Navigates to a university schedule page and expands all institutes and specialties panels to reveal group information by clicking through the hierarchical structure.

Starting URL: https://ecampus.ncfu.ru/schedule

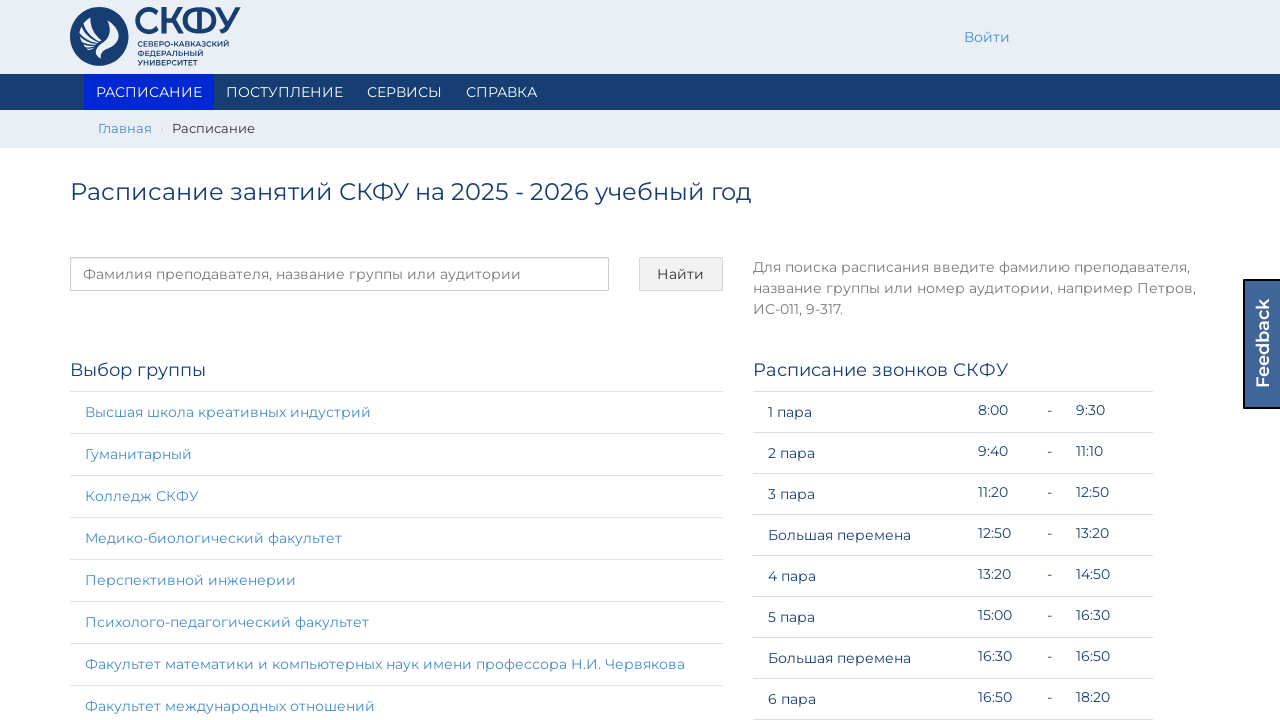

Waited for institute panels to load
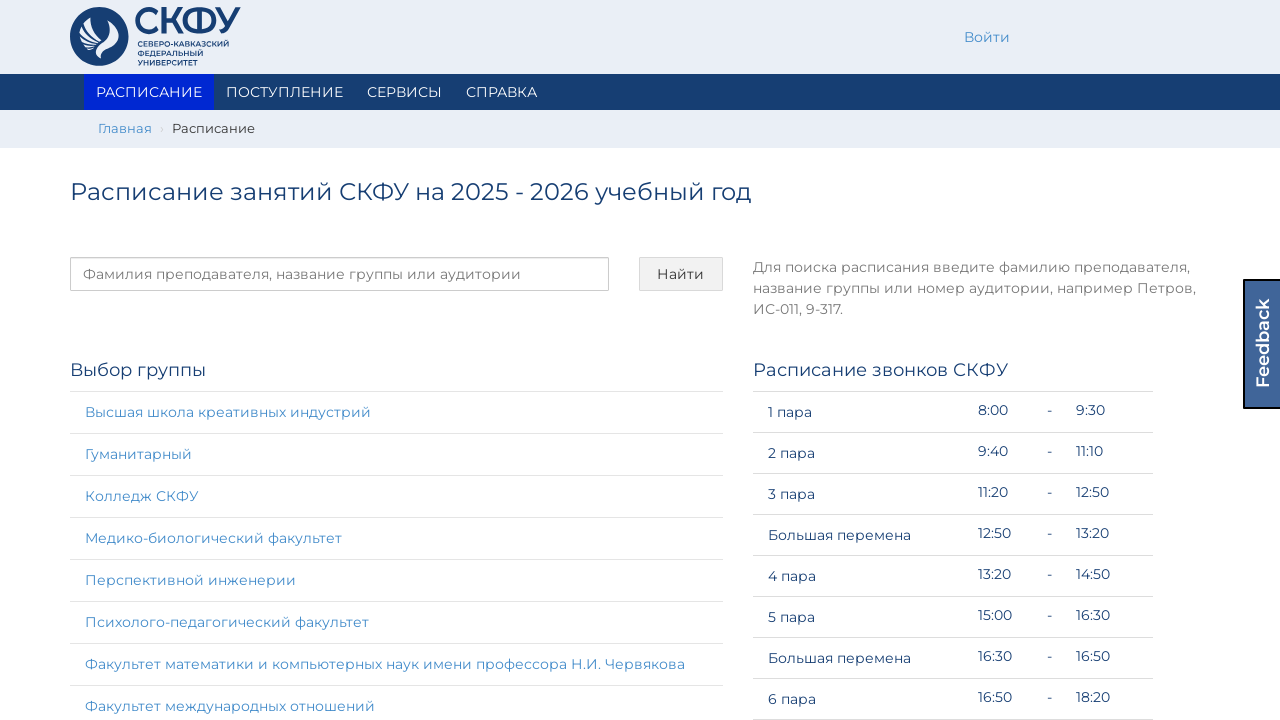

Retrieved all institute panels (17 institutes found)
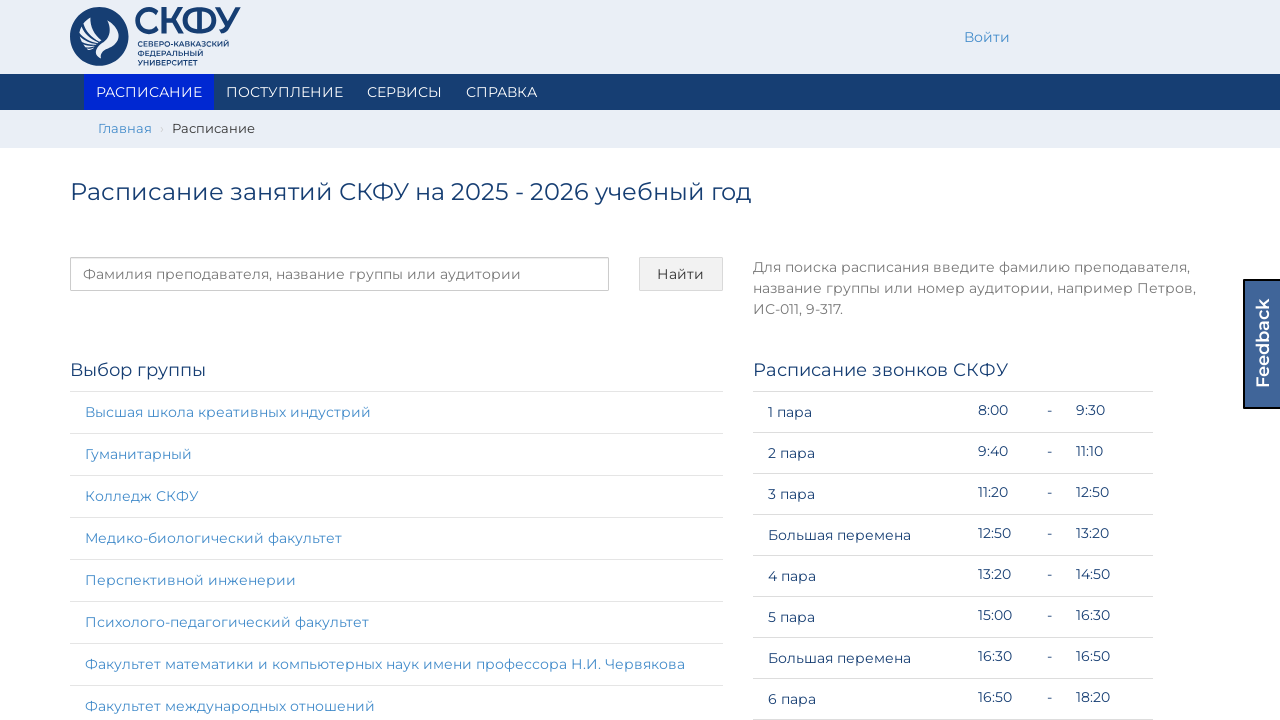

Scrolled institute 16 into view
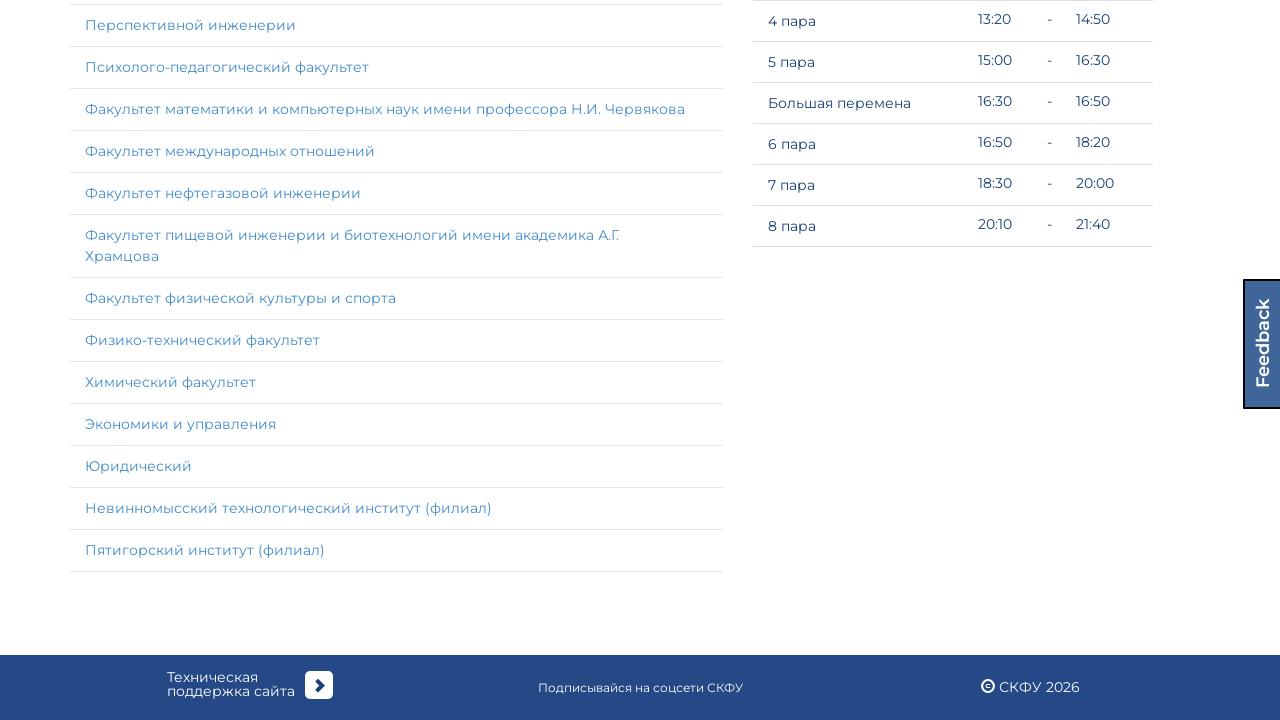

Clicked on institute panel 16 at (396, 551) on xpath=//div[@id='page']/div[@id='select-group']/div[@class='col-lg-7 col-md-6']/
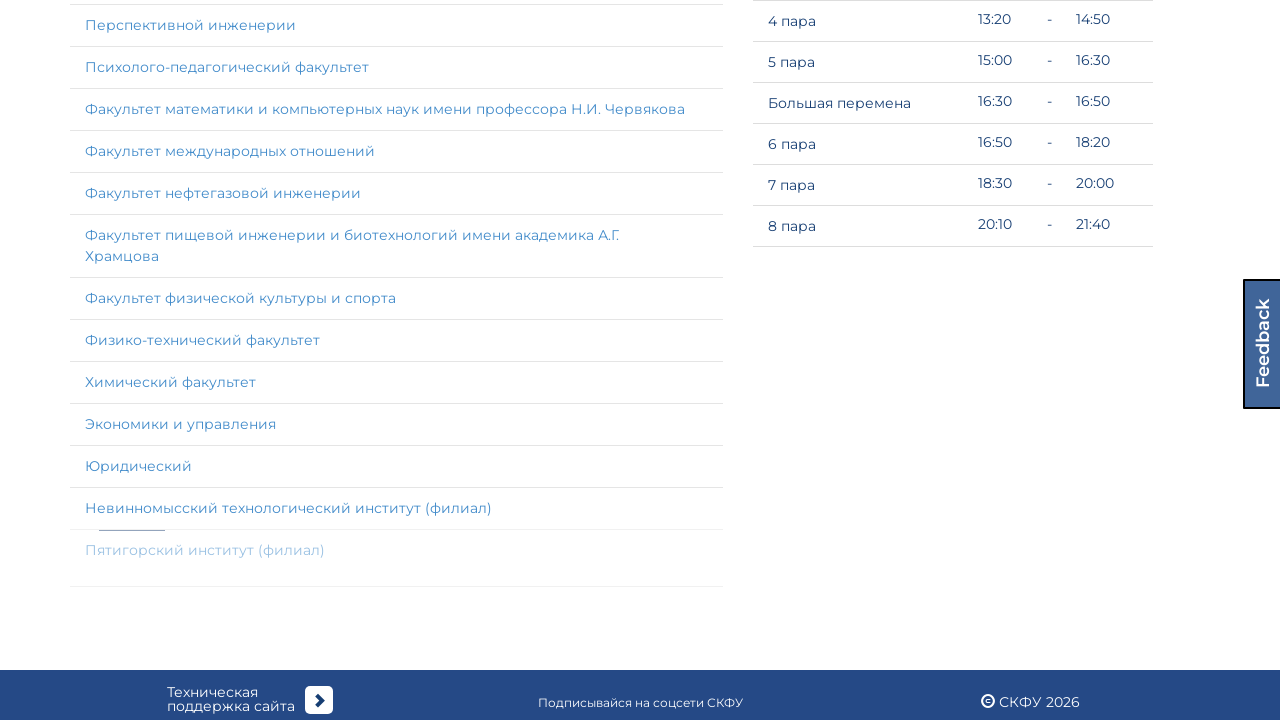

Waited for specialties to load in institute 16
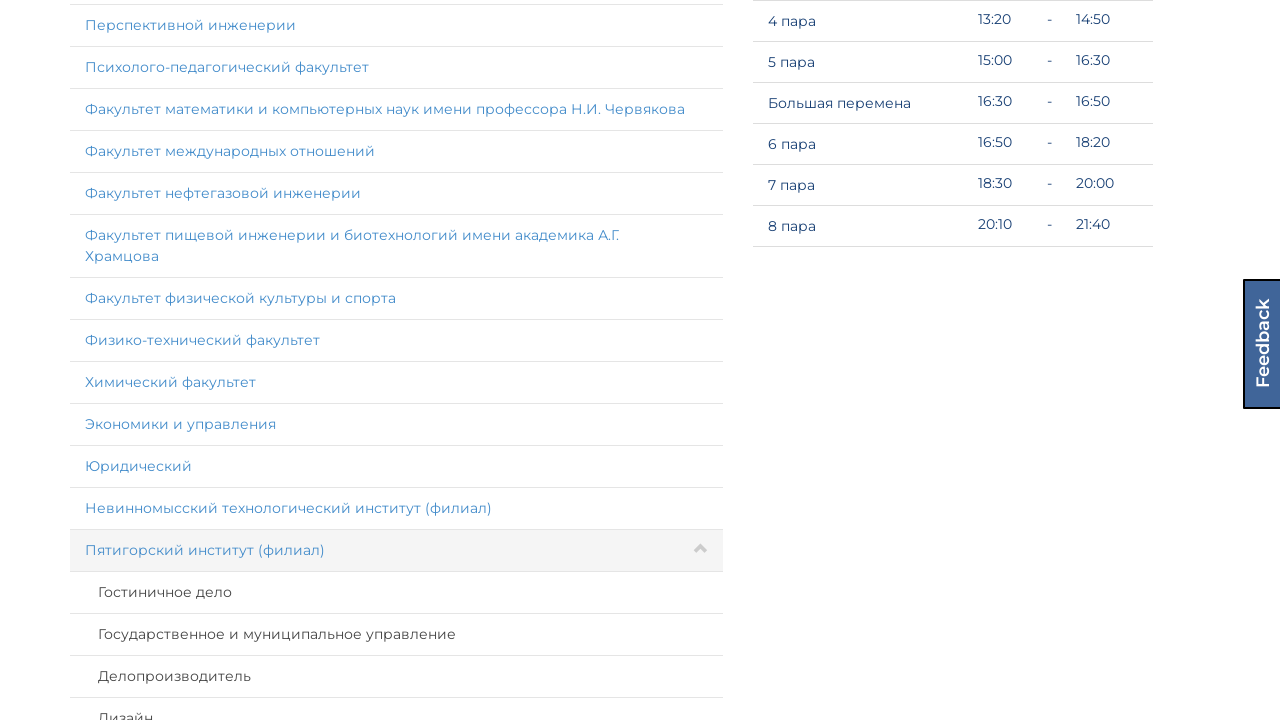

Retrieved all specialty panels for institute 16 (34 specialties found)
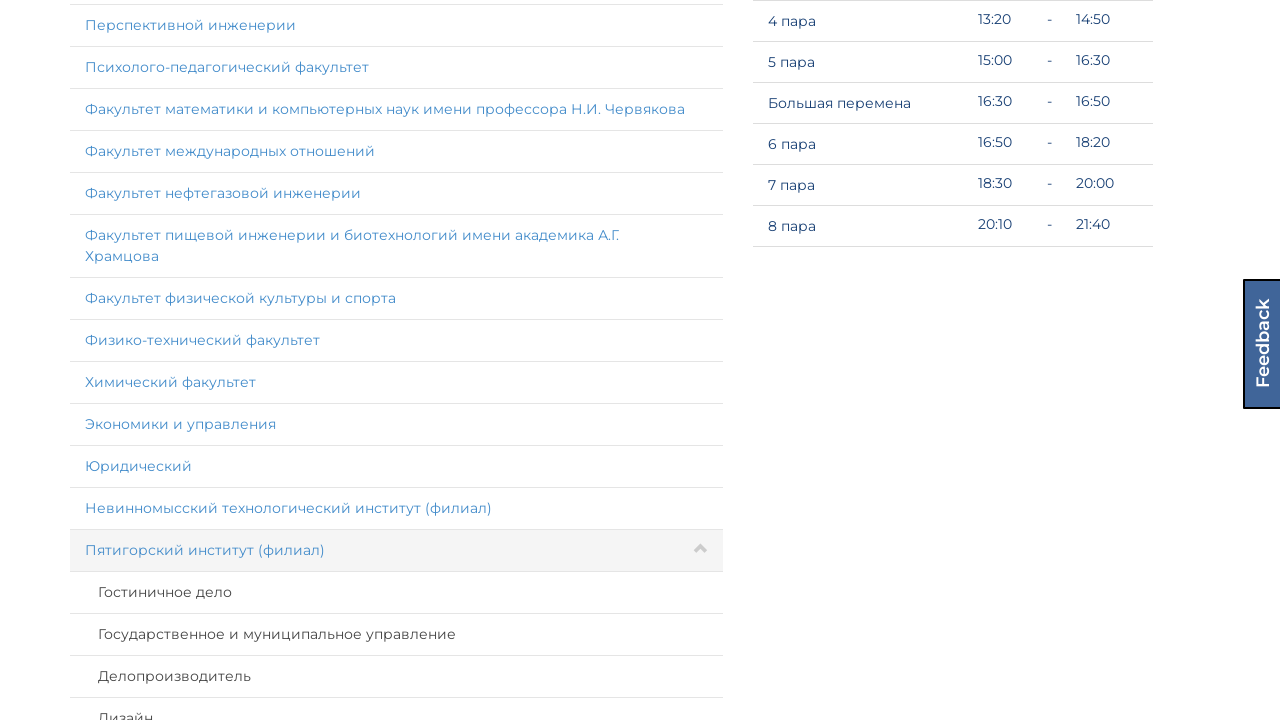

Scrolled specialty 33 of institute 16 into view
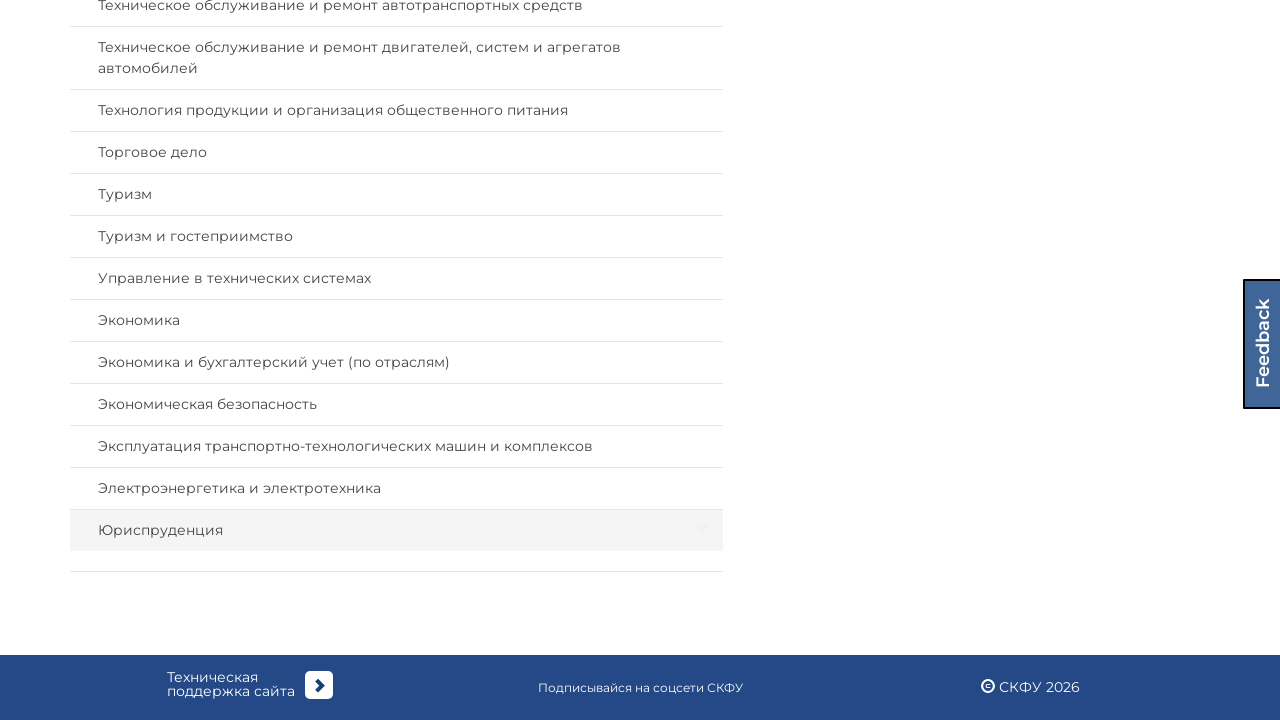

Clicked on specialty panel 33 of institute 16 at (396, 531) on (//div[@id='page']/div[@id='select-group']/div[@class='col-lg-7 col-md-6']/div[@
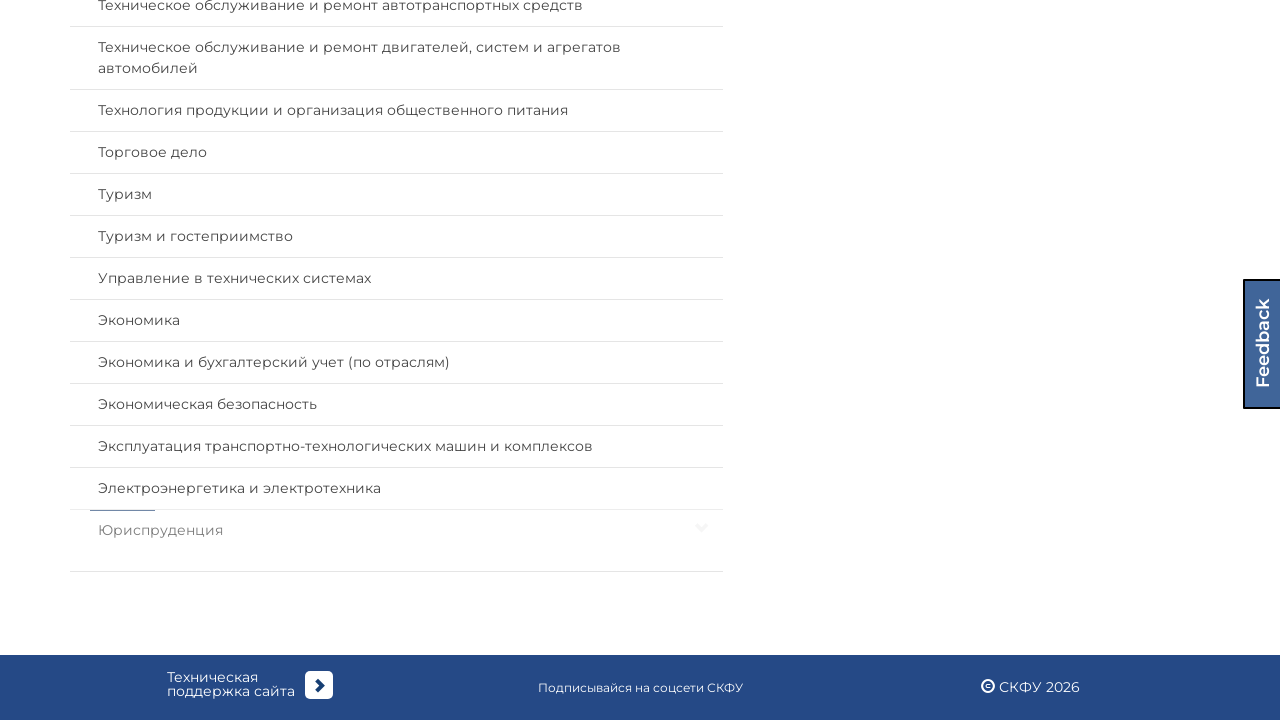

Waited for specialty 33 of institute 16 to expand
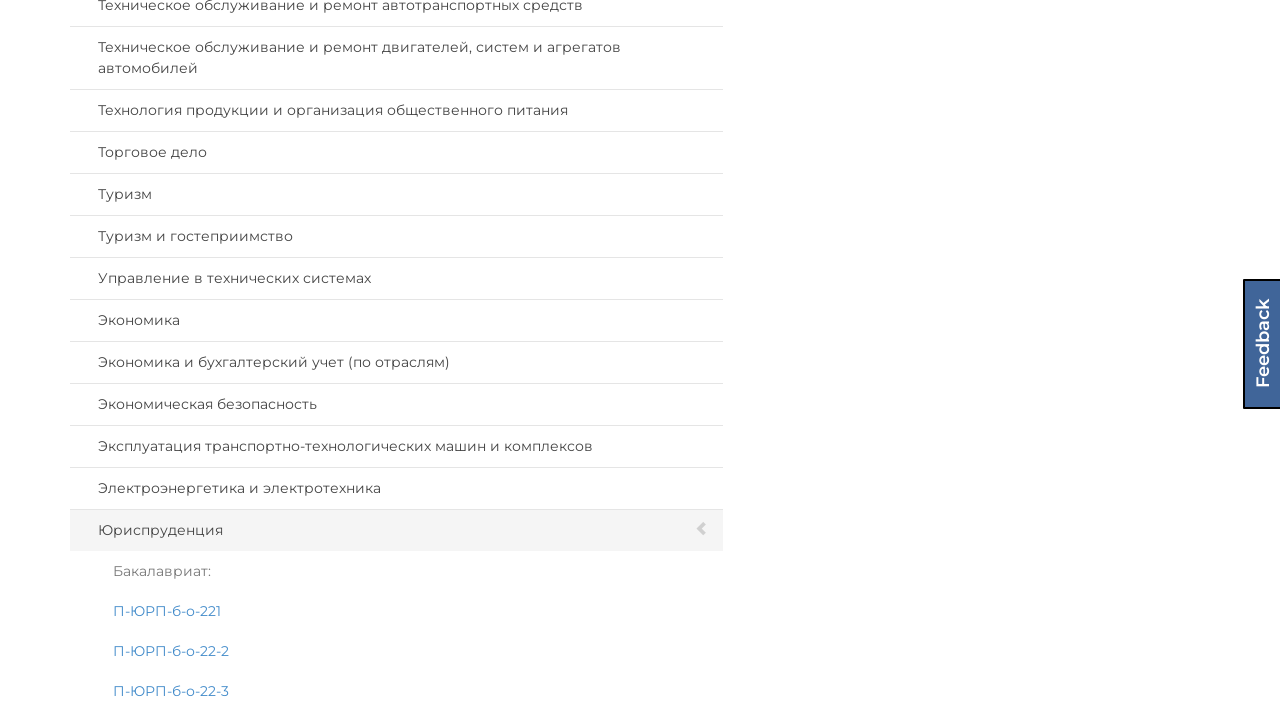

Scrolled specialty 32 of institute 16 into view
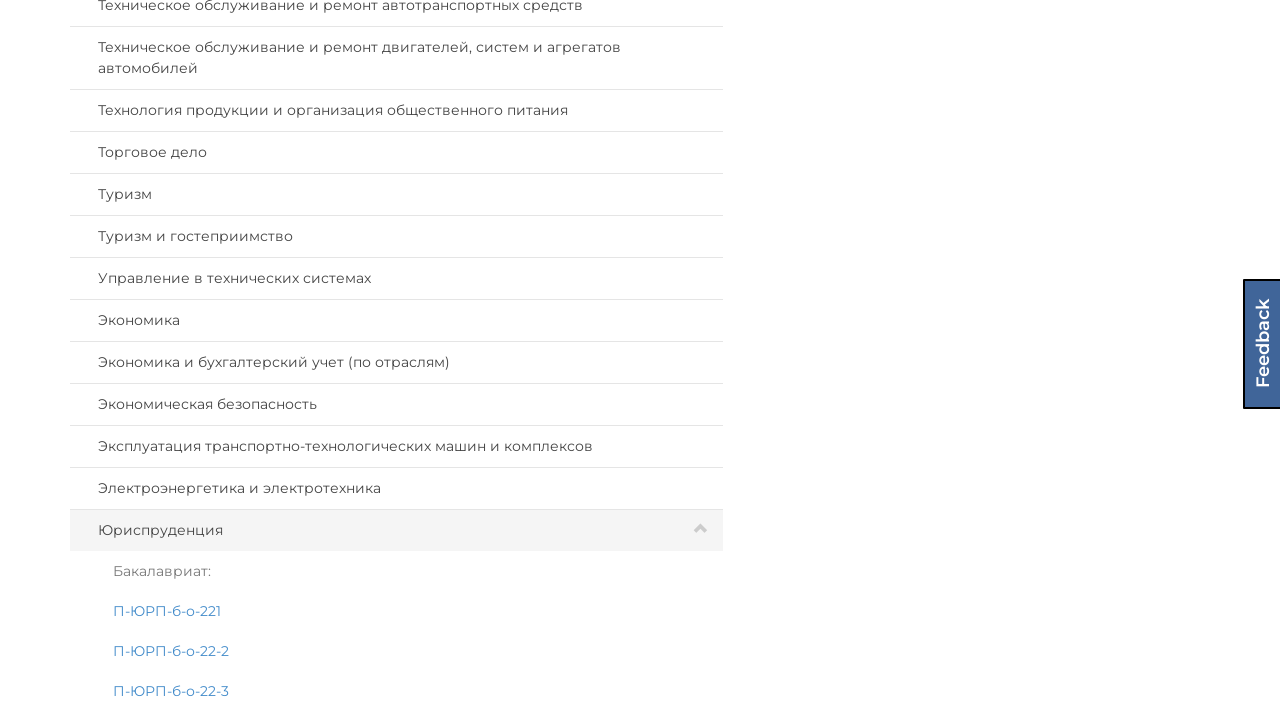

Clicked on specialty panel 32 of institute 16 at (396, 489) on (//div[@id='page']/div[@id='select-group']/div[@class='col-lg-7 col-md-6']/div[@
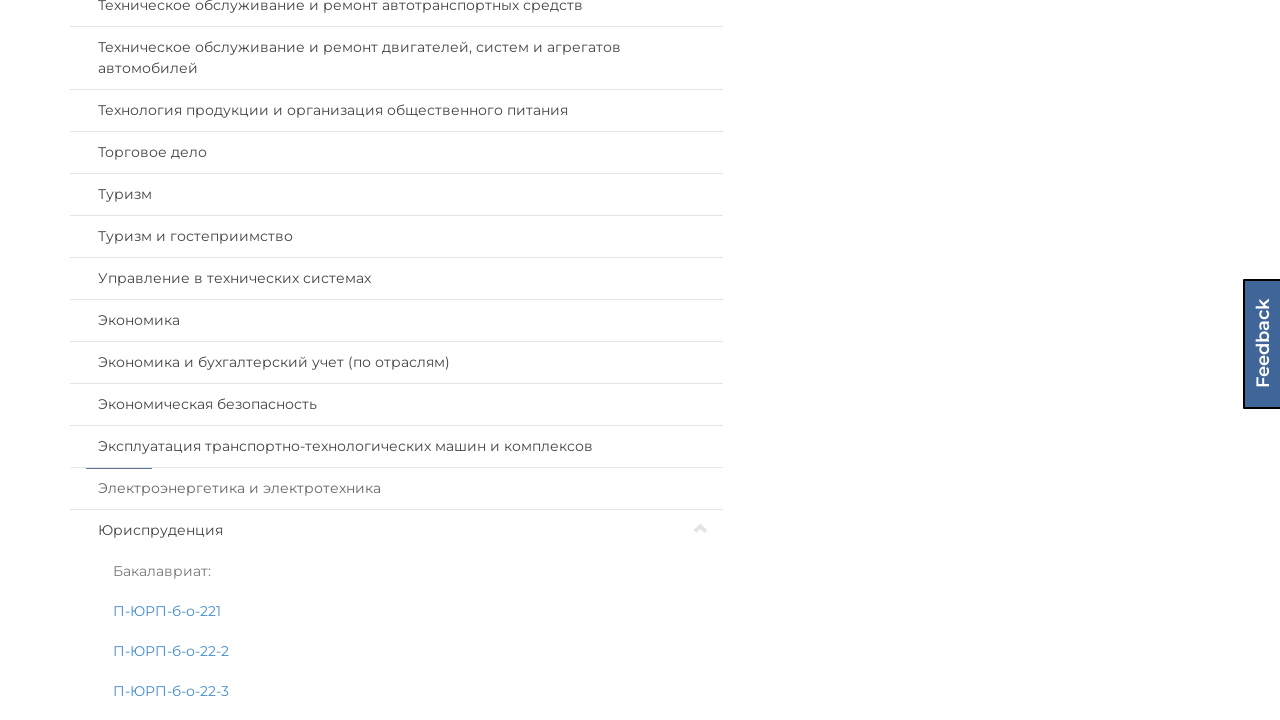

Waited for specialty 32 of institute 16 to expand
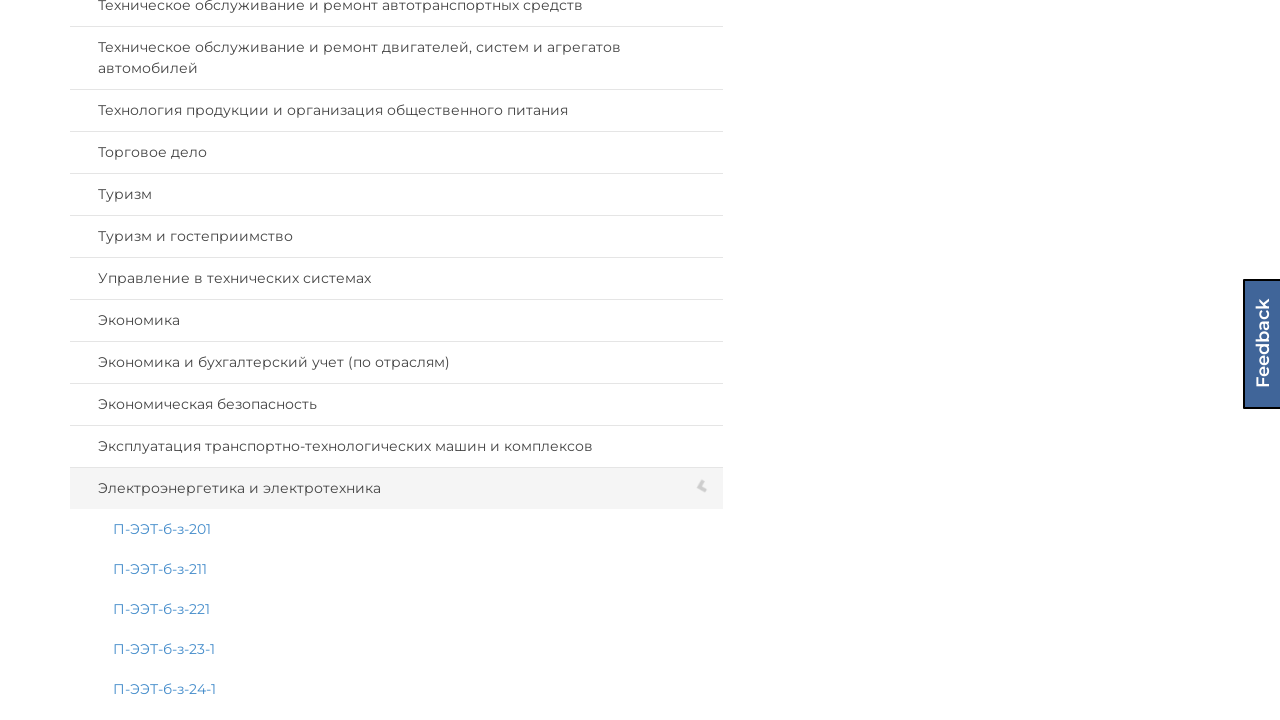

Scrolled specialty 31 of institute 16 into view
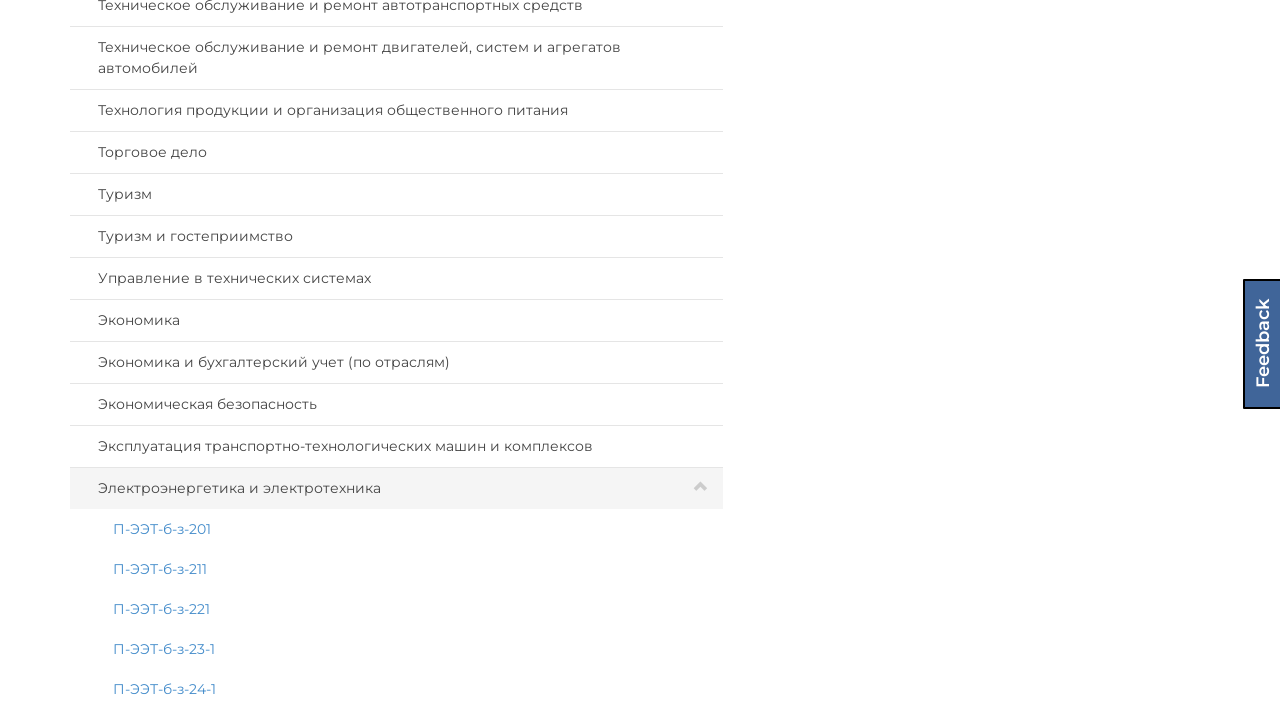

Clicked on specialty panel 31 of institute 16 at (396, 447) on (//div[@id='page']/div[@id='select-group']/div[@class='col-lg-7 col-md-6']/div[@
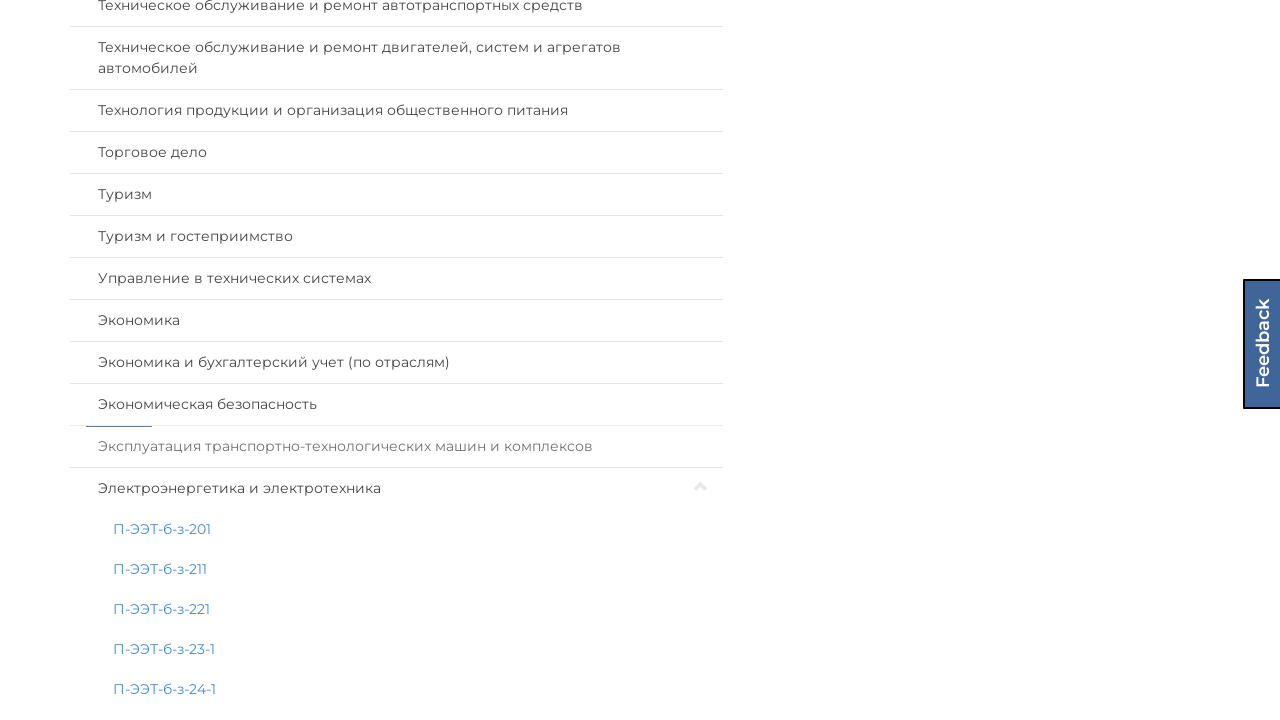

Waited for specialty 31 of institute 16 to expand
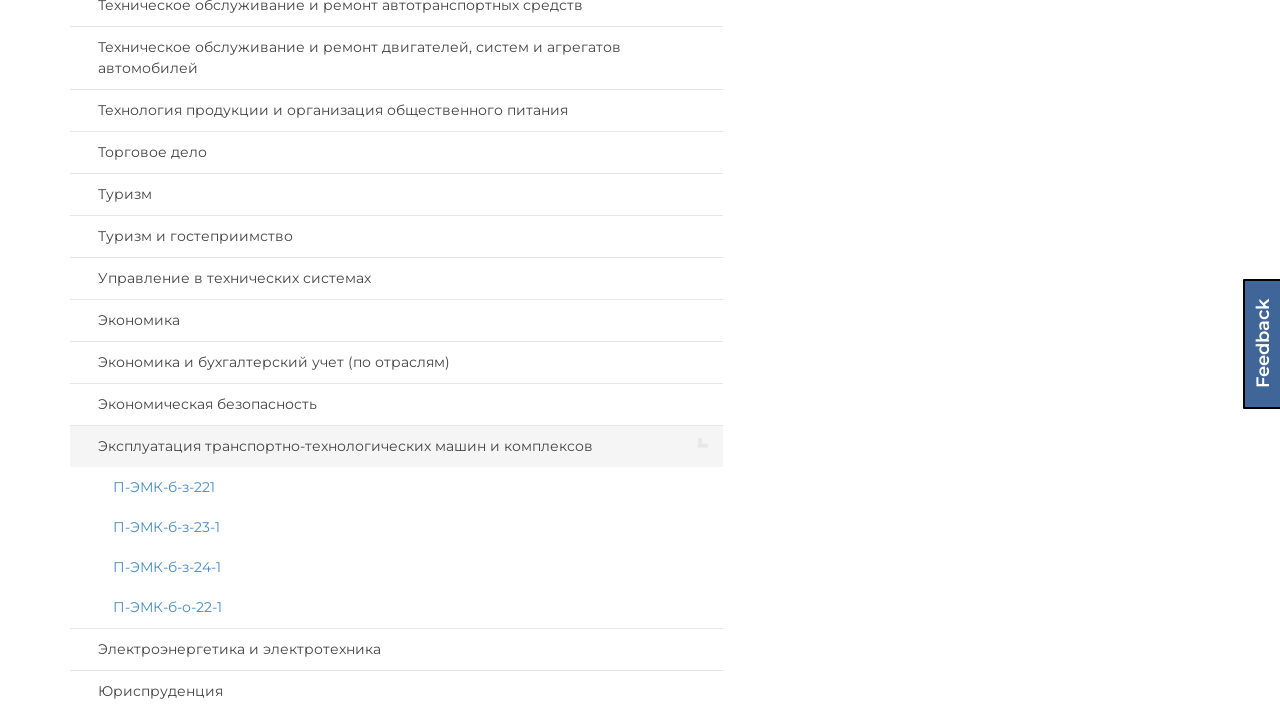

Scrolled specialty 30 of institute 16 into view
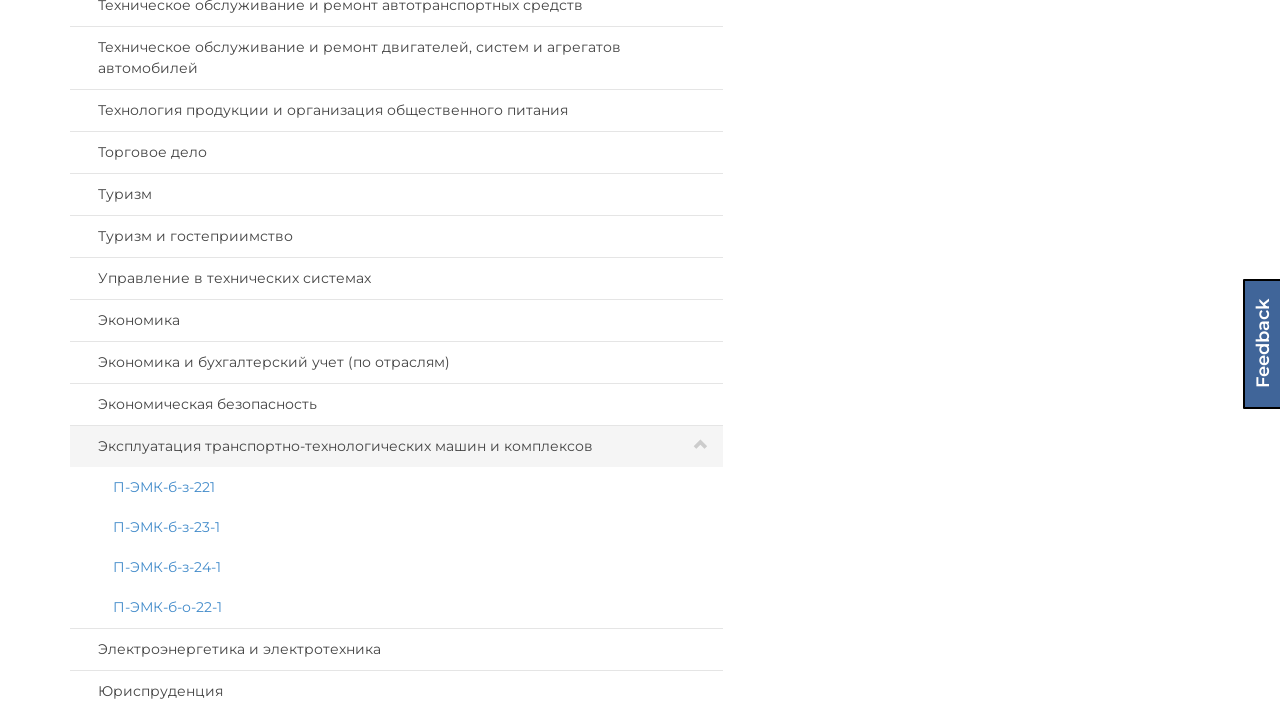

Clicked on specialty panel 30 of institute 16 at (396, 405) on (//div[@id='page']/div[@id='select-group']/div[@class='col-lg-7 col-md-6']/div[@
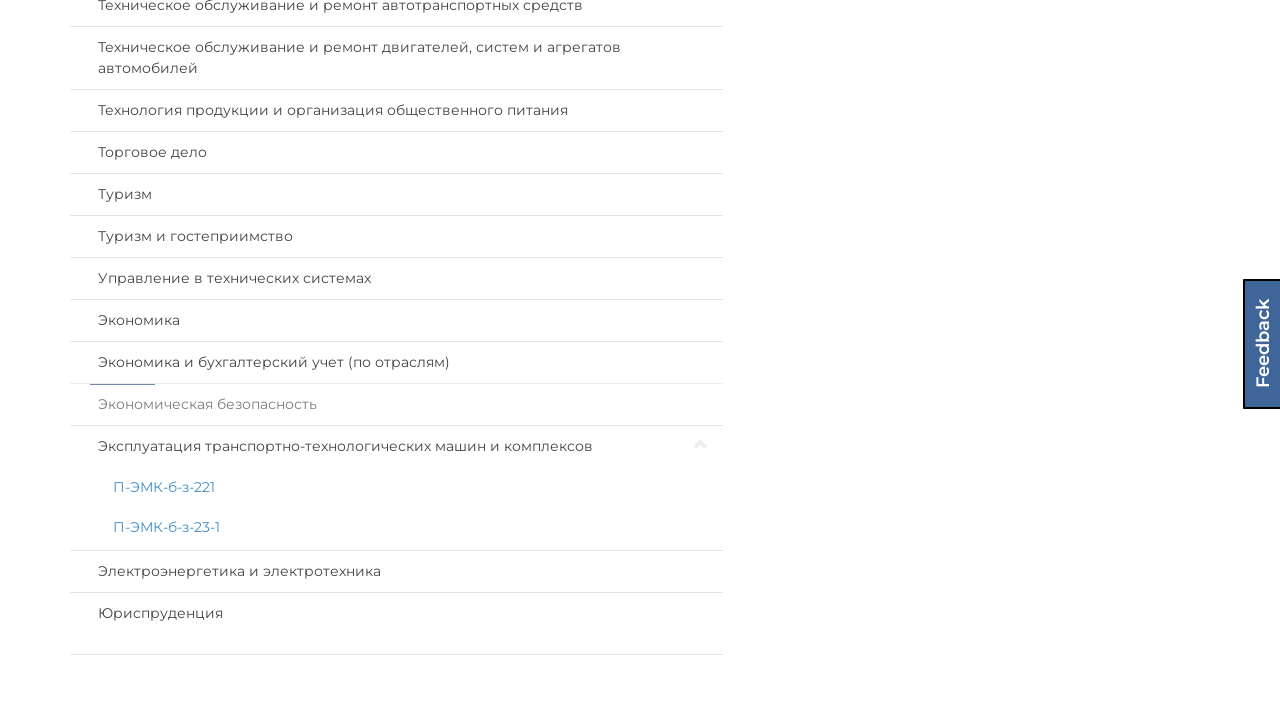

Waited for specialty 30 of institute 16 to expand
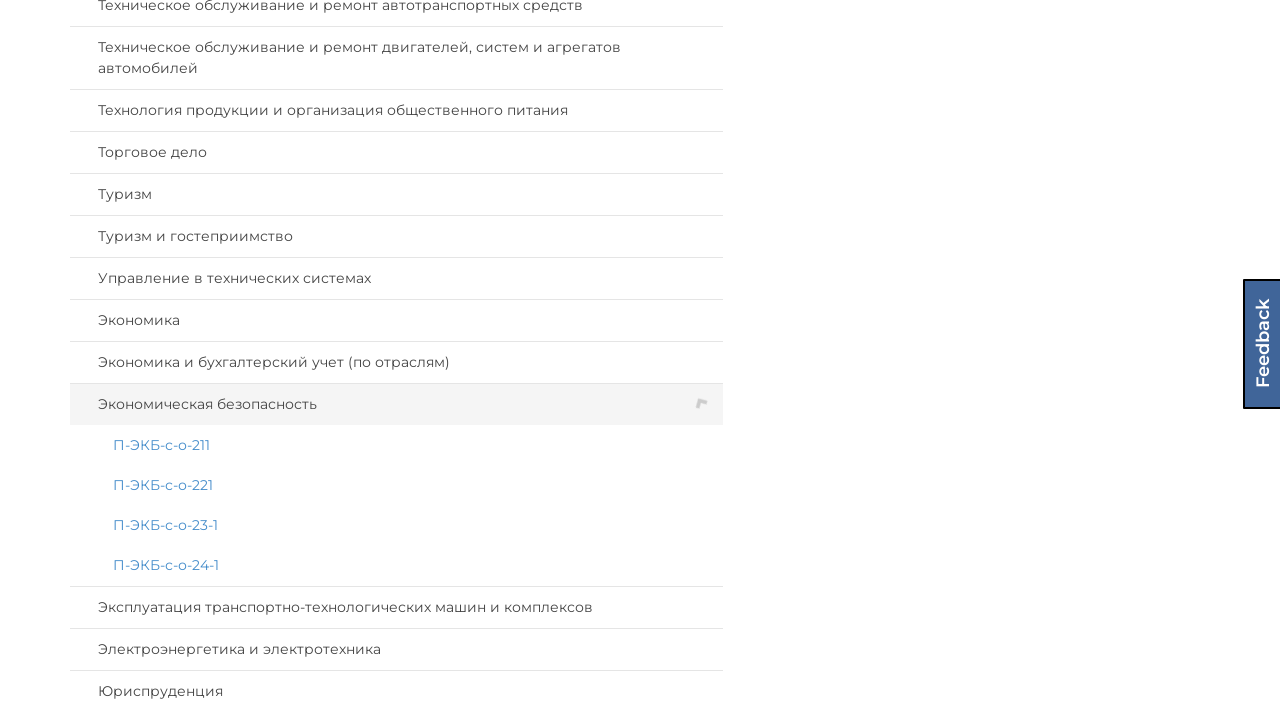

Scrolled specialty 29 of institute 16 into view
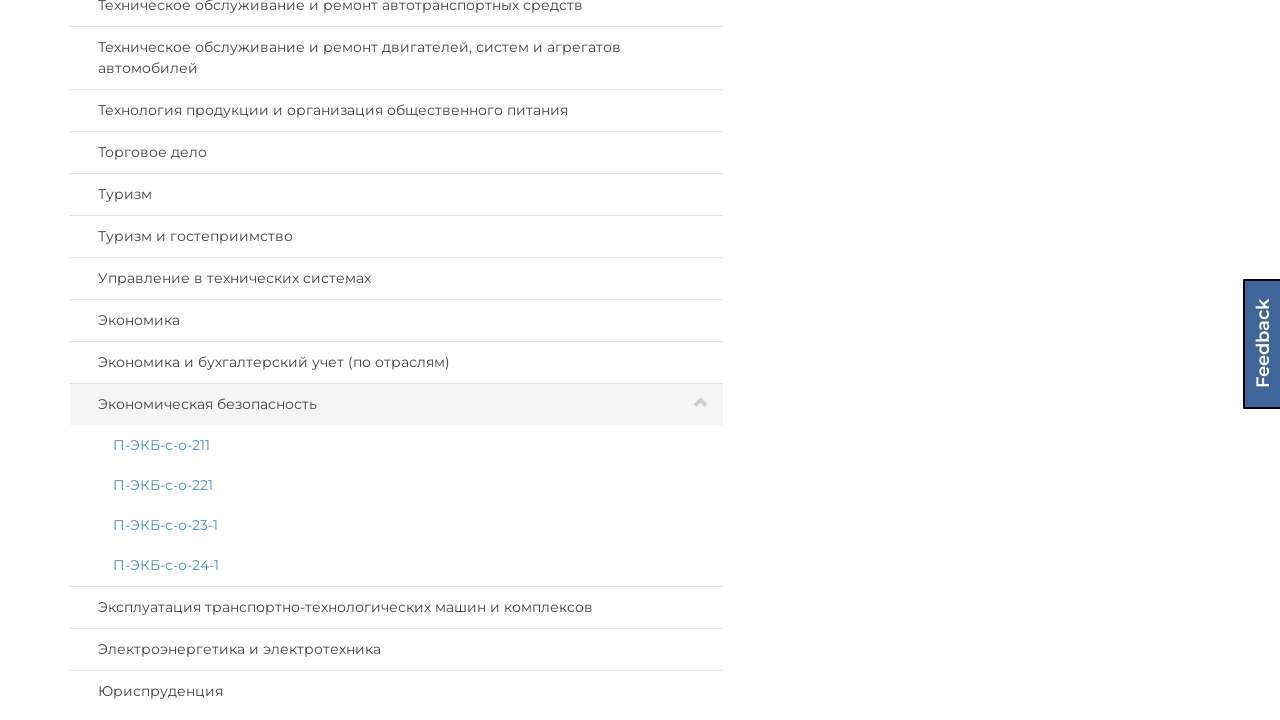

Clicked on specialty panel 29 of institute 16 at (396, 363) on (//div[@id='page']/div[@id='select-group']/div[@class='col-lg-7 col-md-6']/div[@
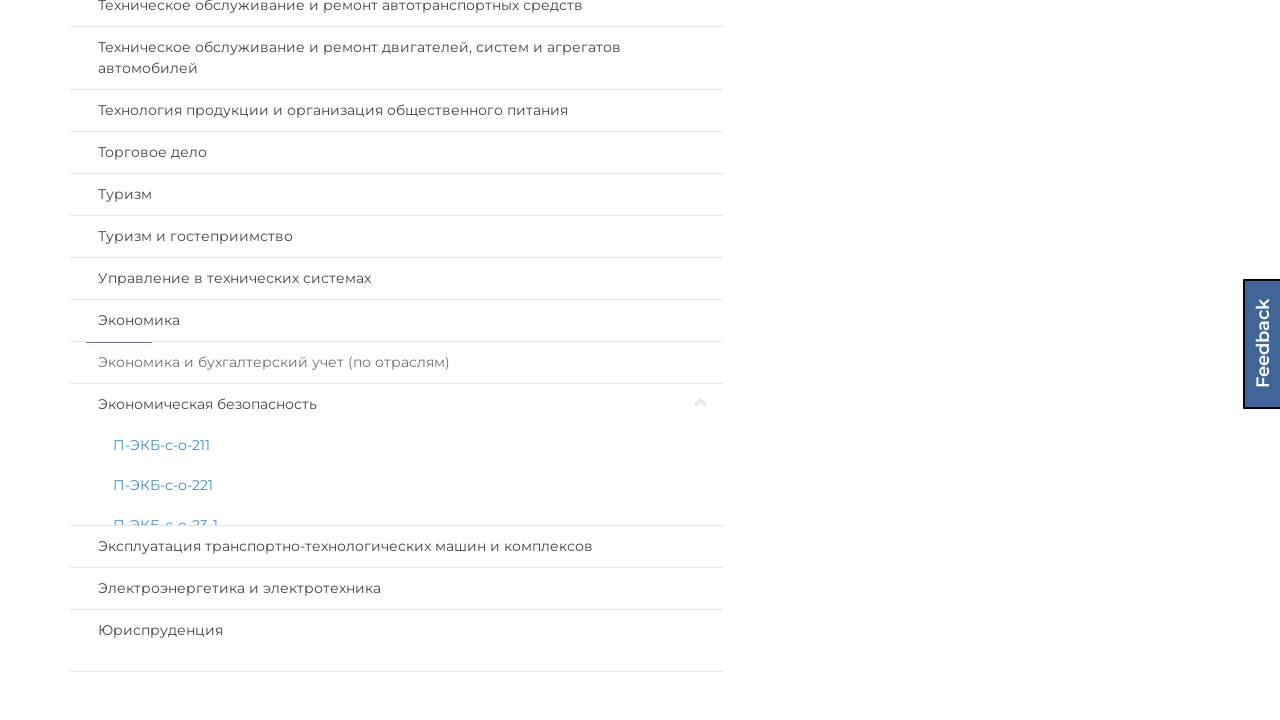

Waited for specialty 29 of institute 16 to expand
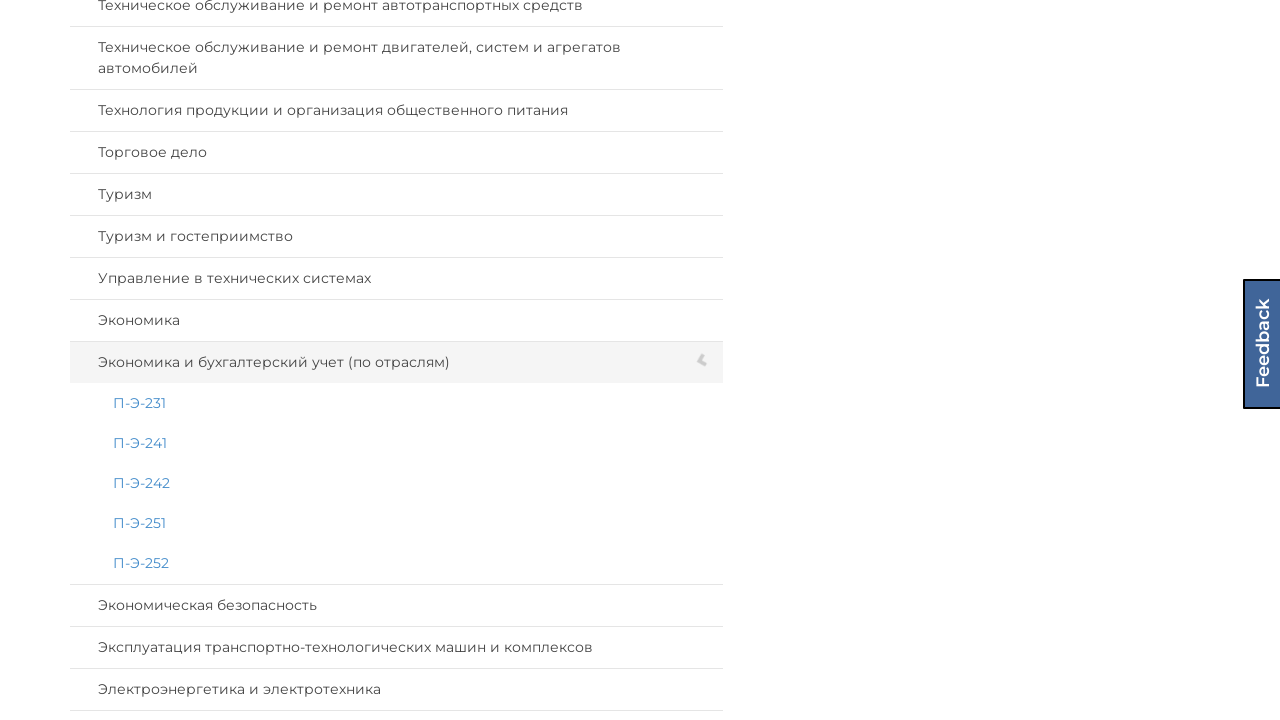

Scrolled specialty 28 of institute 16 into view
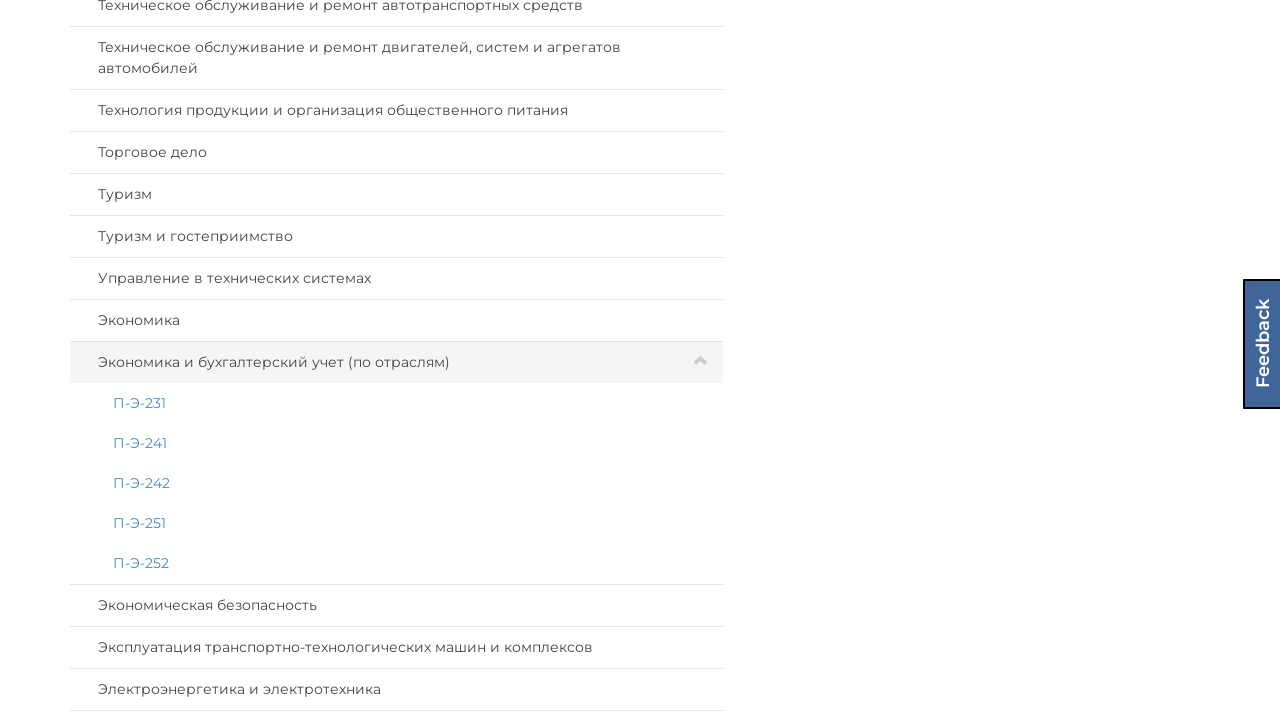

Clicked on specialty panel 28 of institute 16 at (396, 321) on (//div[@id='page']/div[@id='select-group']/div[@class='col-lg-7 col-md-6']/div[@
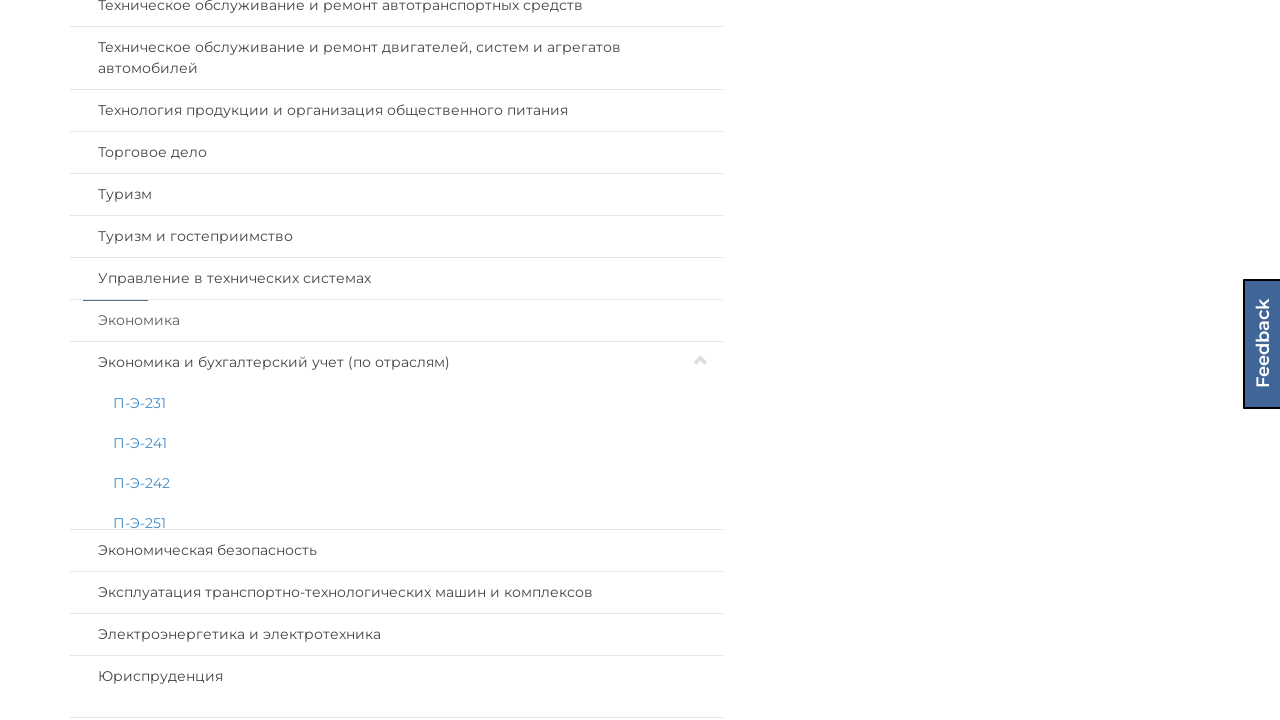

Waited for specialty 28 of institute 16 to expand
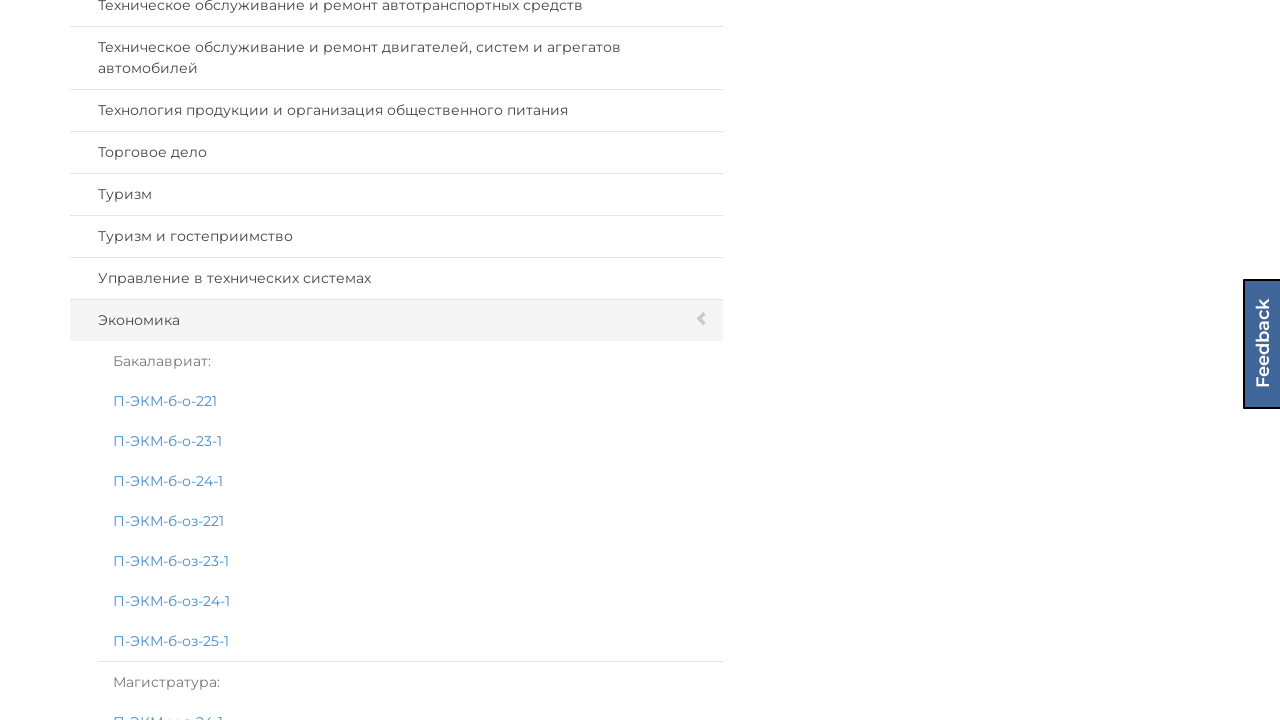

Scrolled specialty 27 of institute 16 into view
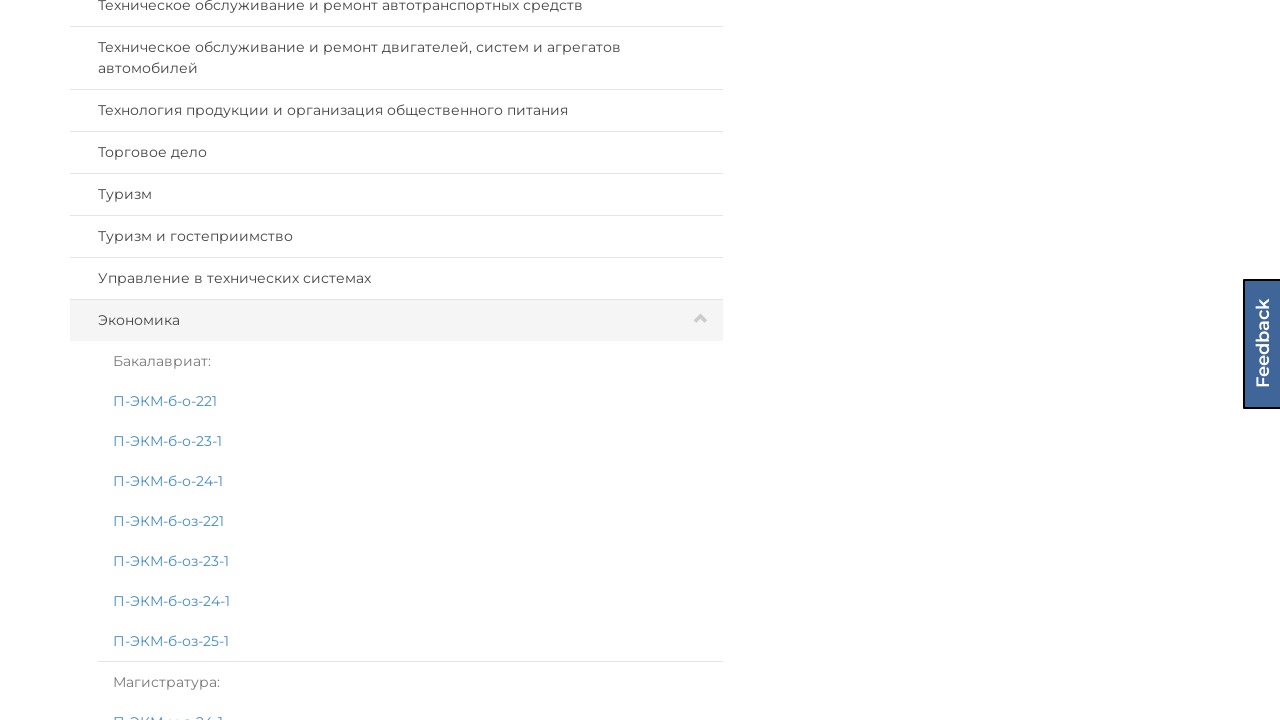

Clicked on specialty panel 27 of institute 16 at (396, 279) on (//div[@id='page']/div[@id='select-group']/div[@class='col-lg-7 col-md-6']/div[@
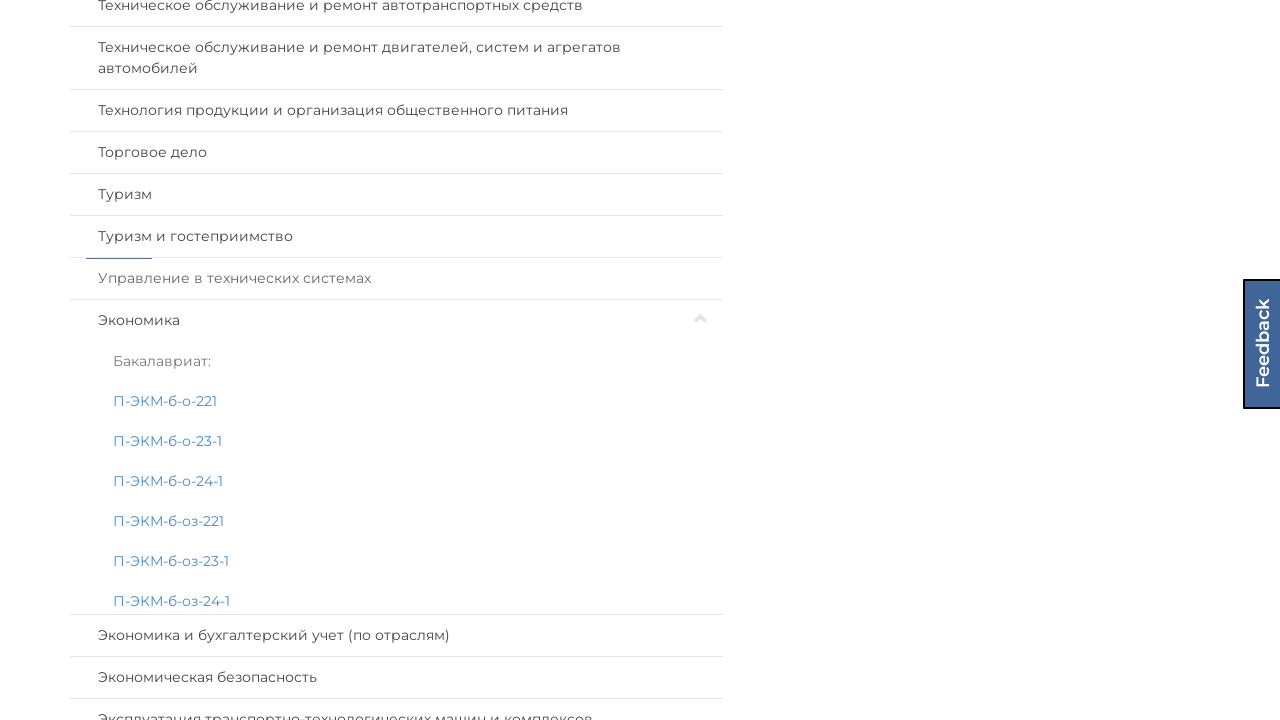

Waited for specialty 27 of institute 16 to expand
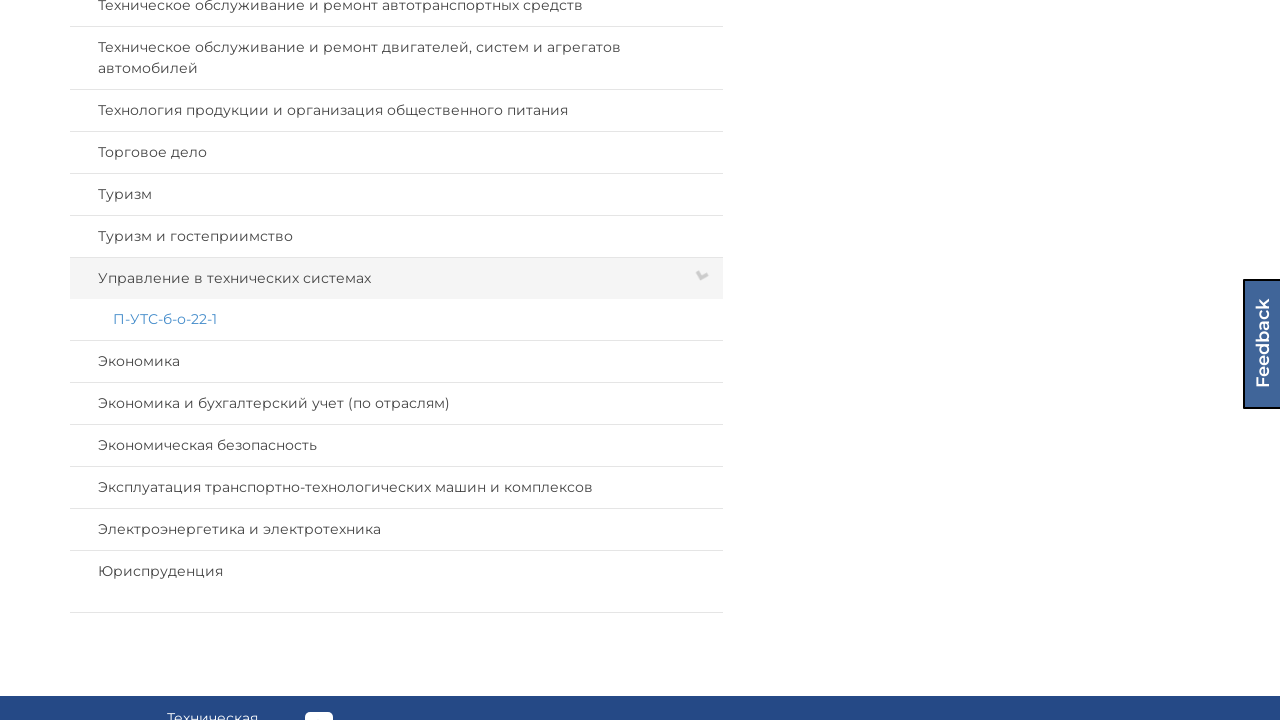

Scrolled specialty 26 of institute 16 into view
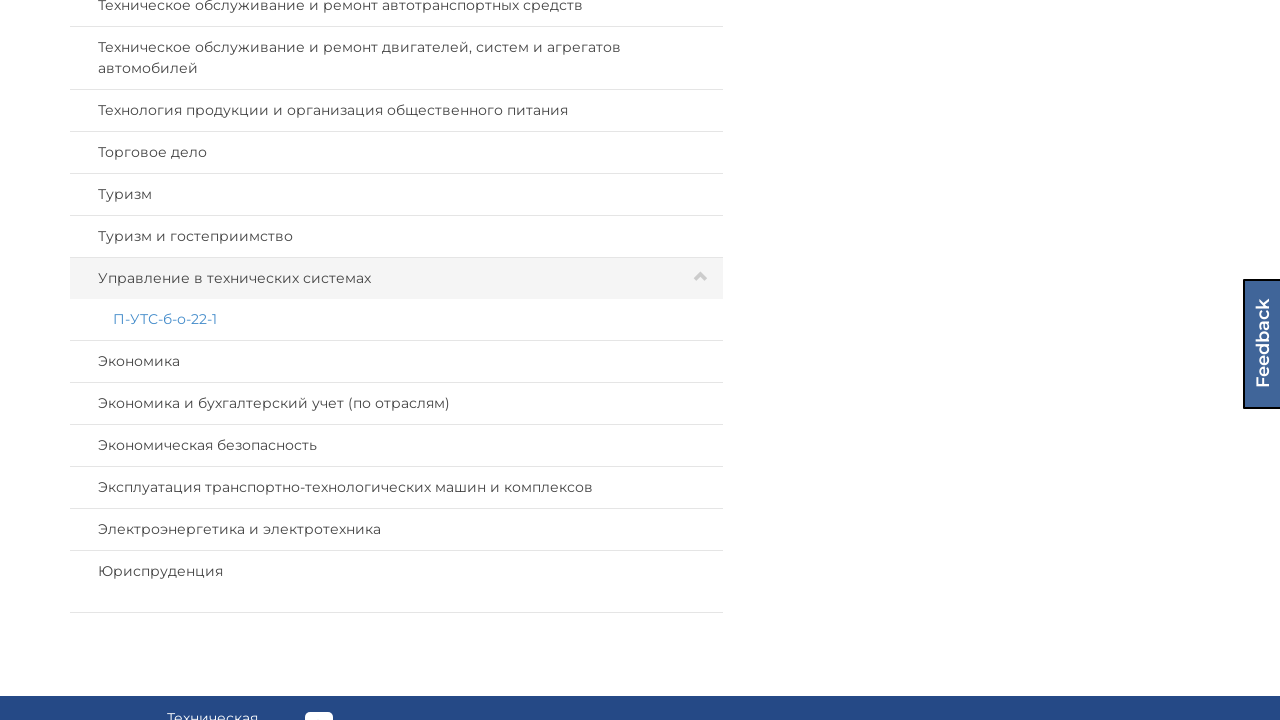

Clicked on specialty panel 26 of institute 16 at (396, 237) on (//div[@id='page']/div[@id='select-group']/div[@class='col-lg-7 col-md-6']/div[@
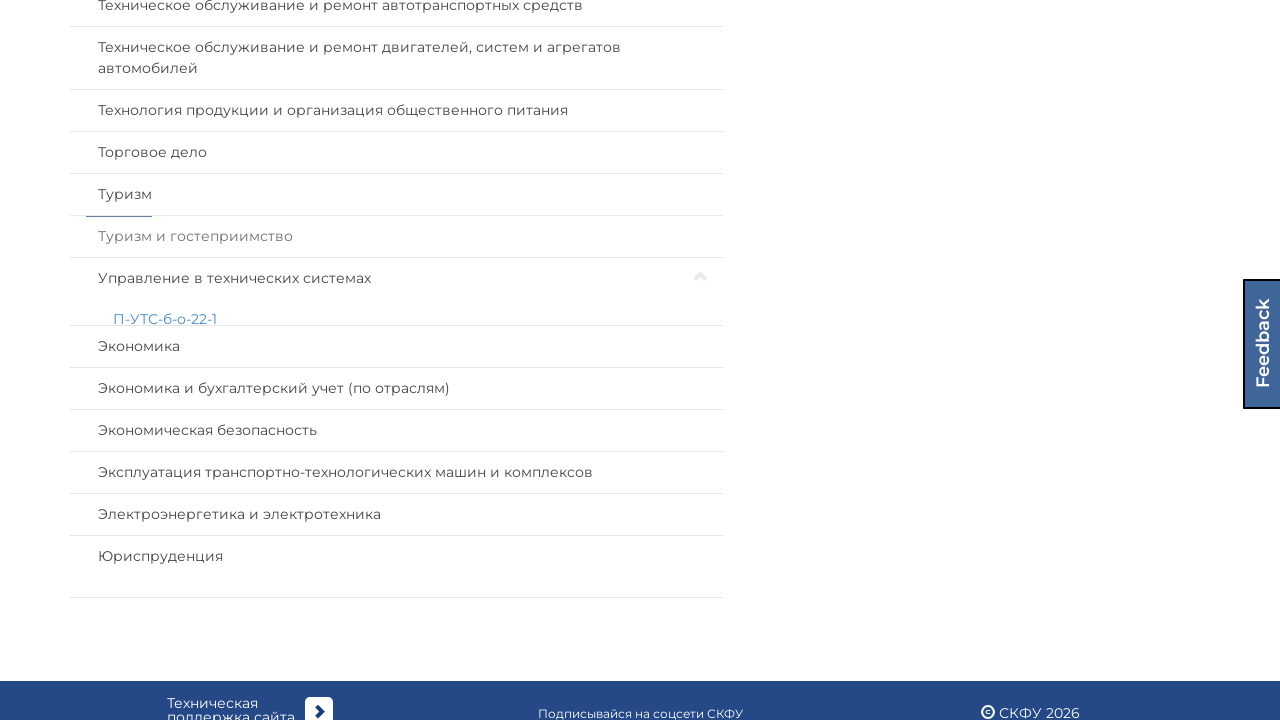

Waited for specialty 26 of institute 16 to expand
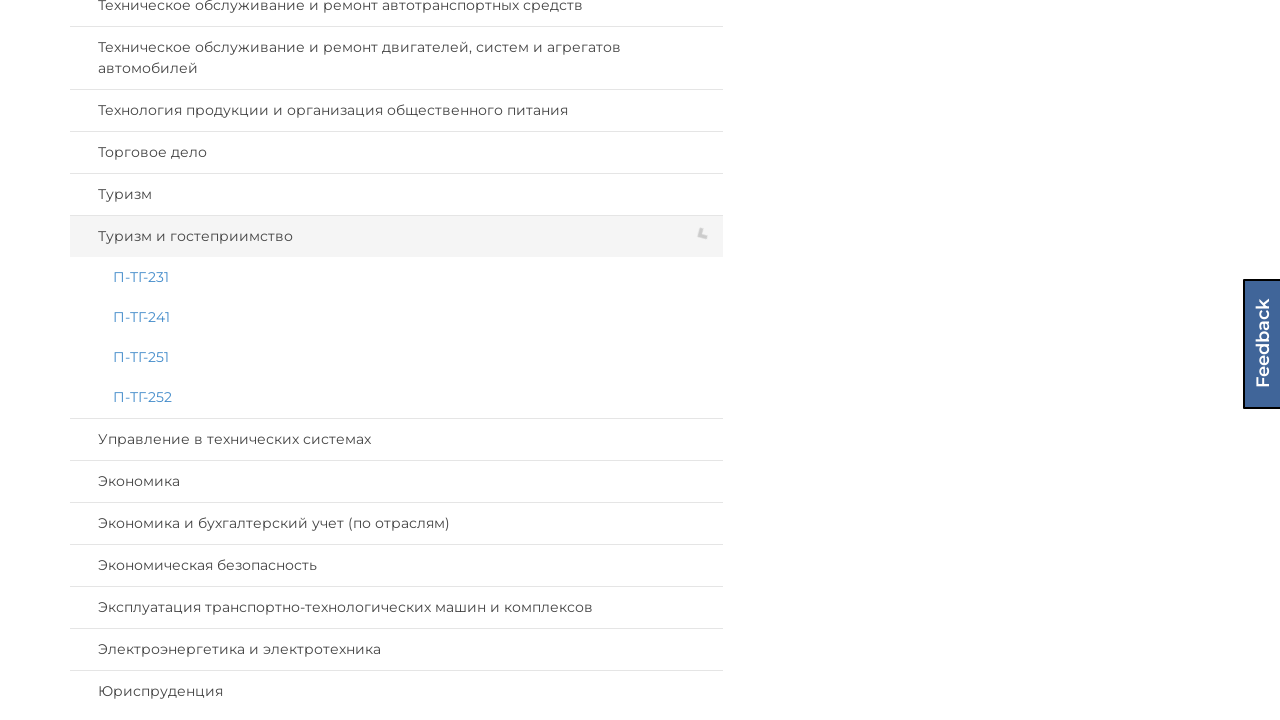

Scrolled specialty 25 of institute 16 into view
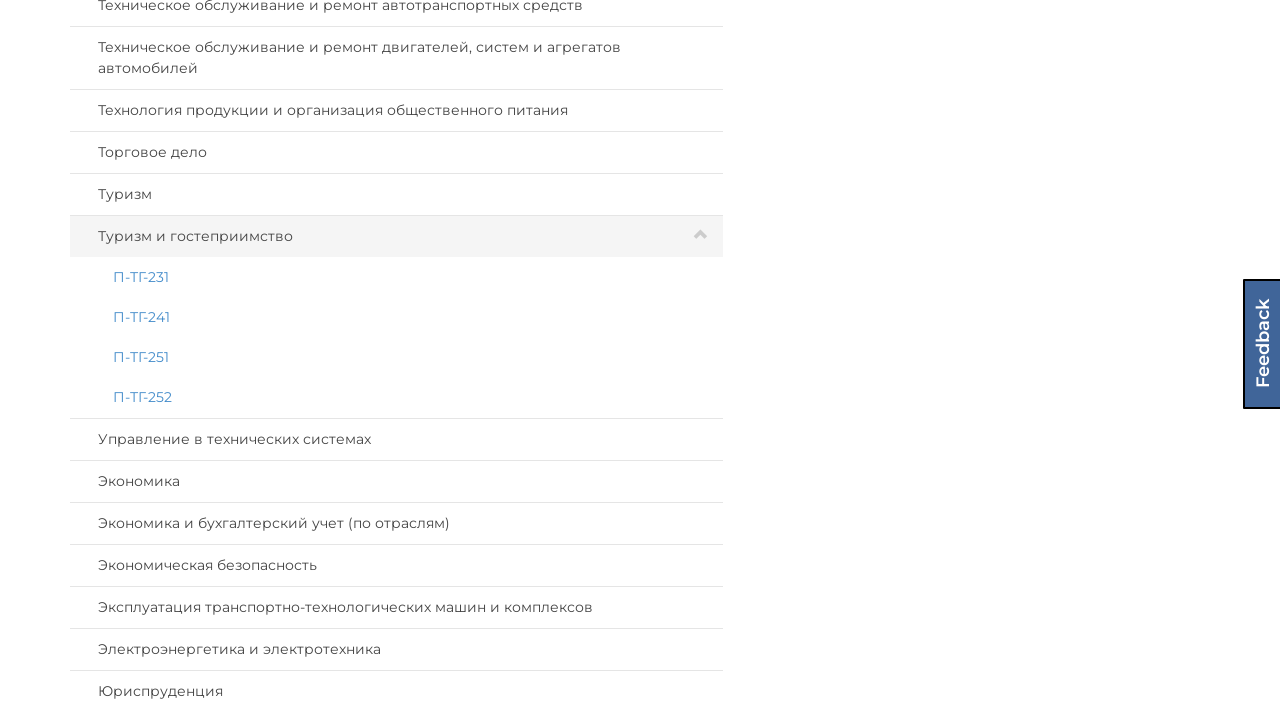

Clicked on specialty panel 25 of institute 16 at (396, 195) on (//div[@id='page']/div[@id='select-group']/div[@class='col-lg-7 col-md-6']/div[@
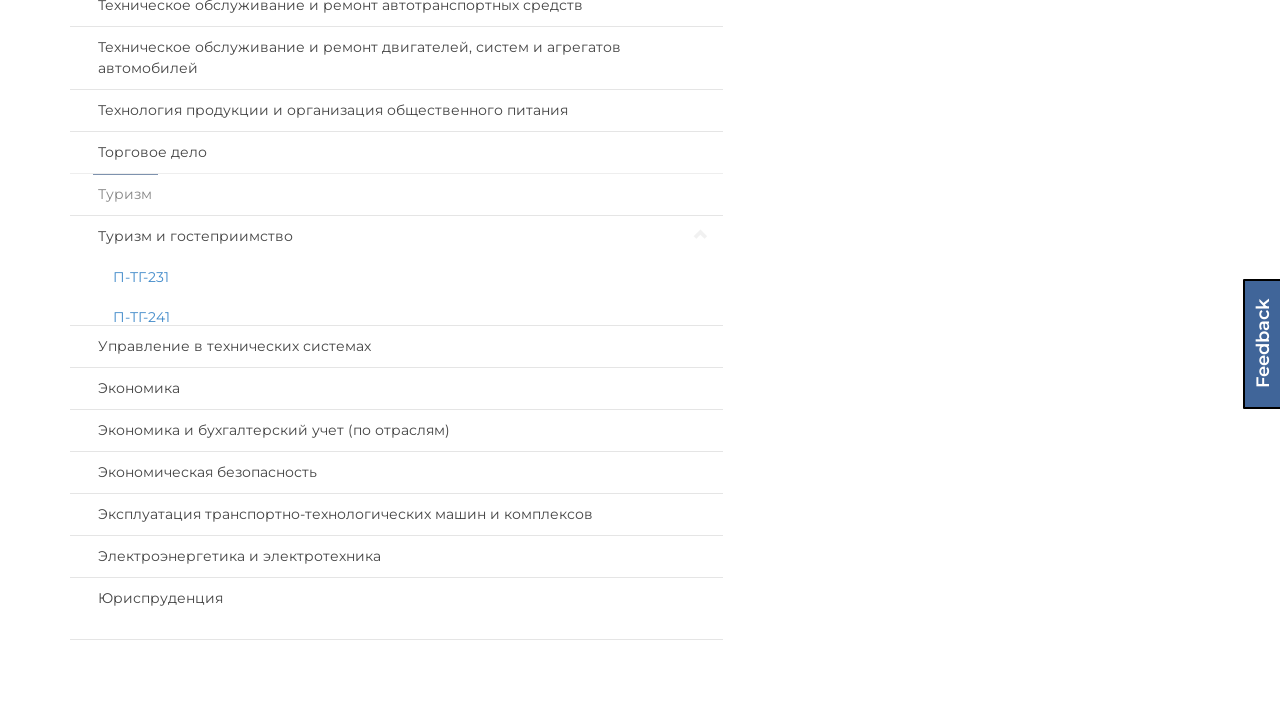

Waited for specialty 25 of institute 16 to expand
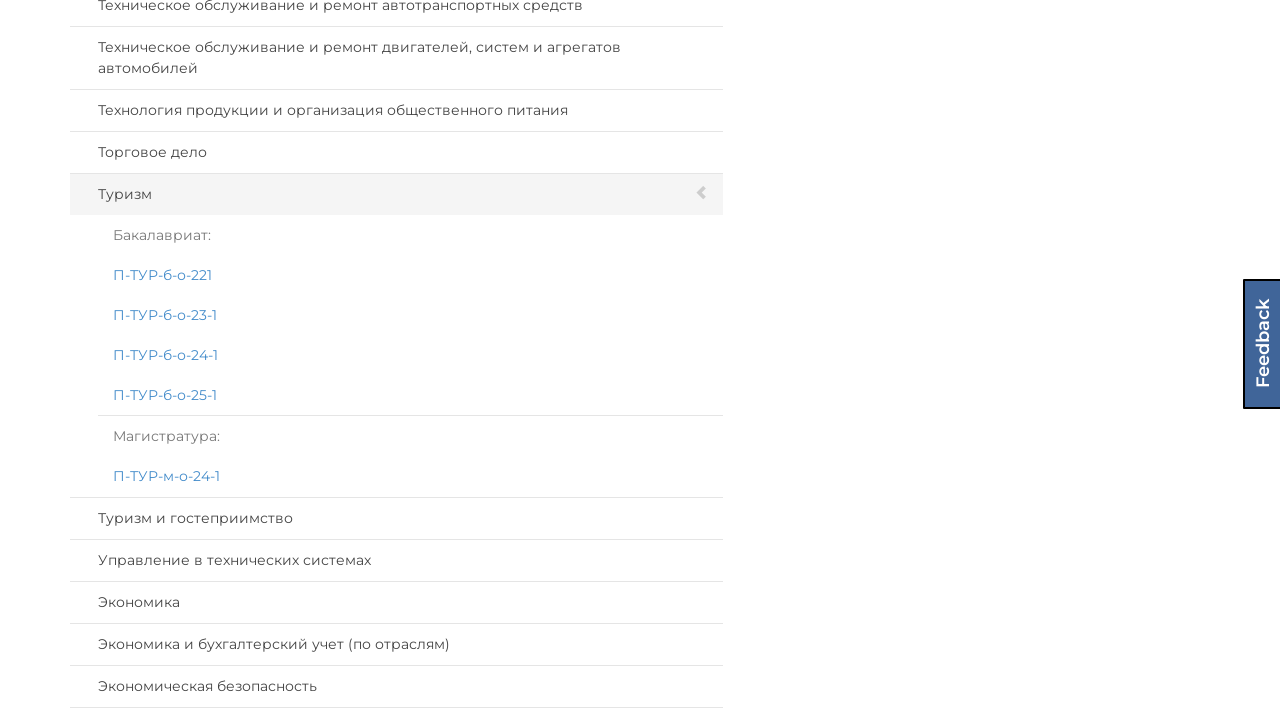

Scrolled specialty 24 of institute 16 into view
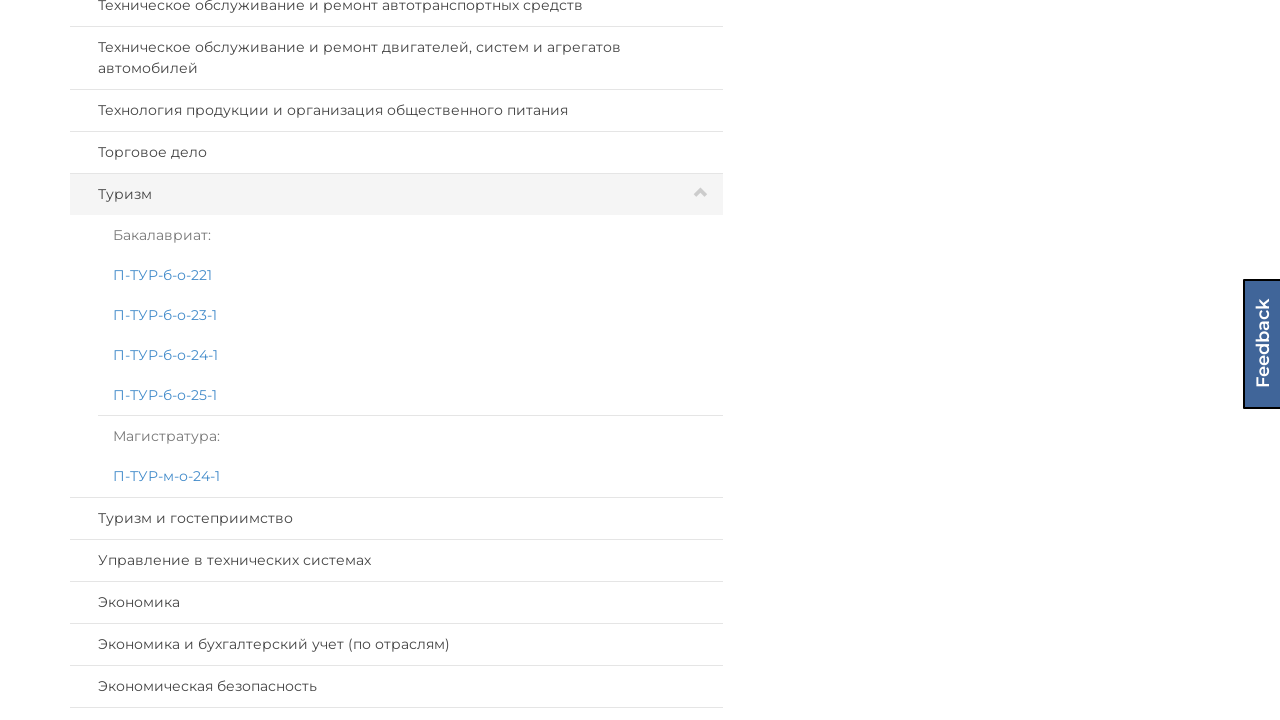

Clicked on specialty panel 24 of institute 16 at (396, 153) on (//div[@id='page']/div[@id='select-group']/div[@class='col-lg-7 col-md-6']/div[@
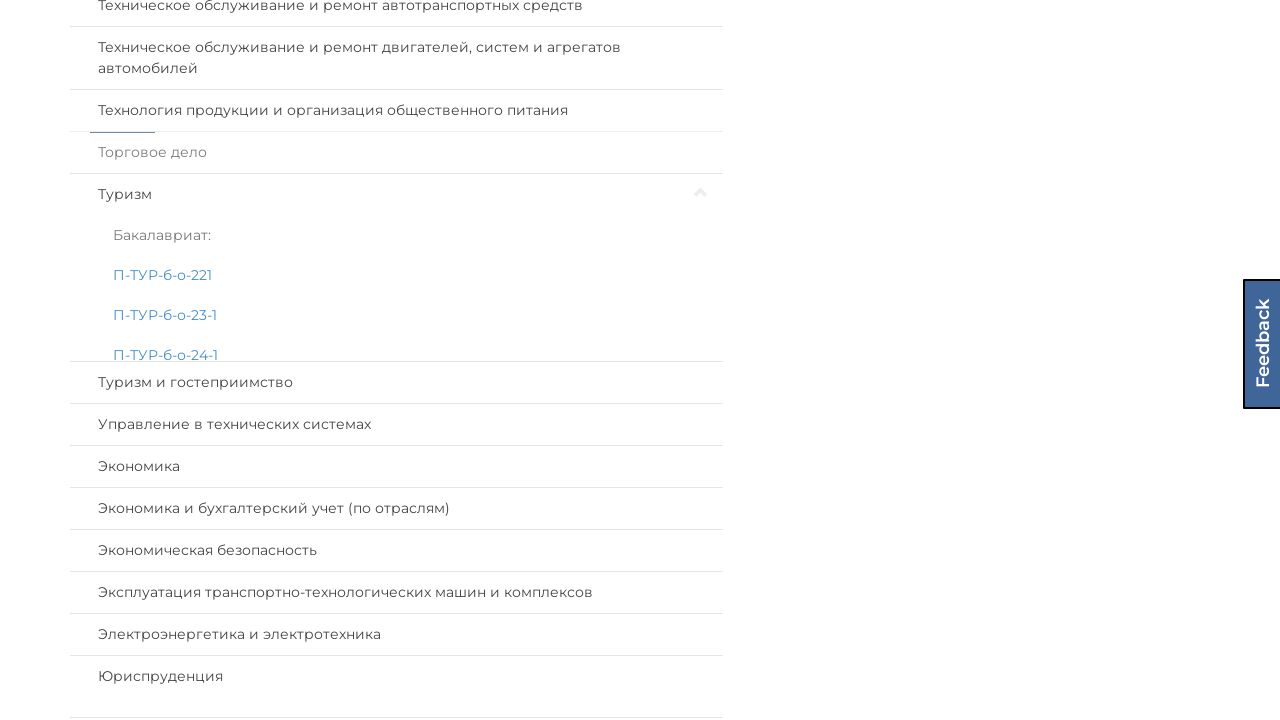

Waited for specialty 24 of institute 16 to expand
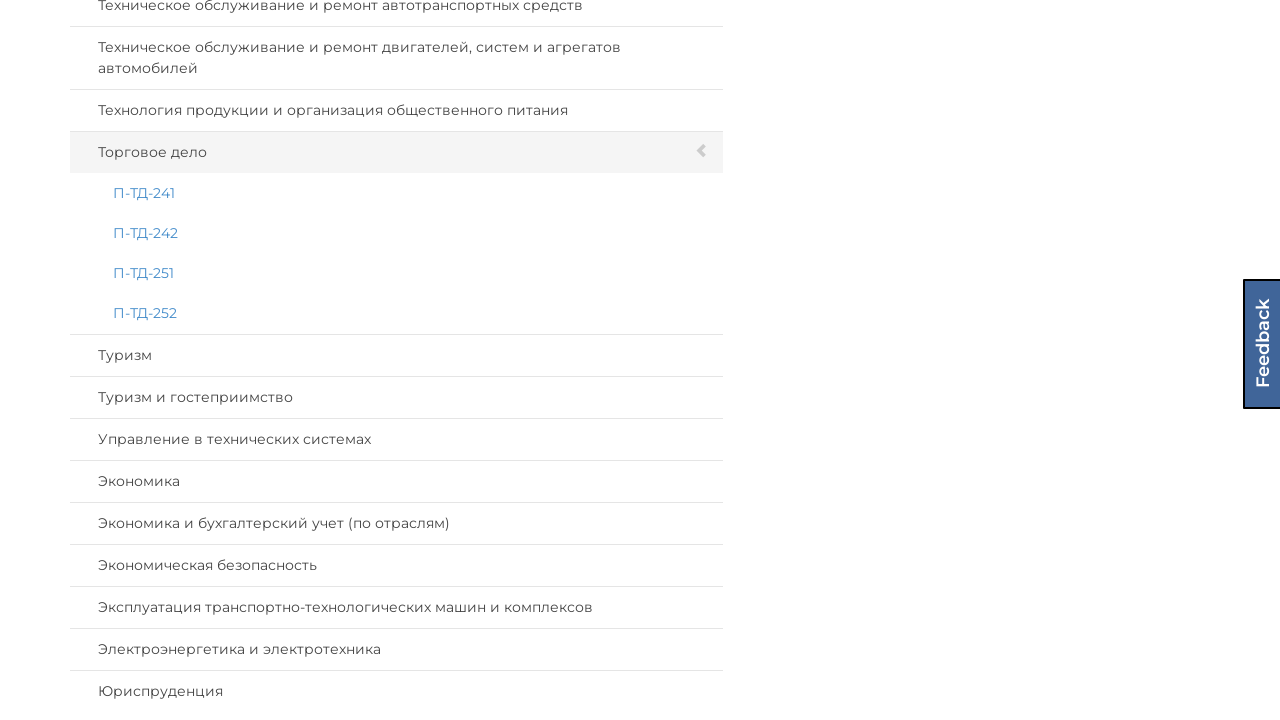

Scrolled specialty 23 of institute 16 into view
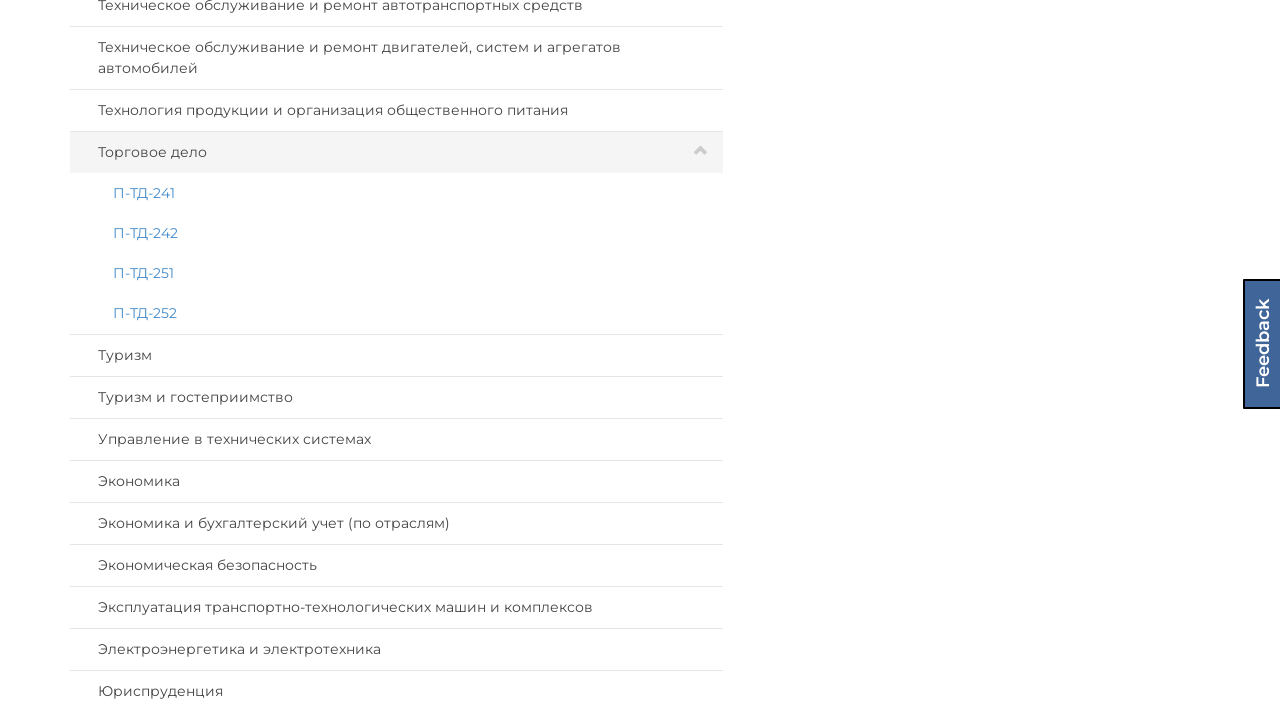

Clicked on specialty panel 23 of institute 16 at (396, 111) on (//div[@id='page']/div[@id='select-group']/div[@class='col-lg-7 col-md-6']/div[@
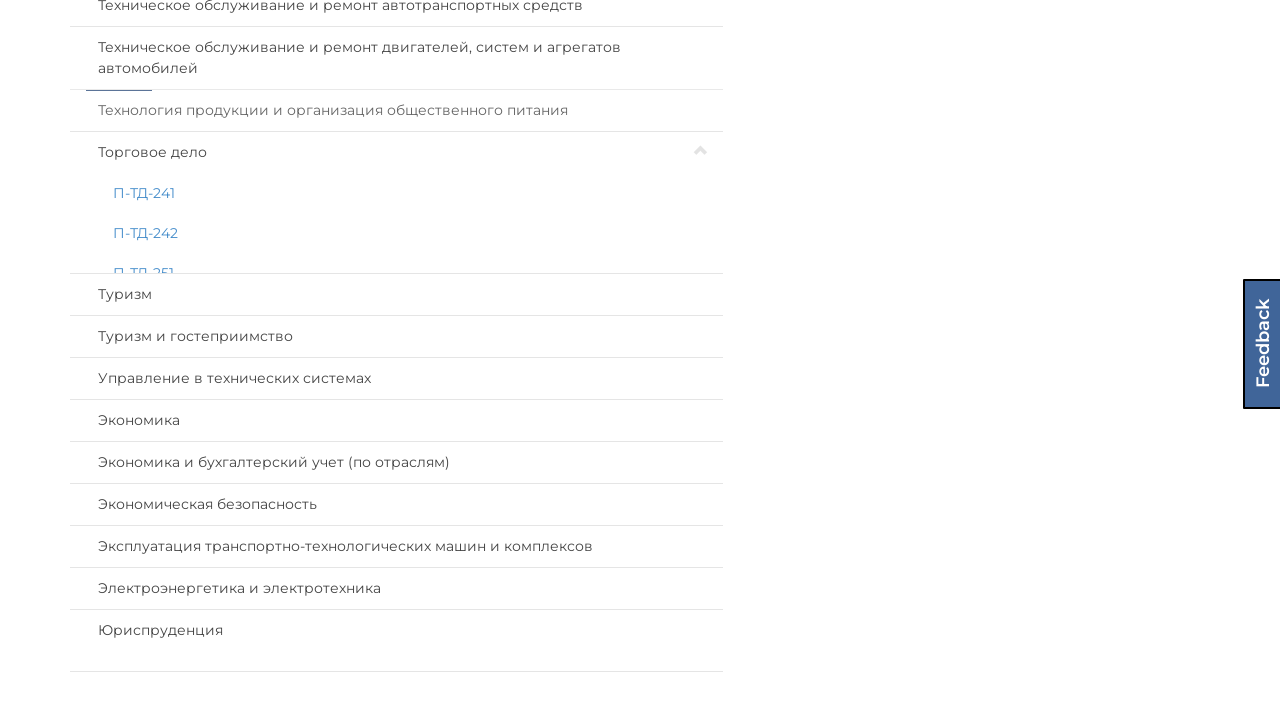

Waited for specialty 23 of institute 16 to expand
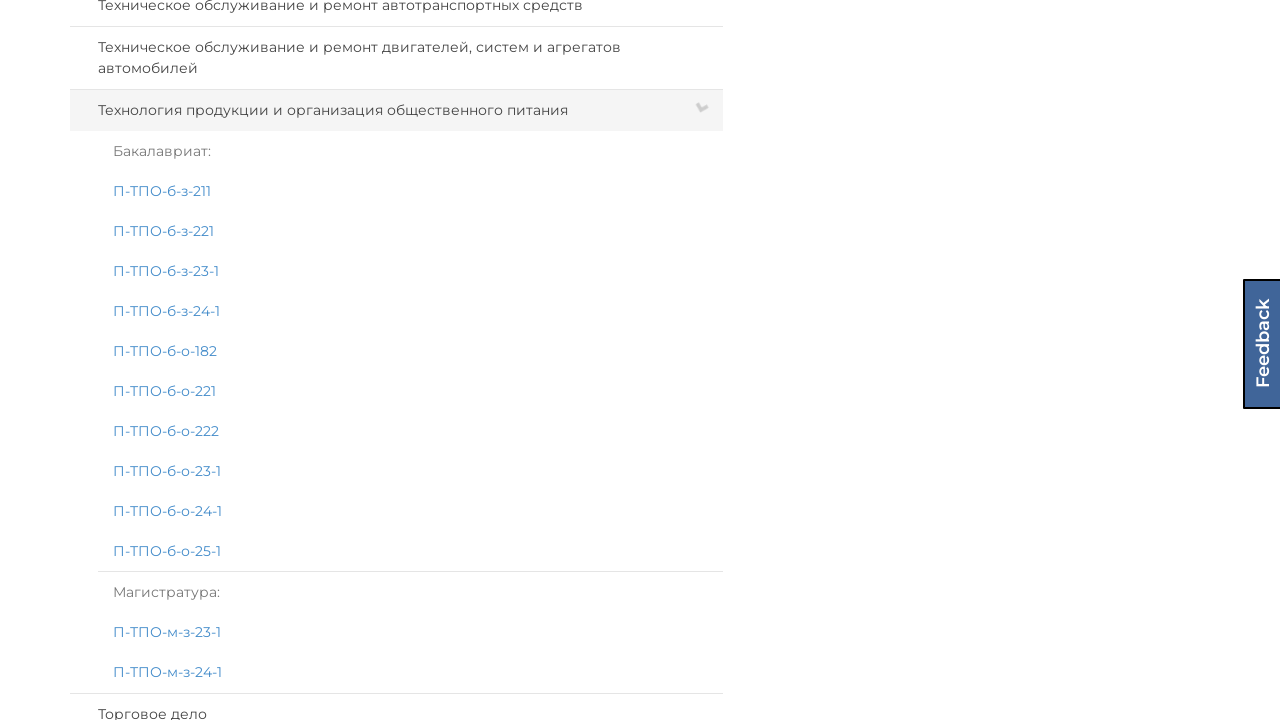

Scrolled specialty 22 of institute 16 into view
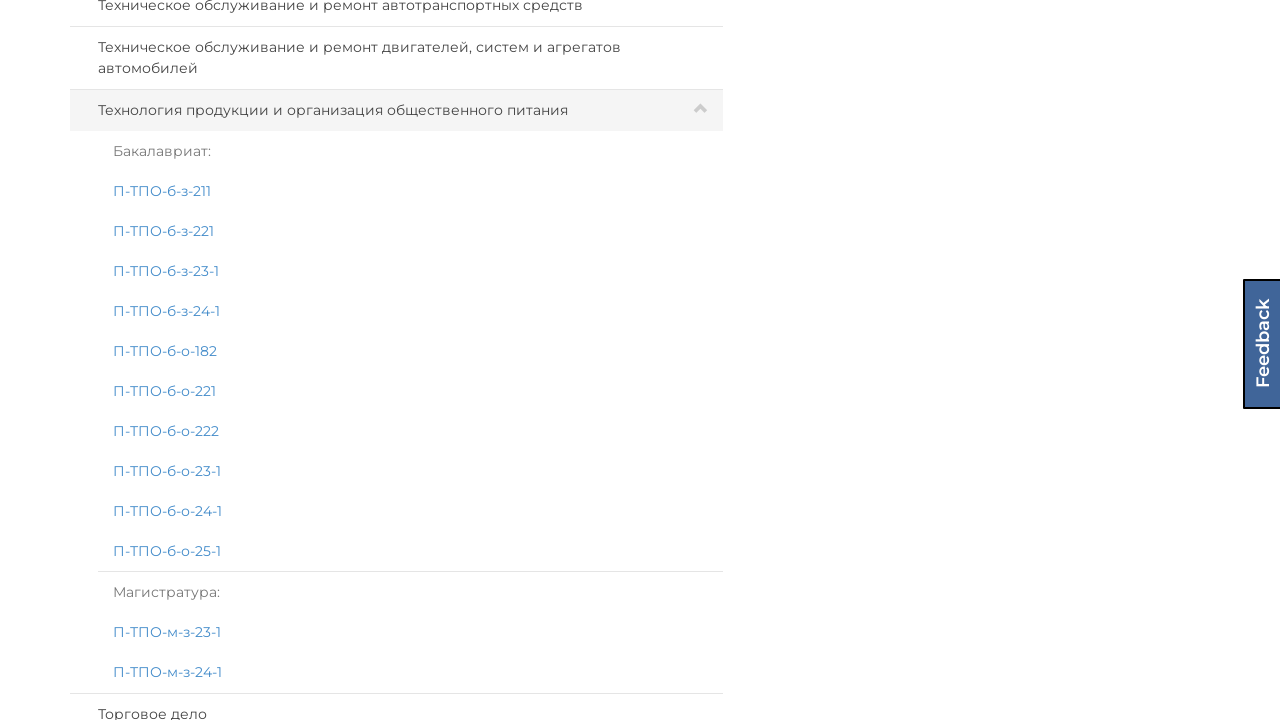

Clicked on specialty panel 22 of institute 16 at (396, 58) on (//div[@id='page']/div[@id='select-group']/div[@class='col-lg-7 col-md-6']/div[@
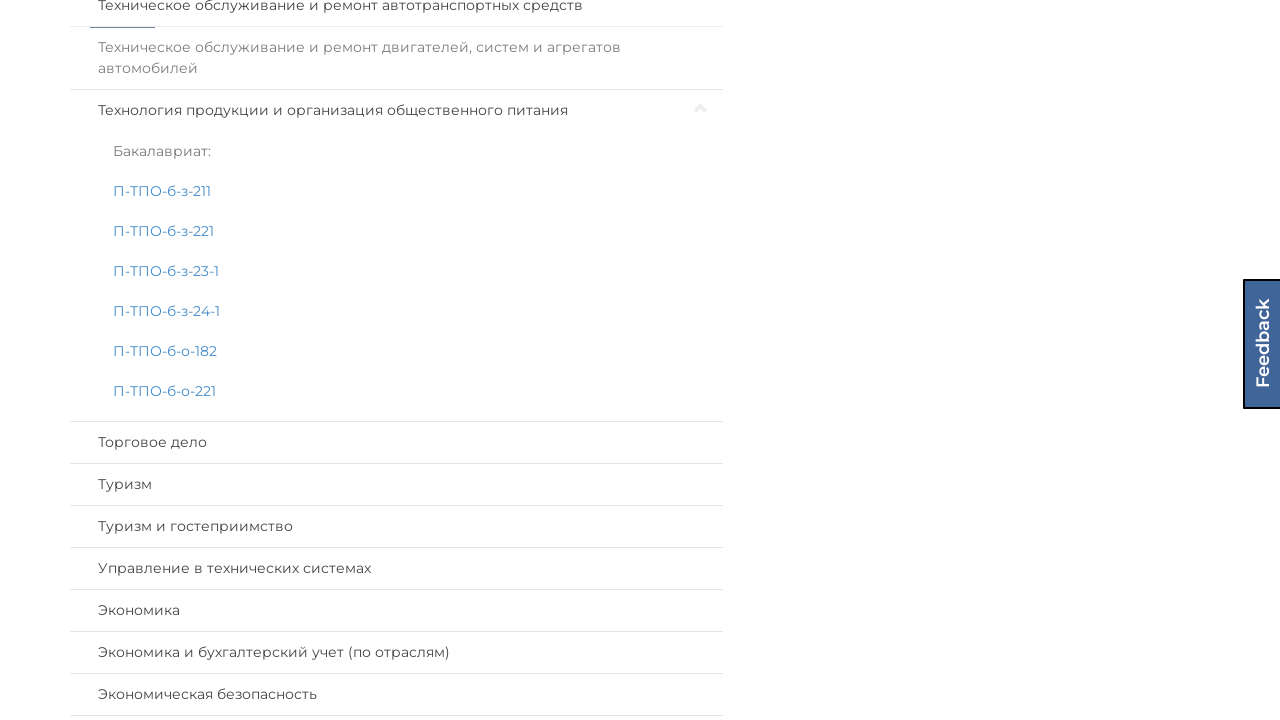

Waited for specialty 22 of institute 16 to expand
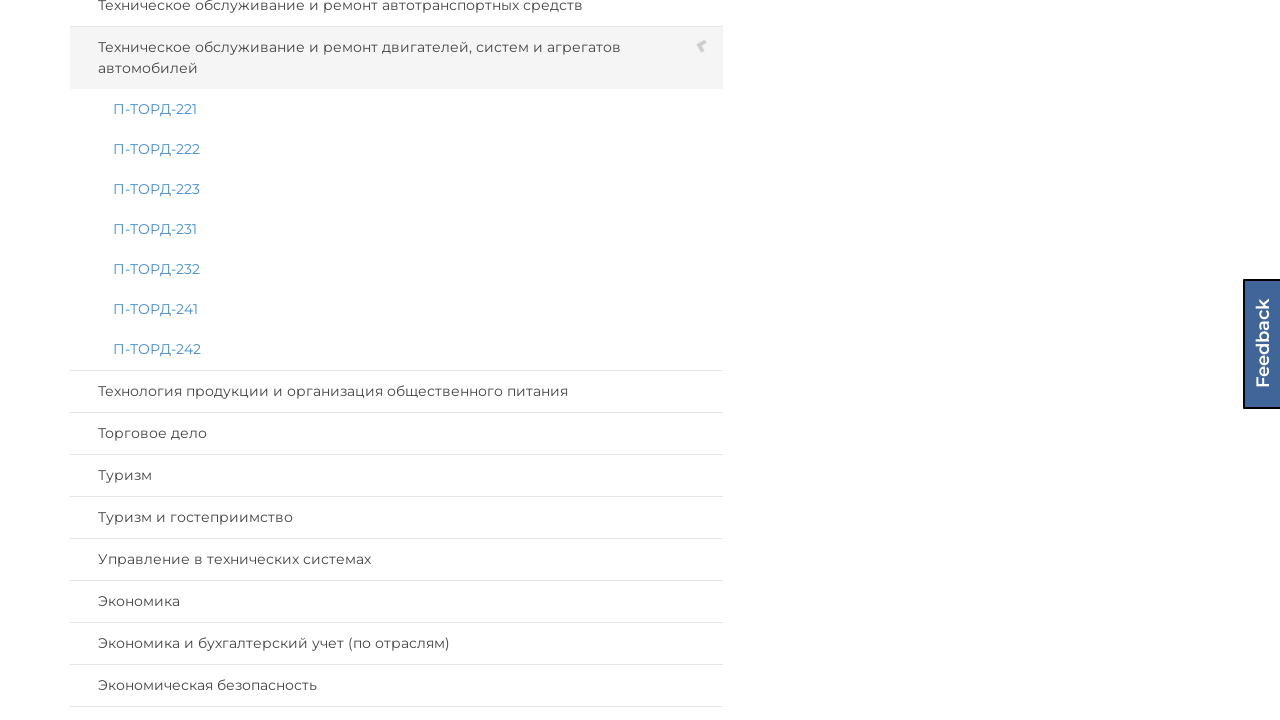

Scrolled specialty 21 of institute 16 into view
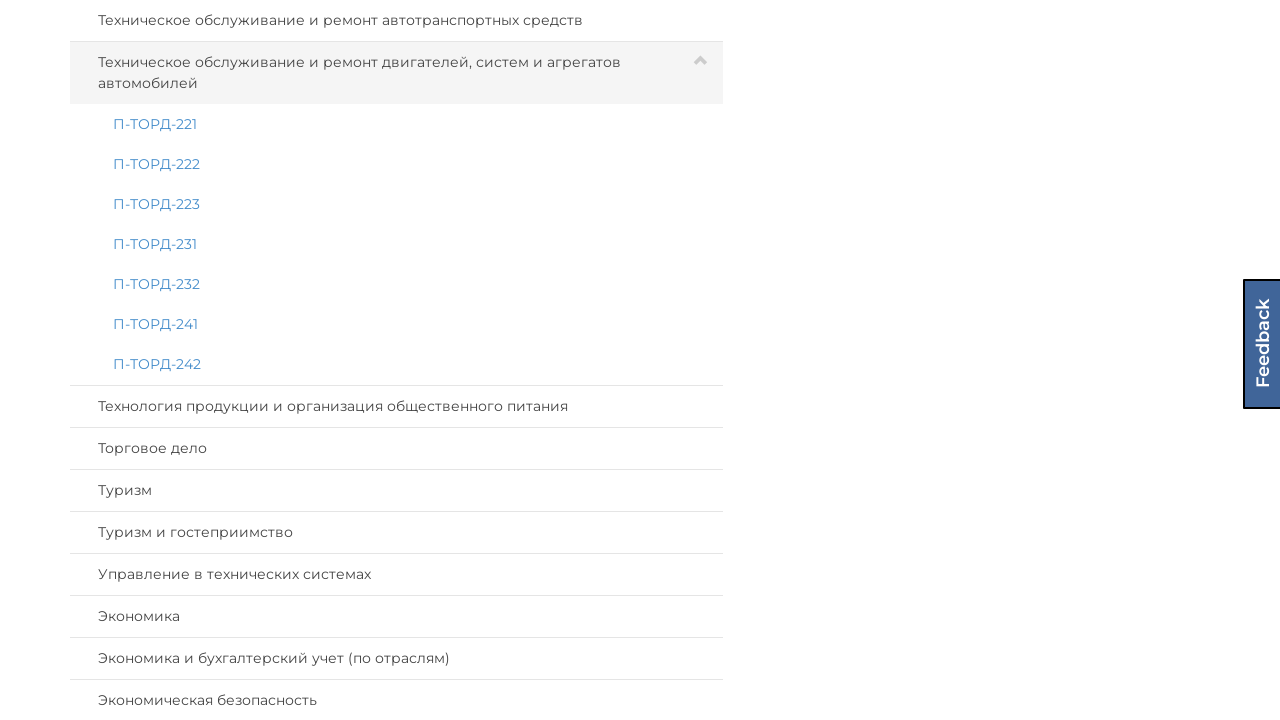

Clicked on specialty panel 21 of institute 16 at (396, 21) on (//div[@id='page']/div[@id='select-group']/div[@class='col-lg-7 col-md-6']/div[@
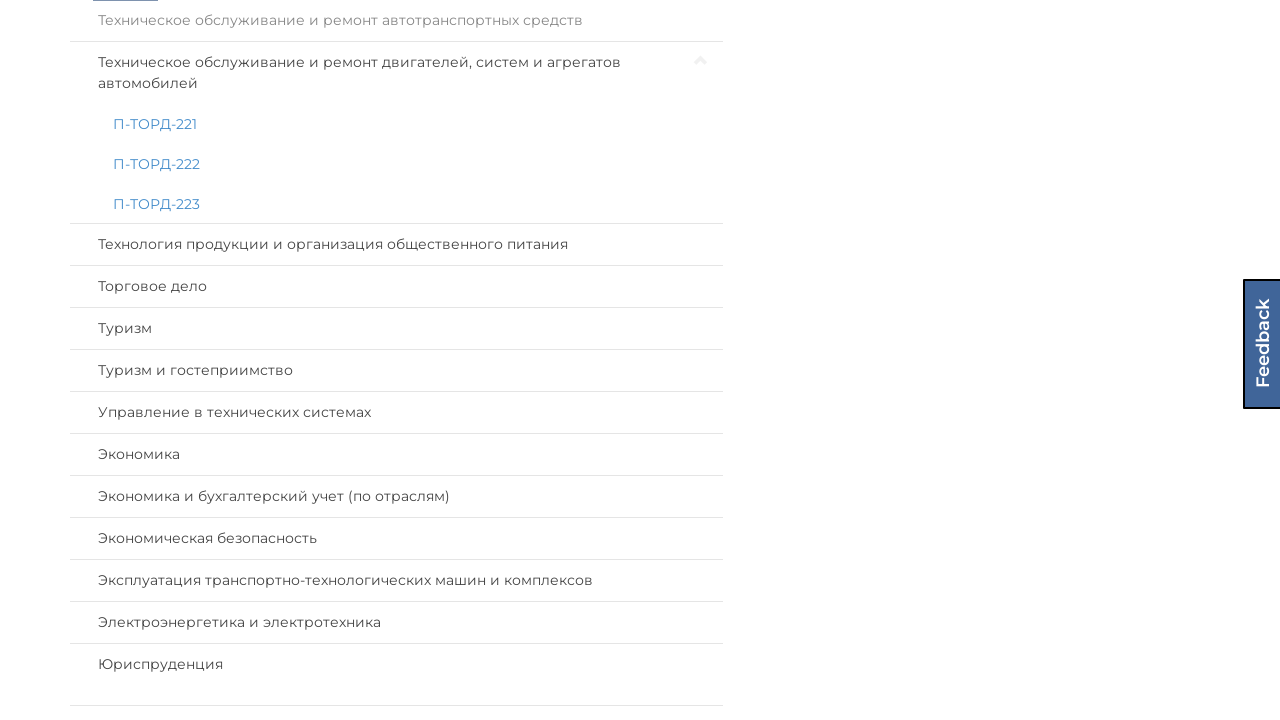

Waited for specialty 21 of institute 16 to expand
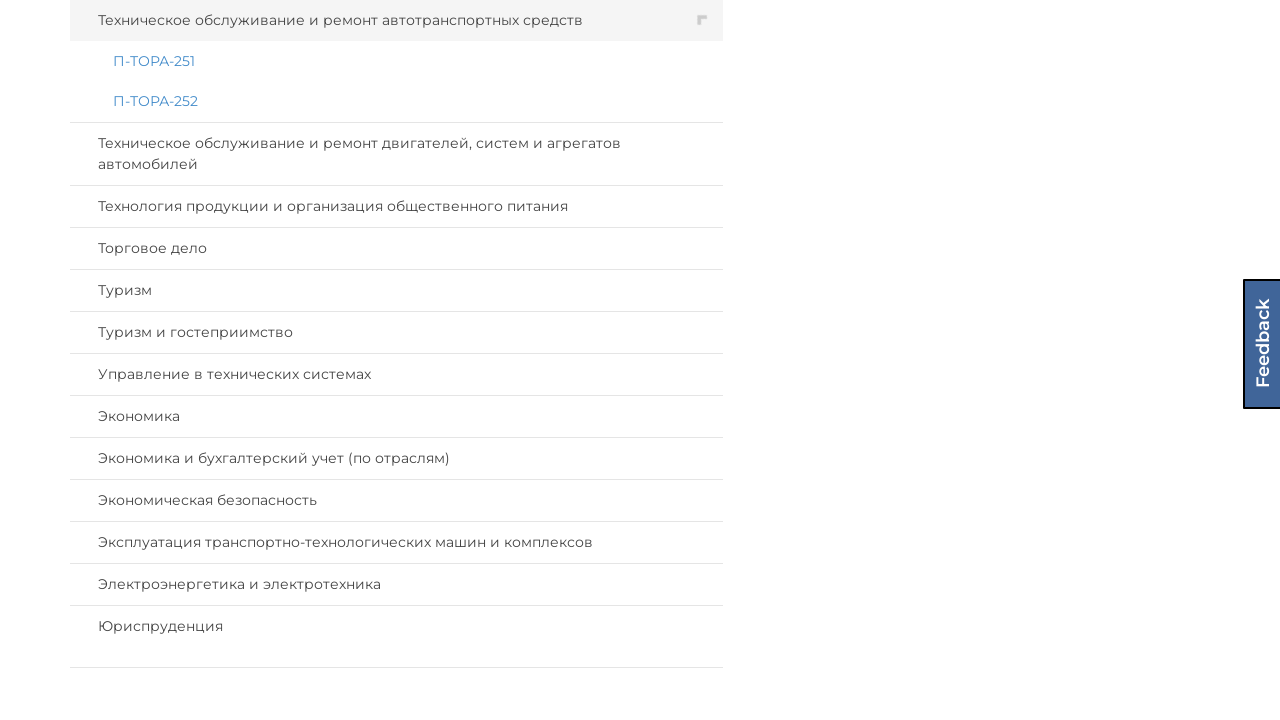

Scrolled specialty 20 of institute 16 into view
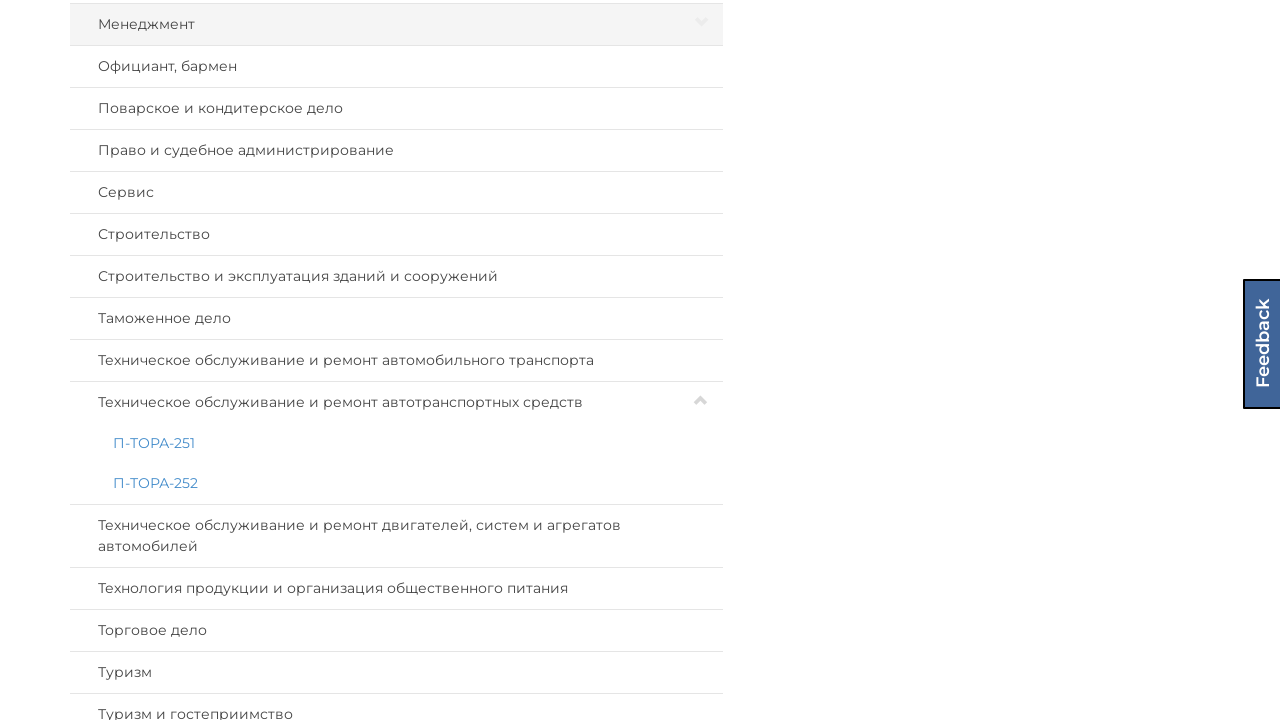

Clicked on specialty panel 20 of institute 16 at (396, 361) on (//div[@id='page']/div[@id='select-group']/div[@class='col-lg-7 col-md-6']/div[@
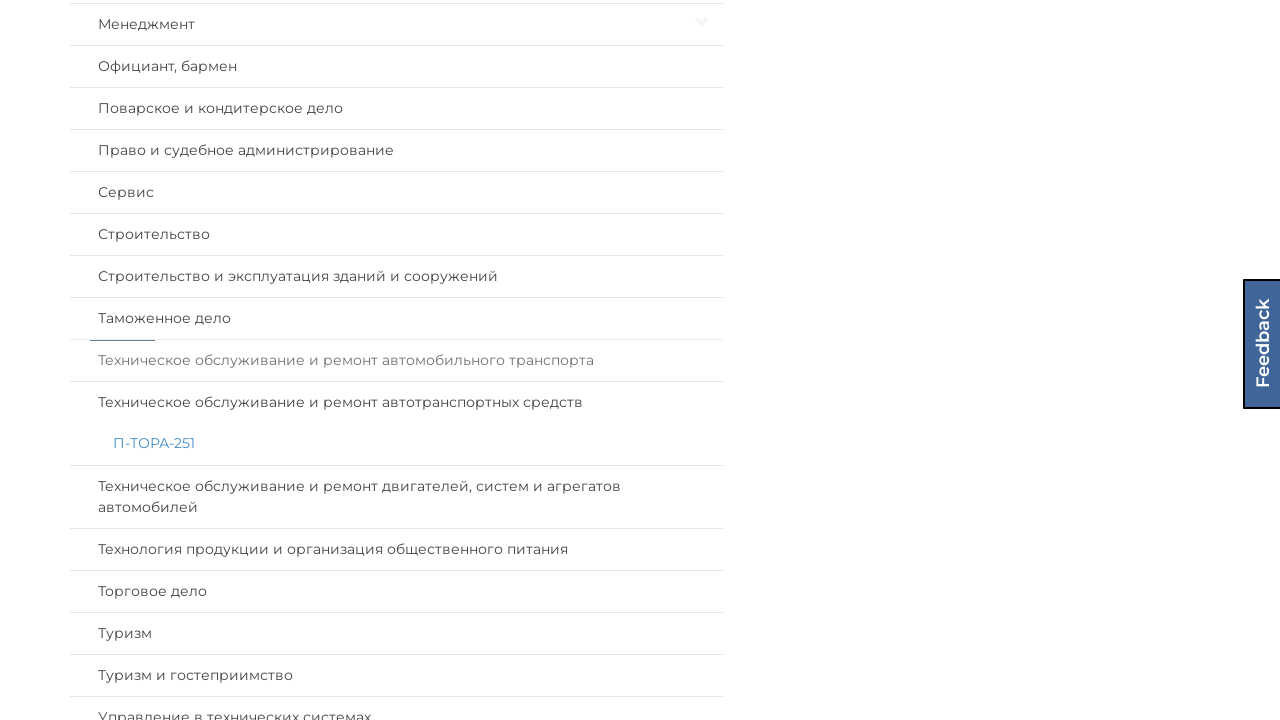

Waited for specialty 20 of institute 16 to expand
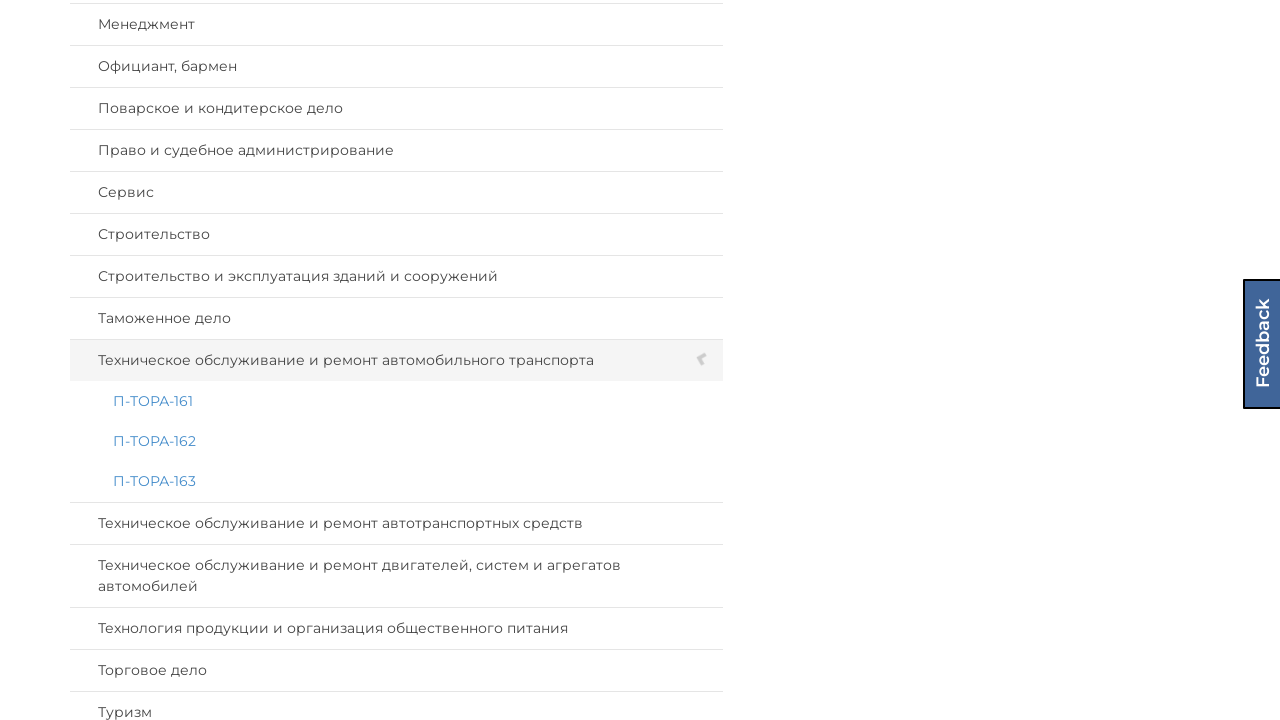

Scrolled specialty 19 of institute 16 into view
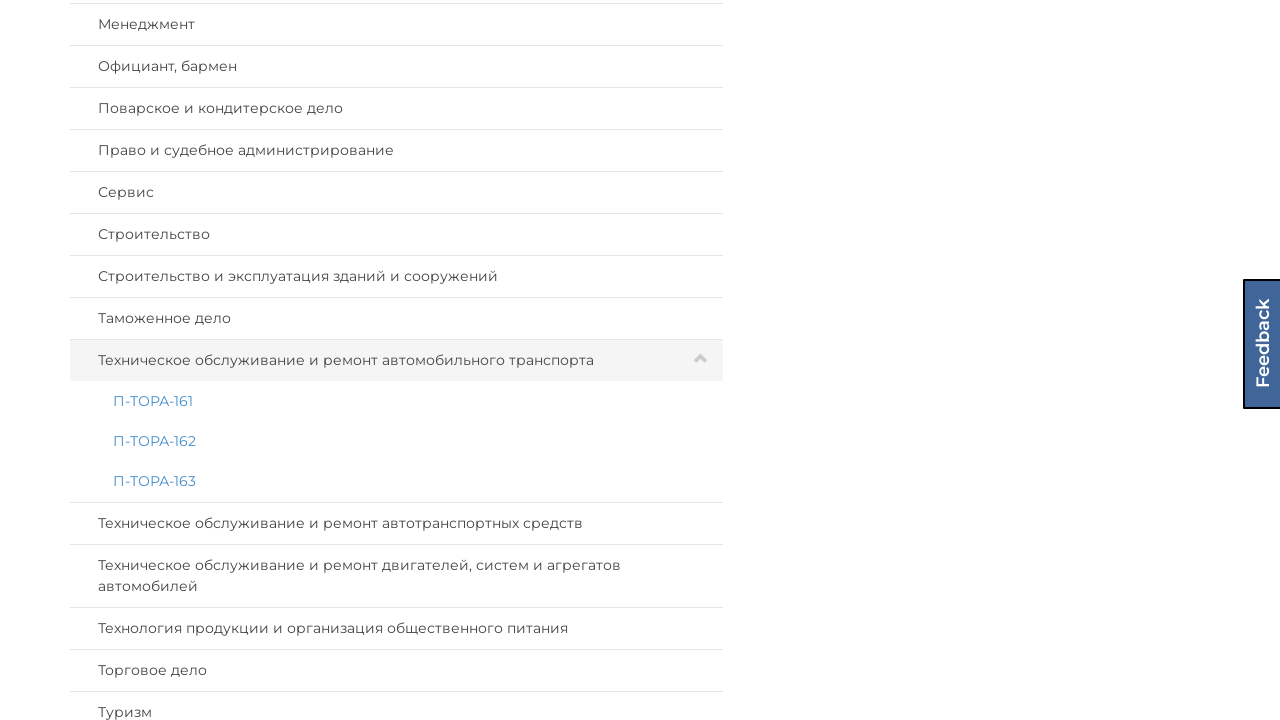

Clicked on specialty panel 19 of institute 16 at (396, 319) on (//div[@id='page']/div[@id='select-group']/div[@class='col-lg-7 col-md-6']/div[@
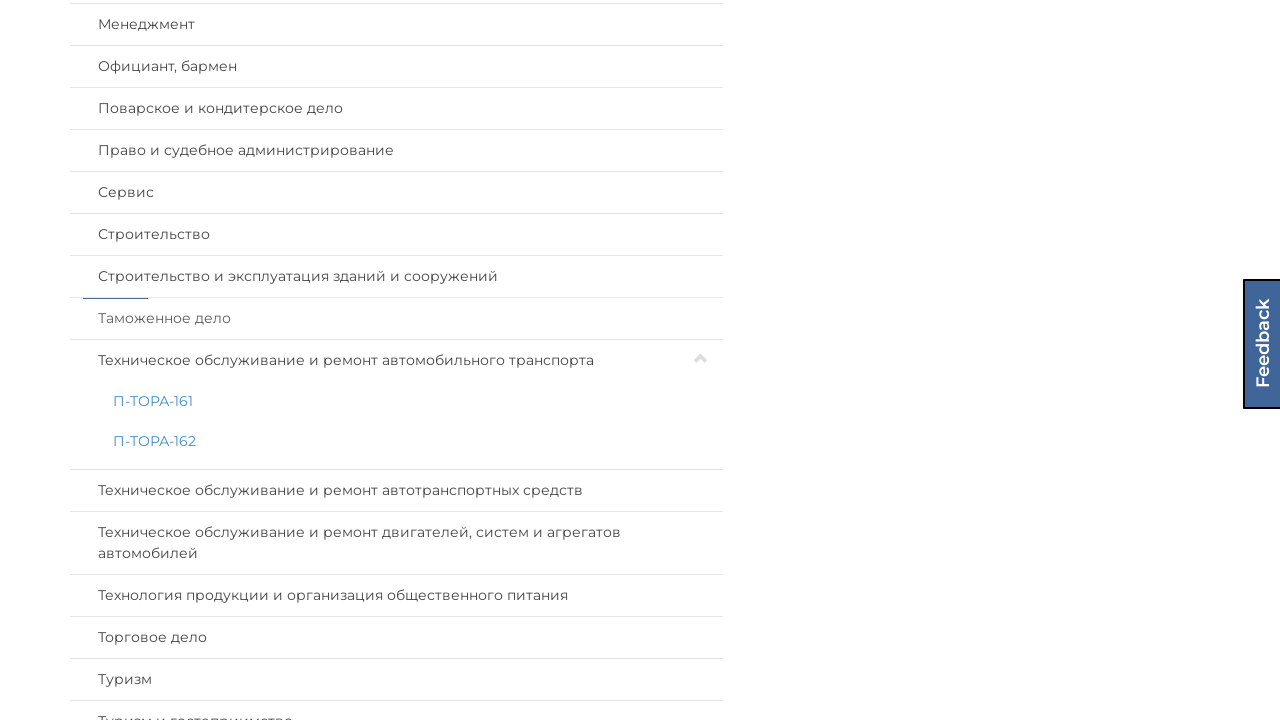

Waited for specialty 19 of institute 16 to expand
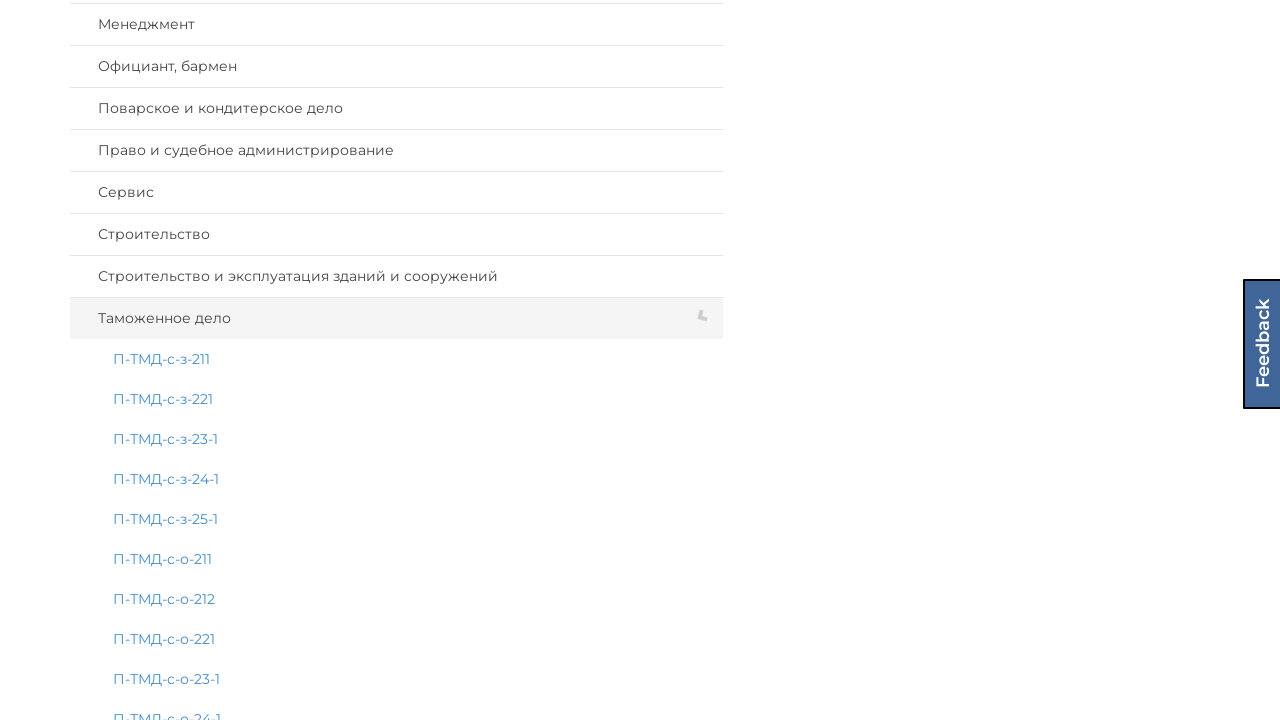

Scrolled specialty 18 of institute 16 into view
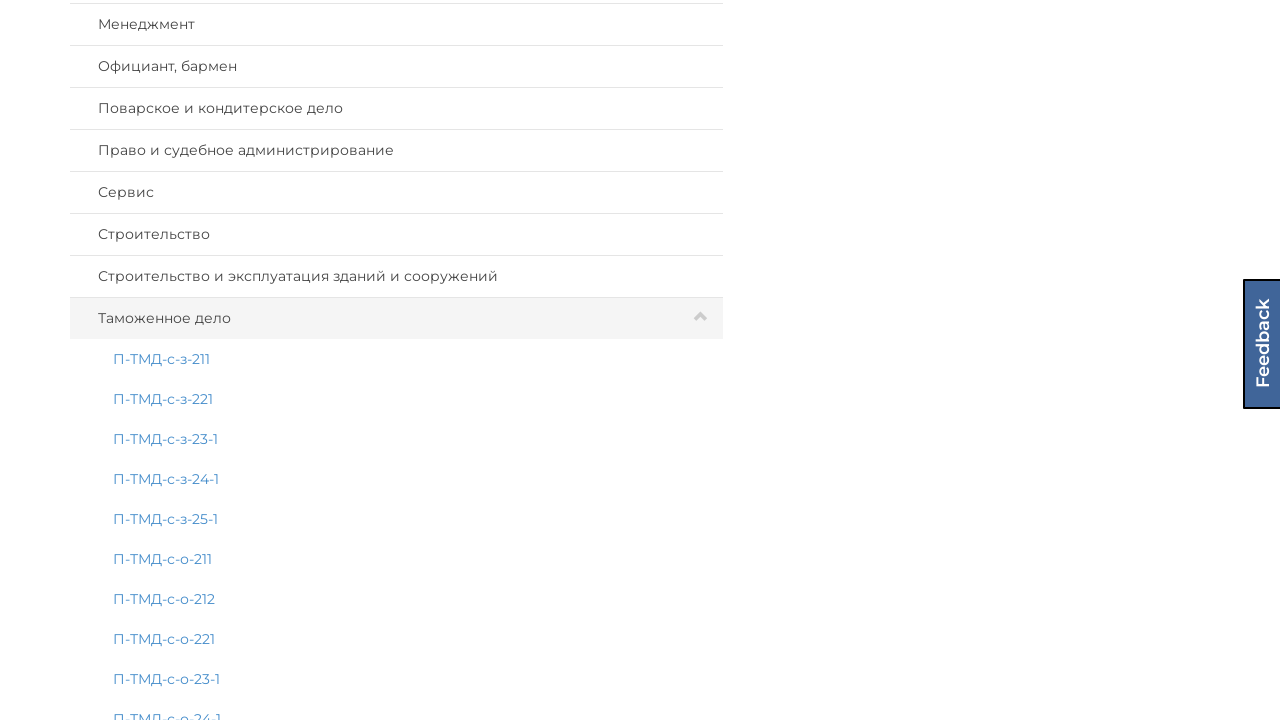

Clicked on specialty panel 18 of institute 16 at (396, 277) on (//div[@id='page']/div[@id='select-group']/div[@class='col-lg-7 col-md-6']/div[@
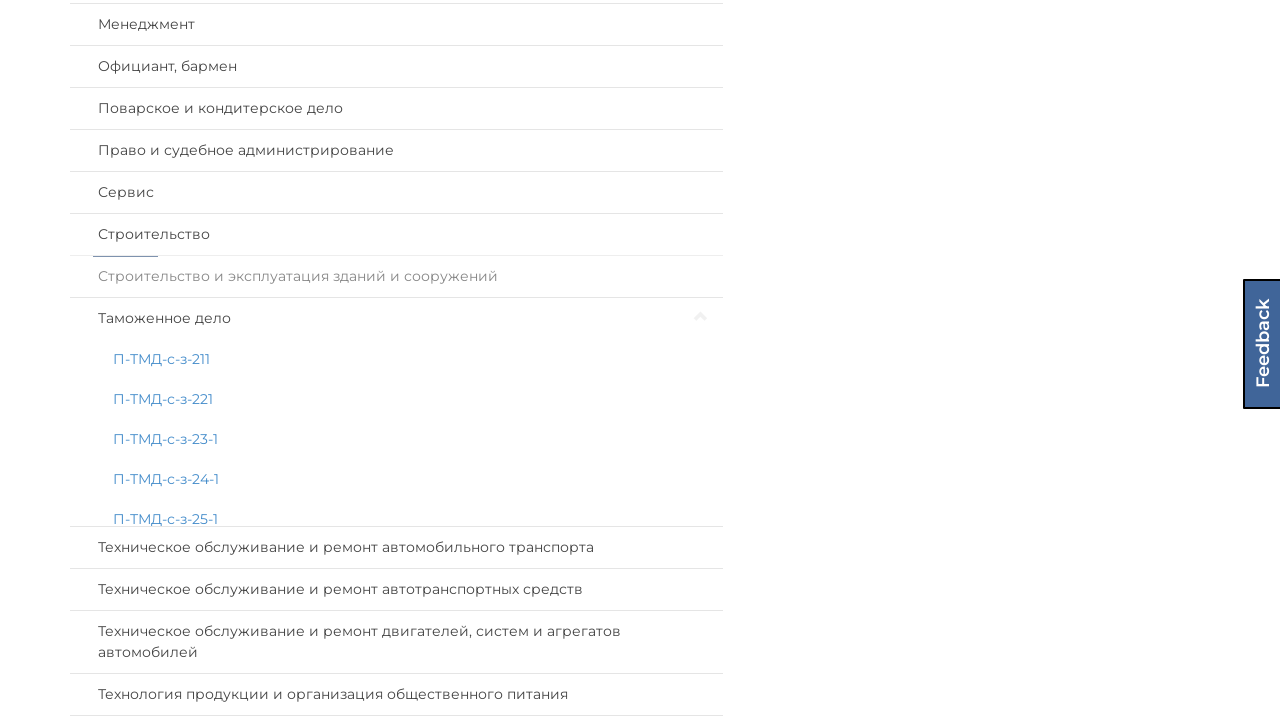

Waited for specialty 18 of institute 16 to expand
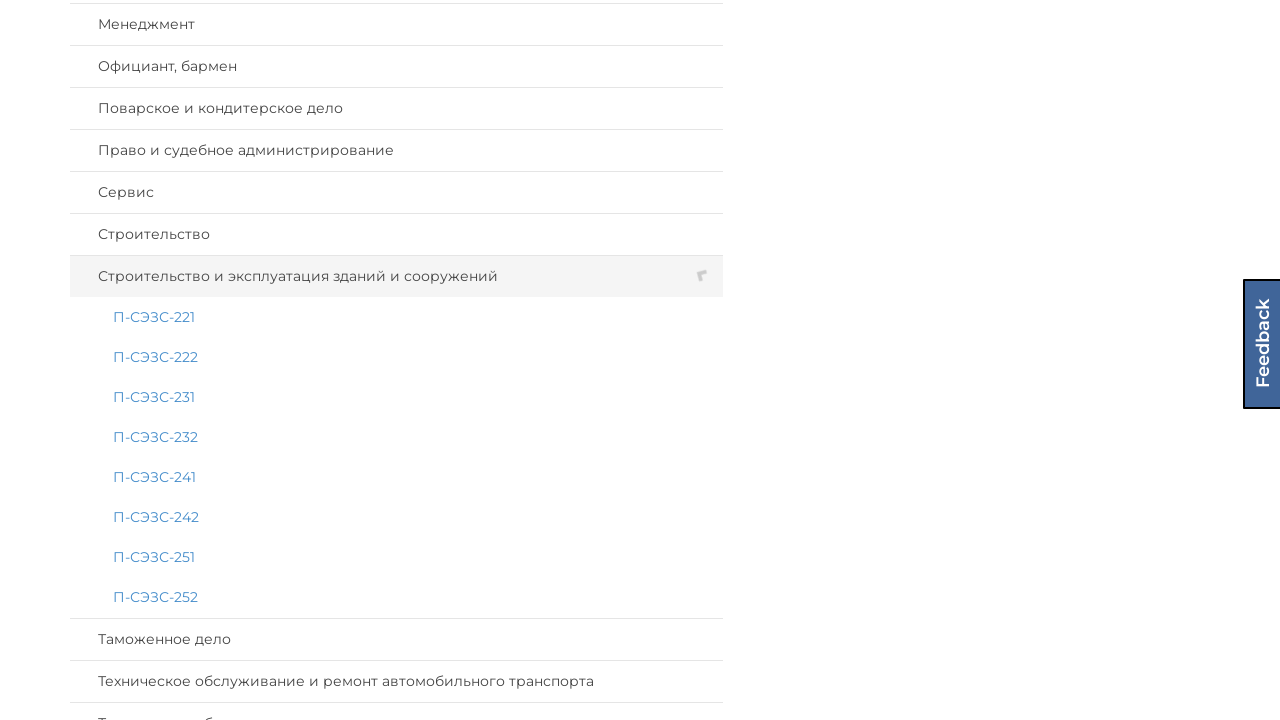

Scrolled specialty 17 of institute 16 into view
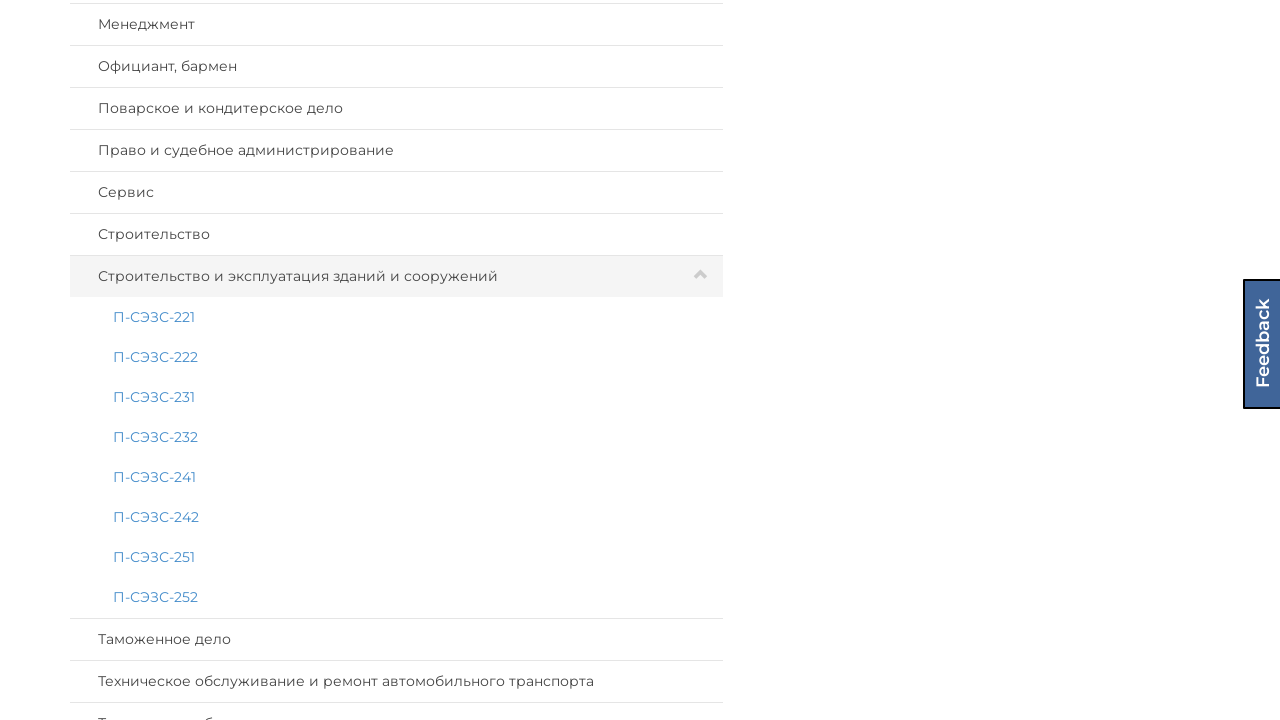

Clicked on specialty panel 17 of institute 16 at (396, 235) on (//div[@id='page']/div[@id='select-group']/div[@class='col-lg-7 col-md-6']/div[@
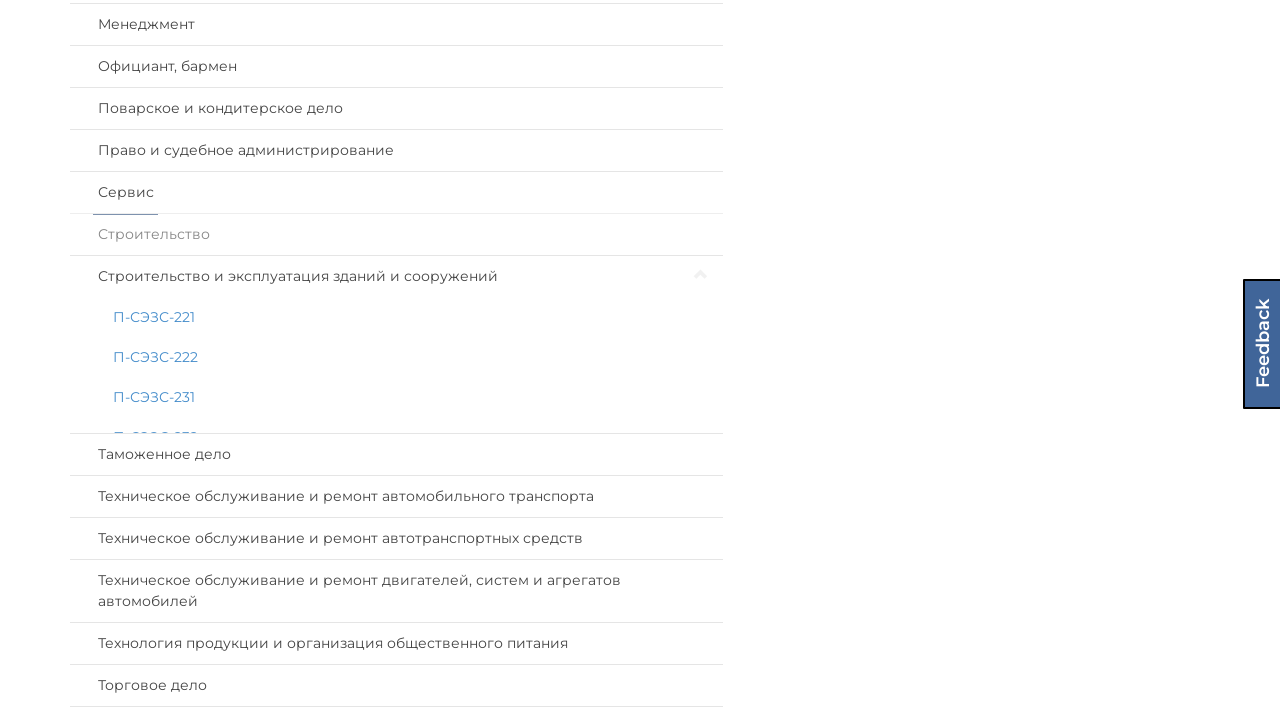

Waited for specialty 17 of institute 16 to expand
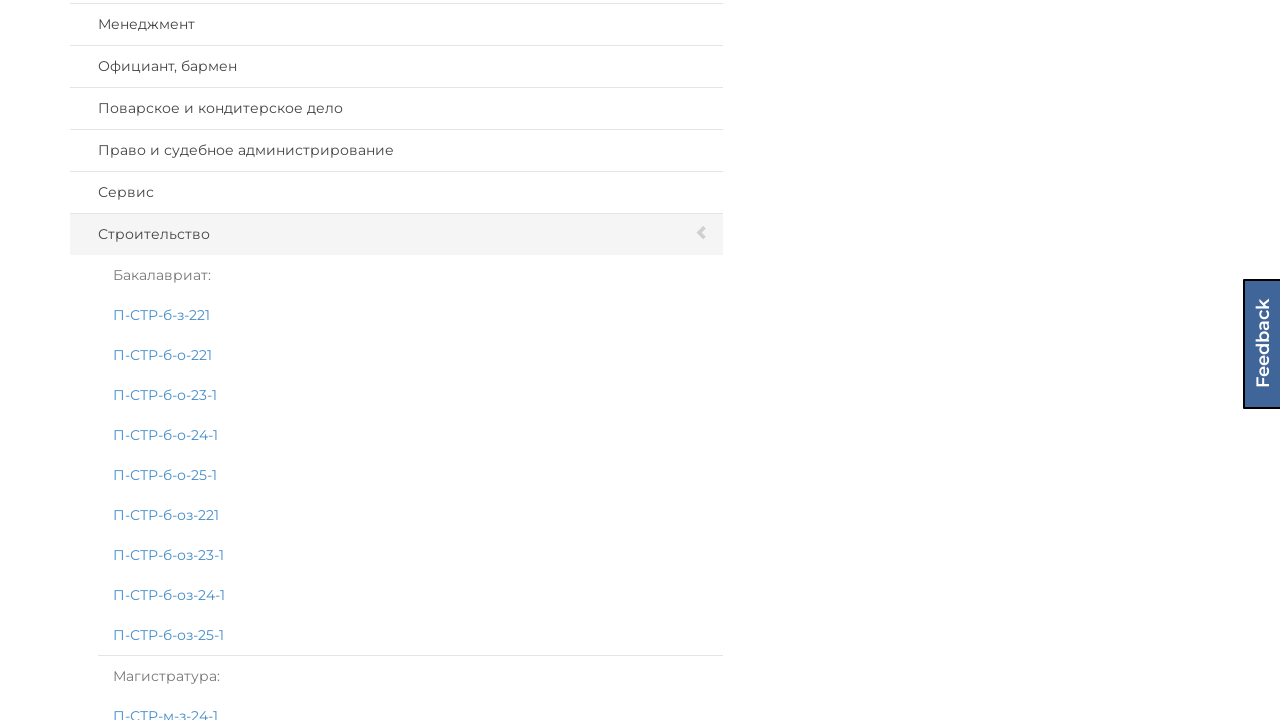

Scrolled specialty 16 of institute 16 into view
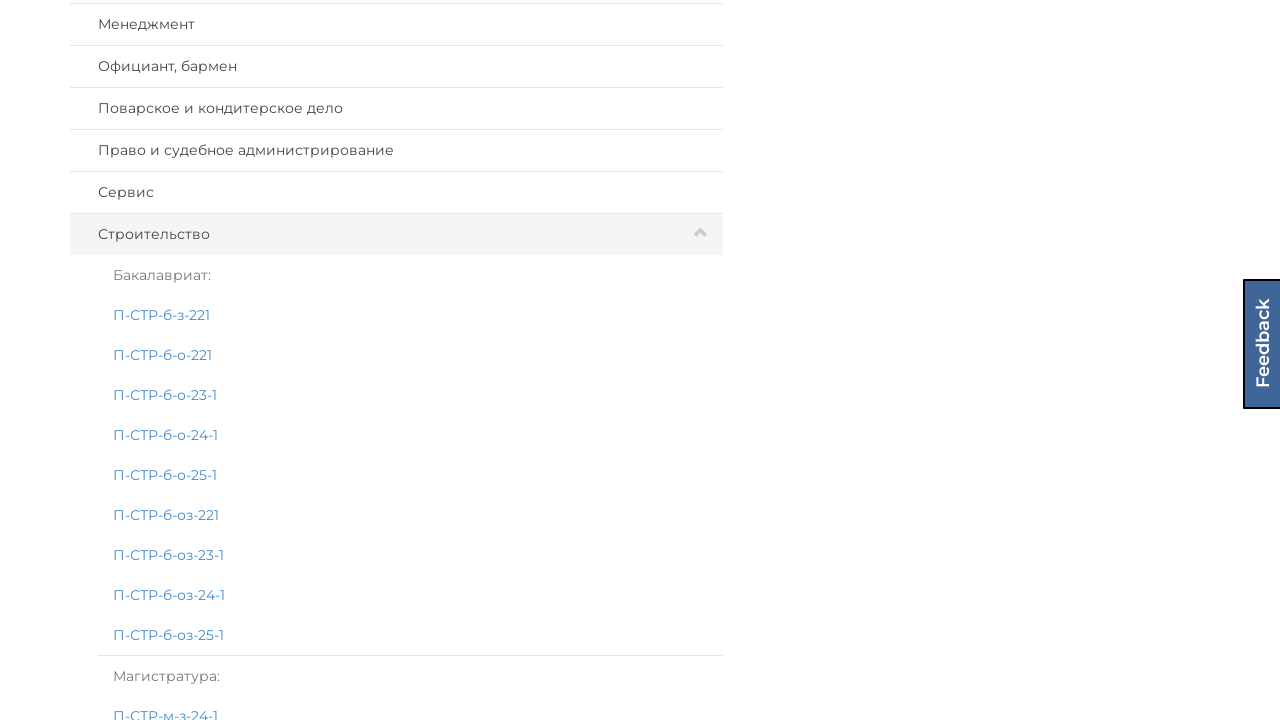

Clicked on specialty panel 16 of institute 16 at (396, 193) on (//div[@id='page']/div[@id='select-group']/div[@class='col-lg-7 col-md-6']/div[@
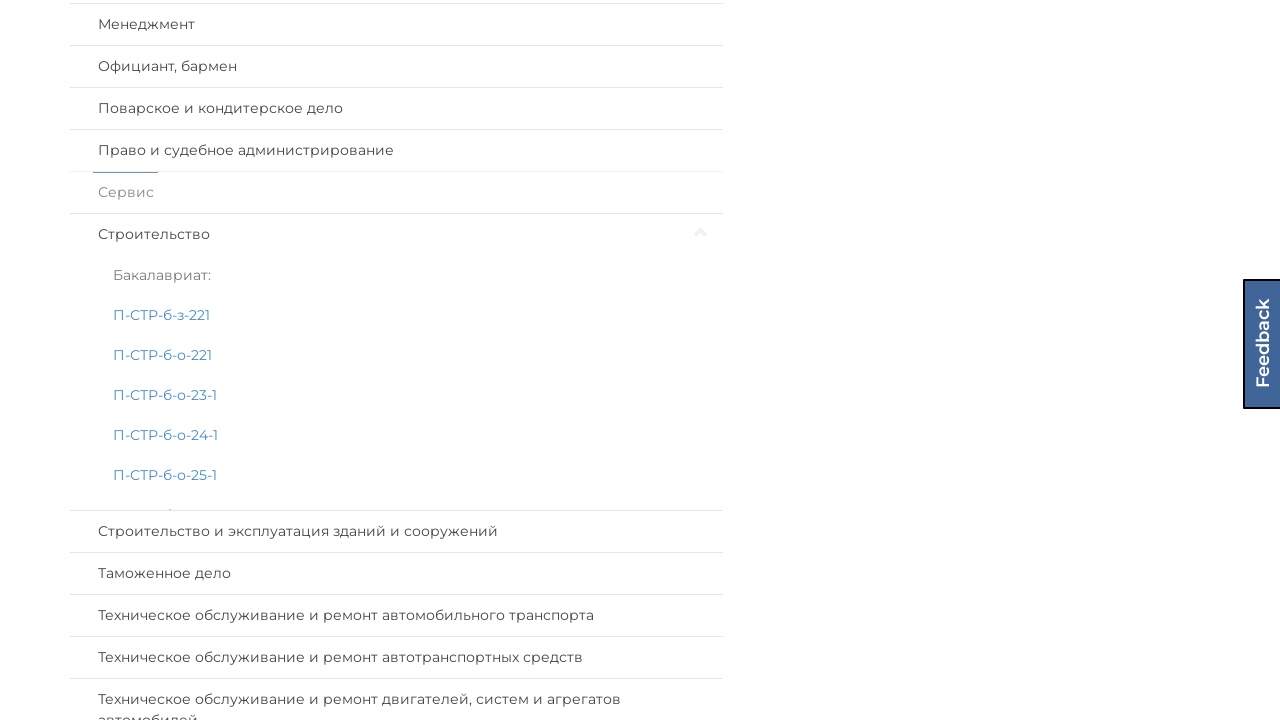

Waited for specialty 16 of institute 16 to expand
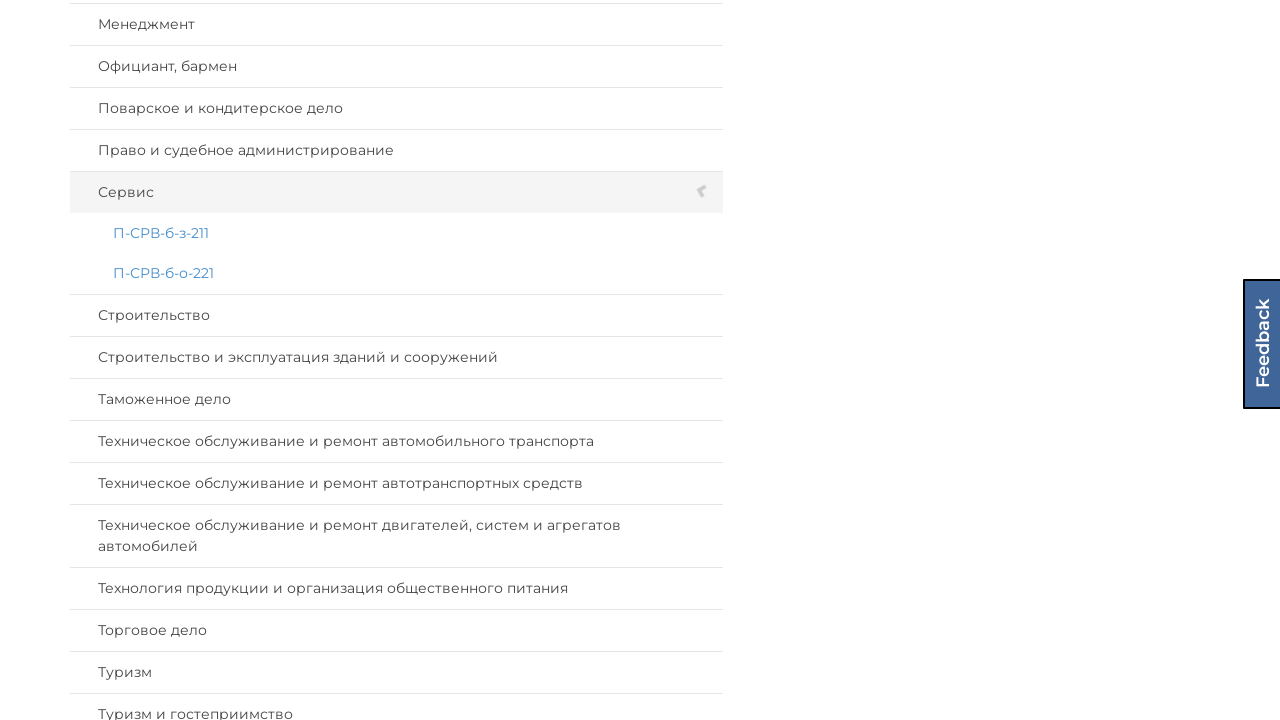

Scrolled specialty 15 of institute 16 into view
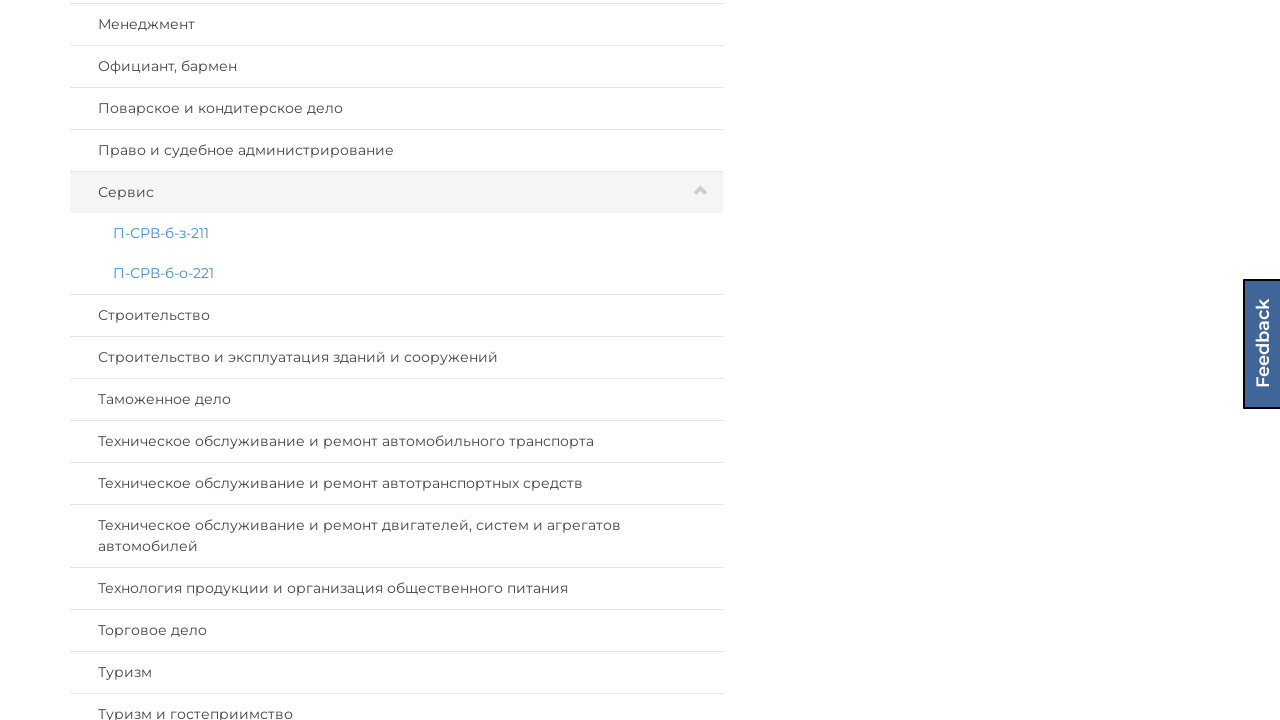

Clicked on specialty panel 15 of institute 16 at (396, 151) on (//div[@id='page']/div[@id='select-group']/div[@class='col-lg-7 col-md-6']/div[@
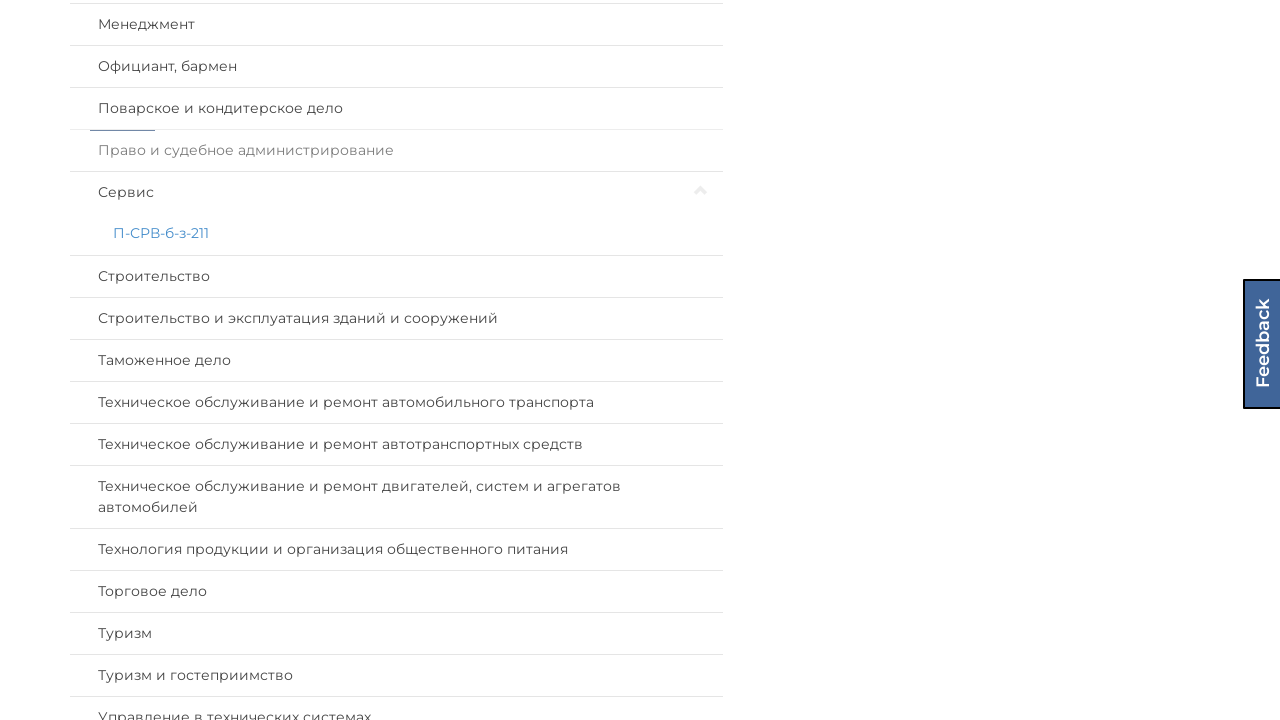

Waited for specialty 15 of institute 16 to expand
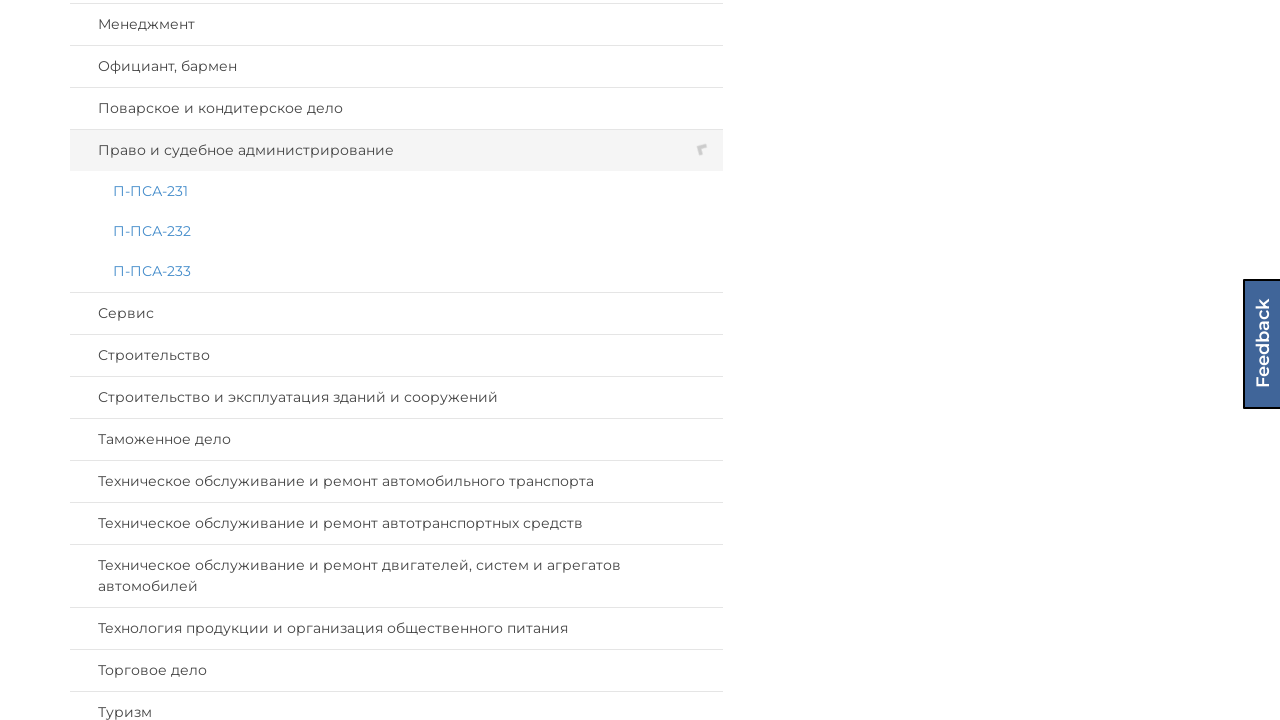

Scrolled specialty 14 of institute 16 into view
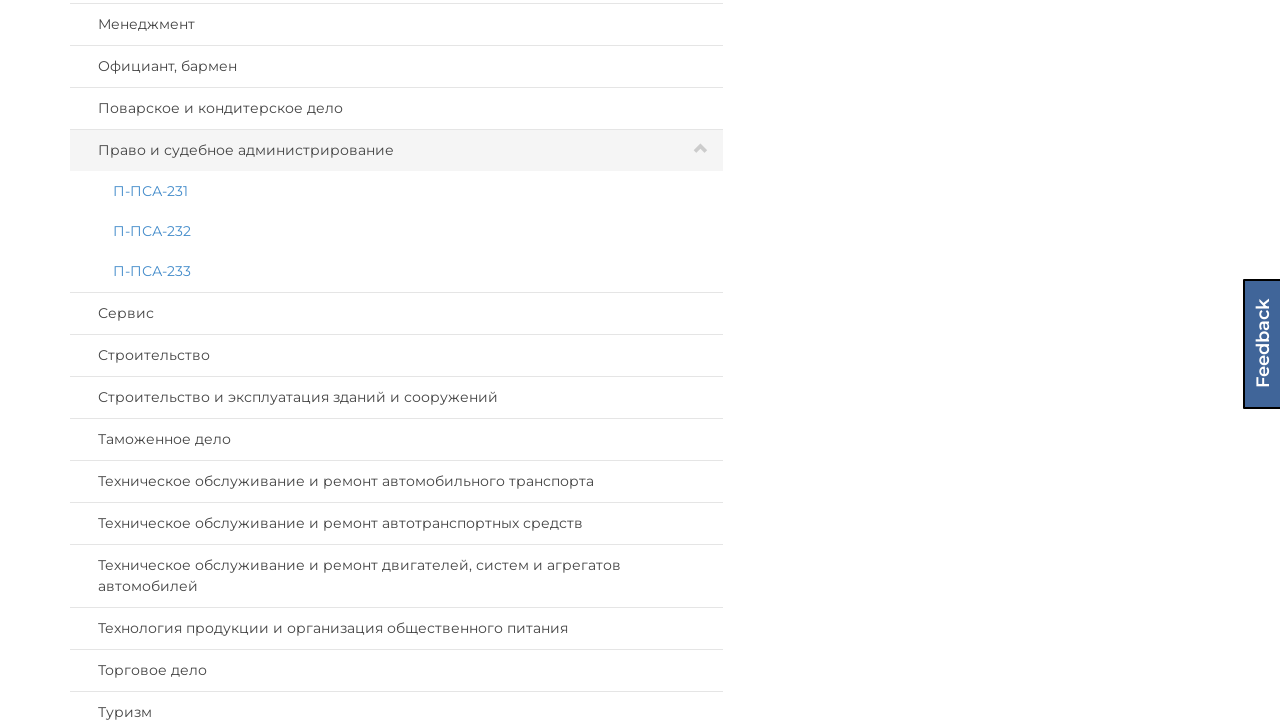

Clicked on specialty panel 14 of institute 16 at (396, 109) on (//div[@id='page']/div[@id='select-group']/div[@class='col-lg-7 col-md-6']/div[@
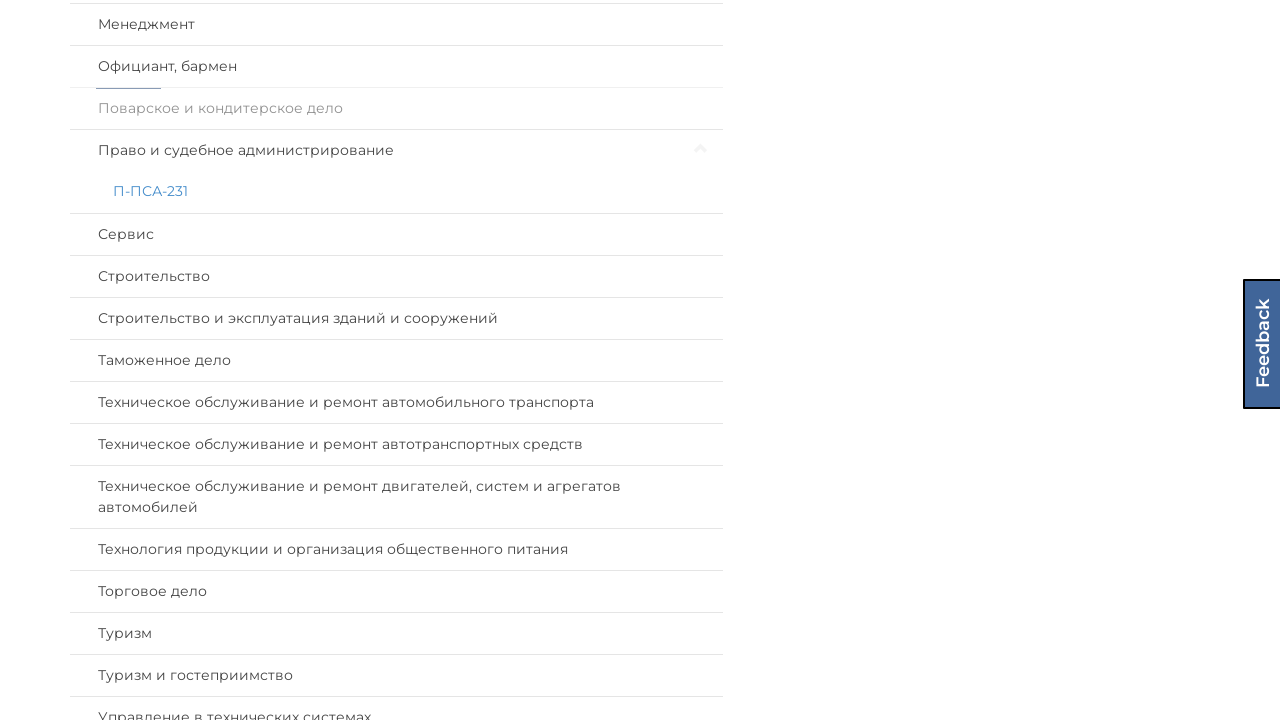

Waited for specialty 14 of institute 16 to expand
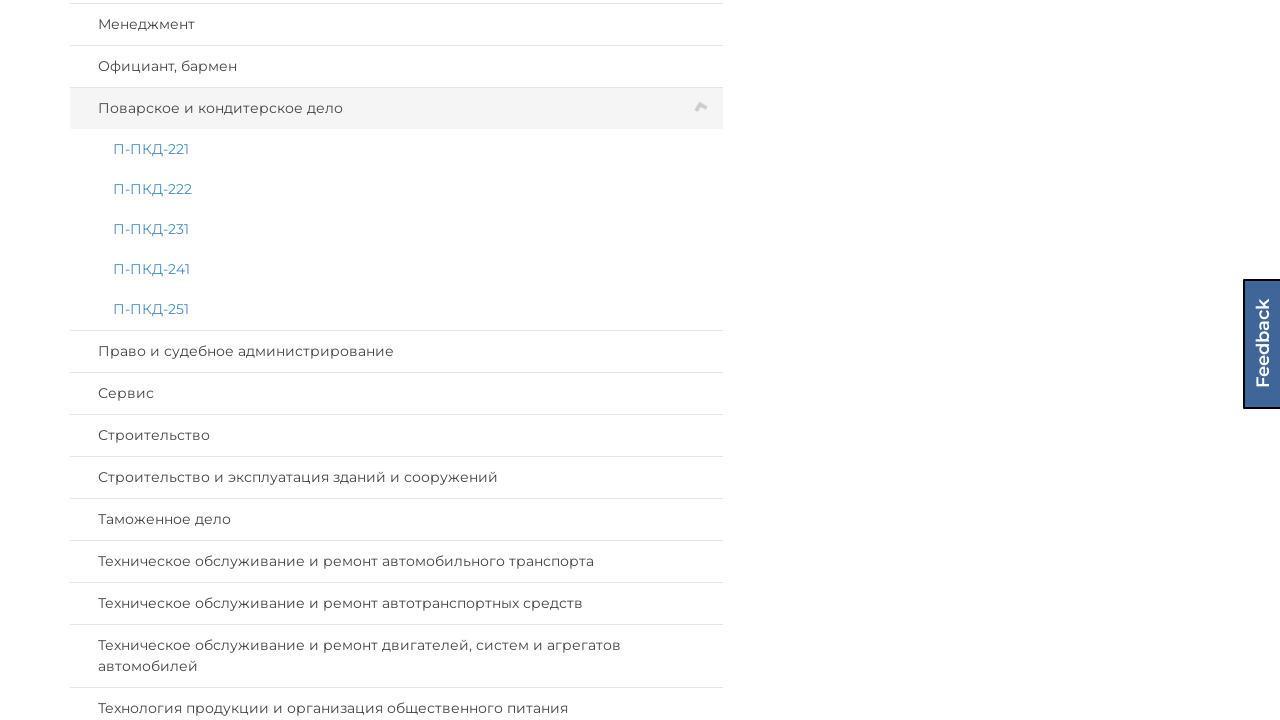

Scrolled specialty 13 of institute 16 into view
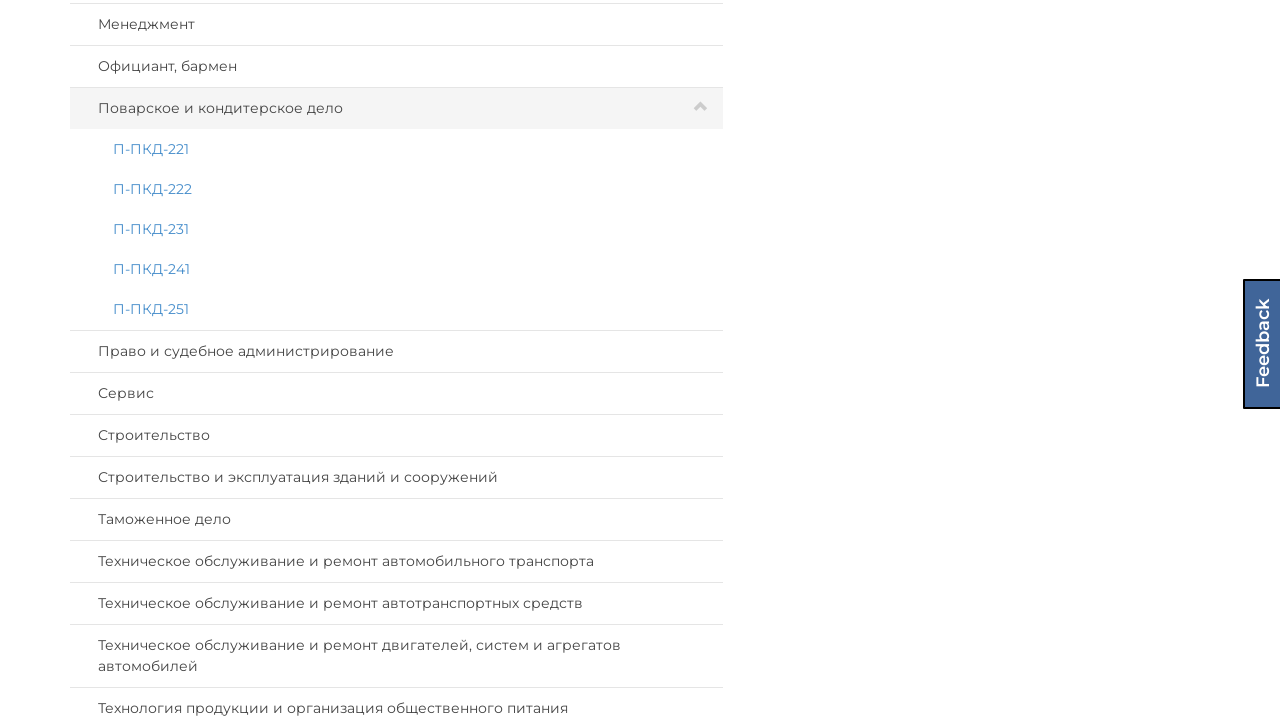

Clicked on specialty panel 13 of institute 16 at (396, 67) on (//div[@id='page']/div[@id='select-group']/div[@class='col-lg-7 col-md-6']/div[@
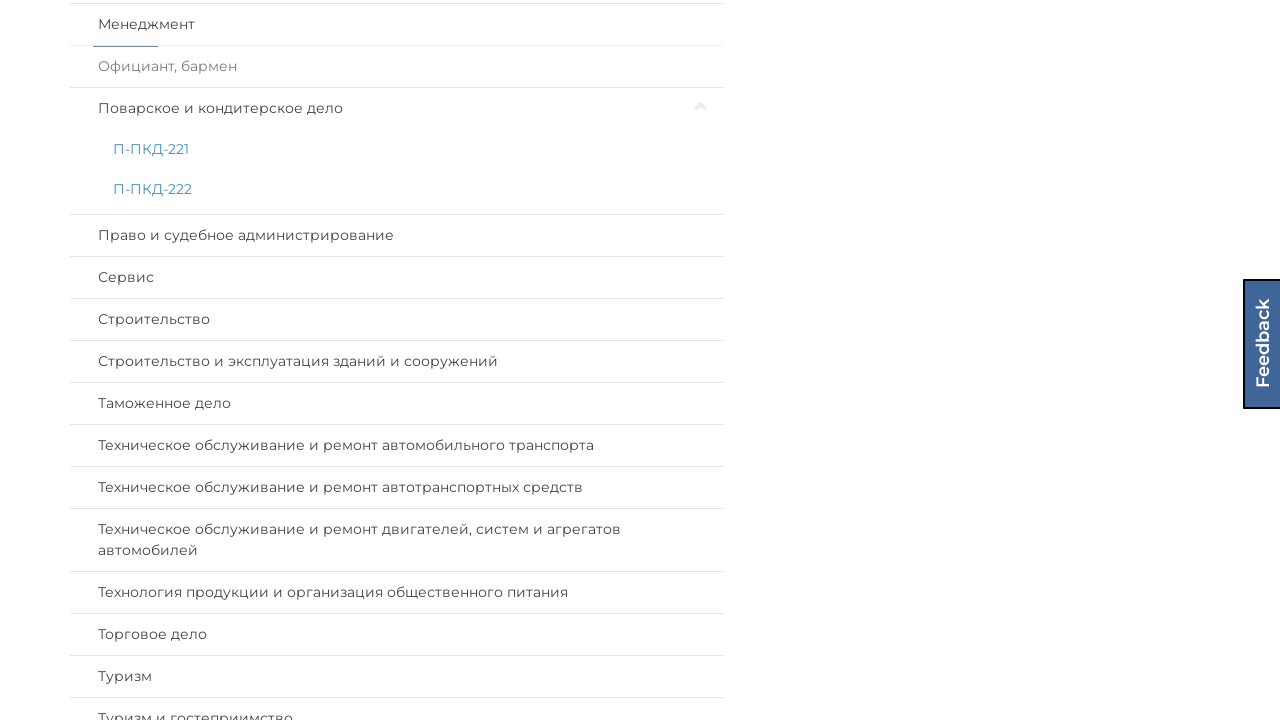

Waited for specialty 13 of institute 16 to expand
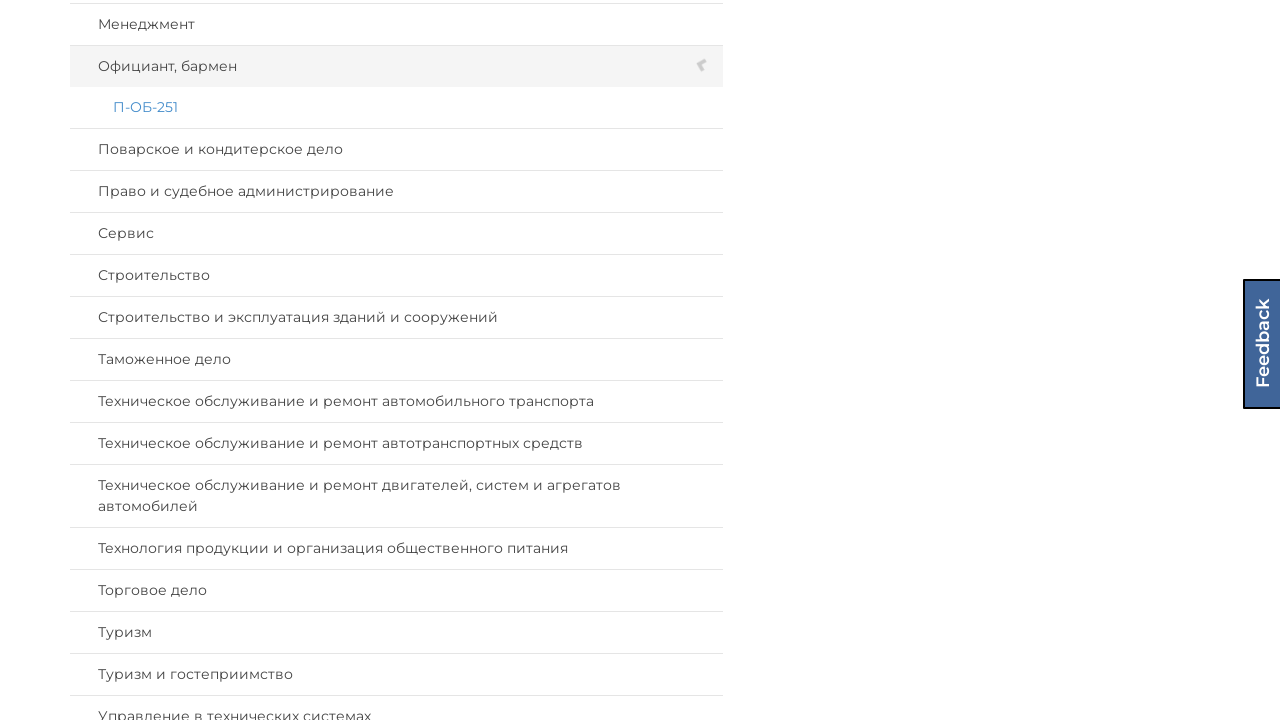

Scrolled specialty 12 of institute 16 into view
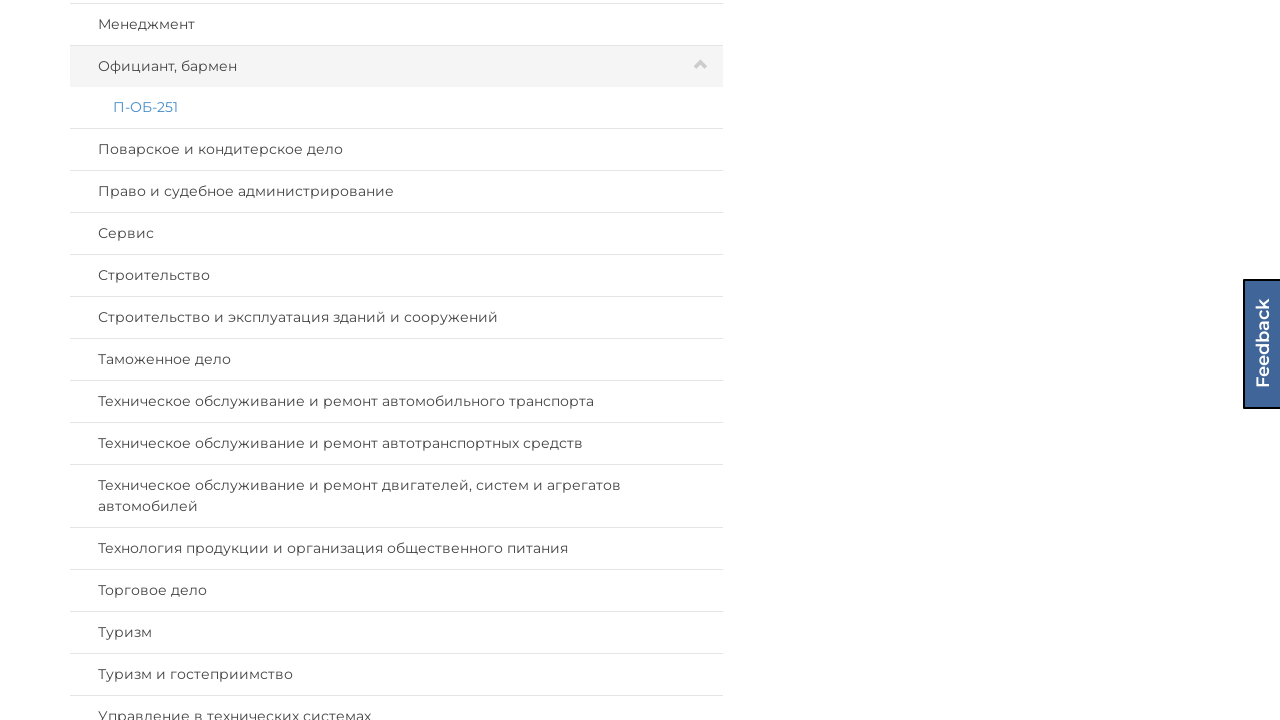

Clicked on specialty panel 12 of institute 16 at (396, 25) on (//div[@id='page']/div[@id='select-group']/div[@class='col-lg-7 col-md-6']/div[@
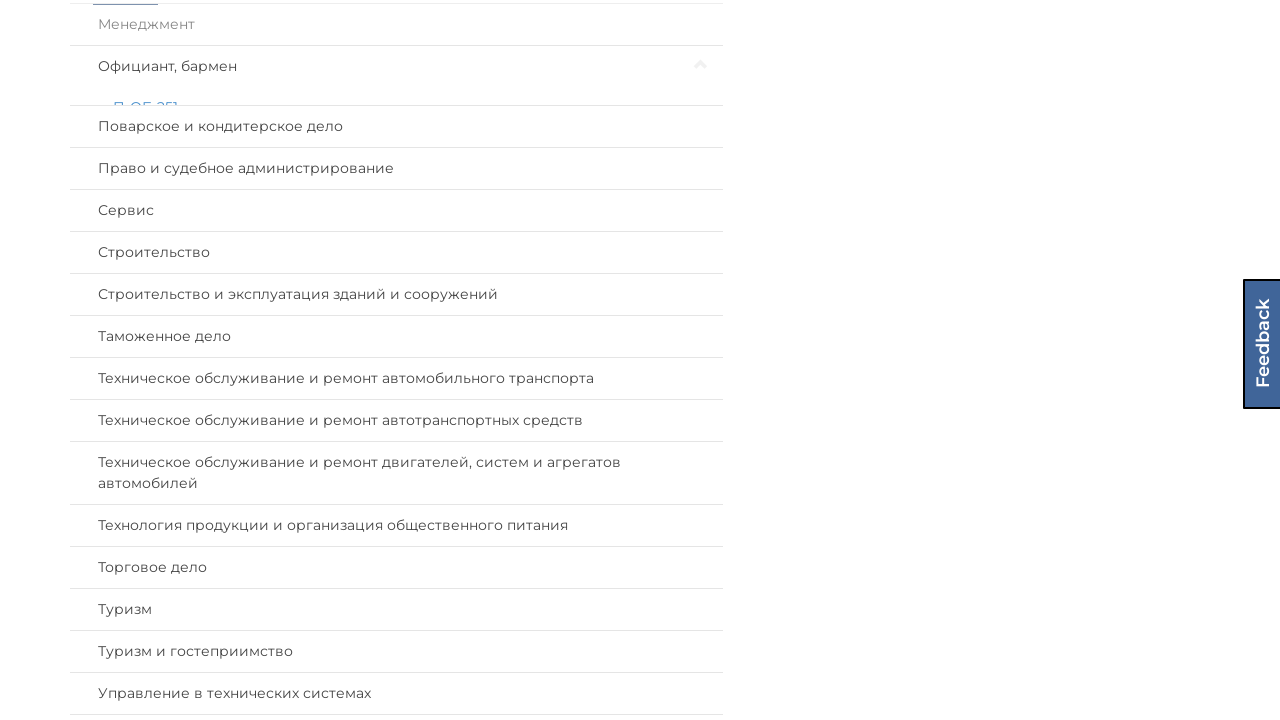

Waited for specialty 12 of institute 16 to expand
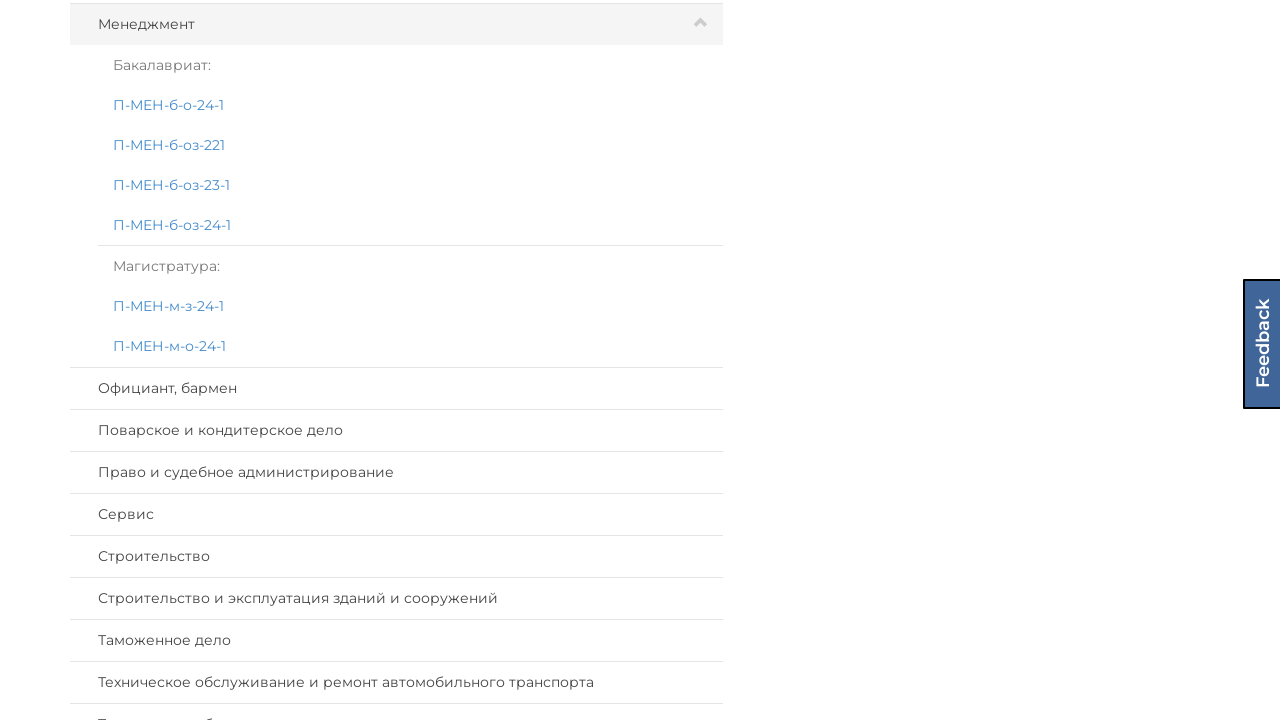

Scrolled specialty 11 of institute 16 into view
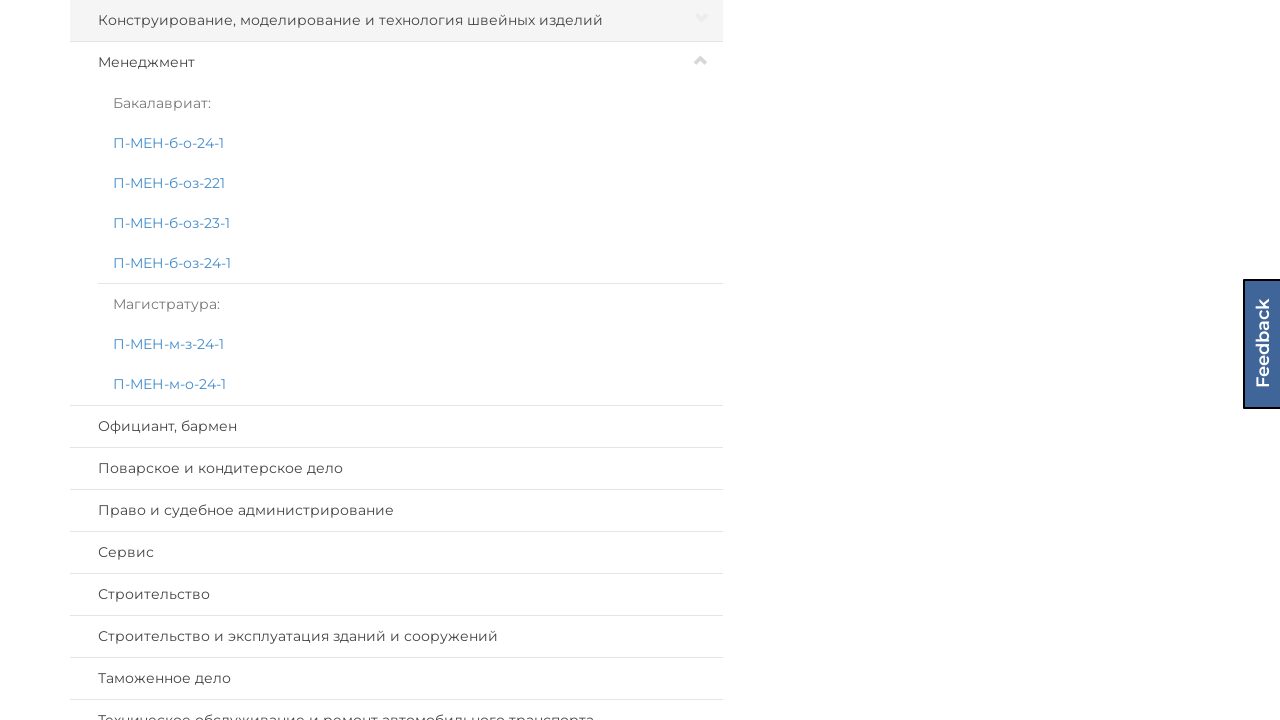

Clicked on specialty panel 11 of institute 16 at (396, 21) on (//div[@id='page']/div[@id='select-group']/div[@class='col-lg-7 col-md-6']/div[@
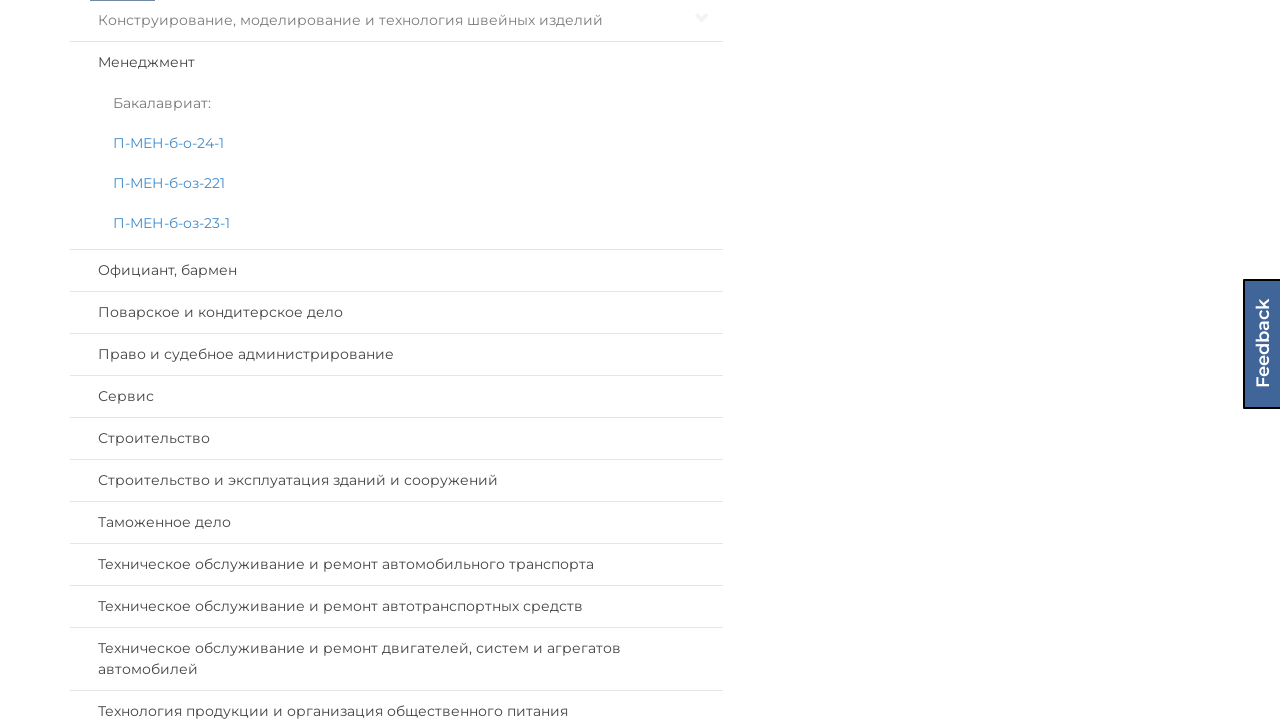

Waited for specialty 11 of institute 16 to expand
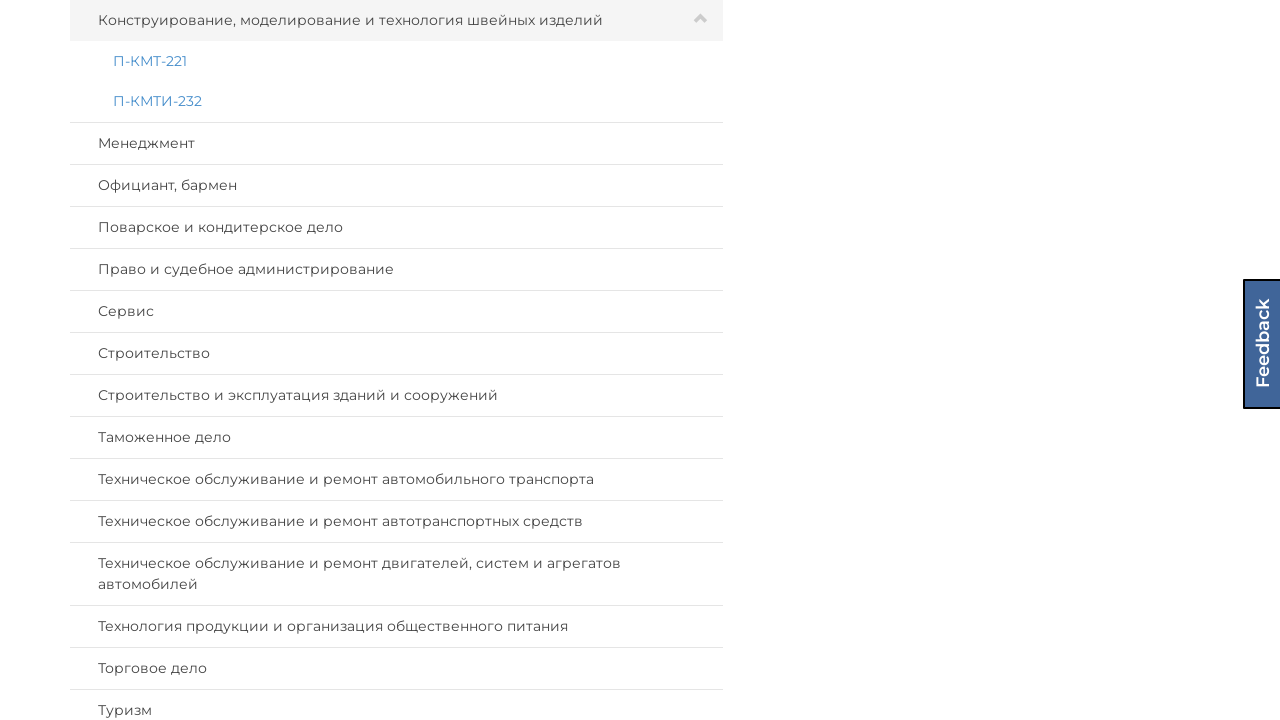

Scrolled specialty 10 of institute 16 into view
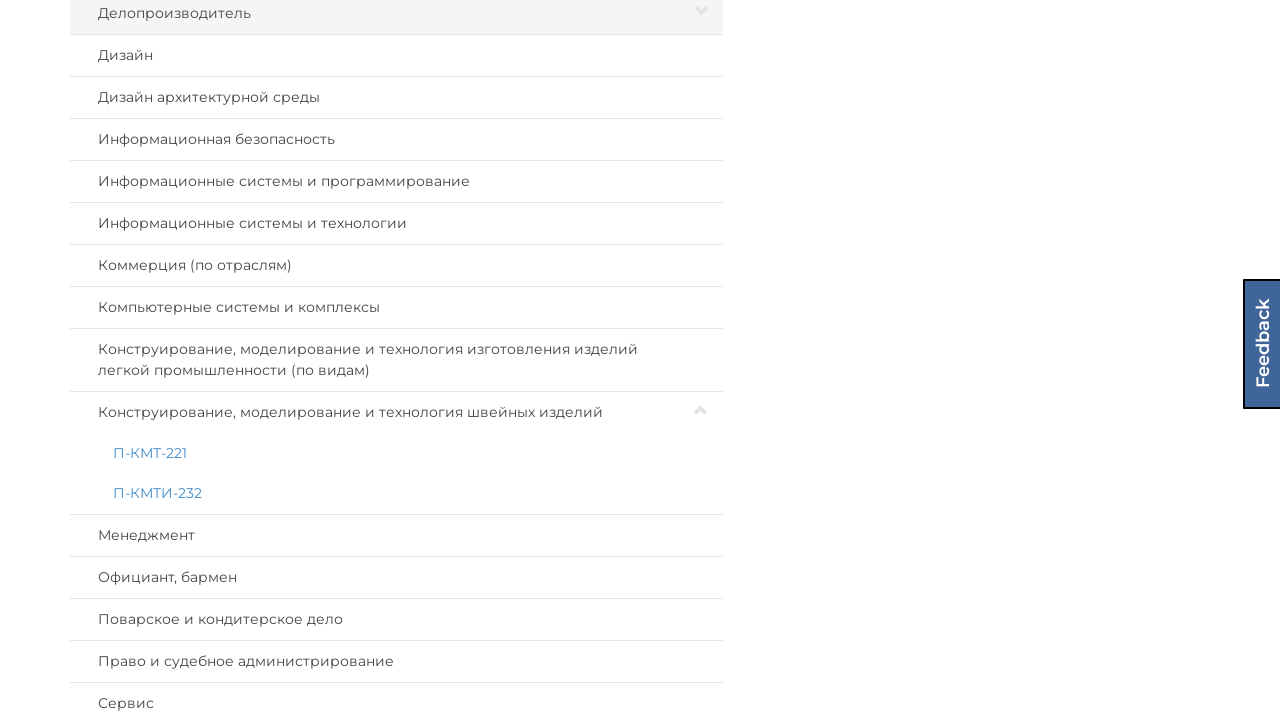

Clicked on specialty panel 10 of institute 16 at (396, 360) on (//div[@id='page']/div[@id='select-group']/div[@class='col-lg-7 col-md-6']/div[@
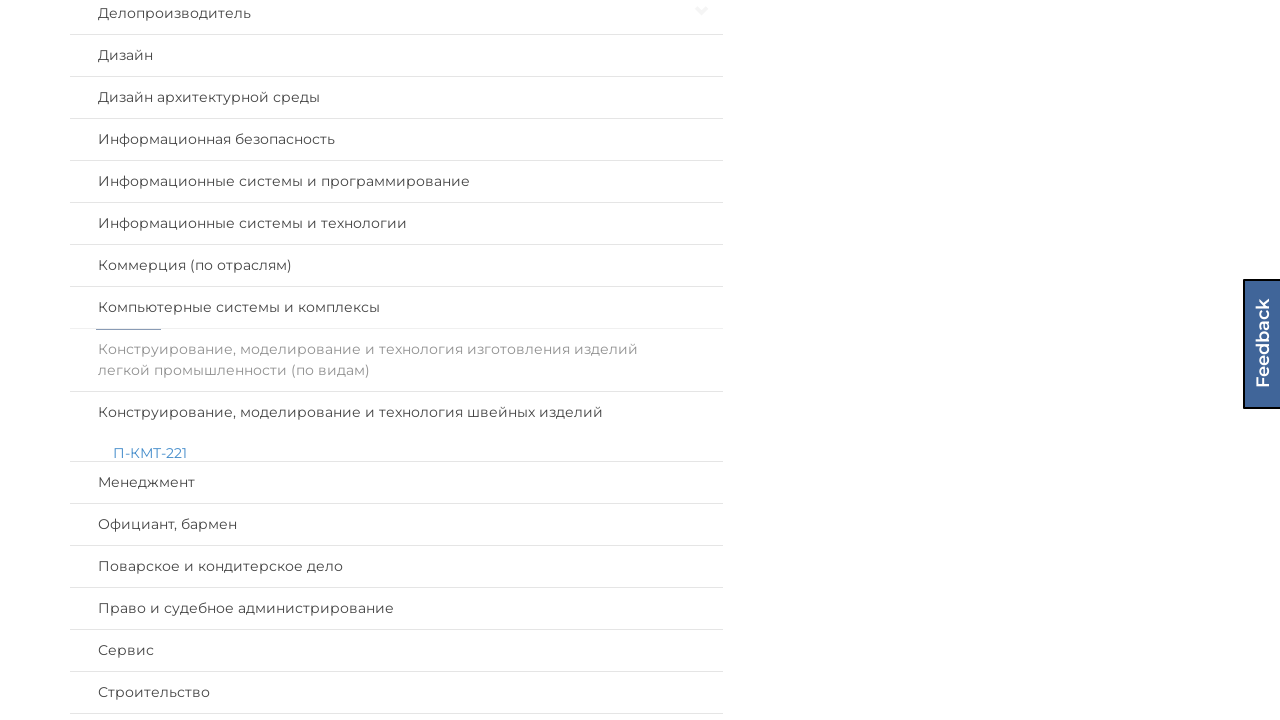

Waited for specialty 10 of institute 16 to expand
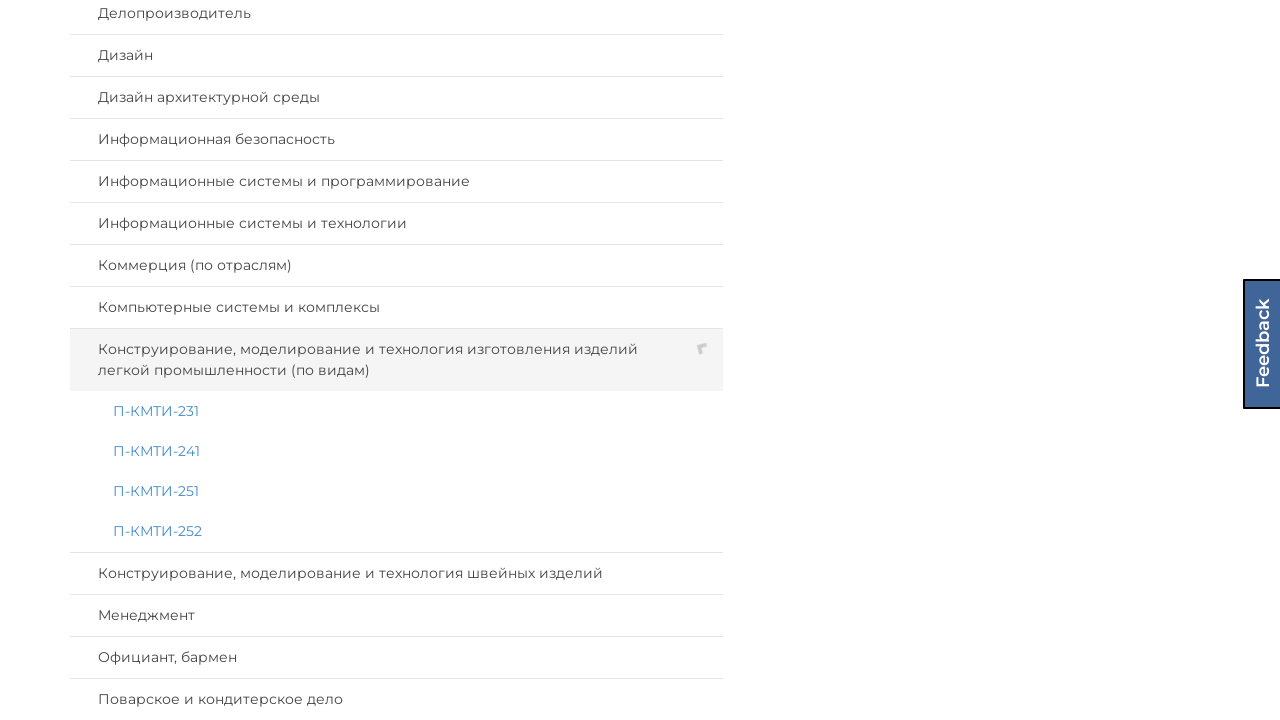

Scrolled specialty 9 of institute 16 into view
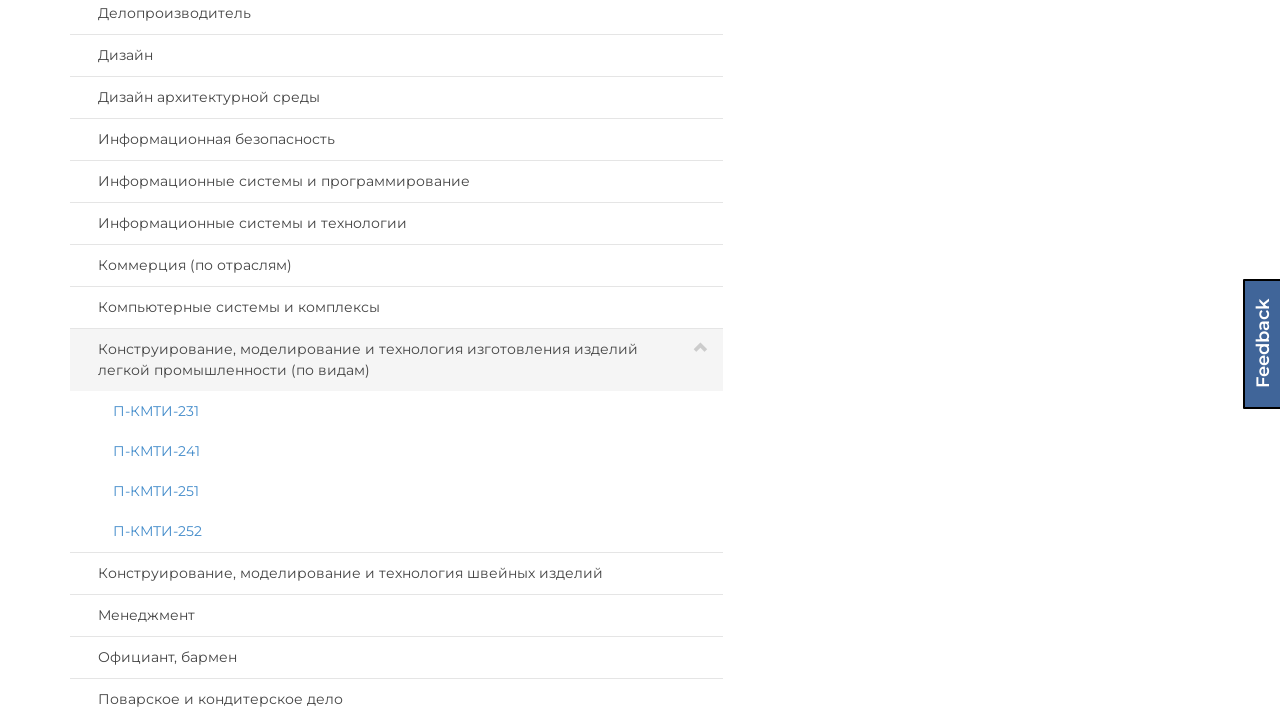

Clicked on specialty panel 9 of institute 16 at (396, 308) on (//div[@id='page']/div[@id='select-group']/div[@class='col-lg-7 col-md-6']/div[@
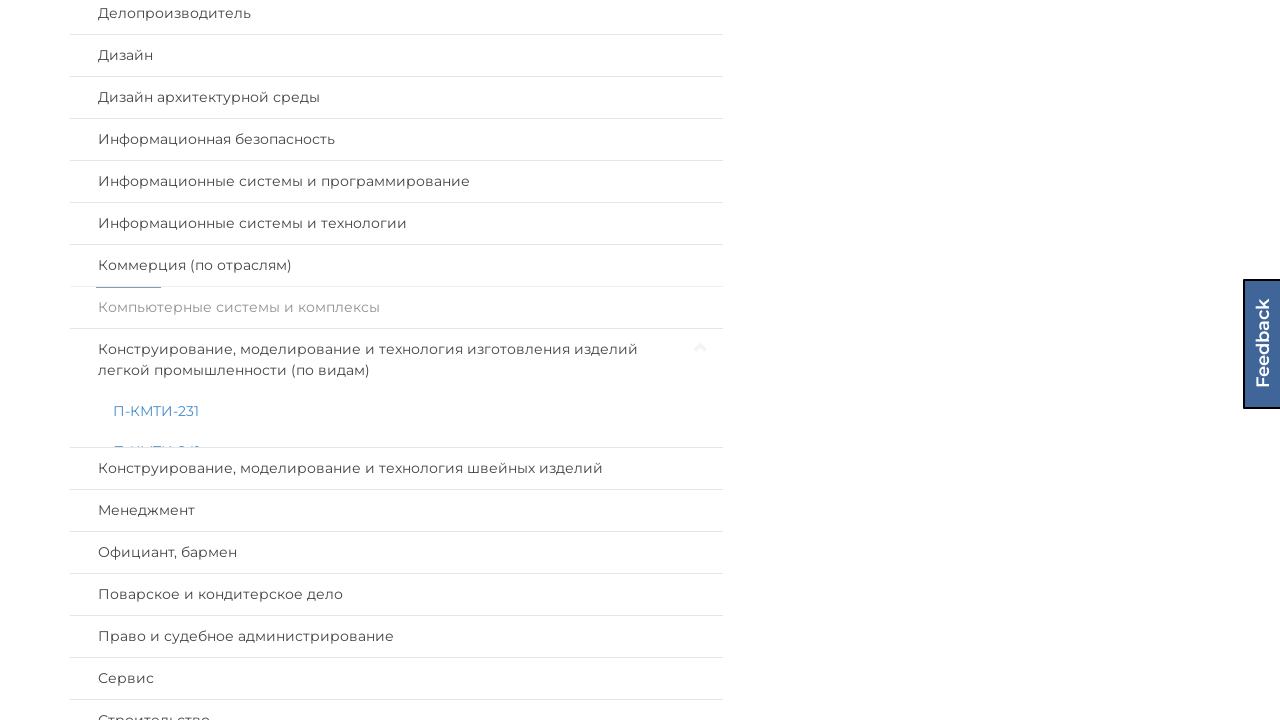

Waited for specialty 9 of institute 16 to expand
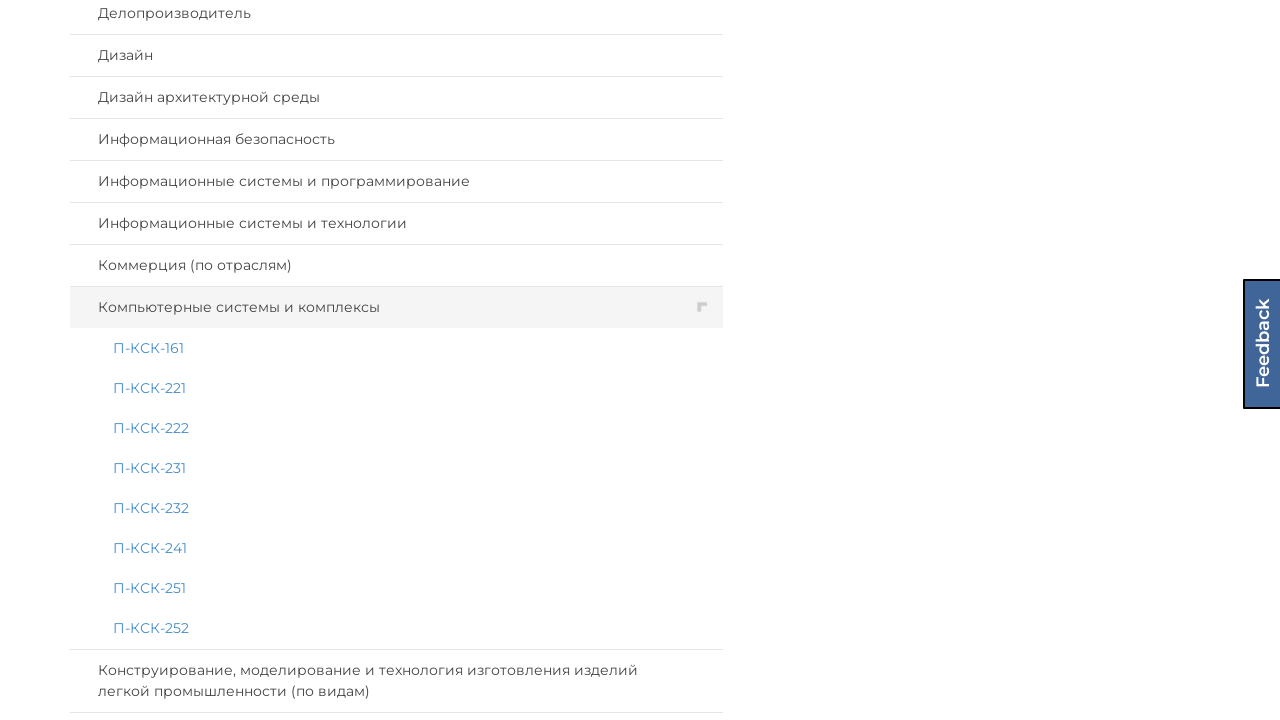

Scrolled specialty 8 of institute 16 into view
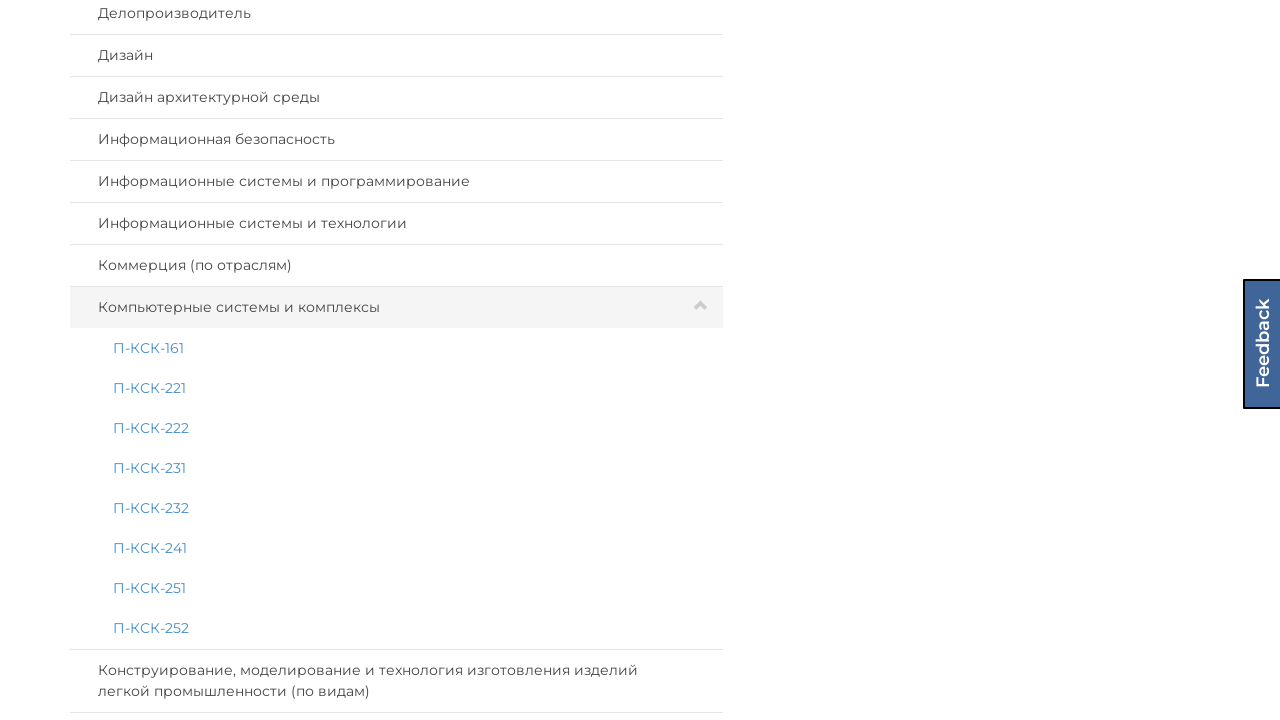

Clicked on specialty panel 8 of institute 16 at (396, 266) on (//div[@id='page']/div[@id='select-group']/div[@class='col-lg-7 col-md-6']/div[@
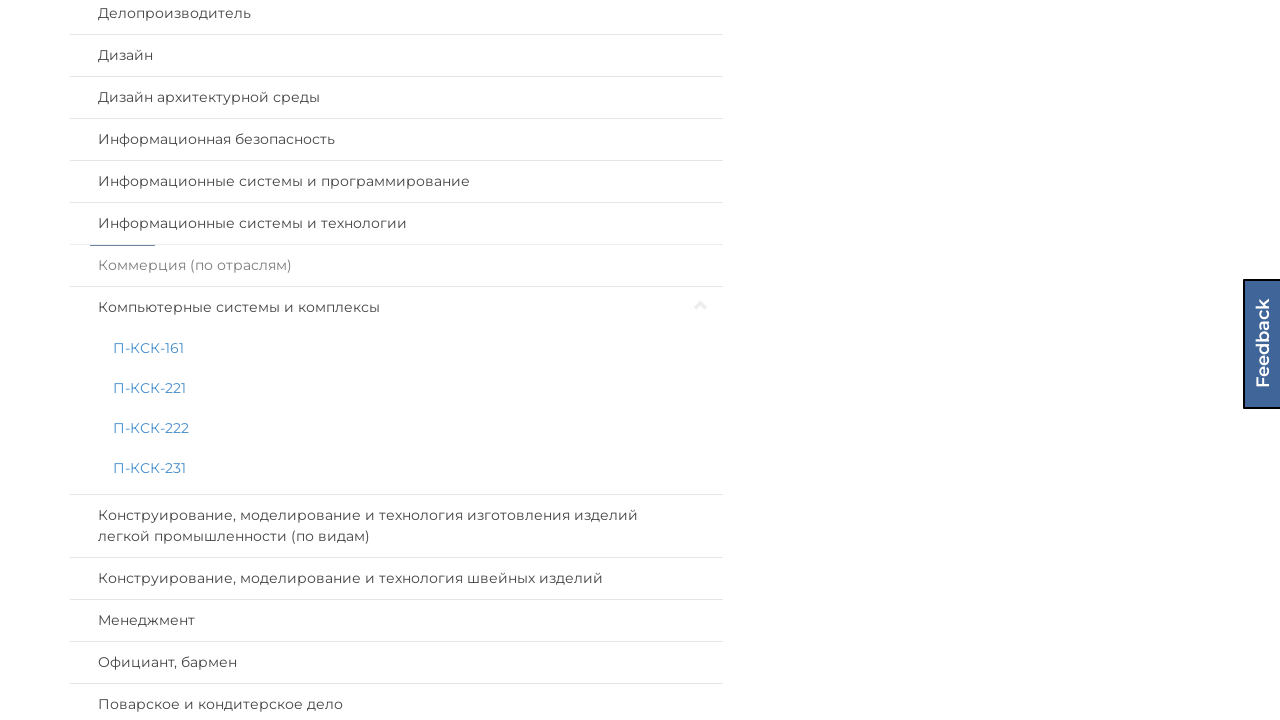

Waited for specialty 8 of institute 16 to expand
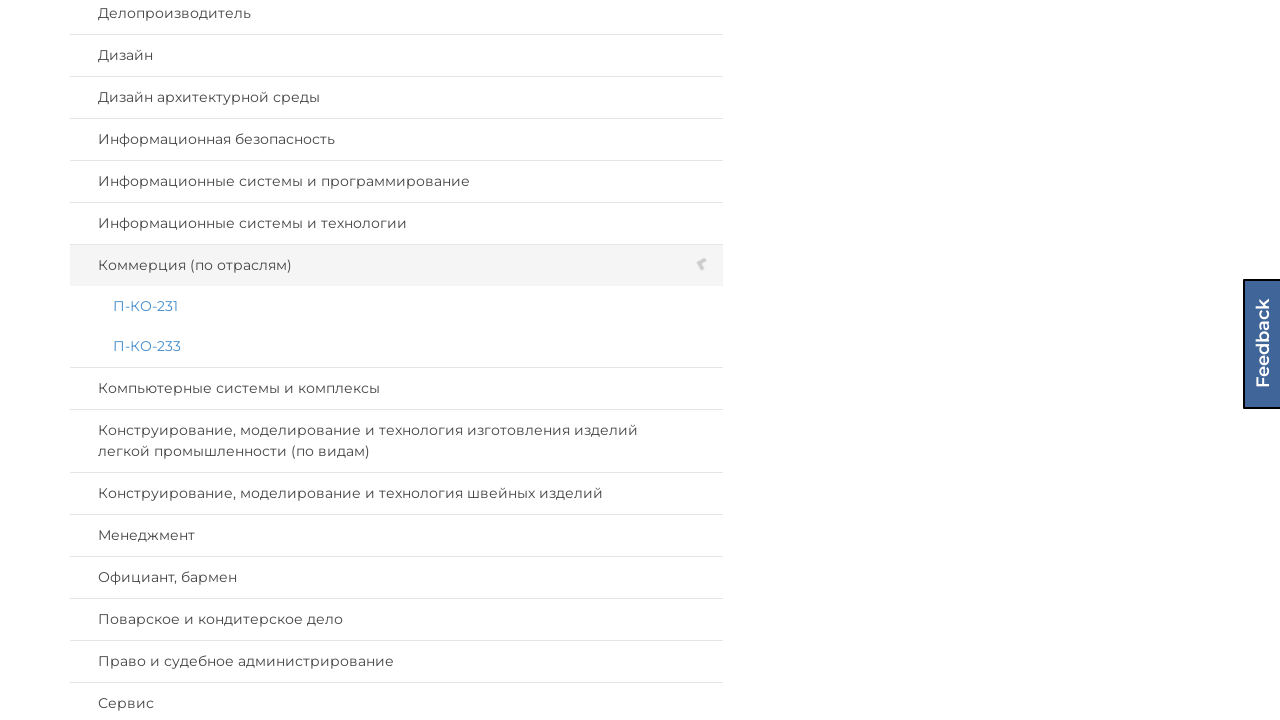

Scrolled specialty 7 of institute 16 into view
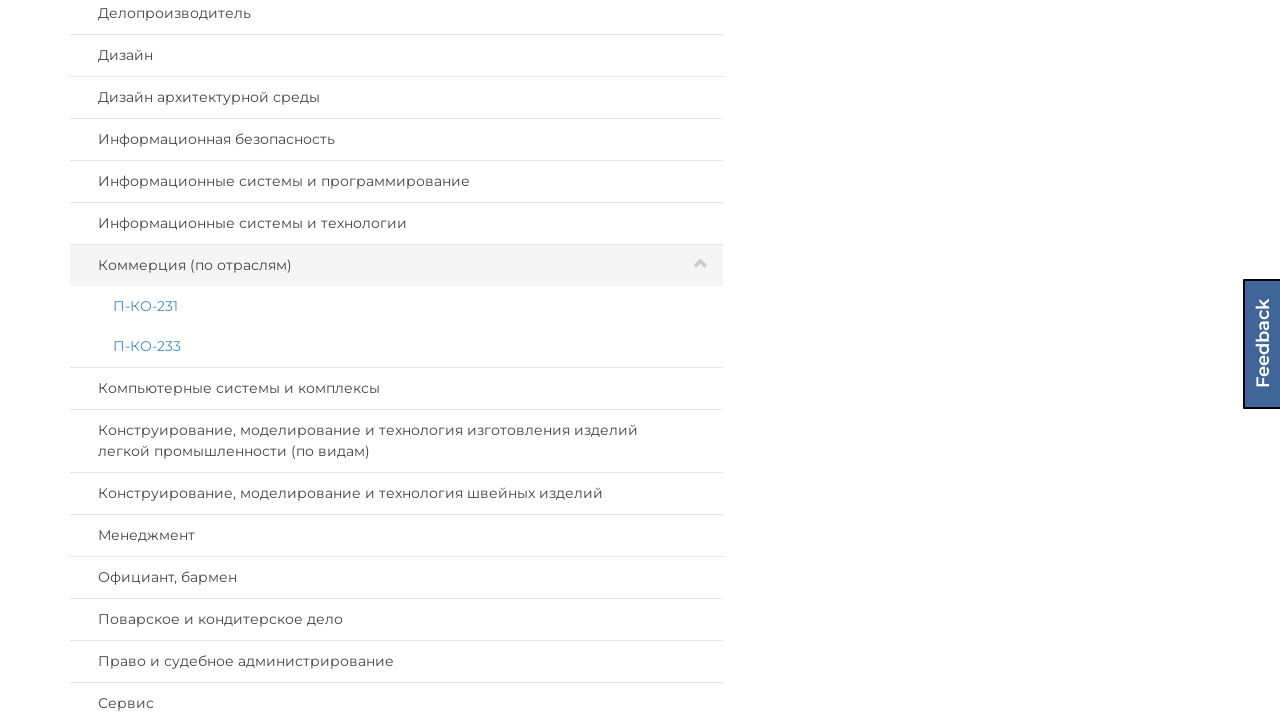

Clicked on specialty panel 7 of institute 16 at (396, 224) on (//div[@id='page']/div[@id='select-group']/div[@class='col-lg-7 col-md-6']/div[@
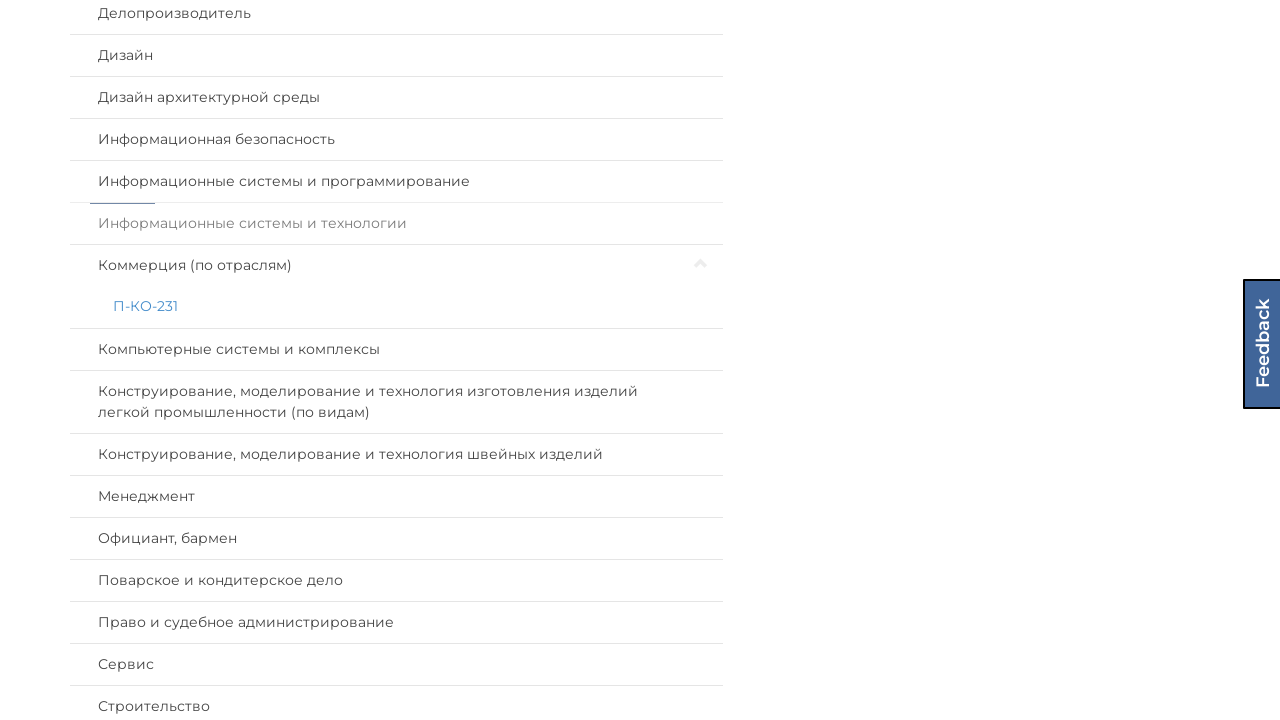

Waited for specialty 7 of institute 16 to expand
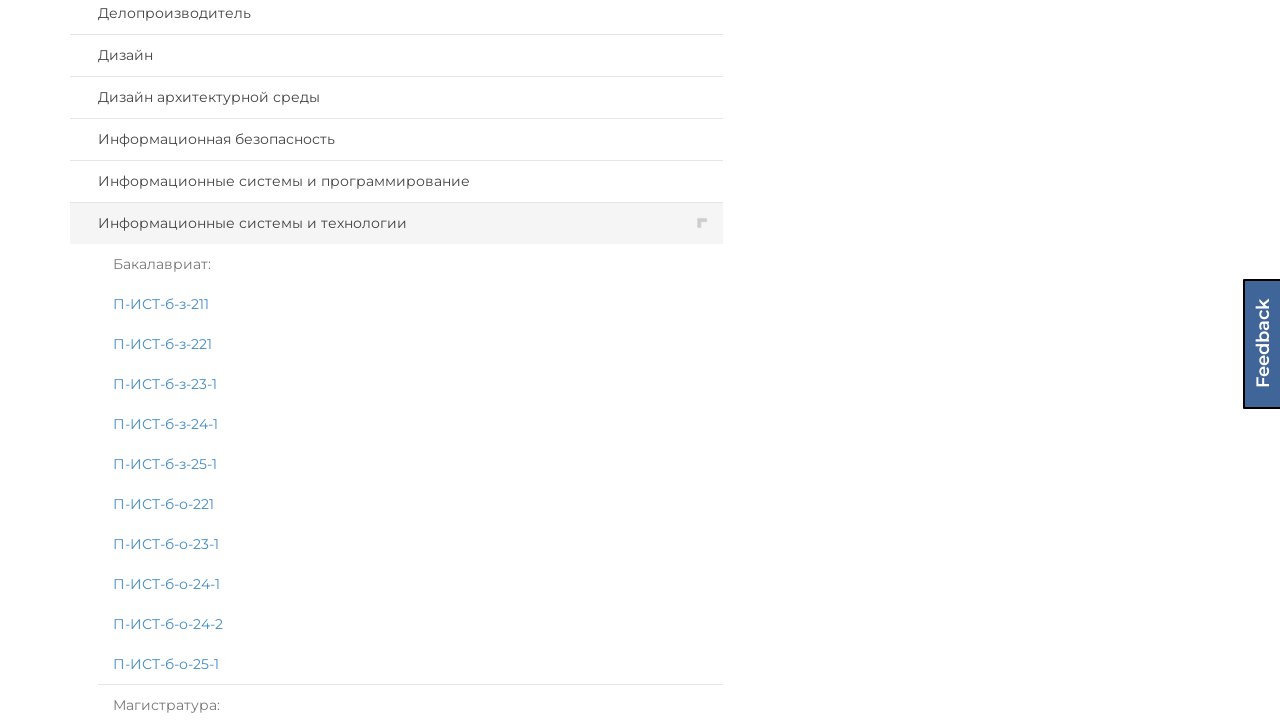

Scrolled specialty 6 of institute 16 into view
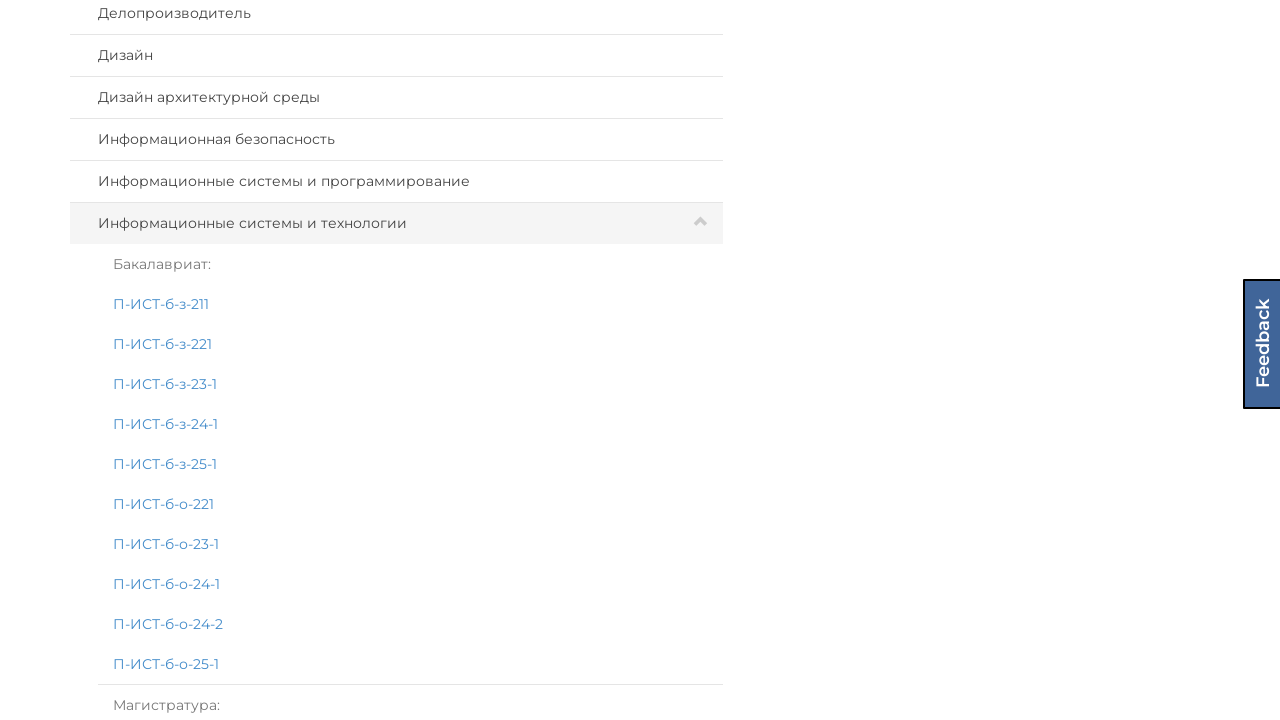

Clicked on specialty panel 6 of institute 16 at (396, 182) on (//div[@id='page']/div[@id='select-group']/div[@class='col-lg-7 col-md-6']/div[@
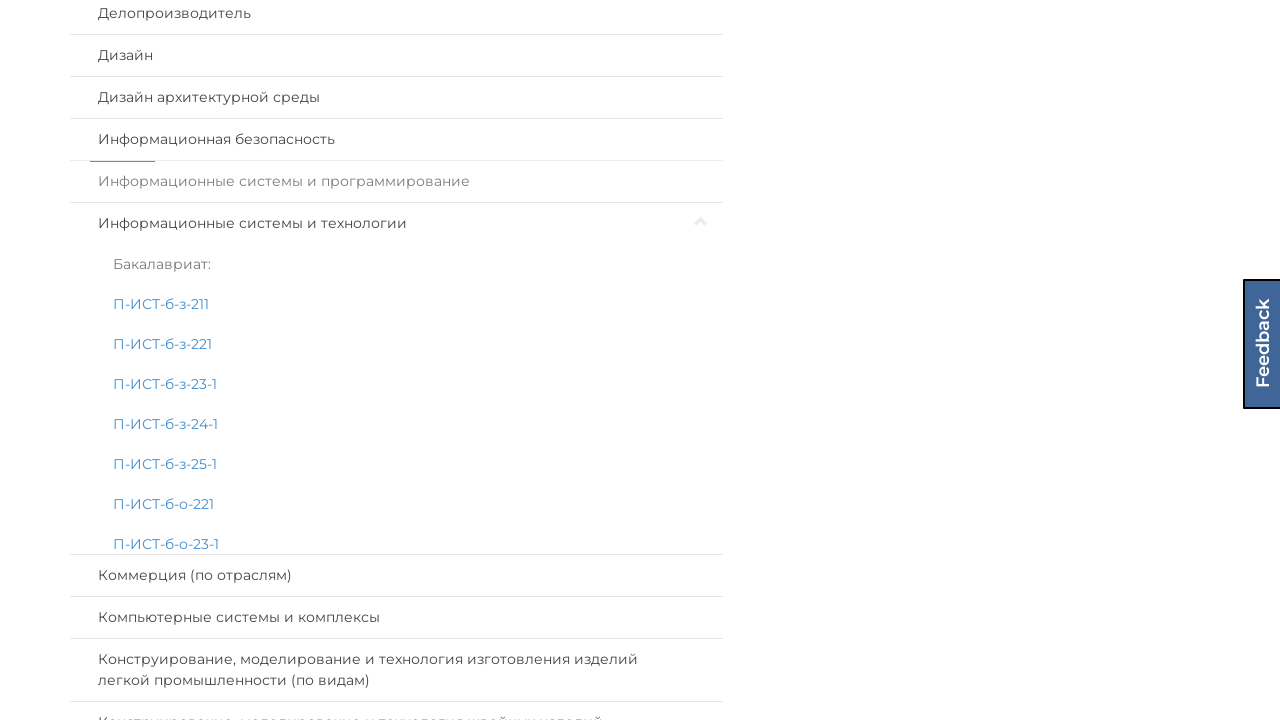

Waited for specialty 6 of institute 16 to expand
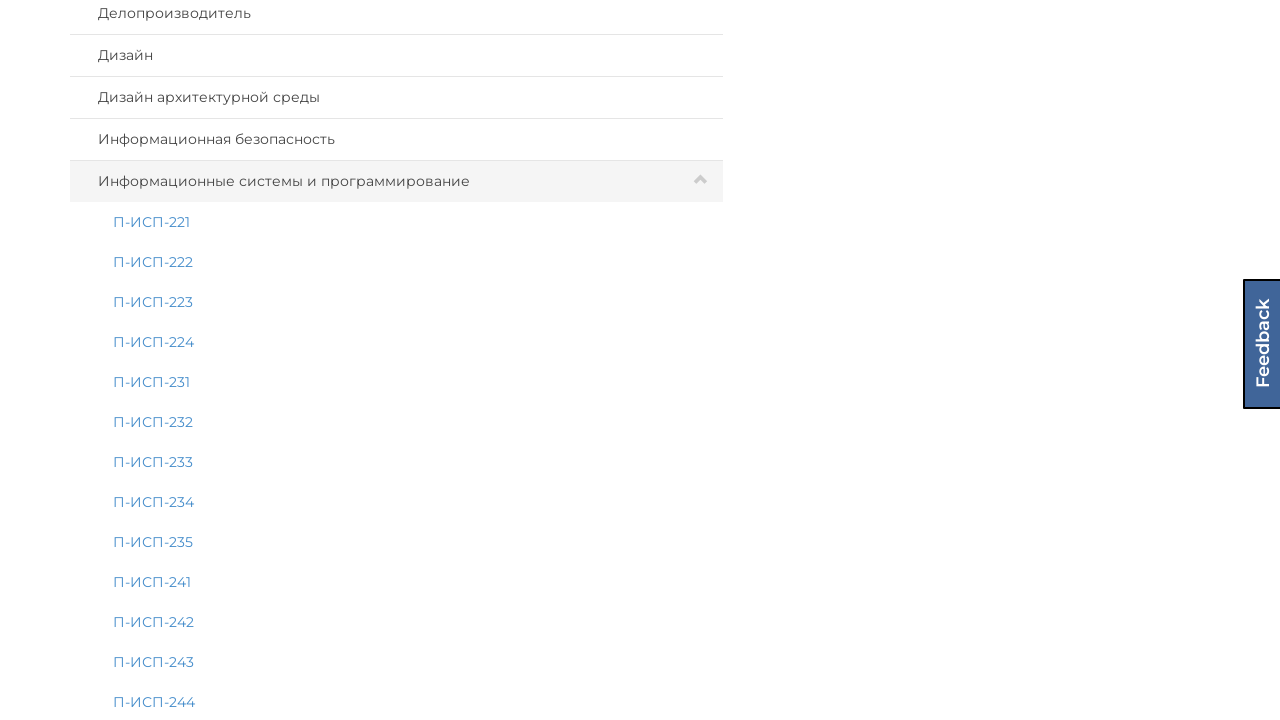

Scrolled specialty 5 of institute 16 into view
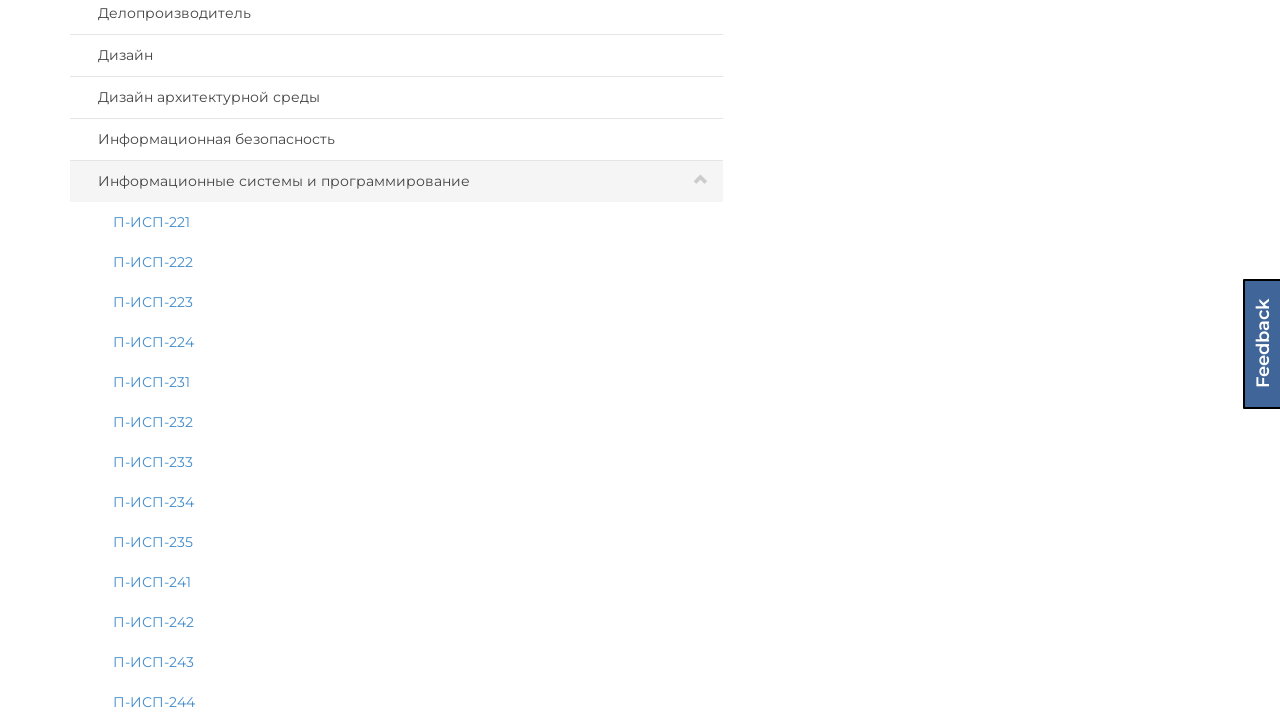

Clicked on specialty panel 5 of institute 16 at (396, 140) on (//div[@id='page']/div[@id='select-group']/div[@class='col-lg-7 col-md-6']/div[@
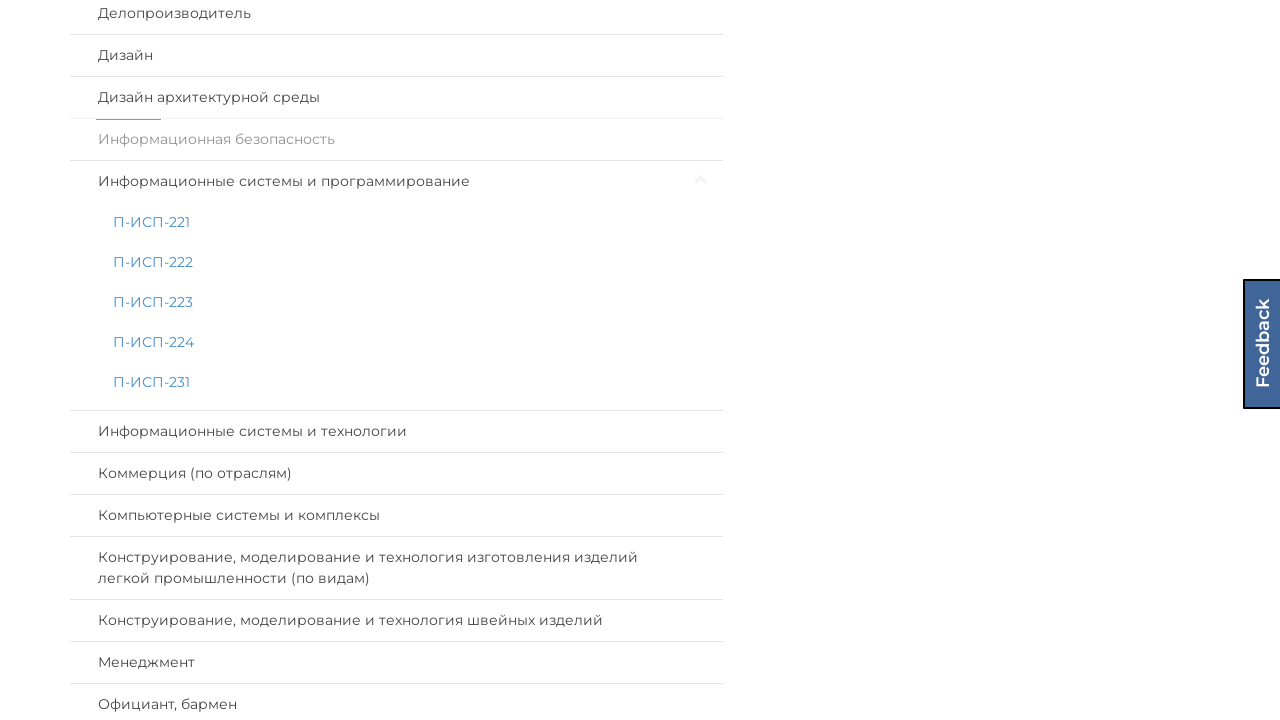

Waited for specialty 5 of institute 16 to expand
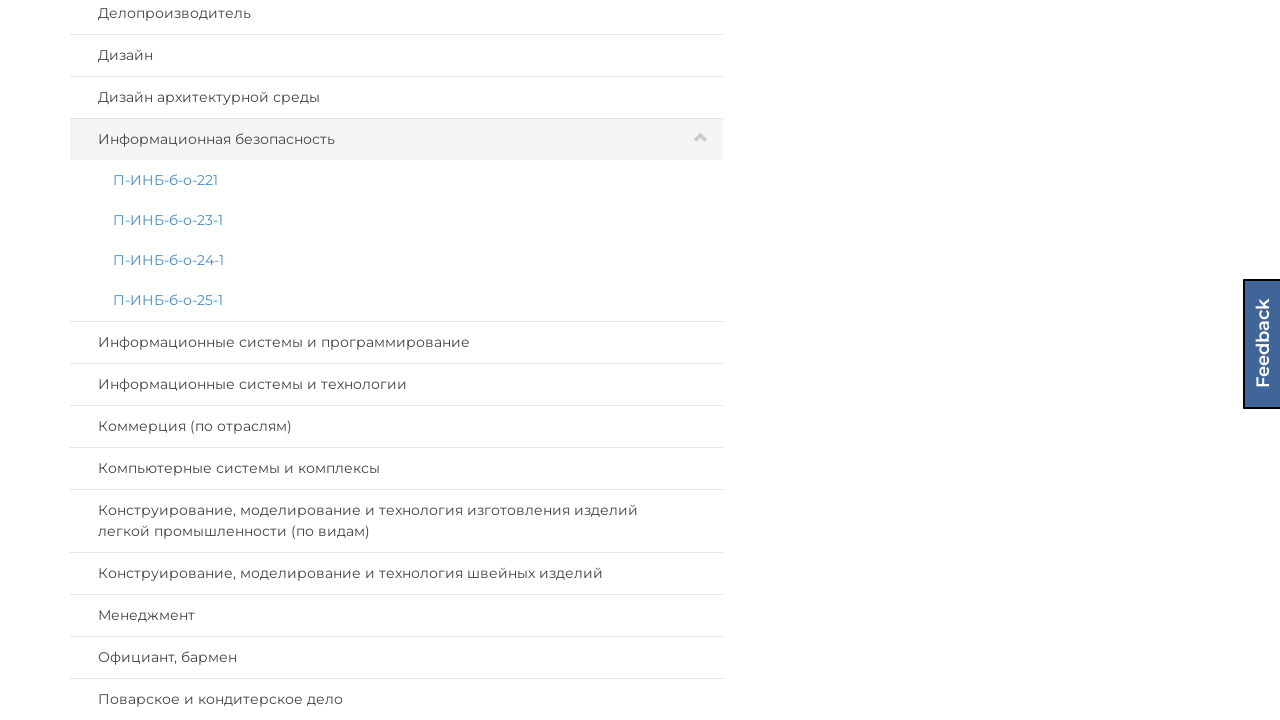

Scrolled specialty 4 of institute 16 into view
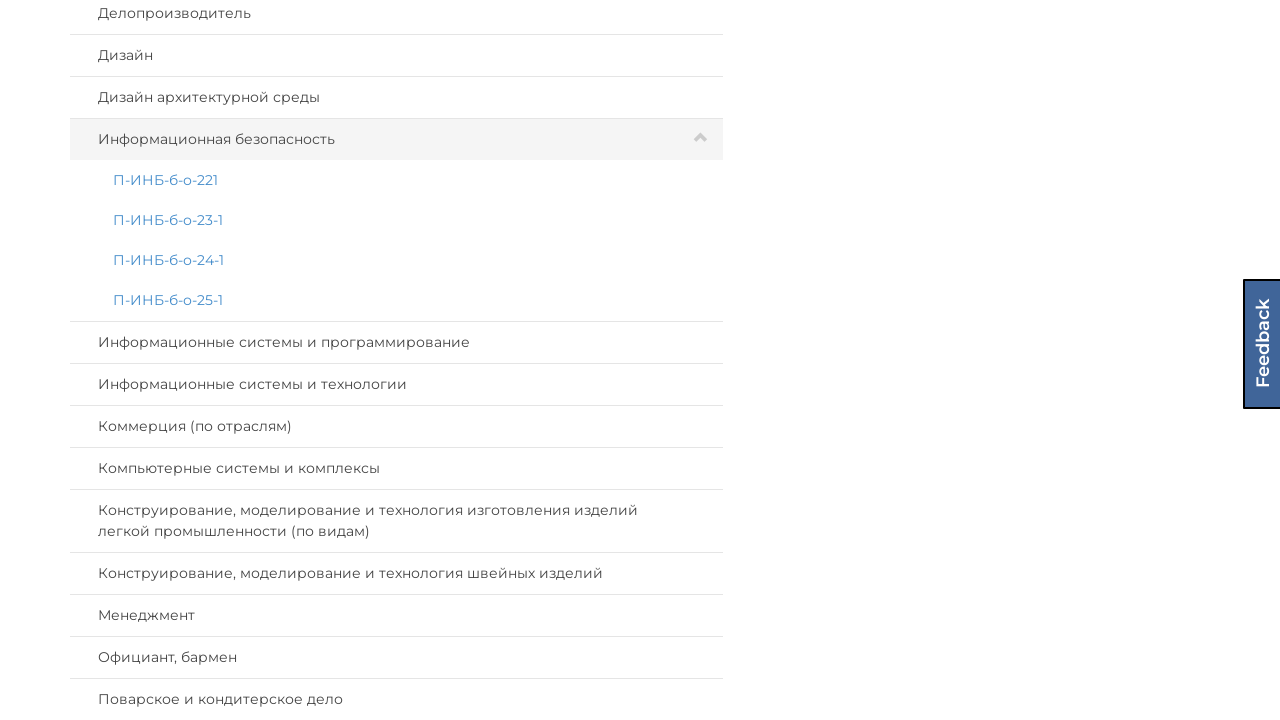

Clicked on specialty panel 4 of institute 16 at (396, 98) on (//div[@id='page']/div[@id='select-group']/div[@class='col-lg-7 col-md-6']/div[@
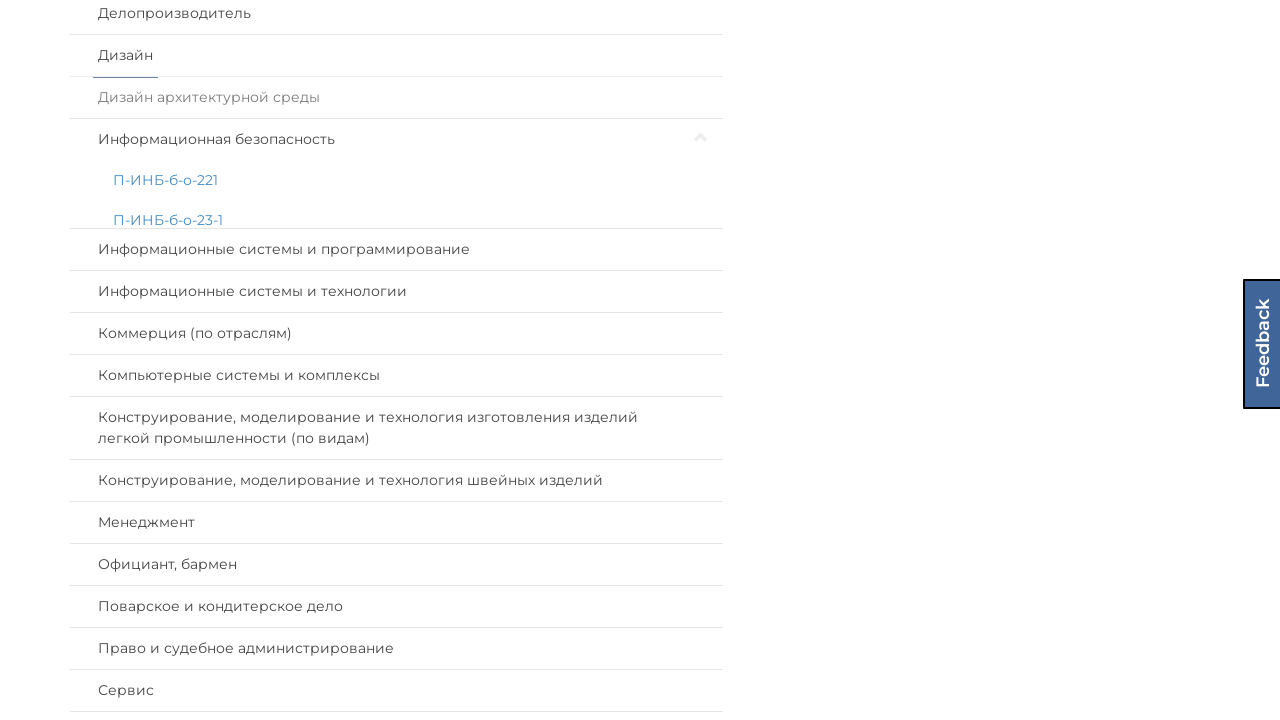

Waited for specialty 4 of institute 16 to expand
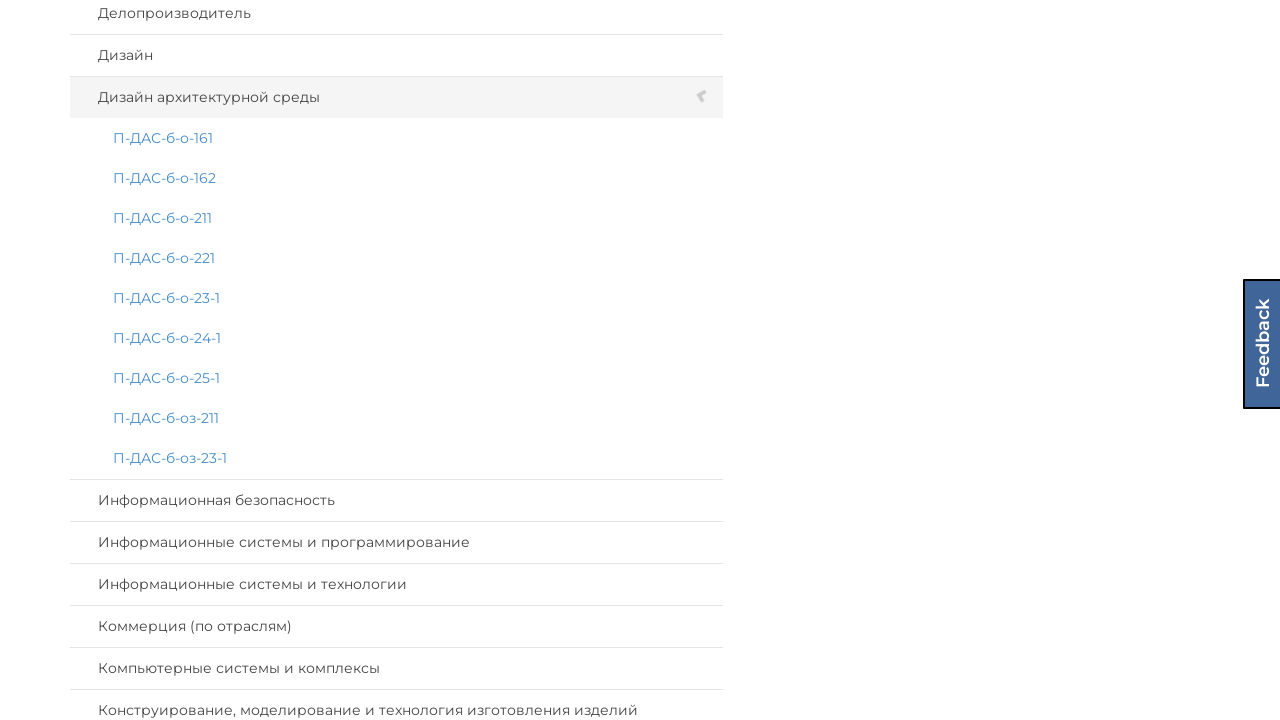

Scrolled specialty 3 of institute 16 into view
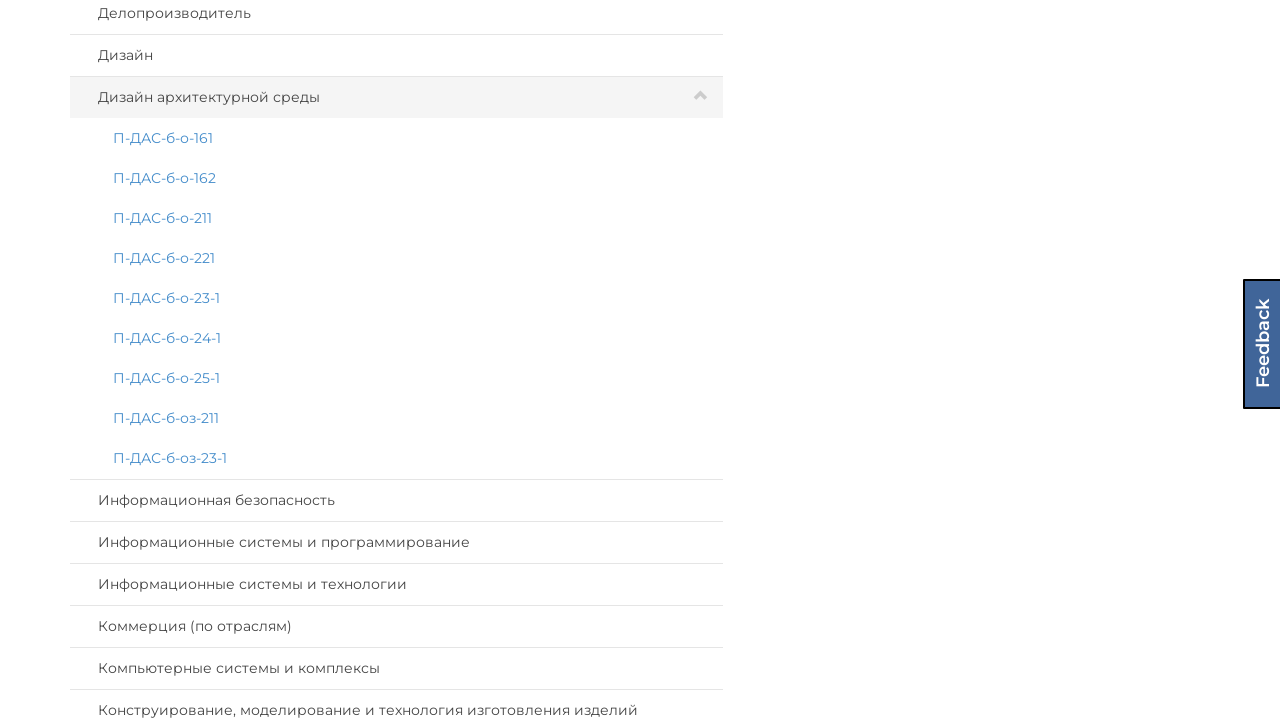

Clicked on specialty panel 3 of institute 16 at (396, 56) on (//div[@id='page']/div[@id='select-group']/div[@class='col-lg-7 col-md-6']/div[@
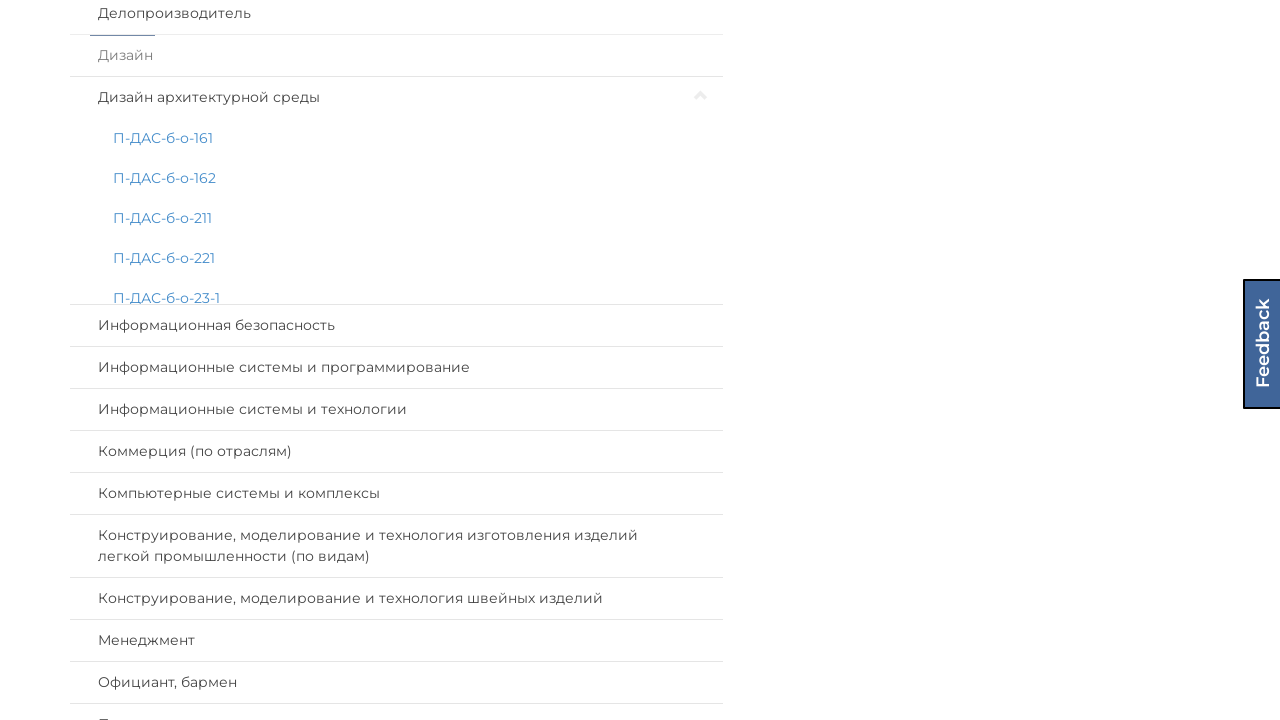

Waited for specialty 3 of institute 16 to expand
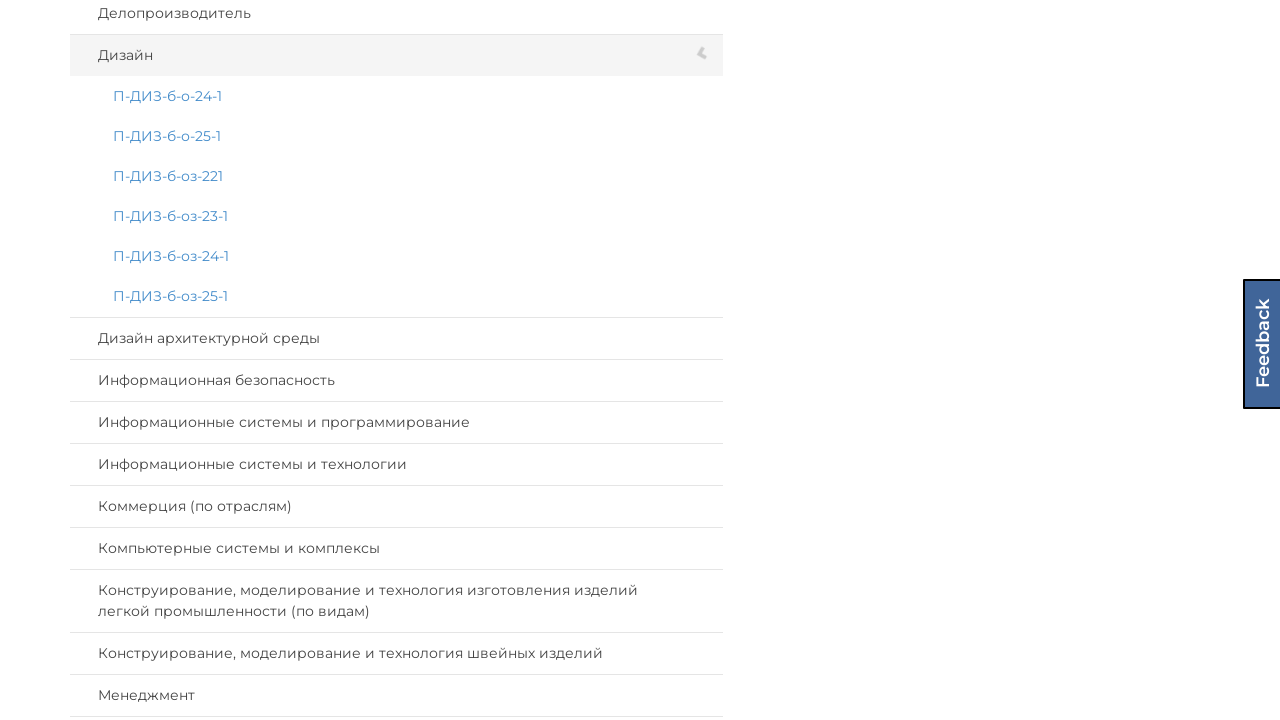

Scrolled specialty 2 of institute 16 into view
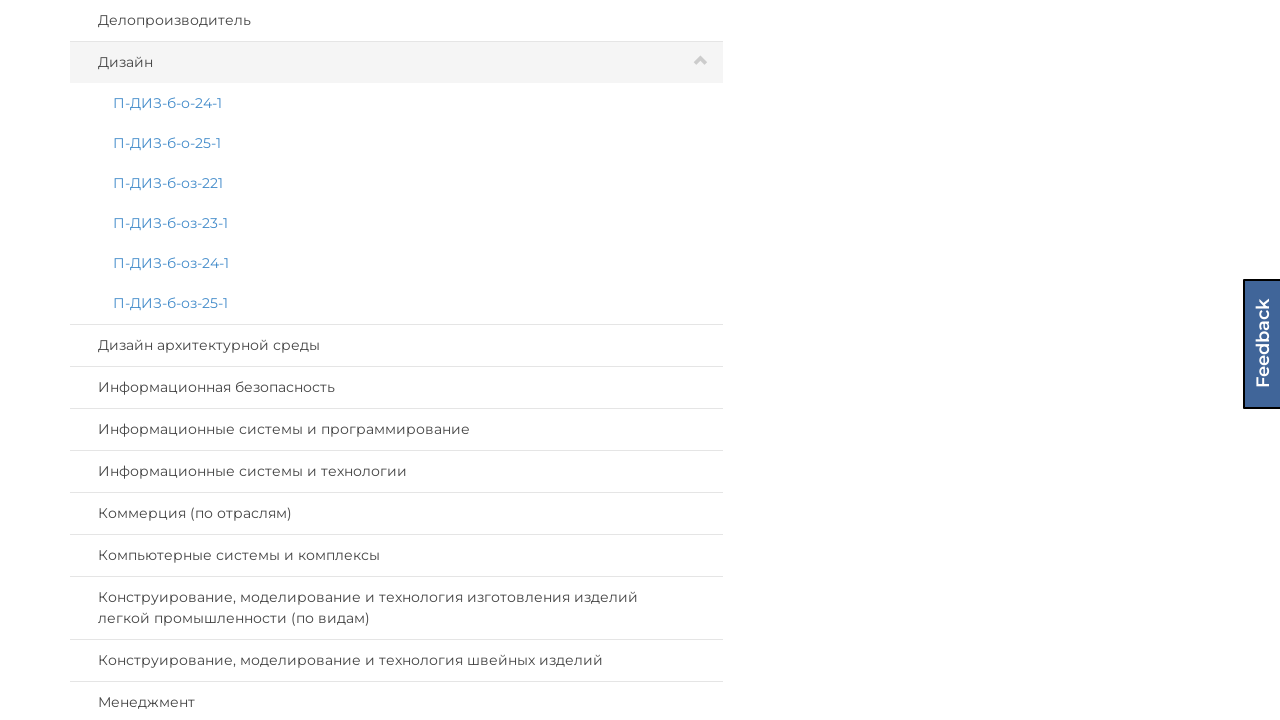

Clicked on specialty panel 2 of institute 16 at (396, 21) on (//div[@id='page']/div[@id='select-group']/div[@class='col-lg-7 col-md-6']/div[@
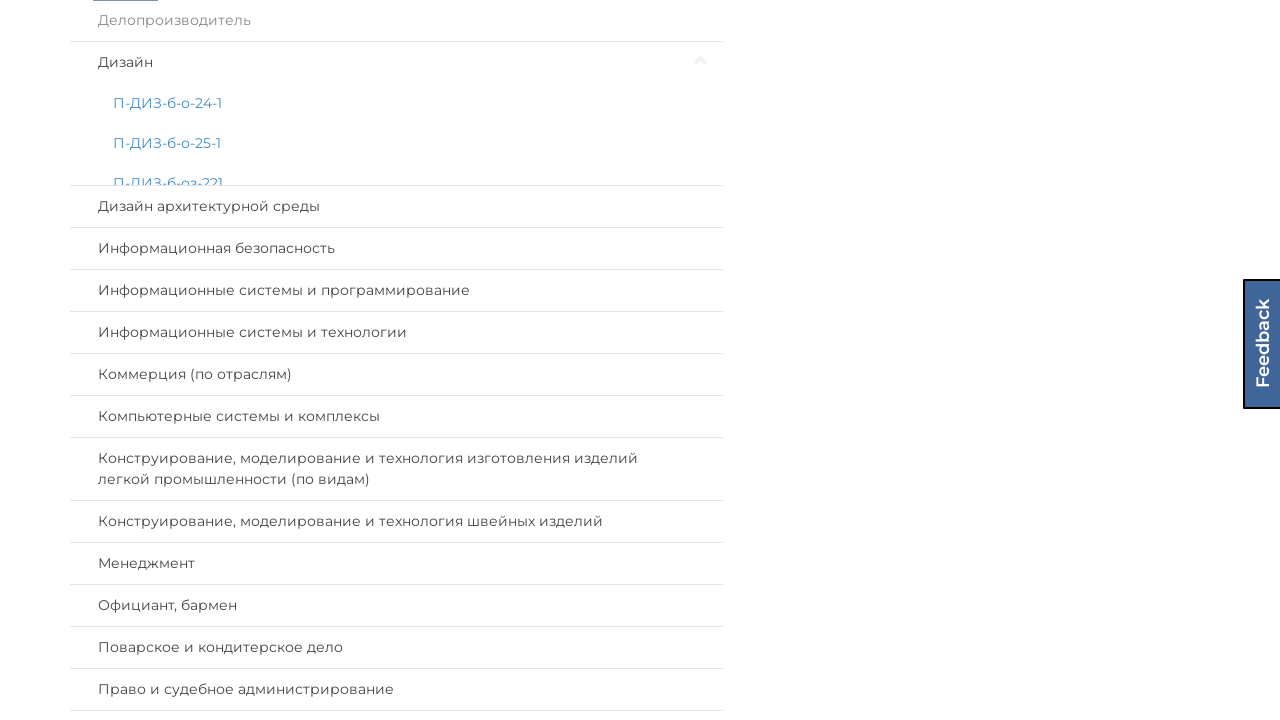

Waited for specialty 2 of institute 16 to expand
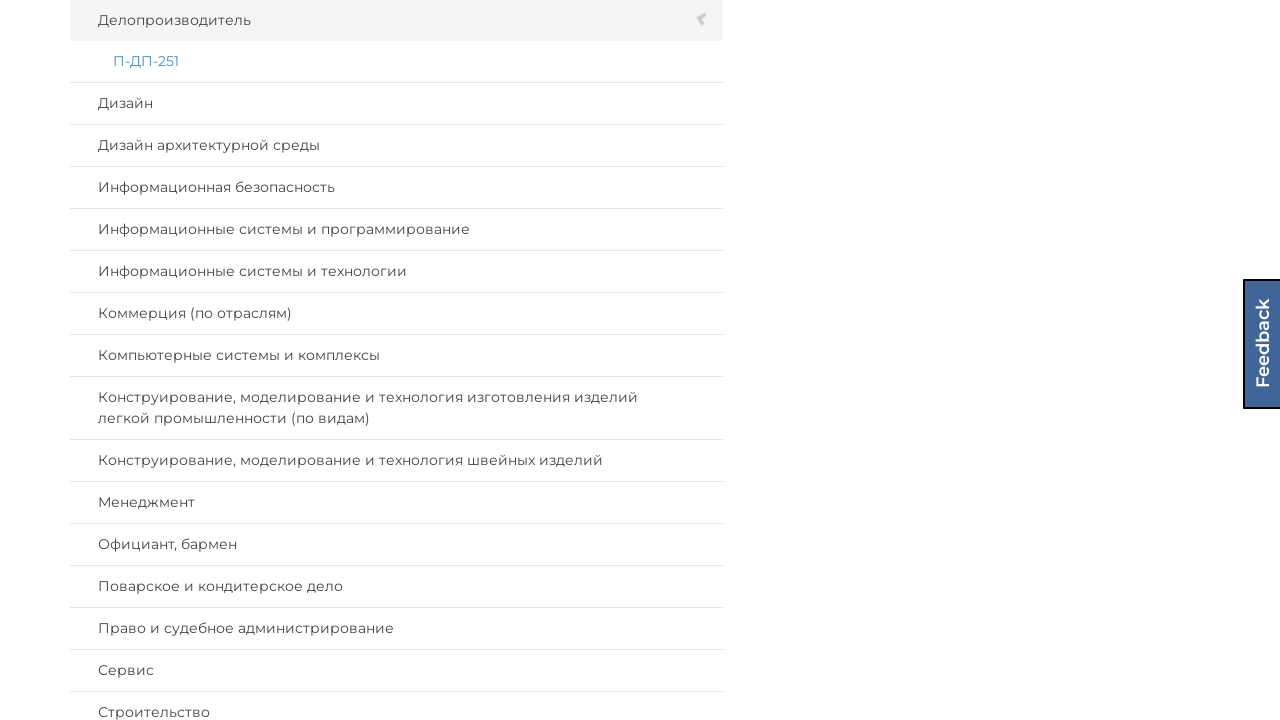

Scrolled specialty 1 of institute 16 into view
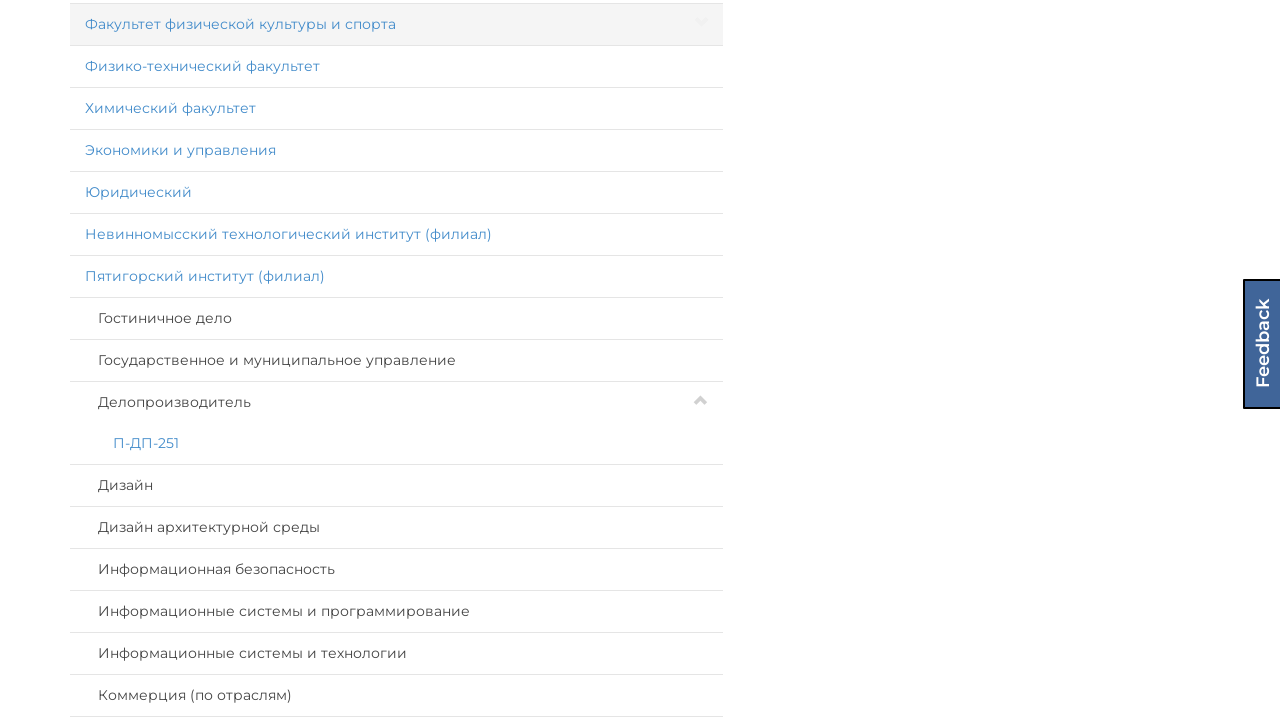

Clicked on specialty panel 1 of institute 16 at (396, 361) on (//div[@id='page']/div[@id='select-group']/div[@class='col-lg-7 col-md-6']/div[@
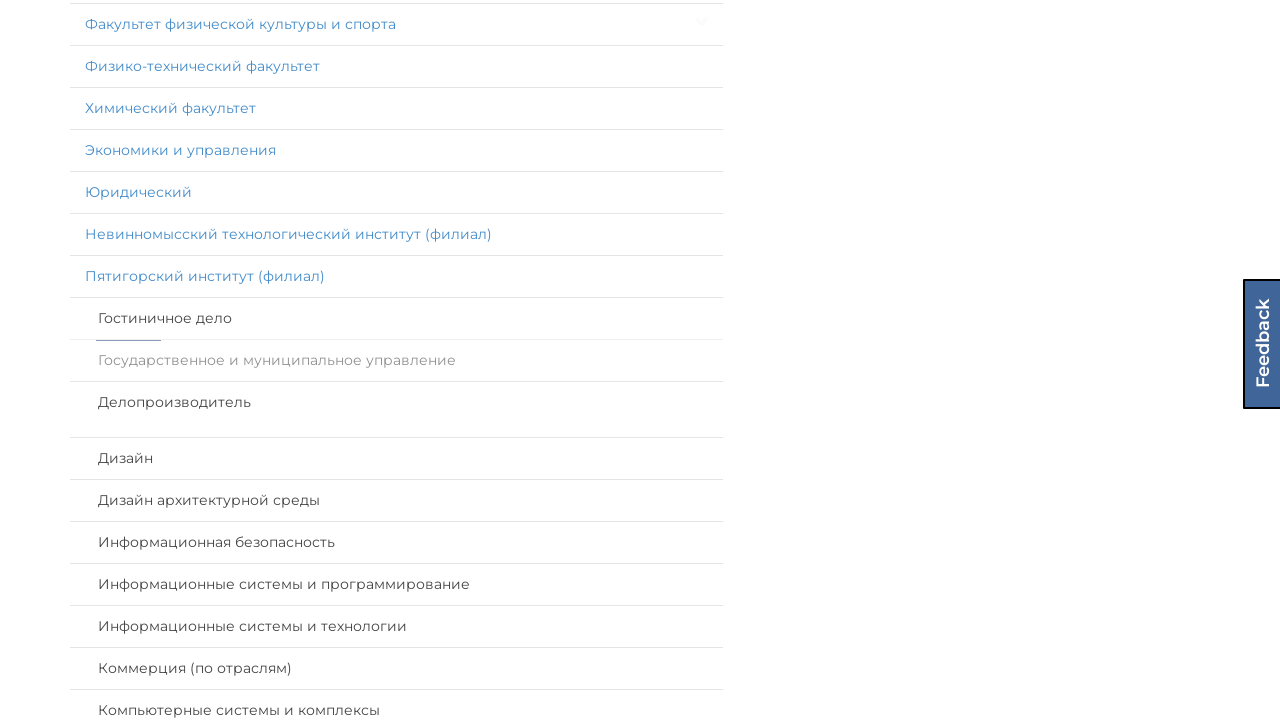

Waited for specialty 1 of institute 16 to expand
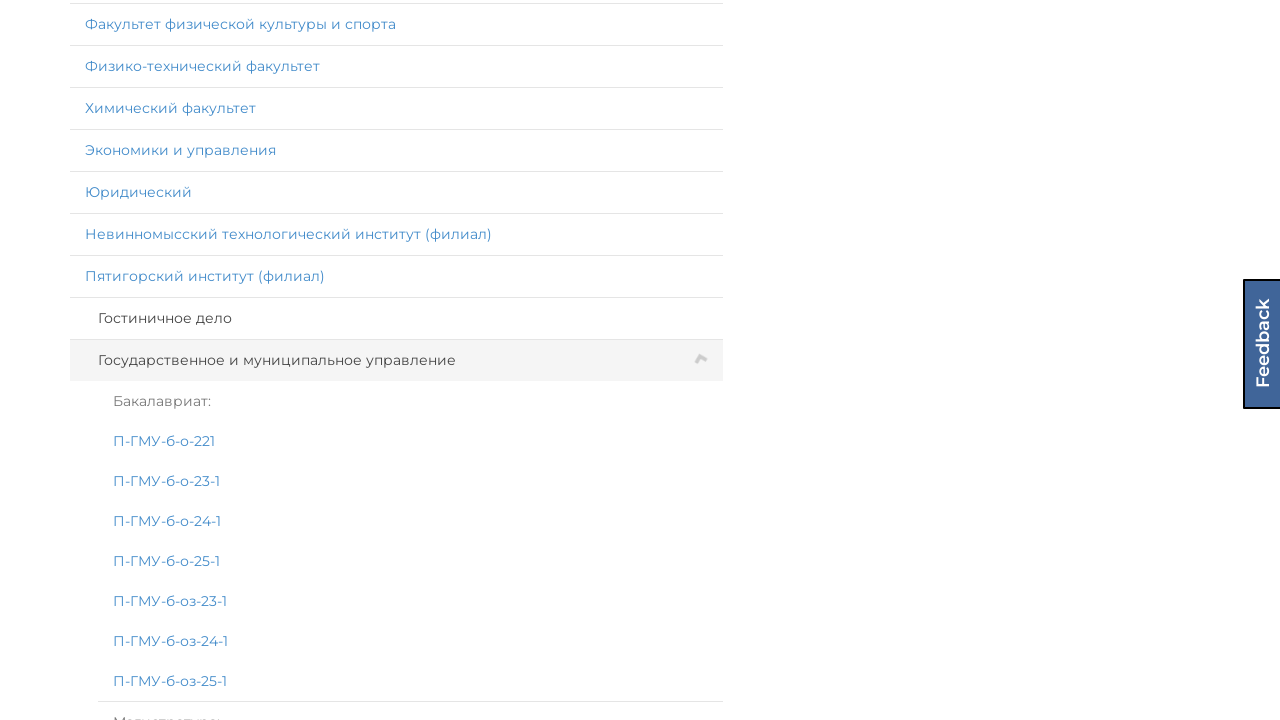

Scrolled specialty 0 of institute 16 into view
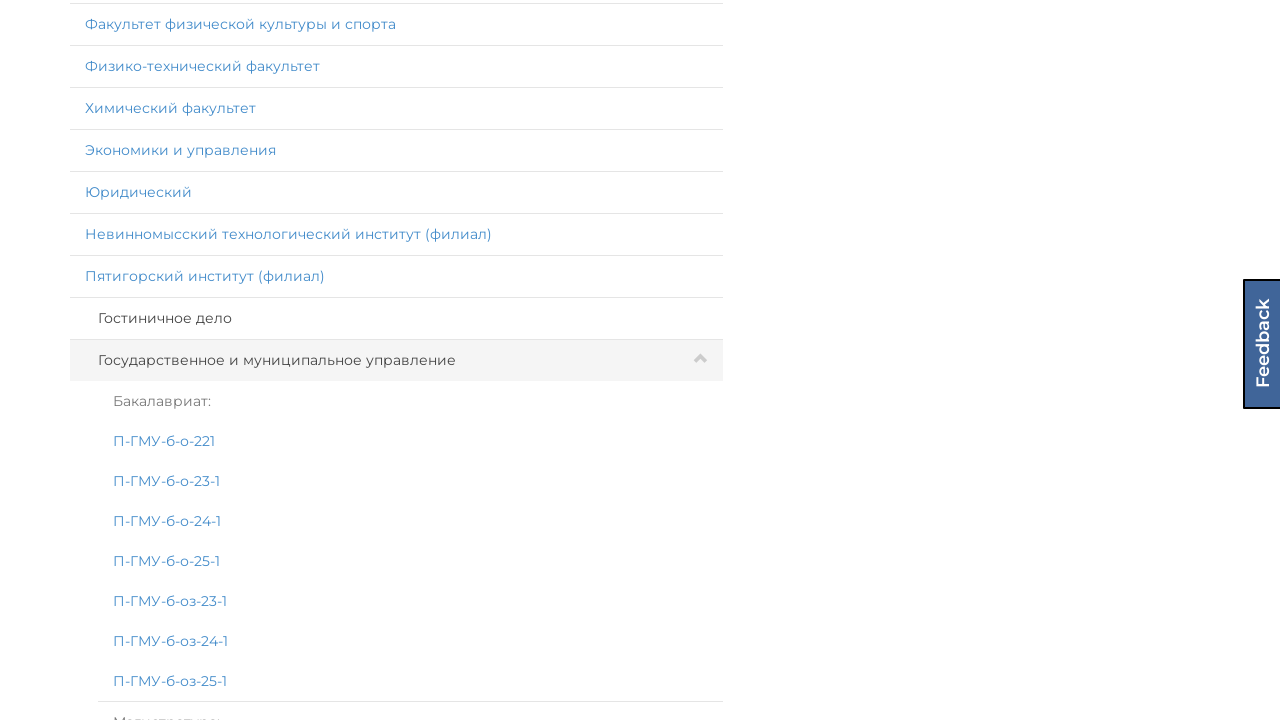

Clicked on specialty panel 0 of institute 16 at (396, 319) on (//div[@id='page']/div[@id='select-group']/div[@class='col-lg-7 col-md-6']/div[@
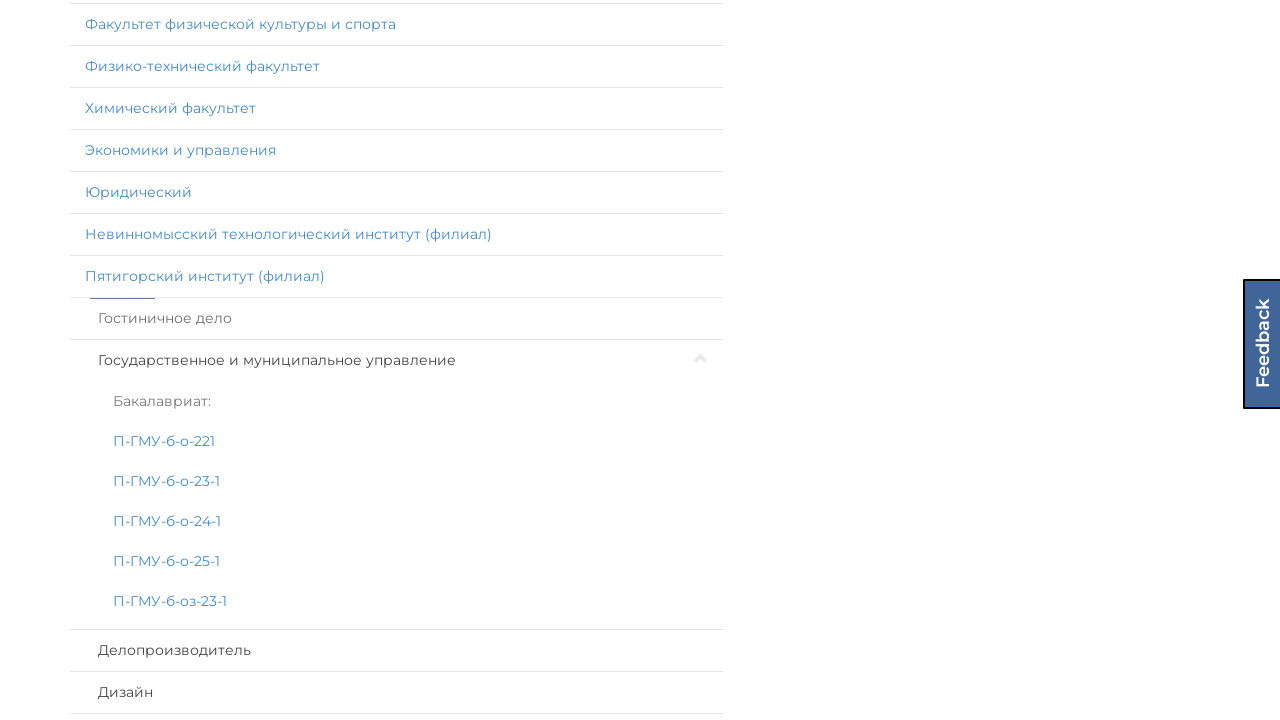

Waited for specialty 0 of institute 16 to expand
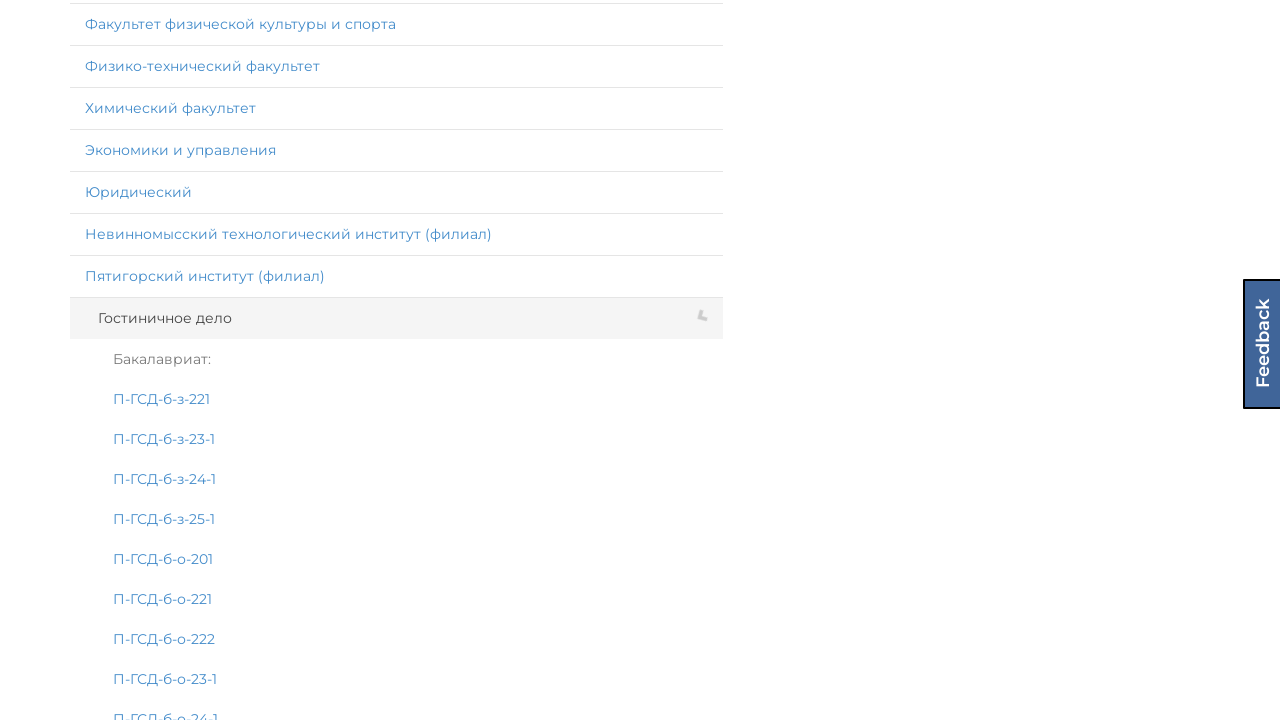

Scrolled institute 15 into view
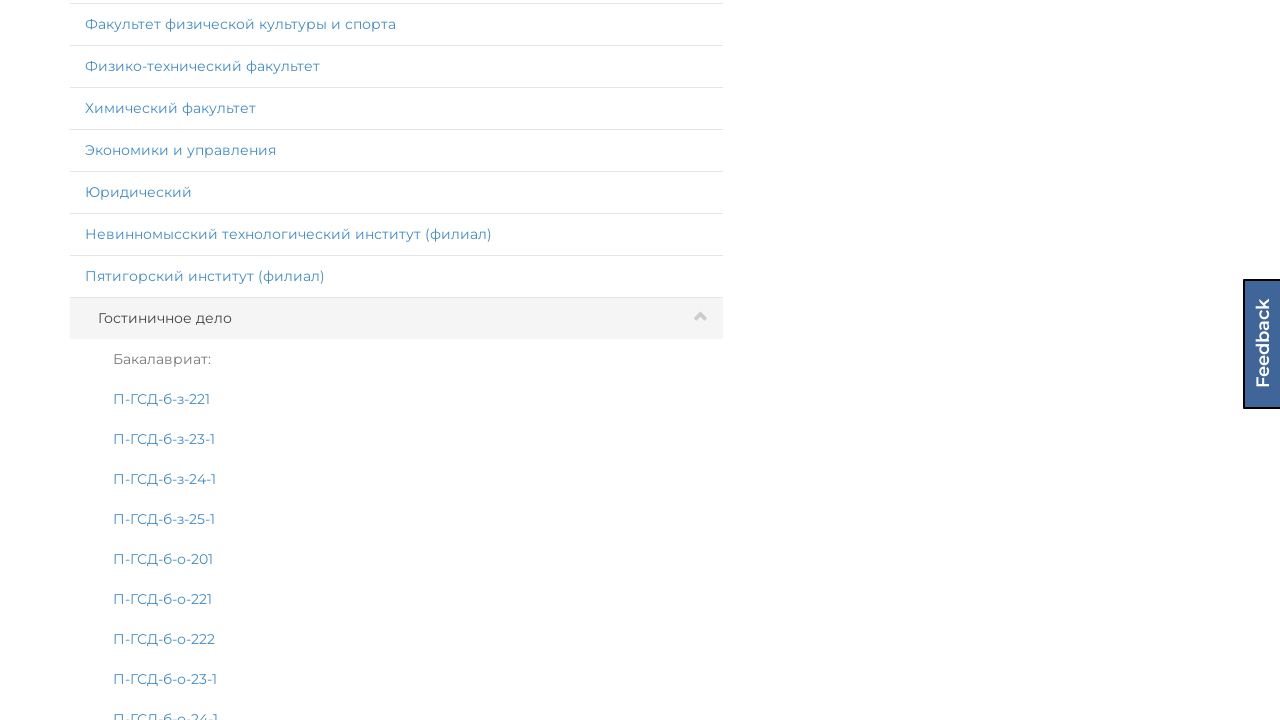

Clicked on institute panel 15 at (396, 234) on xpath=//div[@id='page']/div[@id='select-group']/div[@class='col-lg-7 col-md-6']/
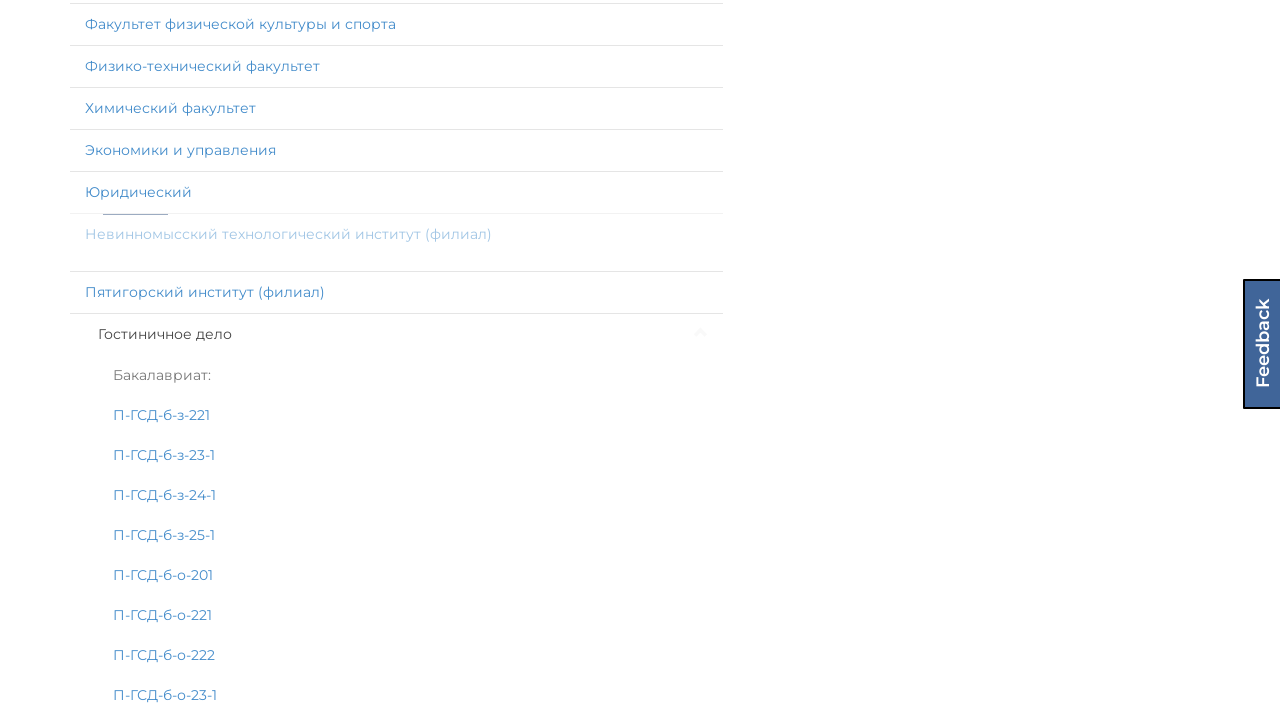

Waited for specialties to load in institute 15
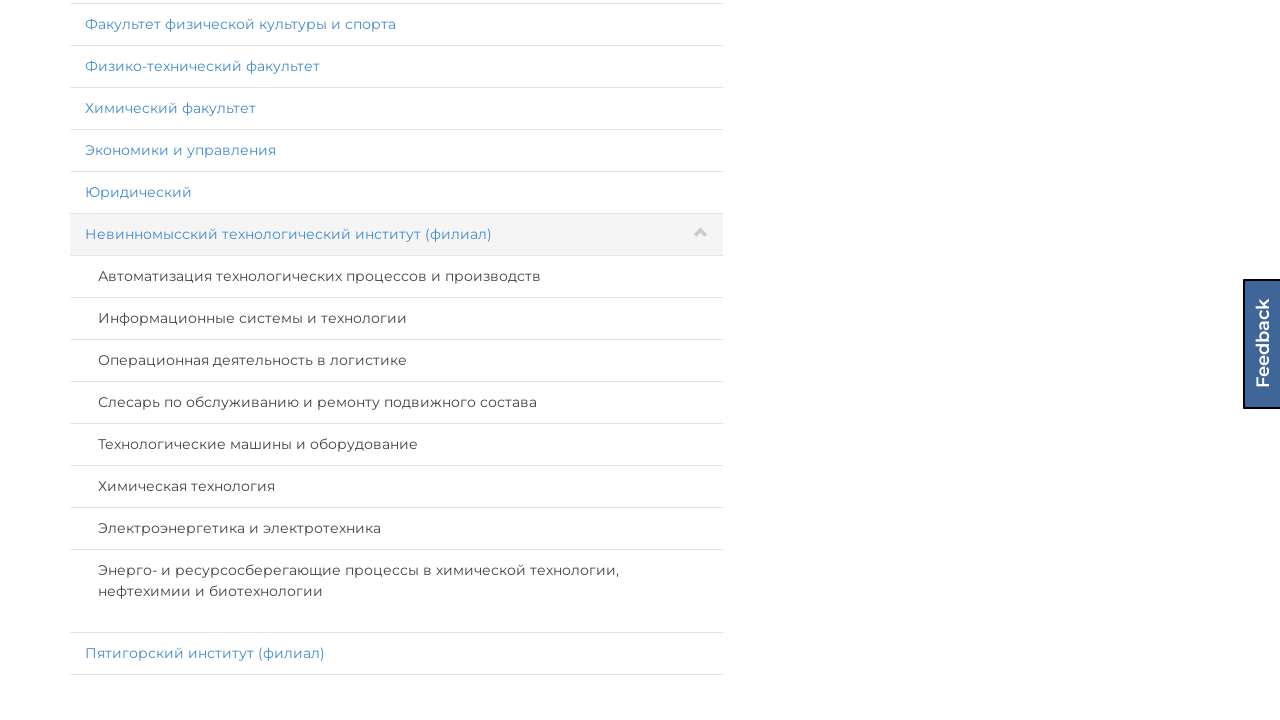

Retrieved all specialty panels for institute 15 (8 specialties found)
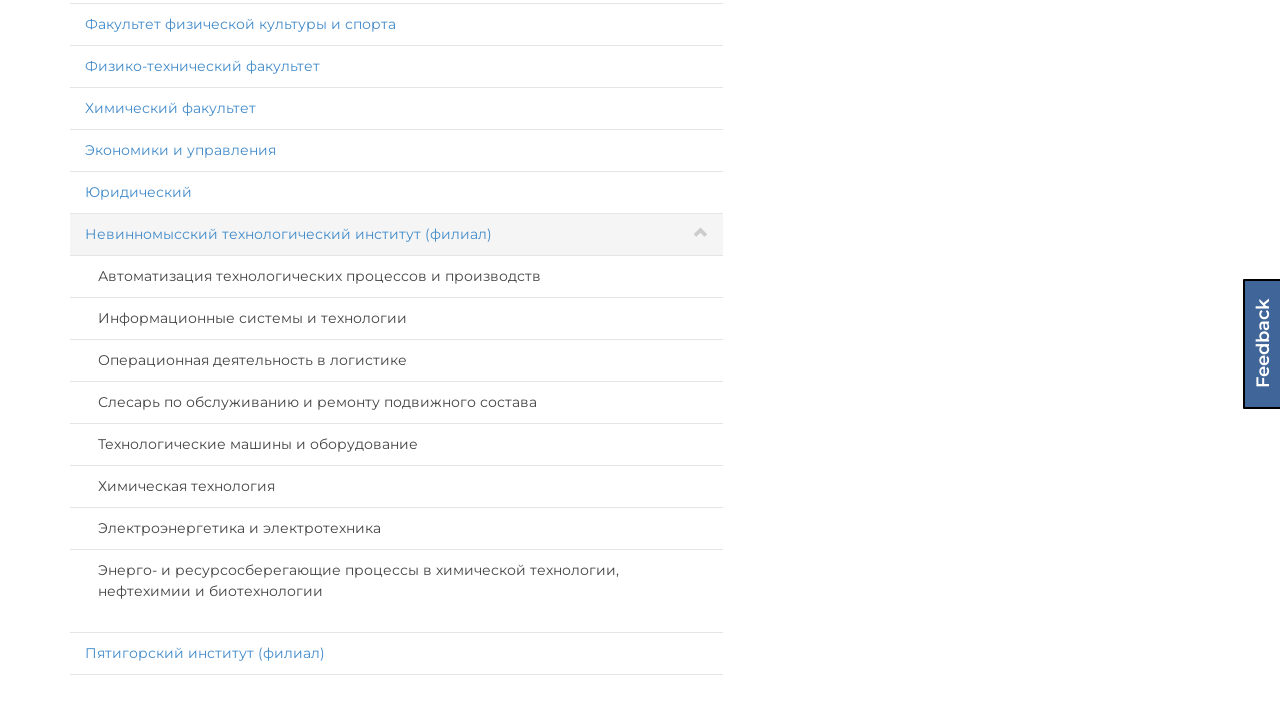

Scrolled specialty 7 of institute 15 into view
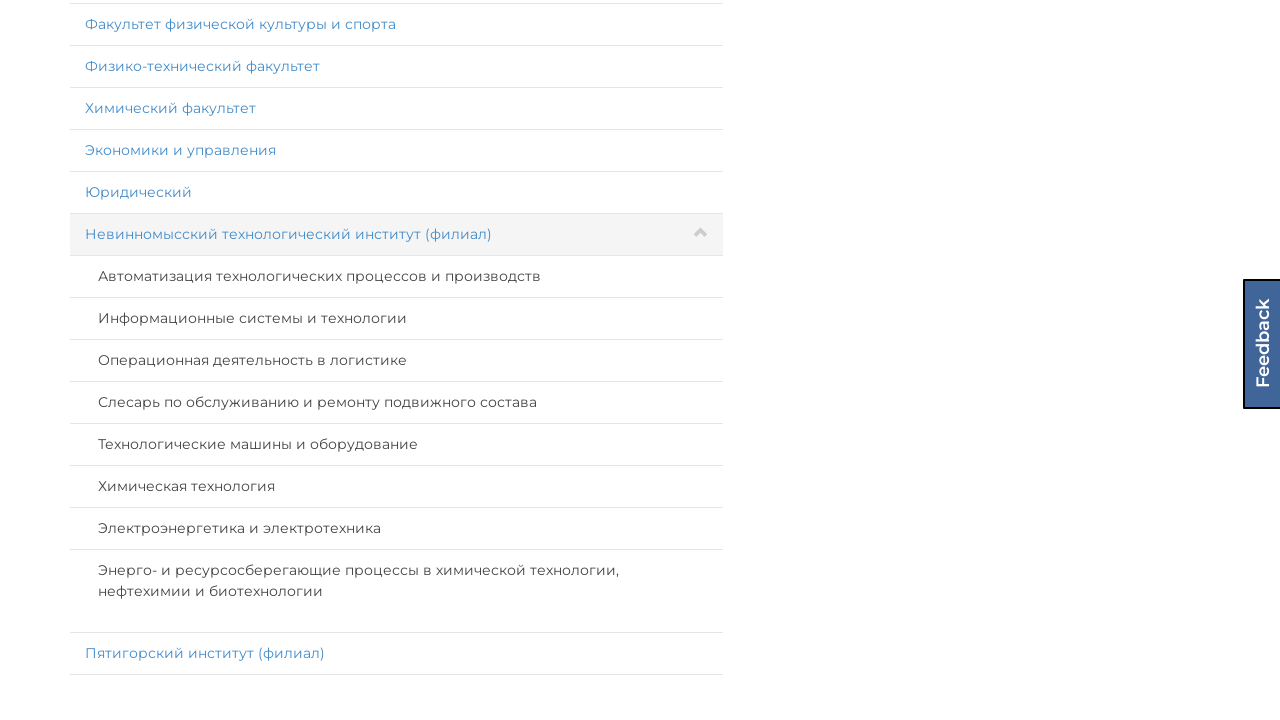

Clicked on specialty panel 7 of institute 15 at (396, 581) on (//div[@id='page']/div[@id='select-group']/div[@class='col-lg-7 col-md-6']/div[@
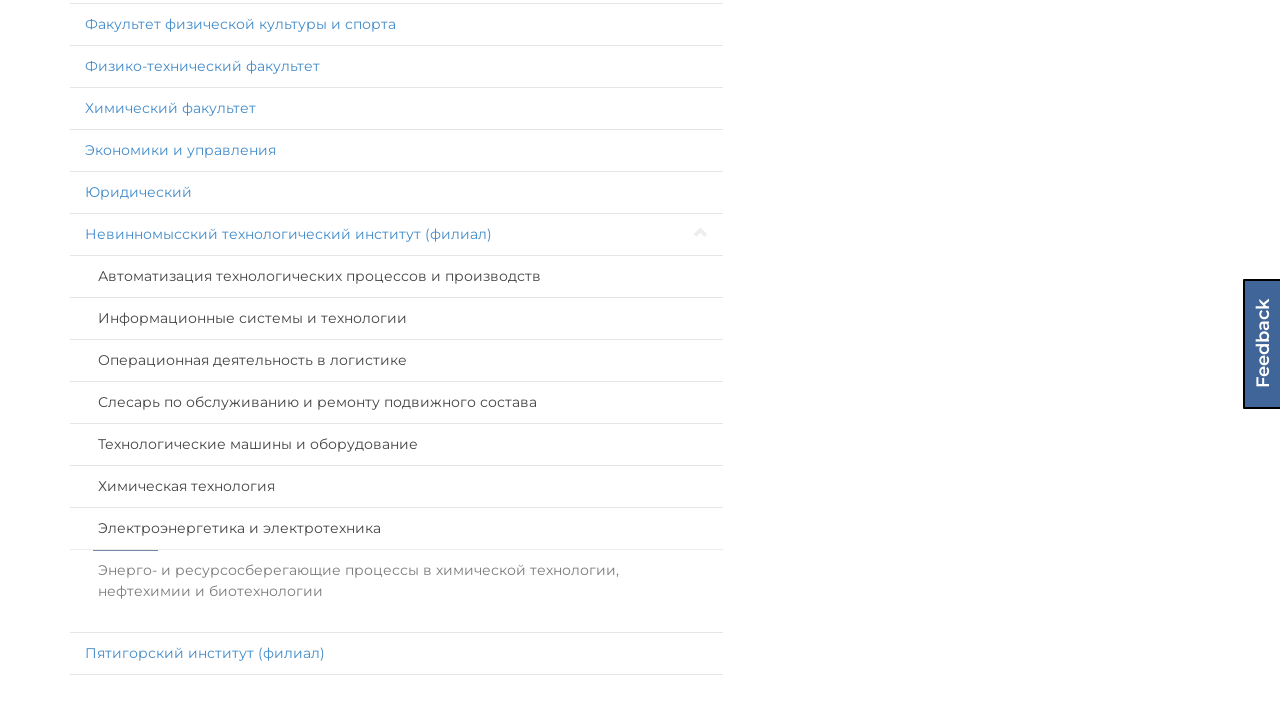

Waited for specialty 7 of institute 15 to expand
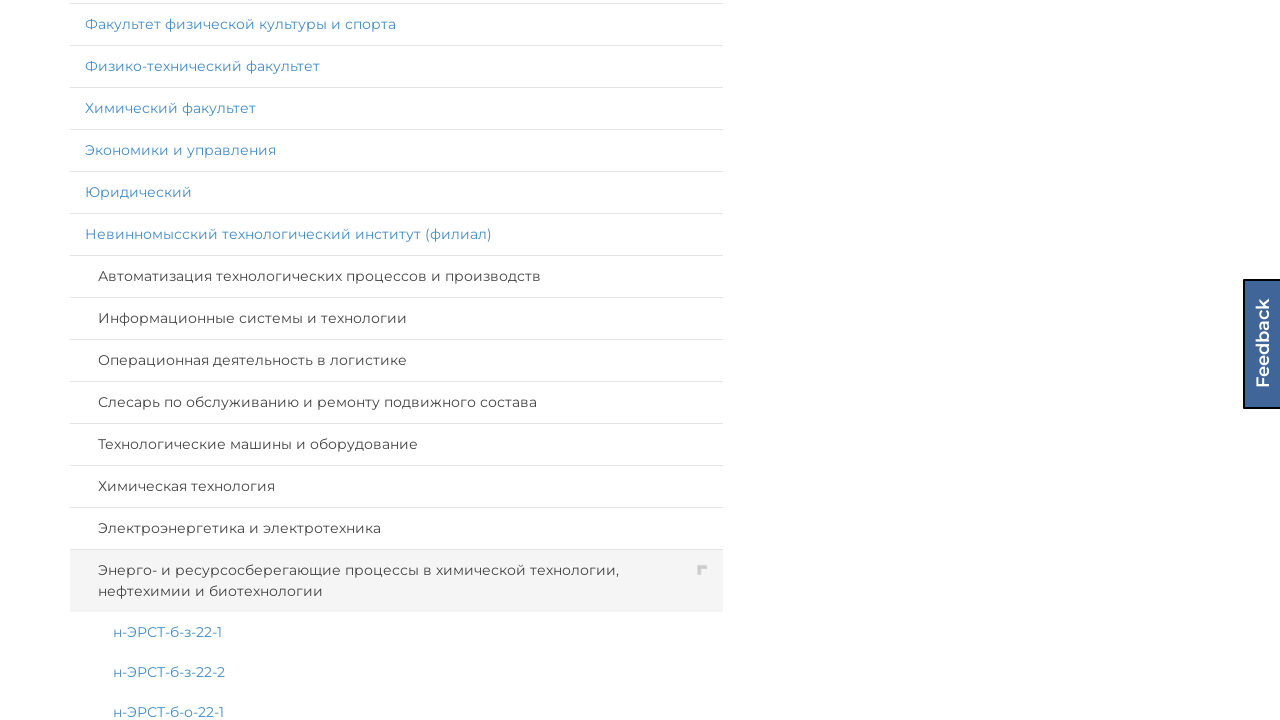

Scrolled specialty 6 of institute 15 into view
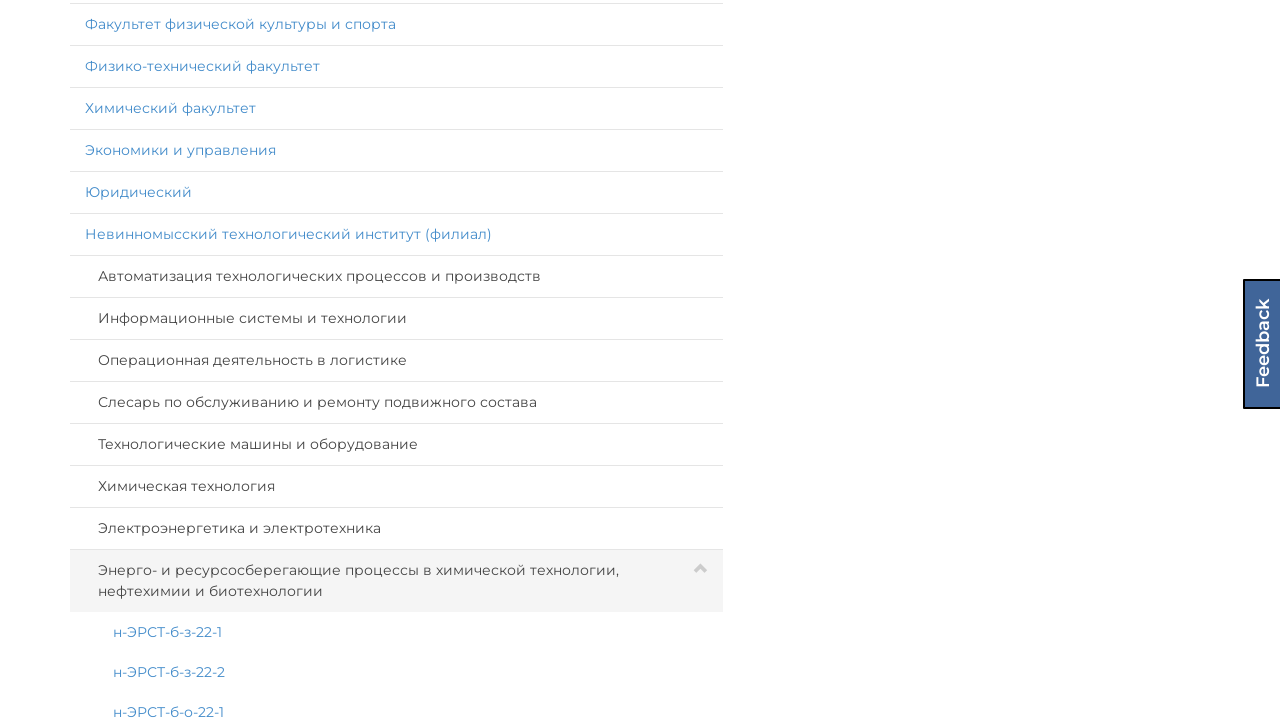

Clicked on specialty panel 6 of institute 15 at (396, 529) on (//div[@id='page']/div[@id='select-group']/div[@class='col-lg-7 col-md-6']/div[@
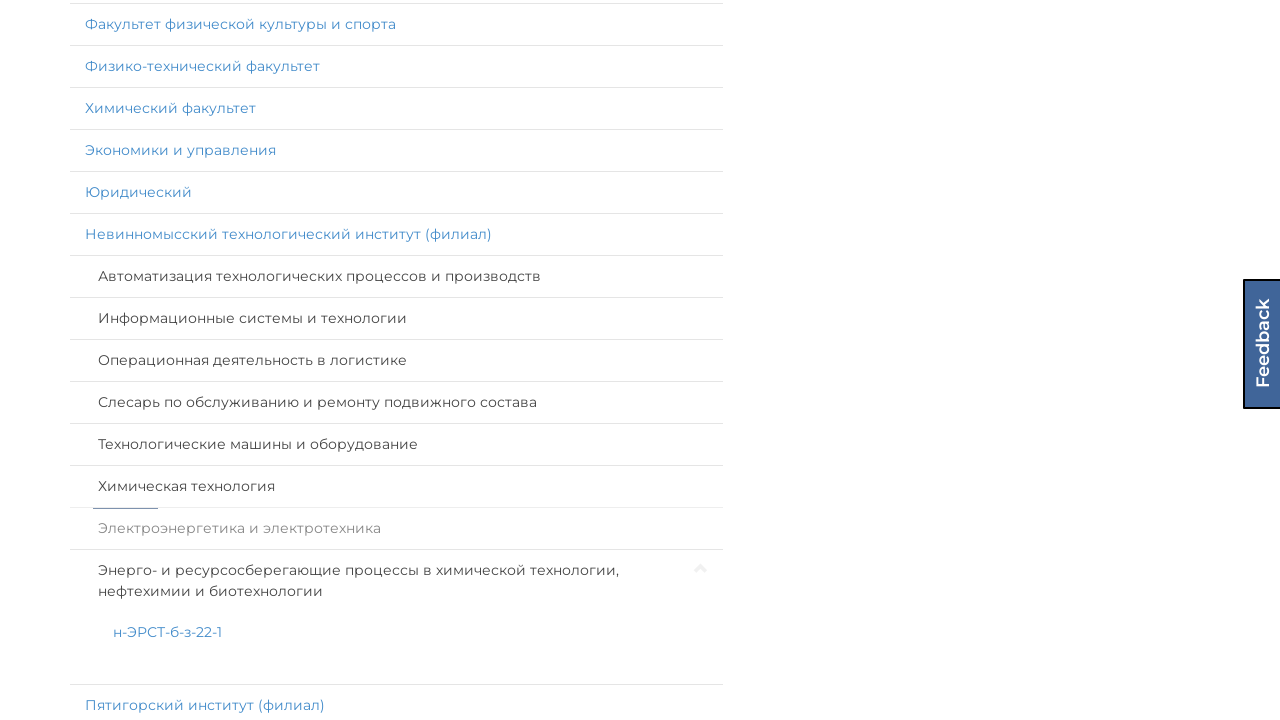

Waited for specialty 6 of institute 15 to expand
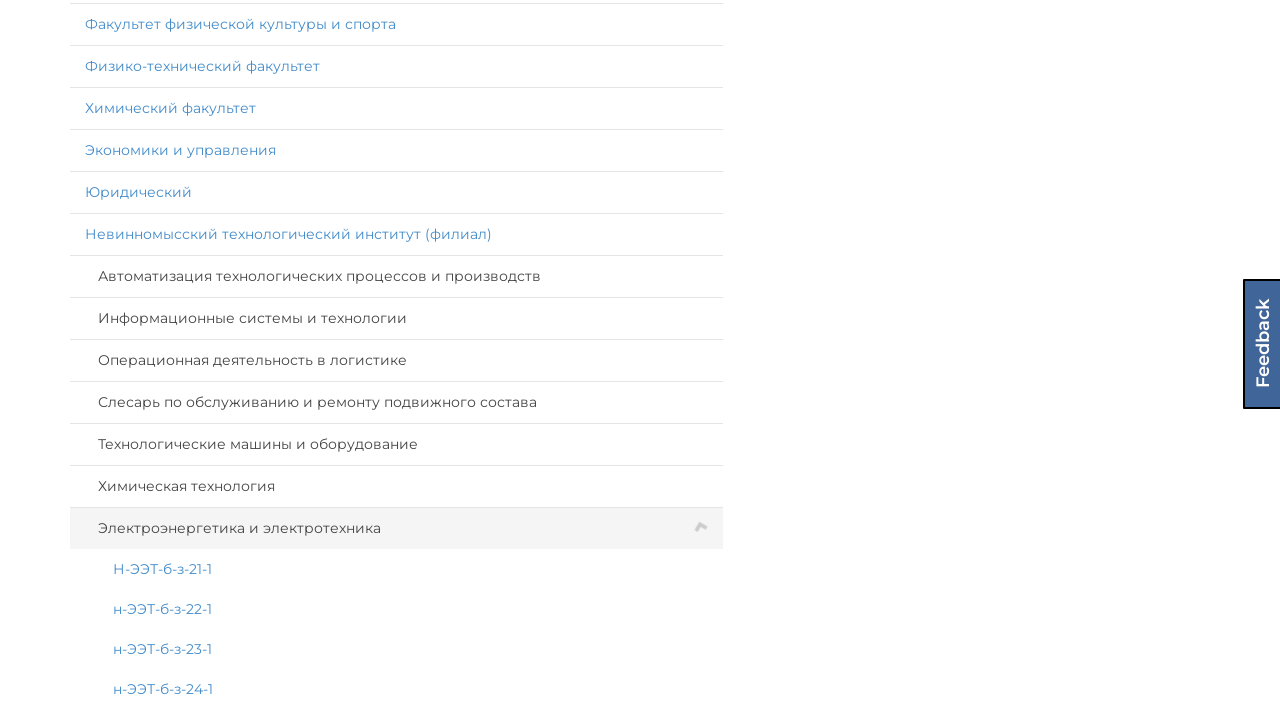

Scrolled specialty 5 of institute 15 into view
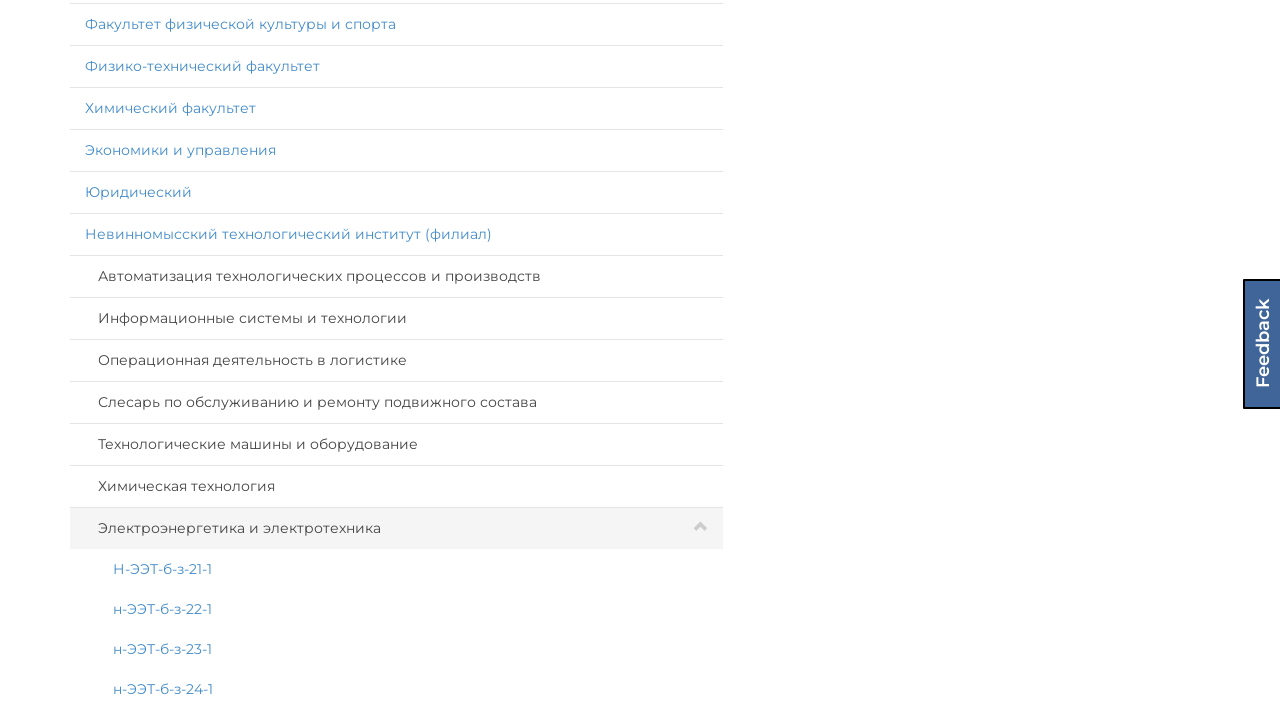

Clicked on specialty panel 5 of institute 15 at (396, 487) on (//div[@id='page']/div[@id='select-group']/div[@class='col-lg-7 col-md-6']/div[@
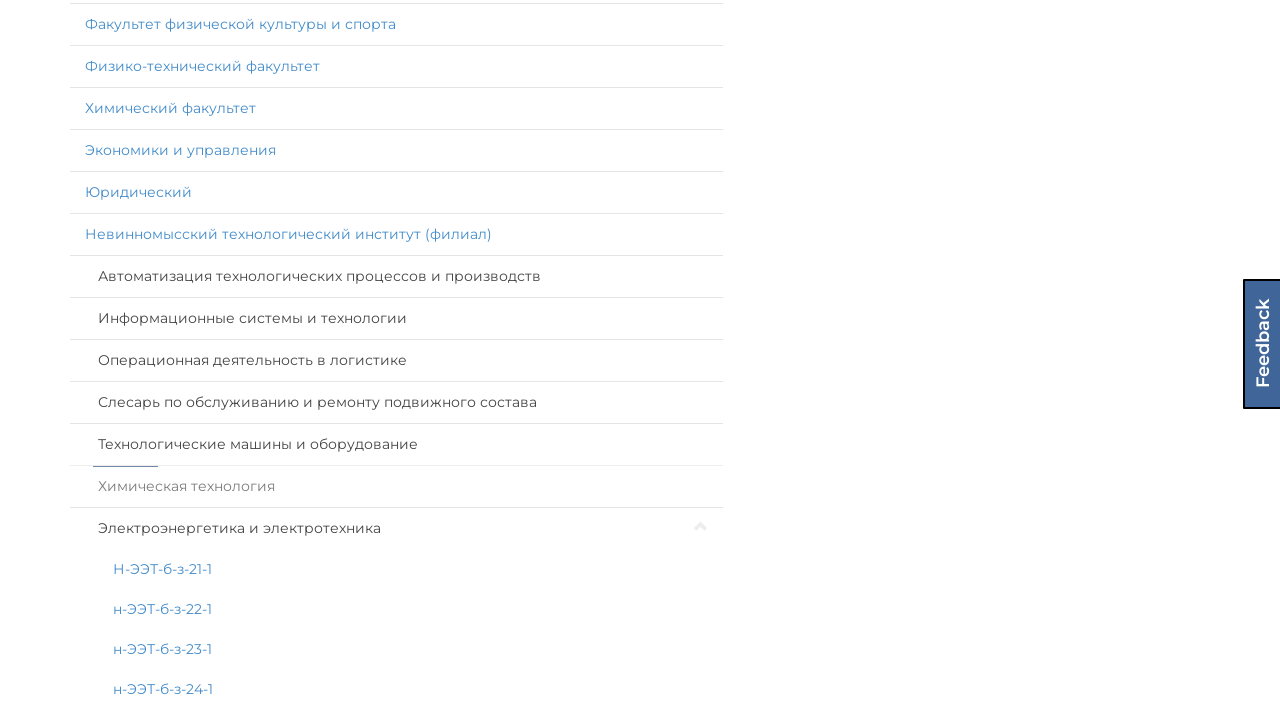

Waited for specialty 5 of institute 15 to expand
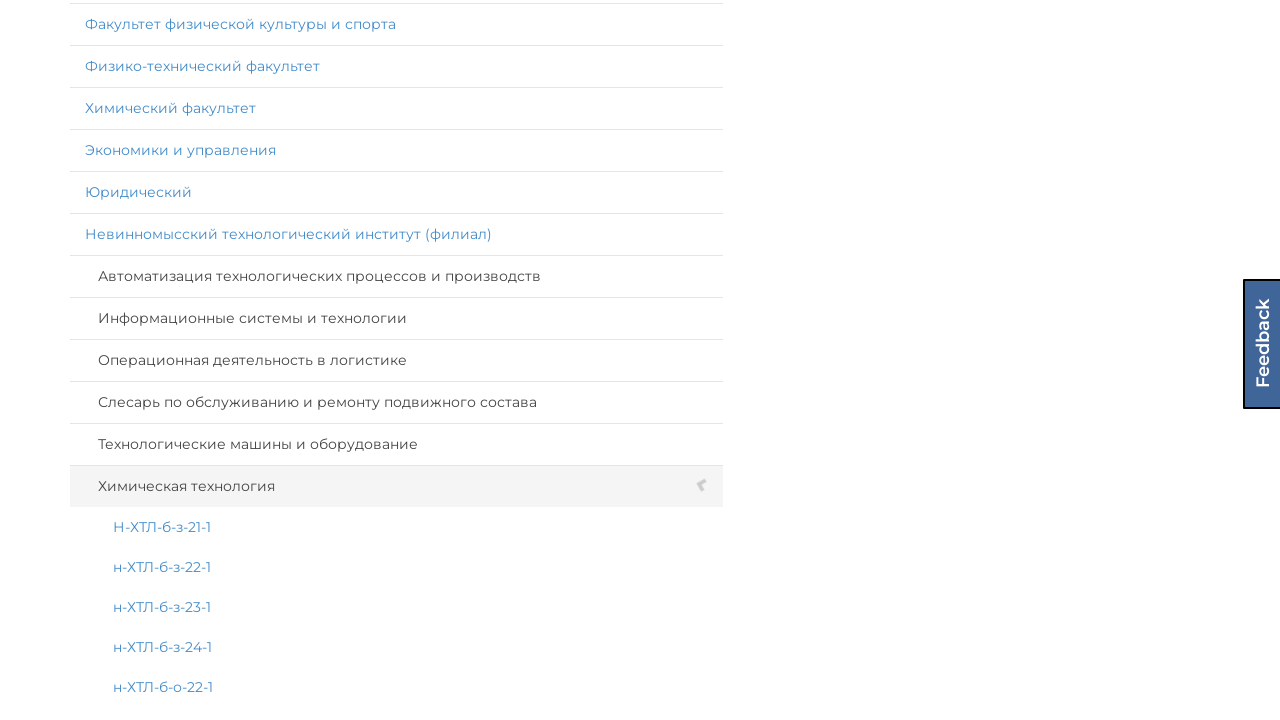

Scrolled specialty 4 of institute 15 into view
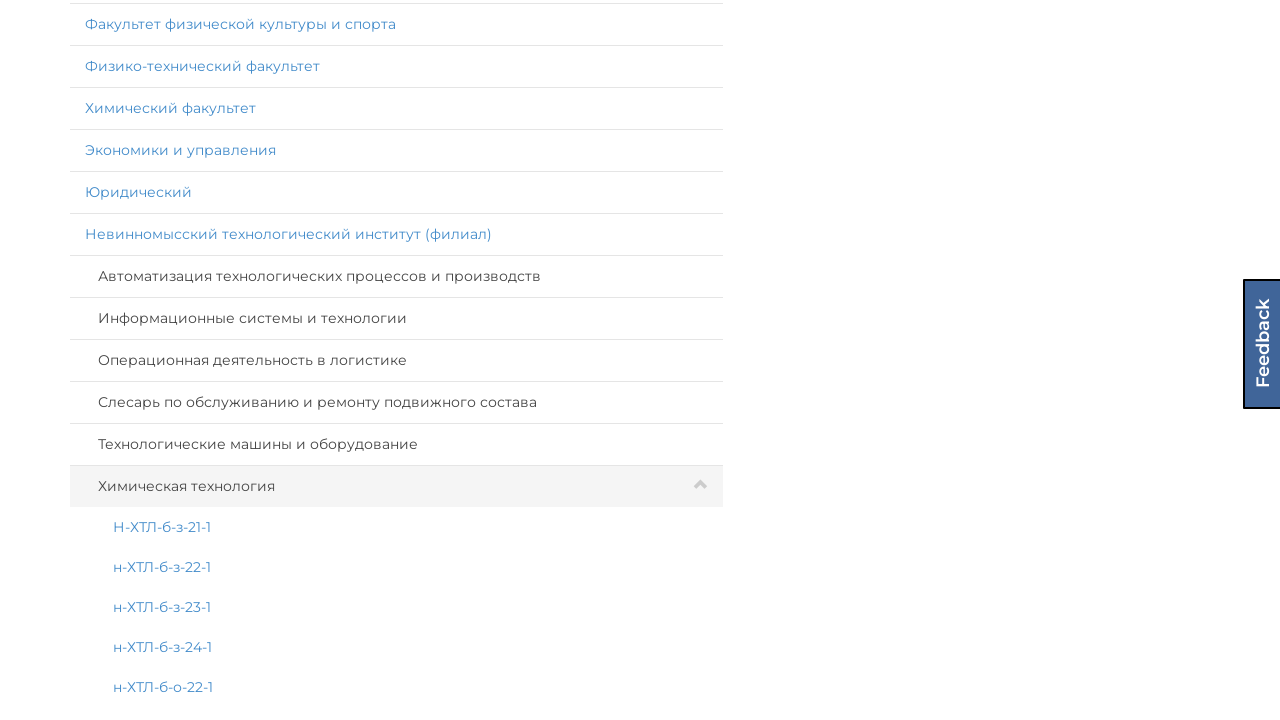

Clicked on specialty panel 4 of institute 15 at (396, 445) on (//div[@id='page']/div[@id='select-group']/div[@class='col-lg-7 col-md-6']/div[@
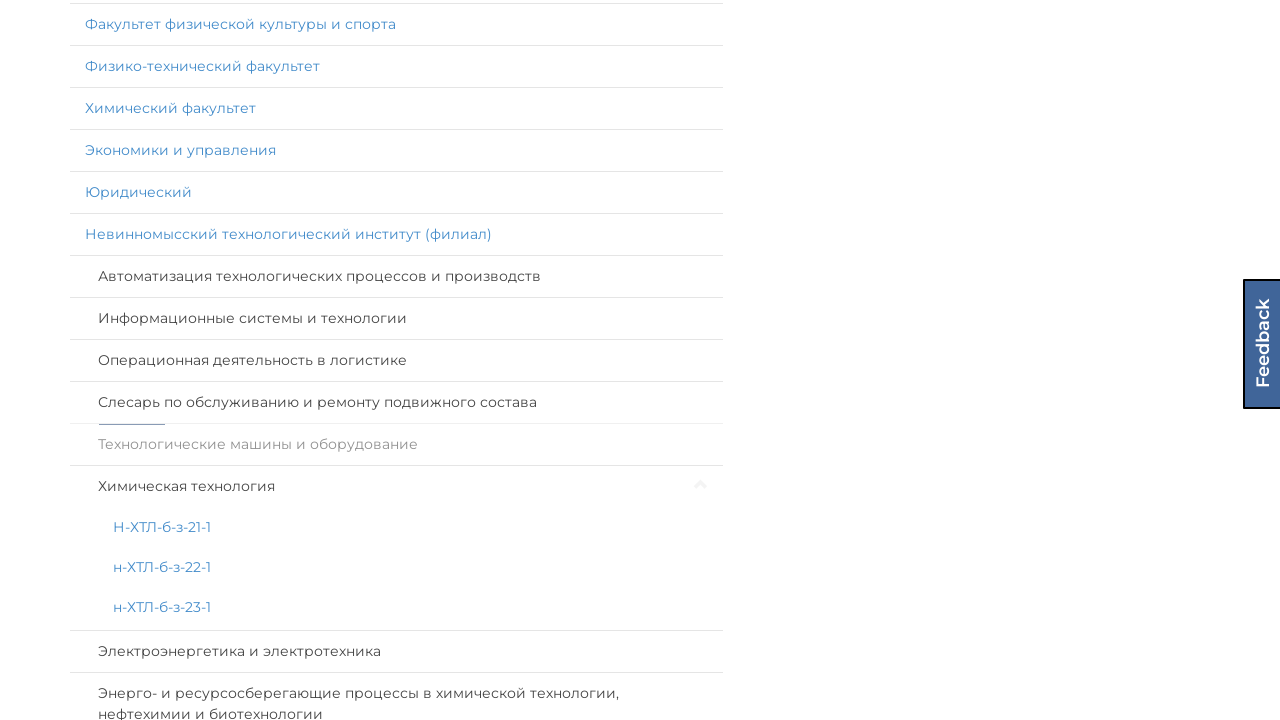

Waited for specialty 4 of institute 15 to expand
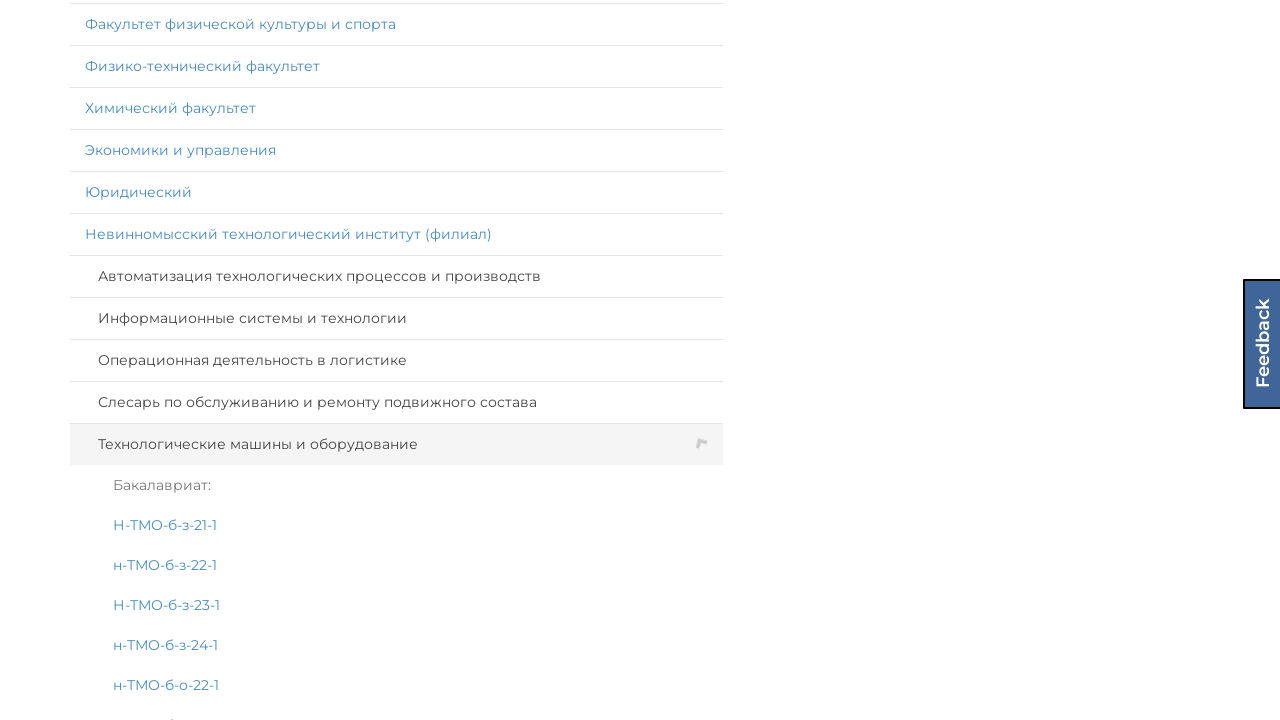

Scrolled specialty 3 of institute 15 into view
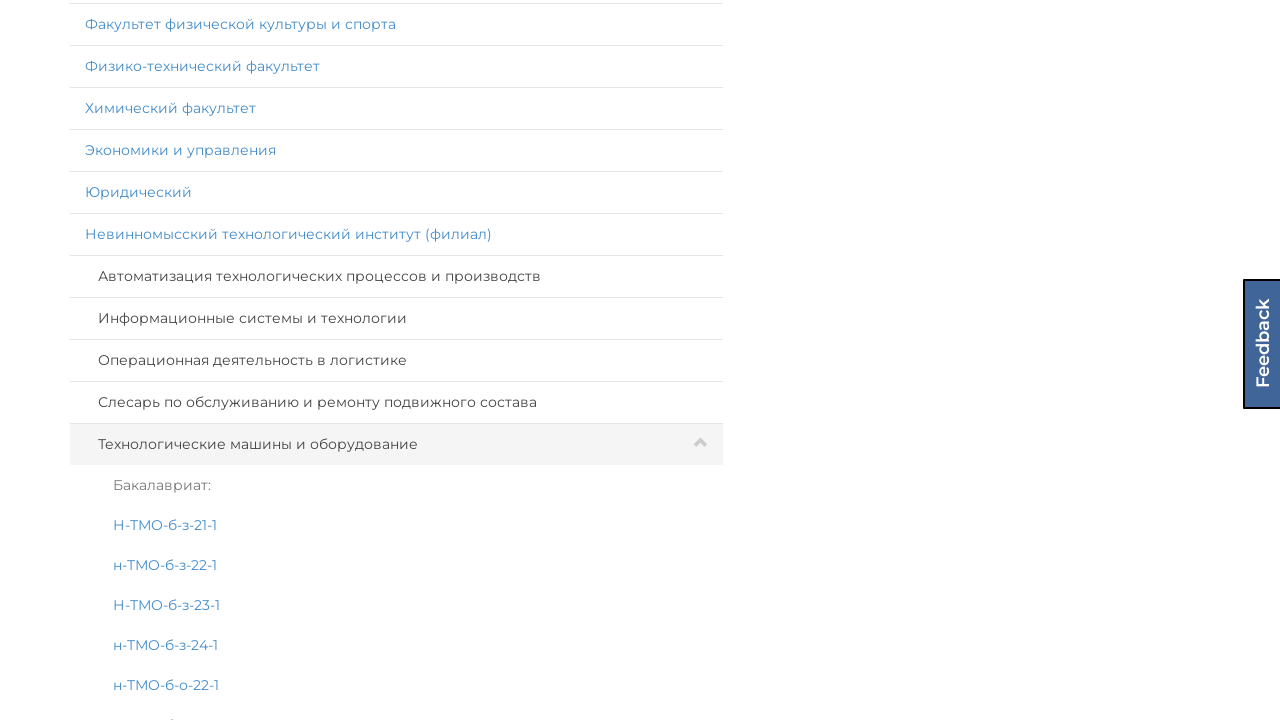

Clicked on specialty panel 3 of institute 15 at (396, 403) on (//div[@id='page']/div[@id='select-group']/div[@class='col-lg-7 col-md-6']/div[@
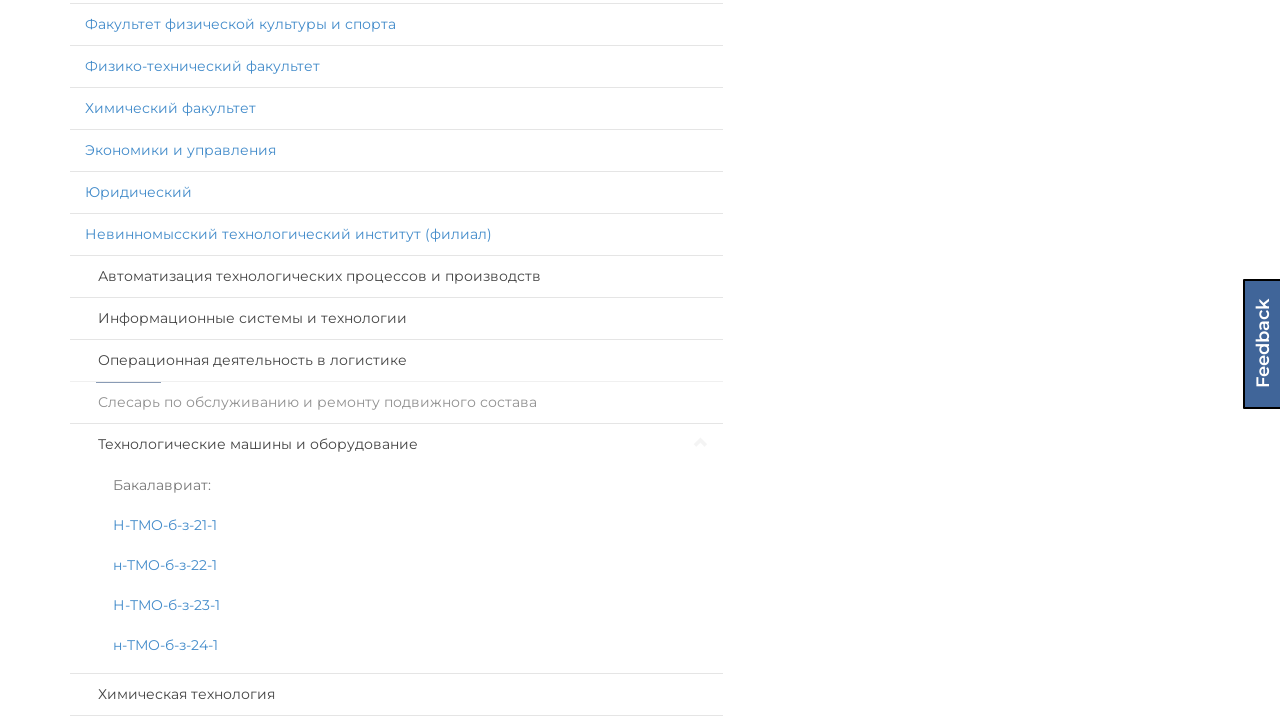

Waited for specialty 3 of institute 15 to expand
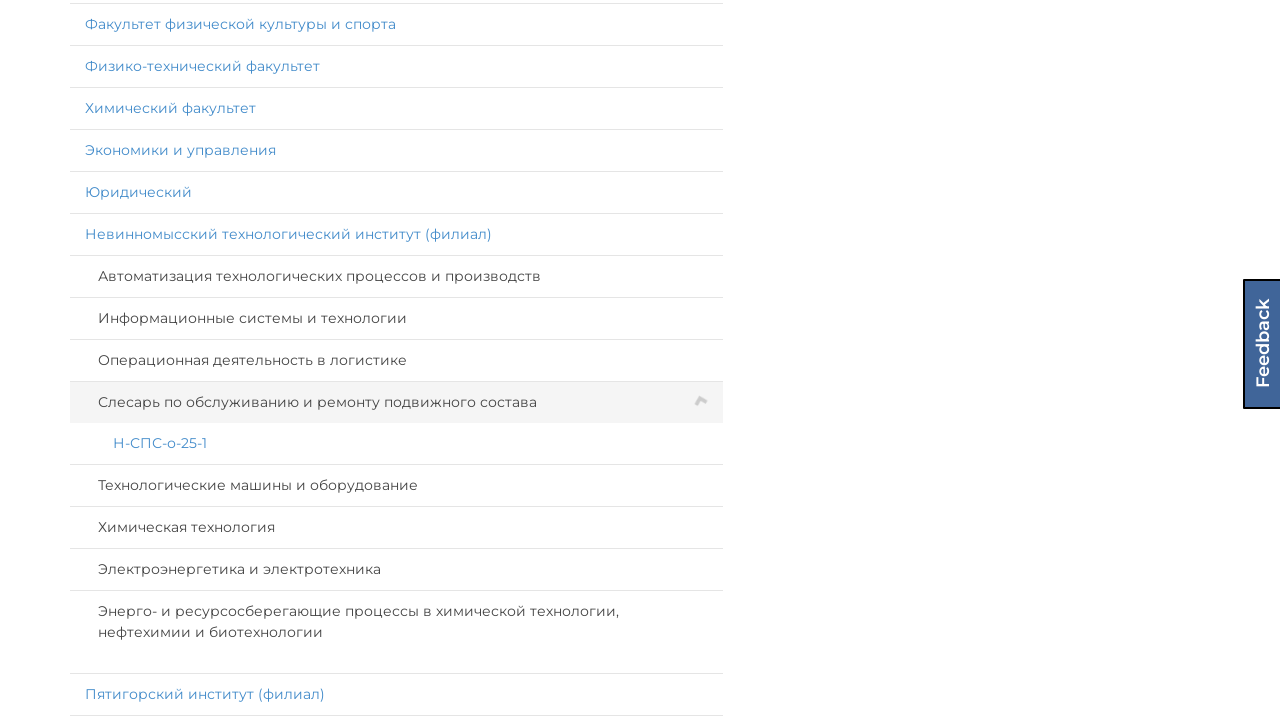

Scrolled specialty 2 of institute 15 into view
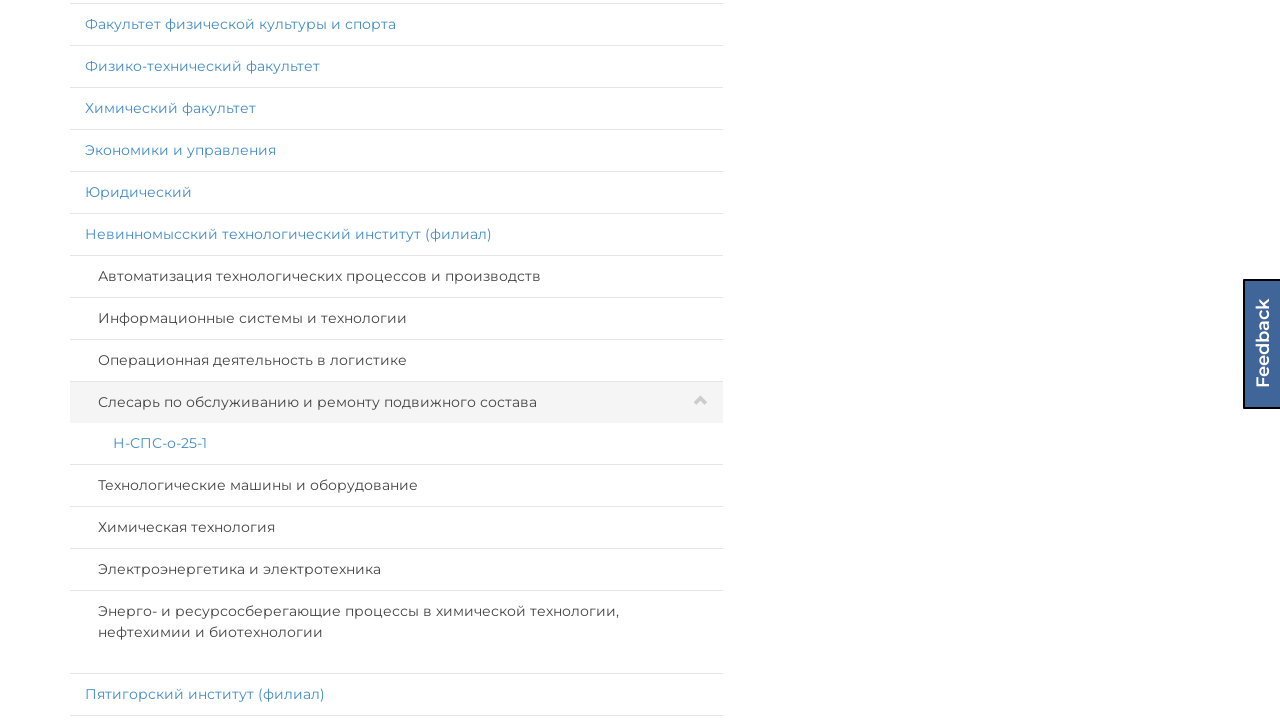

Clicked on specialty panel 2 of institute 15 at (396, 361) on (//div[@id='page']/div[@id='select-group']/div[@class='col-lg-7 col-md-6']/div[@
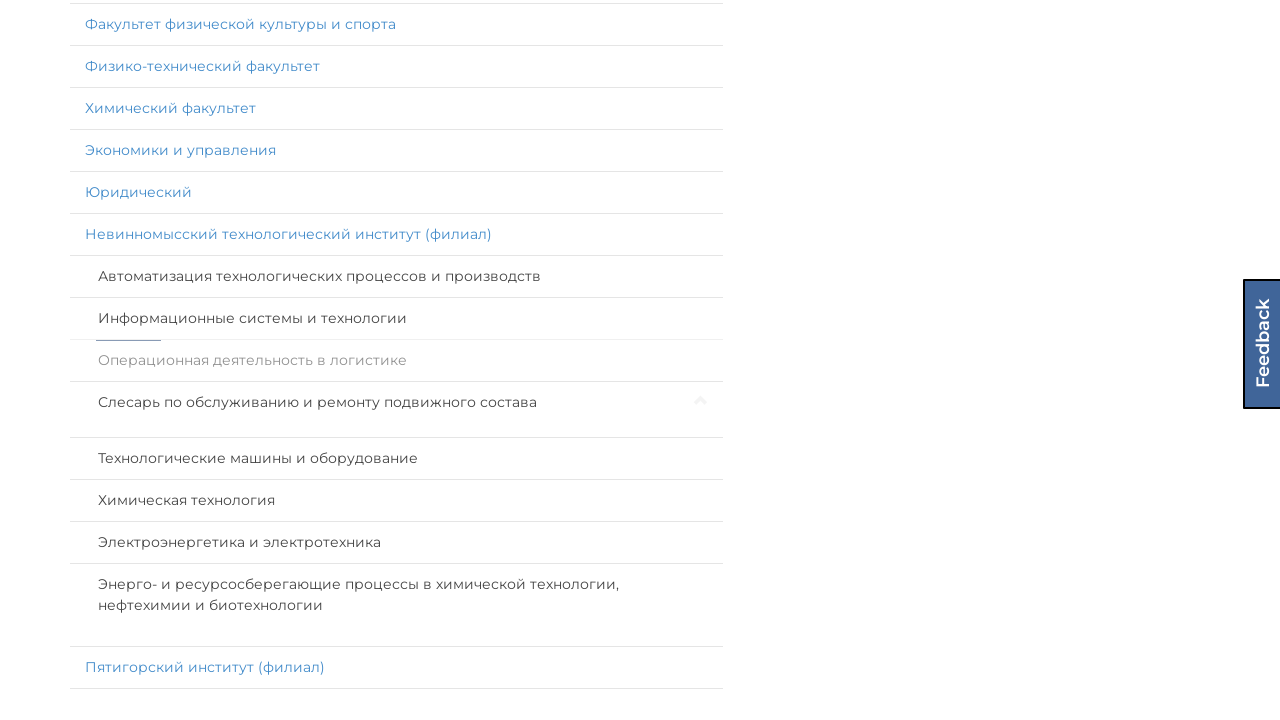

Waited for specialty 2 of institute 15 to expand
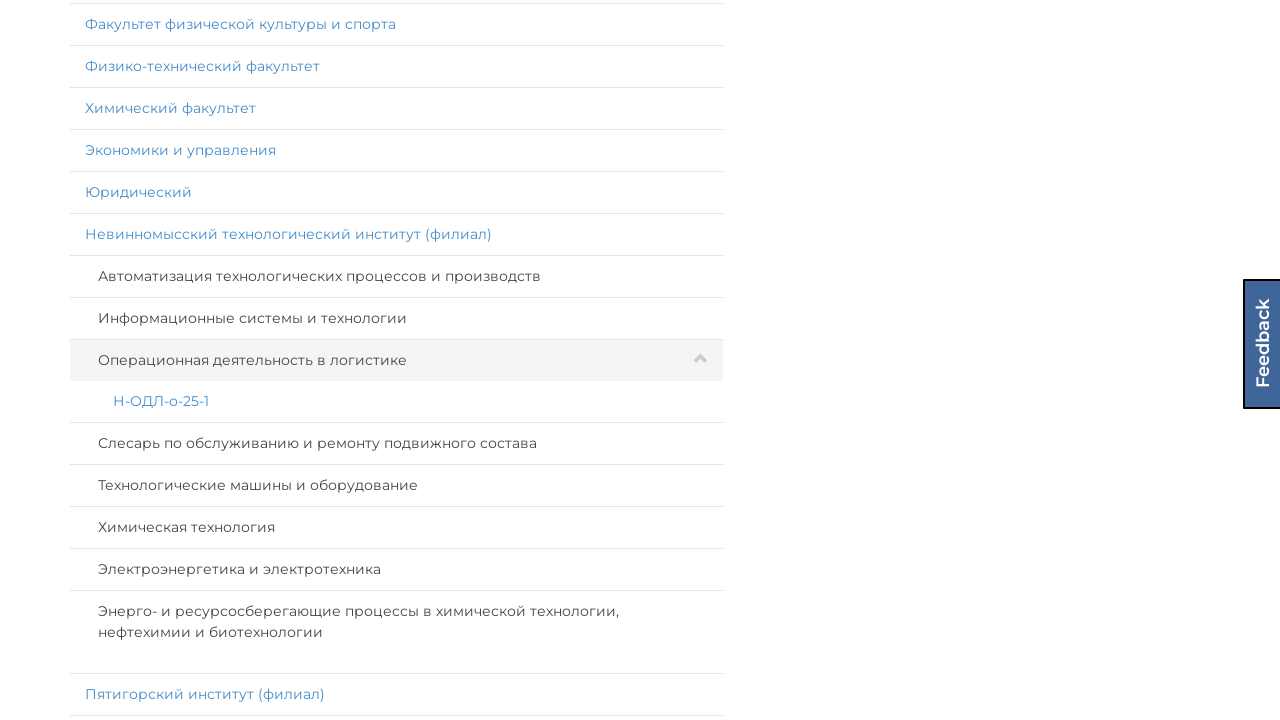

Scrolled specialty 1 of institute 15 into view
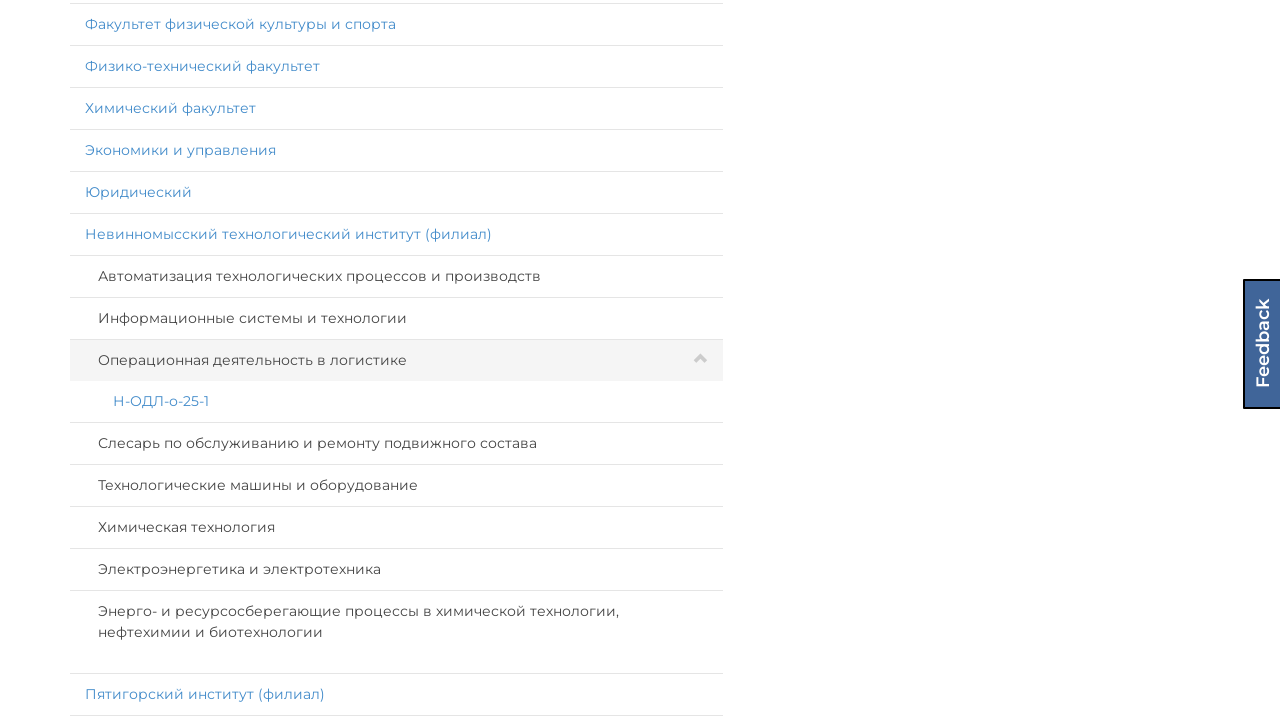

Clicked on specialty panel 1 of institute 15 at (396, 319) on (//div[@id='page']/div[@id='select-group']/div[@class='col-lg-7 col-md-6']/div[@
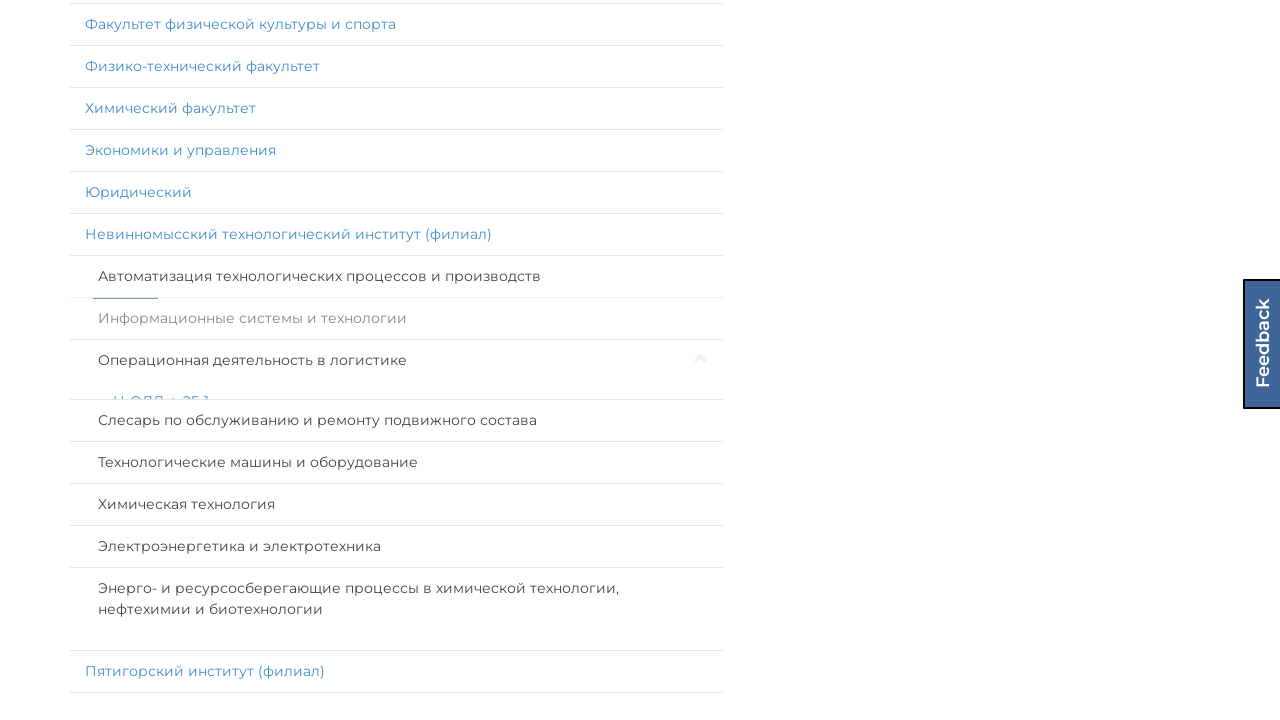

Waited for specialty 1 of institute 15 to expand
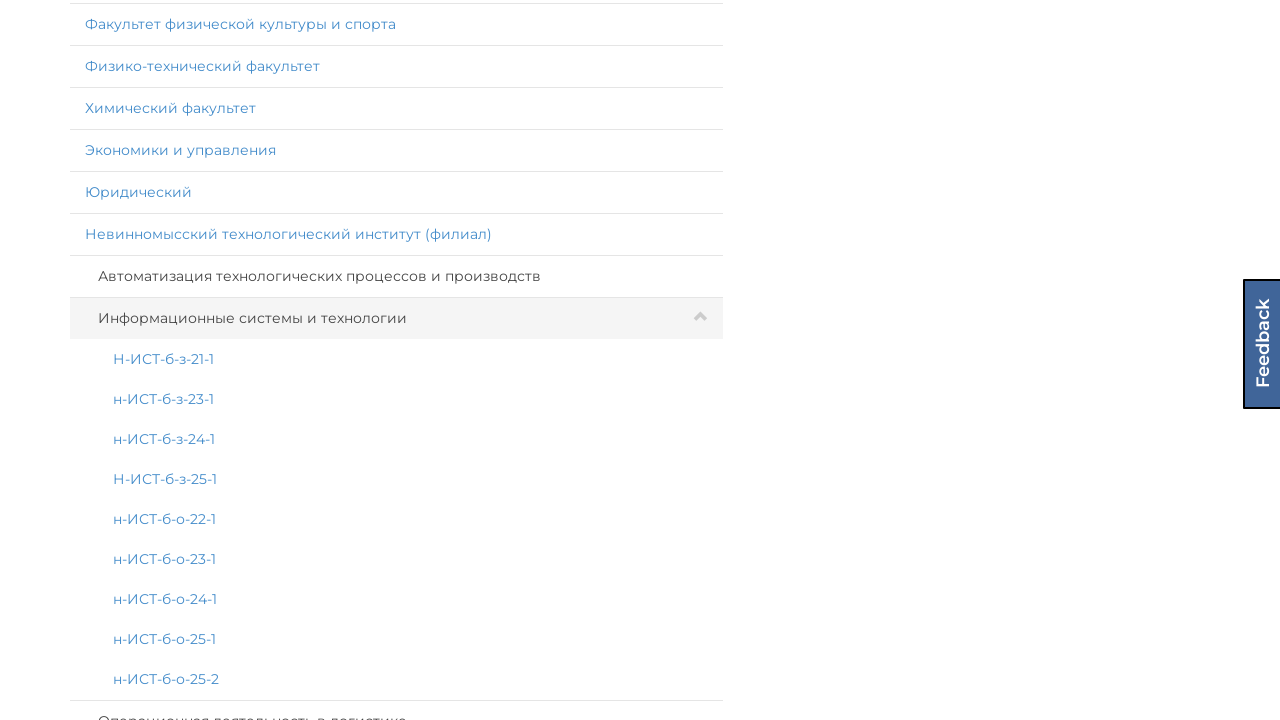

Scrolled specialty 0 of institute 15 into view
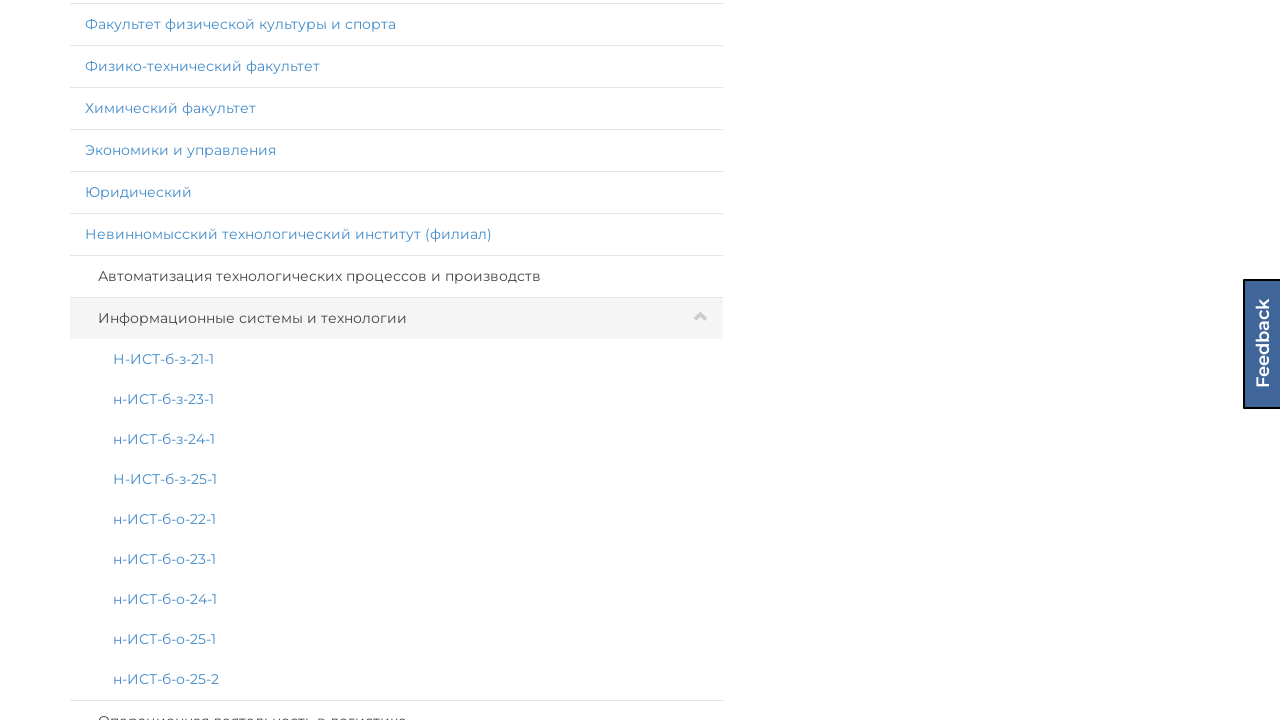

Clicked on specialty panel 0 of institute 15 at (396, 277) on (//div[@id='page']/div[@id='select-group']/div[@class='col-lg-7 col-md-6']/div[@
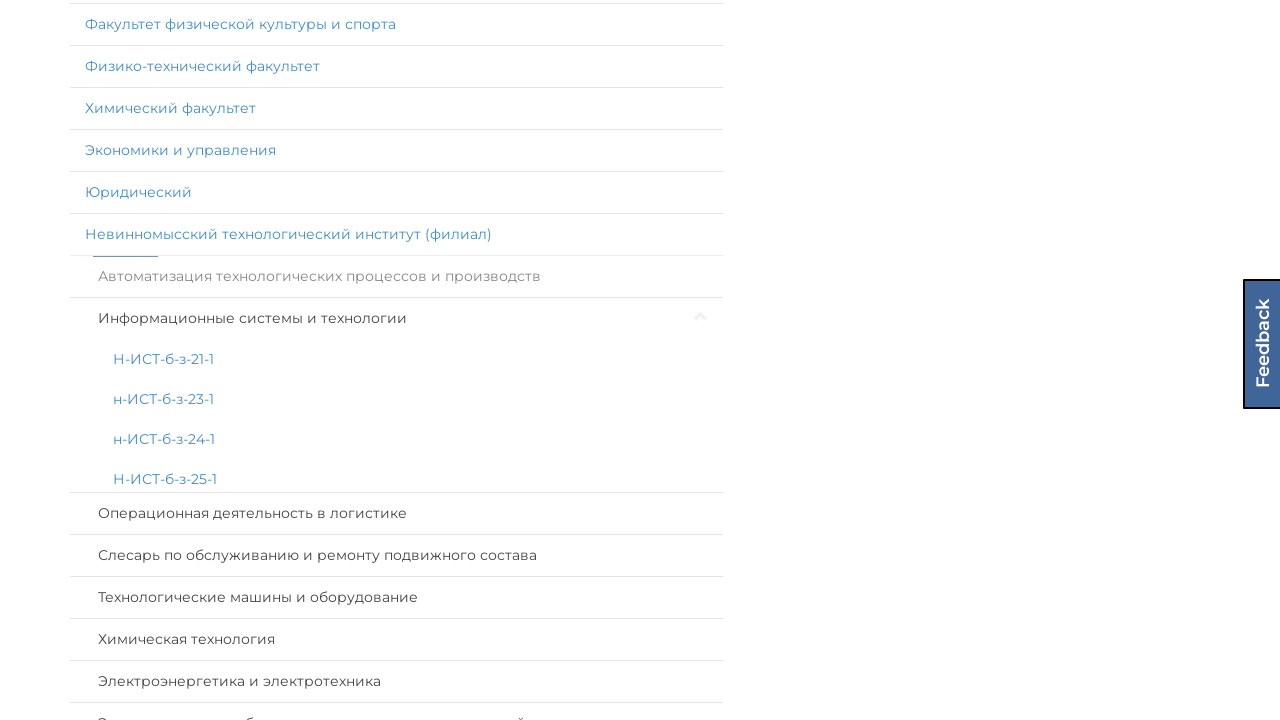

Waited for specialty 0 of institute 15 to expand
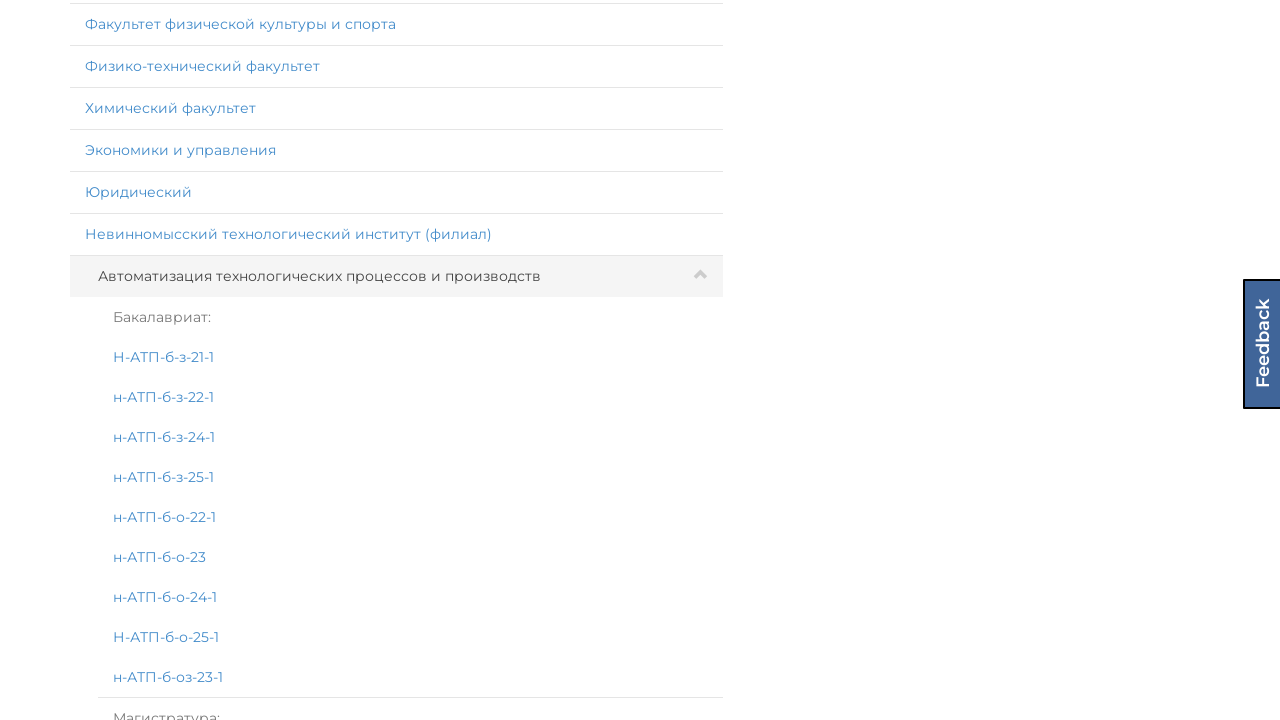

Scrolled institute 14 into view
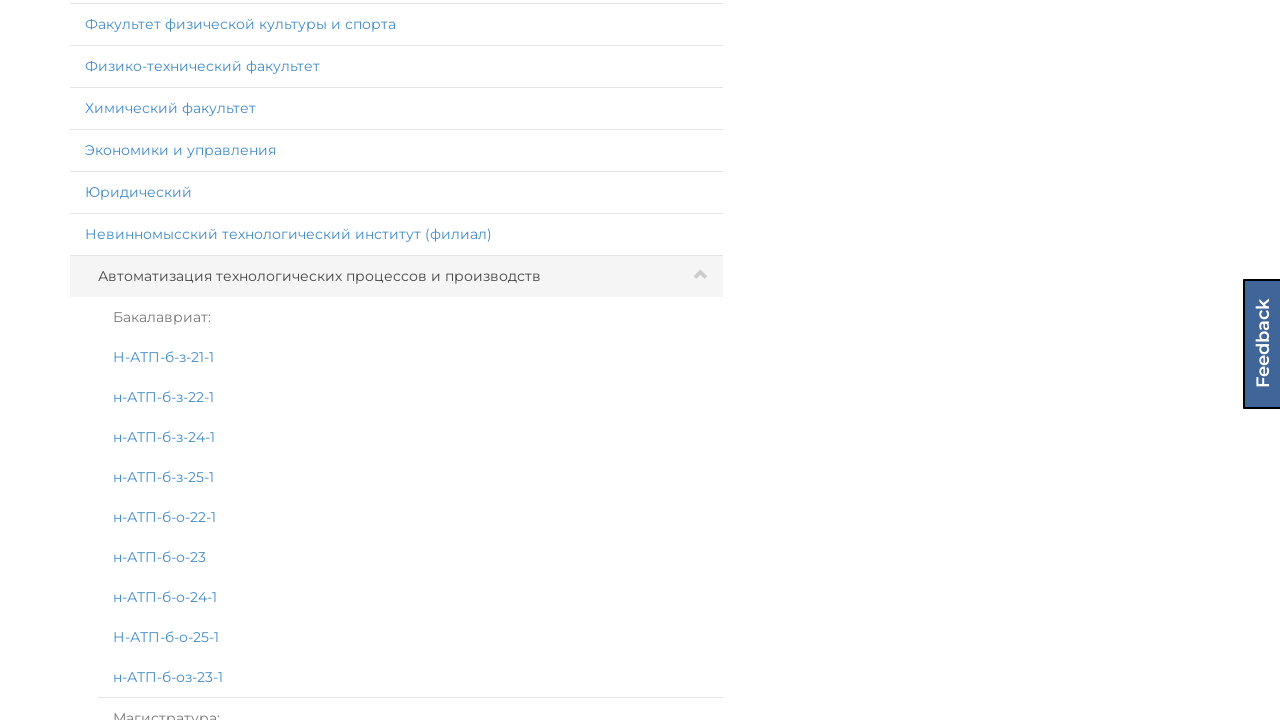

Clicked on institute panel 14 at (396, 192) on xpath=//div[@id='page']/div[@id='select-group']/div[@class='col-lg-7 col-md-6']/
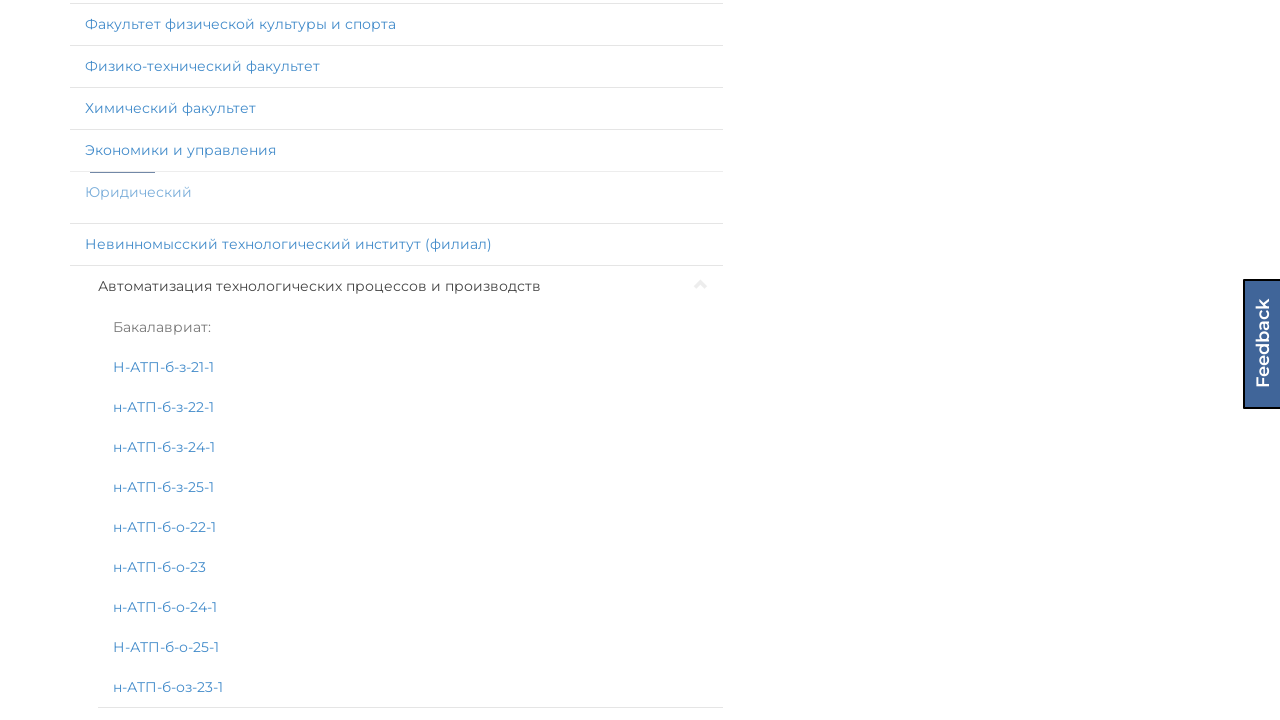

Waited for specialties to load in institute 14
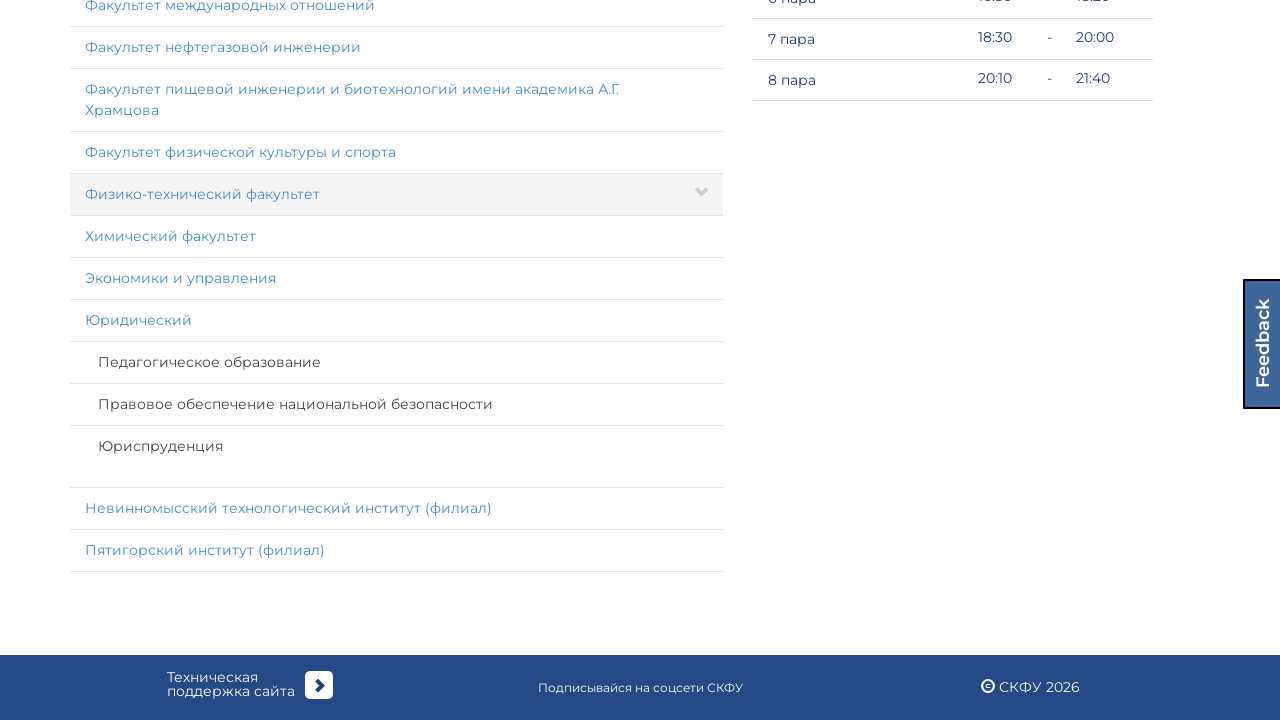

Retrieved all specialty panels for institute 14 (3 specialties found)
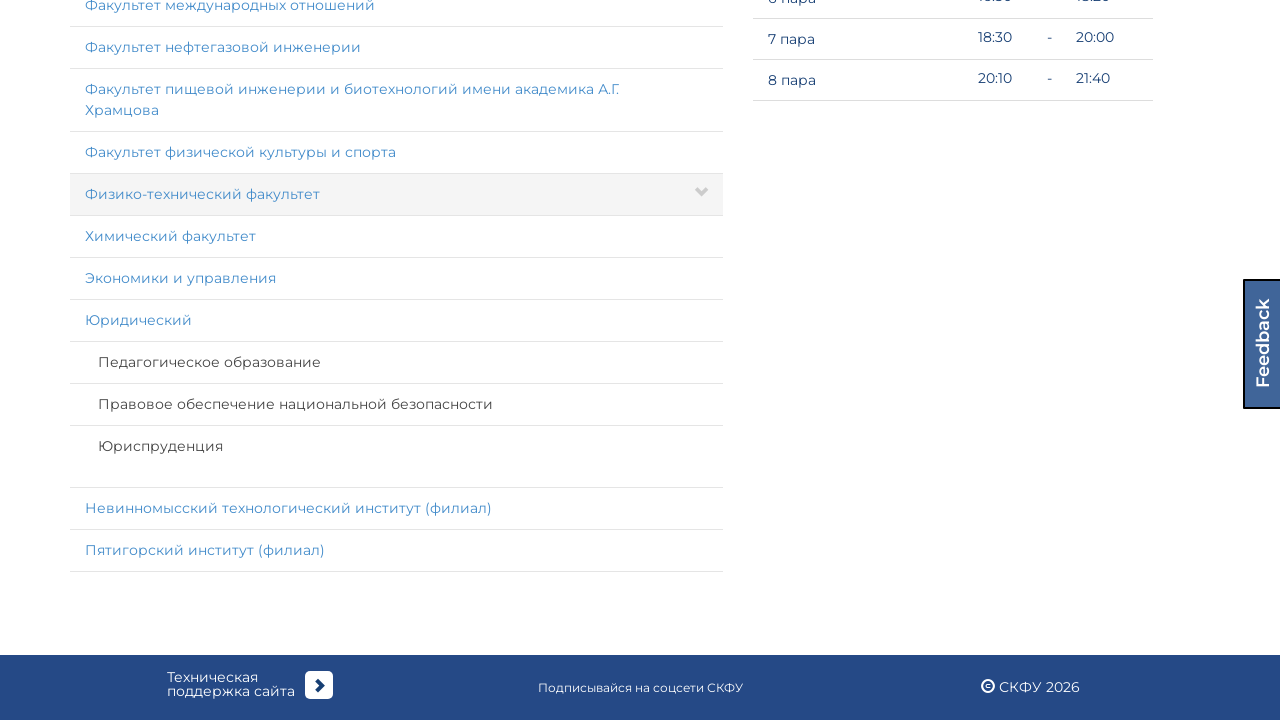

Scrolled specialty 2 of institute 14 into view
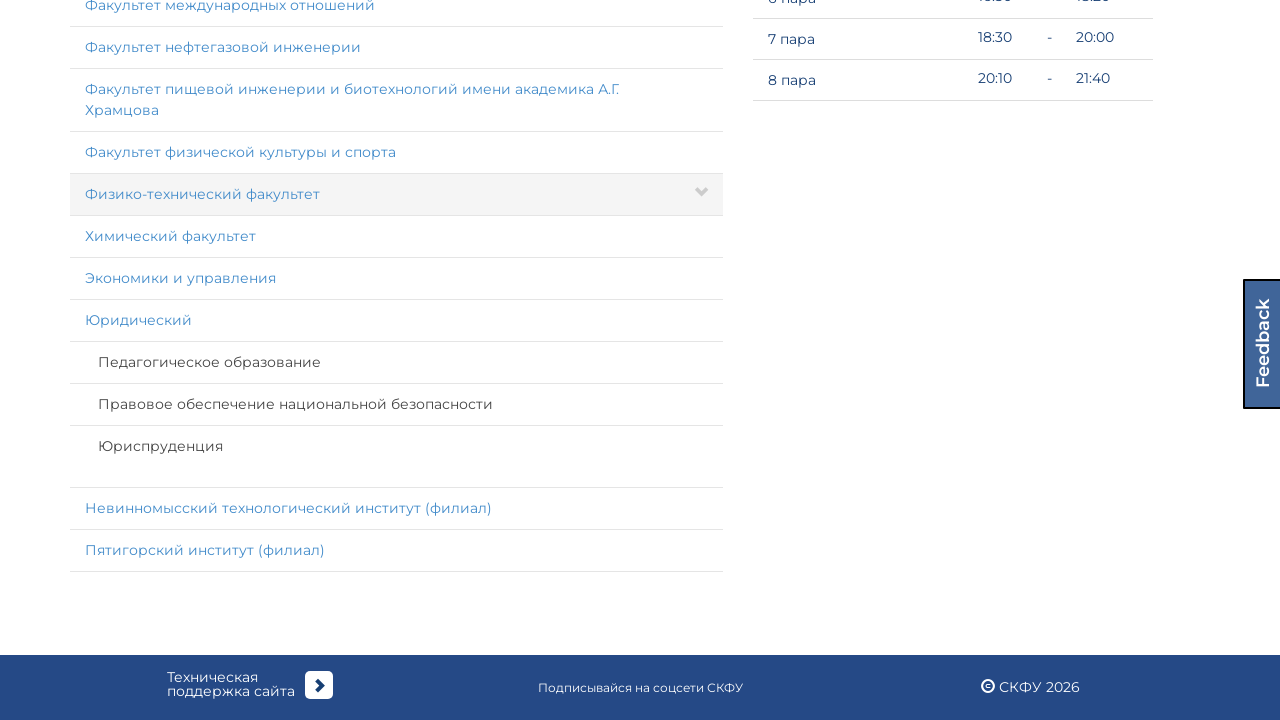

Clicked on specialty panel 2 of institute 14 at (396, 447) on (//div[@id='page']/div[@id='select-group']/div[@class='col-lg-7 col-md-6']/div[@
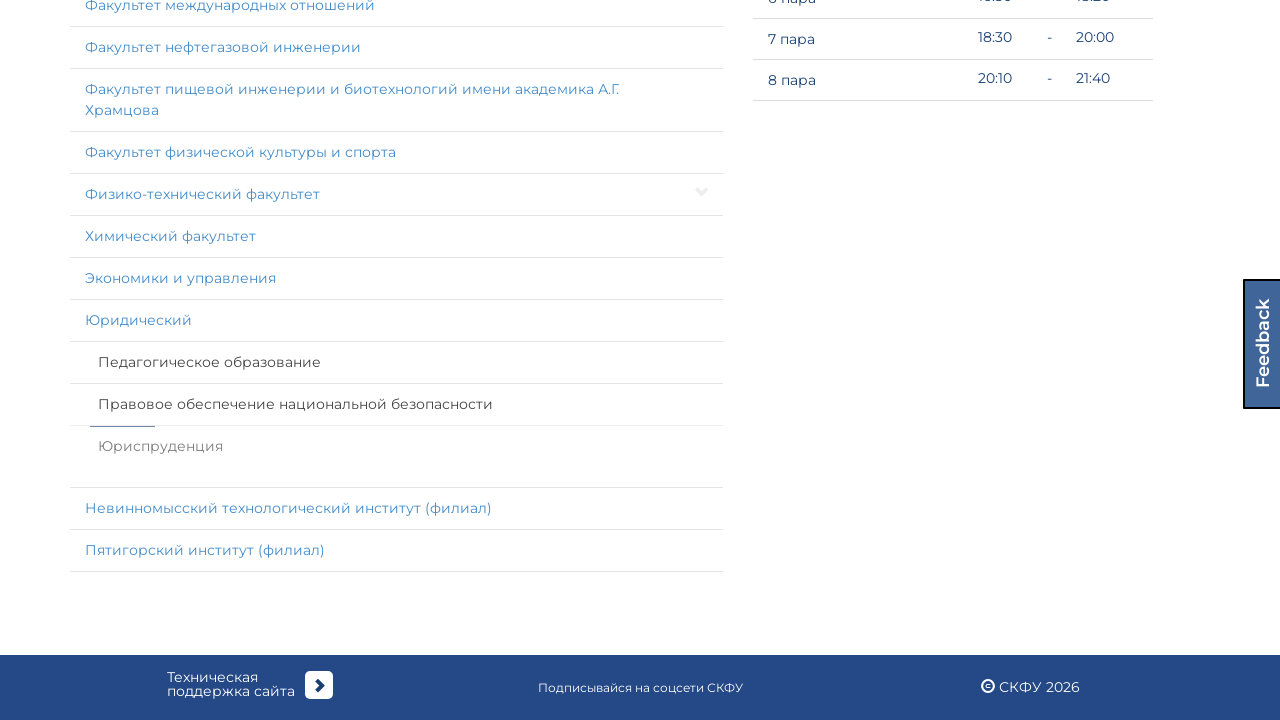

Waited for specialty 2 of institute 14 to expand
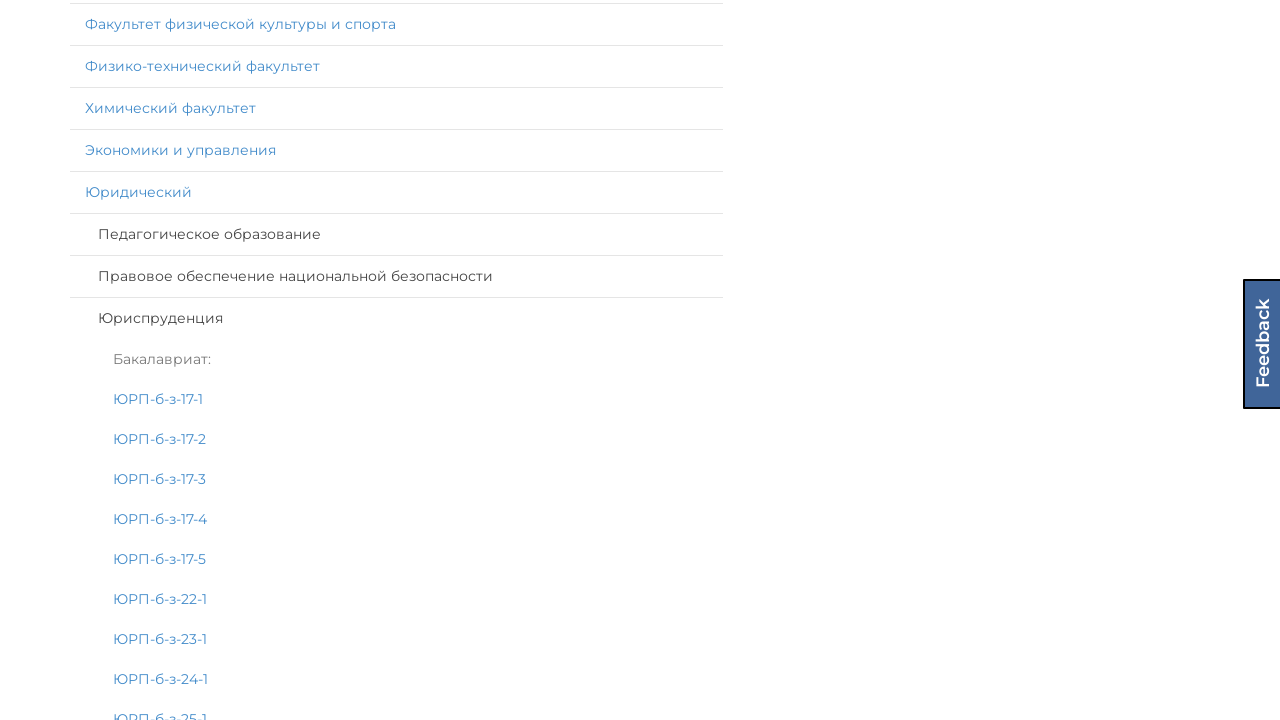

Scrolled specialty 1 of institute 14 into view
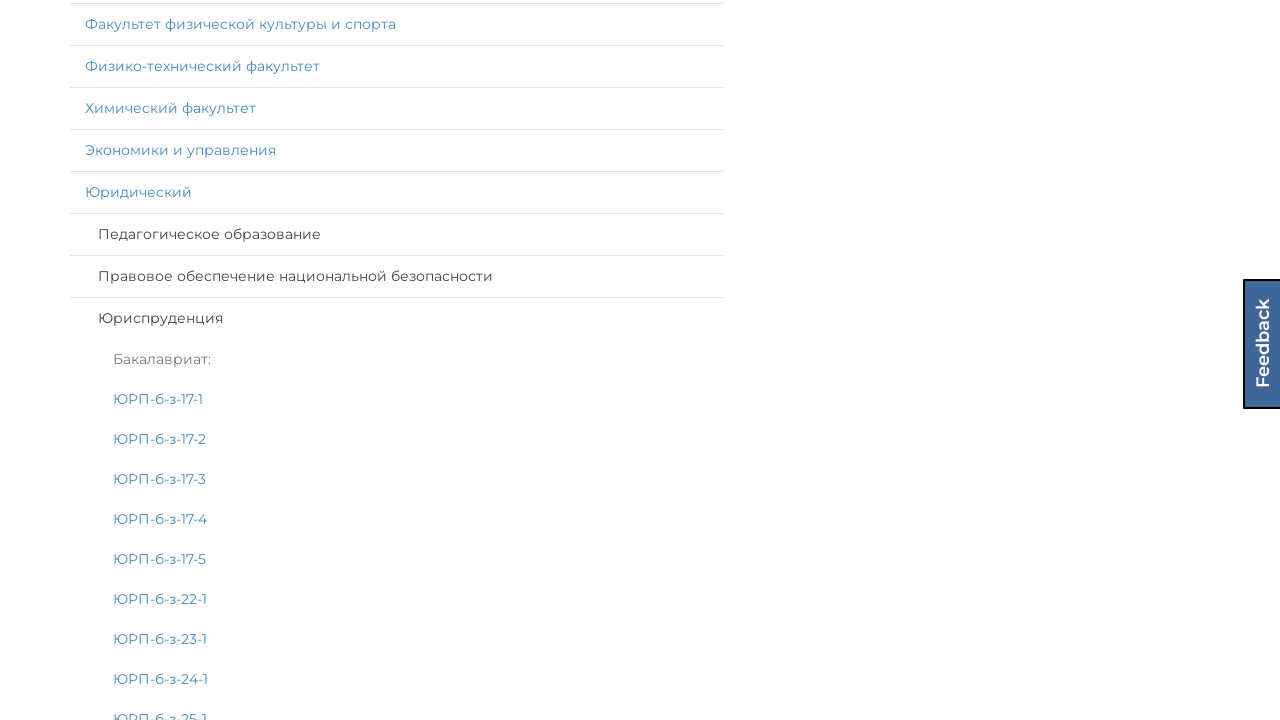

Clicked on specialty panel 1 of institute 14 at (396, 277) on (//div[@id='page']/div[@id='select-group']/div[@class='col-lg-7 col-md-6']/div[@
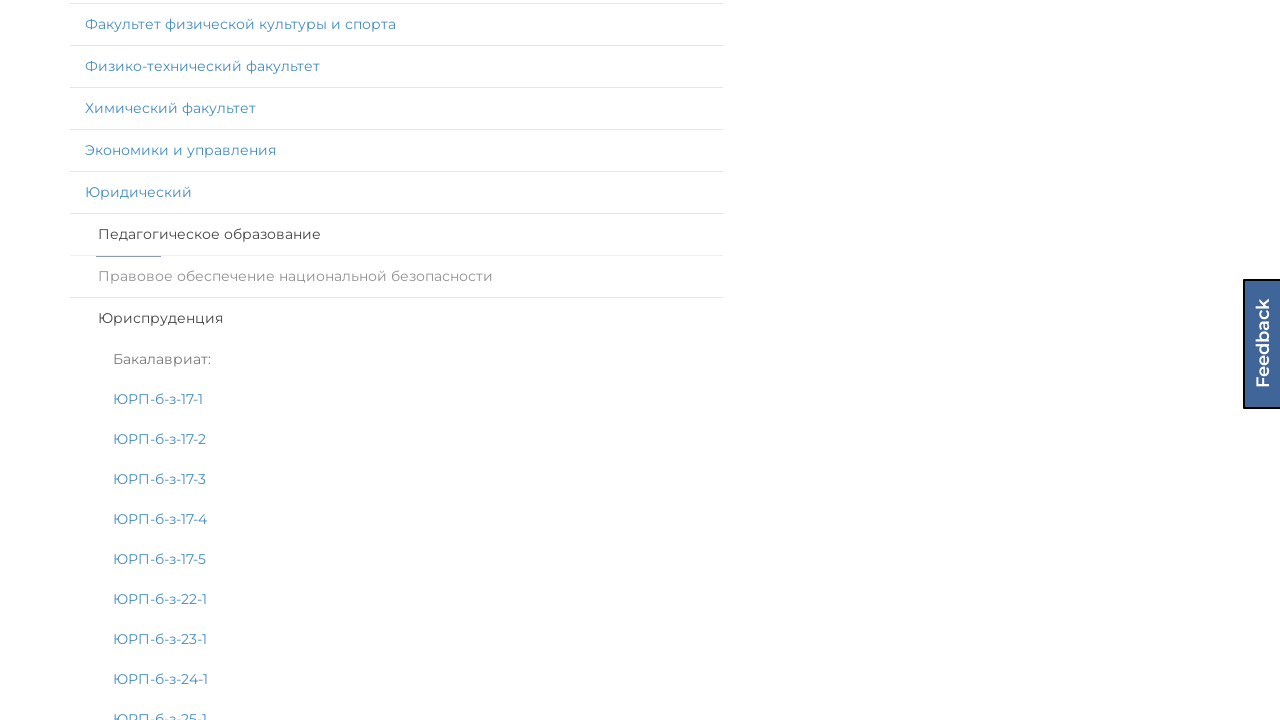

Waited for specialty 1 of institute 14 to expand
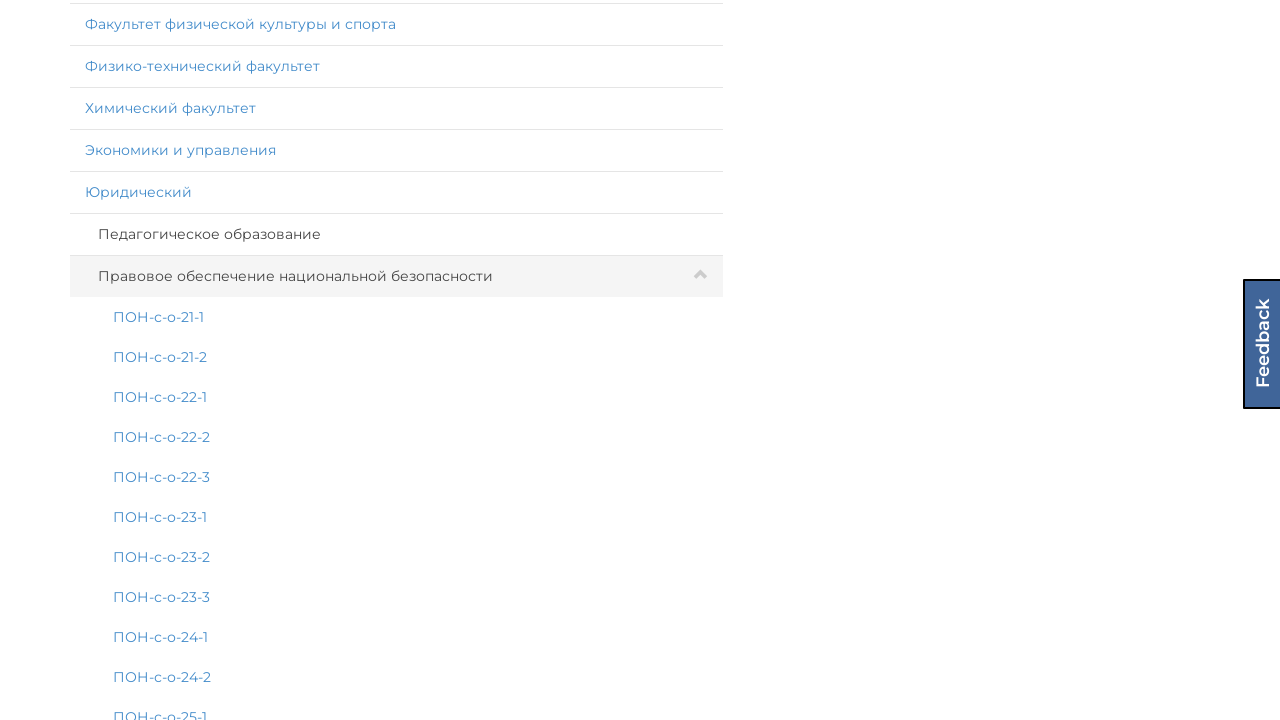

Scrolled specialty 0 of institute 14 into view
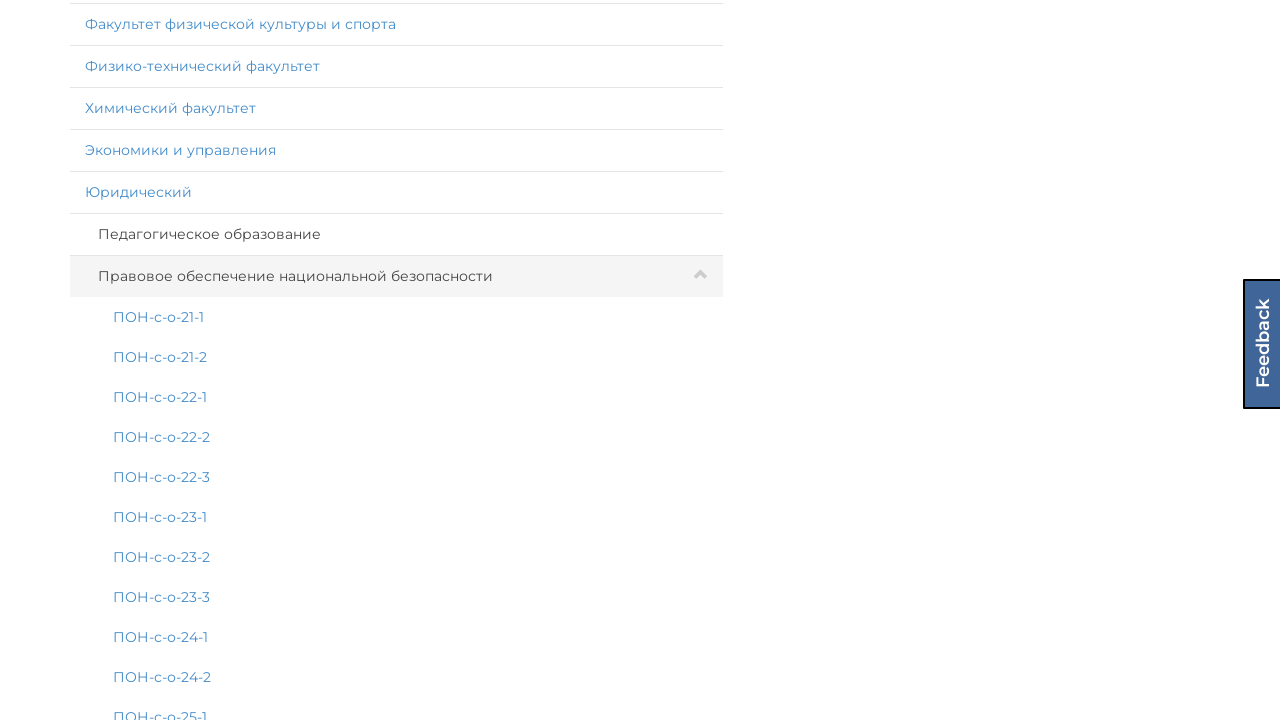

Clicked on specialty panel 0 of institute 14 at (396, 235) on (//div[@id='page']/div[@id='select-group']/div[@class='col-lg-7 col-md-6']/div[@
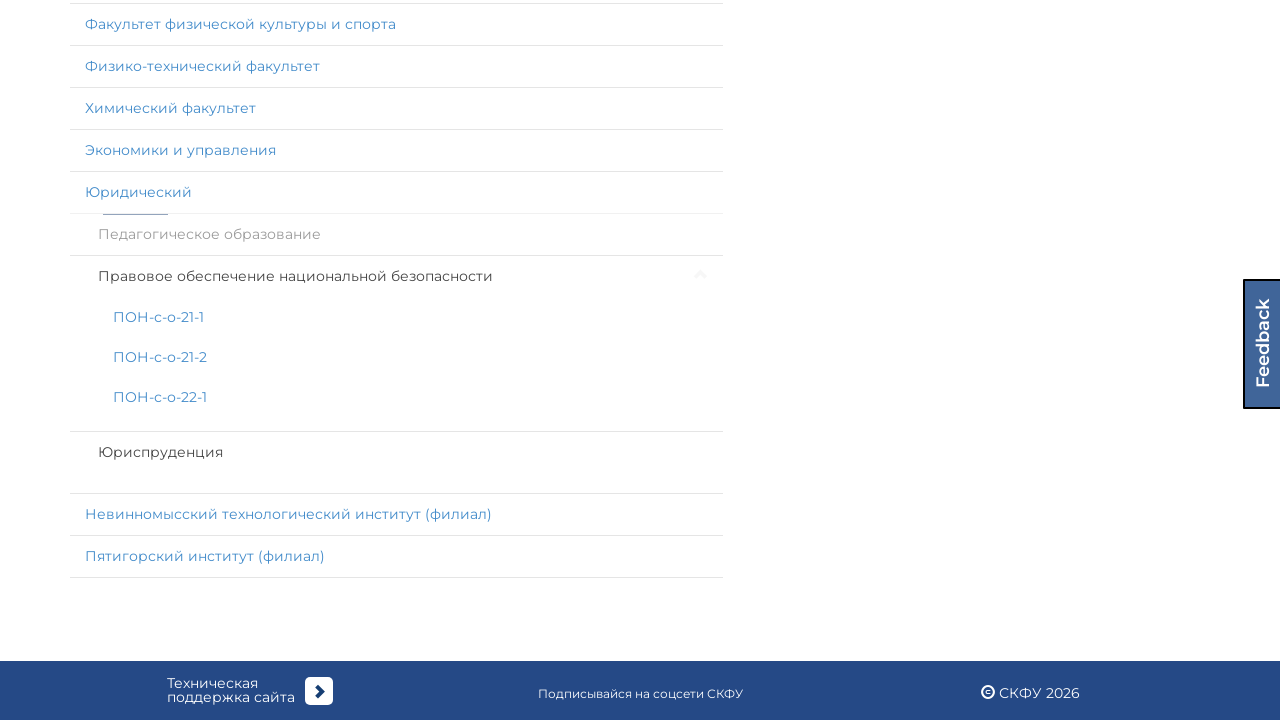

Waited for specialty 0 of institute 14 to expand
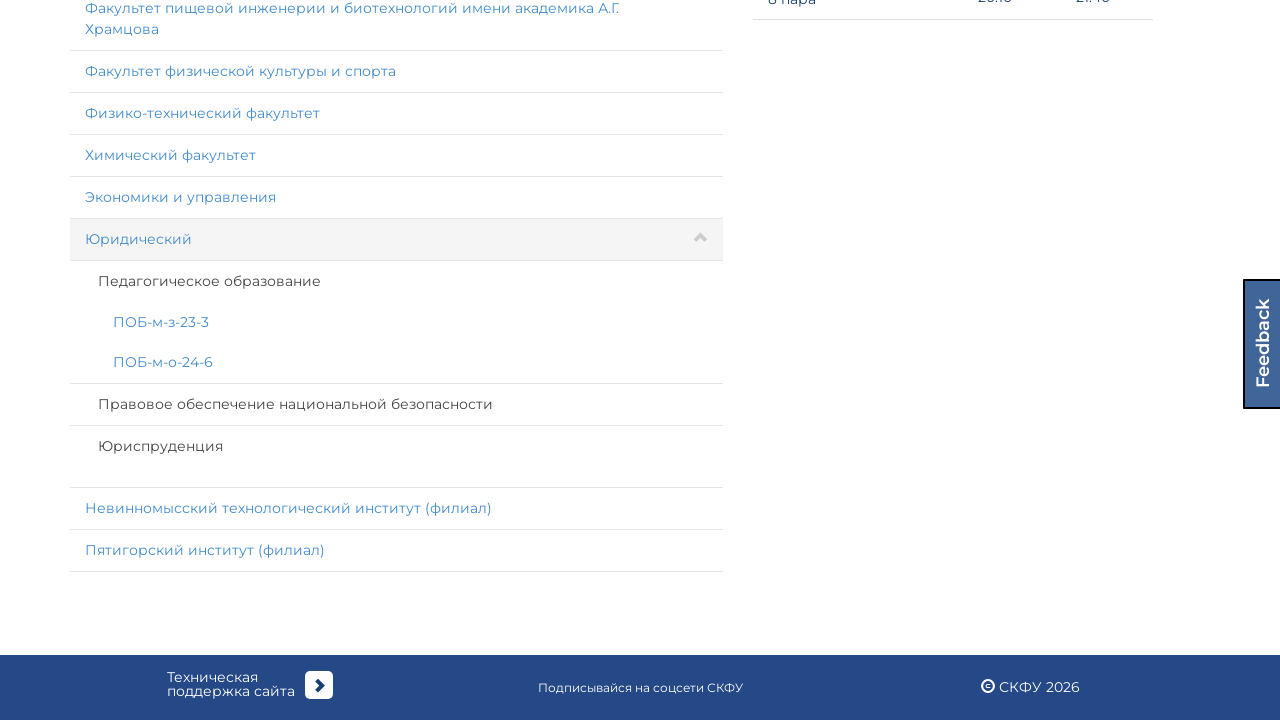

Scrolled institute 13 into view
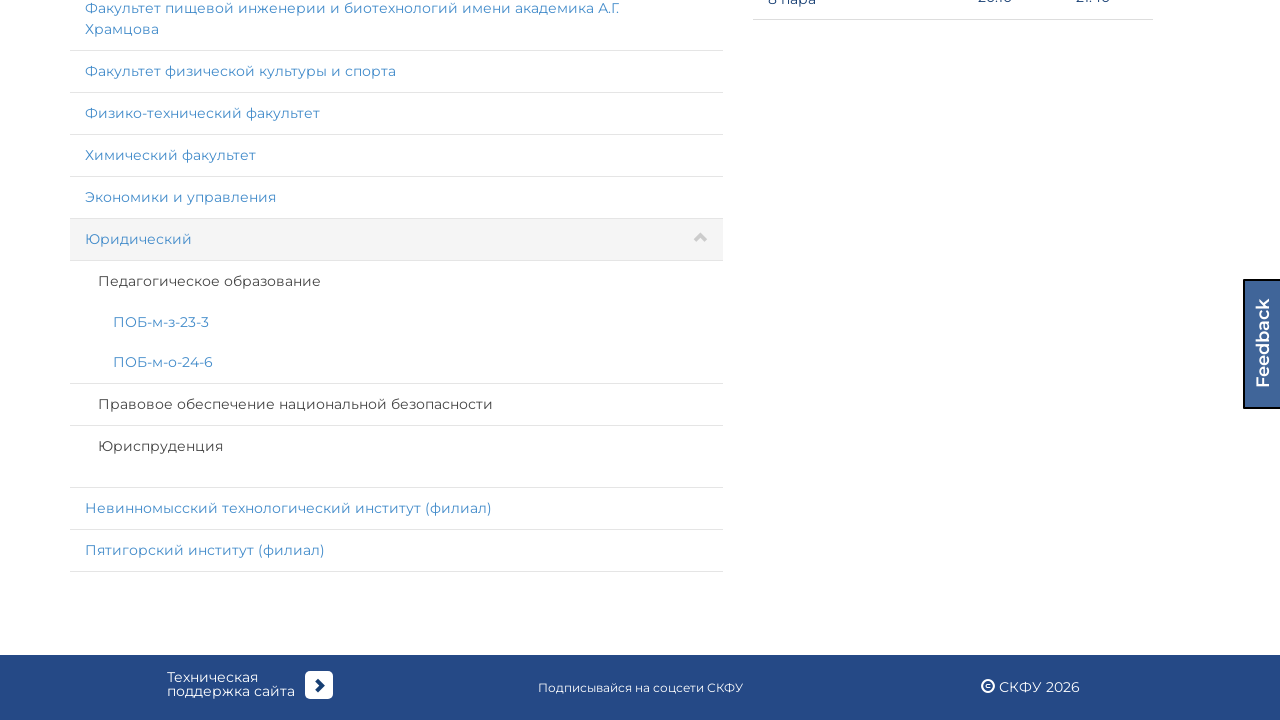

Clicked on institute panel 13 at (396, 197) on xpath=//div[@id='page']/div[@id='select-group']/div[@class='col-lg-7 col-md-6']/
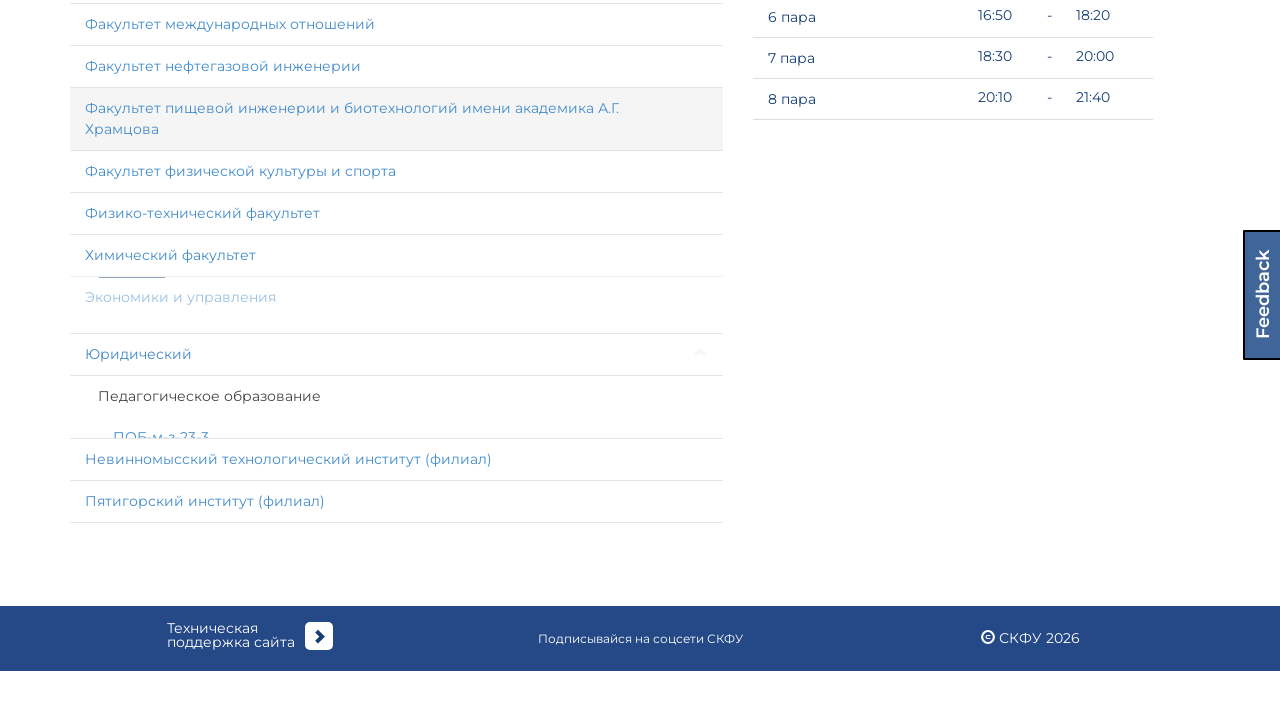

Waited for specialties to load in institute 13
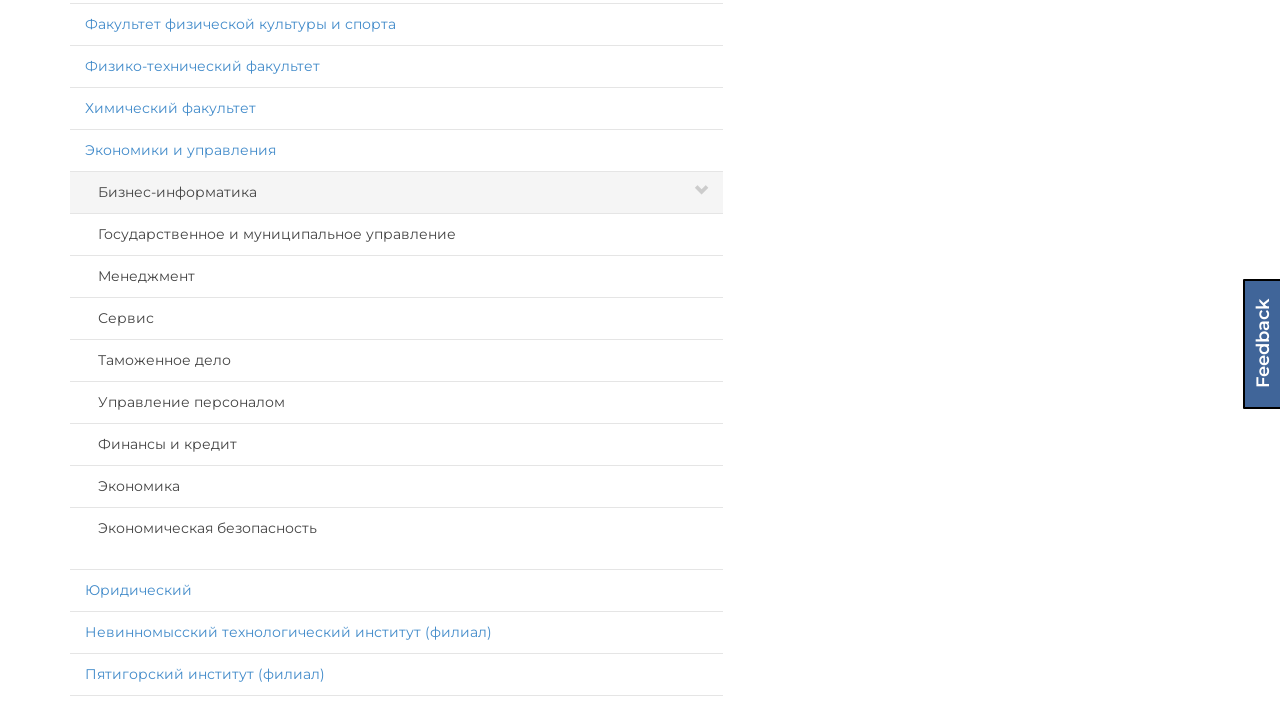

Retrieved all specialty panels for institute 13 (9 specialties found)
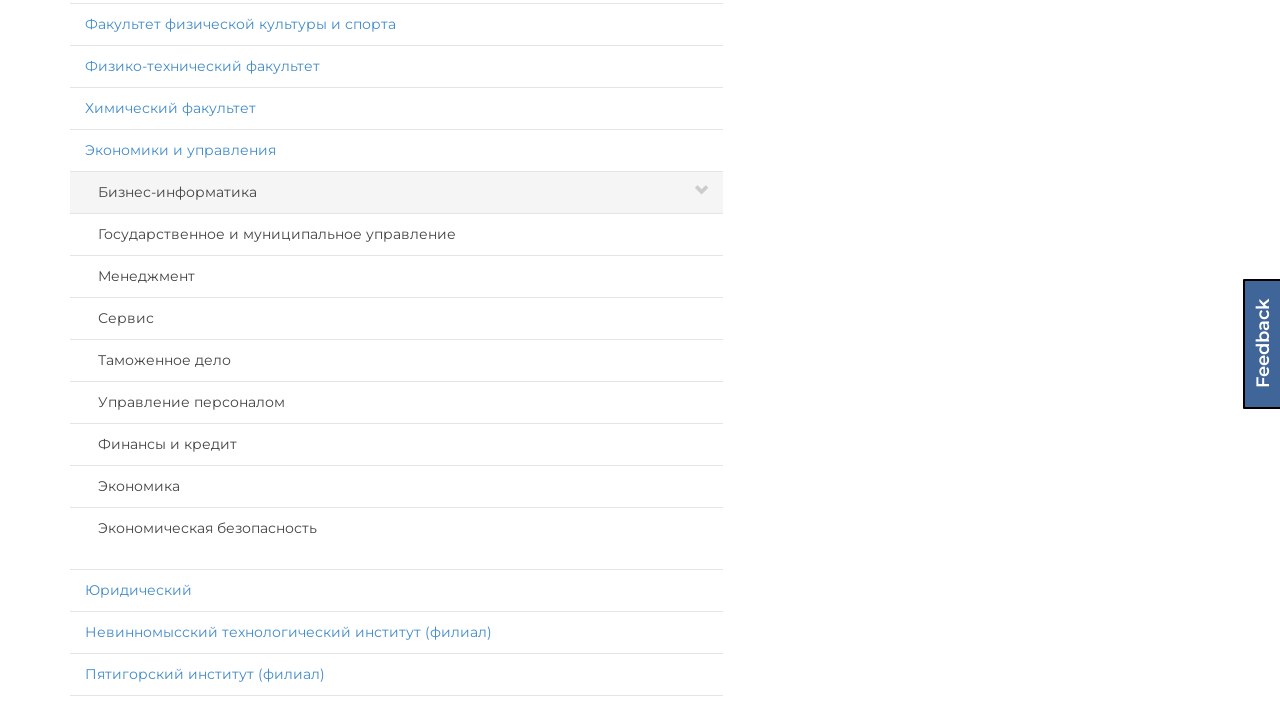

Scrolled specialty 8 of institute 13 into view
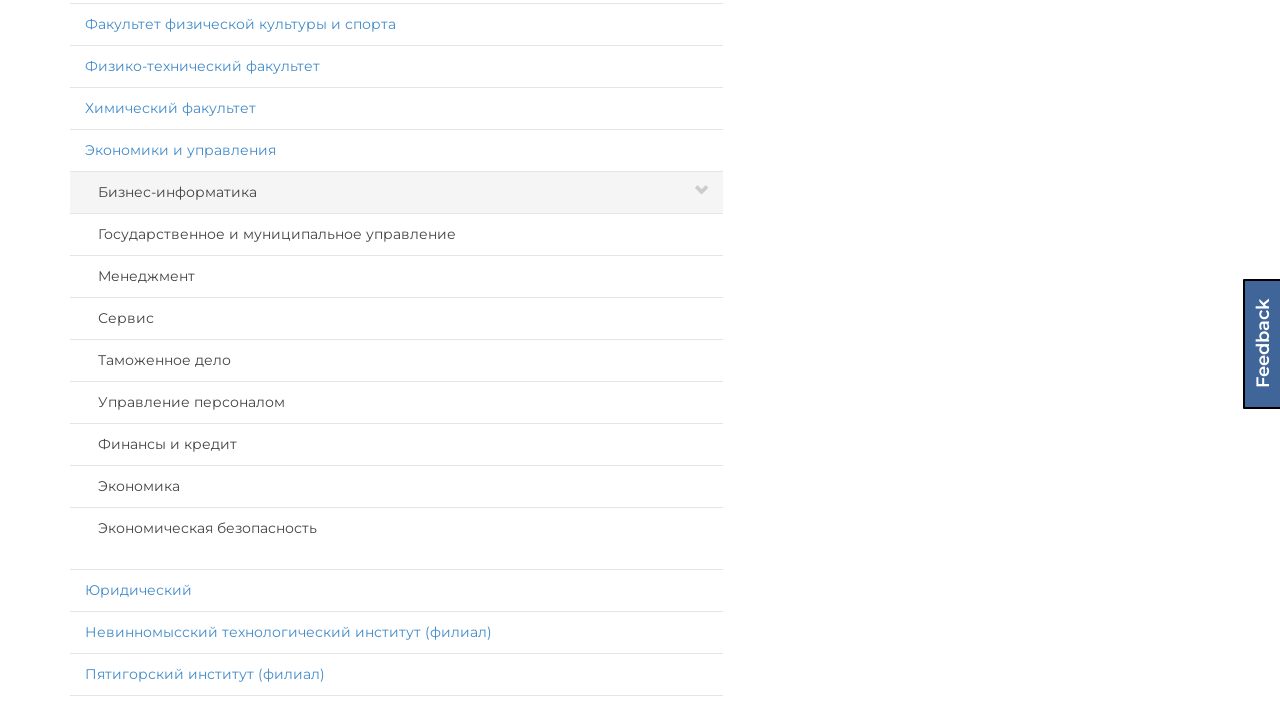

Clicked on specialty panel 8 of institute 13 at (396, 529) on (//div[@id='page']/div[@id='select-group']/div[@class='col-lg-7 col-md-6']/div[@
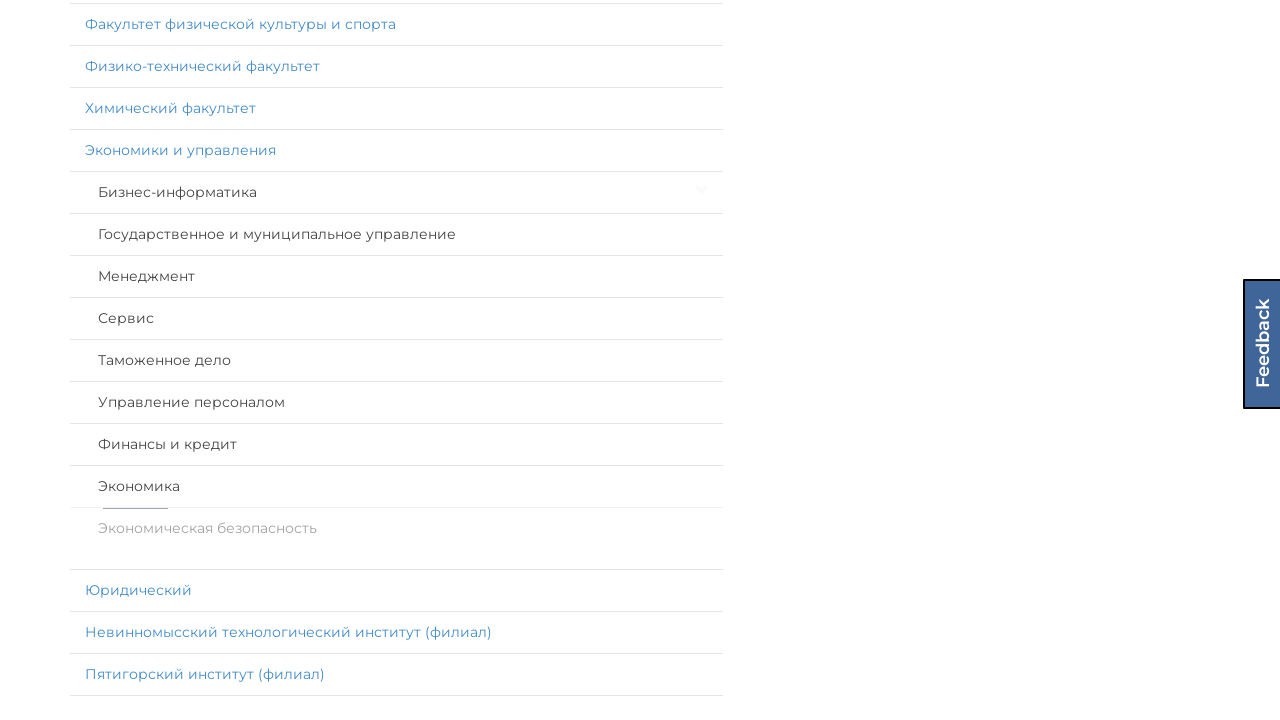

Waited for specialty 8 of institute 13 to expand
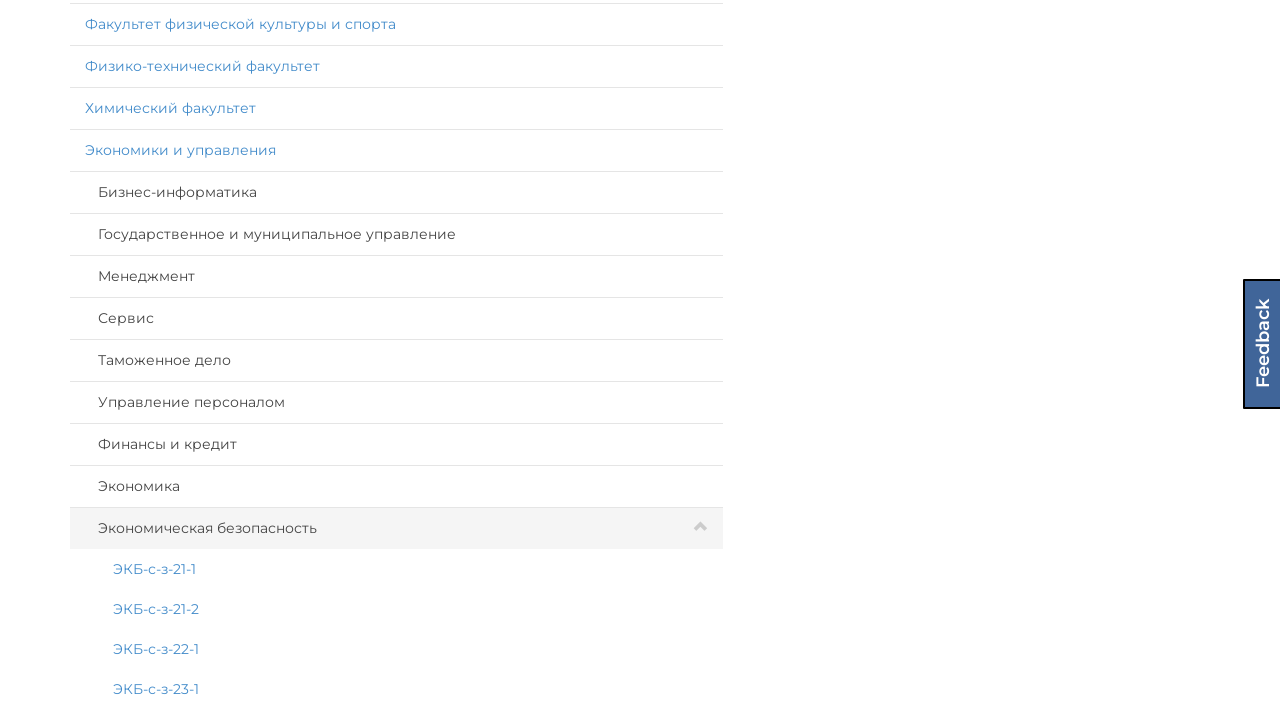

Scrolled specialty 7 of institute 13 into view
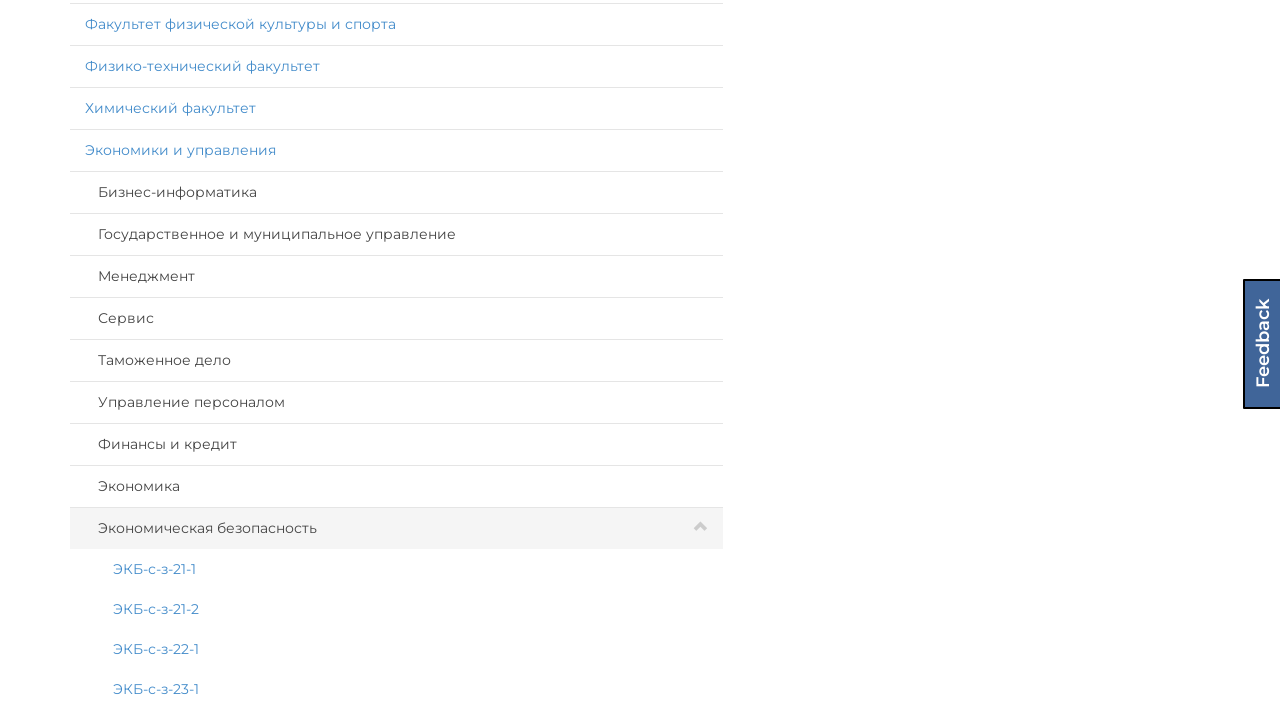

Clicked on specialty panel 7 of institute 13 at (396, 487) on (//div[@id='page']/div[@id='select-group']/div[@class='col-lg-7 col-md-6']/div[@
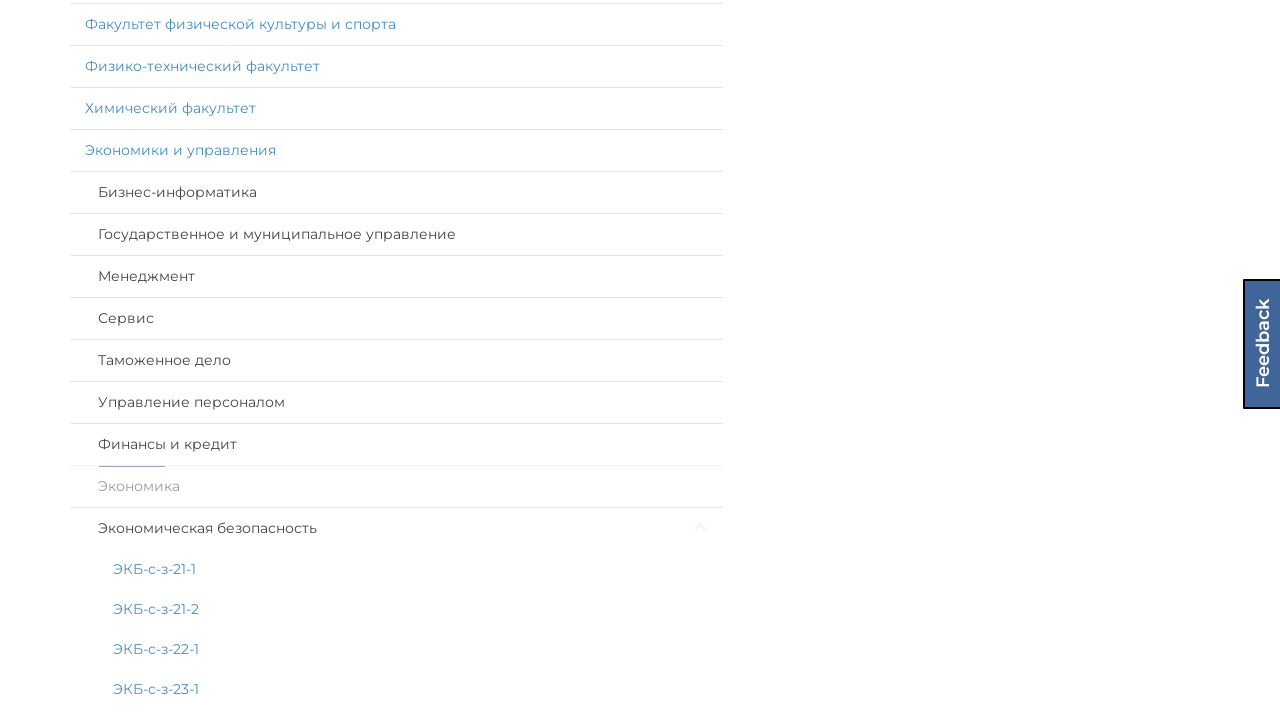

Waited for specialty 7 of institute 13 to expand
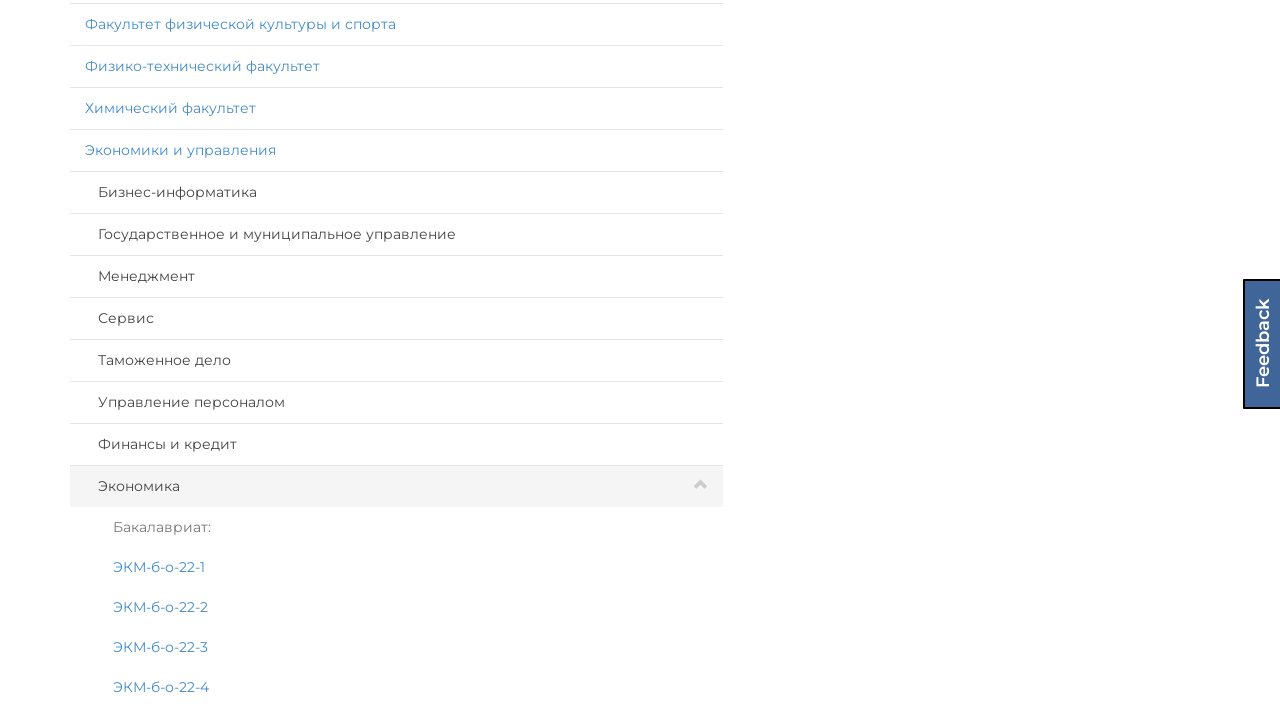

Scrolled specialty 6 of institute 13 into view
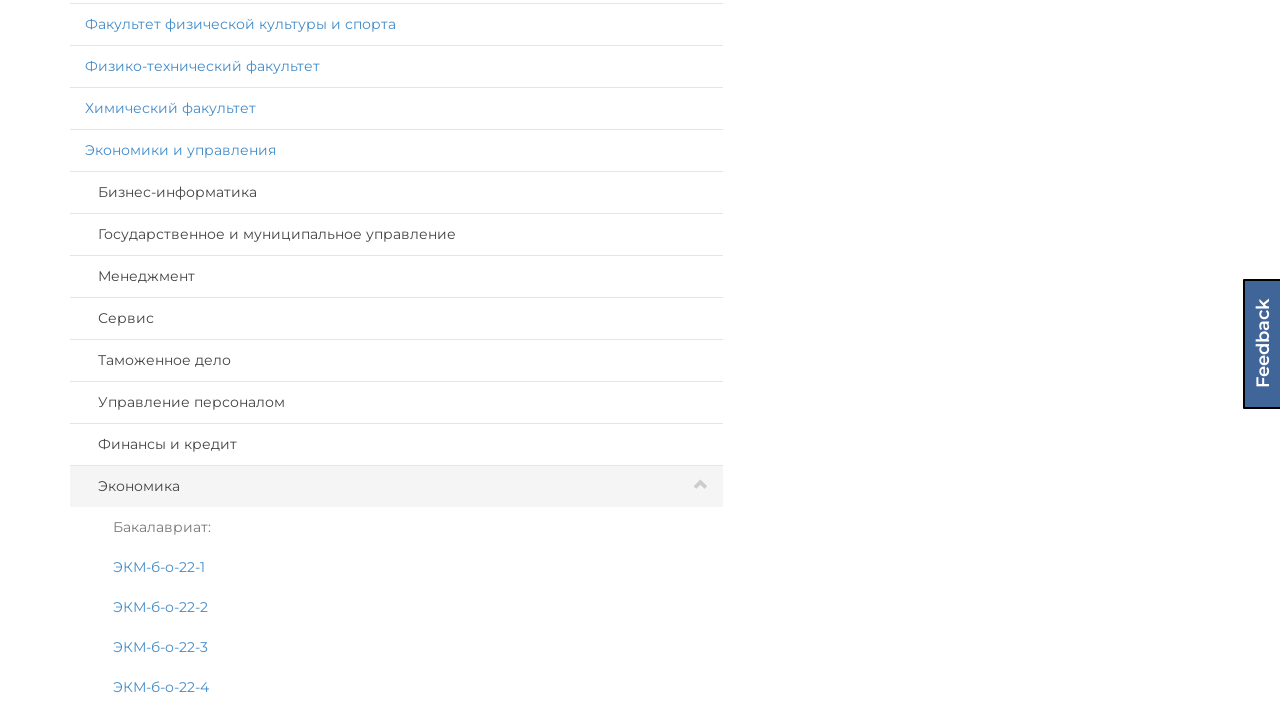

Clicked on specialty panel 6 of institute 13 at (396, 445) on (//div[@id='page']/div[@id='select-group']/div[@class='col-lg-7 col-md-6']/div[@
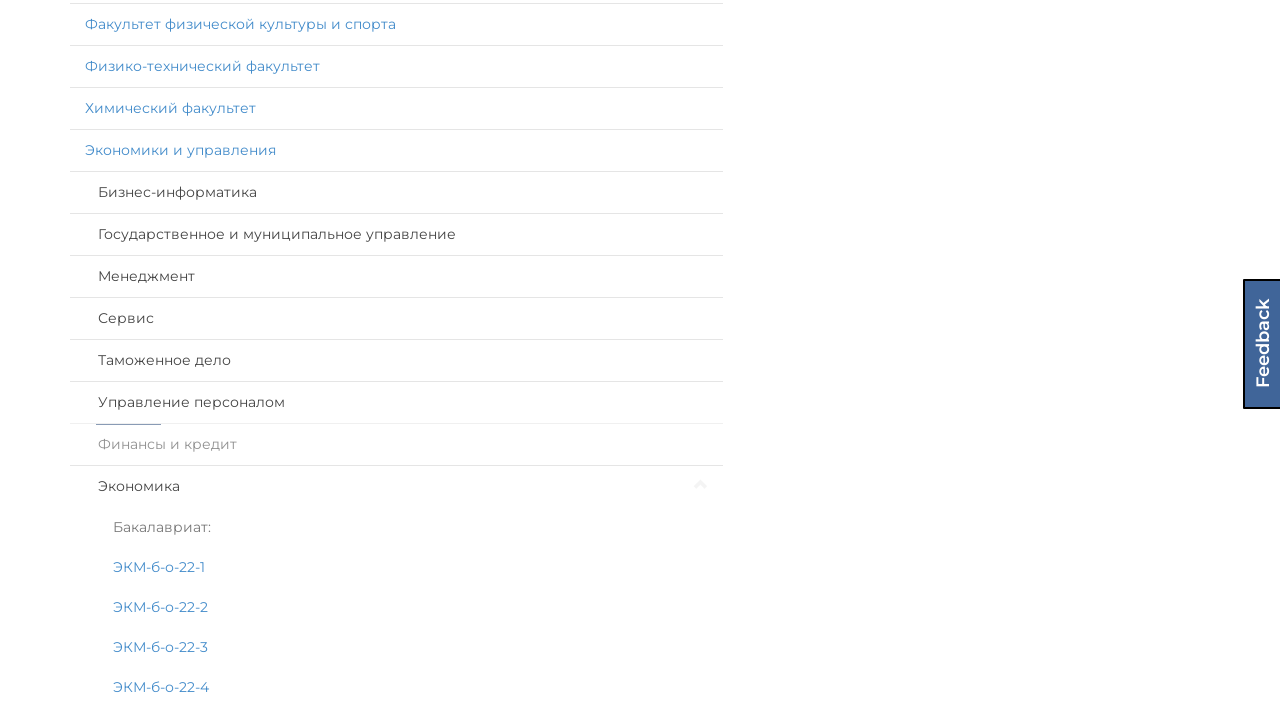

Waited for specialty 6 of institute 13 to expand
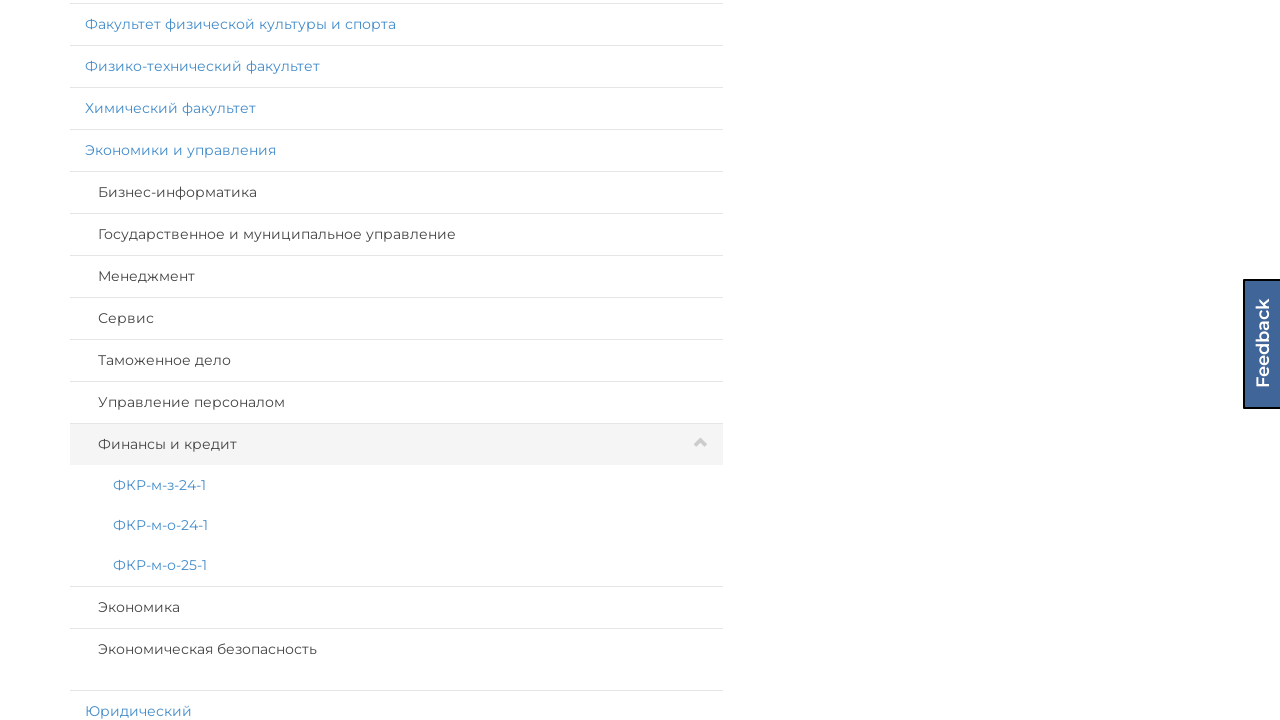

Scrolled specialty 5 of institute 13 into view
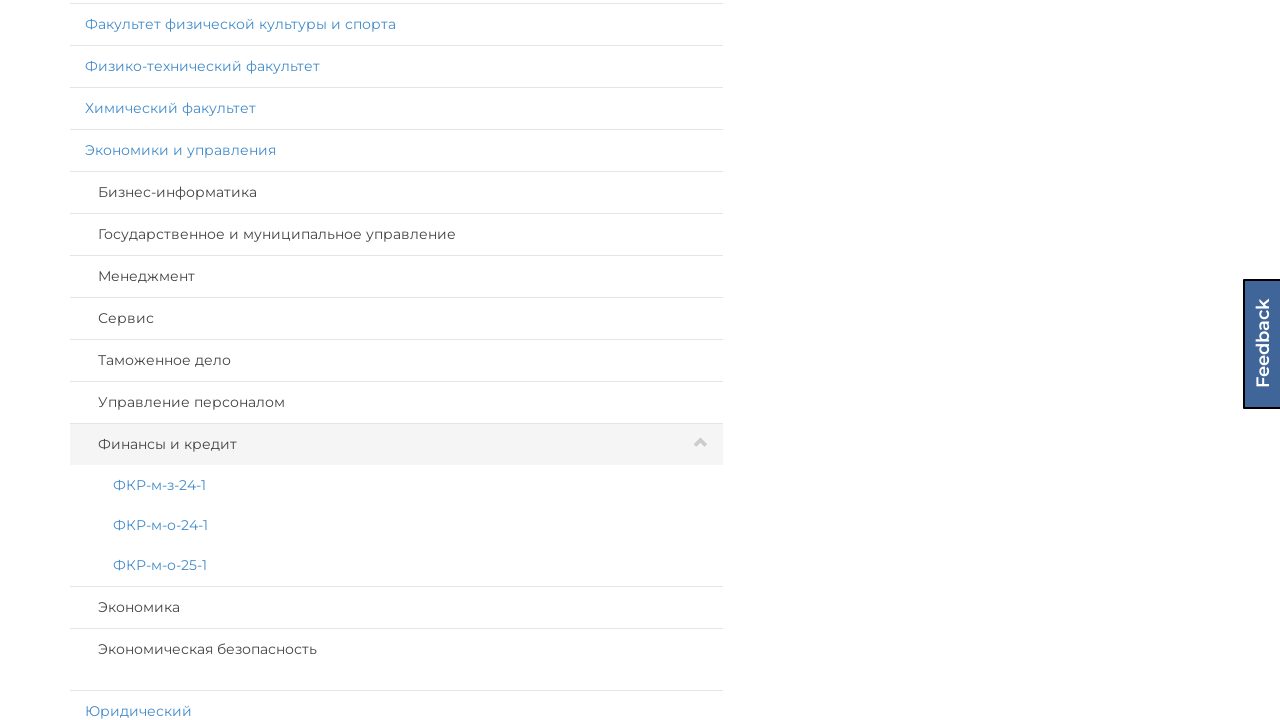

Clicked on specialty panel 5 of institute 13 at (396, 403) on (//div[@id='page']/div[@id='select-group']/div[@class='col-lg-7 col-md-6']/div[@
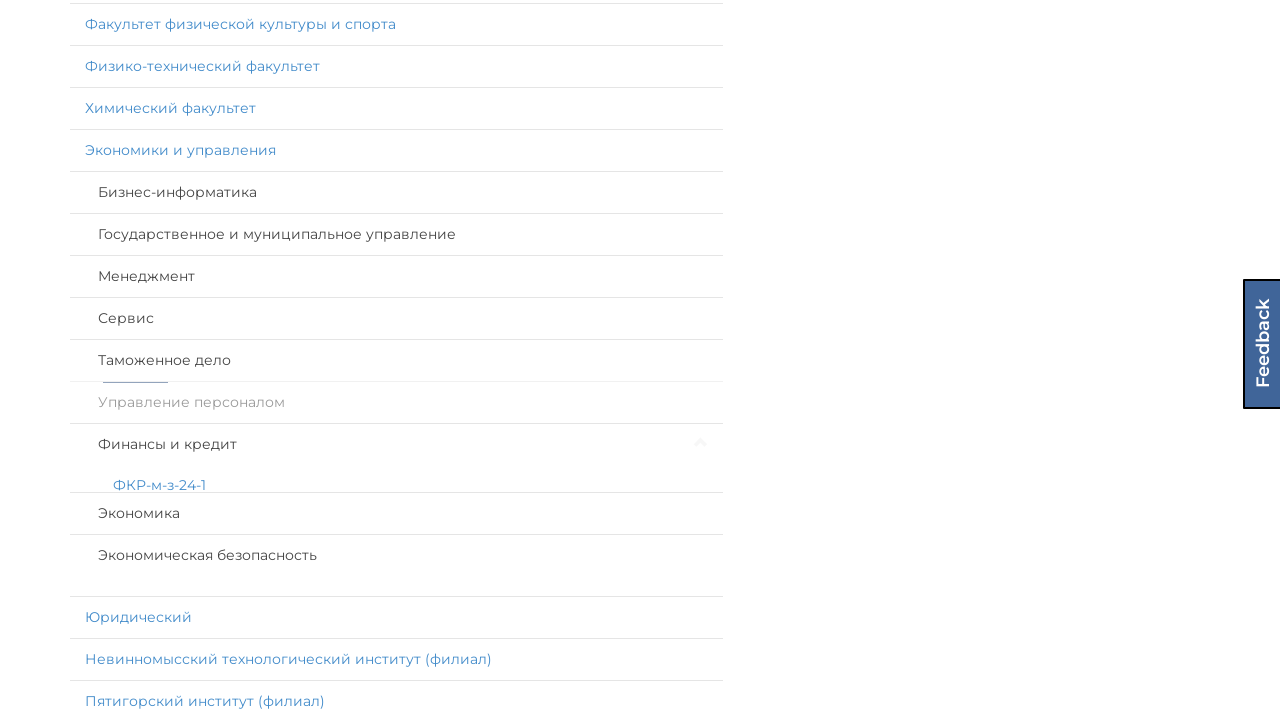

Waited for specialty 5 of institute 13 to expand
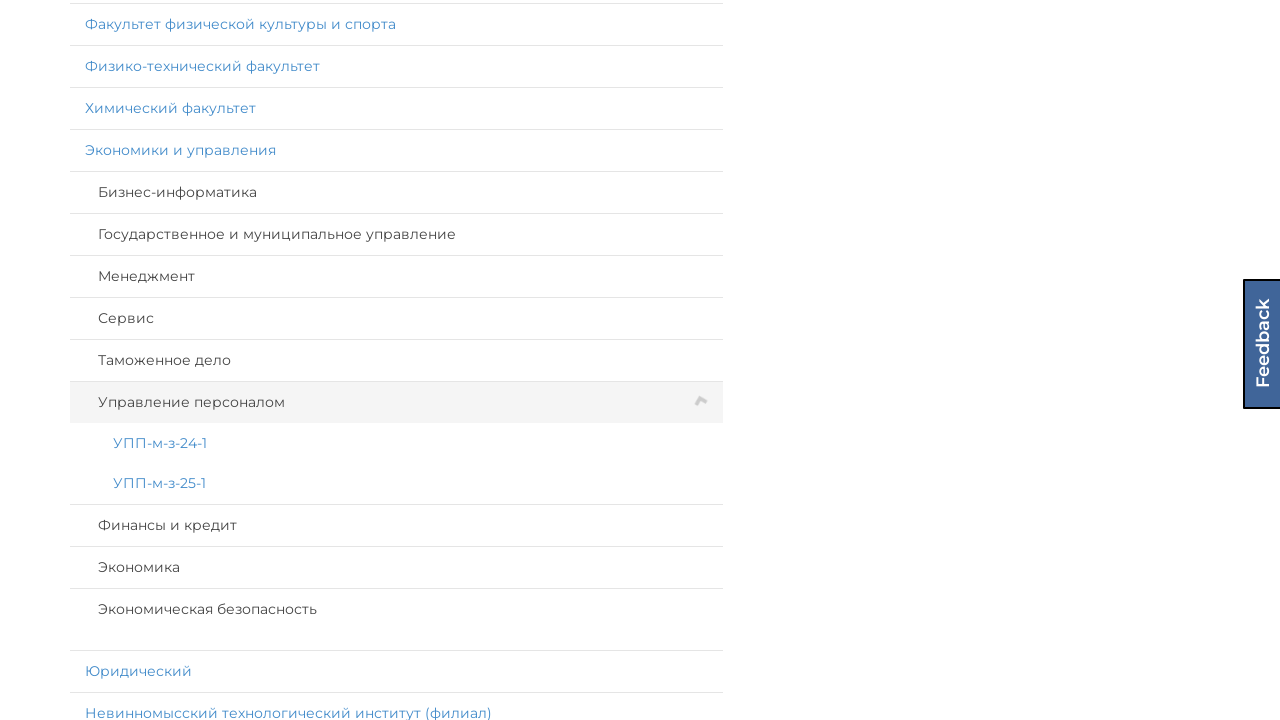

Scrolled specialty 4 of institute 13 into view
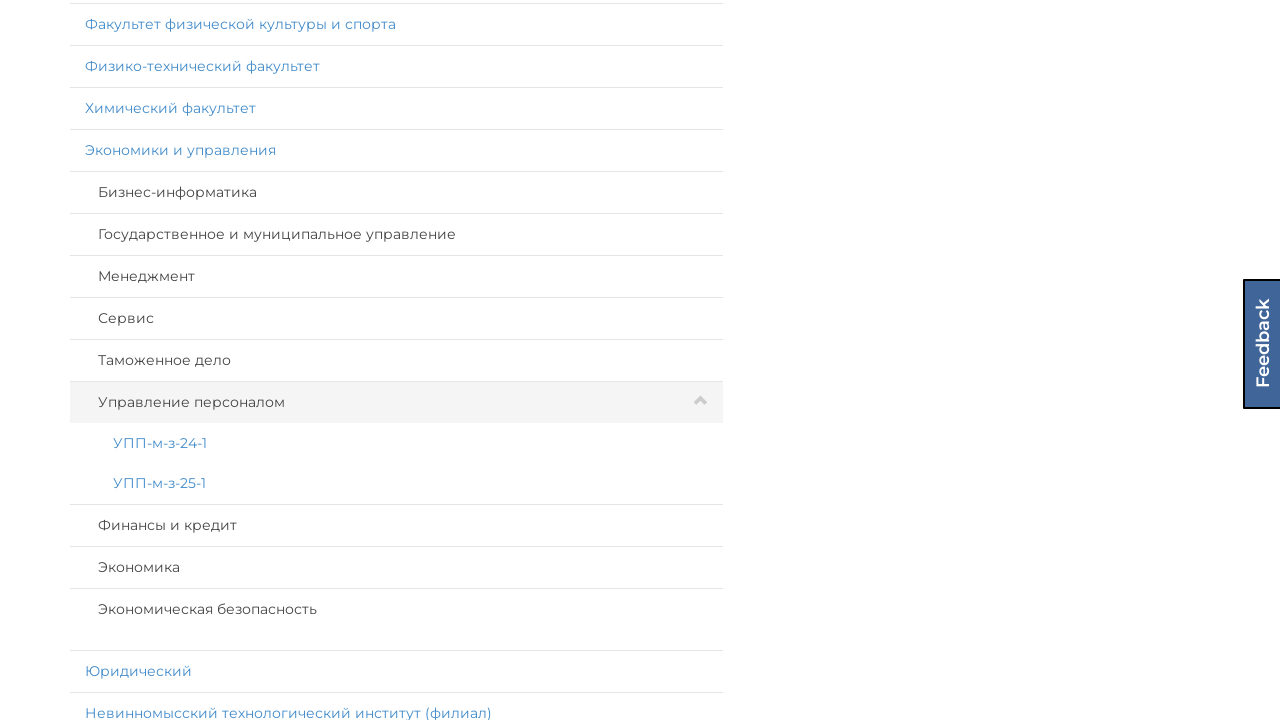

Clicked on specialty panel 4 of institute 13 at (396, 361) on (//div[@id='page']/div[@id='select-group']/div[@class='col-lg-7 col-md-6']/div[@
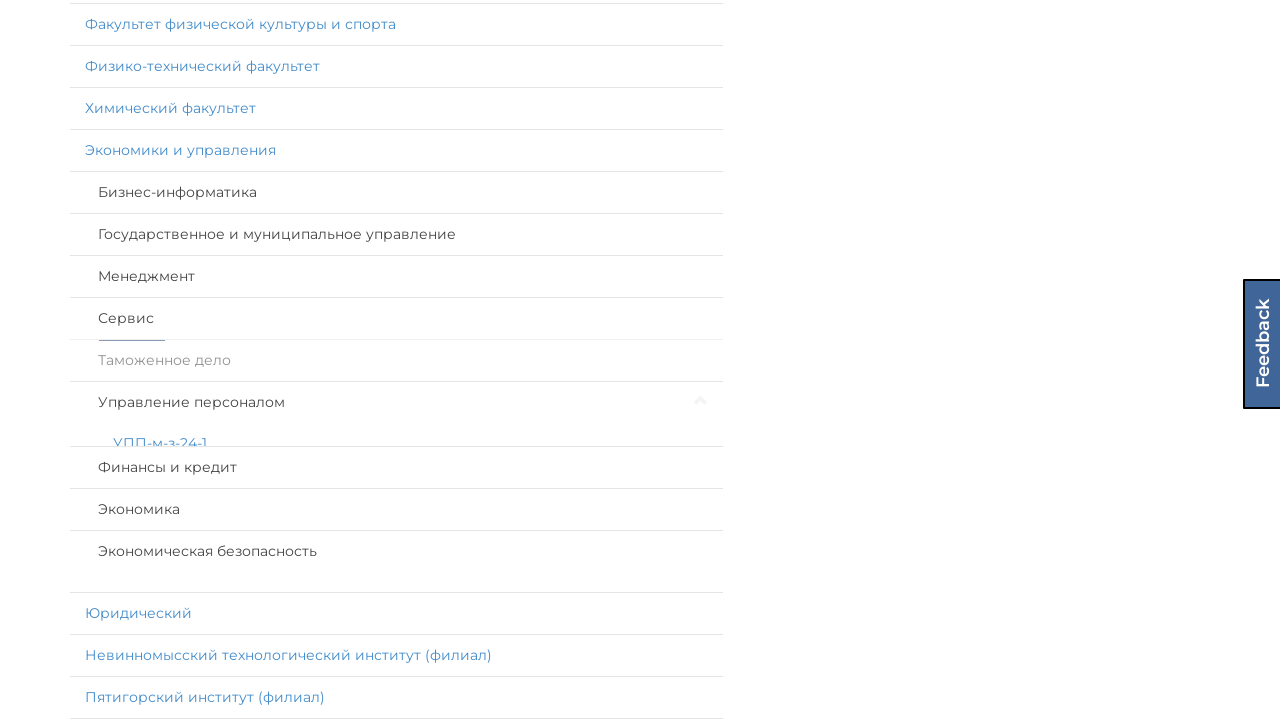

Waited for specialty 4 of institute 13 to expand
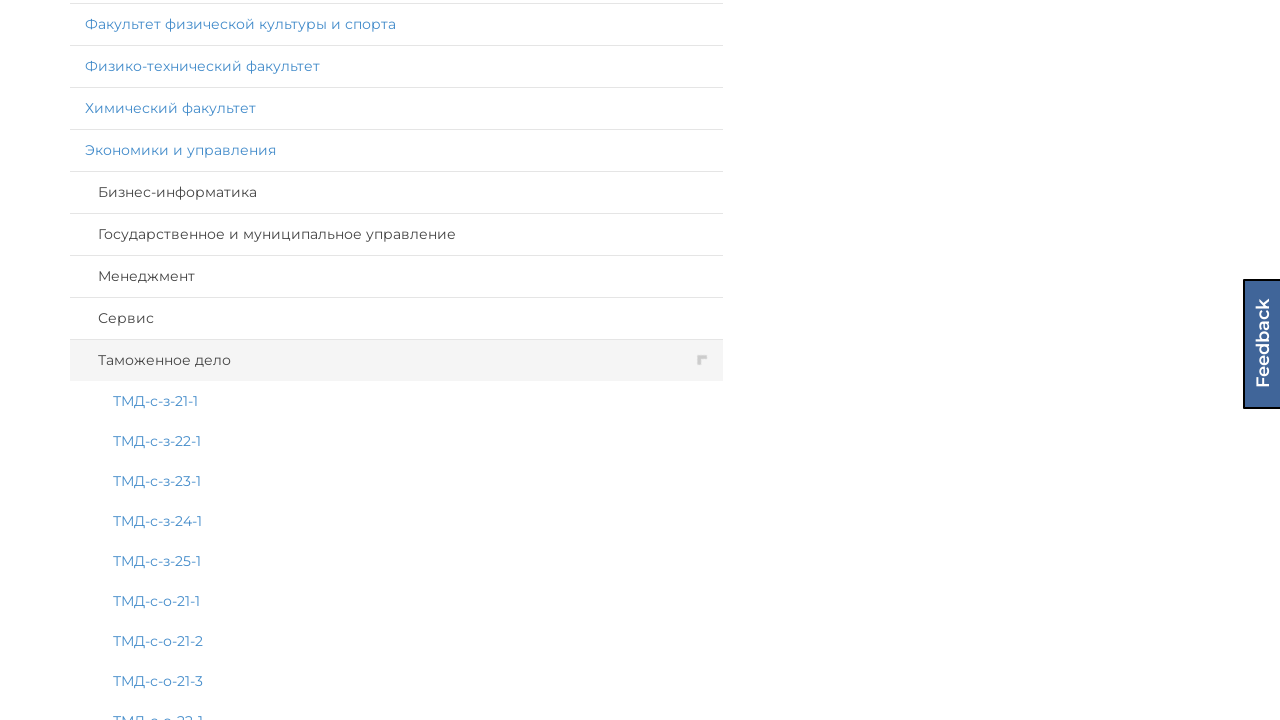

Scrolled specialty 3 of institute 13 into view
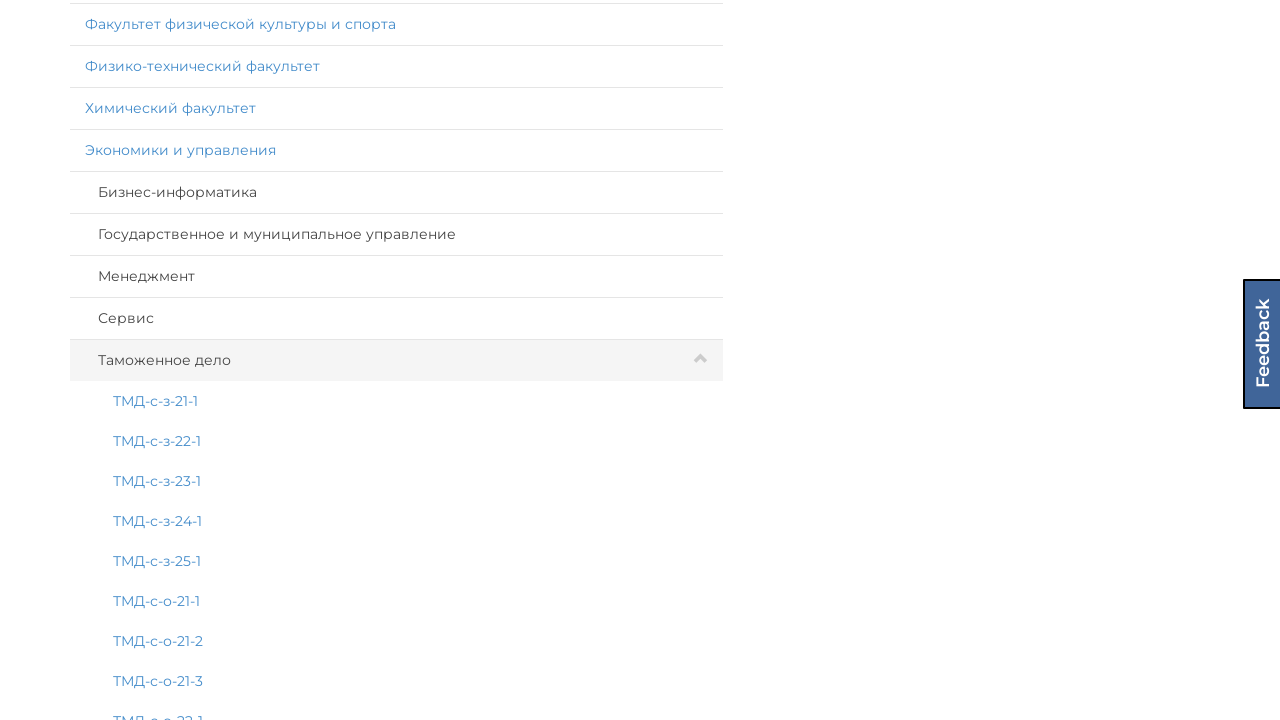

Clicked on specialty panel 3 of institute 13 at (396, 319) on (//div[@id='page']/div[@id='select-group']/div[@class='col-lg-7 col-md-6']/div[@
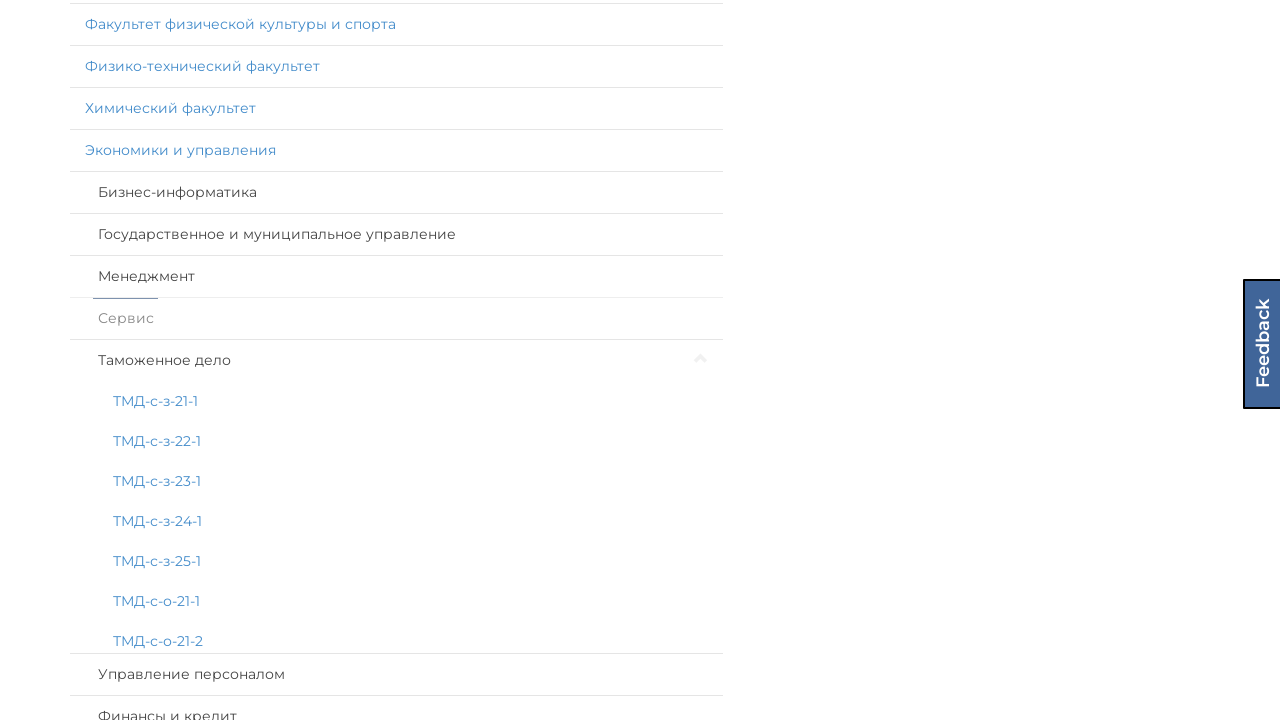

Waited for specialty 3 of institute 13 to expand
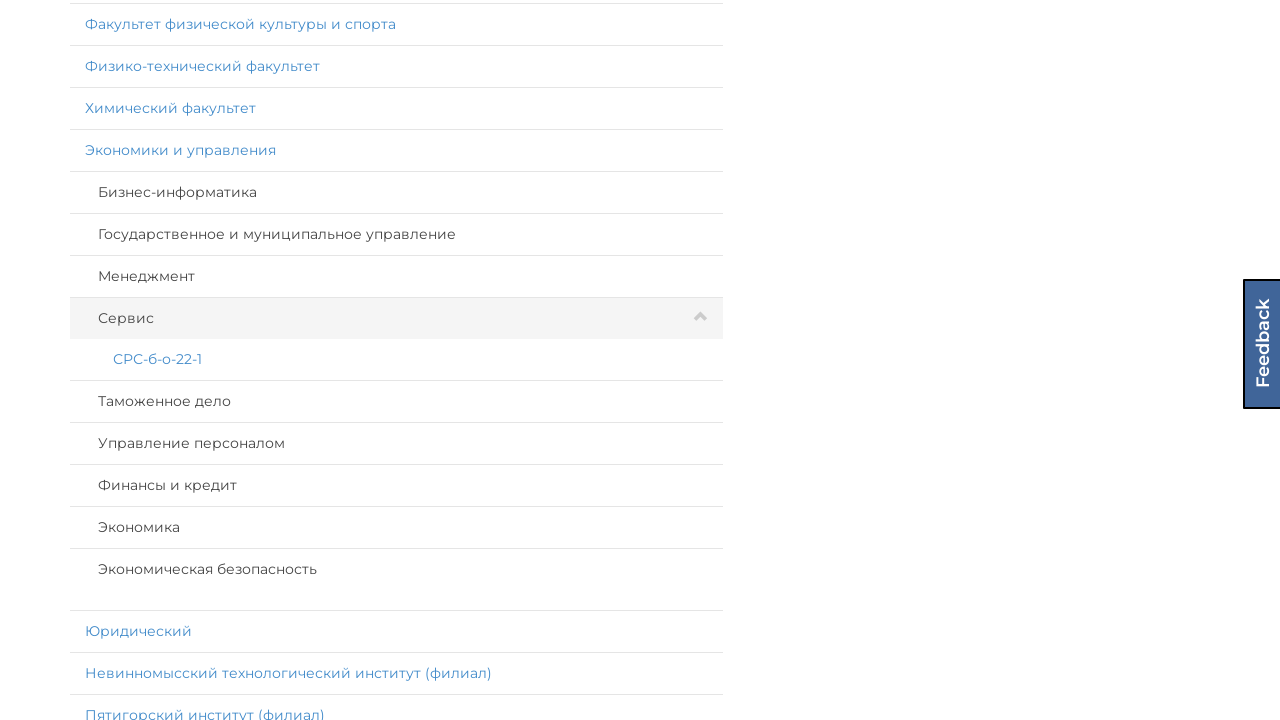

Scrolled specialty 2 of institute 13 into view
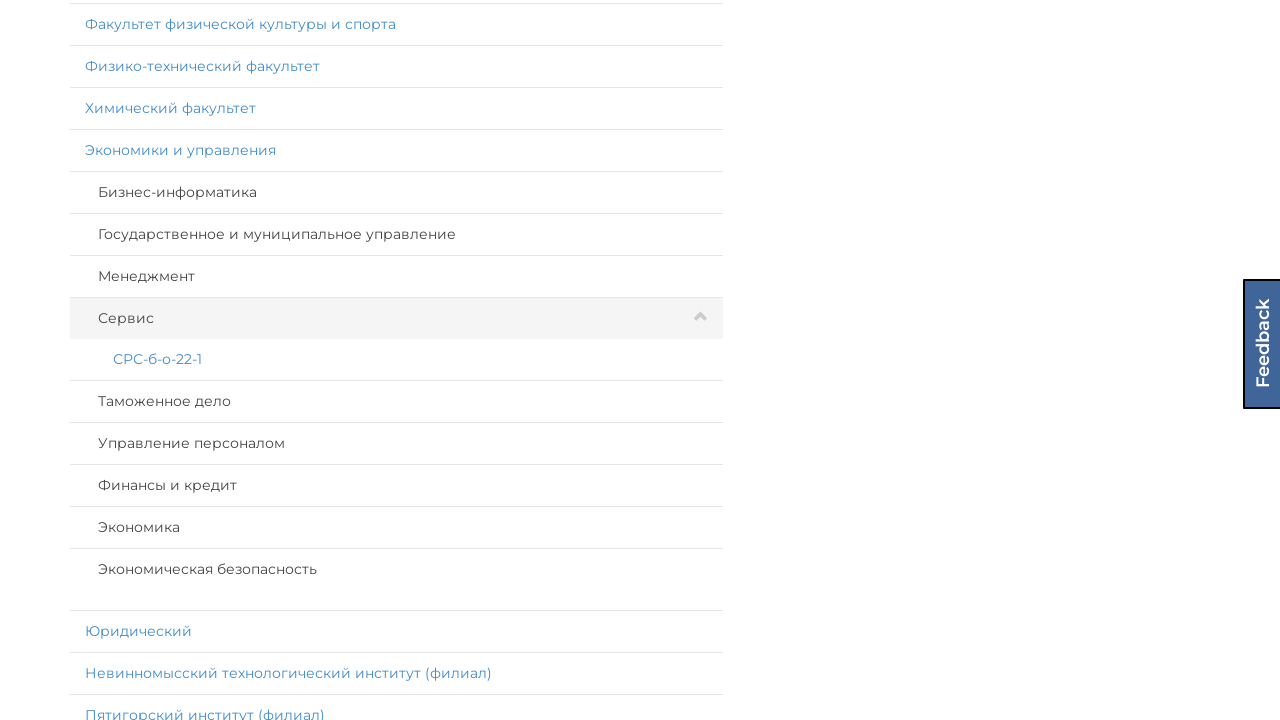

Clicked on specialty panel 2 of institute 13 at (396, 277) on (//div[@id='page']/div[@id='select-group']/div[@class='col-lg-7 col-md-6']/div[@
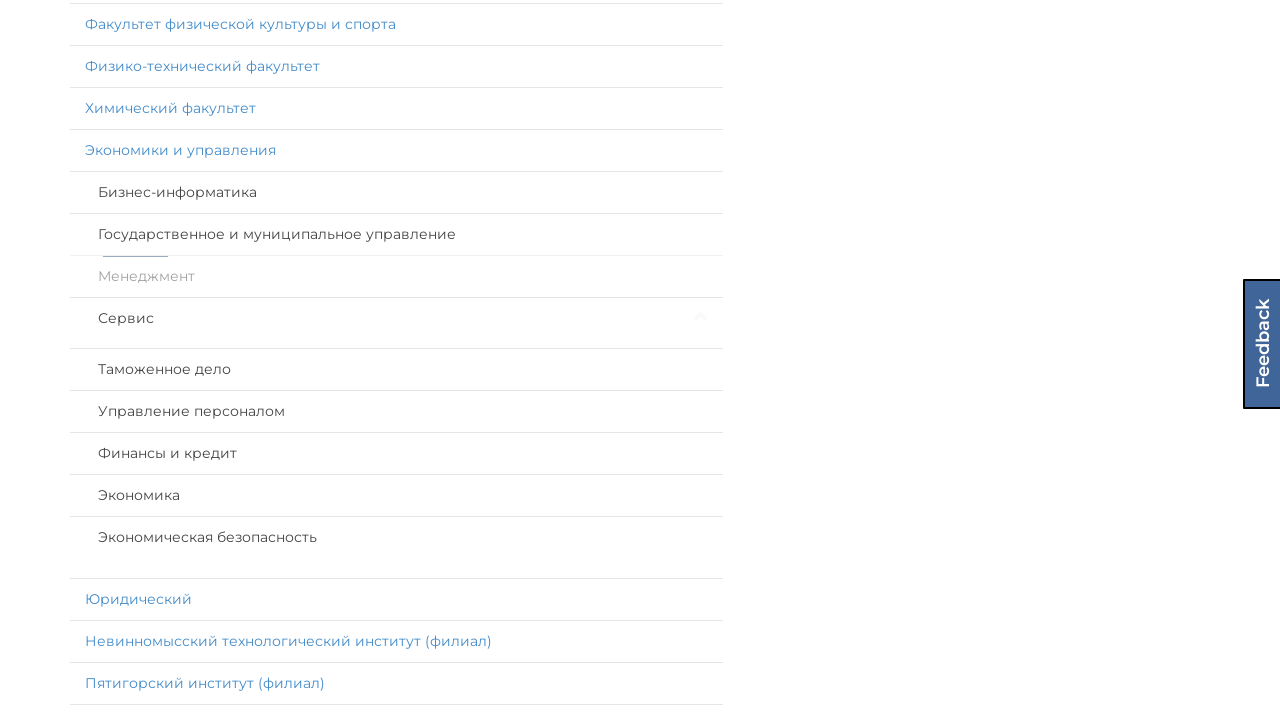

Waited for specialty 2 of institute 13 to expand
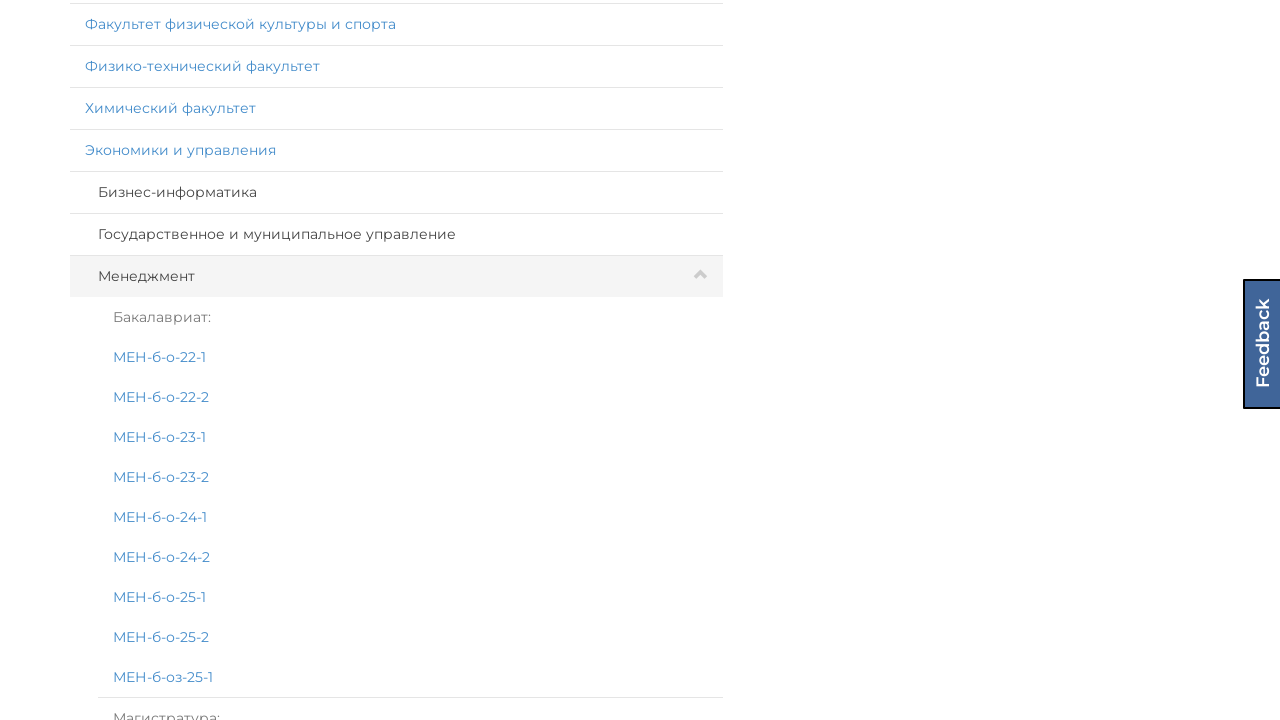

Scrolled specialty 1 of institute 13 into view
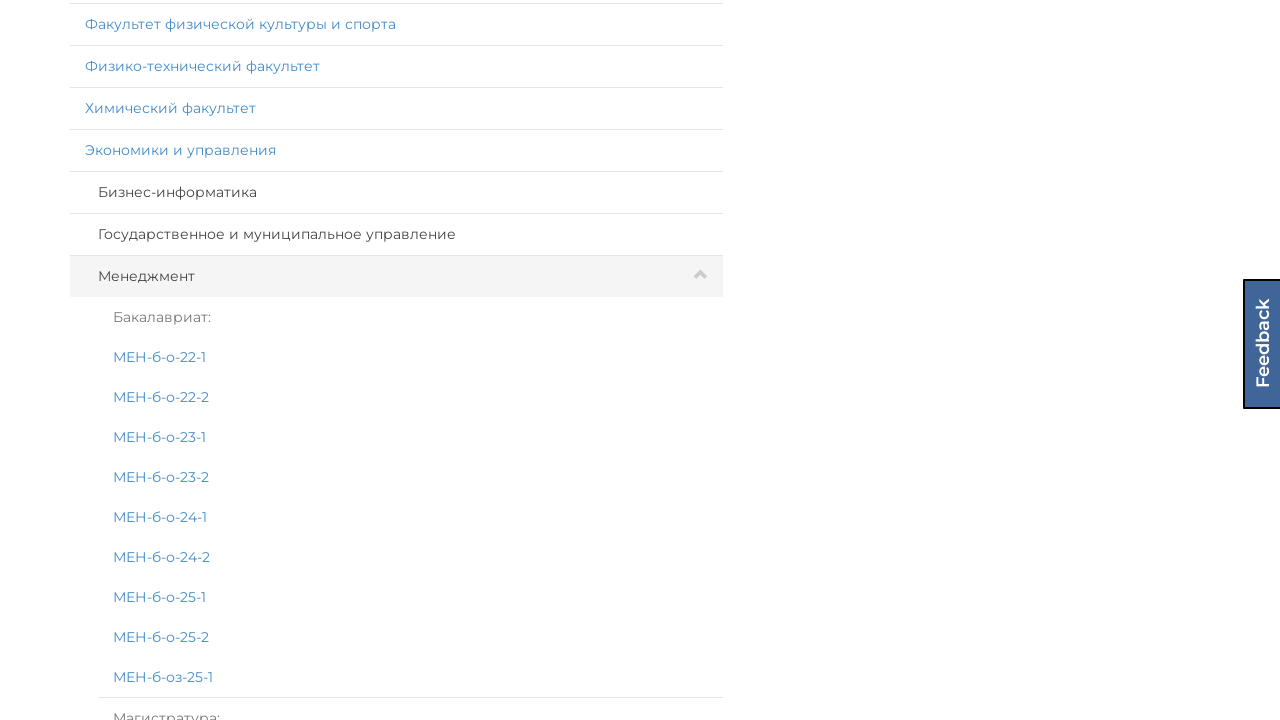

Clicked on specialty panel 1 of institute 13 at (396, 235) on (//div[@id='page']/div[@id='select-group']/div[@class='col-lg-7 col-md-6']/div[@
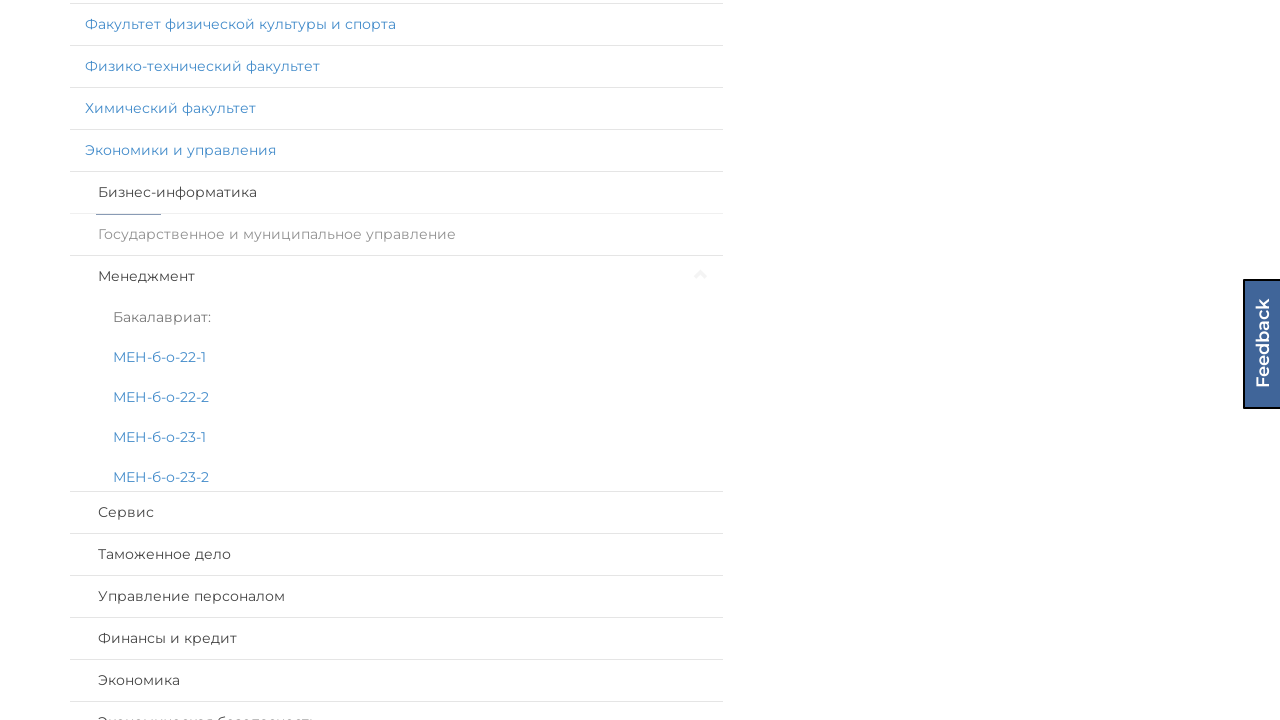

Waited for specialty 1 of institute 13 to expand
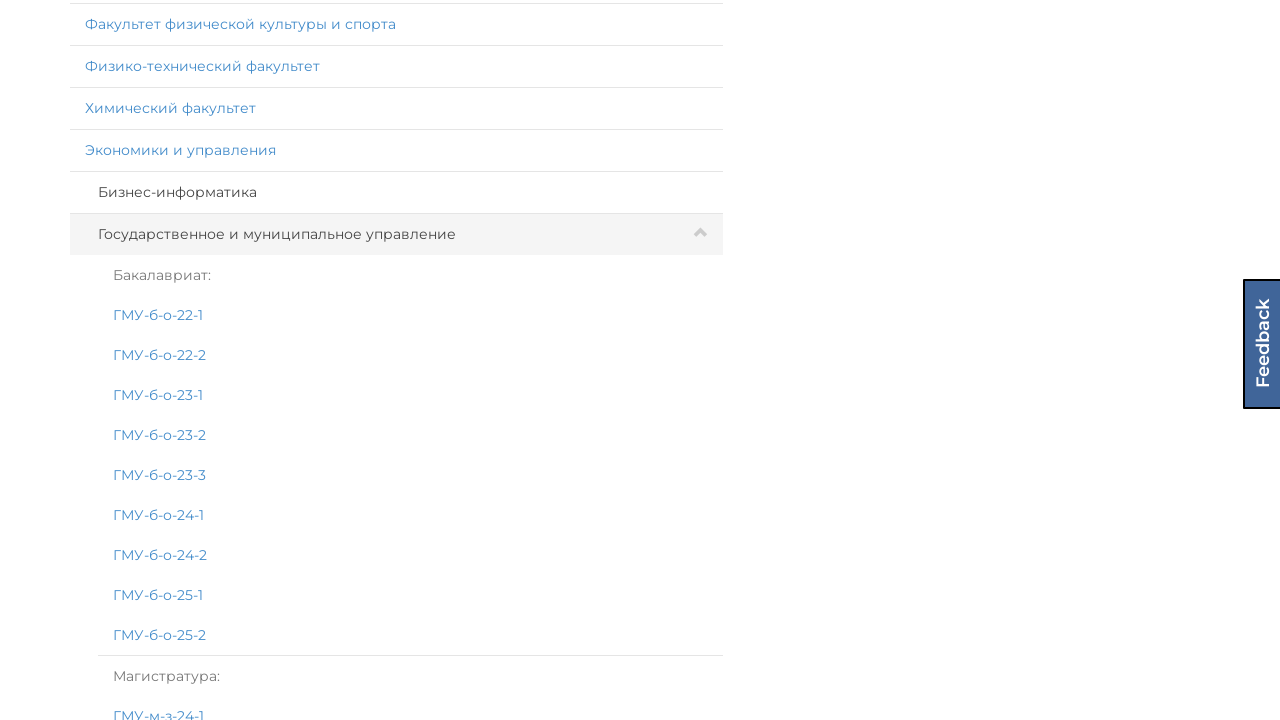

Scrolled specialty 0 of institute 13 into view
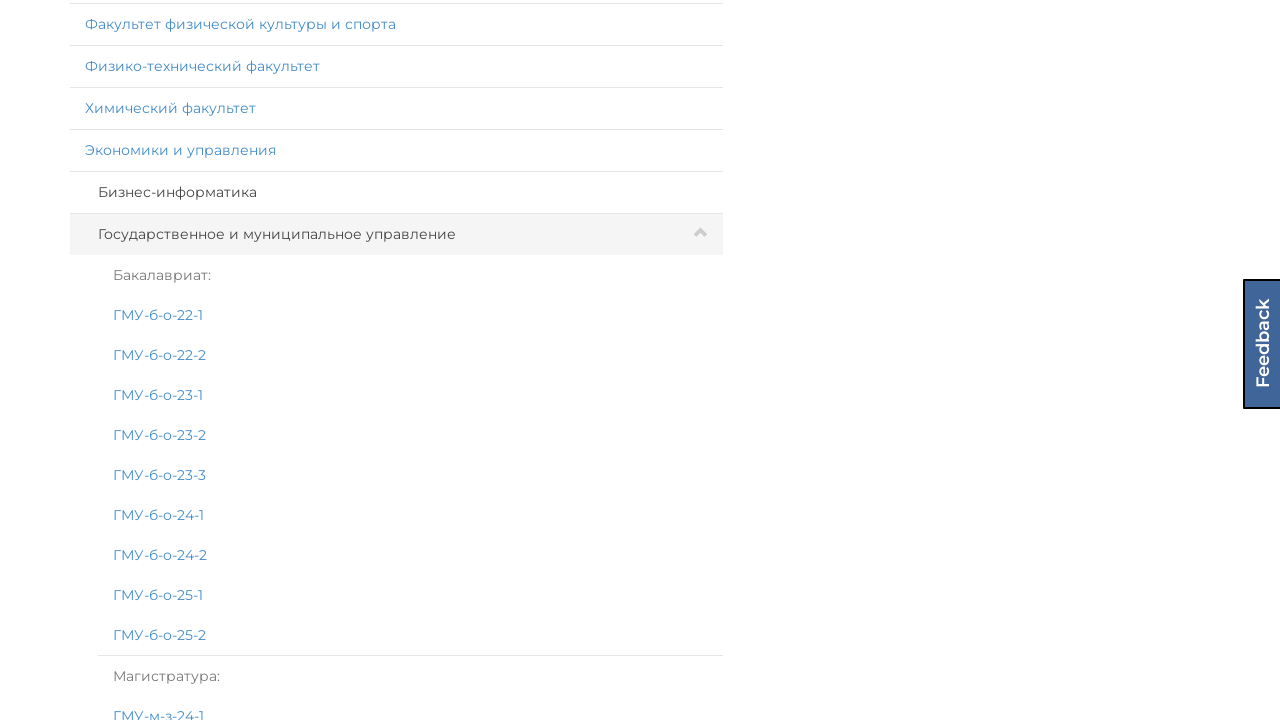

Clicked on specialty panel 0 of institute 13 at (396, 193) on (//div[@id='page']/div[@id='select-group']/div[@class='col-lg-7 col-md-6']/div[@
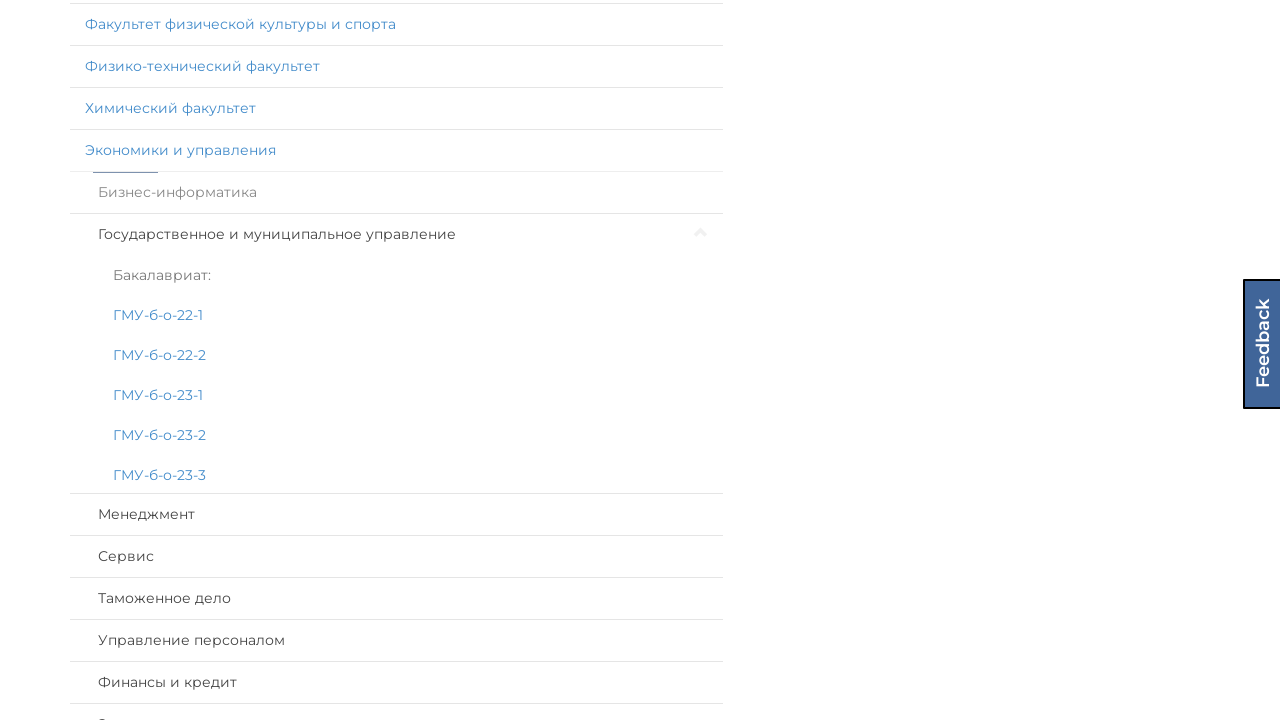

Waited for specialty 0 of institute 13 to expand
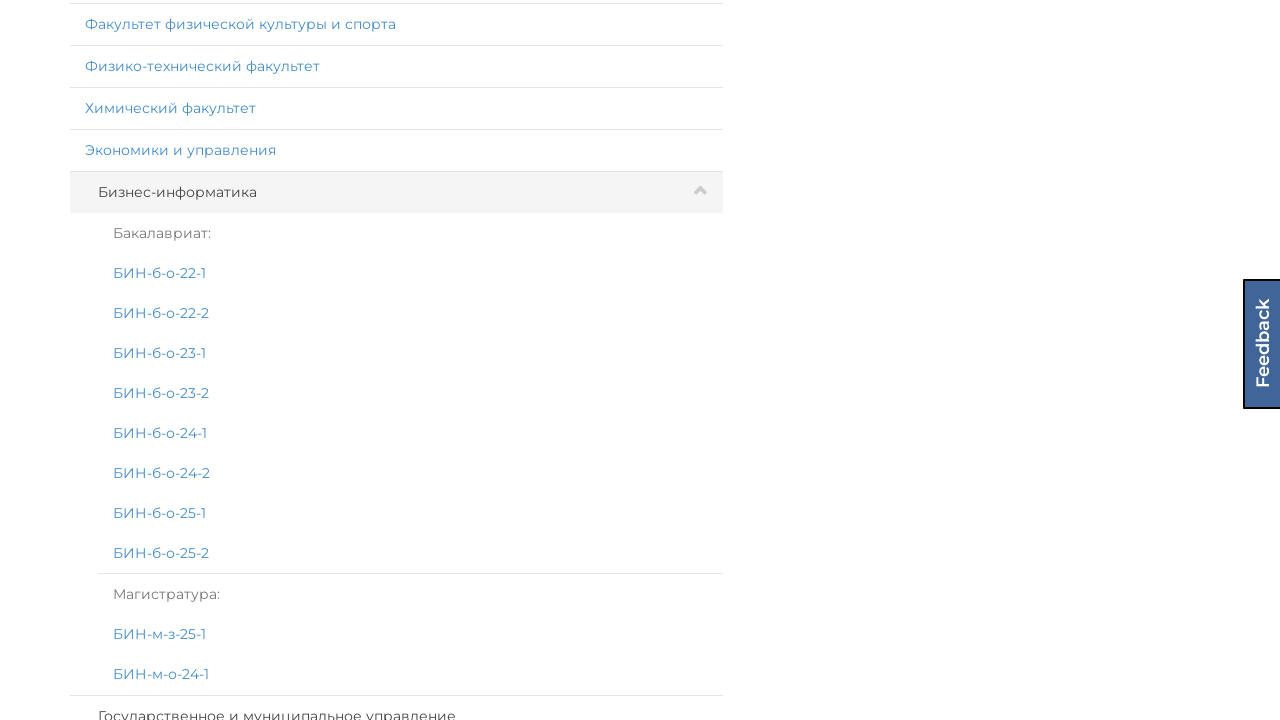

Scrolled institute 12 into view
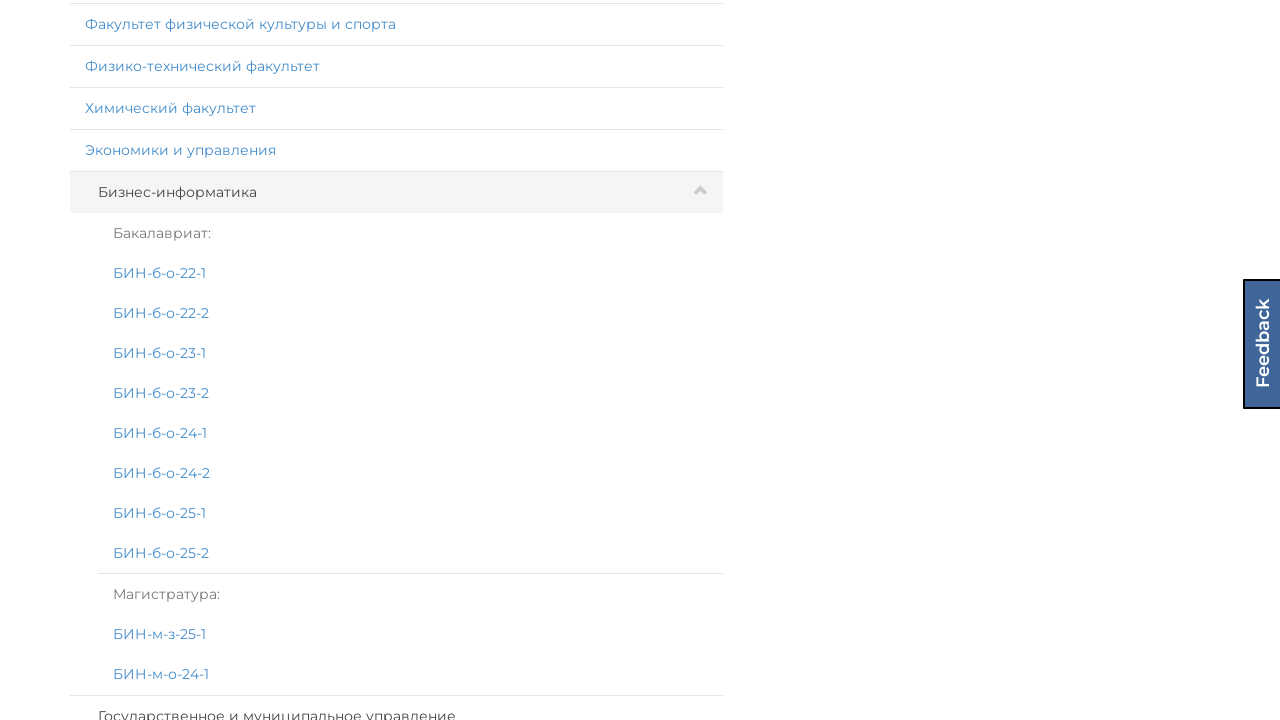

Clicked on institute panel 12 at (396, 108) on xpath=//div[@id='page']/div[@id='select-group']/div[@class='col-lg-7 col-md-6']/
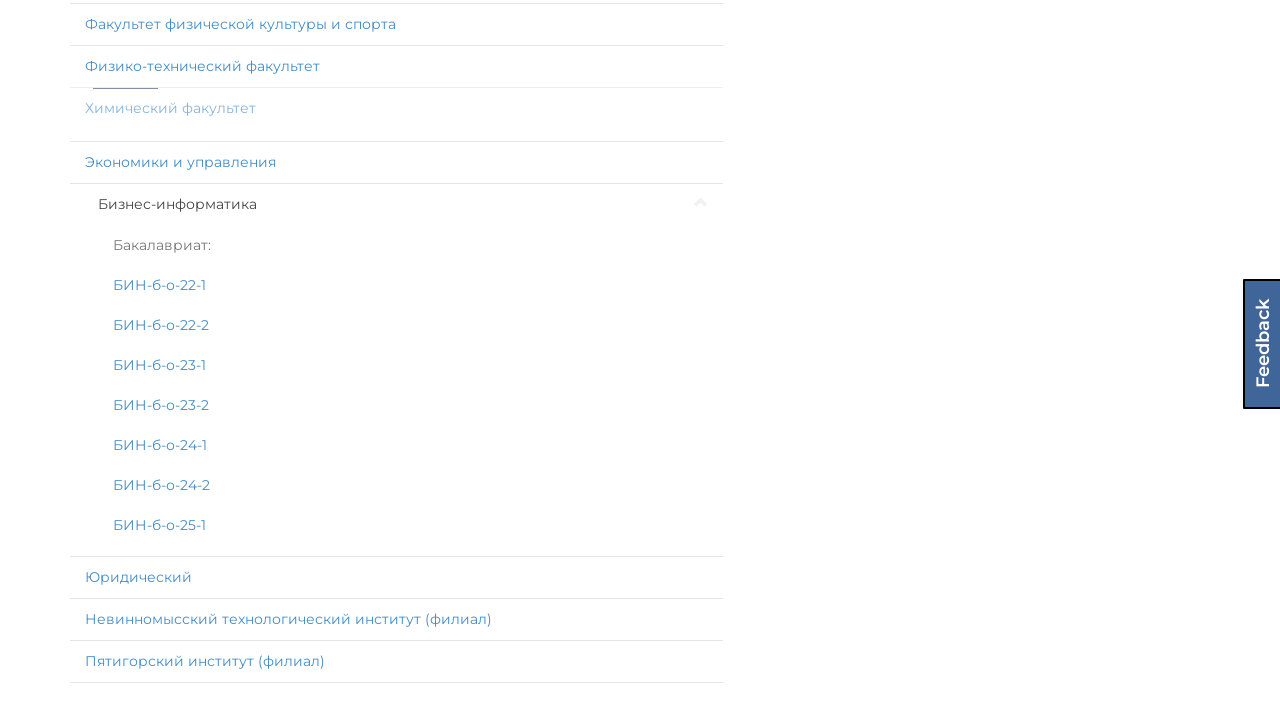

Waited for specialties to load in institute 12
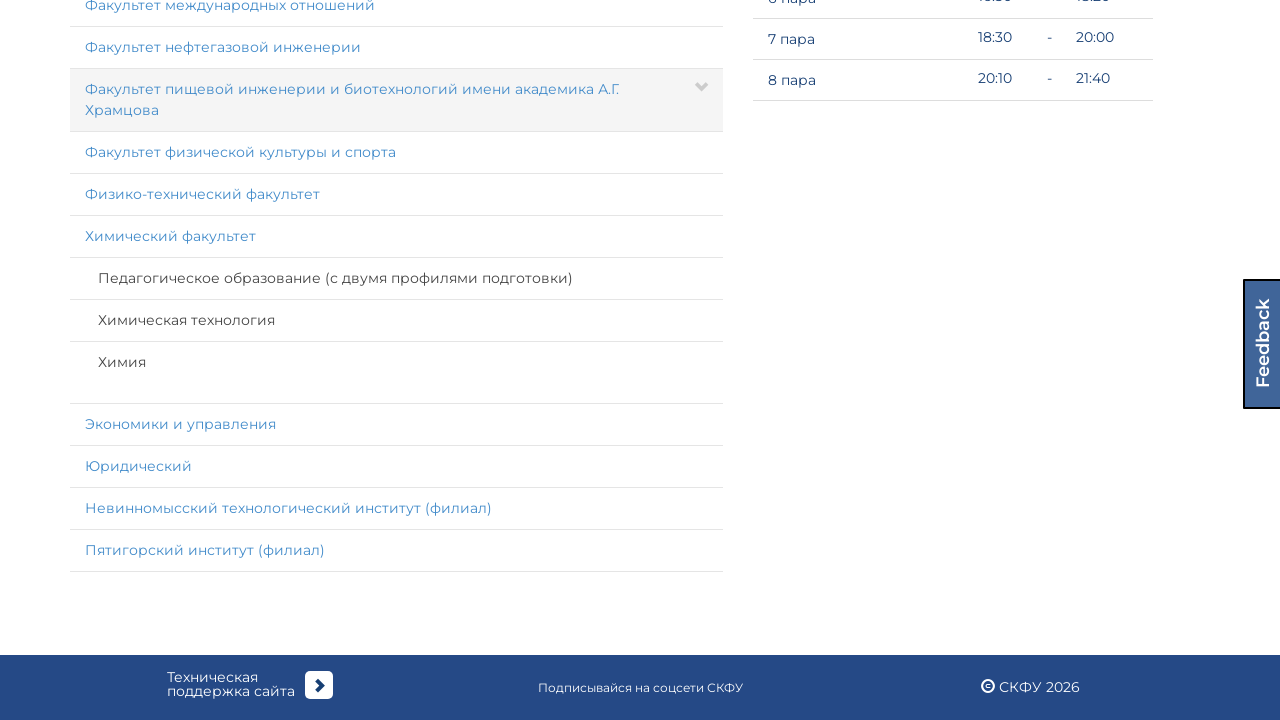

Retrieved all specialty panels for institute 12 (3 specialties found)
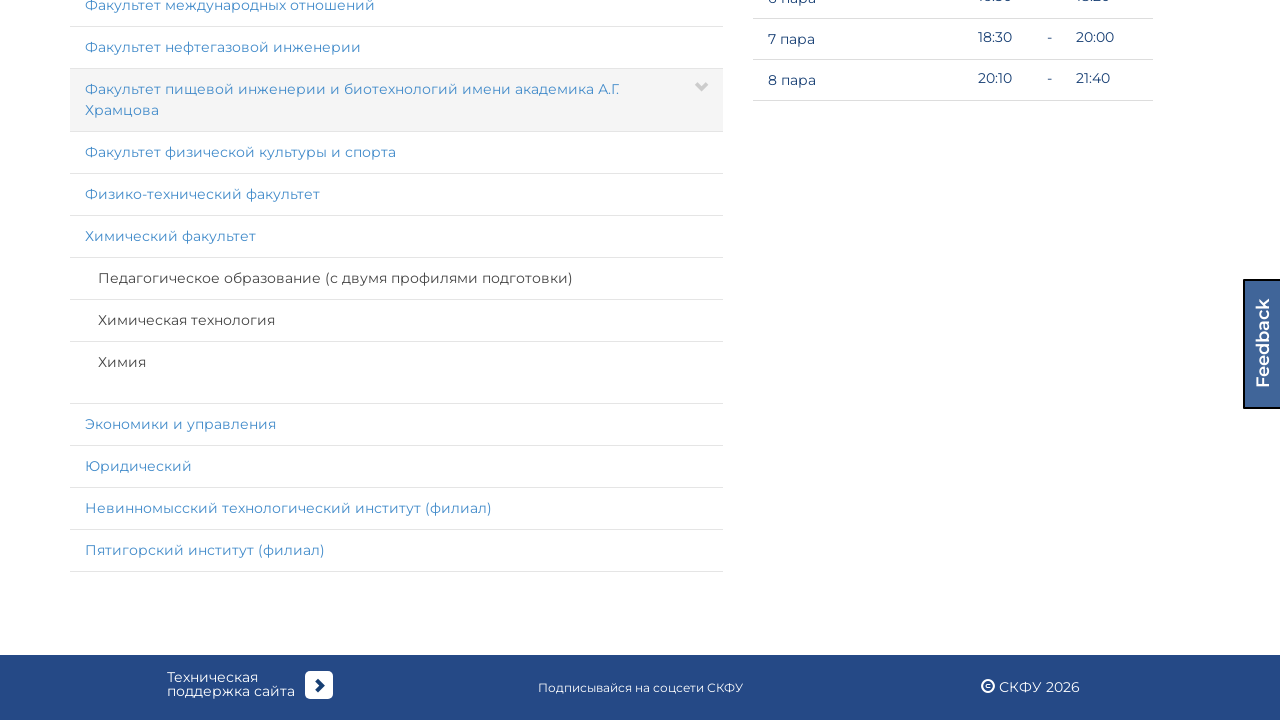

Scrolled specialty 2 of institute 12 into view
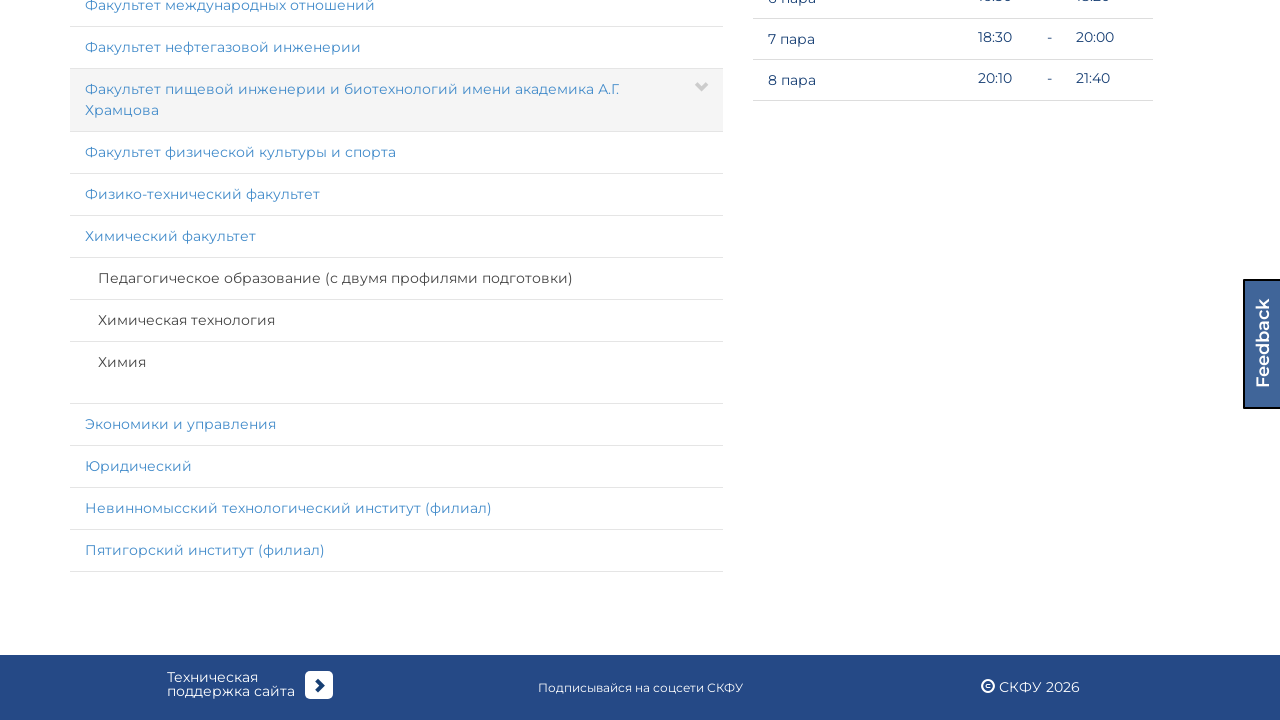

Clicked on specialty panel 2 of institute 12 at (396, 363) on (//div[@id='page']/div[@id='select-group']/div[@class='col-lg-7 col-md-6']/div[@
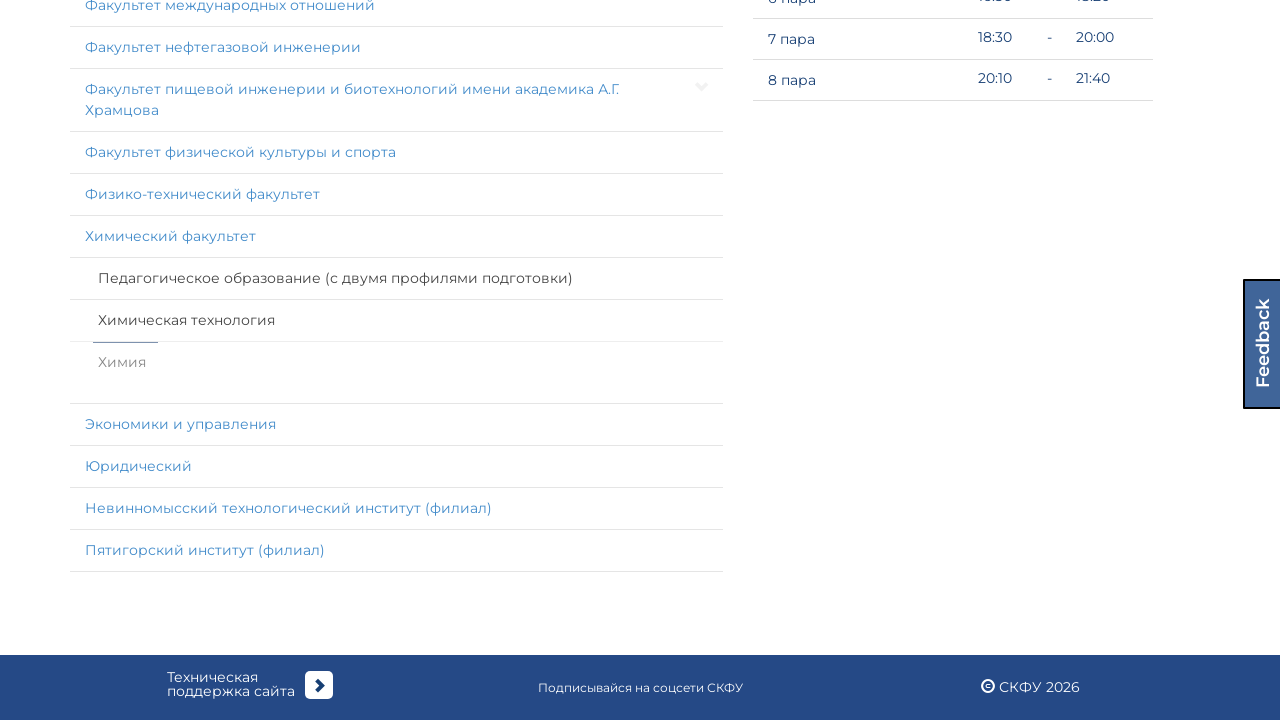

Waited for specialty 2 of institute 12 to expand
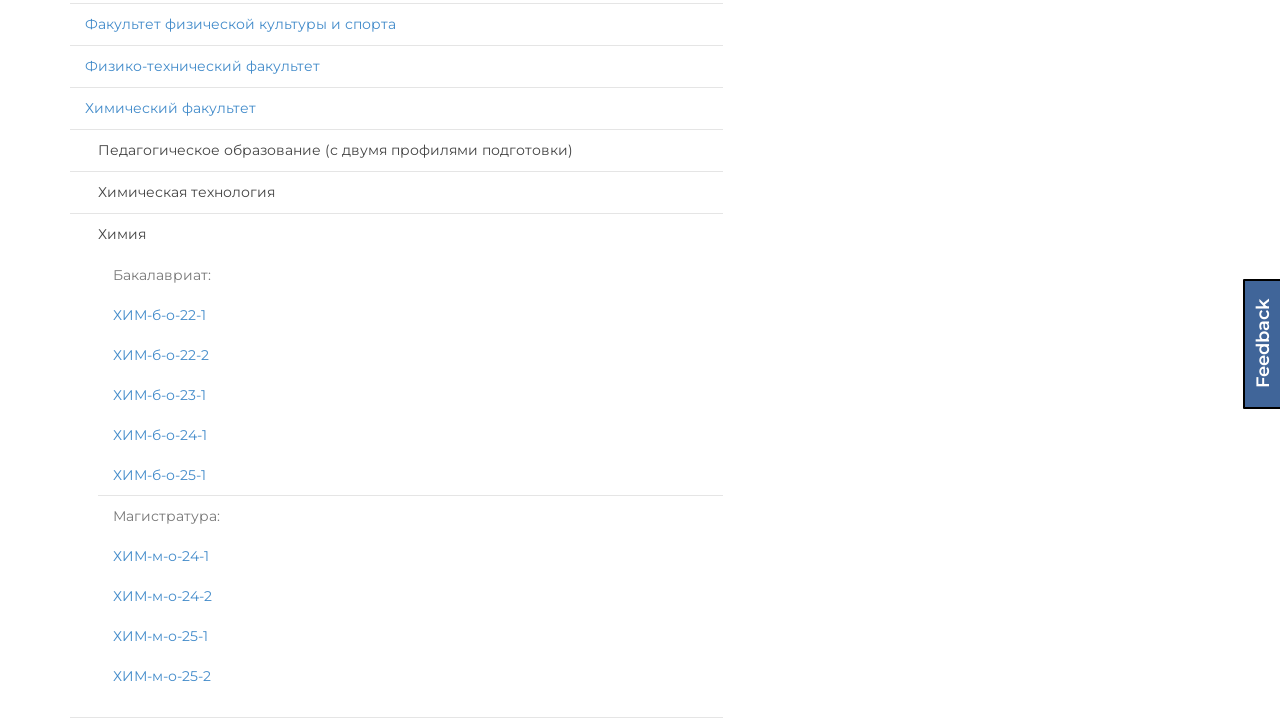

Scrolled specialty 1 of institute 12 into view
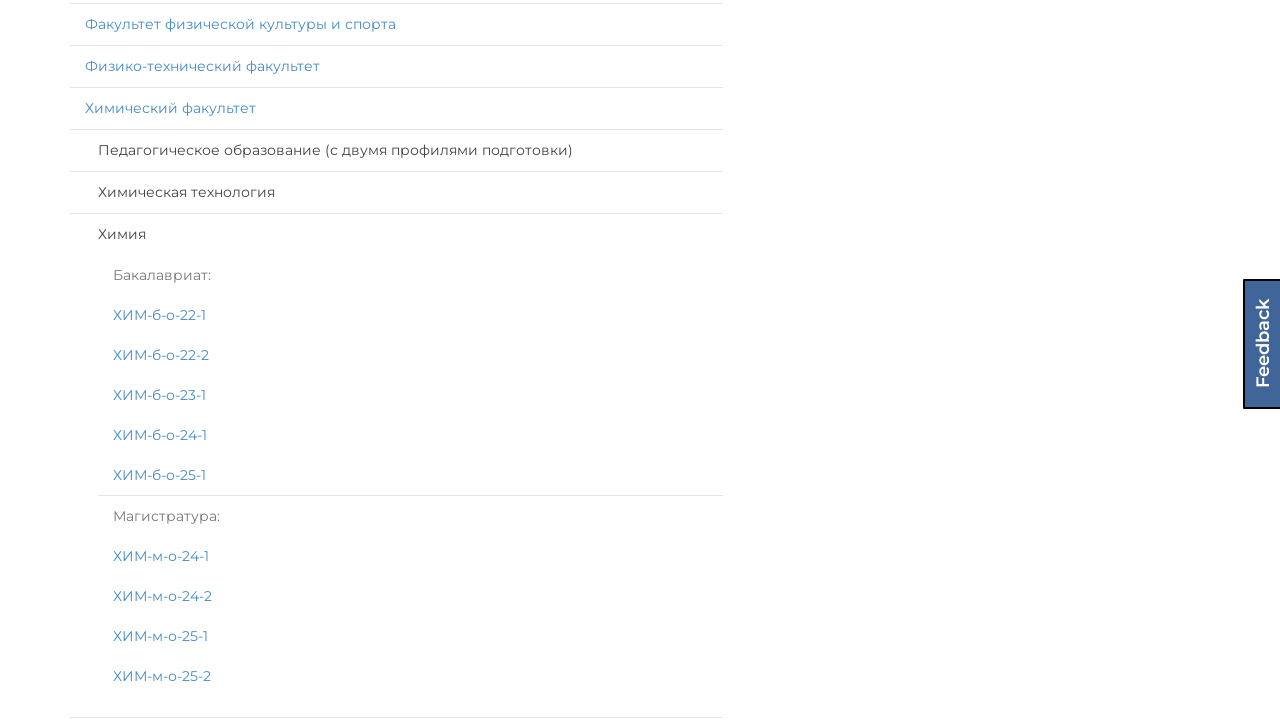

Clicked on specialty panel 1 of institute 12 at (396, 193) on (//div[@id='page']/div[@id='select-group']/div[@class='col-lg-7 col-md-6']/div[@
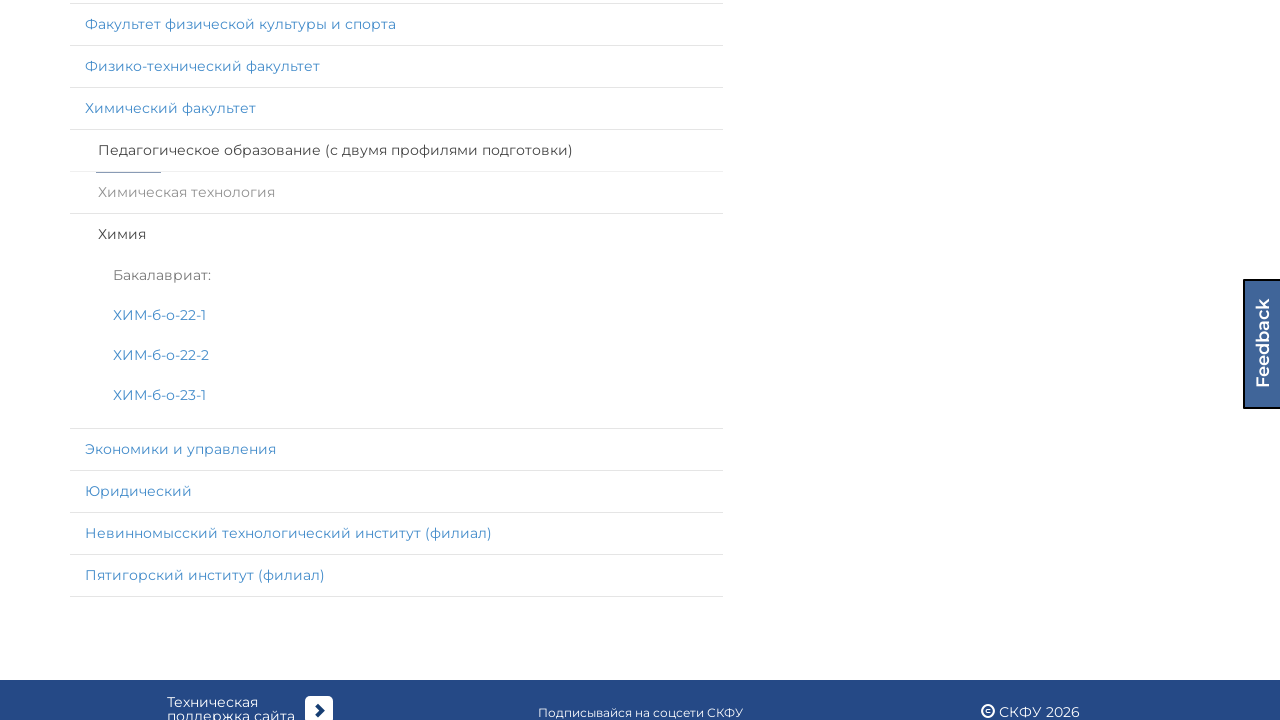

Waited for specialty 1 of institute 12 to expand
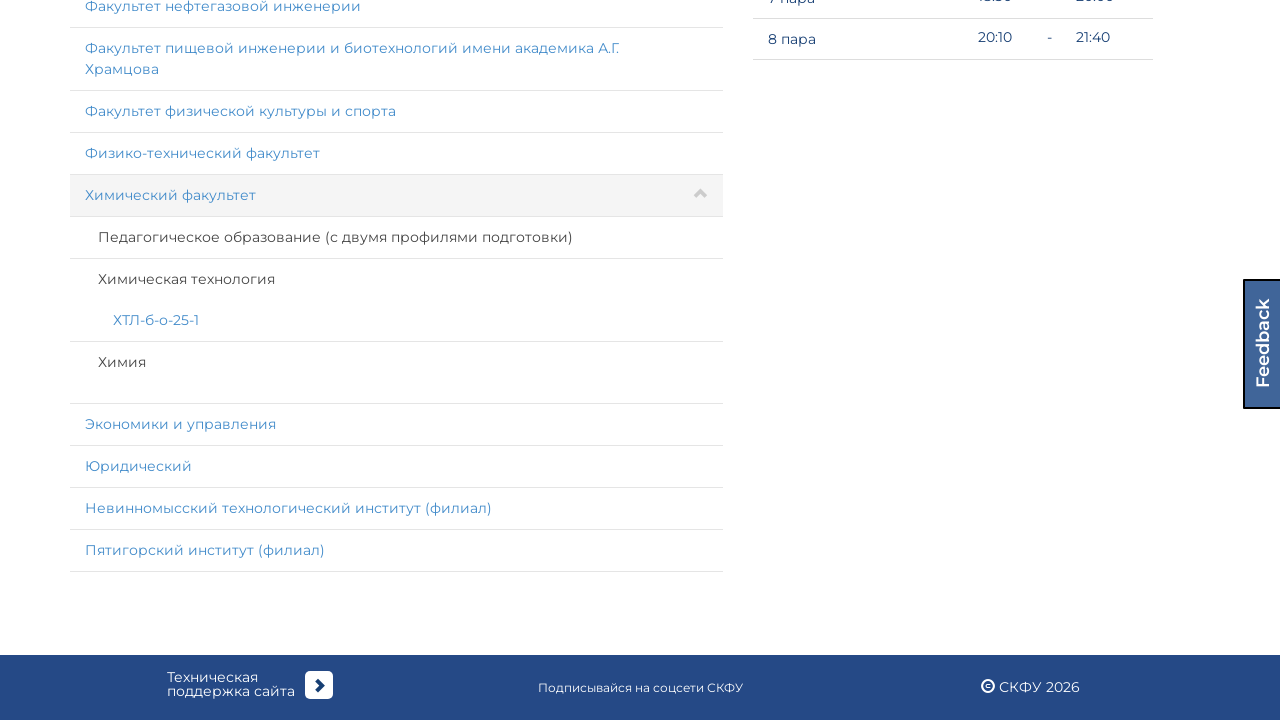

Scrolled specialty 0 of institute 12 into view
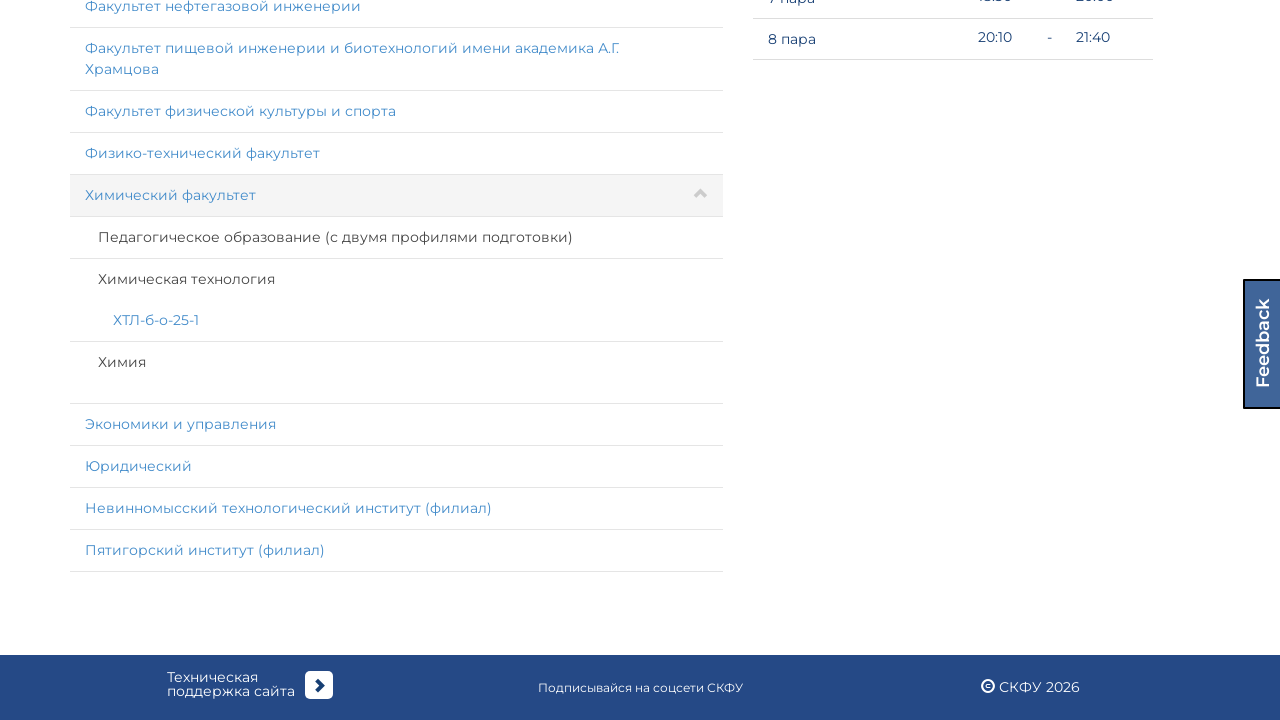

Clicked on specialty panel 0 of institute 12 at (396, 238) on (//div[@id='page']/div[@id='select-group']/div[@class='col-lg-7 col-md-6']/div[@
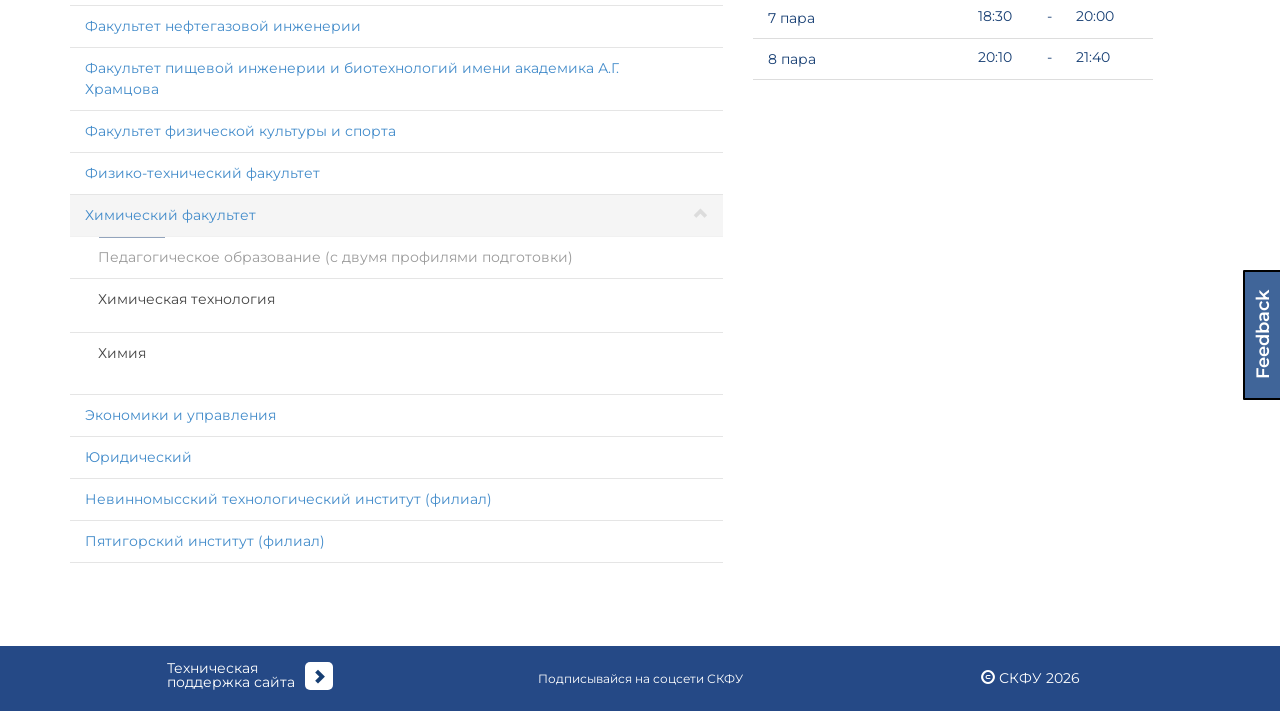

Waited for specialty 0 of institute 12 to expand
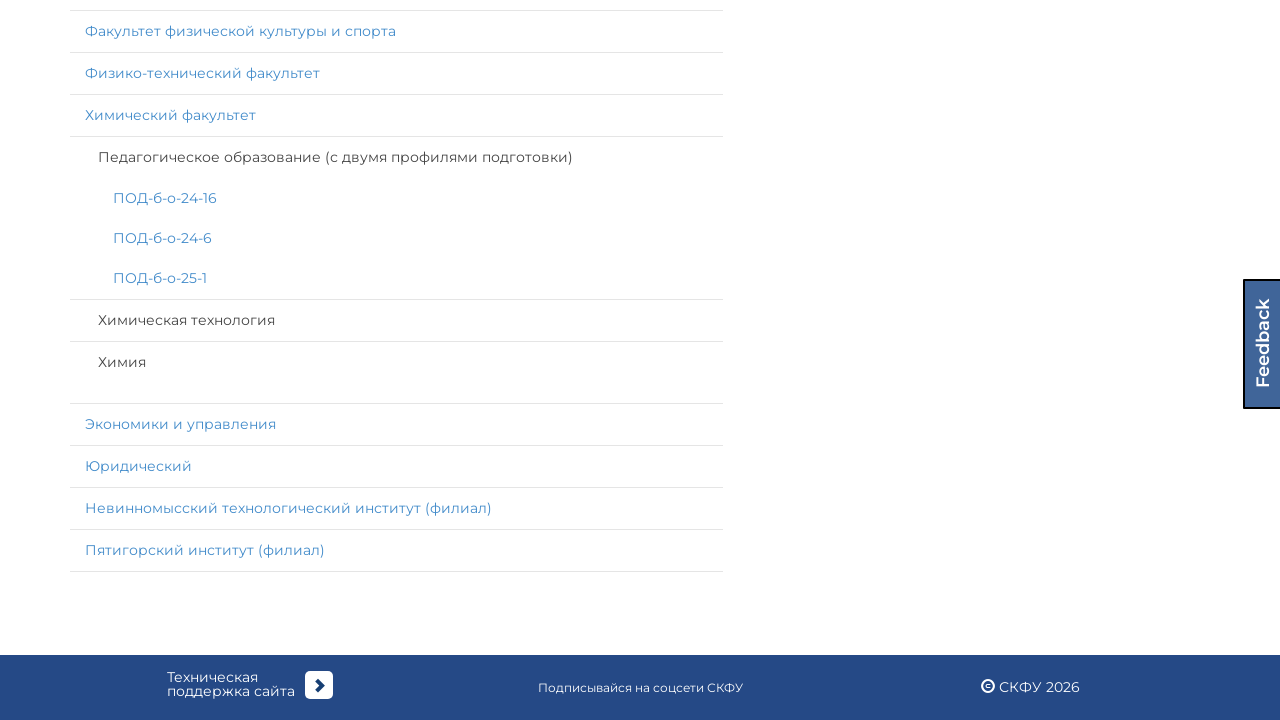

Scrolled institute 11 into view
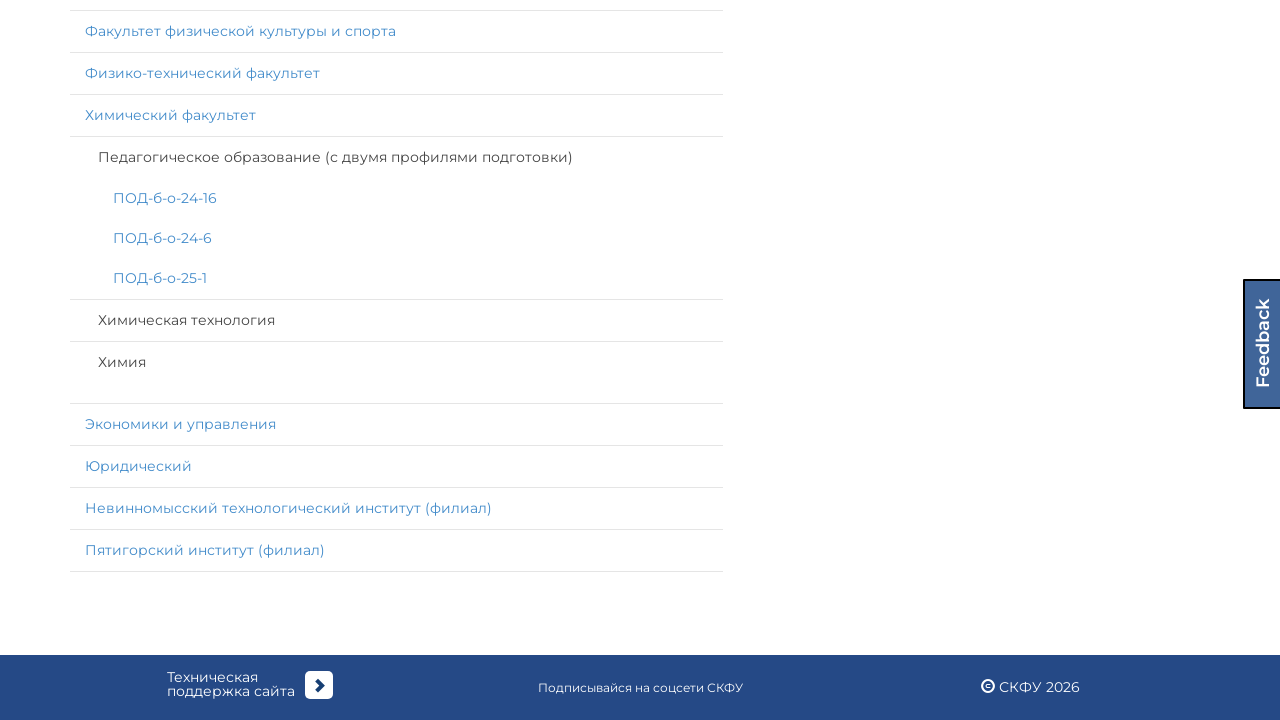

Clicked on institute panel 11 at (396, 73) on xpath=//div[@id='page']/div[@id='select-group']/div[@class='col-lg-7 col-md-6']/
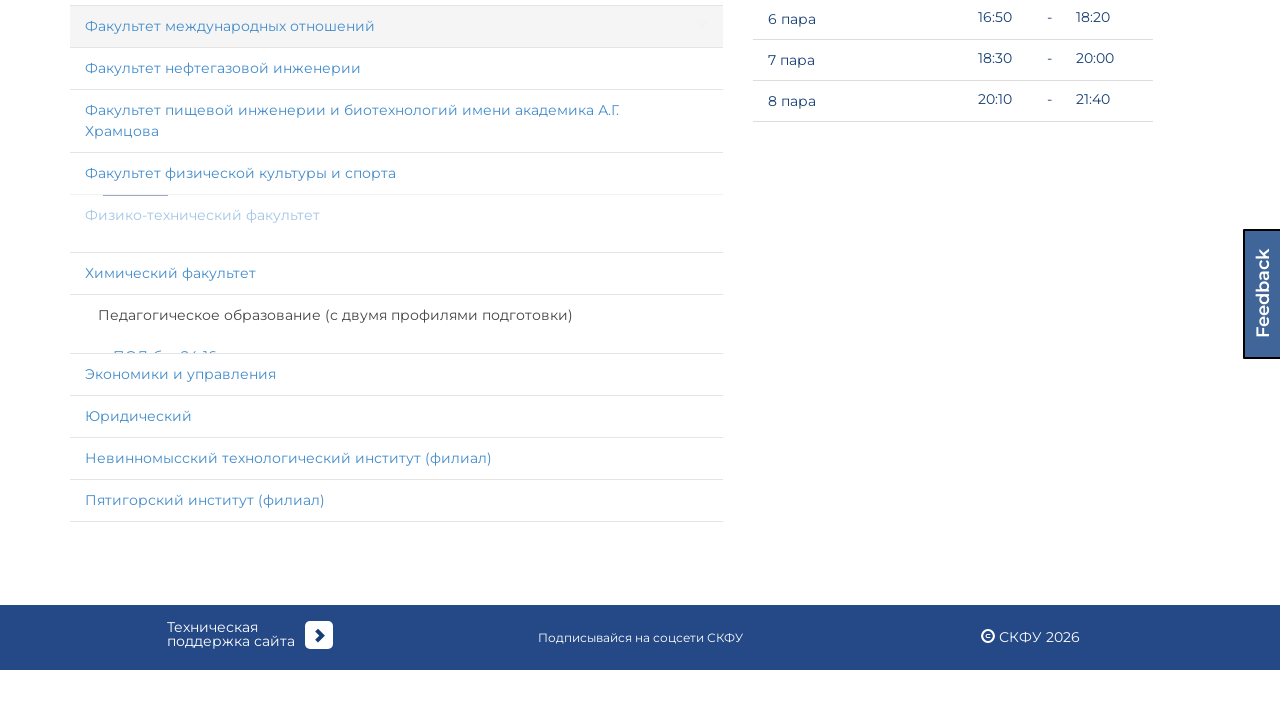

Waited for specialties to load in institute 11
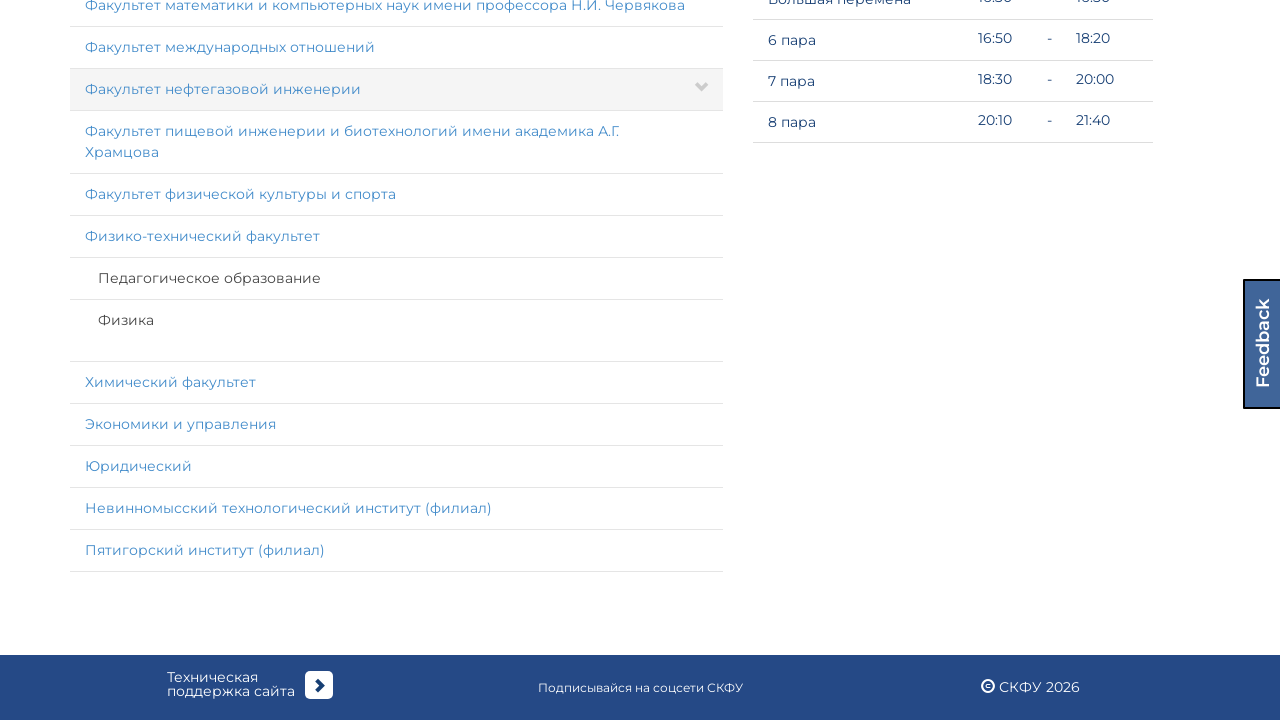

Retrieved all specialty panels for institute 11 (2 specialties found)
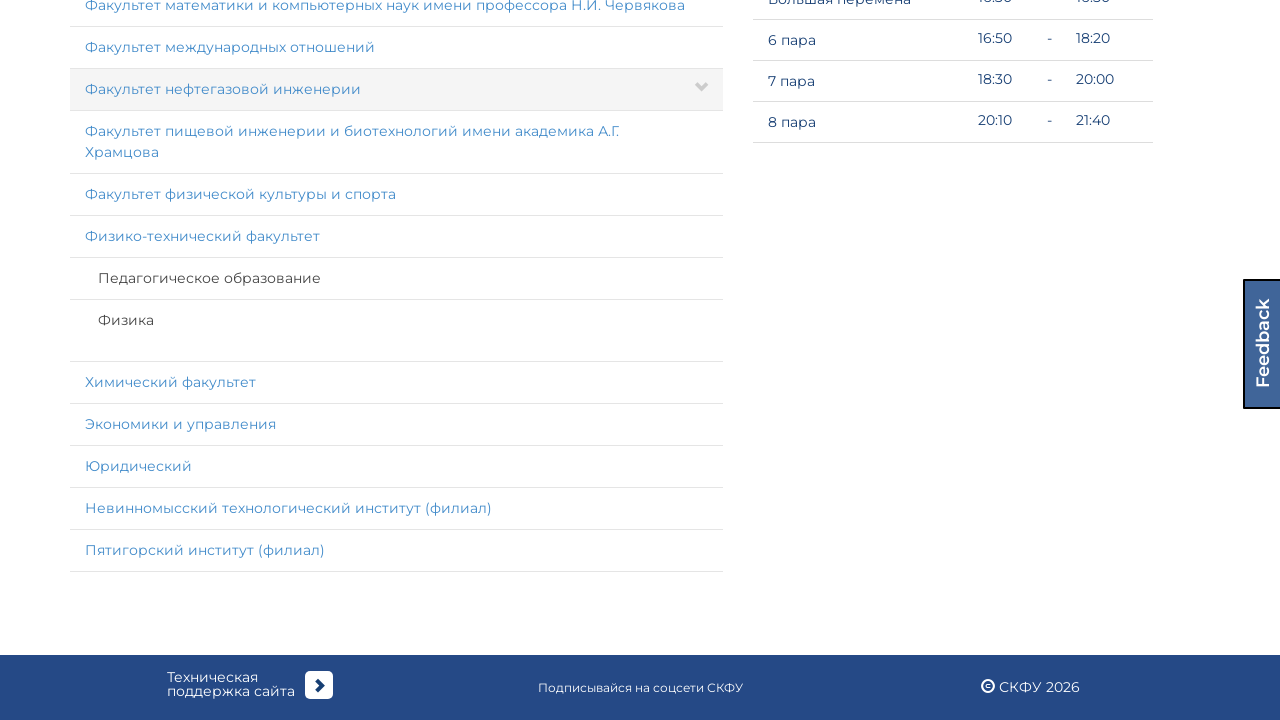

Scrolled specialty 1 of institute 11 into view
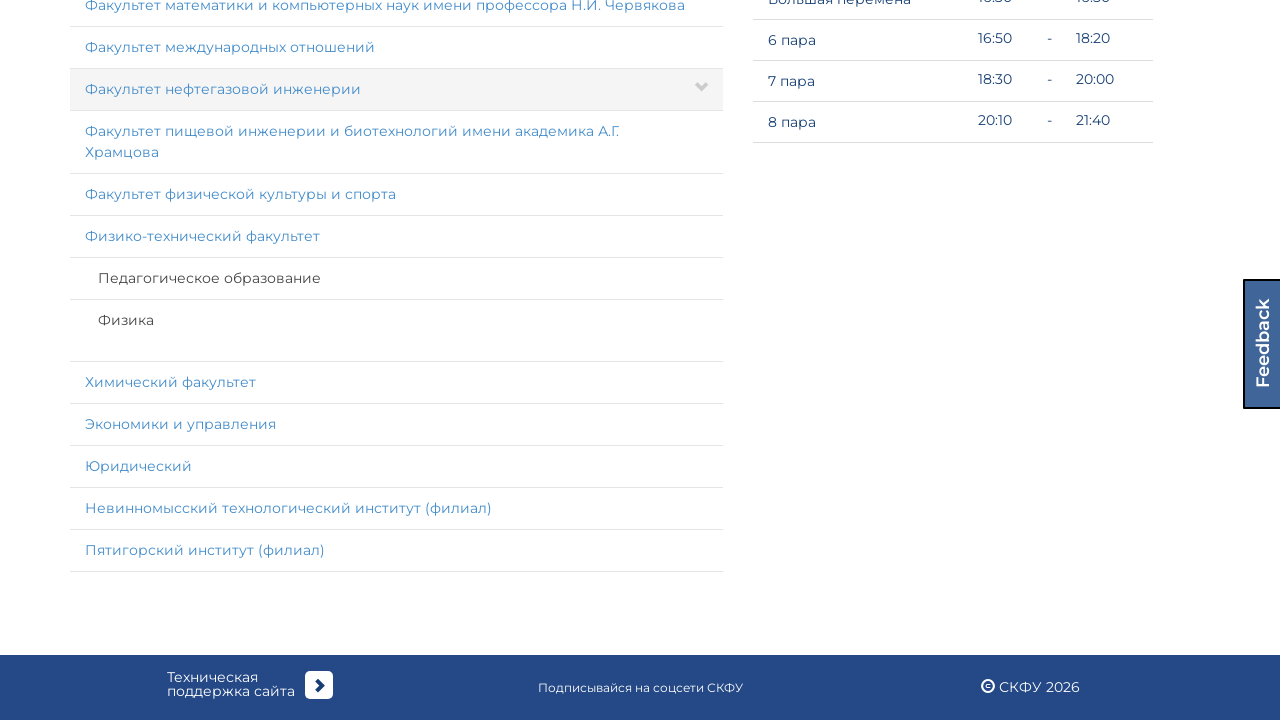

Clicked on specialty panel 1 of institute 11 at (396, 321) on (//div[@id='page']/div[@id='select-group']/div[@class='col-lg-7 col-md-6']/div[@
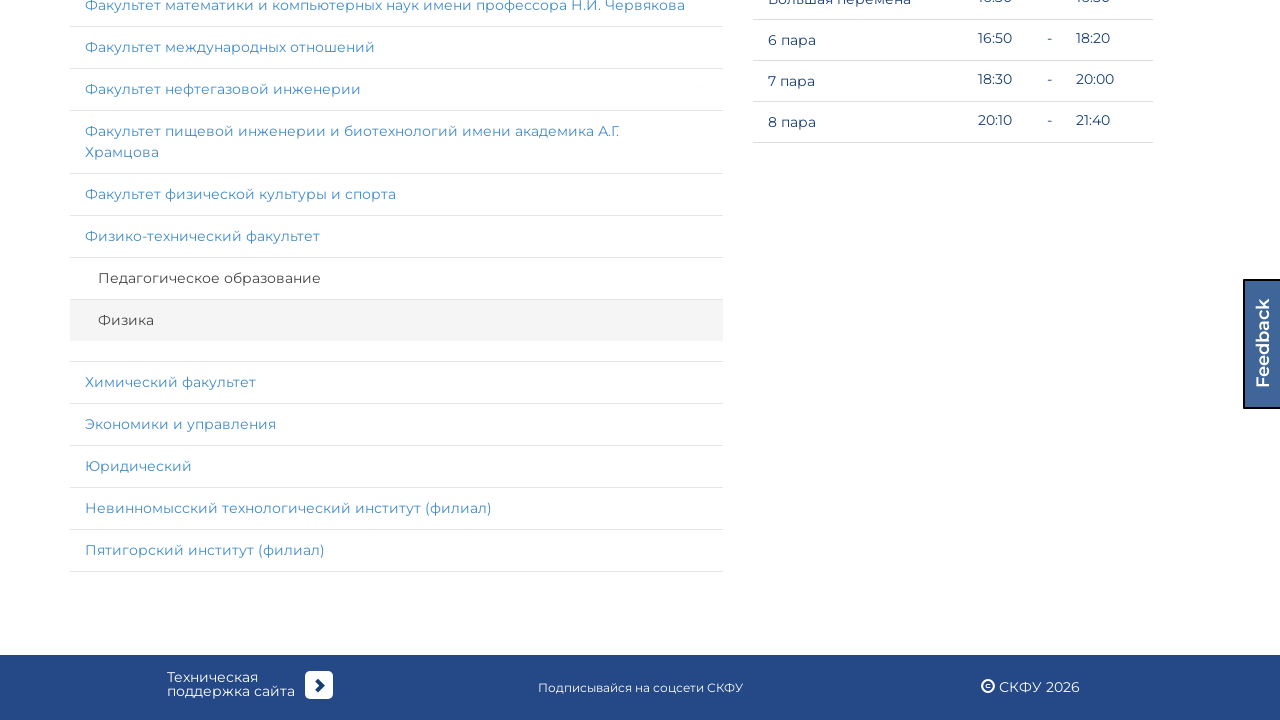

Waited for specialty 1 of institute 11 to expand
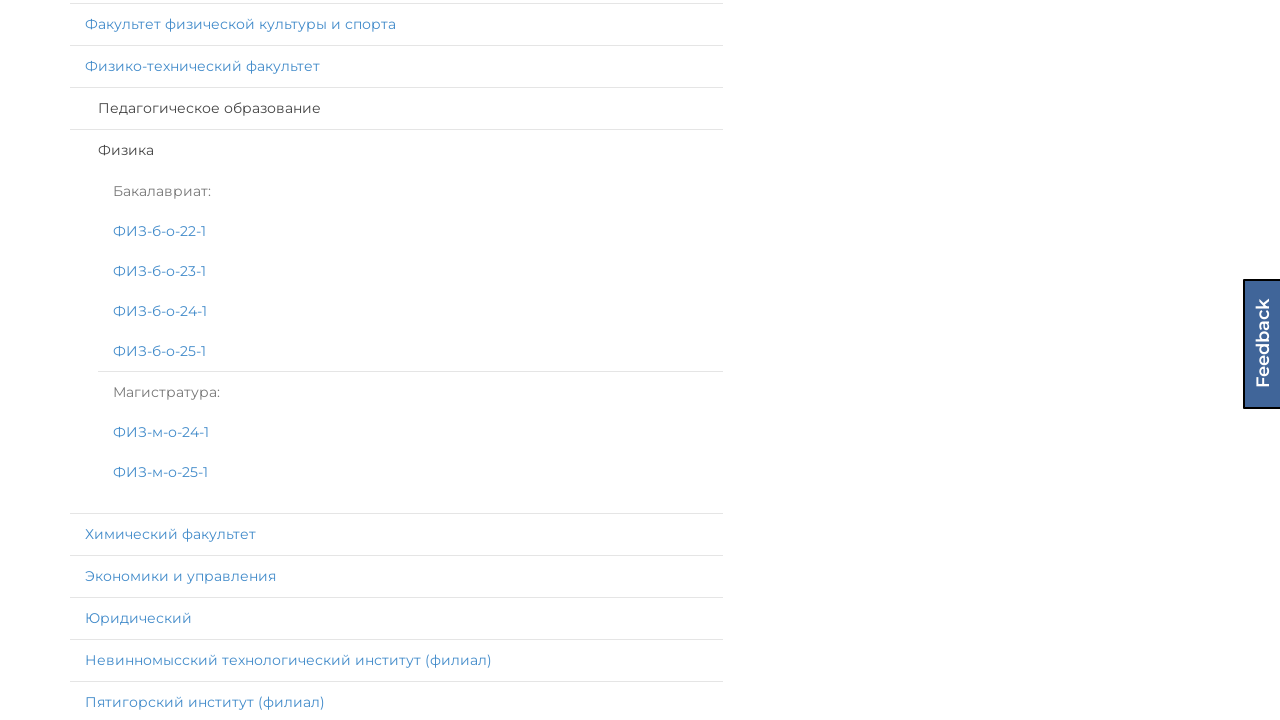

Scrolled specialty 0 of institute 11 into view
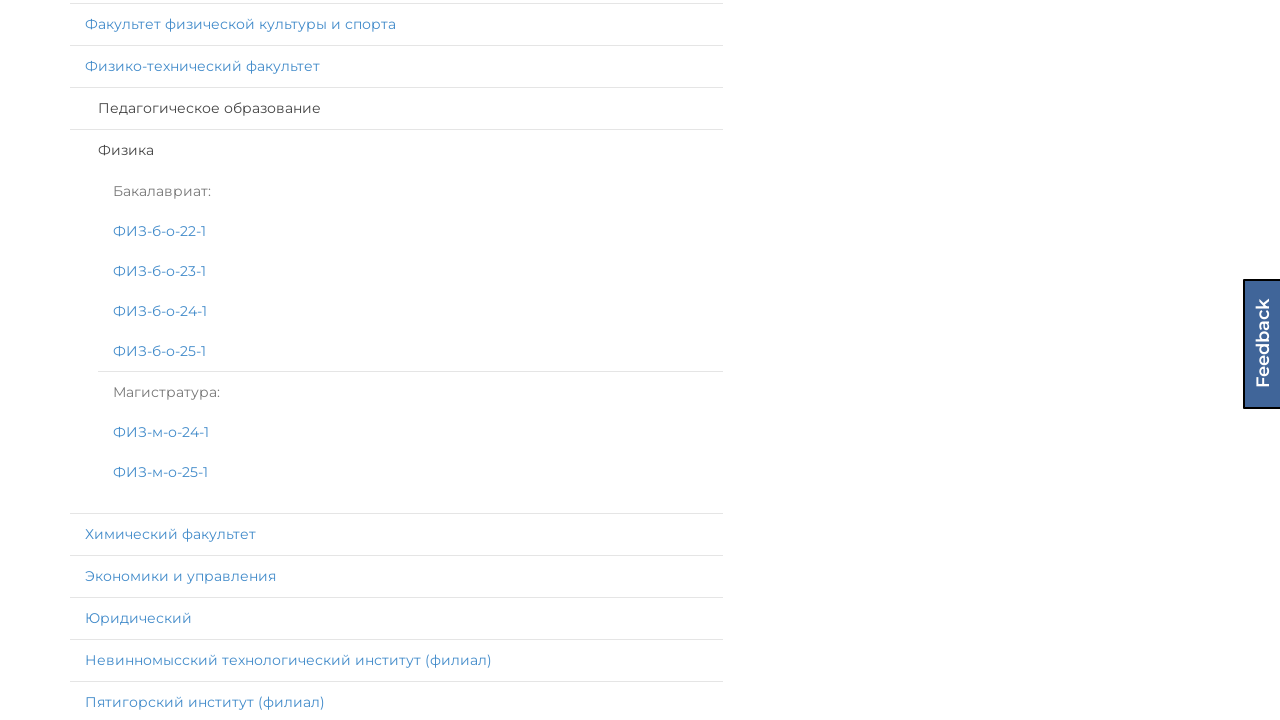

Clicked on specialty panel 0 of institute 11 at (396, 109) on (//div[@id='page']/div[@id='select-group']/div[@class='col-lg-7 col-md-6']/div[@
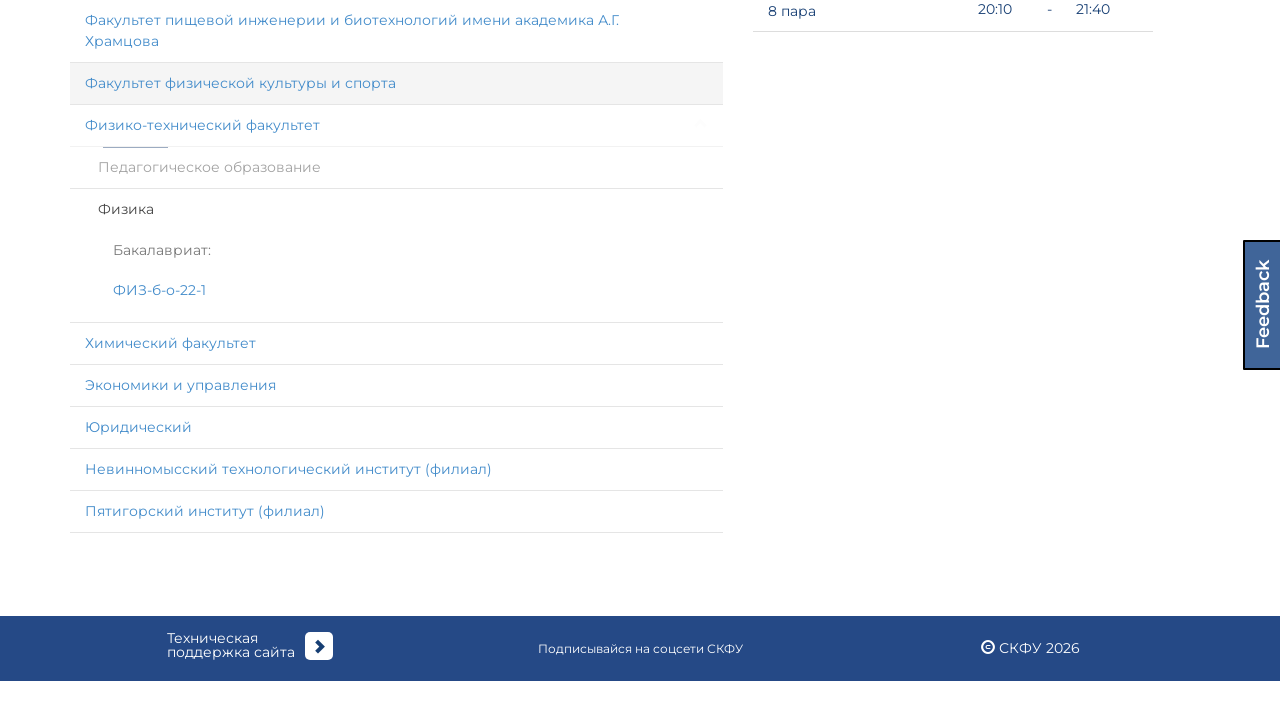

Waited for specialty 0 of institute 11 to expand
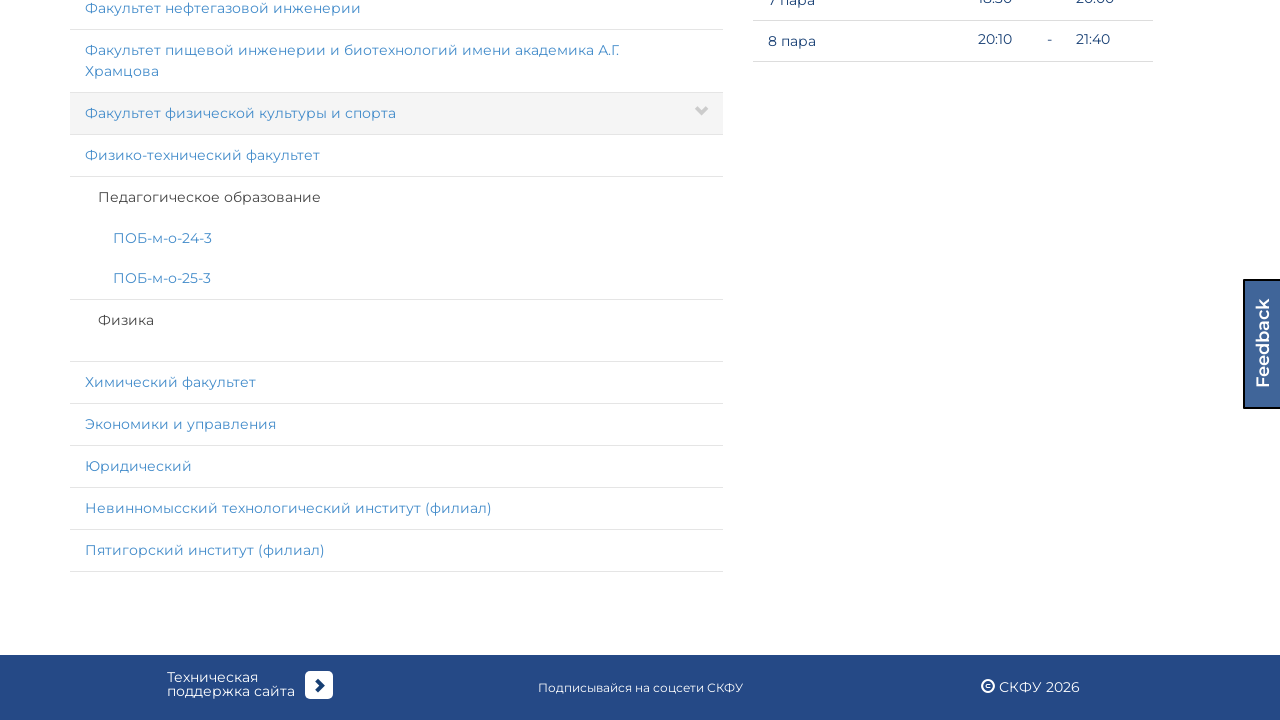

Scrolled institute 10 into view
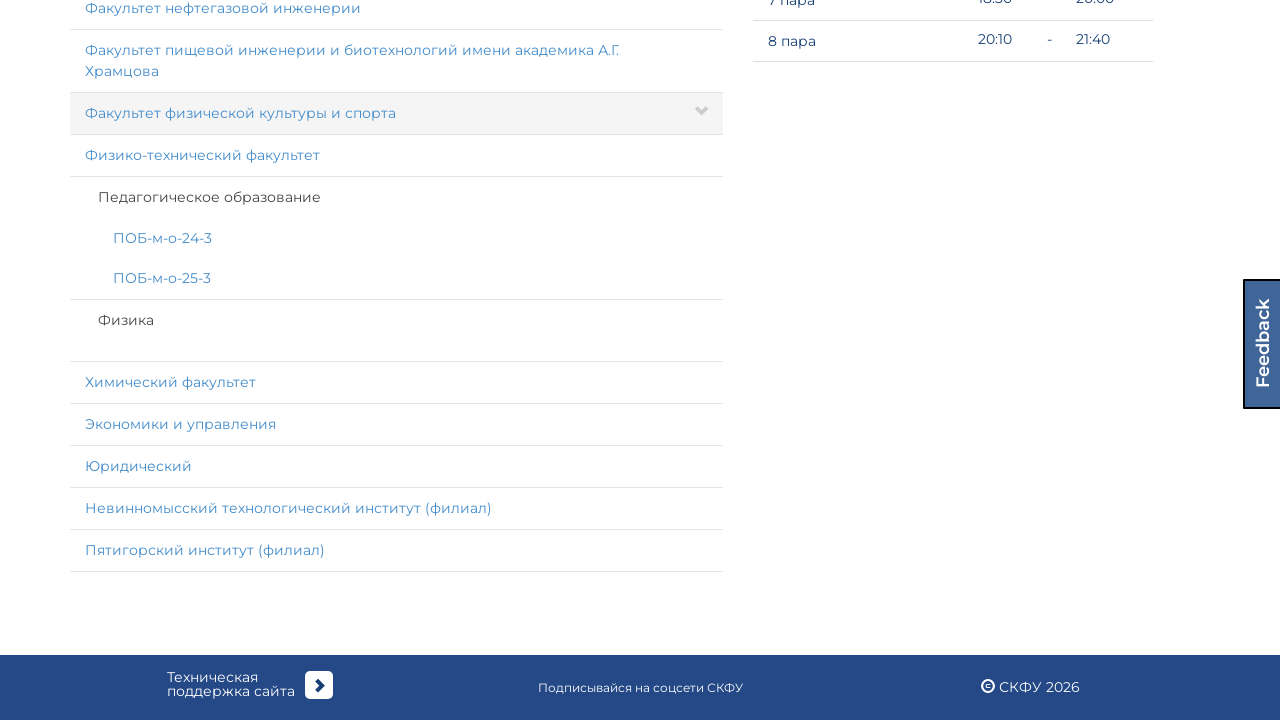

Clicked on institute panel 10 at (396, 113) on xpath=//div[@id='page']/div[@id='select-group']/div[@class='col-lg-7 col-md-6']/
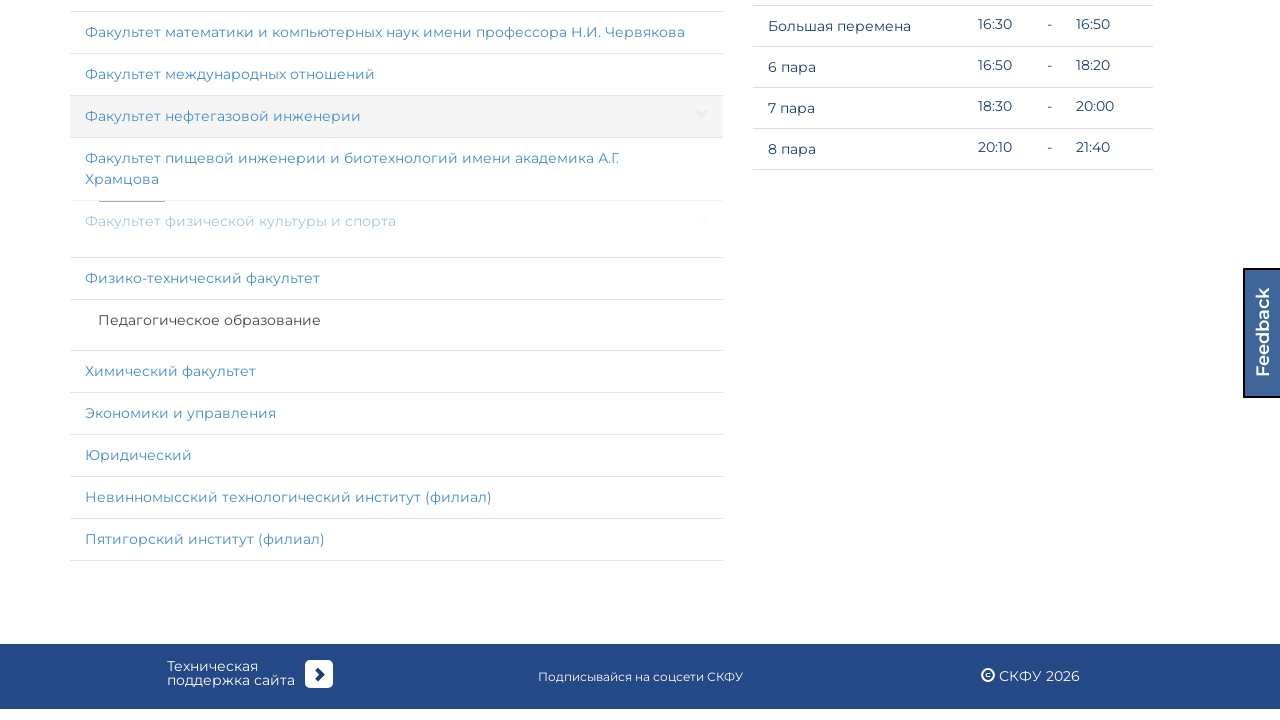

Waited for specialties to load in institute 10
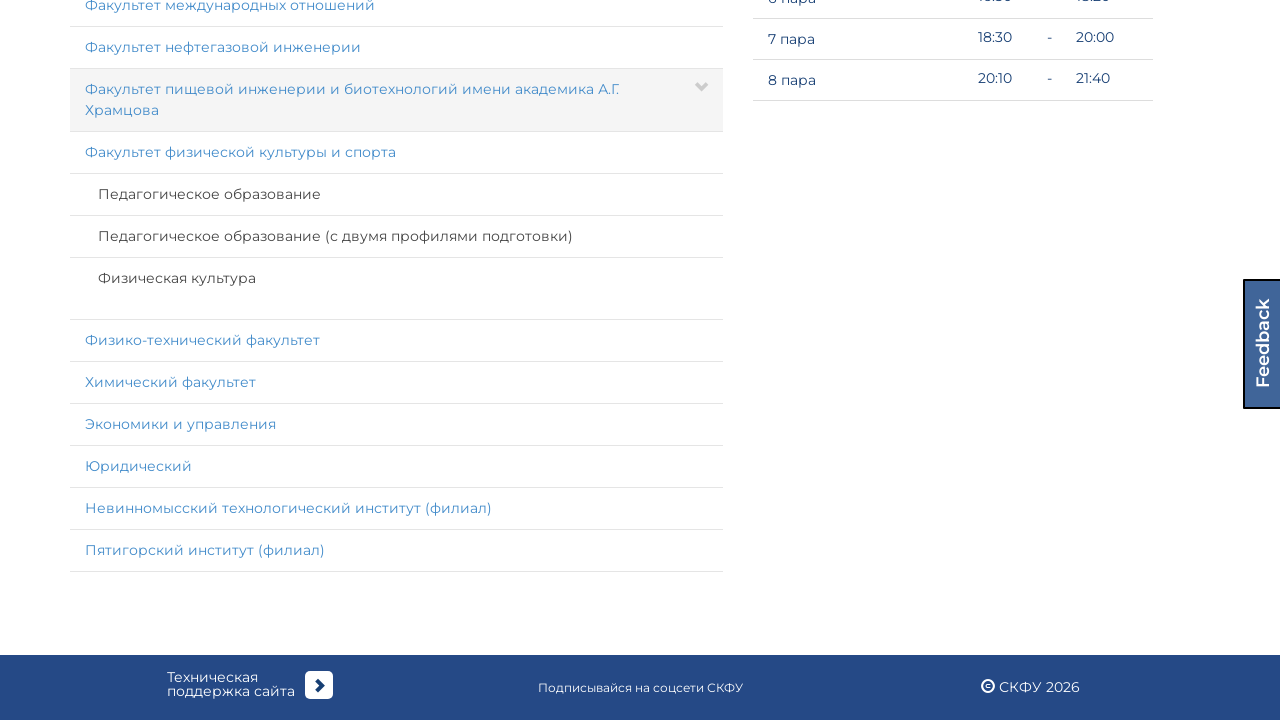

Retrieved all specialty panels for institute 10 (3 specialties found)
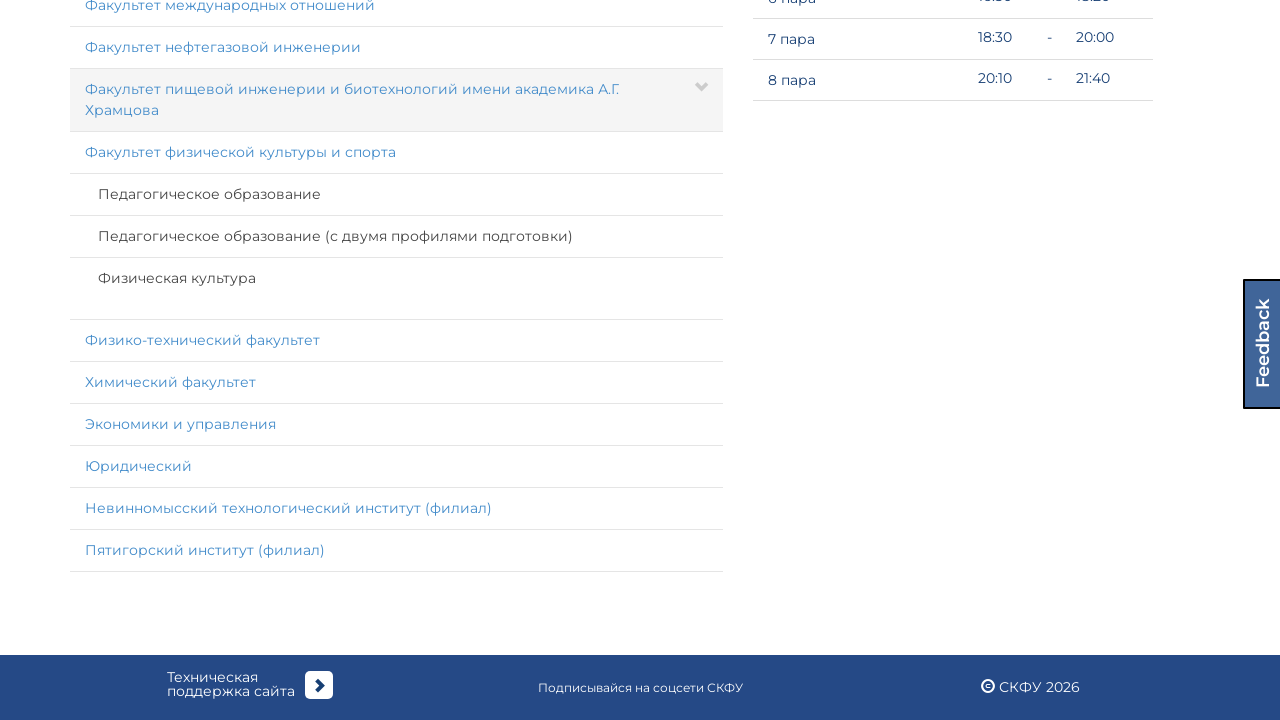

Scrolled specialty 2 of institute 10 into view
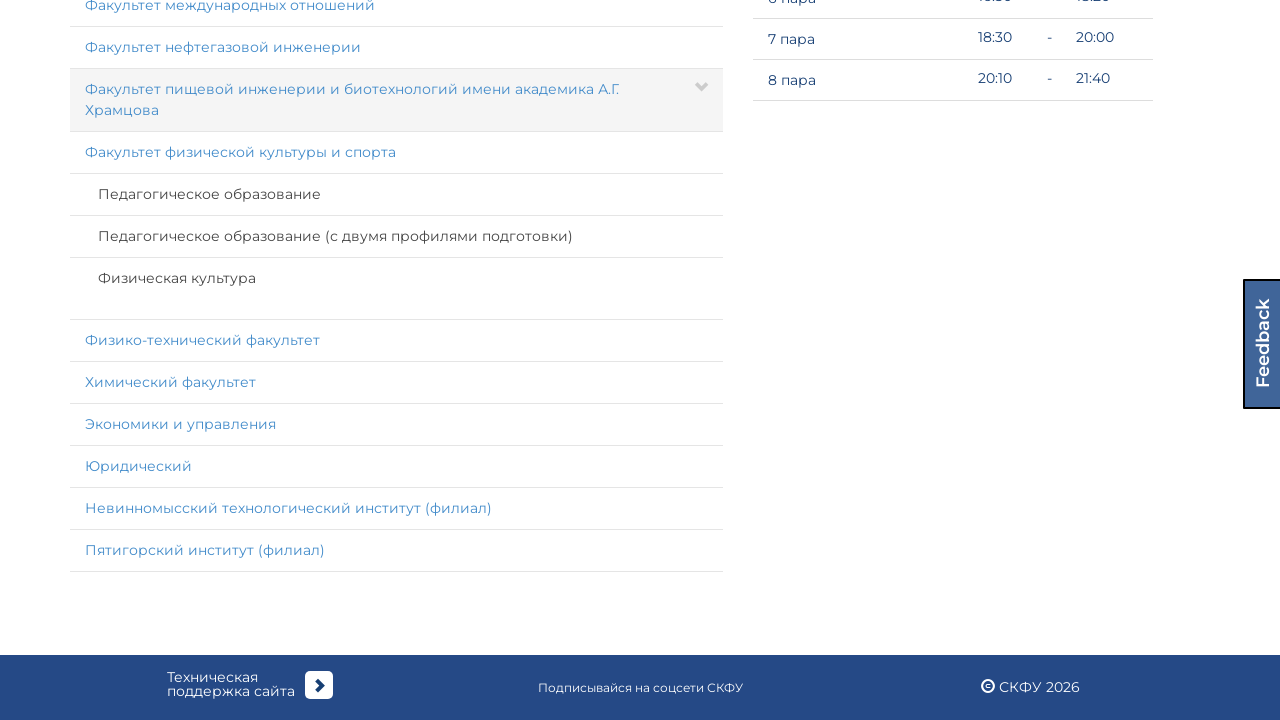

Clicked on specialty panel 2 of institute 10 at (396, 279) on (//div[@id='page']/div[@id='select-group']/div[@class='col-lg-7 col-md-6']/div[@
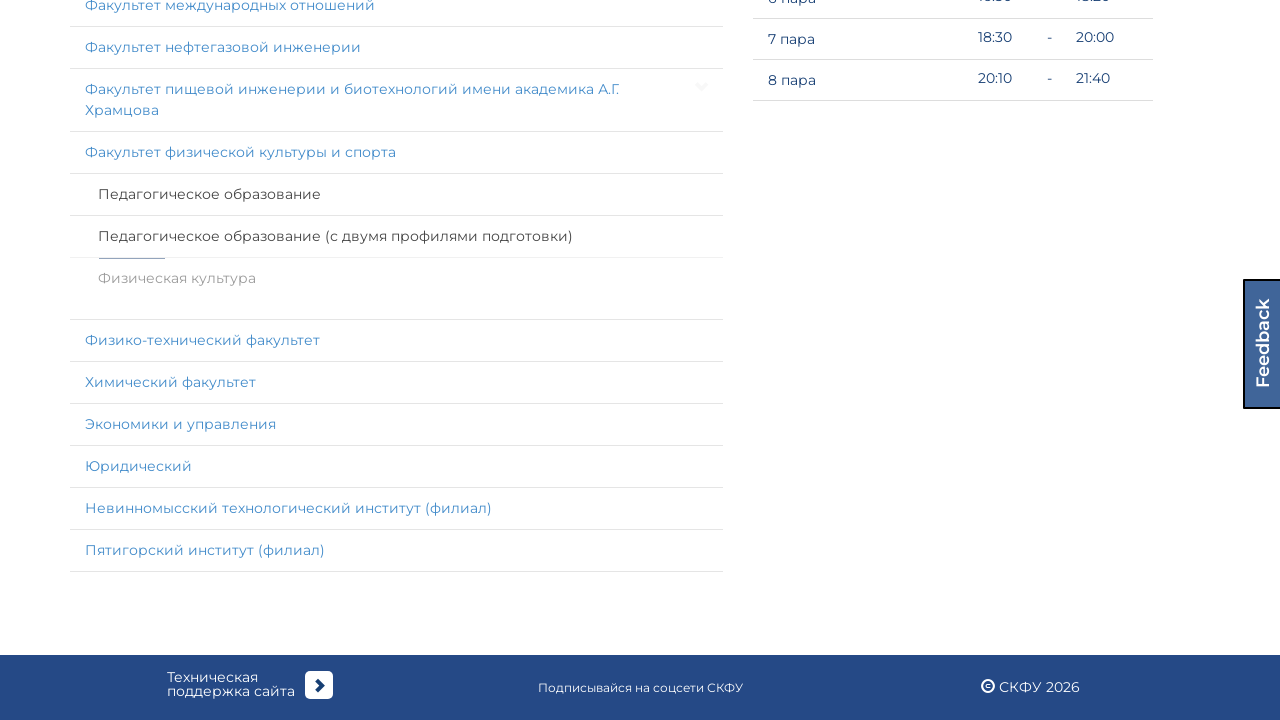

Waited for specialty 2 of institute 10 to expand
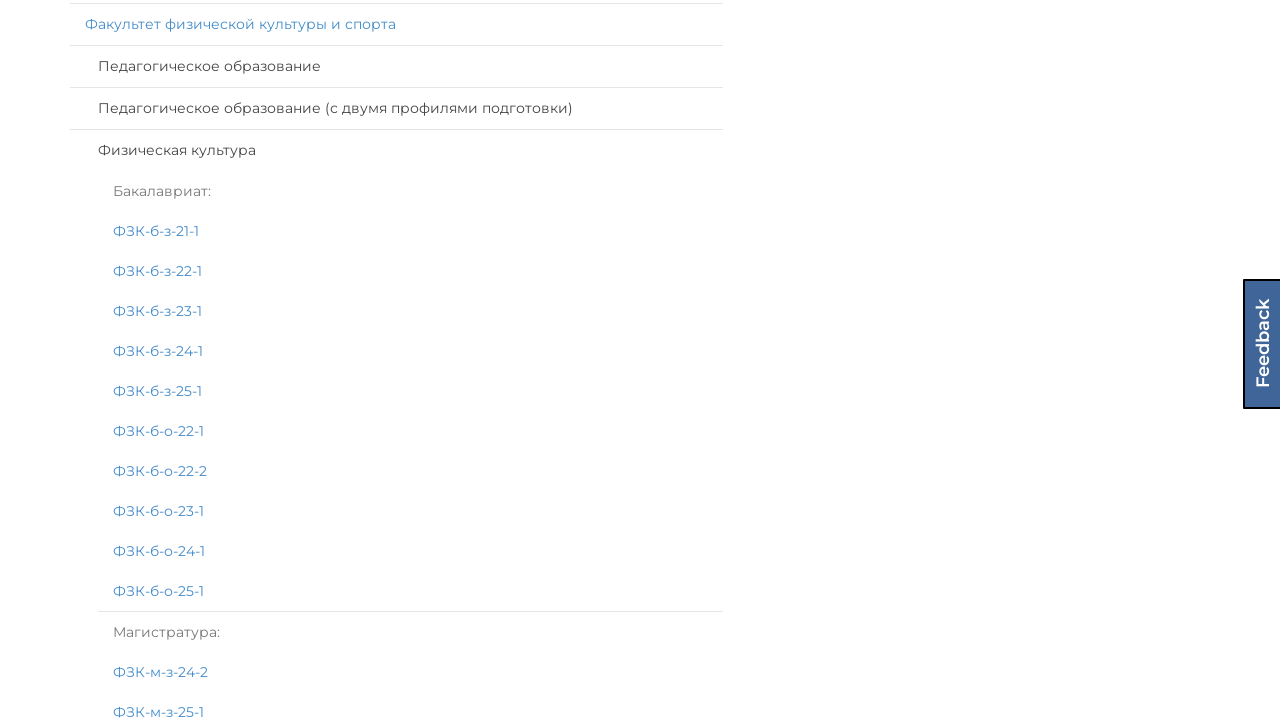

Scrolled specialty 1 of institute 10 into view
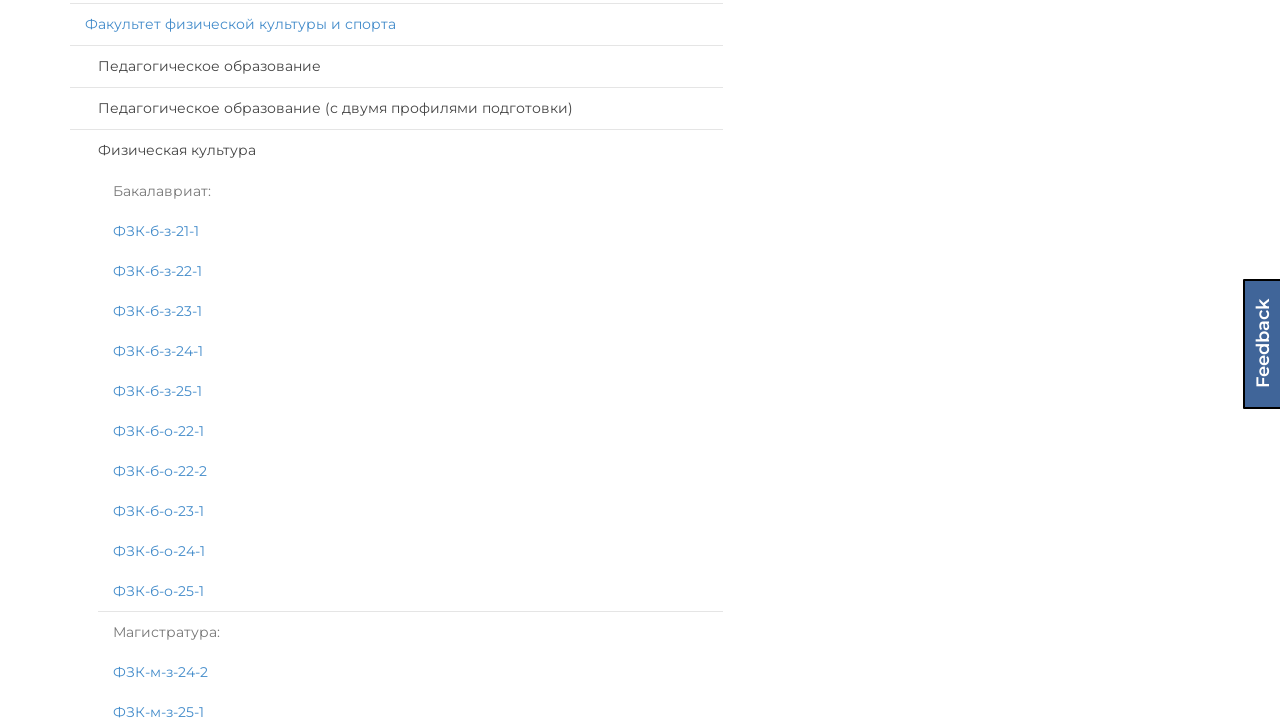

Clicked on specialty panel 1 of institute 10 at (396, 109) on (//div[@id='page']/div[@id='select-group']/div[@class='col-lg-7 col-md-6']/div[@
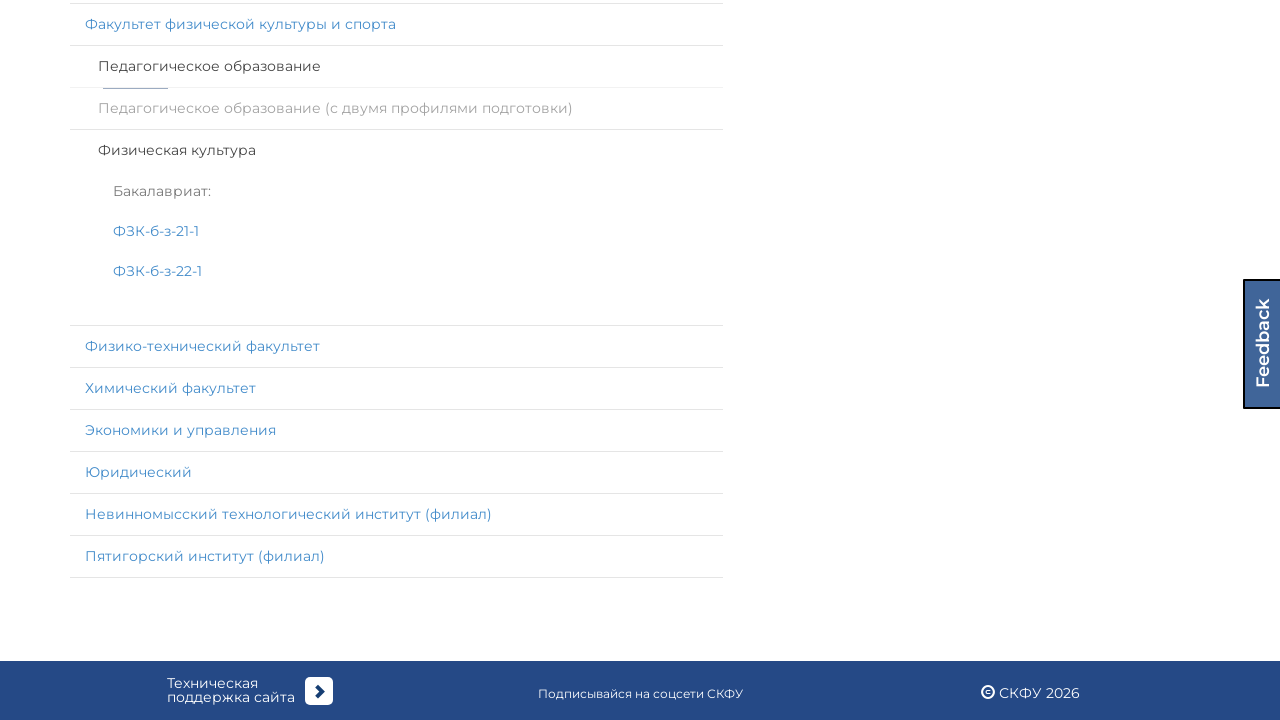

Waited for specialty 1 of institute 10 to expand
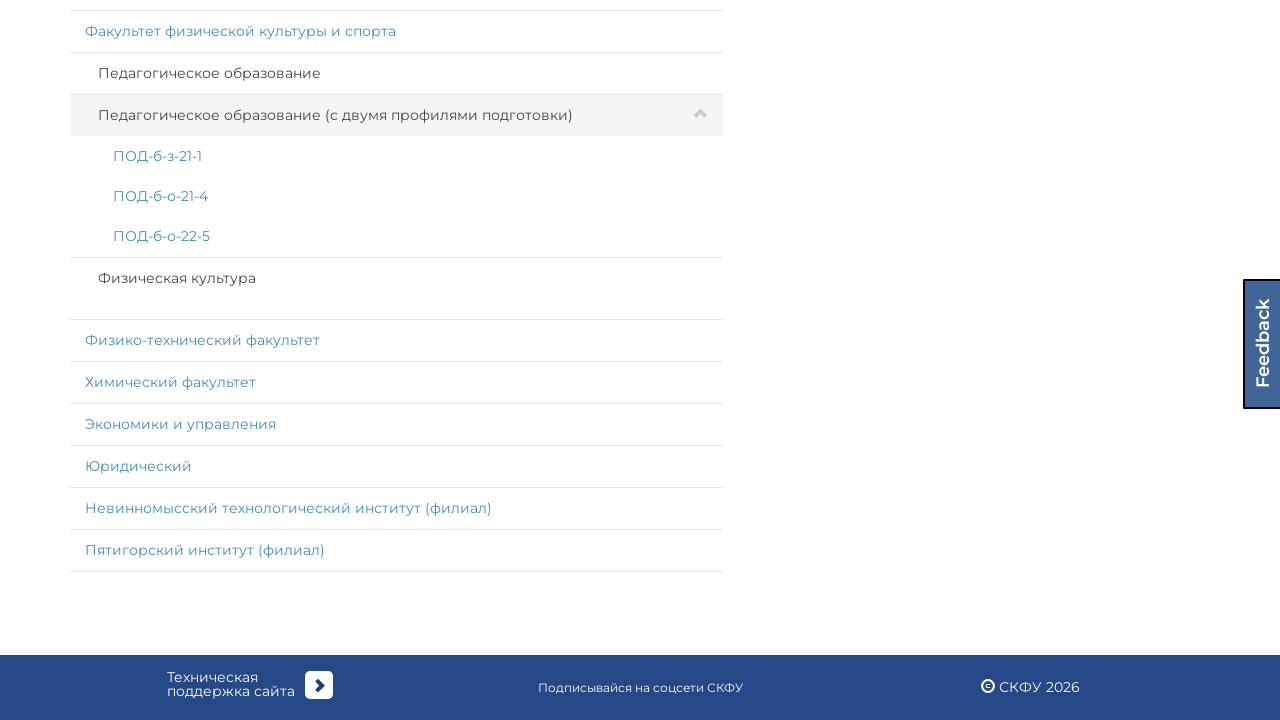

Scrolled specialty 0 of institute 10 into view
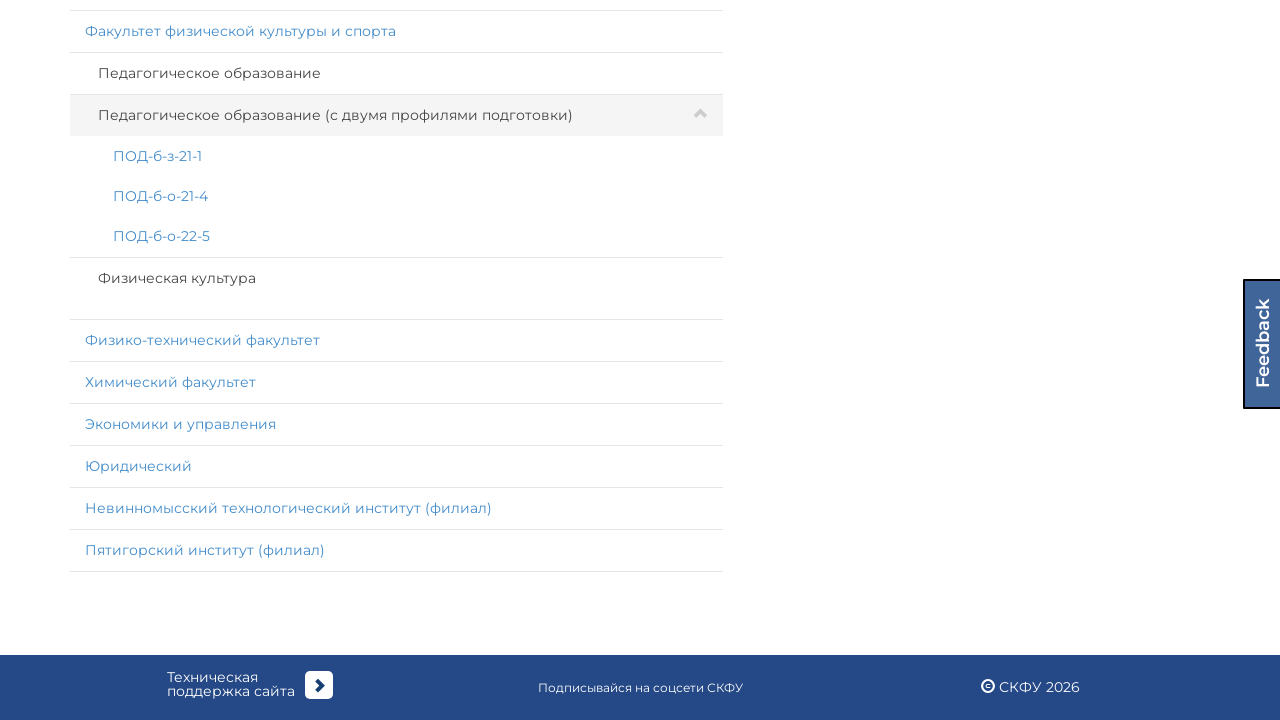

Clicked on specialty panel 0 of institute 10 at (396, 74) on (//div[@id='page']/div[@id='select-group']/div[@class='col-lg-7 col-md-6']/div[@
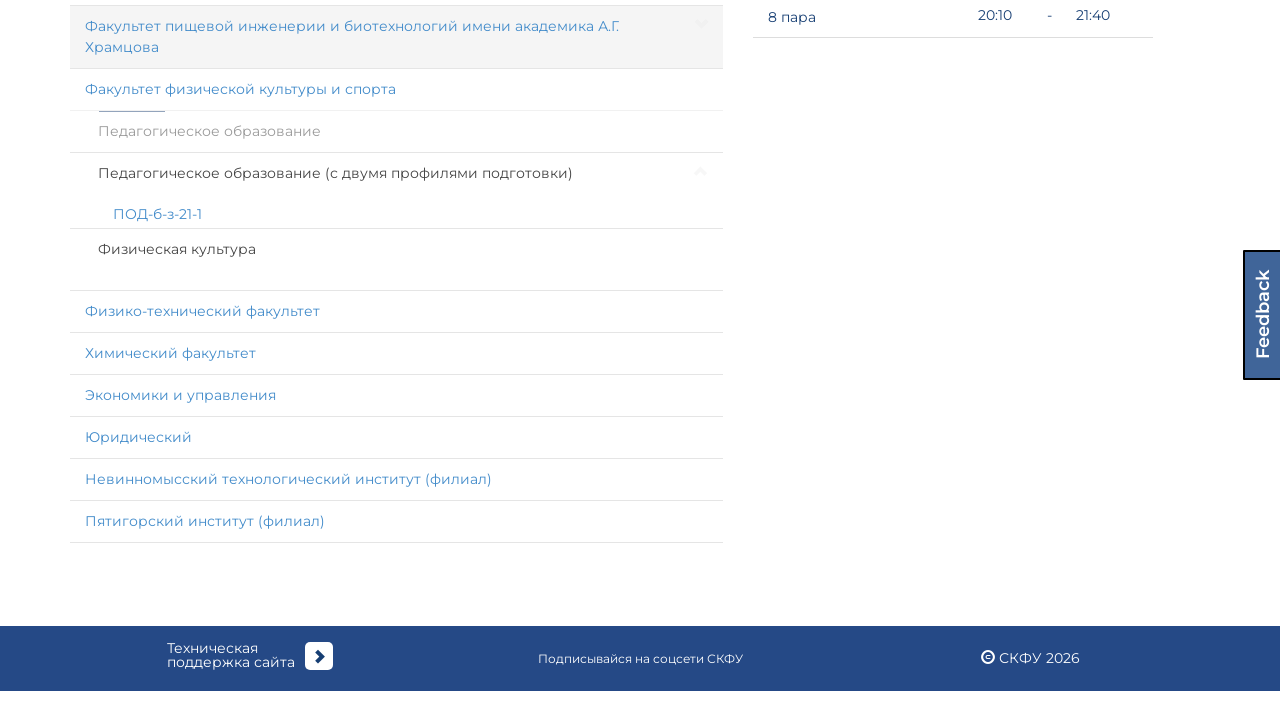

Waited for specialty 0 of institute 10 to expand
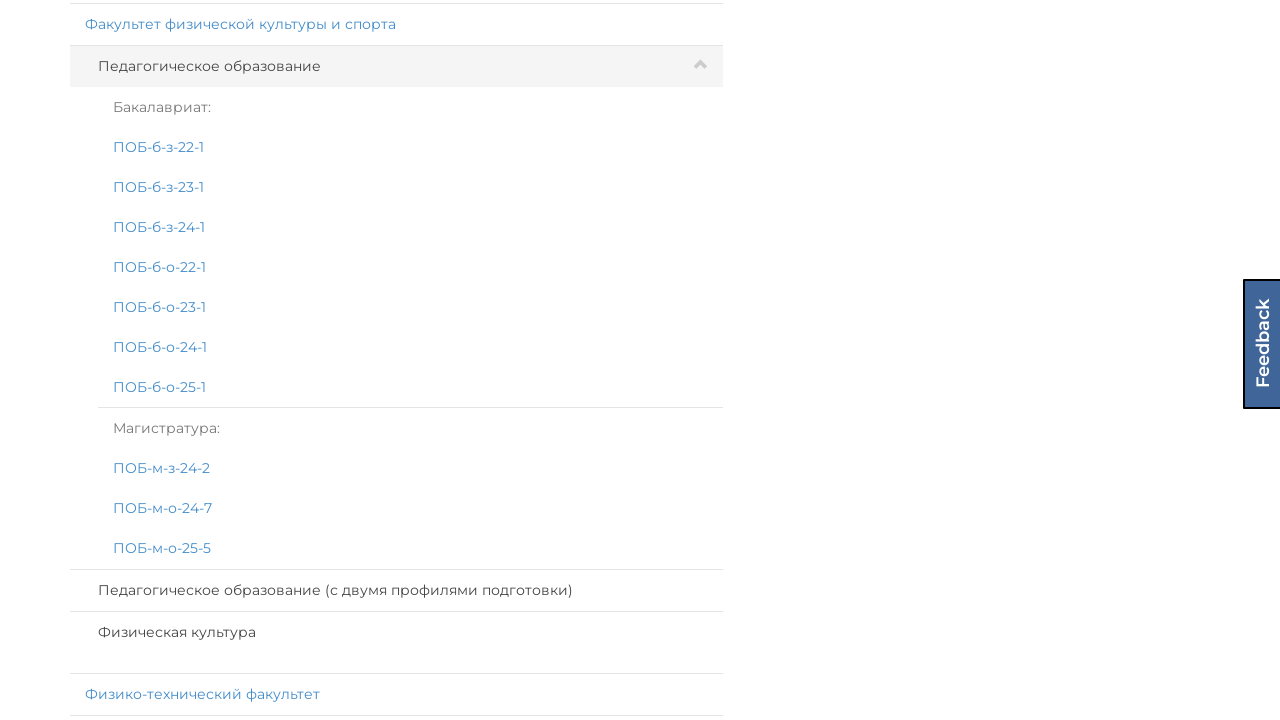

Scrolled institute 9 into view
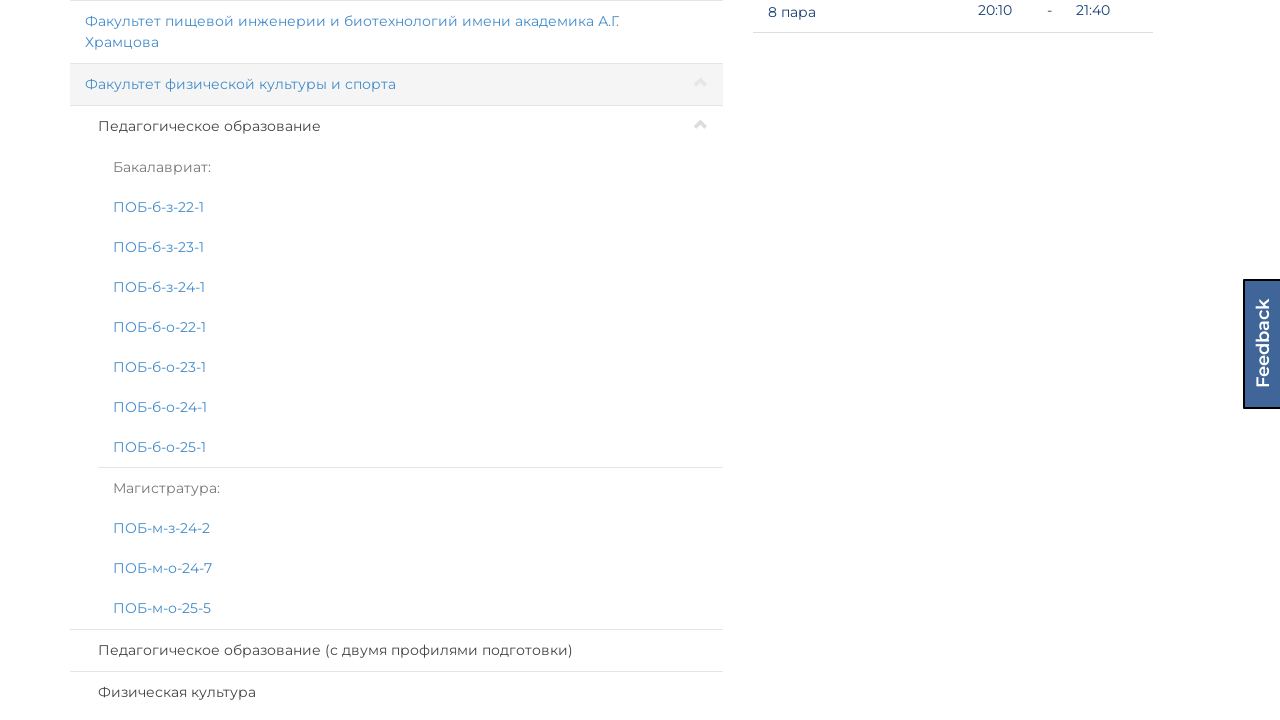

Clicked on institute panel 9 at (396, 32) on xpath=//div[@id='page']/div[@id='select-group']/div[@class='col-lg-7 col-md-6']/
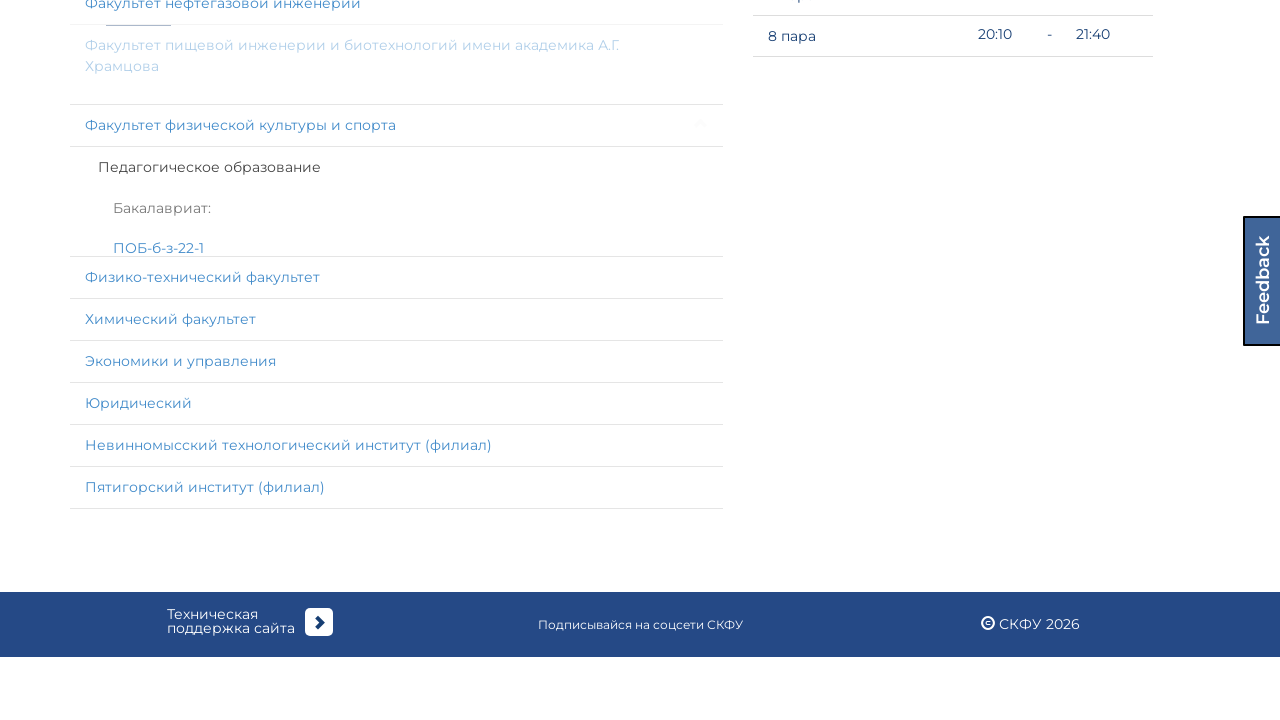

Waited for specialties to load in institute 9
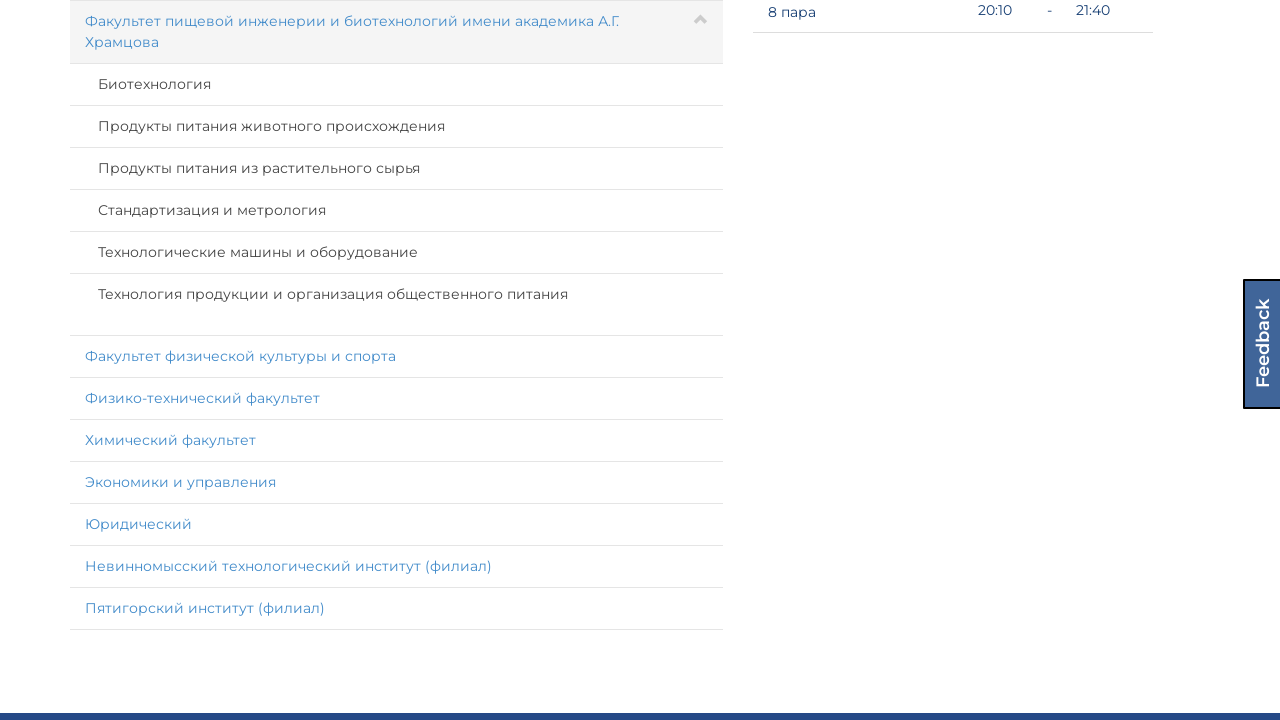

Retrieved all specialty panels for institute 9 (6 specialties found)
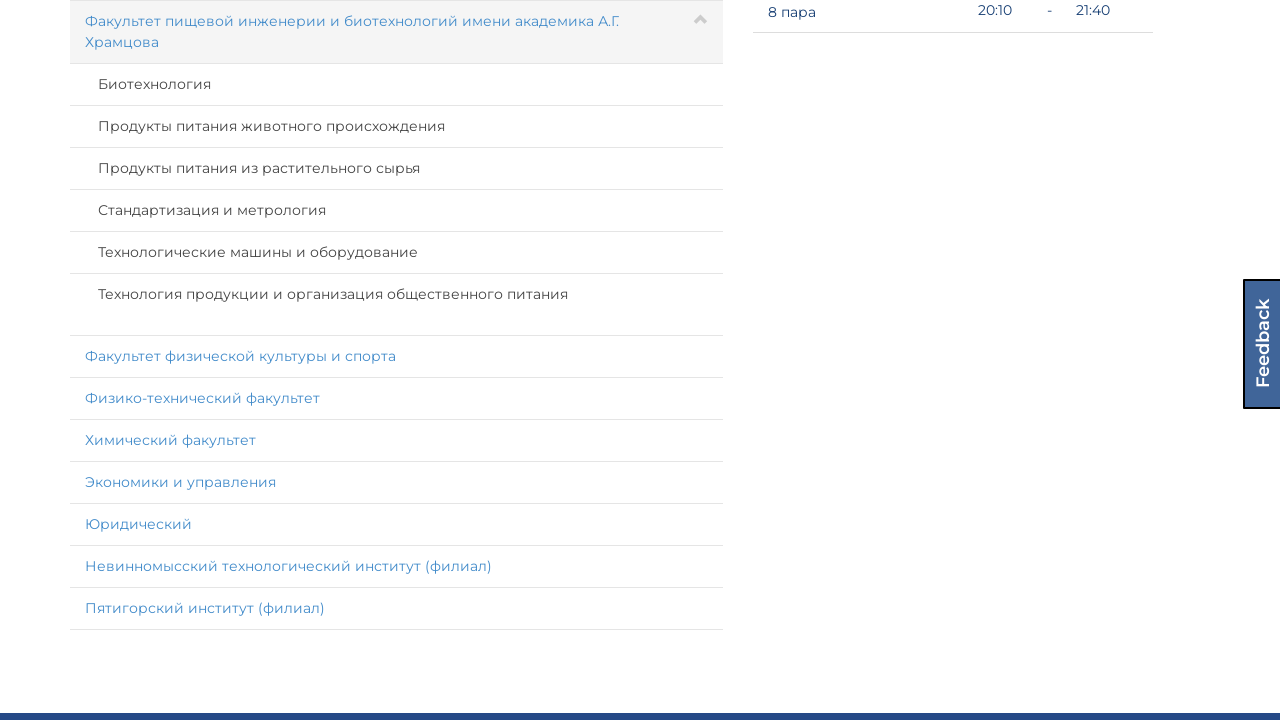

Scrolled specialty 5 of institute 9 into view
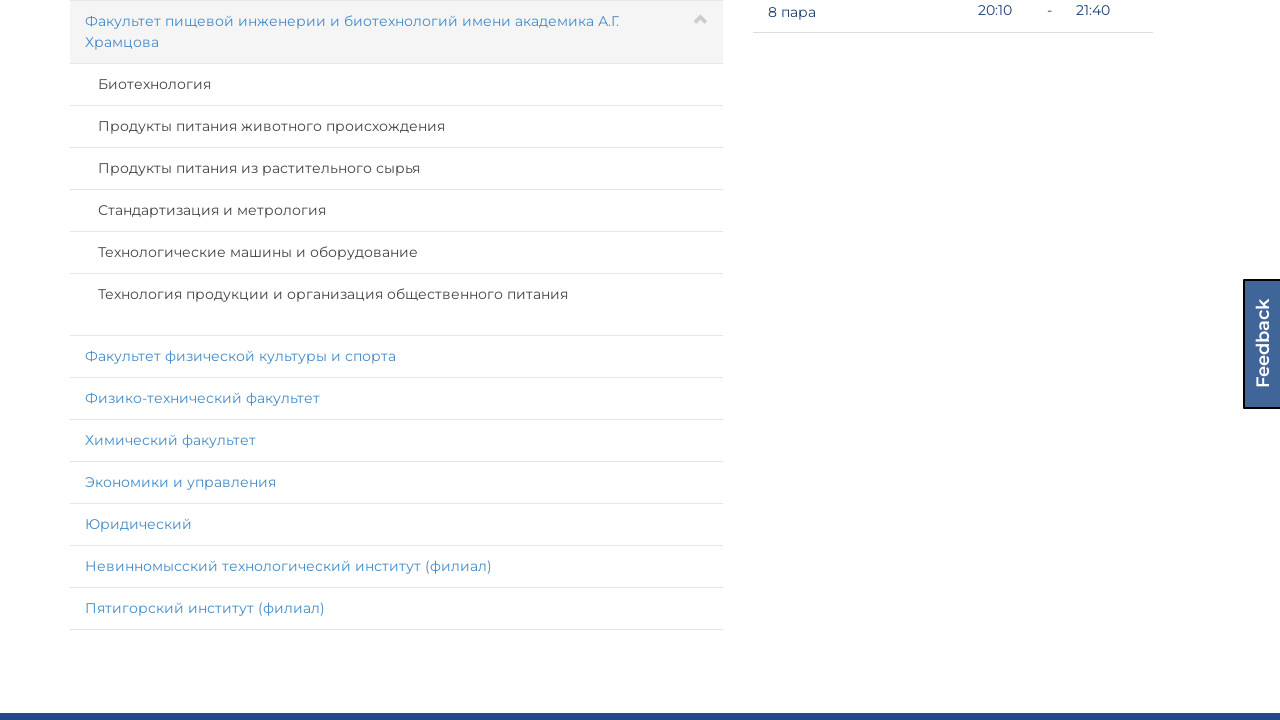

Clicked on specialty panel 5 of institute 9 at (396, 295) on (//div[@id='page']/div[@id='select-group']/div[@class='col-lg-7 col-md-6']/div[@
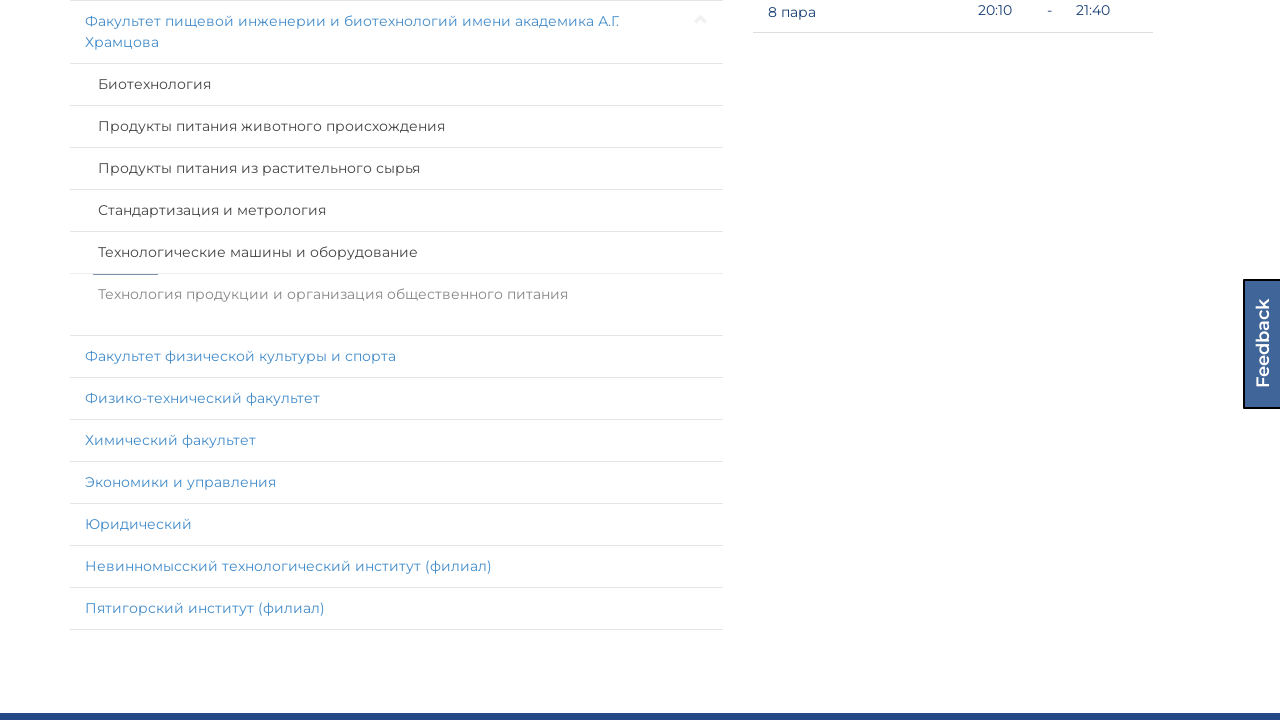

Waited for specialty 5 of institute 9 to expand
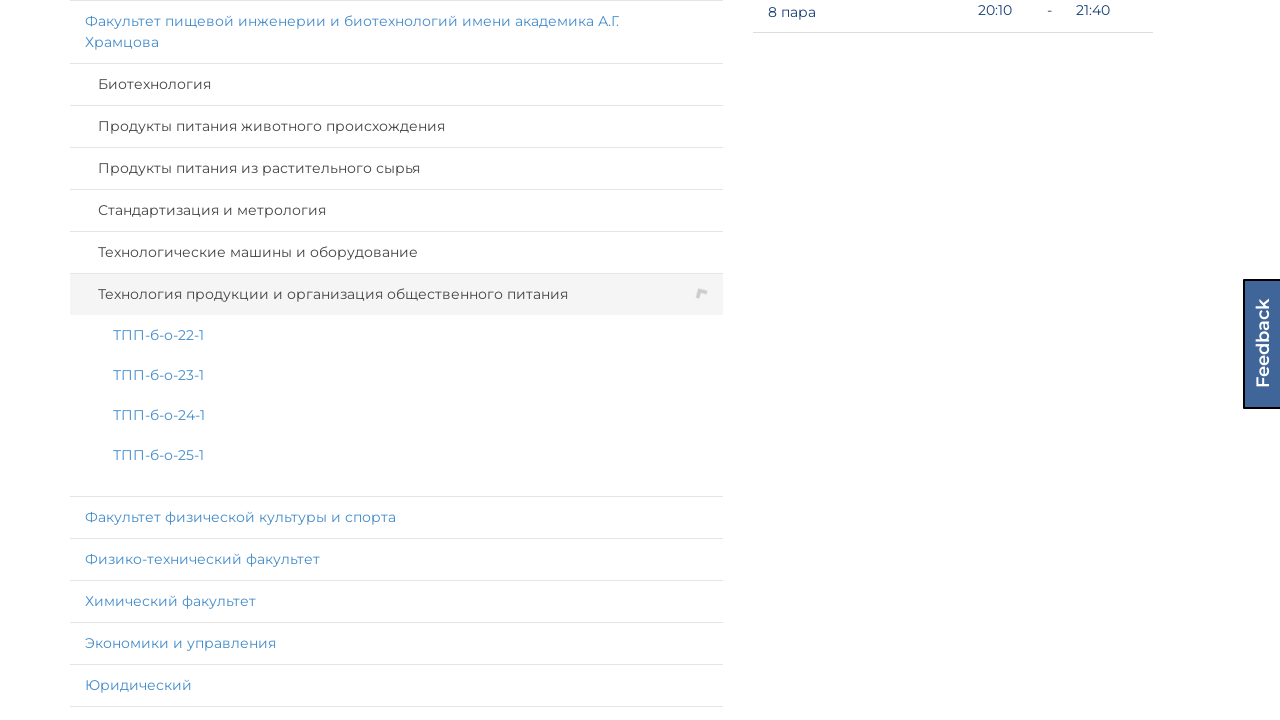

Scrolled specialty 4 of institute 9 into view
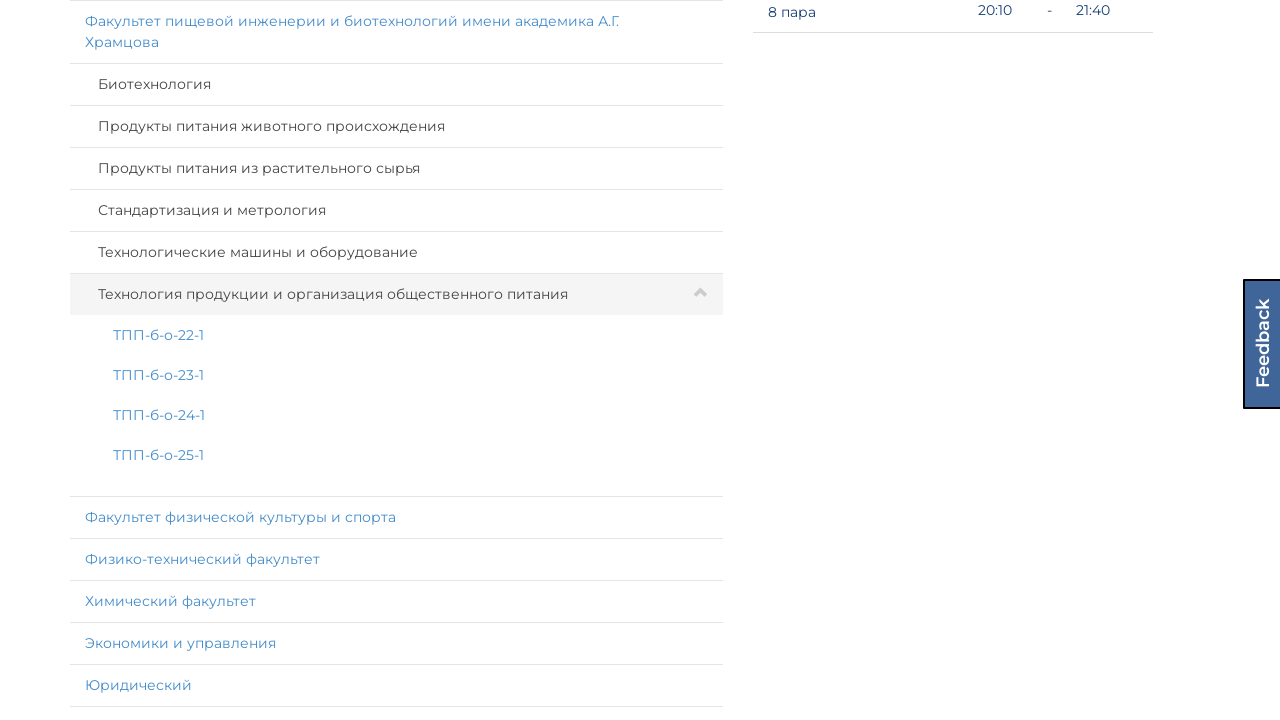

Clicked on specialty panel 4 of institute 9 at (396, 253) on (//div[@id='page']/div[@id='select-group']/div[@class='col-lg-7 col-md-6']/div[@
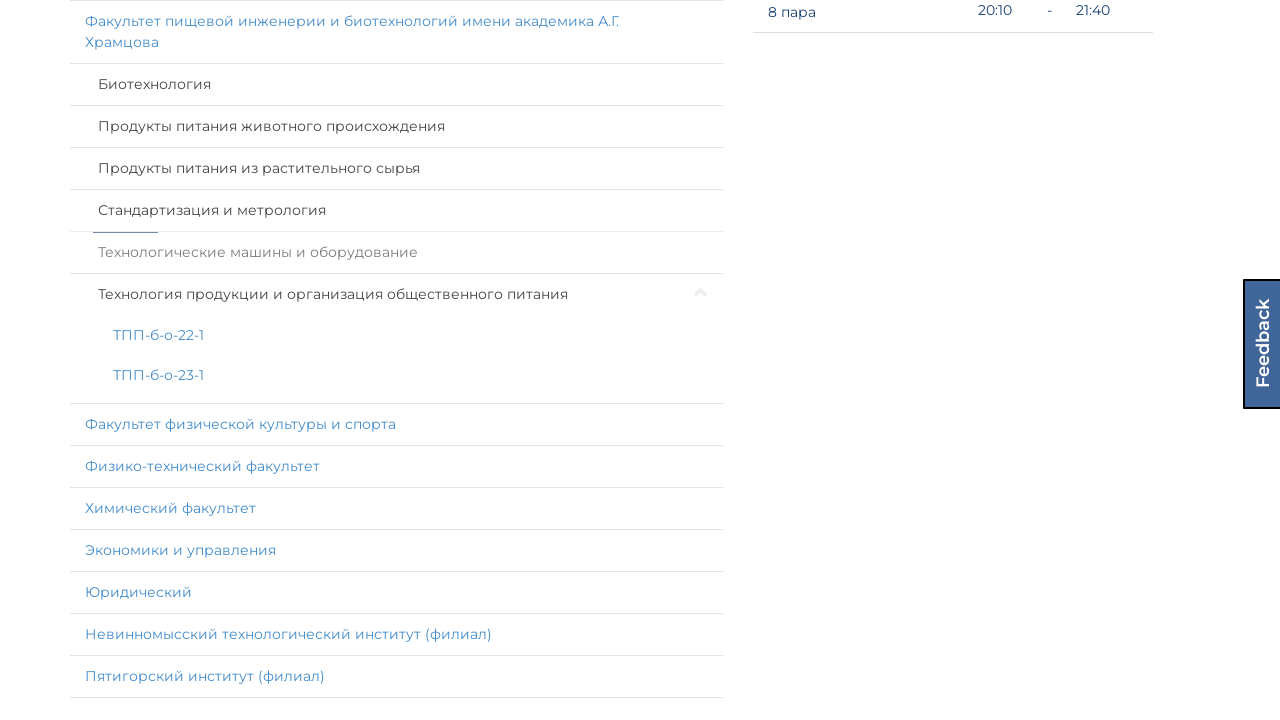

Waited for specialty 4 of institute 9 to expand
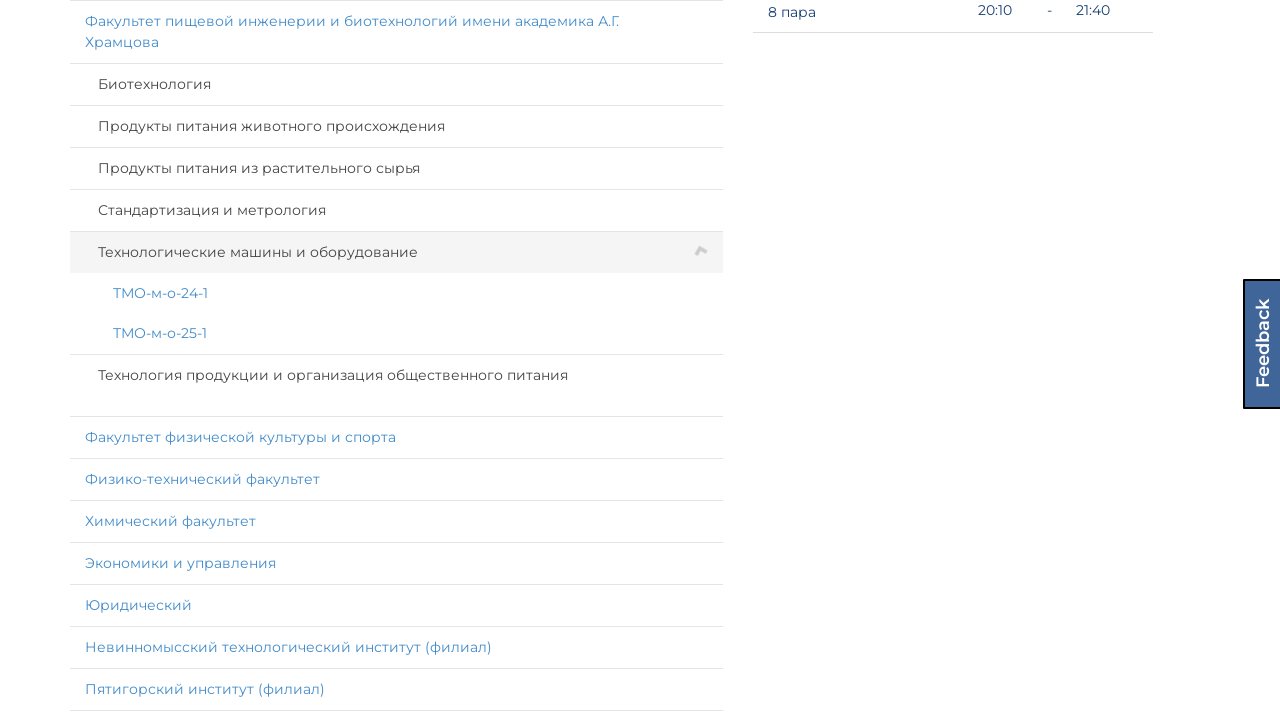

Scrolled specialty 3 of institute 9 into view
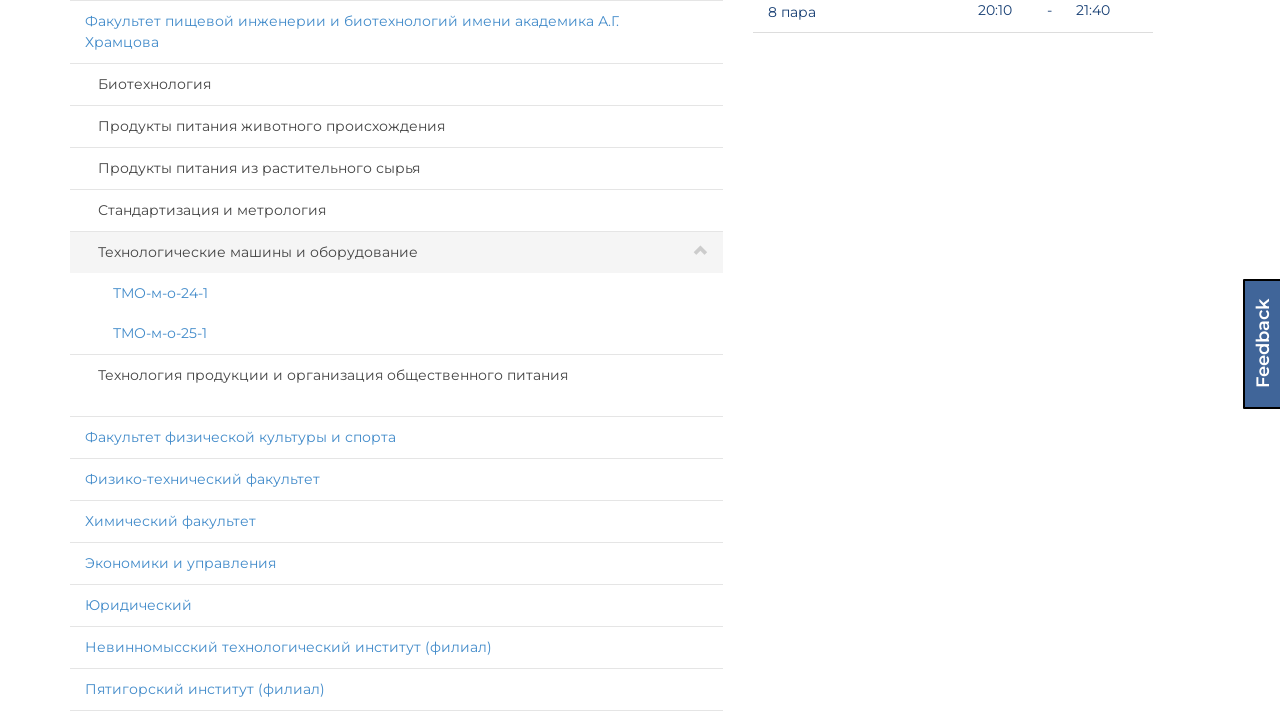

Clicked on specialty panel 3 of institute 9 at (396, 211) on (//div[@id='page']/div[@id='select-group']/div[@class='col-lg-7 col-md-6']/div[@
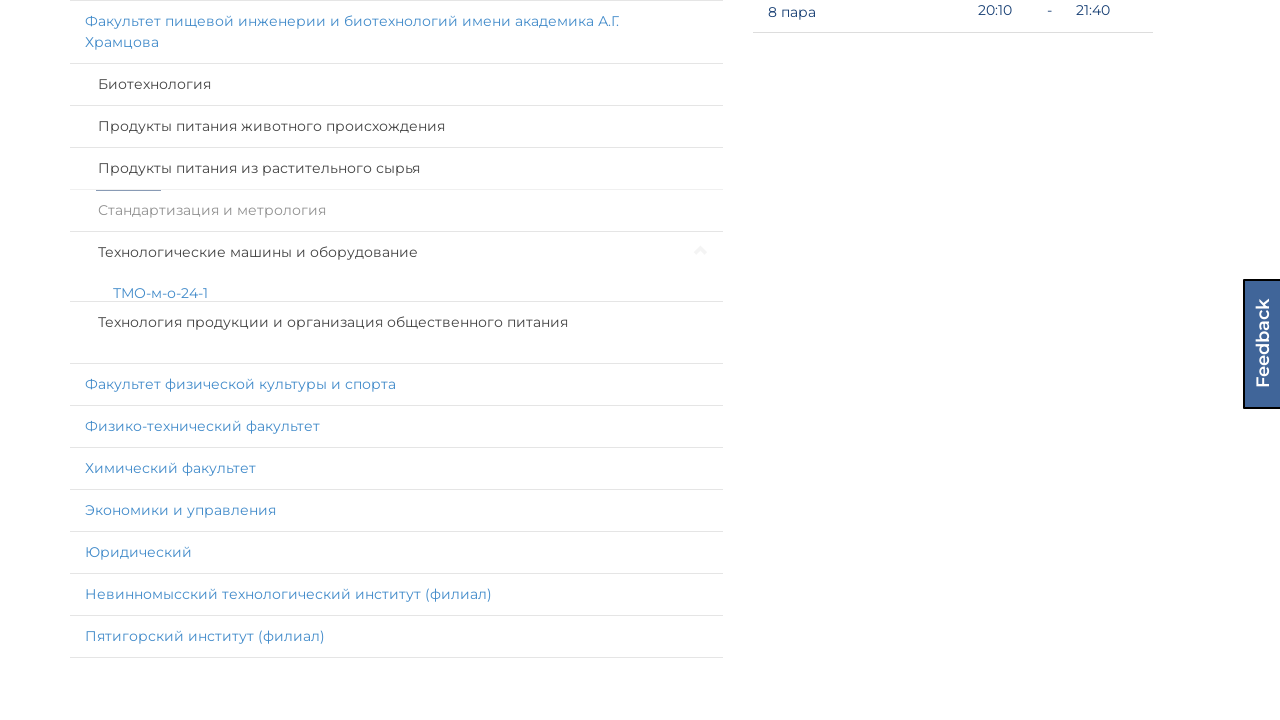

Waited for specialty 3 of institute 9 to expand
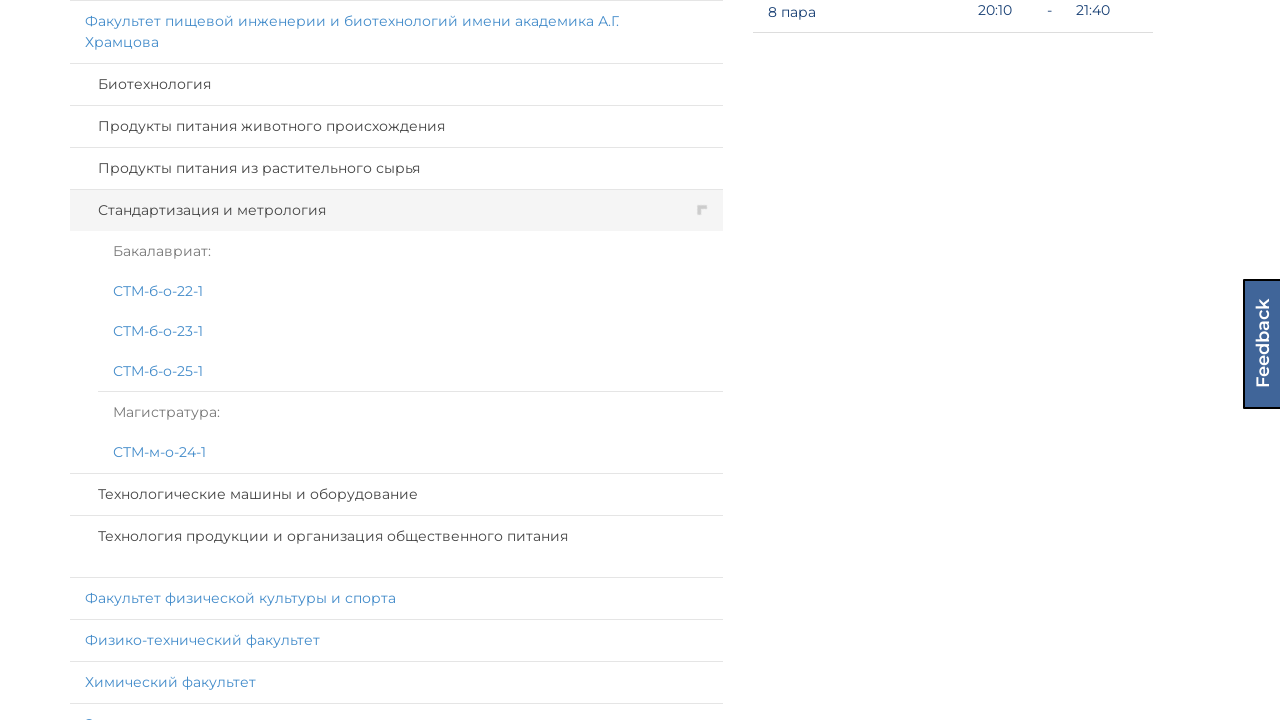

Scrolled specialty 2 of institute 9 into view
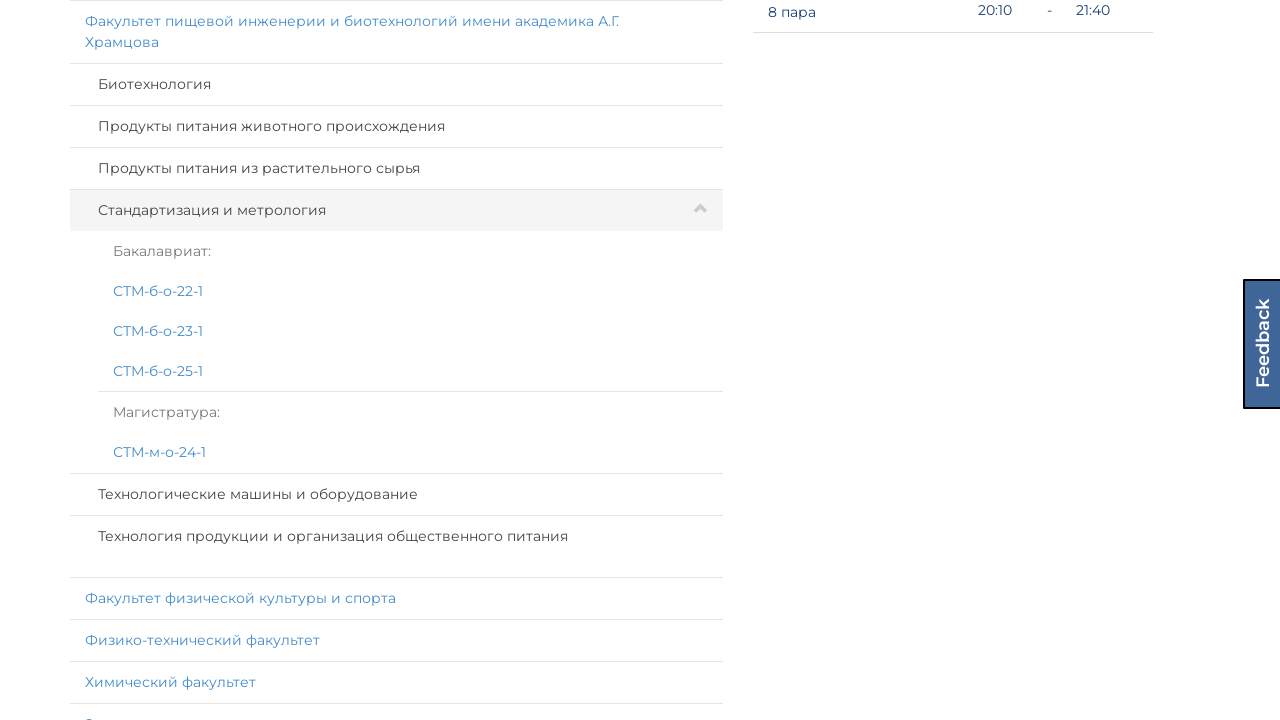

Clicked on specialty panel 2 of institute 9 at (396, 169) on (//div[@id='page']/div[@id='select-group']/div[@class='col-lg-7 col-md-6']/div[@
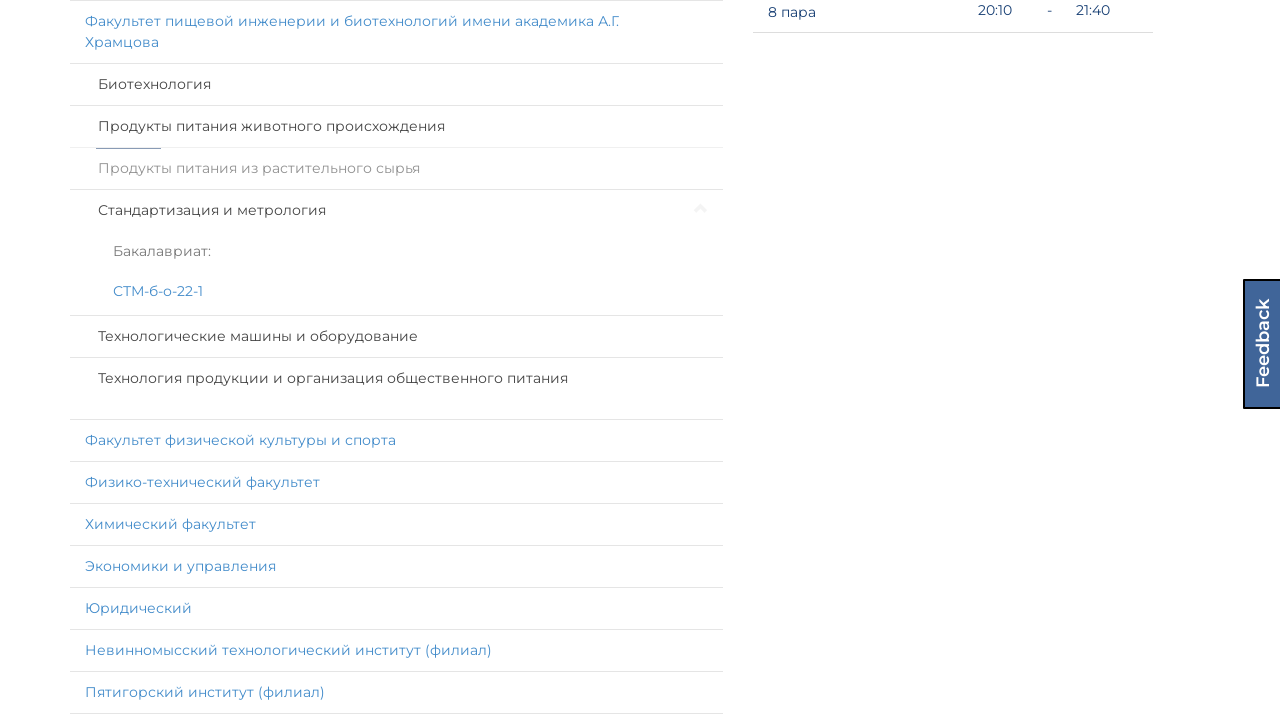

Waited for specialty 2 of institute 9 to expand
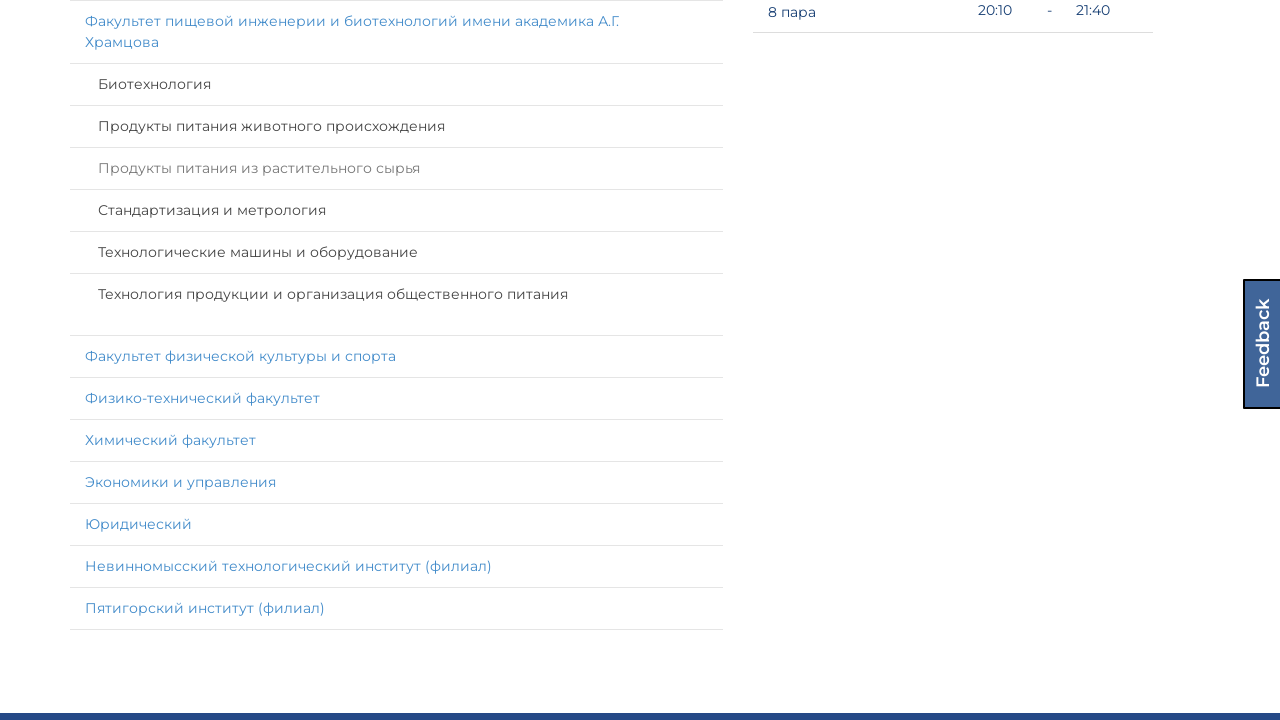

Scrolled specialty 1 of institute 9 into view
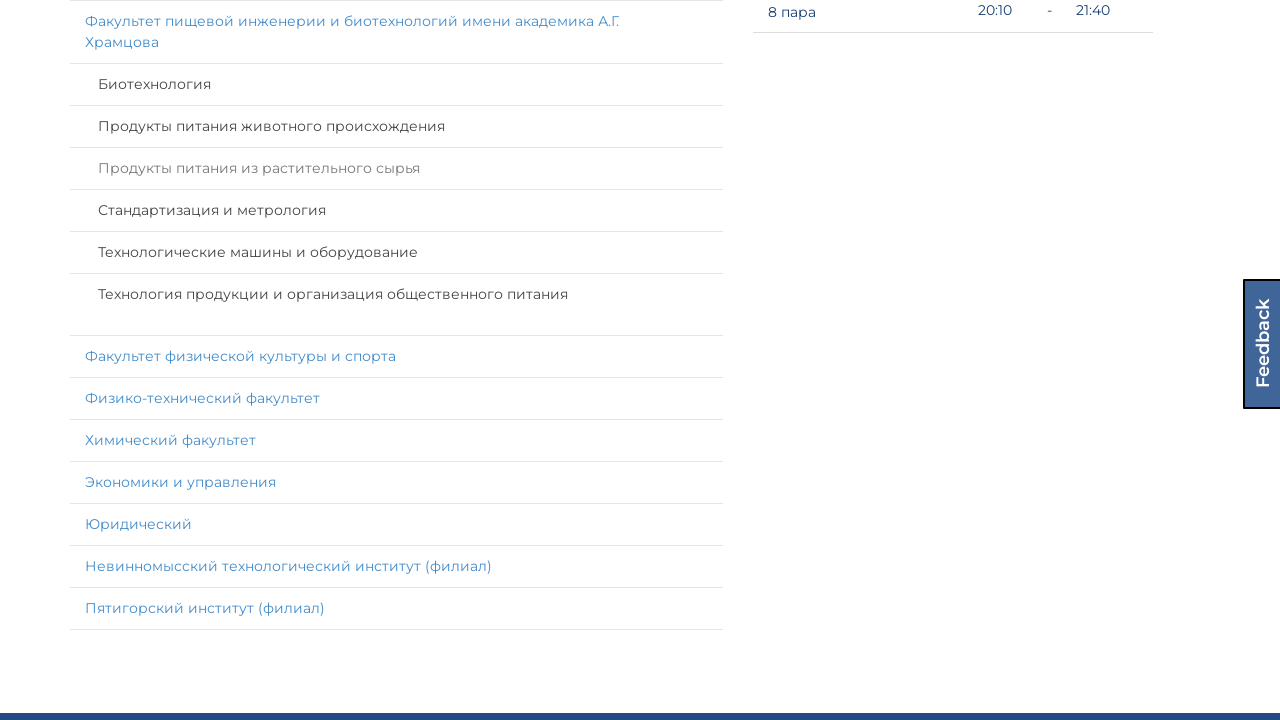

Clicked on specialty panel 1 of institute 9 at (396, 127) on (//div[@id='page']/div[@id='select-group']/div[@class='col-lg-7 col-md-6']/div[@
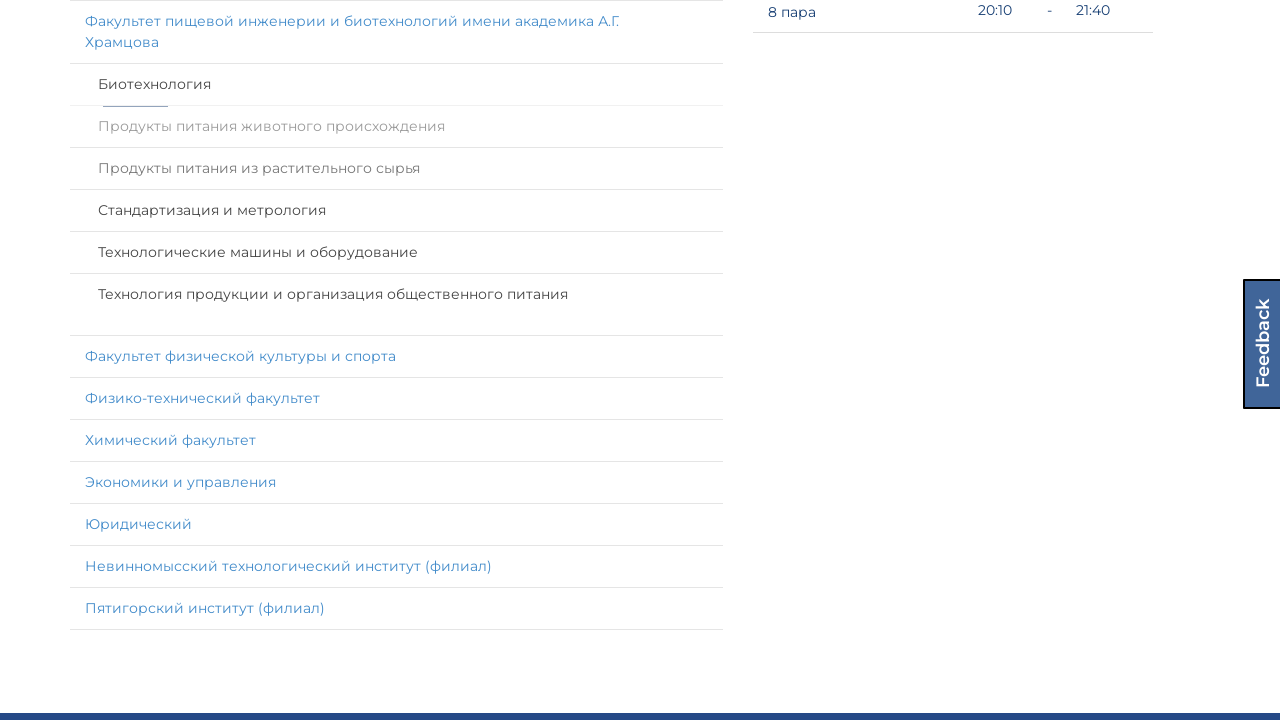

Waited for specialty 1 of institute 9 to expand
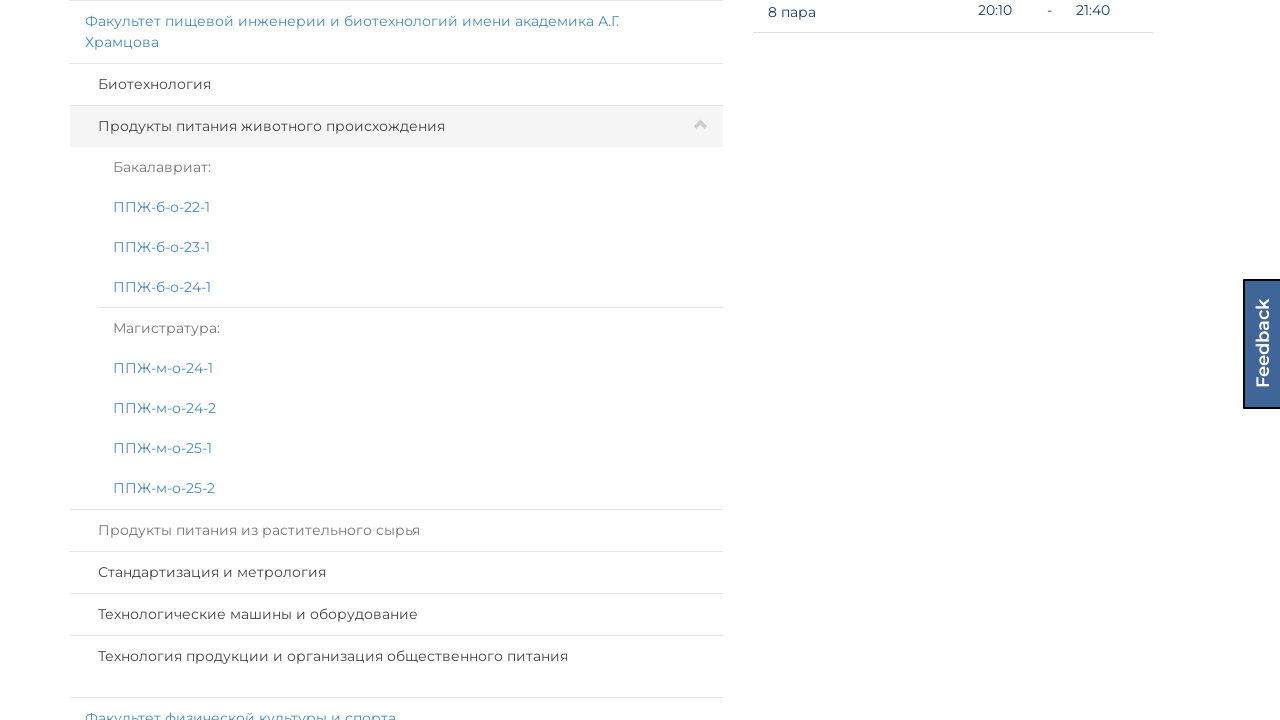

Scrolled specialty 0 of institute 9 into view
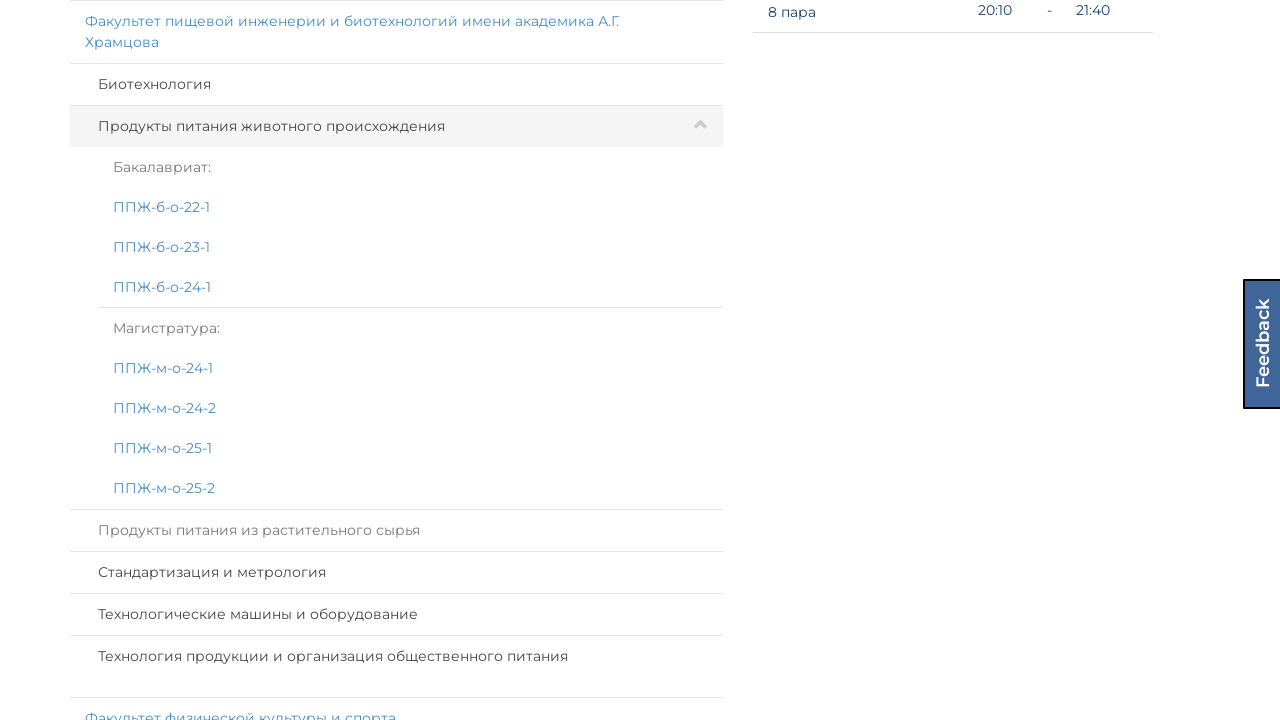

Clicked on specialty panel 0 of institute 9 at (396, 85) on (//div[@id='page']/div[@id='select-group']/div[@class='col-lg-7 col-md-6']/div[@
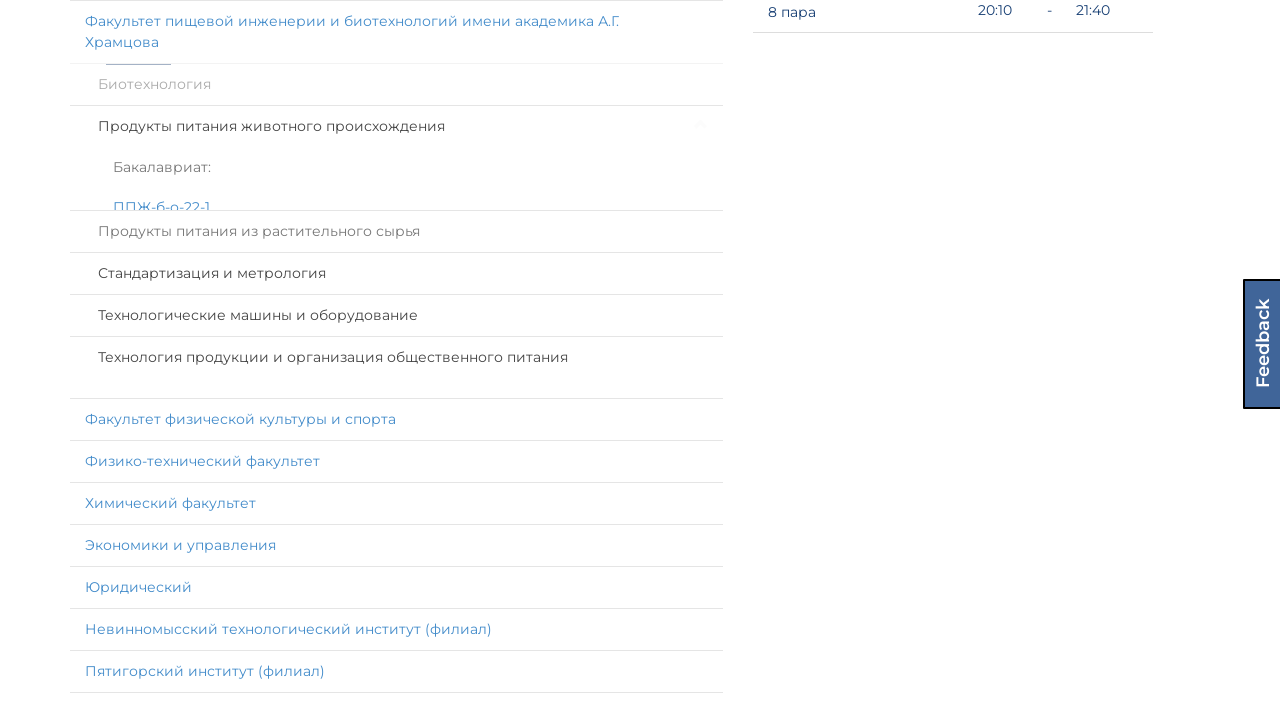

Waited for specialty 0 of institute 9 to expand
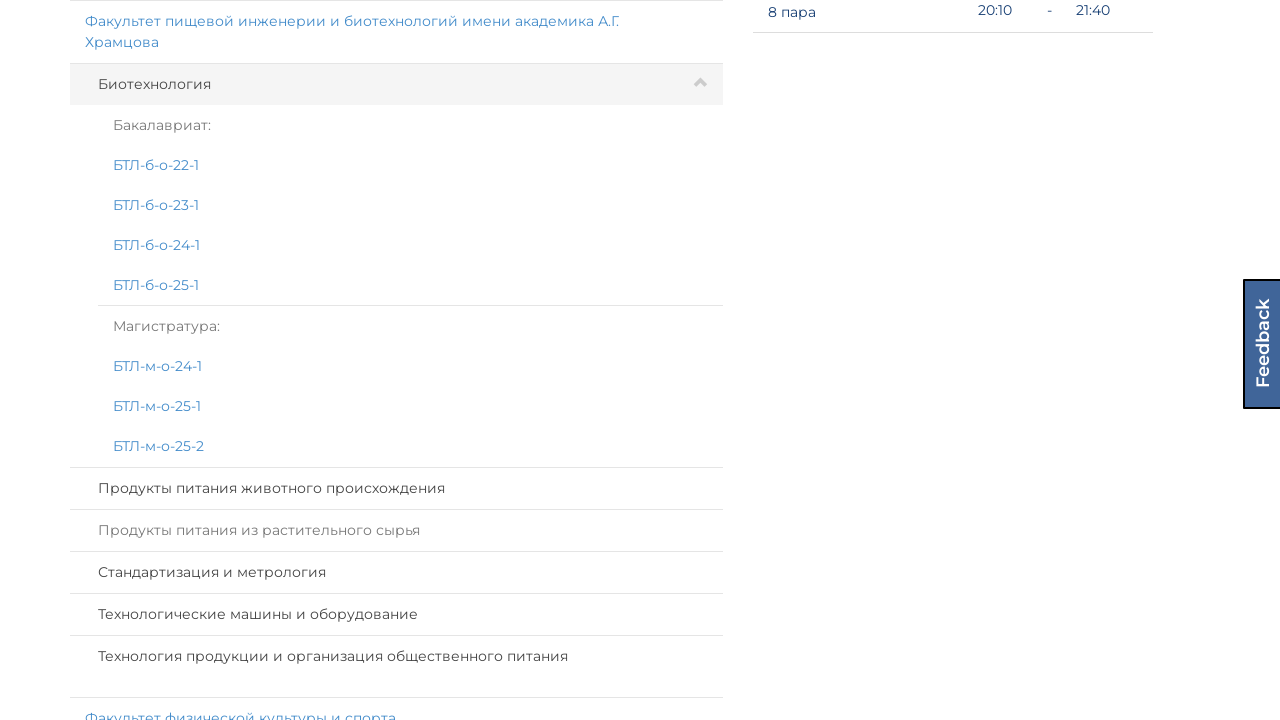

Scrolled institute 8 into view
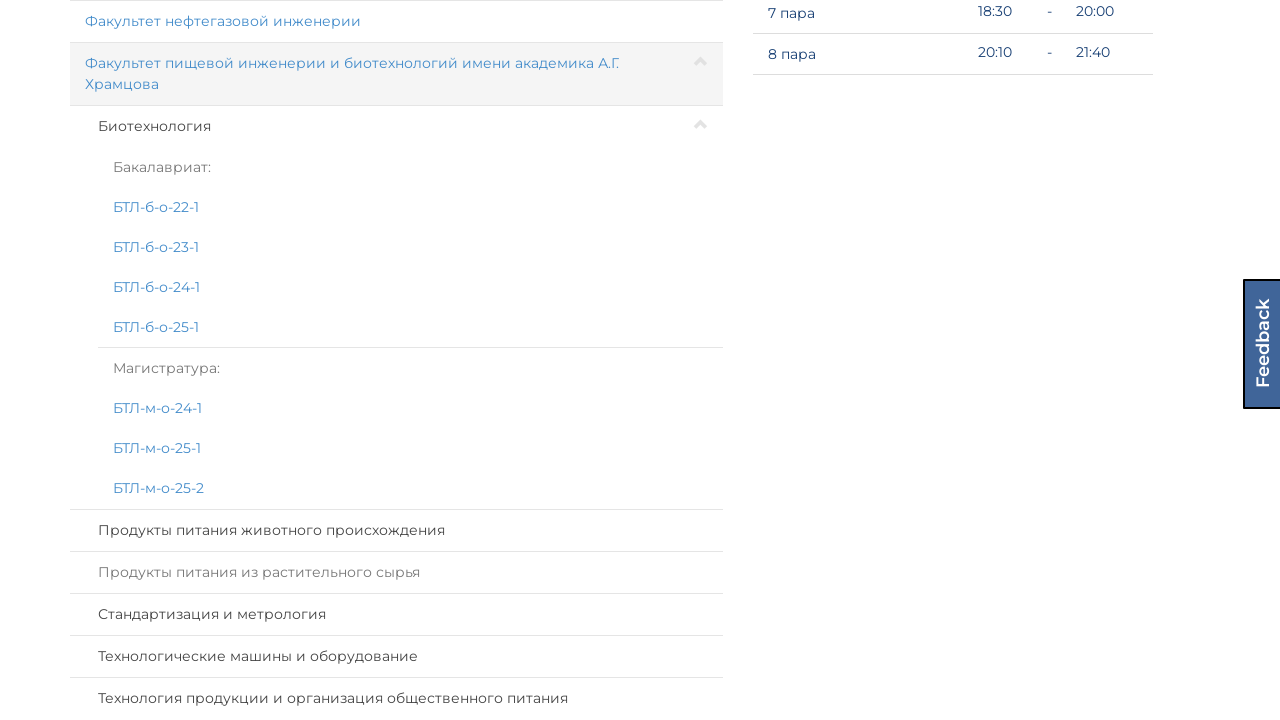

Clicked on institute panel 8 at (396, 21) on xpath=//div[@id='page']/div[@id='select-group']/div[@class='col-lg-7 col-md-6']/
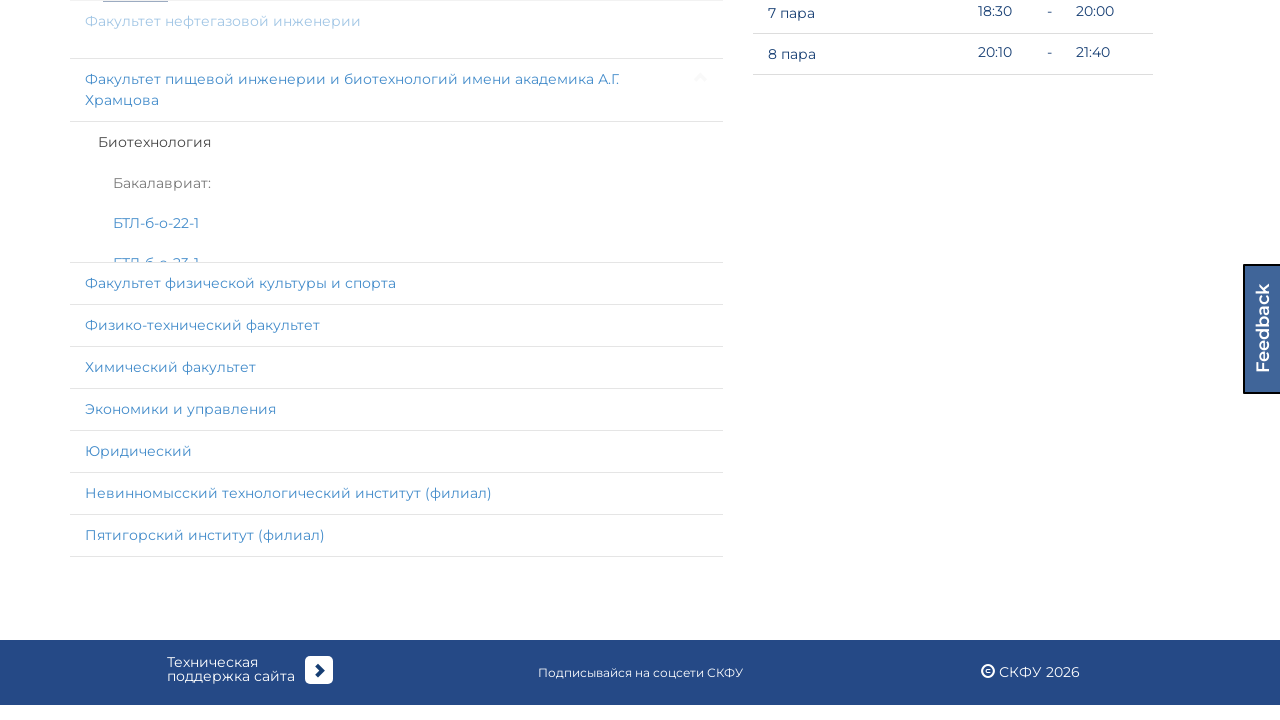

Waited for specialties to load in institute 8
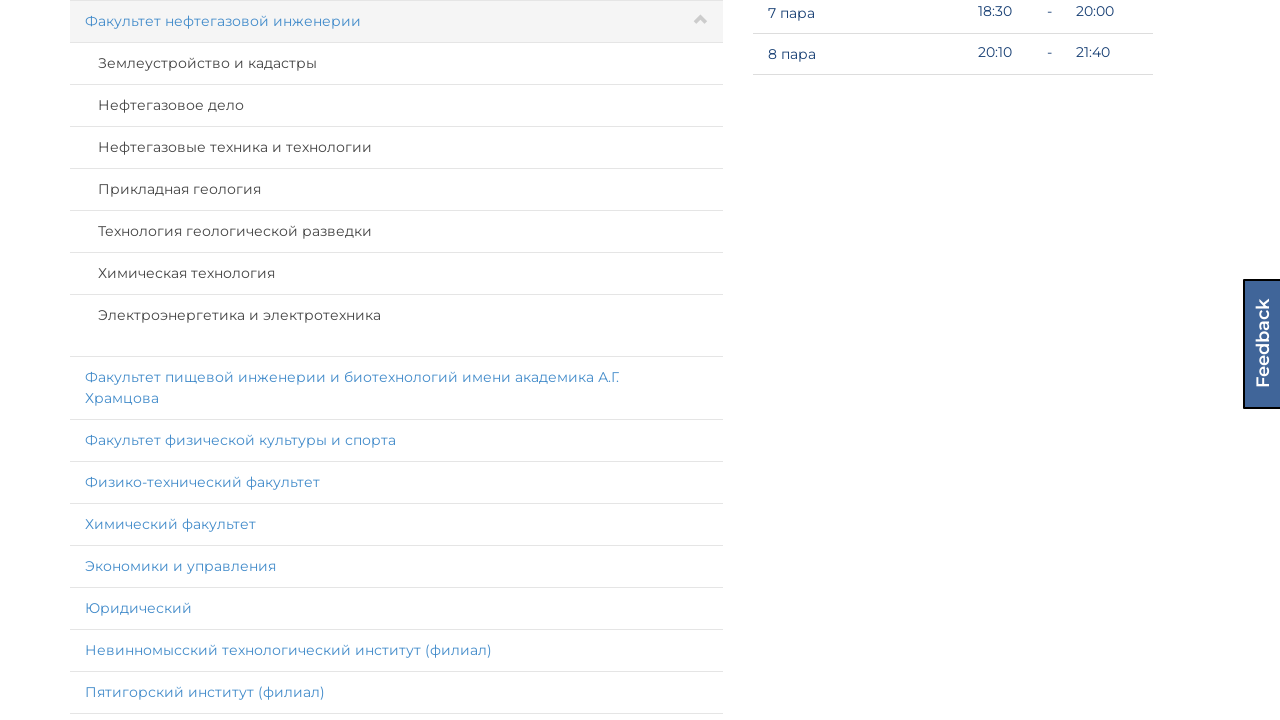

Retrieved all specialty panels for institute 8 (7 specialties found)
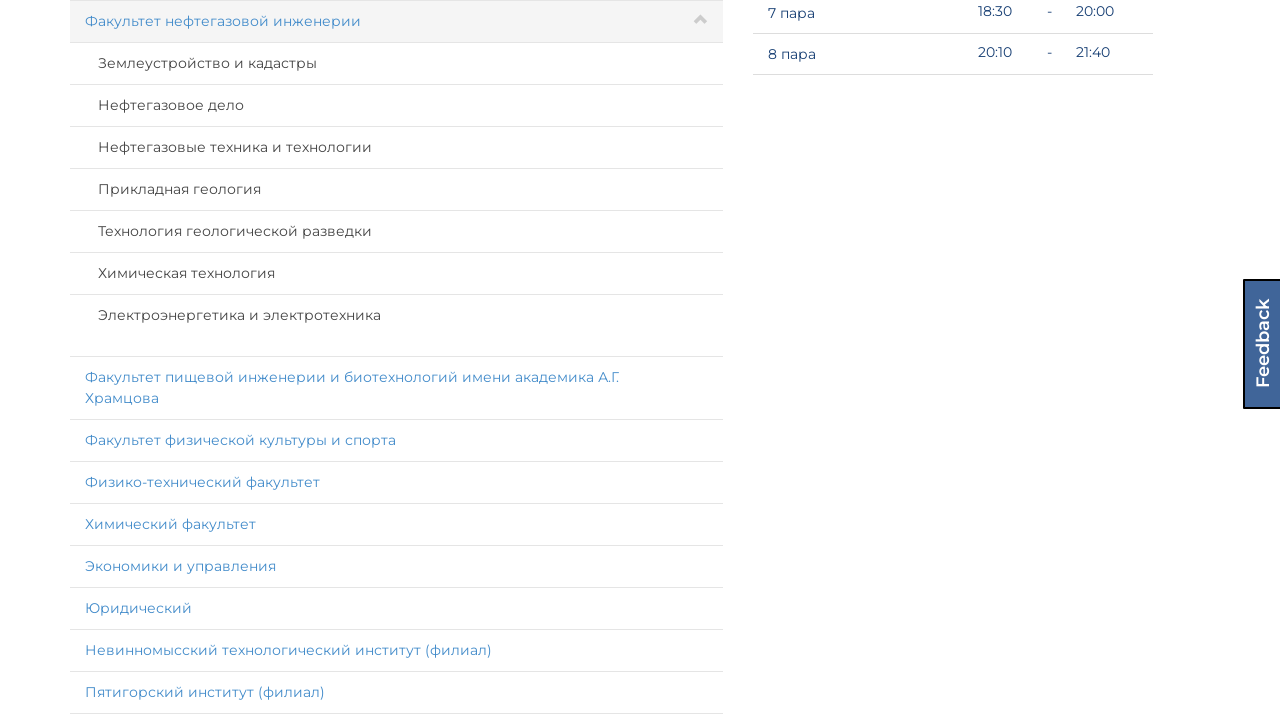

Scrolled specialty 6 of institute 8 into view
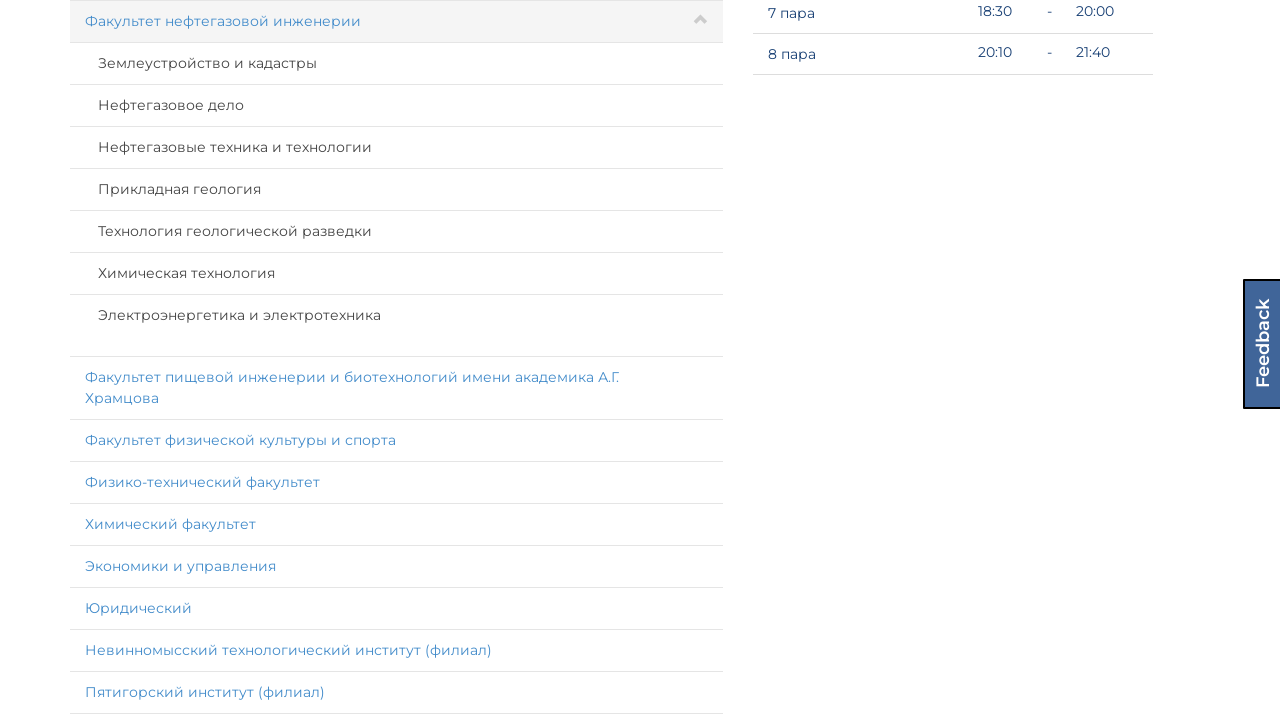

Clicked on specialty panel 6 of institute 8 at (396, 316) on (//div[@id='page']/div[@id='select-group']/div[@class='col-lg-7 col-md-6']/div[@
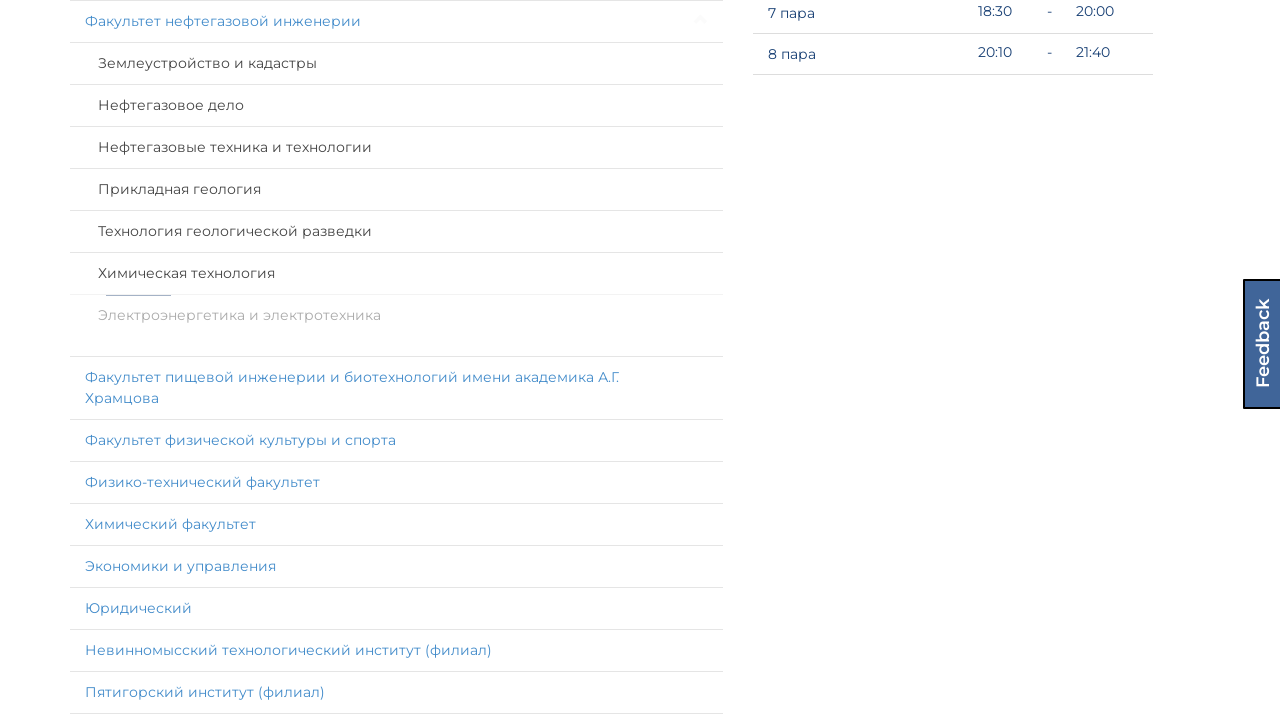

Waited for specialty 6 of institute 8 to expand
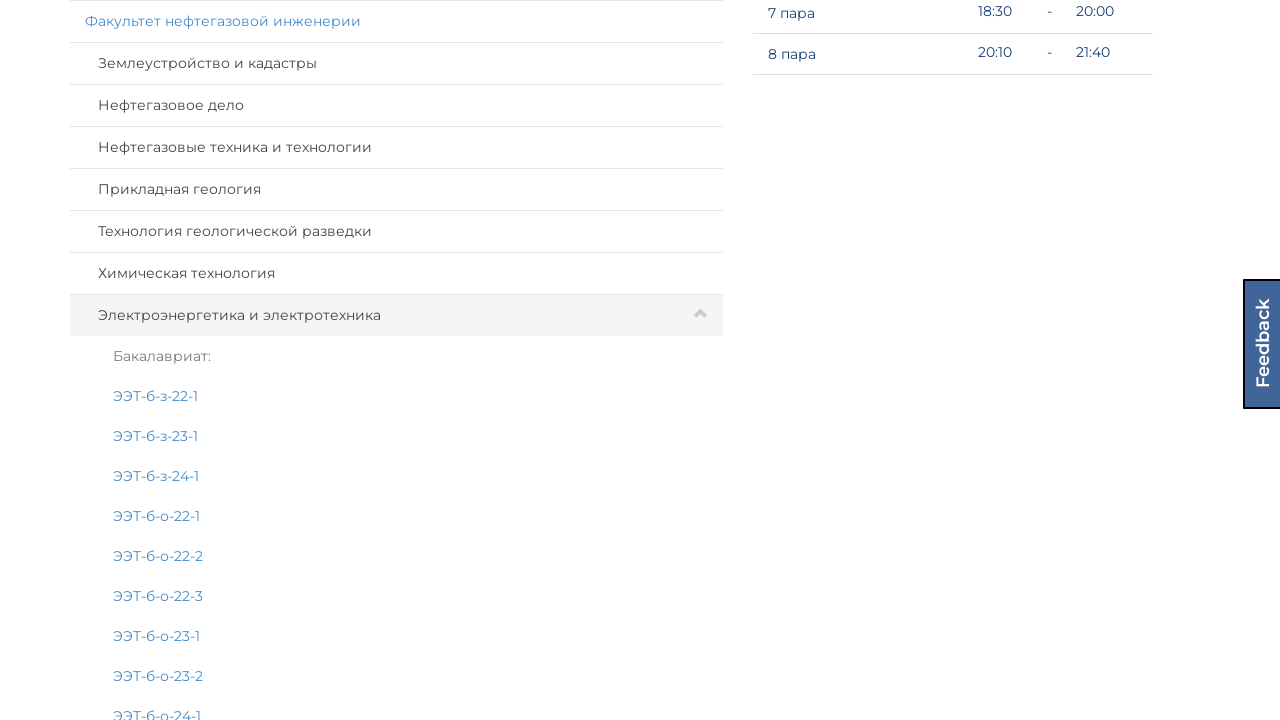

Scrolled specialty 5 of institute 8 into view
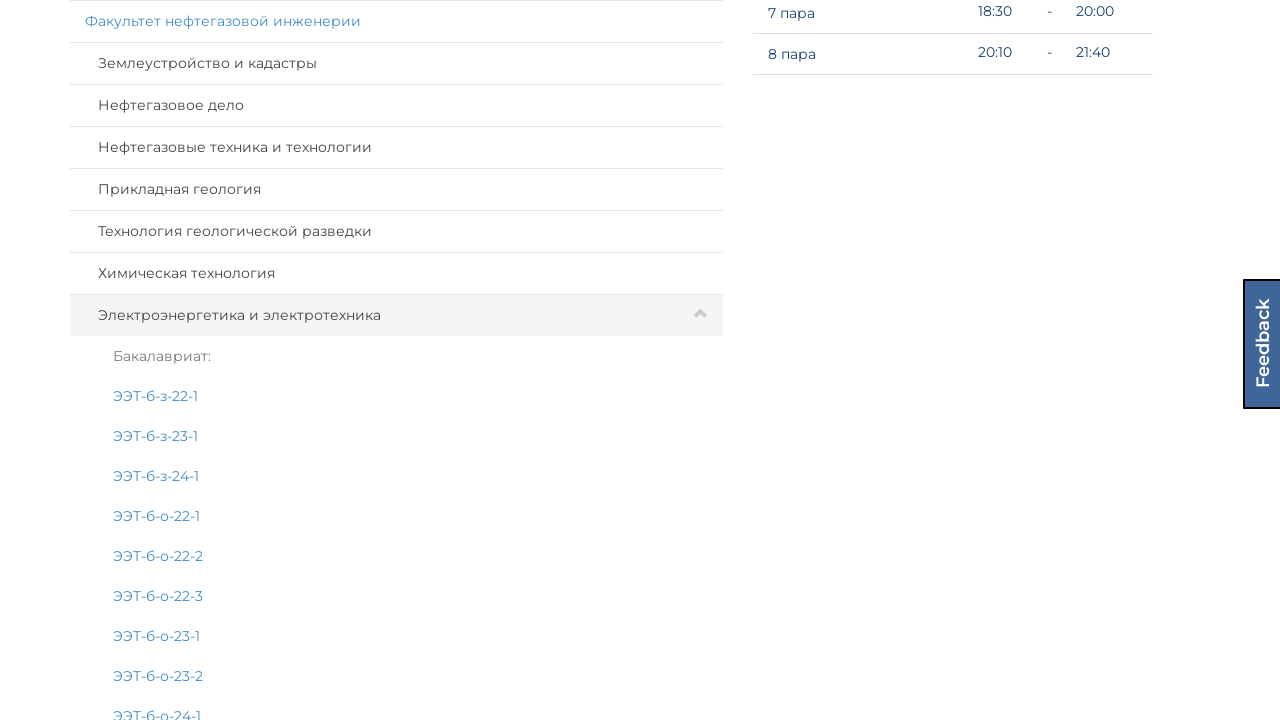

Clicked on specialty panel 5 of institute 8 at (396, 274) on (//div[@id='page']/div[@id='select-group']/div[@class='col-lg-7 col-md-6']/div[@
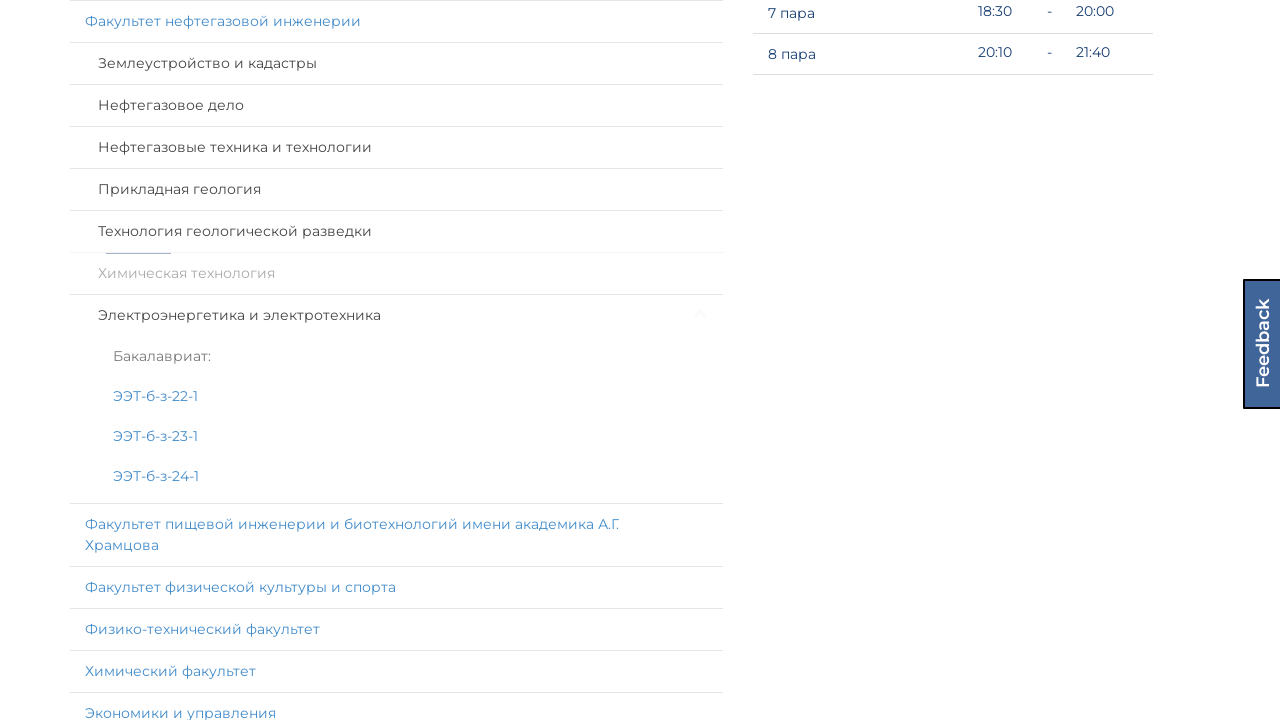

Waited for specialty 5 of institute 8 to expand
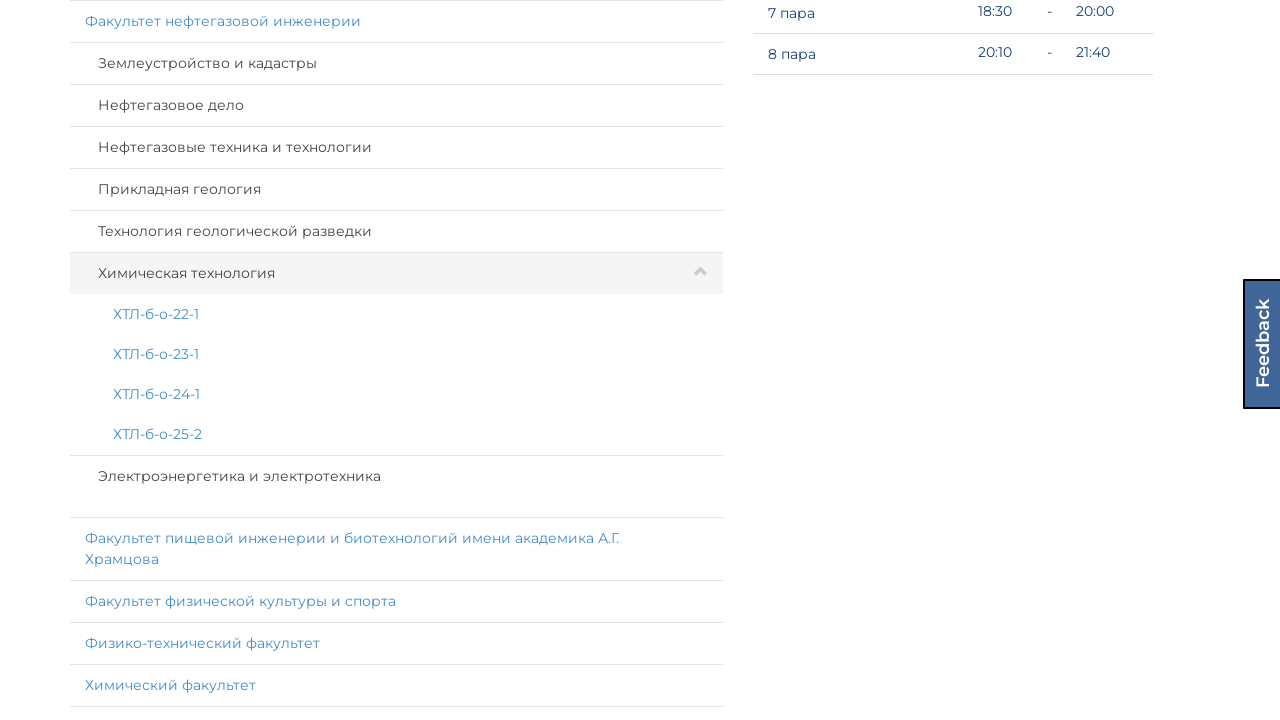

Scrolled specialty 4 of institute 8 into view
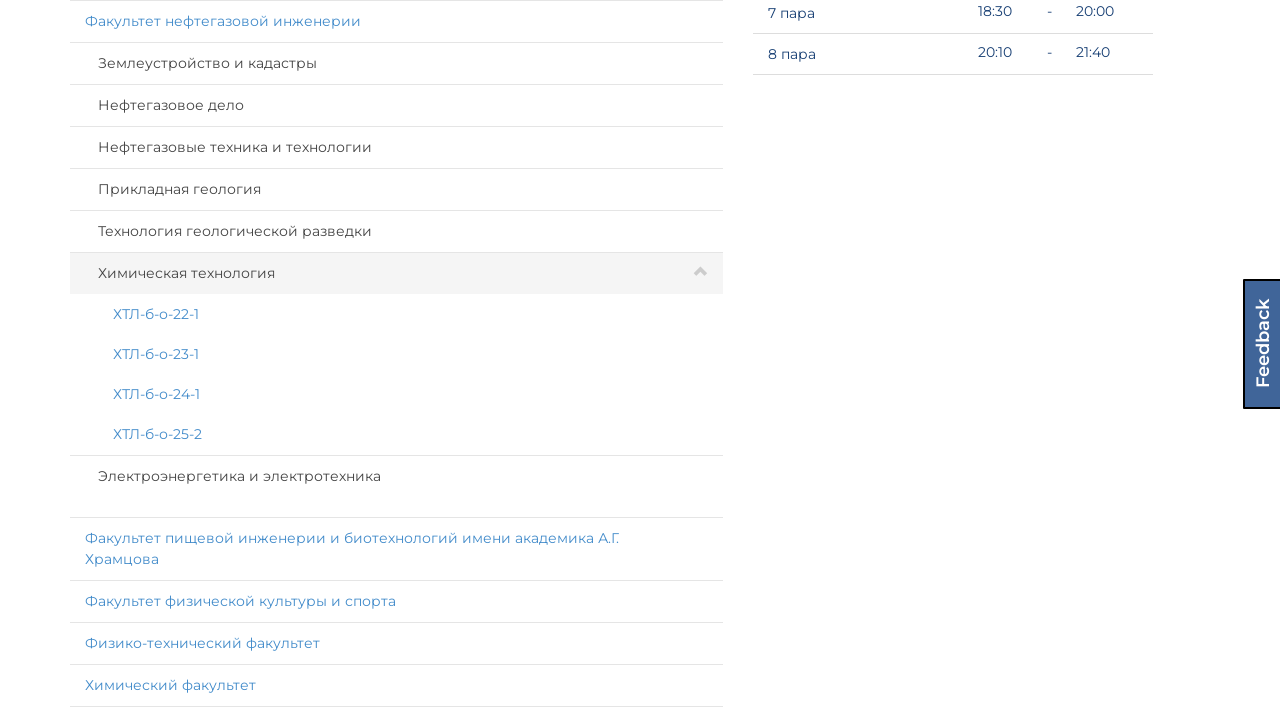

Clicked on specialty panel 4 of institute 8 at (396, 232) on (//div[@id='page']/div[@id='select-group']/div[@class='col-lg-7 col-md-6']/div[@
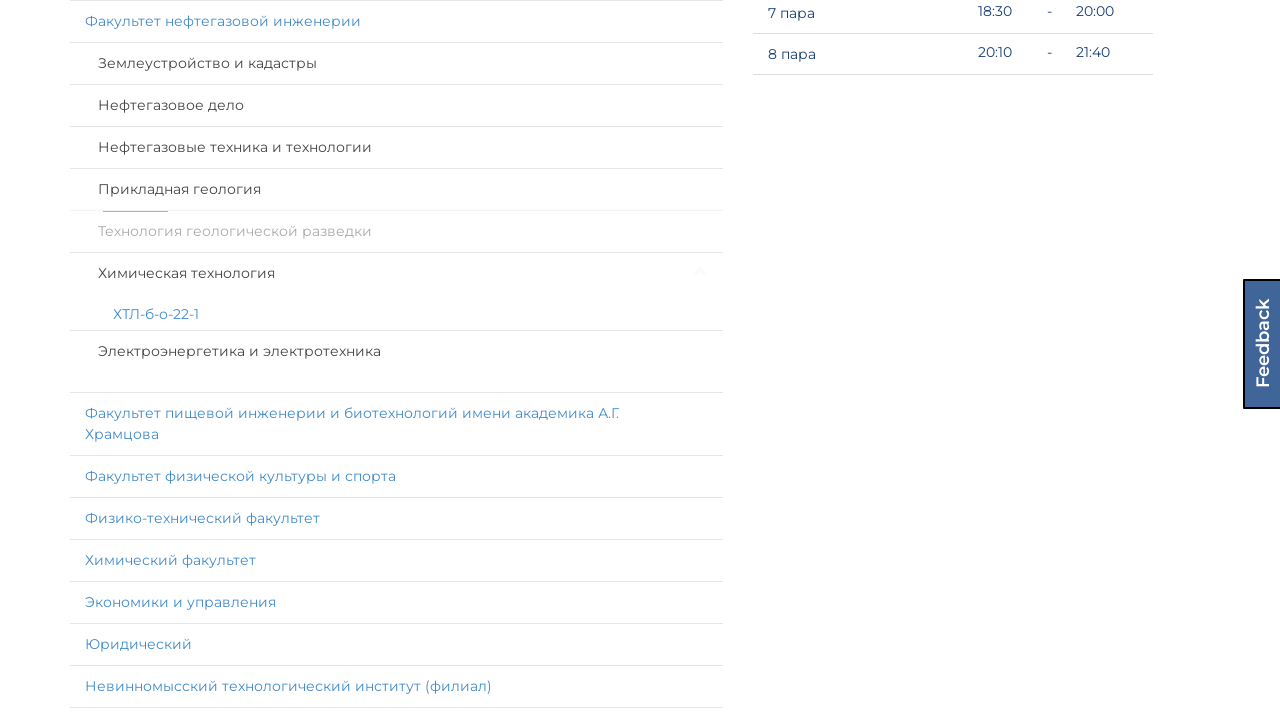

Waited for specialty 4 of institute 8 to expand
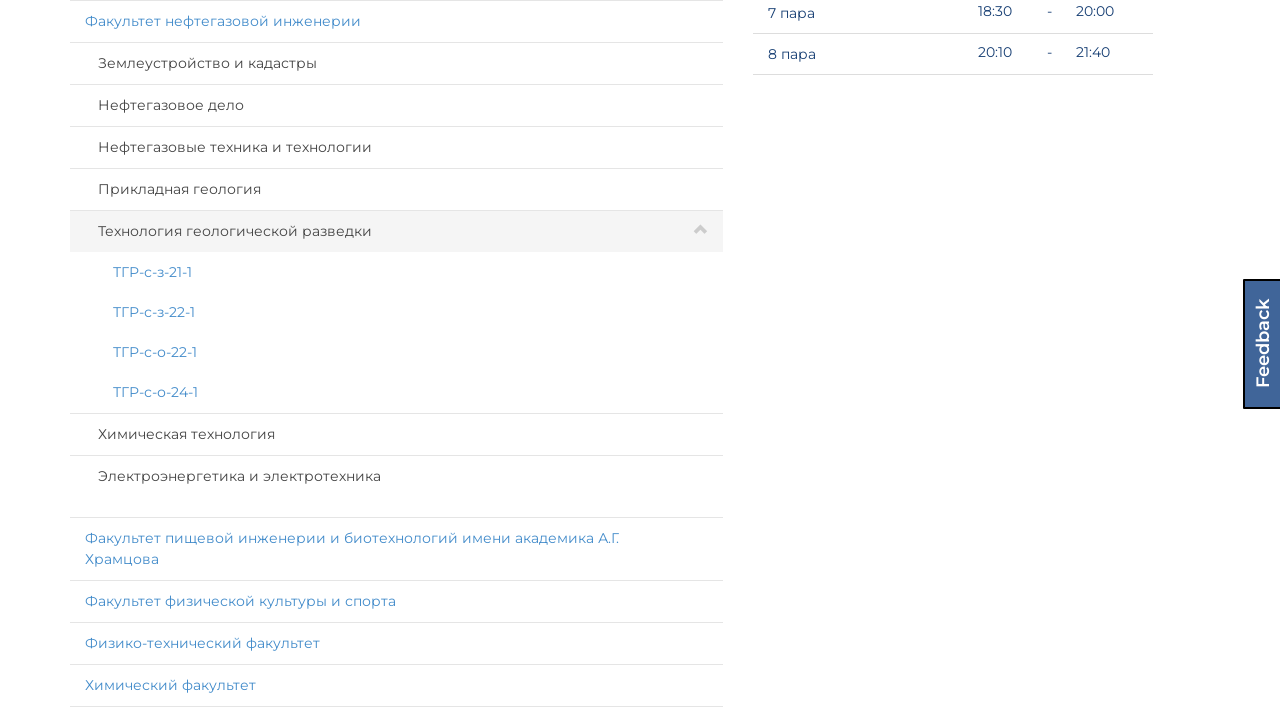

Scrolled specialty 3 of institute 8 into view
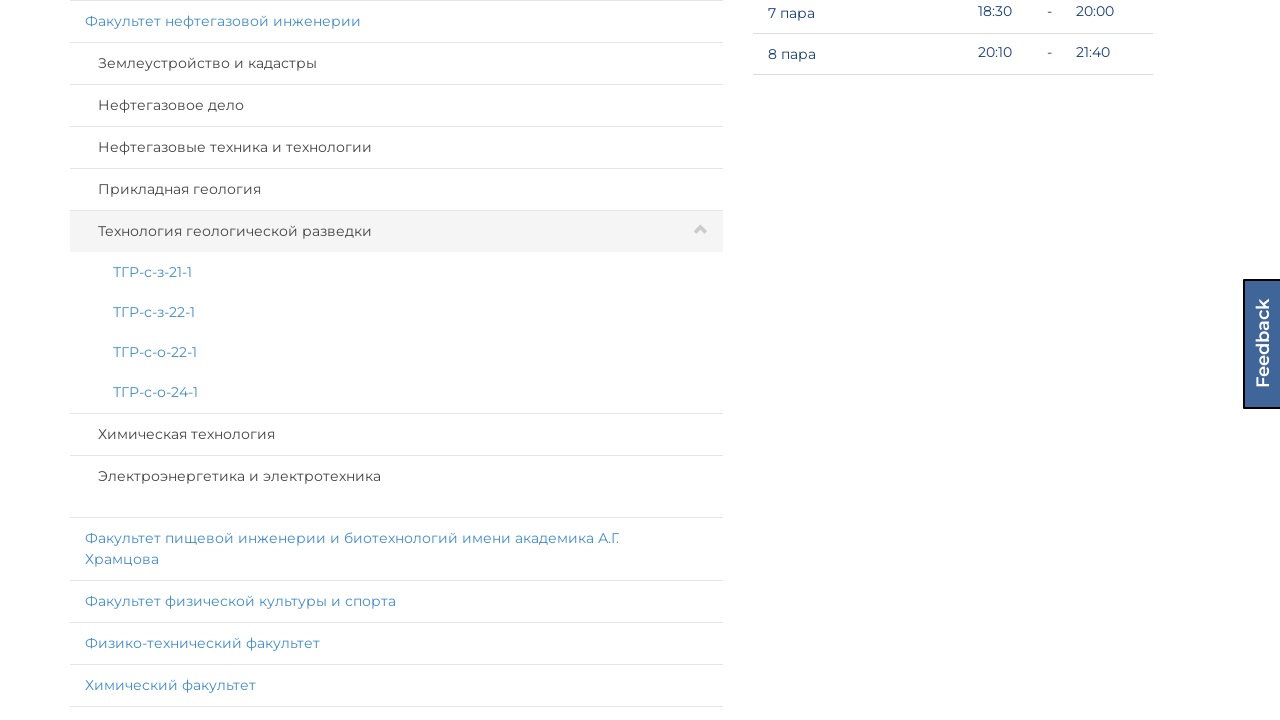

Clicked on specialty panel 3 of institute 8 at (396, 190) on (//div[@id='page']/div[@id='select-group']/div[@class='col-lg-7 col-md-6']/div[@
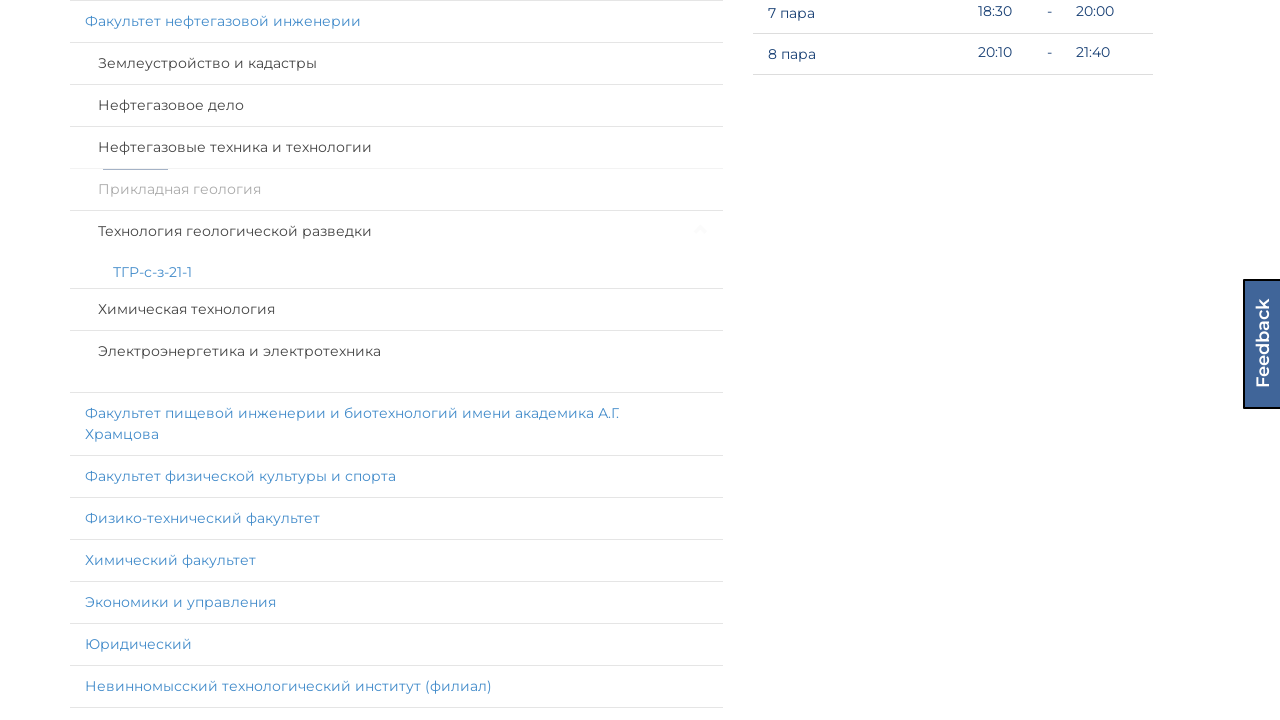

Waited for specialty 3 of institute 8 to expand
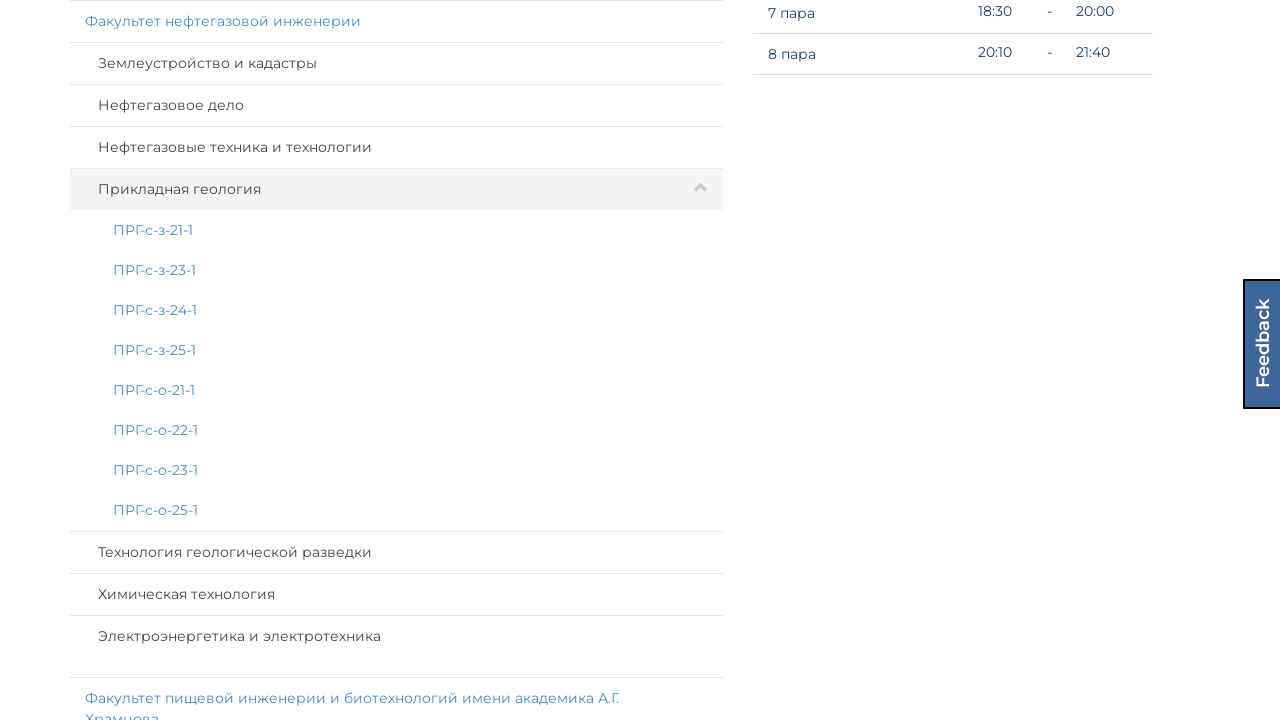

Scrolled specialty 2 of institute 8 into view
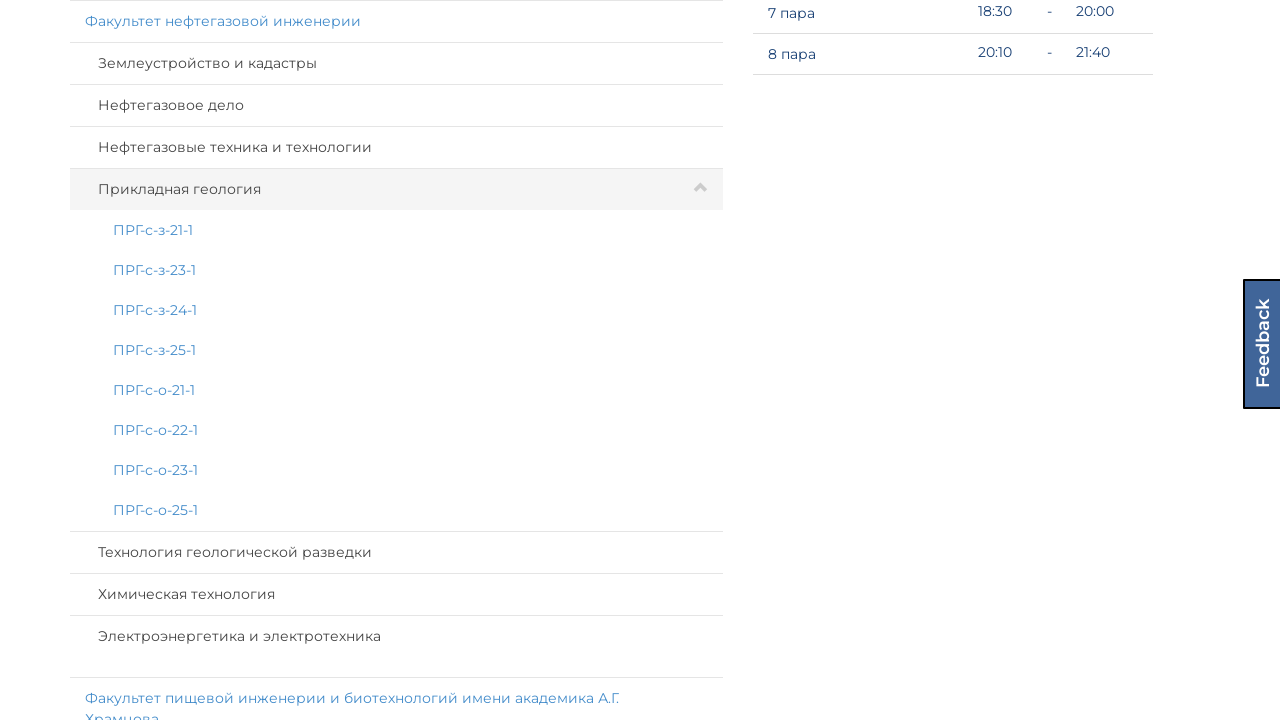

Clicked on specialty panel 2 of institute 8 at (396, 148) on (//div[@id='page']/div[@id='select-group']/div[@class='col-lg-7 col-md-6']/div[@
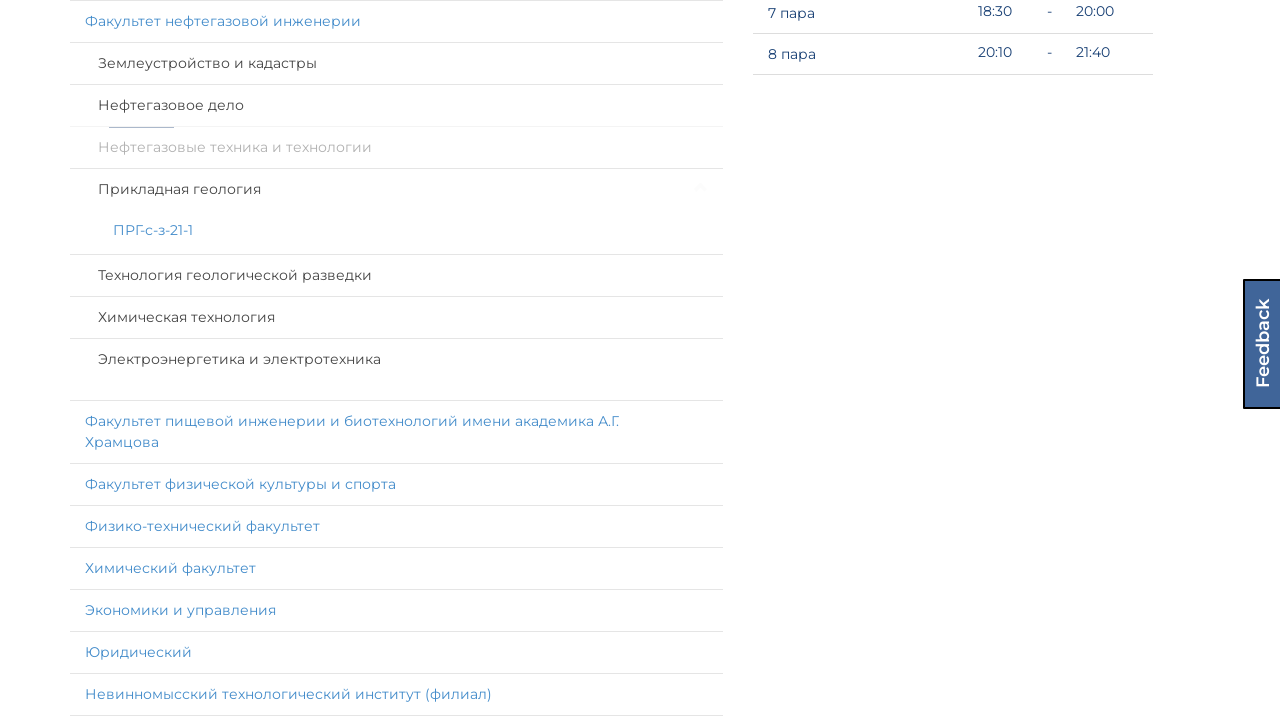

Waited for specialty 2 of institute 8 to expand
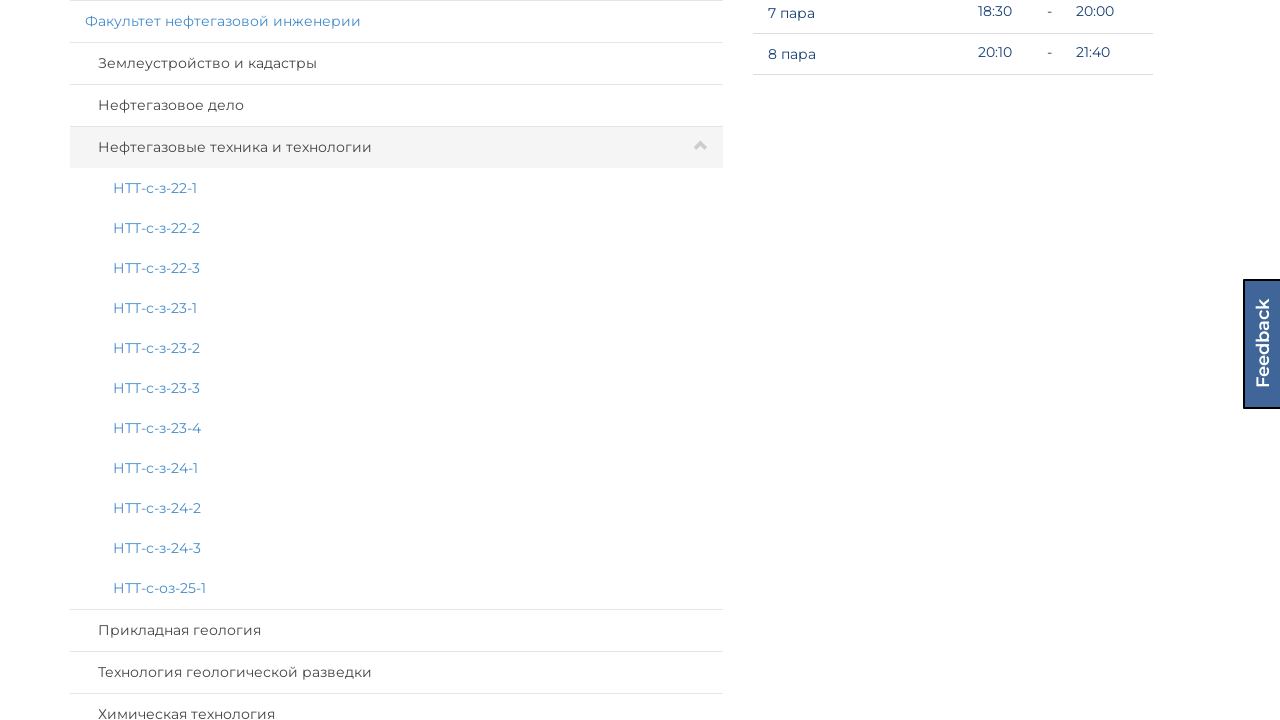

Scrolled specialty 1 of institute 8 into view
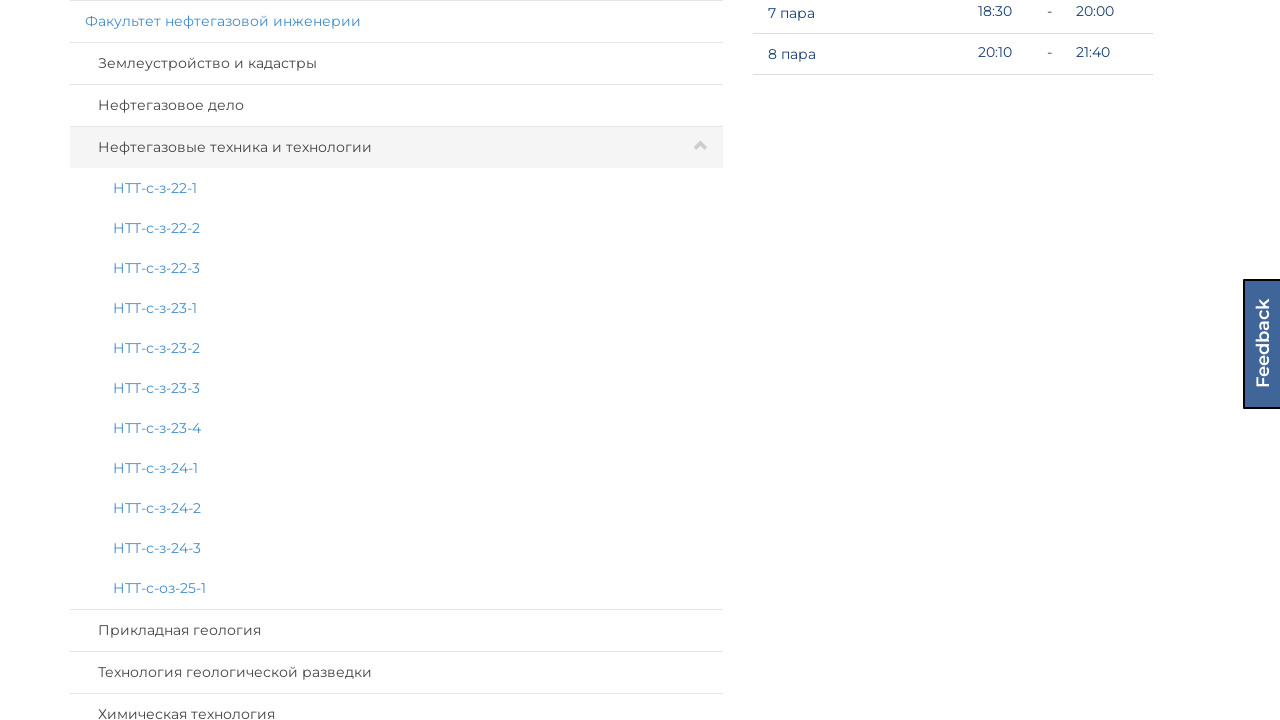

Clicked on specialty panel 1 of institute 8 at (396, 106) on (//div[@id='page']/div[@id='select-group']/div[@class='col-lg-7 col-md-6']/div[@
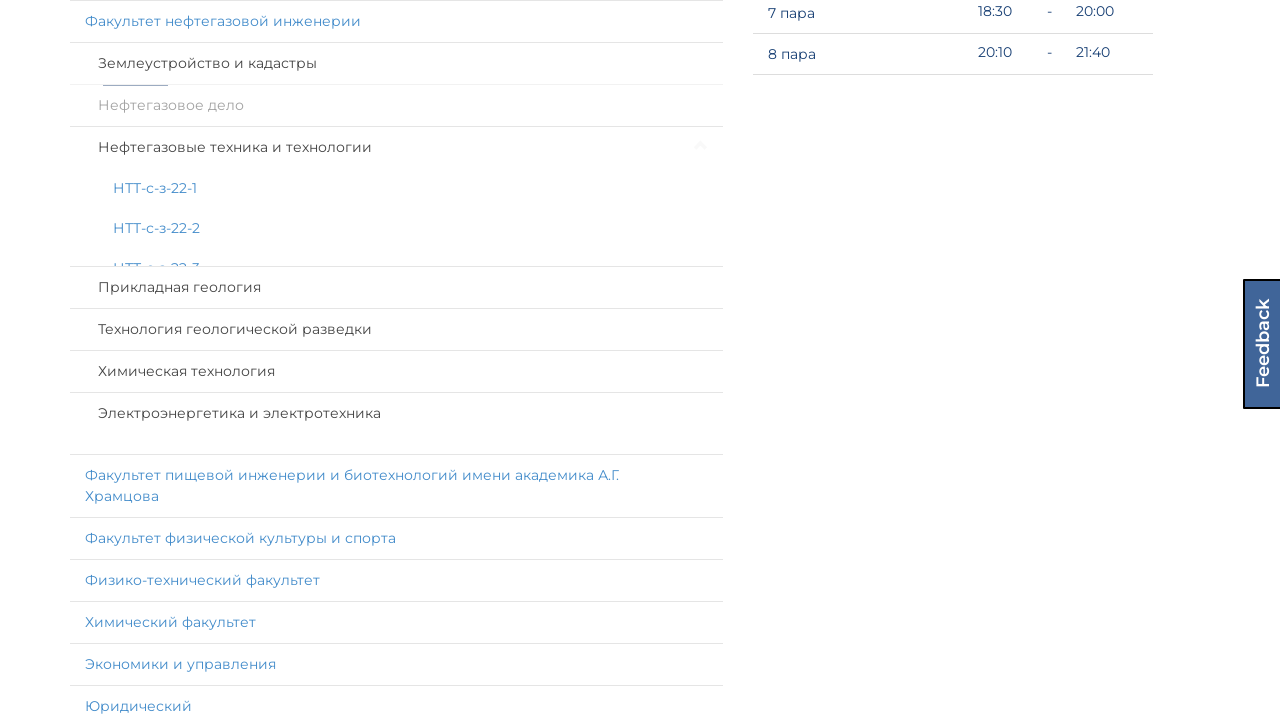

Waited for specialty 1 of institute 8 to expand
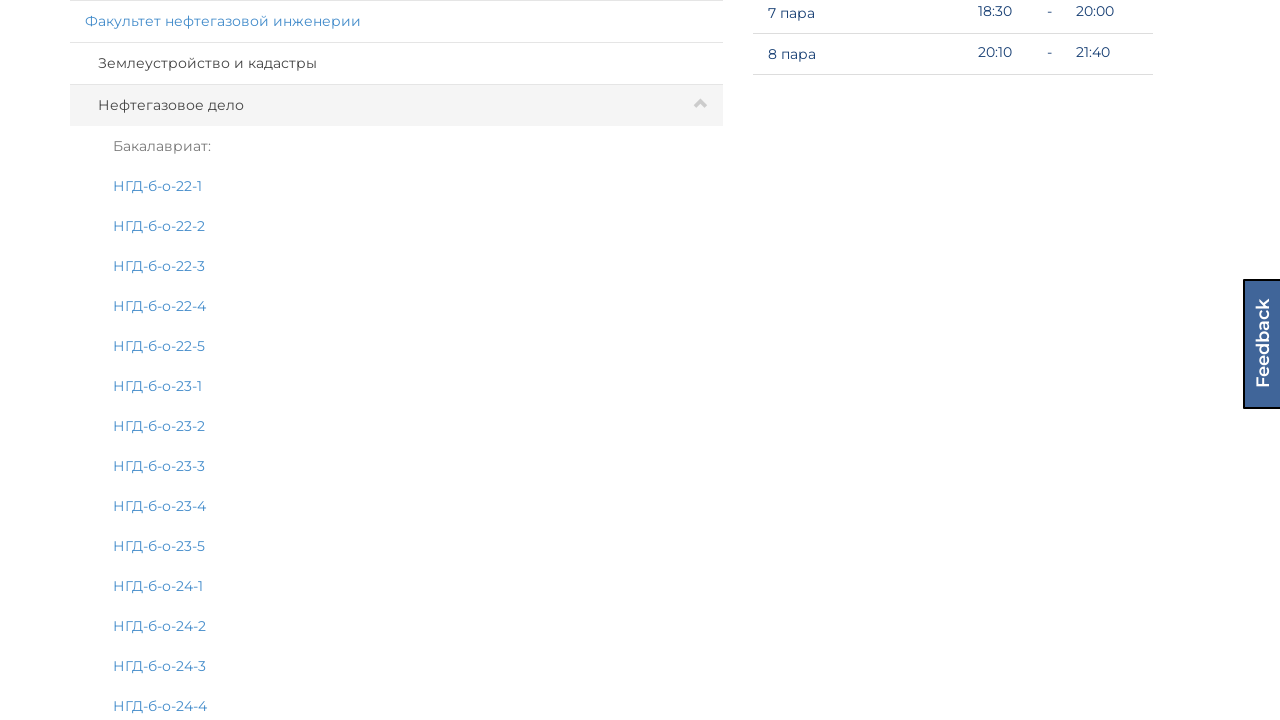

Scrolled specialty 0 of institute 8 into view
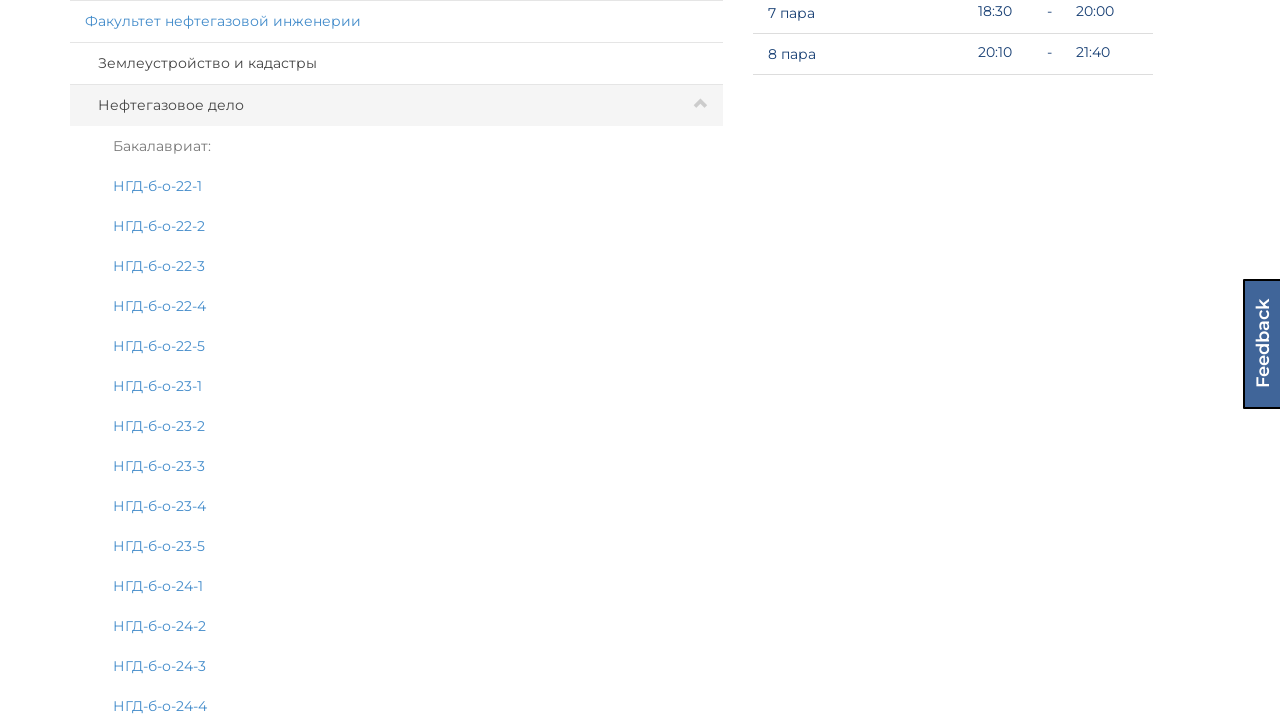

Clicked on specialty panel 0 of institute 8 at (396, 64) on (//div[@id='page']/div[@id='select-group']/div[@class='col-lg-7 col-md-6']/div[@
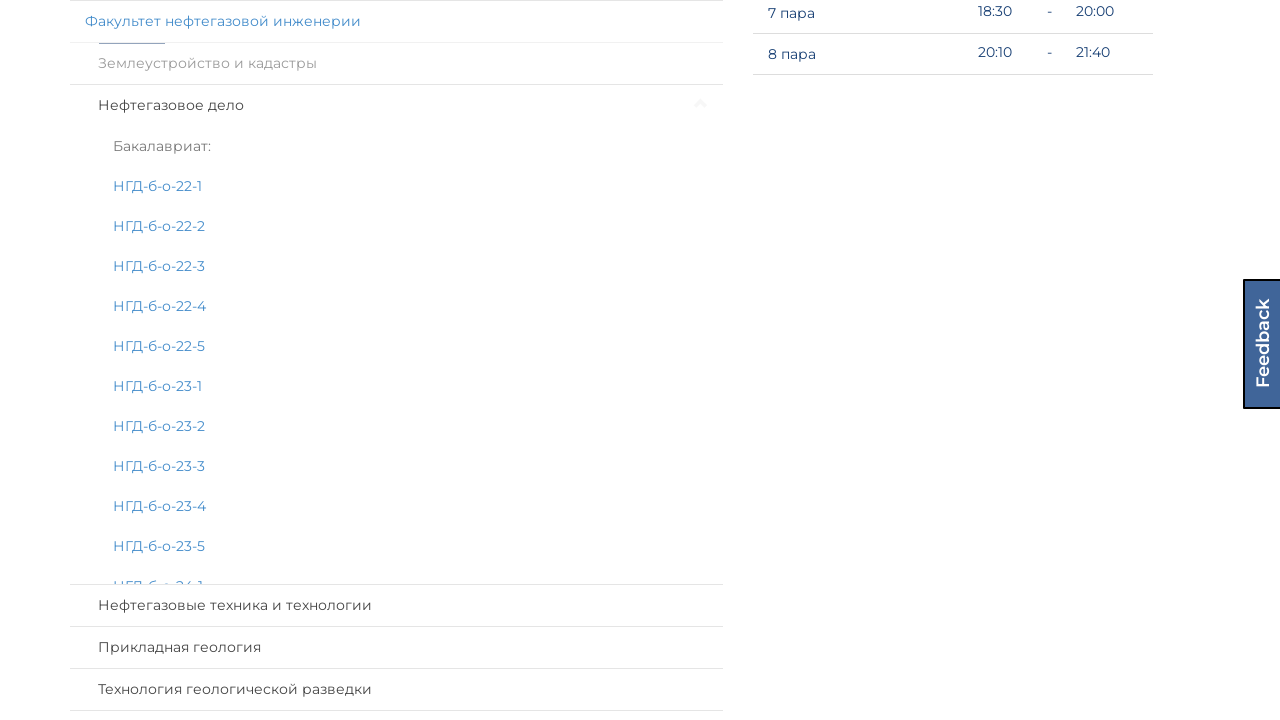

Waited for specialty 0 of institute 8 to expand
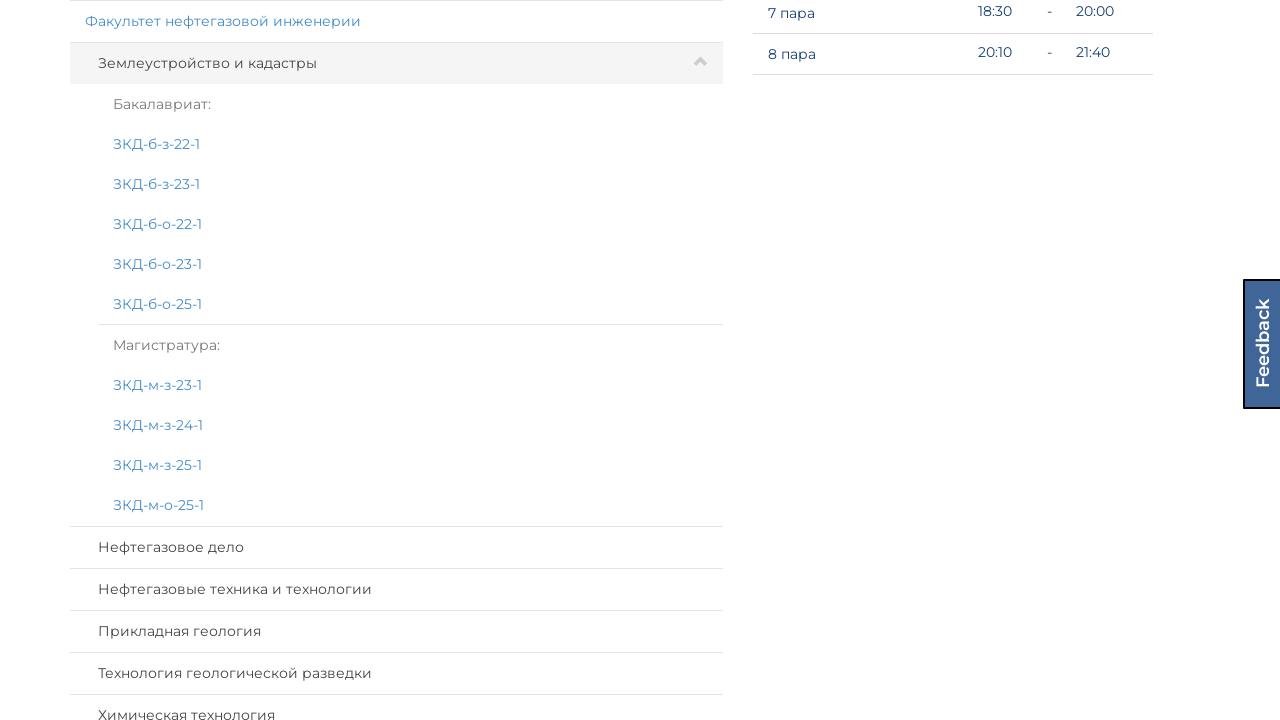

Scrolled institute 7 into view
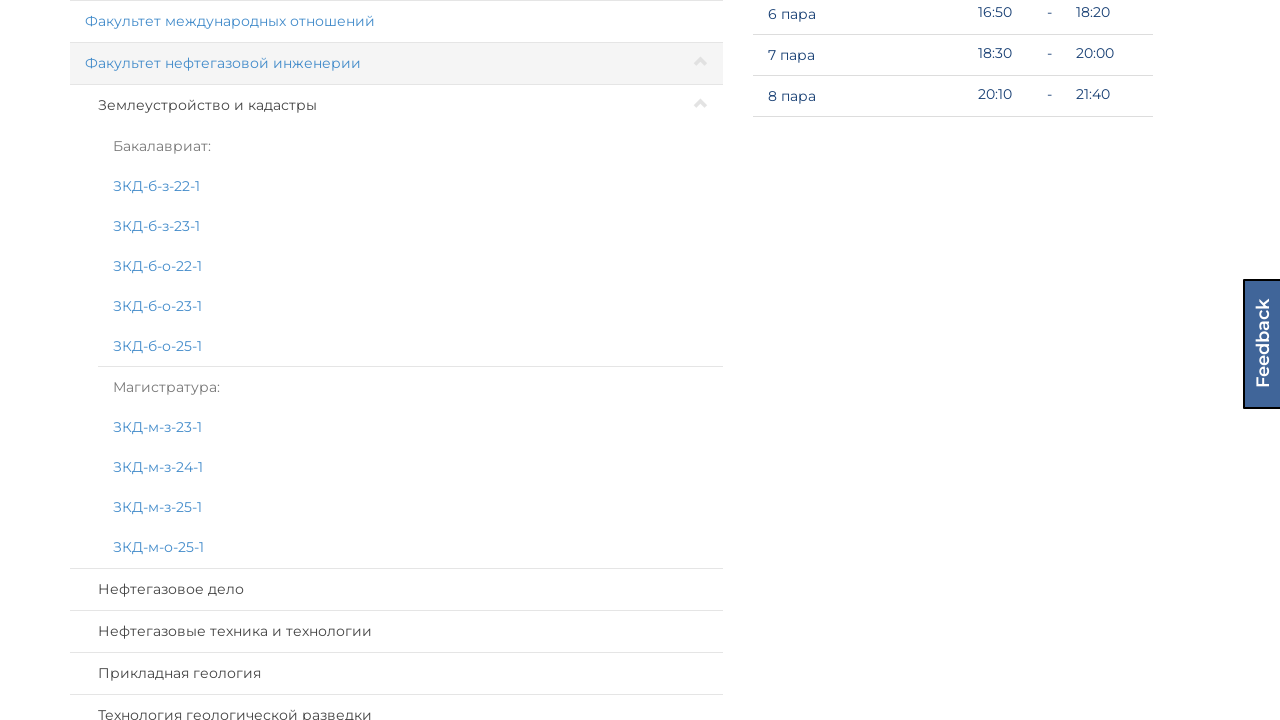

Clicked on institute panel 7 at (396, 21) on xpath=//div[@id='page']/div[@id='select-group']/div[@class='col-lg-7 col-md-6']/
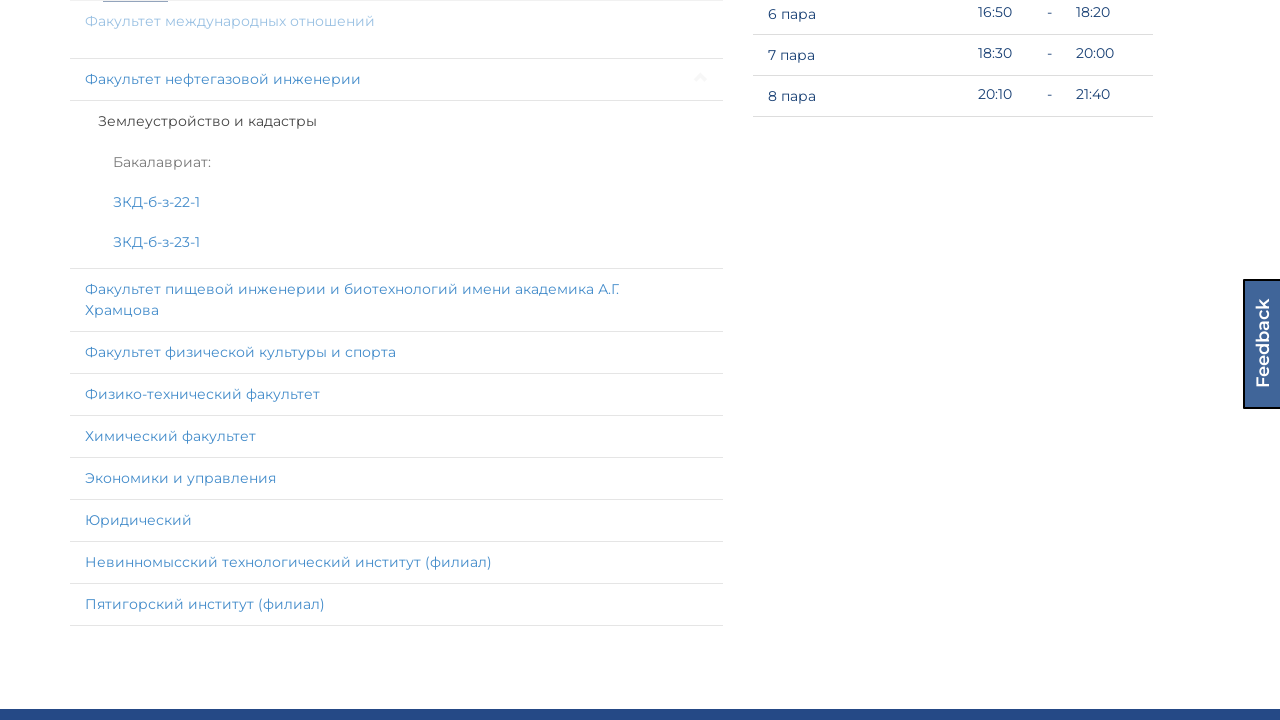

Waited for specialties to load in institute 7
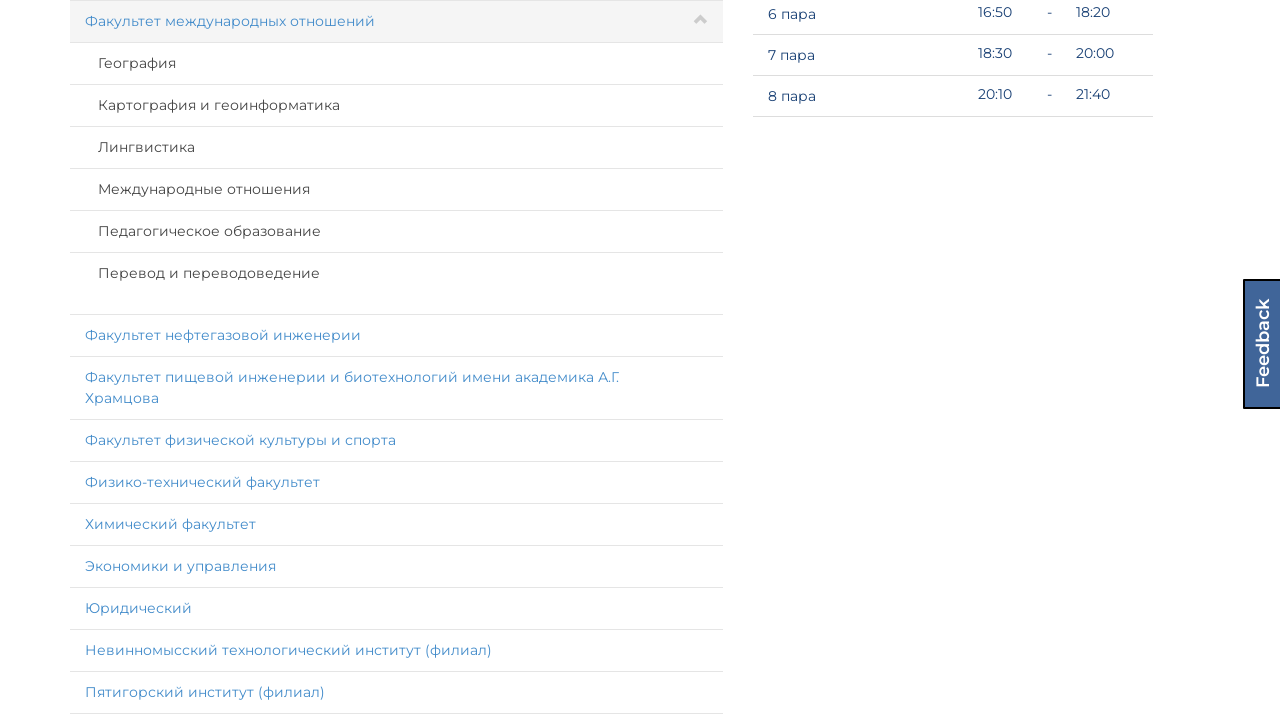

Retrieved all specialty panels for institute 7 (6 specialties found)
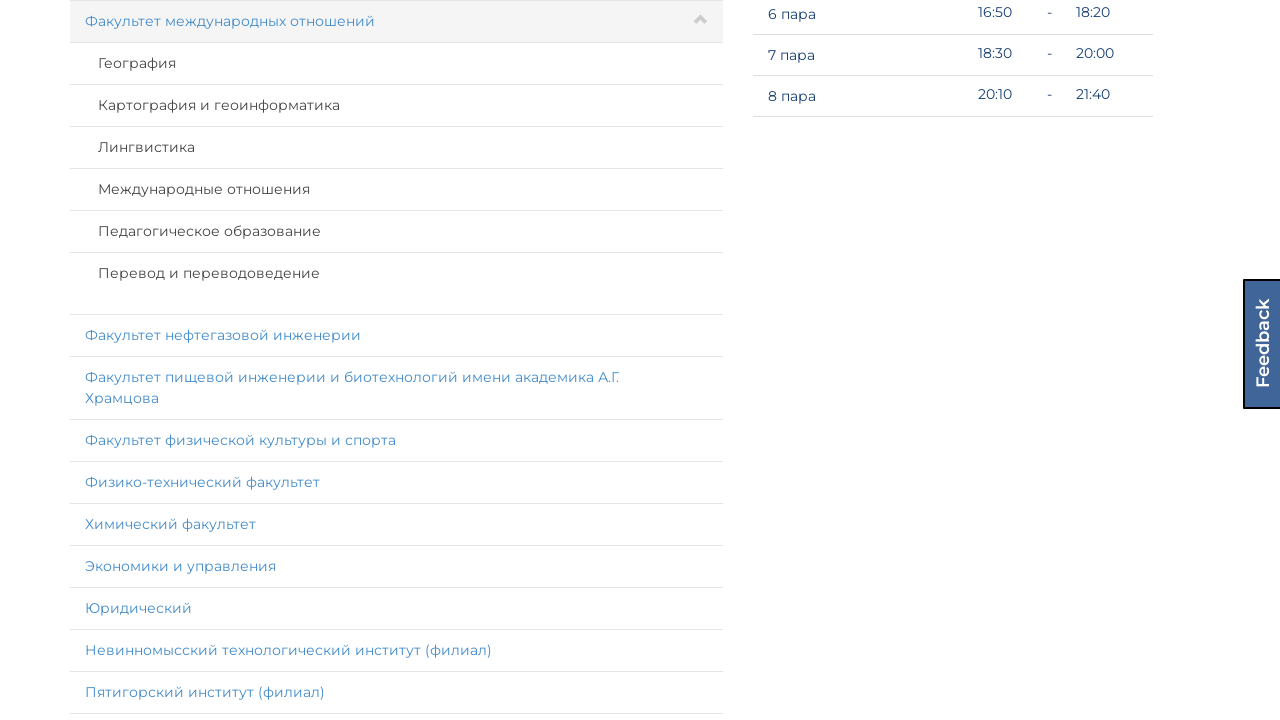

Scrolled specialty 5 of institute 7 into view
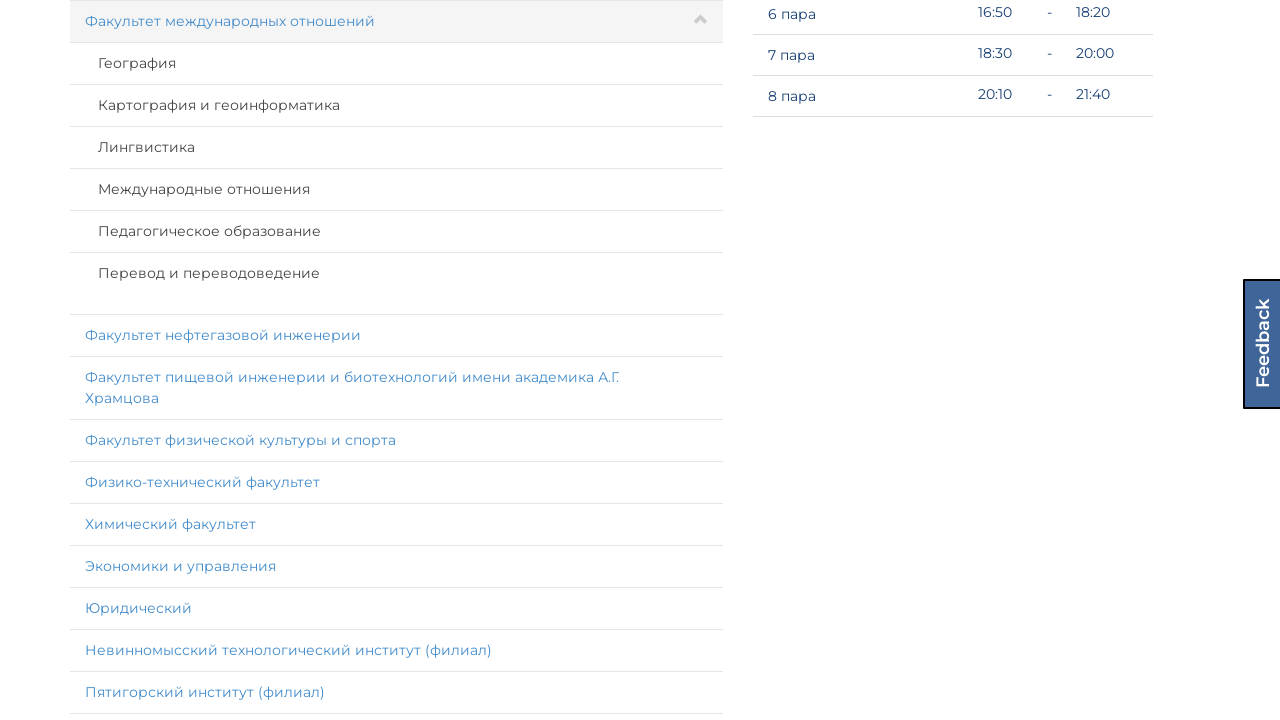

Clicked on specialty panel 5 of institute 7 at (396, 274) on (//div[@id='page']/div[@id='select-group']/div[@class='col-lg-7 col-md-6']/div[@
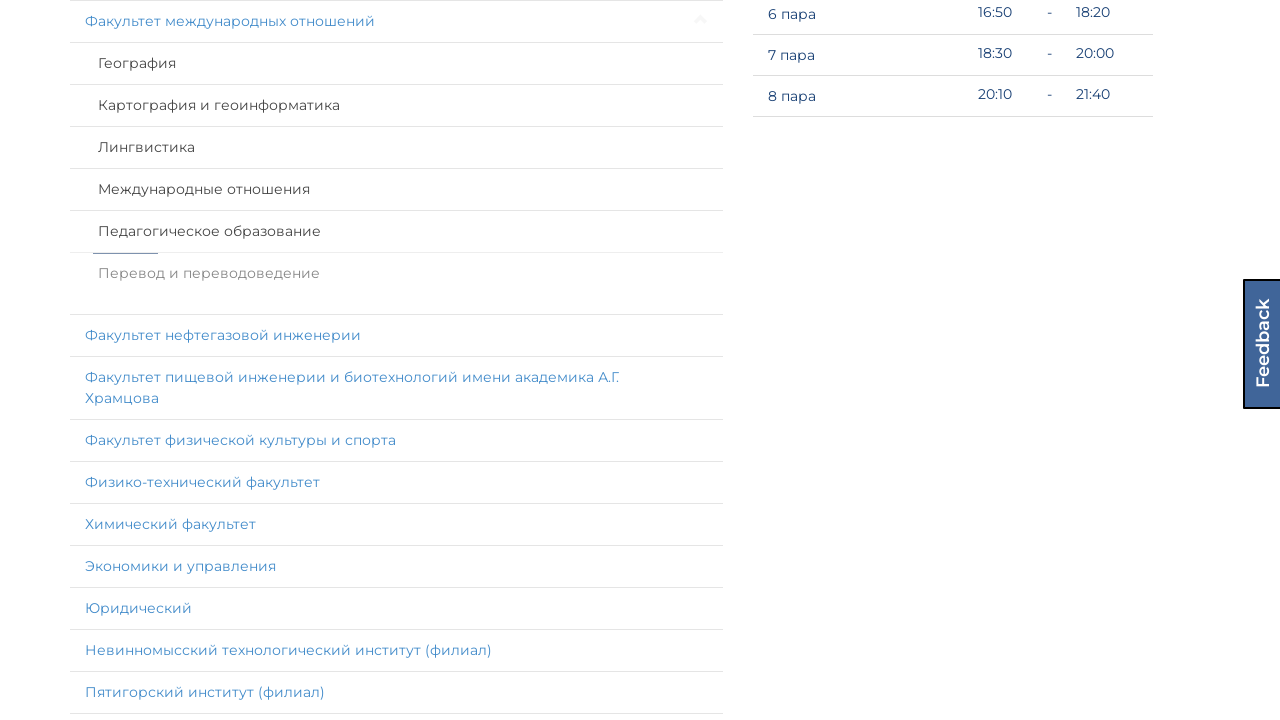

Waited for specialty 5 of institute 7 to expand
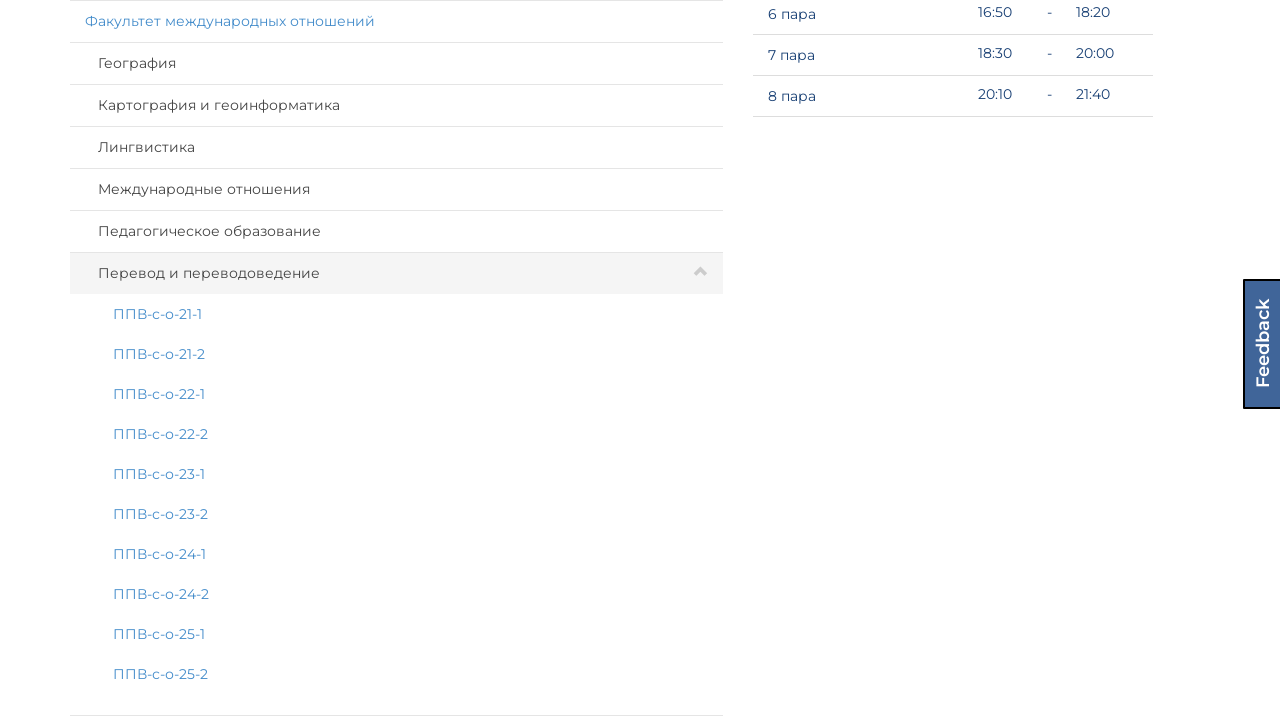

Scrolled specialty 4 of institute 7 into view
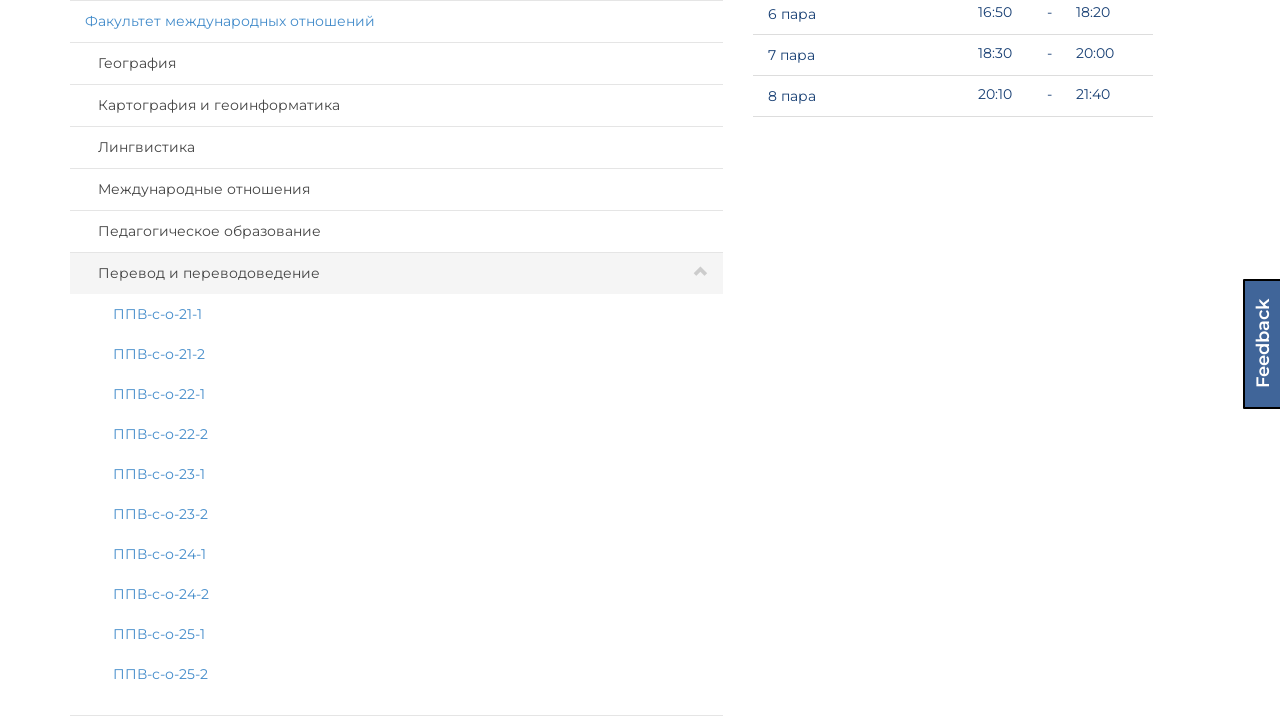

Clicked on specialty panel 4 of institute 7 at (396, 232) on (//div[@id='page']/div[@id='select-group']/div[@class='col-lg-7 col-md-6']/div[@
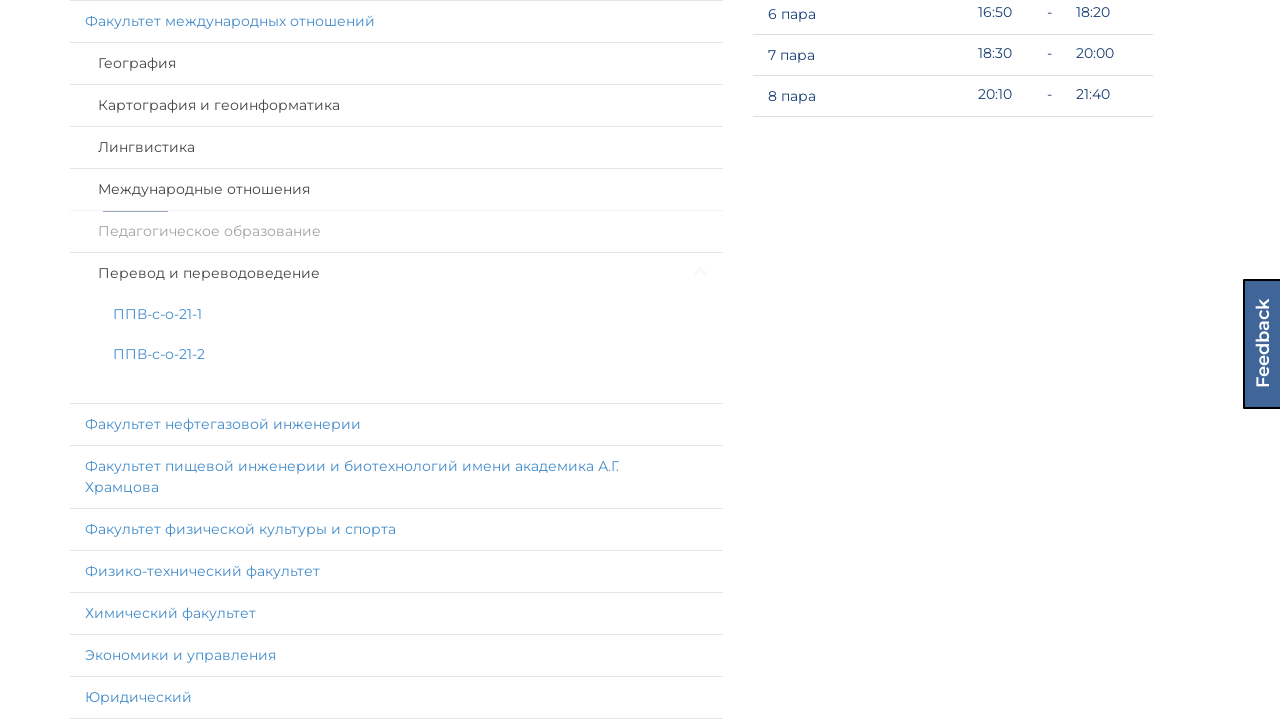

Waited for specialty 4 of institute 7 to expand
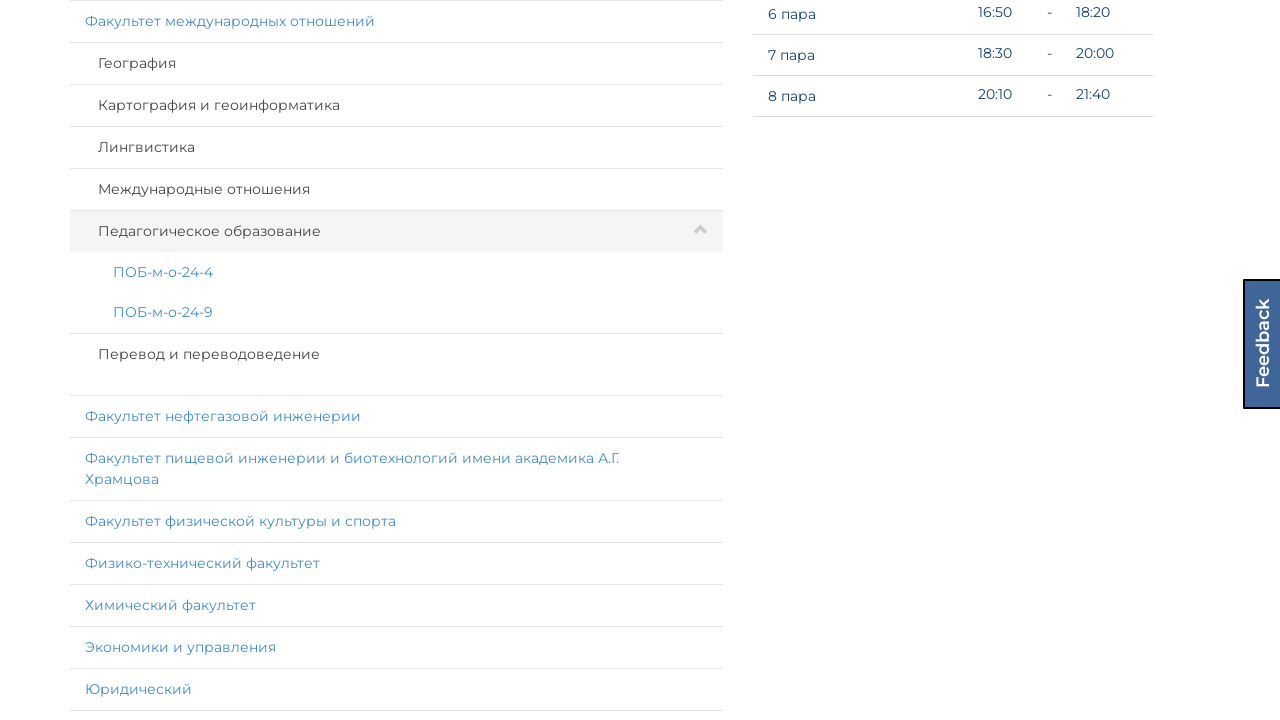

Scrolled specialty 3 of institute 7 into view
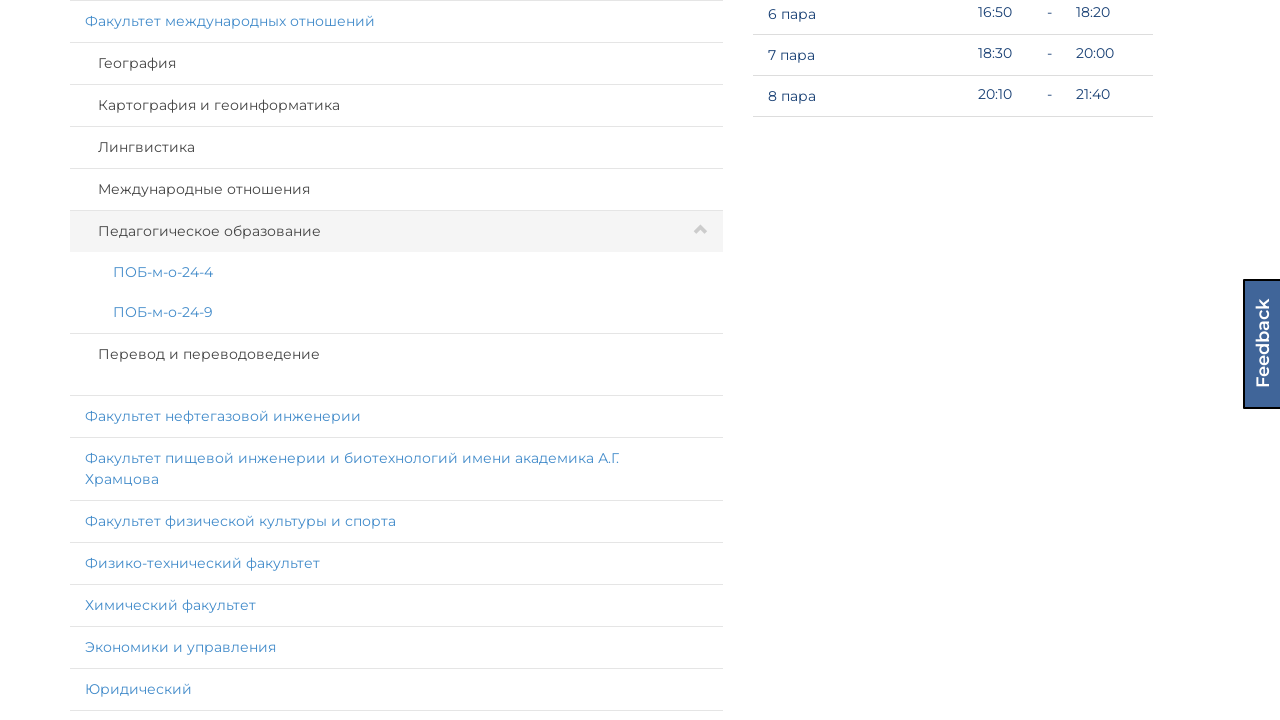

Clicked on specialty panel 3 of institute 7 at (396, 190) on (//div[@id='page']/div[@id='select-group']/div[@class='col-lg-7 col-md-6']/div[@
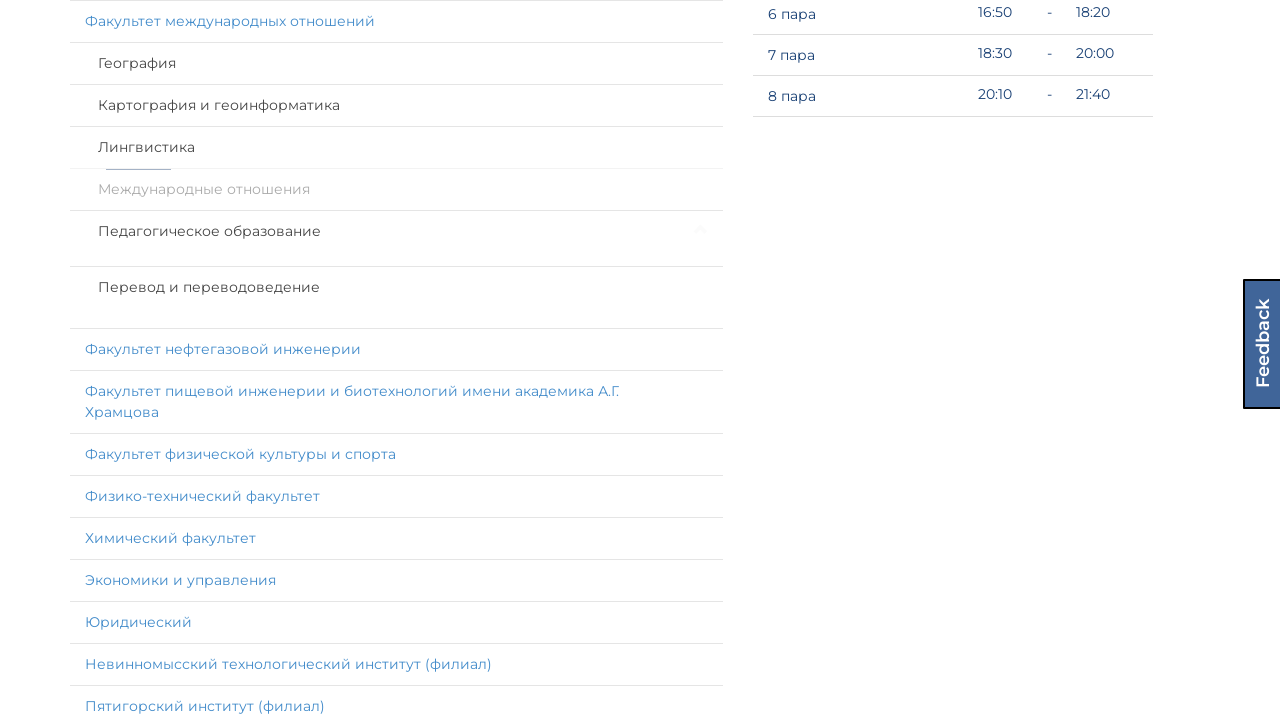

Waited for specialty 3 of institute 7 to expand
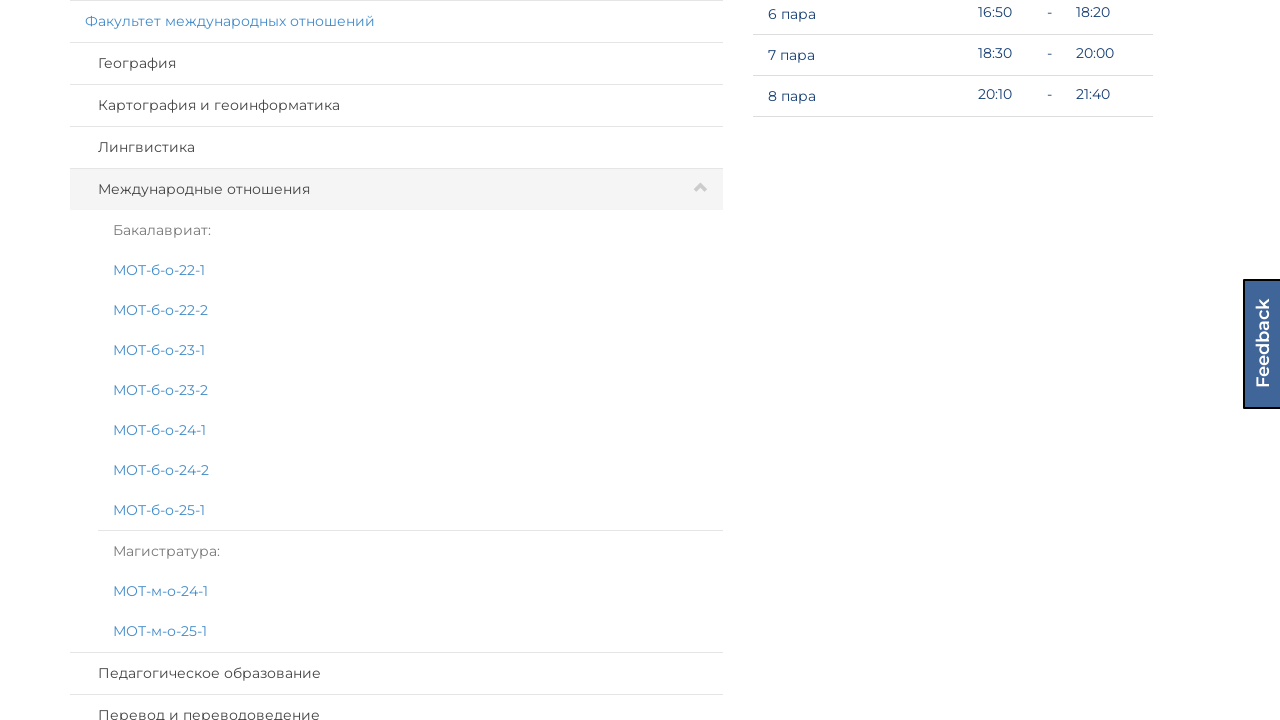

Scrolled specialty 2 of institute 7 into view
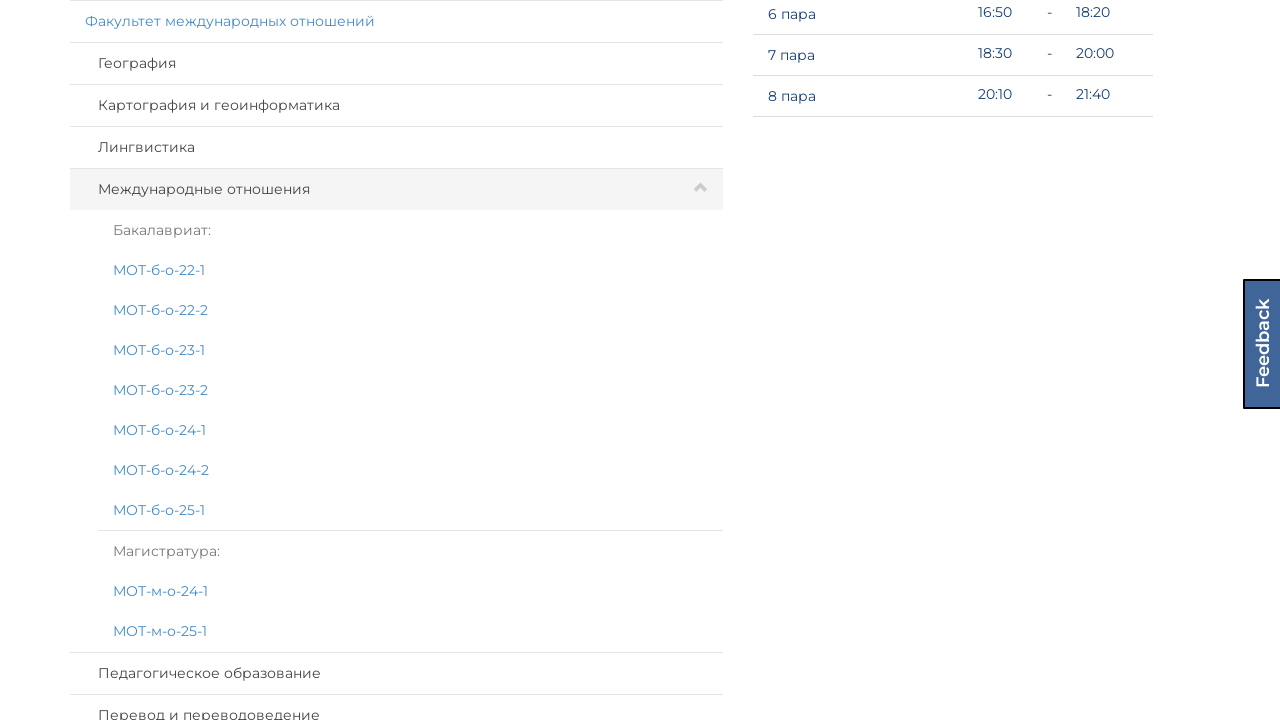

Clicked on specialty panel 2 of institute 7 at (396, 148) on (//div[@id='page']/div[@id='select-group']/div[@class='col-lg-7 col-md-6']/div[@
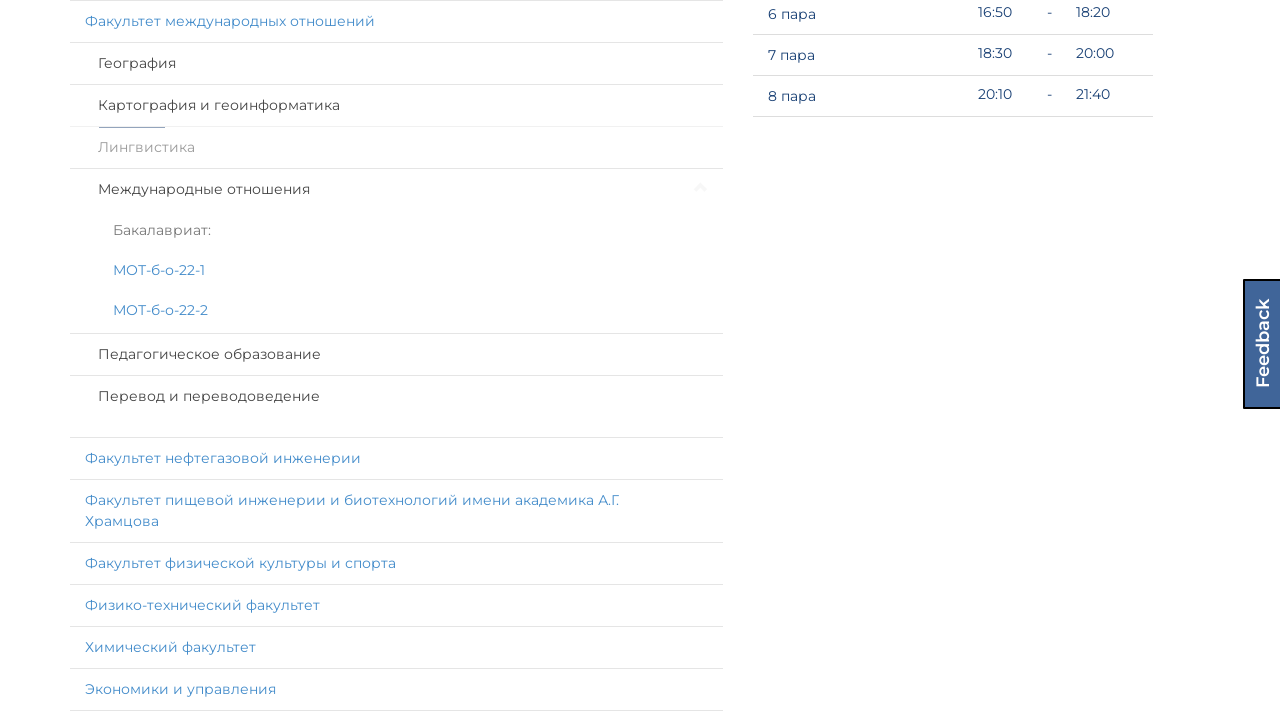

Waited for specialty 2 of institute 7 to expand
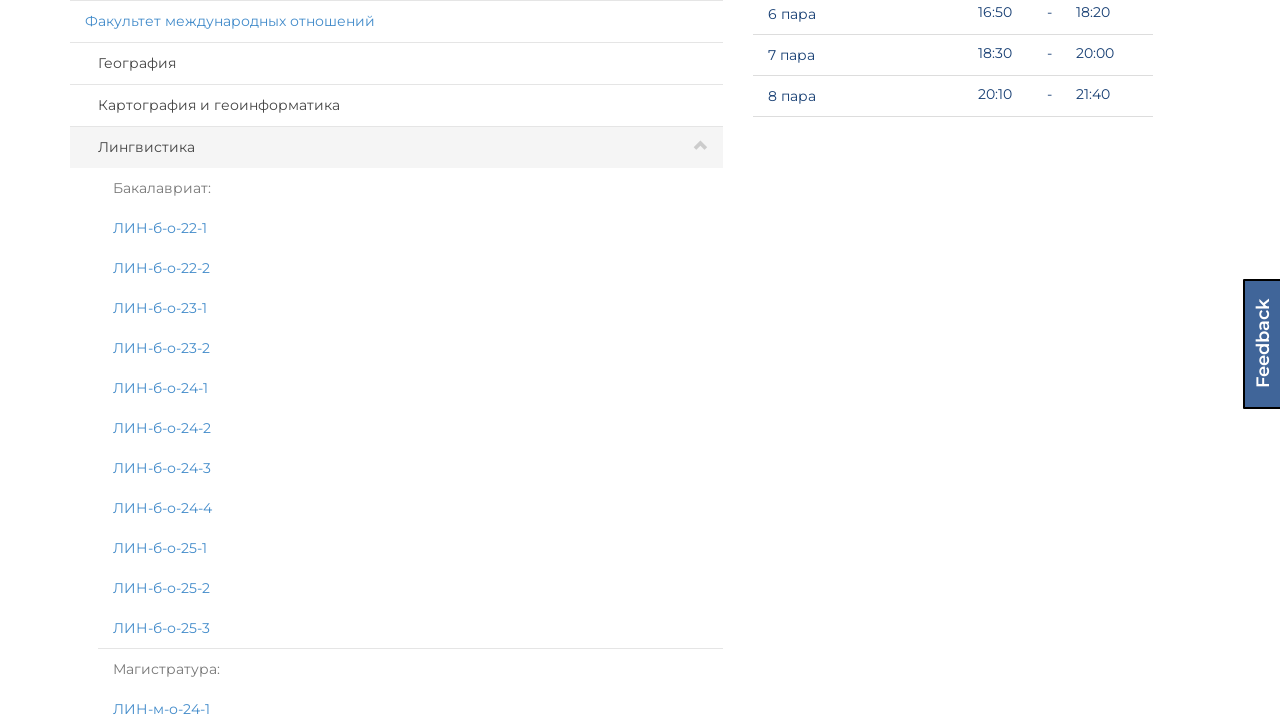

Scrolled specialty 1 of institute 7 into view
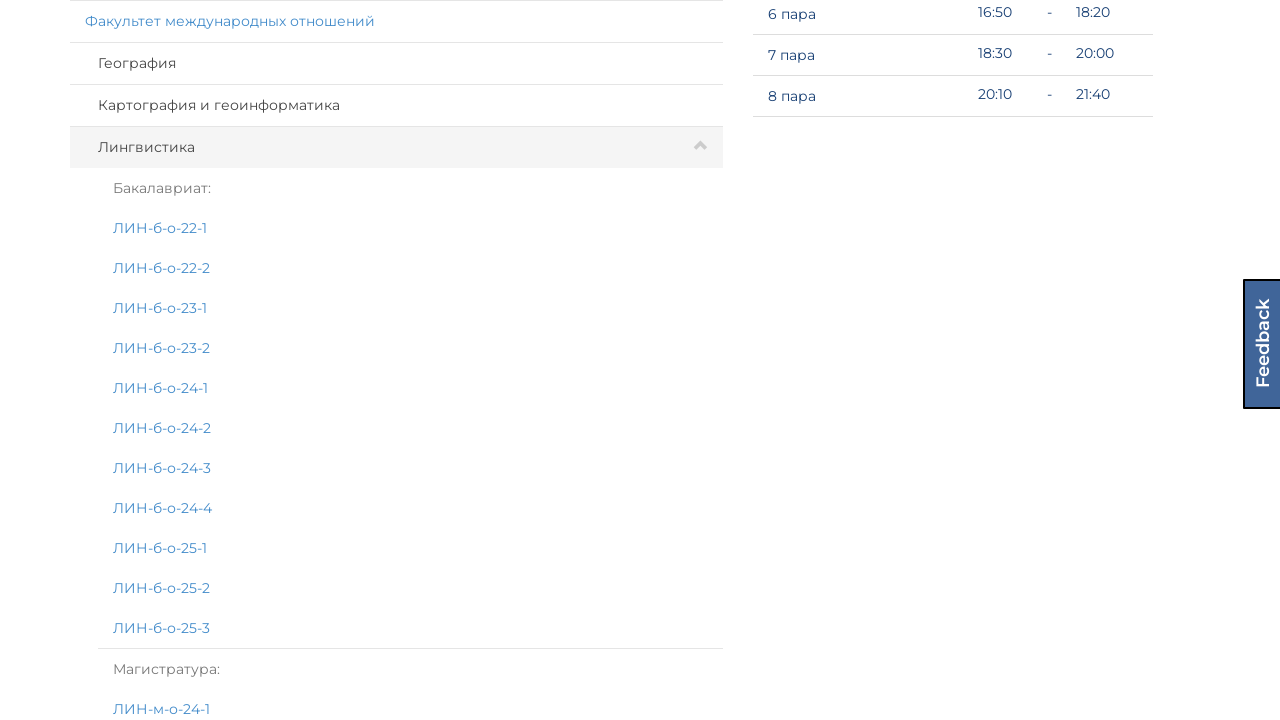

Clicked on specialty panel 1 of institute 7 at (396, 106) on (//div[@id='page']/div[@id='select-group']/div[@class='col-lg-7 col-md-6']/div[@
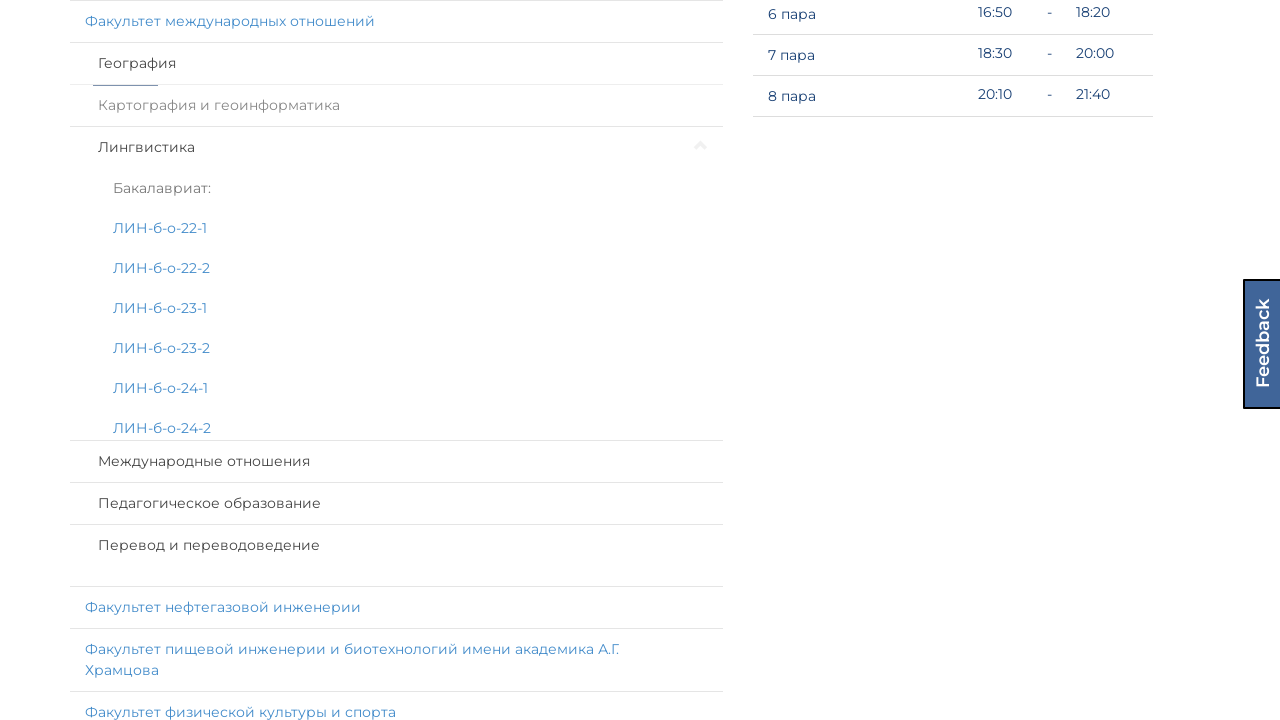

Waited for specialty 1 of institute 7 to expand
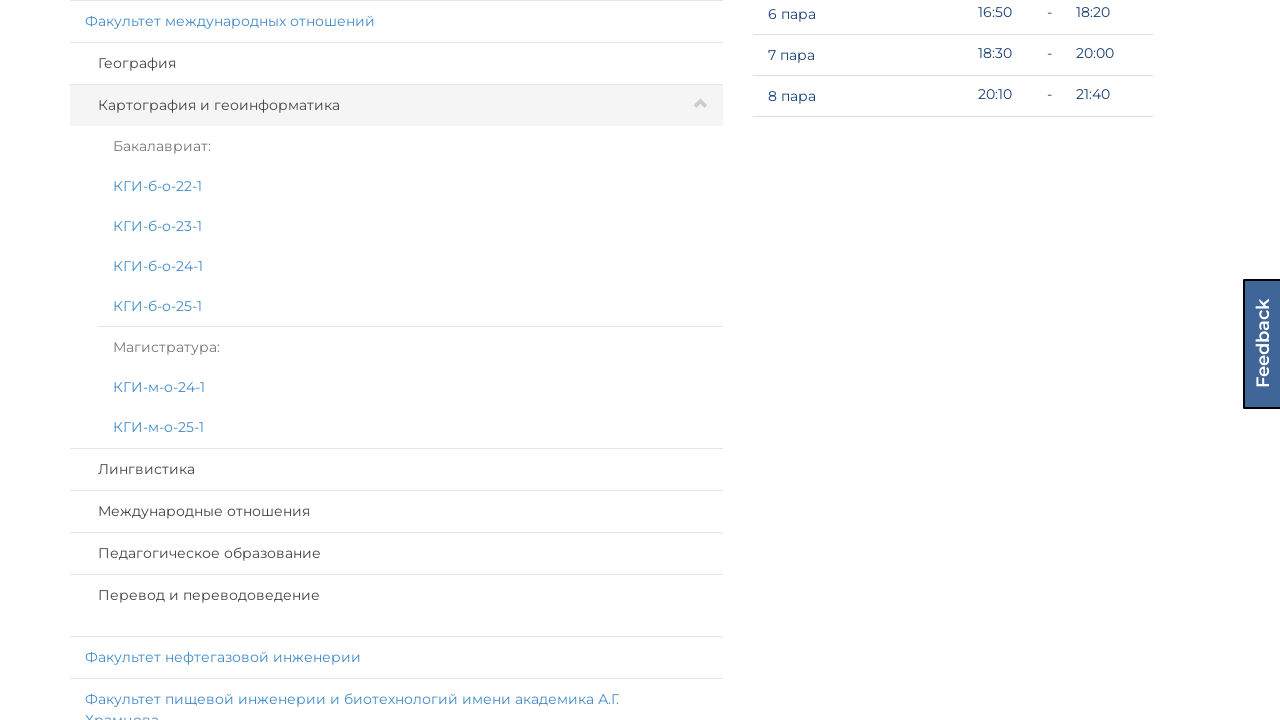

Scrolled specialty 0 of institute 7 into view
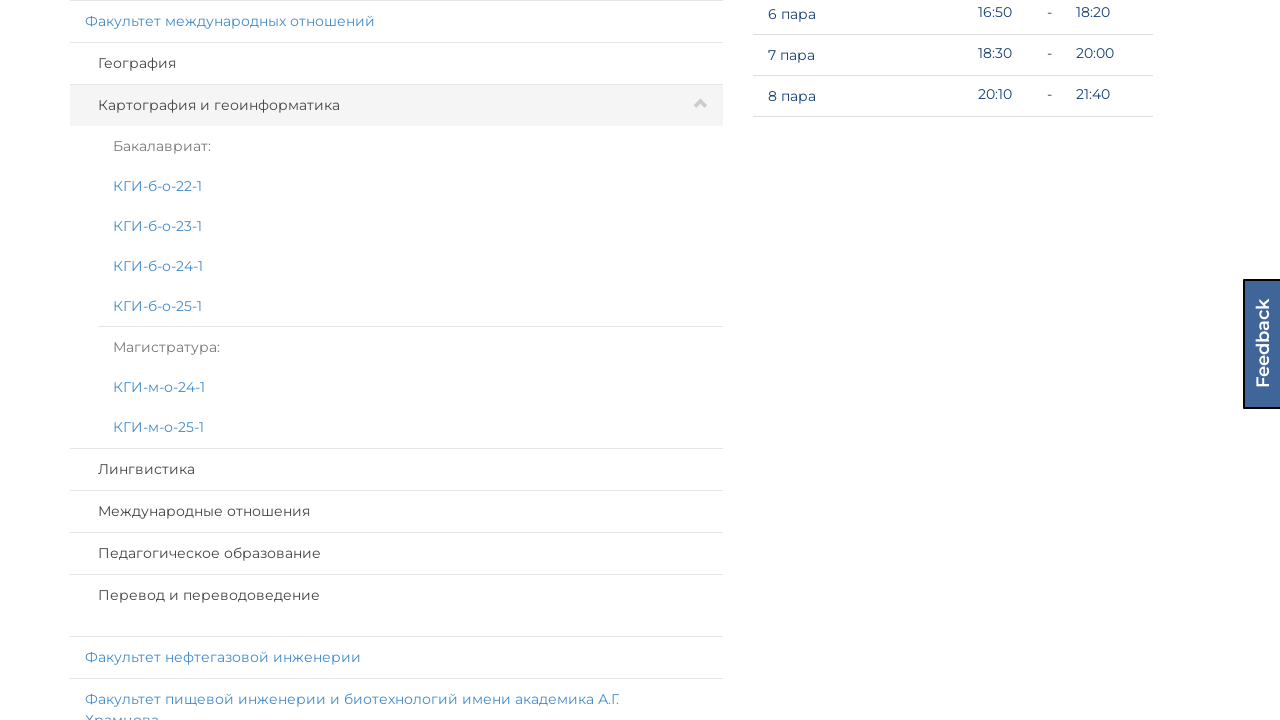

Clicked on specialty panel 0 of institute 7 at (396, 64) on (//div[@id='page']/div[@id='select-group']/div[@class='col-lg-7 col-md-6']/div[@
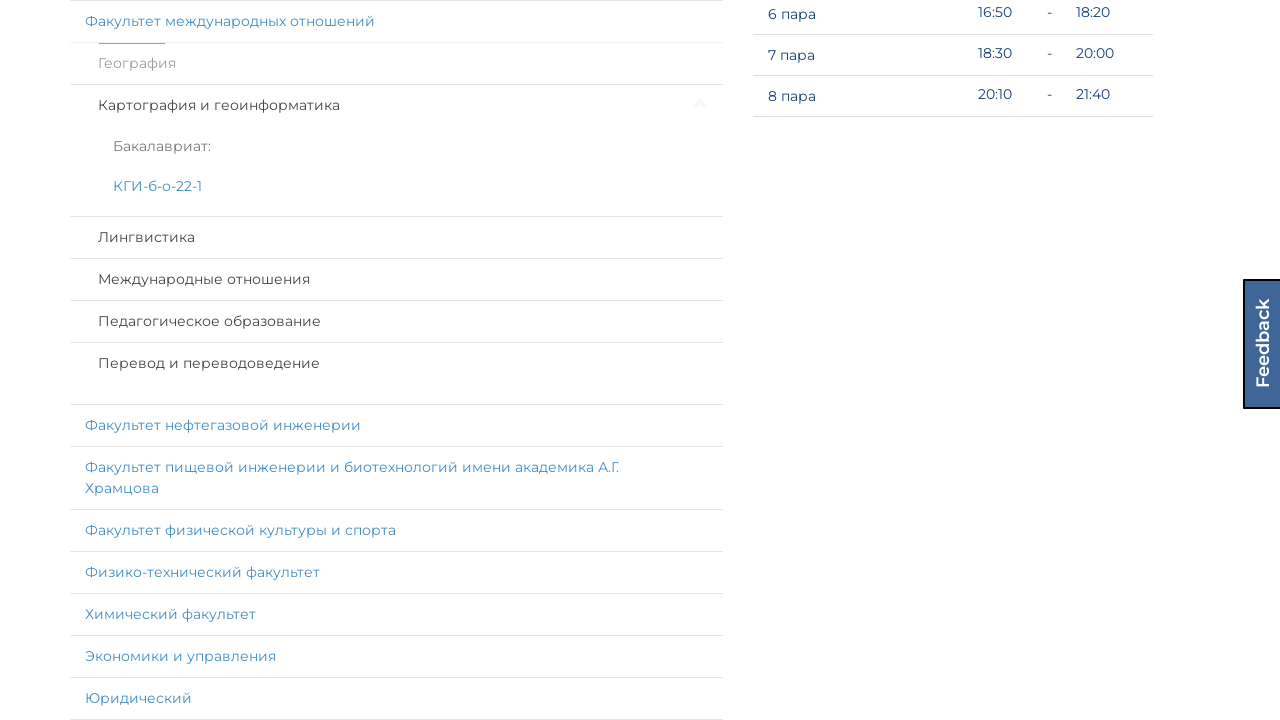

Waited for specialty 0 of institute 7 to expand
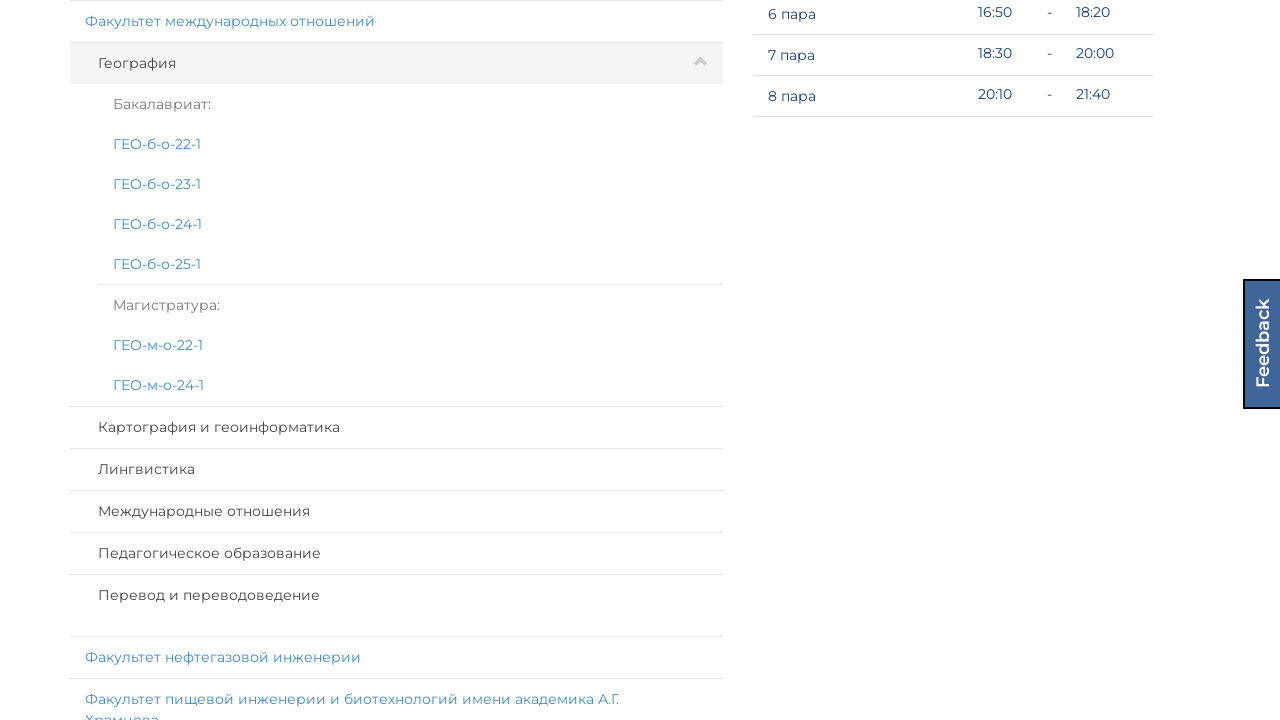

Scrolled institute 6 into view
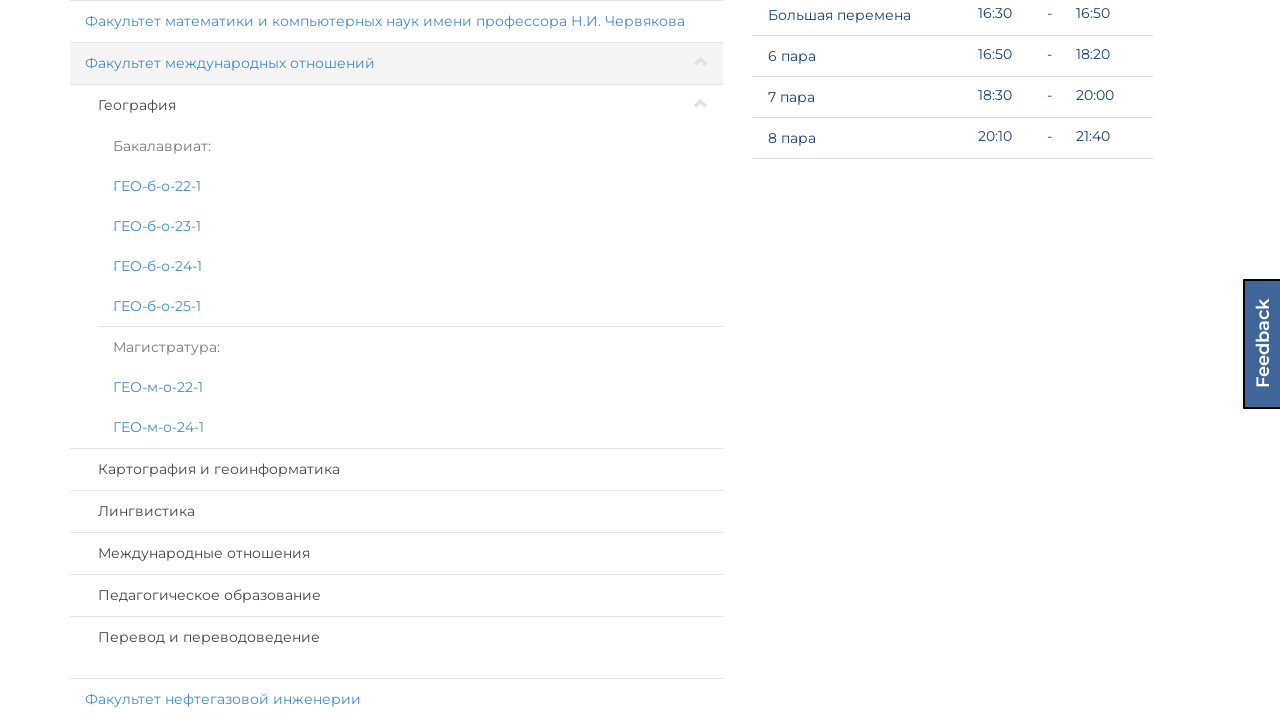

Clicked on institute panel 6 at (396, 21) on xpath=//div[@id='page']/div[@id='select-group']/div[@class='col-lg-7 col-md-6']/
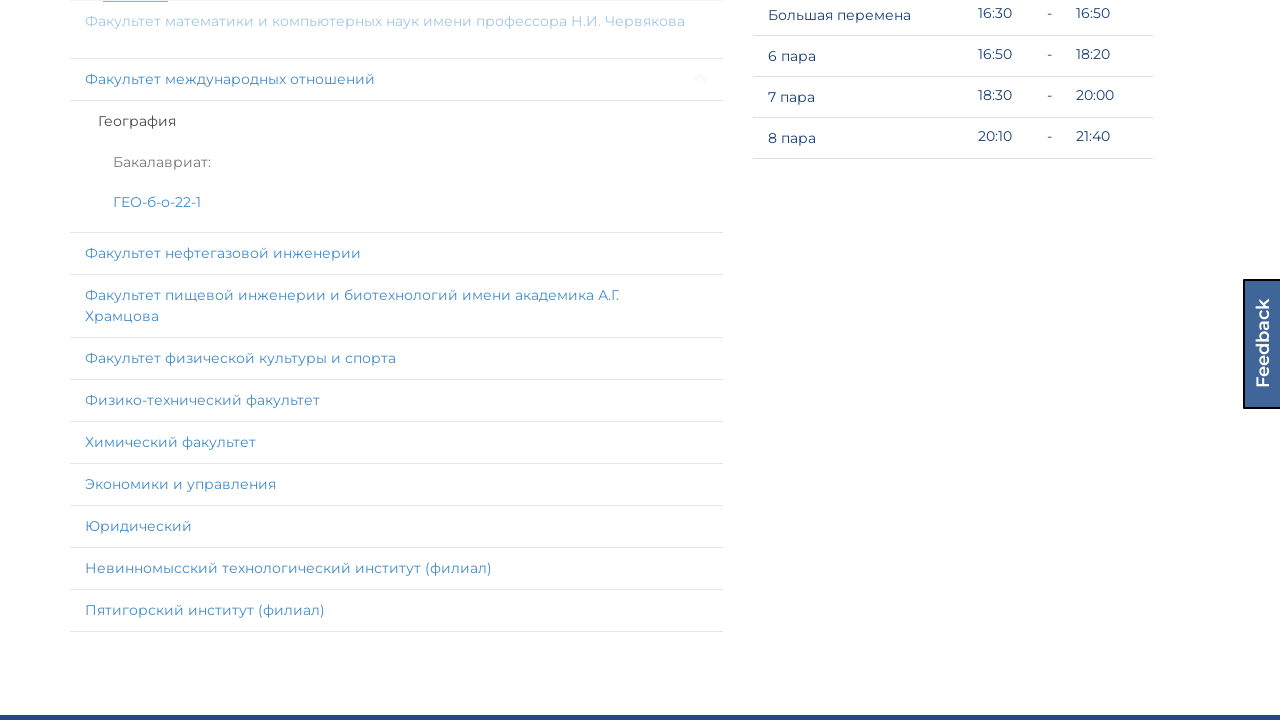

Waited for specialties to load in institute 6
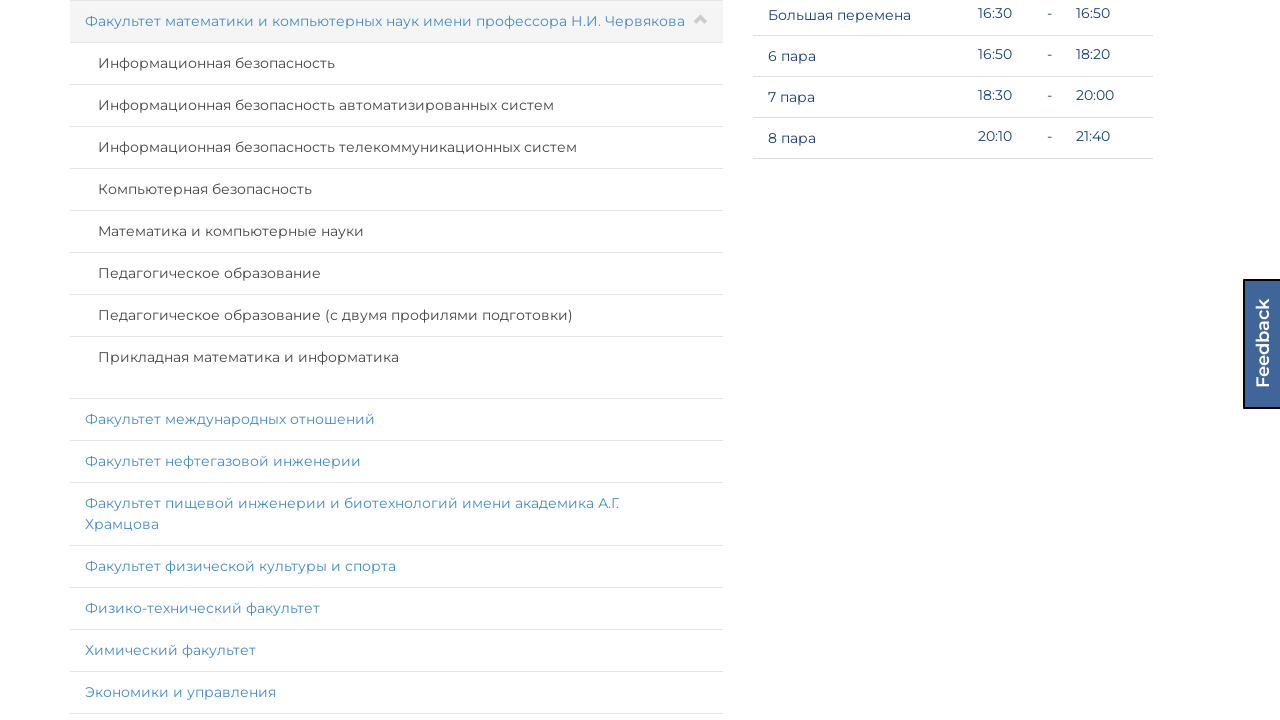

Retrieved all specialty panels for institute 6 (8 specialties found)
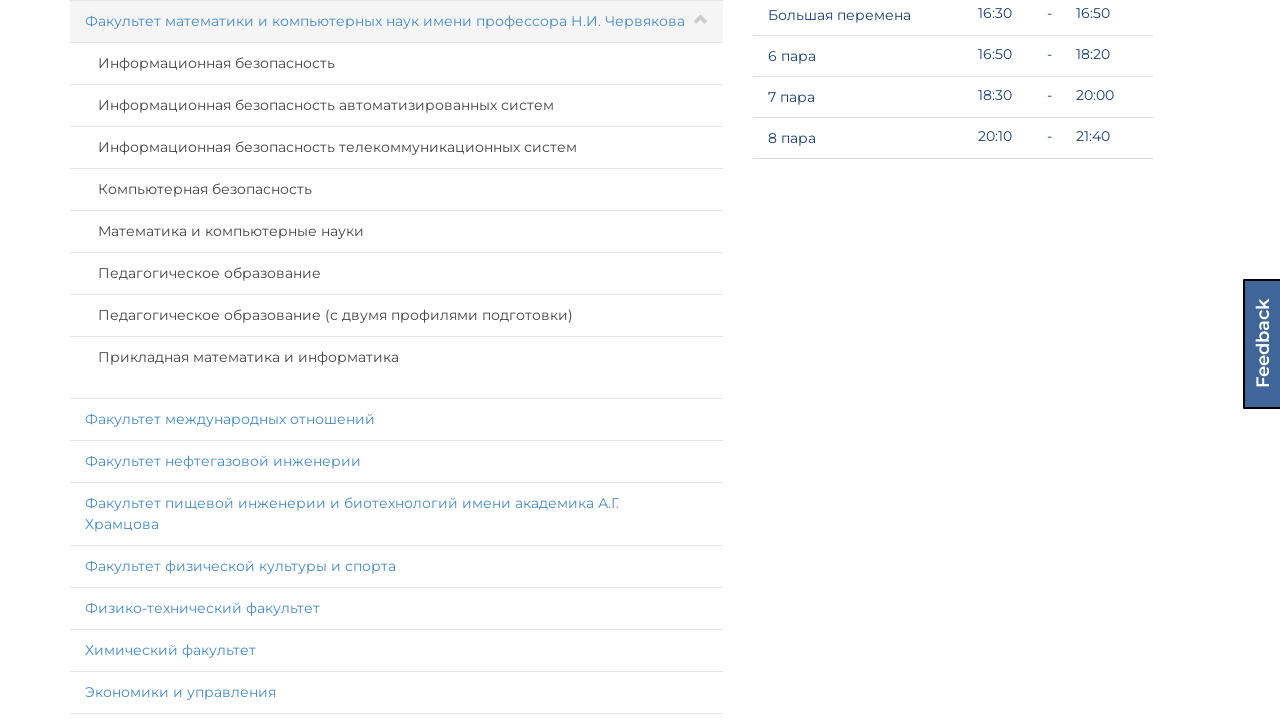

Scrolled specialty 7 of institute 6 into view
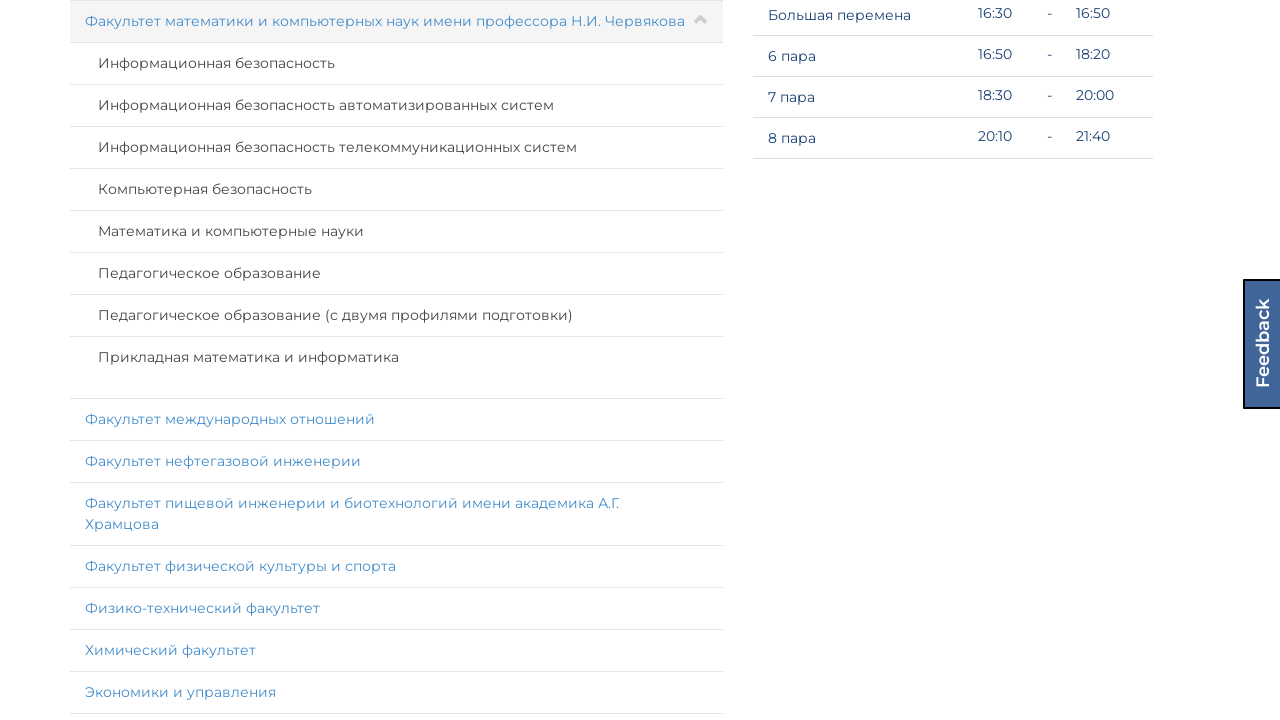

Clicked on specialty panel 7 of institute 6 at (396, 358) on (//div[@id='page']/div[@id='select-group']/div[@class='col-lg-7 col-md-6']/div[@
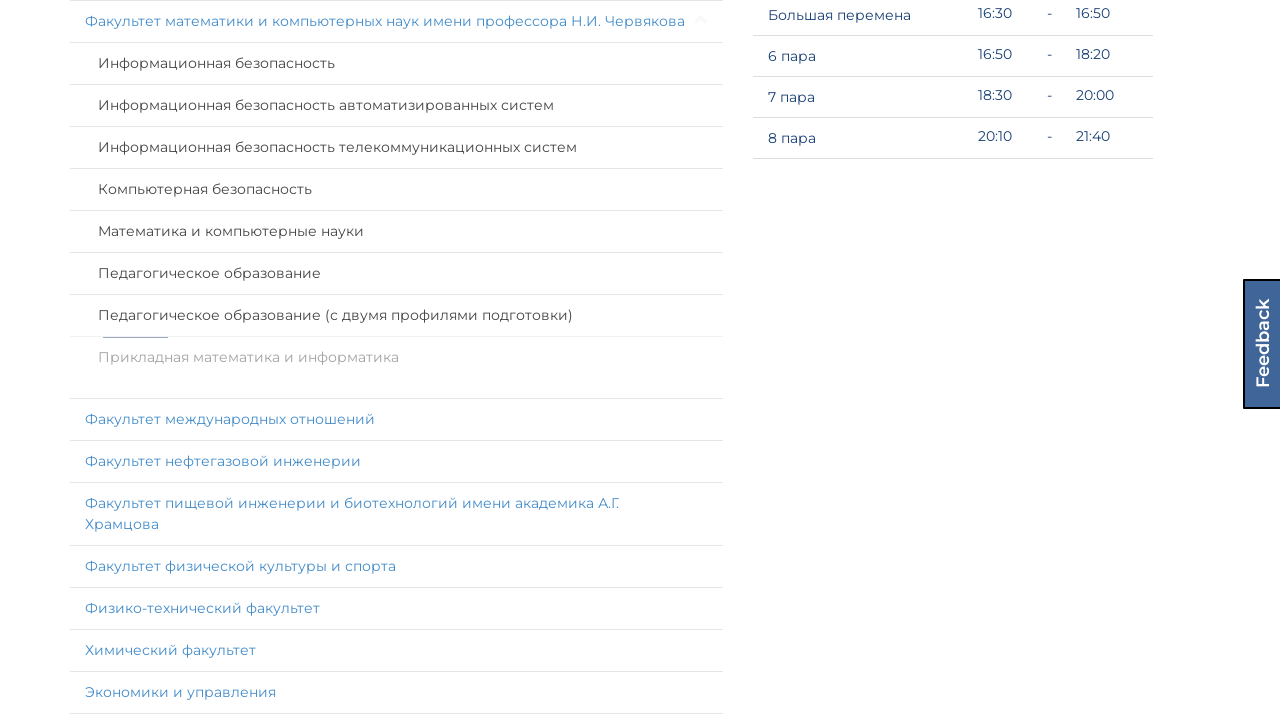

Waited for specialty 7 of institute 6 to expand
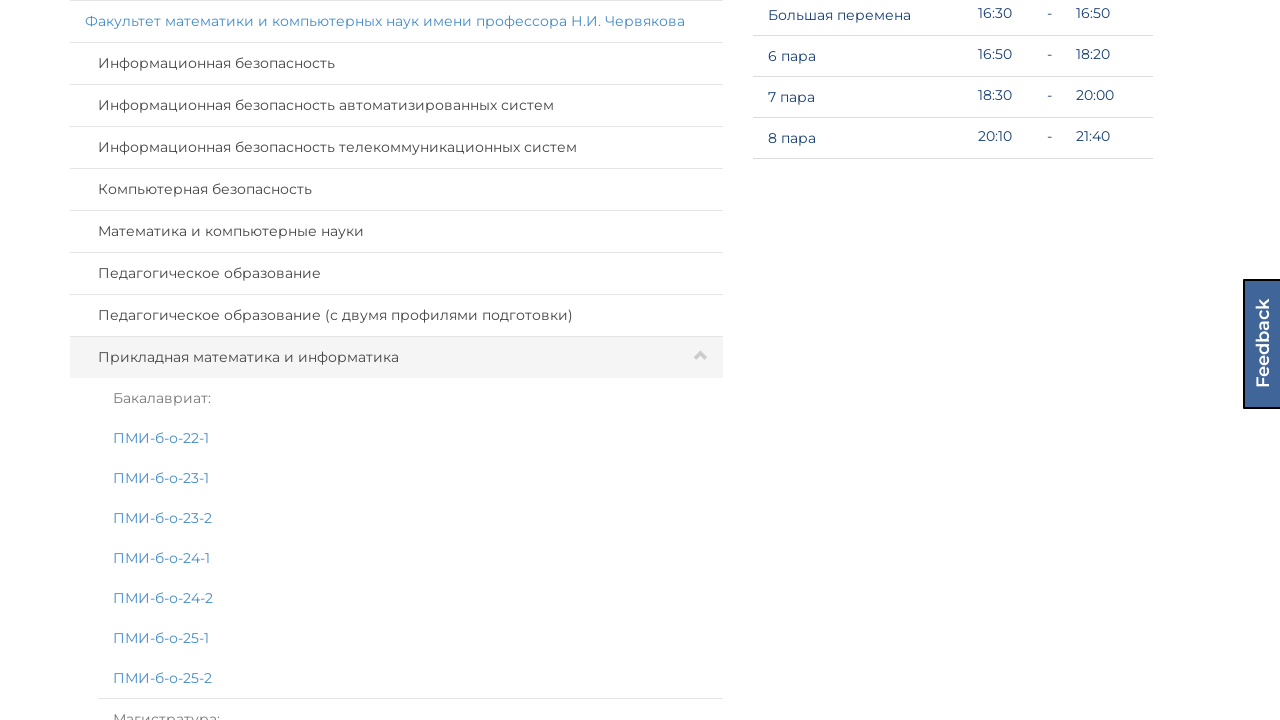

Scrolled specialty 6 of institute 6 into view
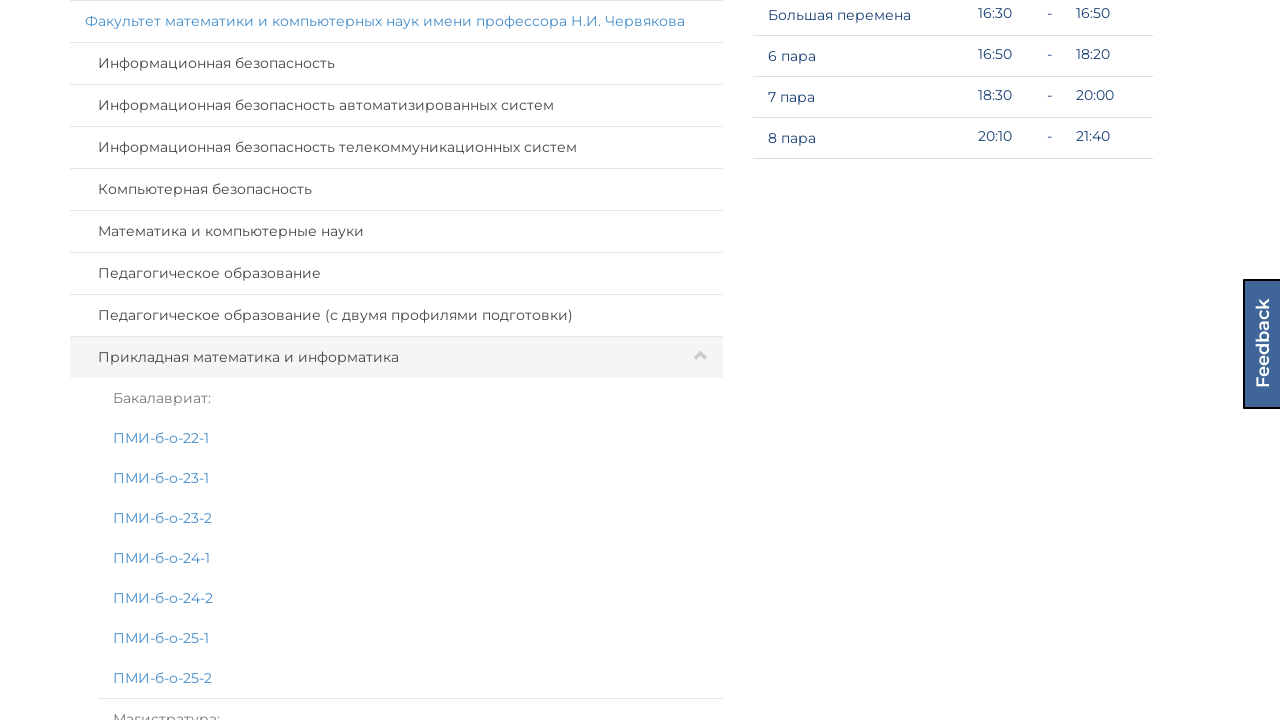

Clicked on specialty panel 6 of institute 6 at (396, 316) on (//div[@id='page']/div[@id='select-group']/div[@class='col-lg-7 col-md-6']/div[@
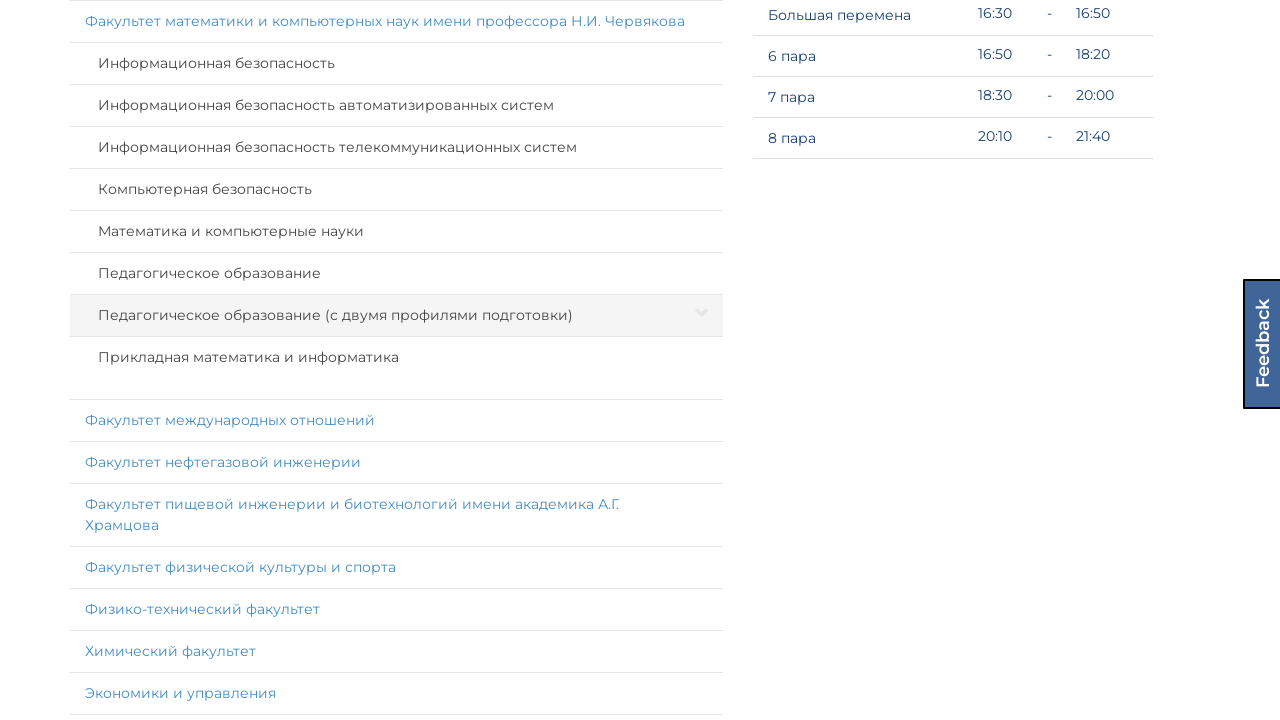

Waited for specialty 6 of institute 6 to expand
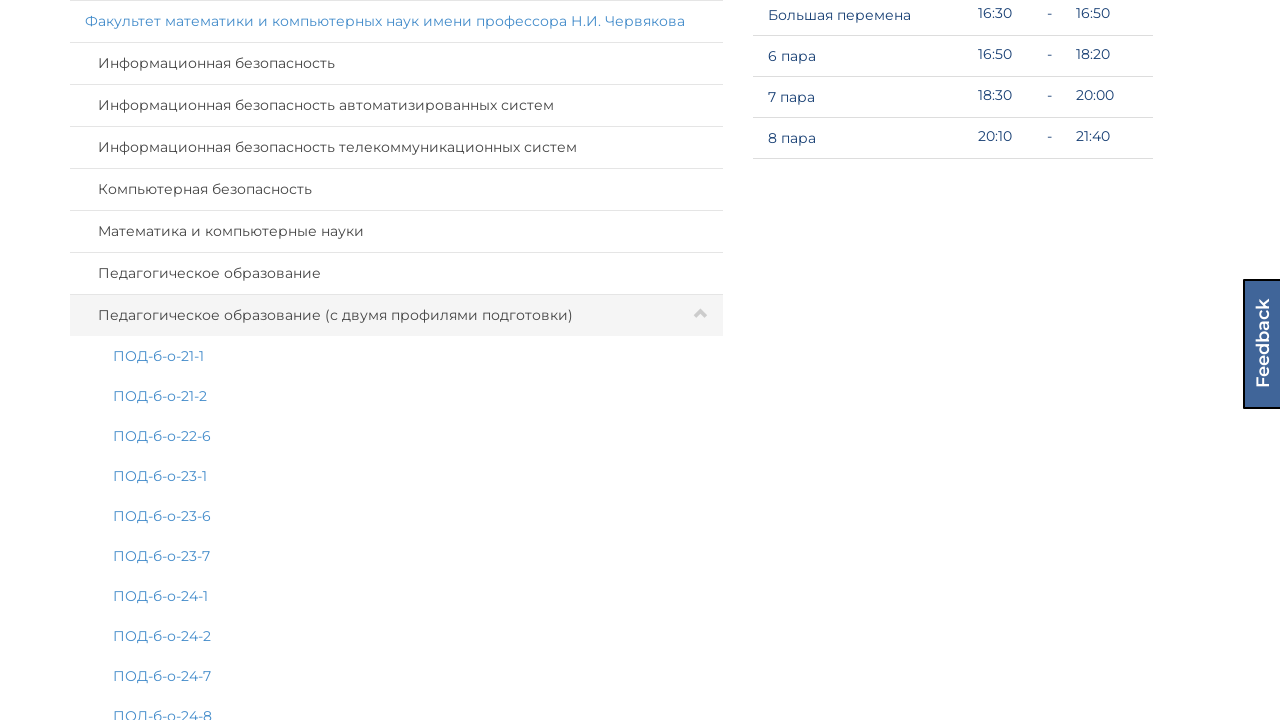

Scrolled specialty 5 of institute 6 into view
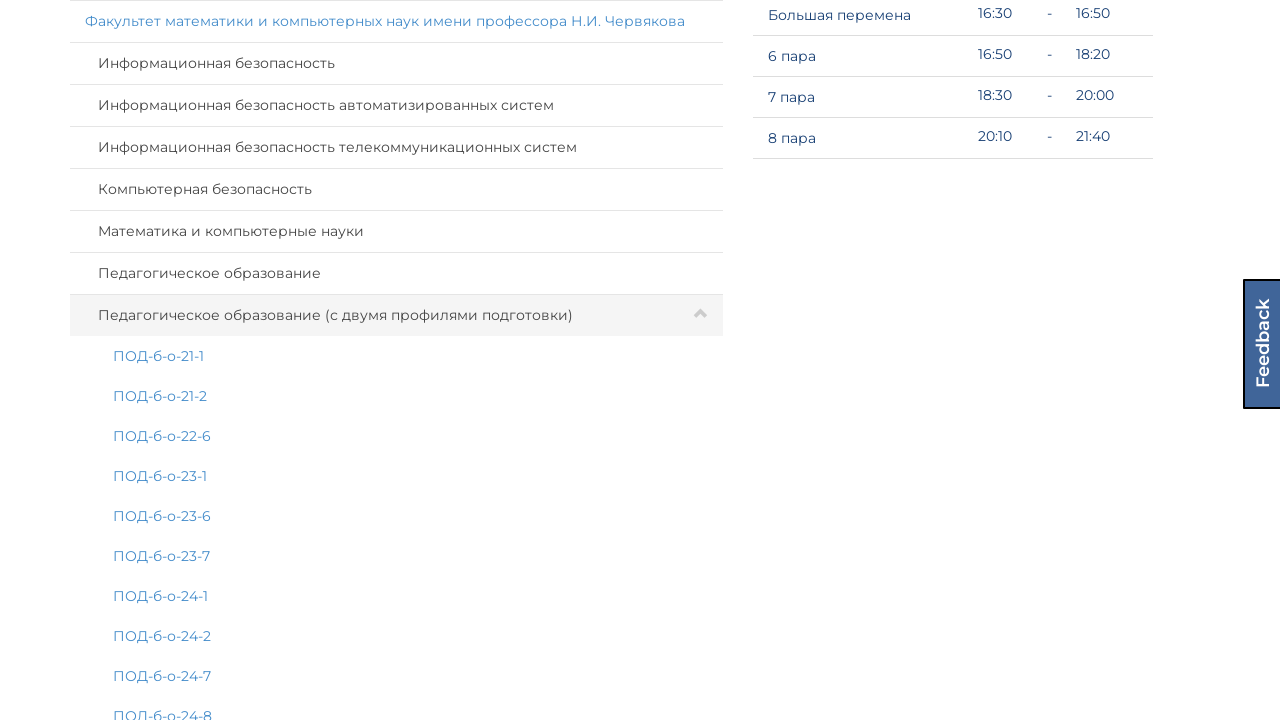

Clicked on specialty panel 5 of institute 6 at (396, 274) on (//div[@id='page']/div[@id='select-group']/div[@class='col-lg-7 col-md-6']/div[@
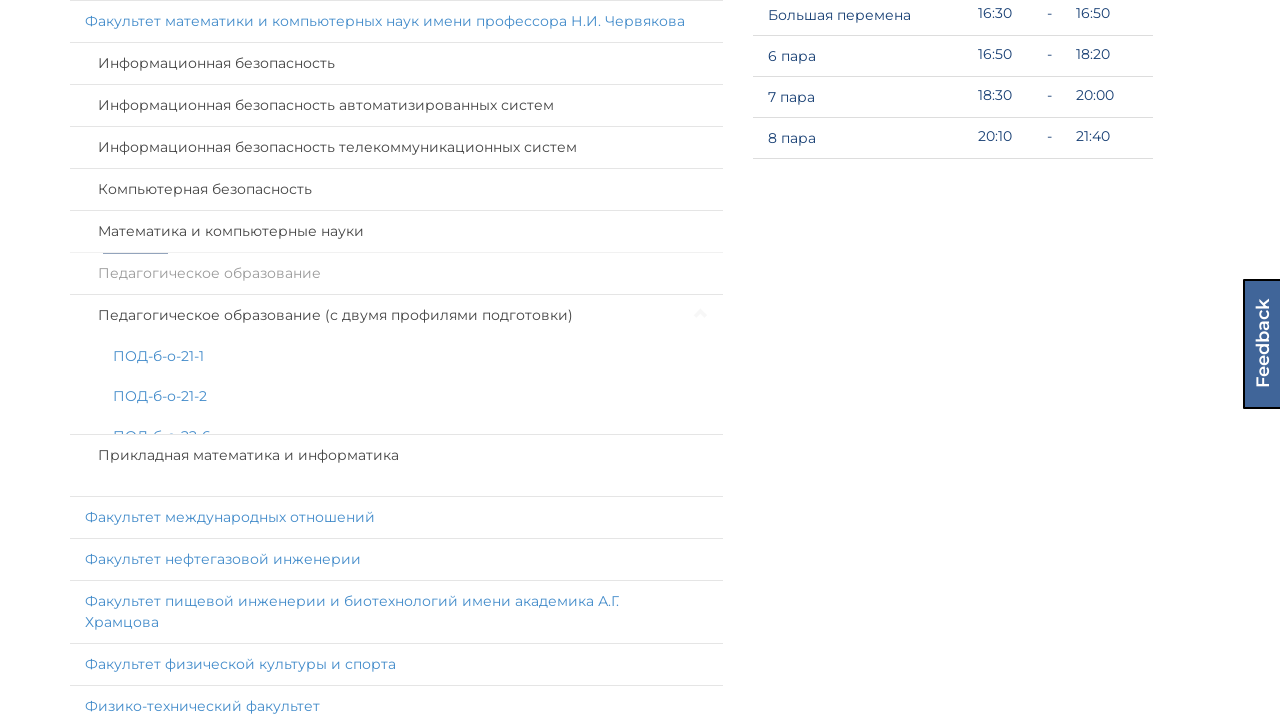

Waited for specialty 5 of institute 6 to expand
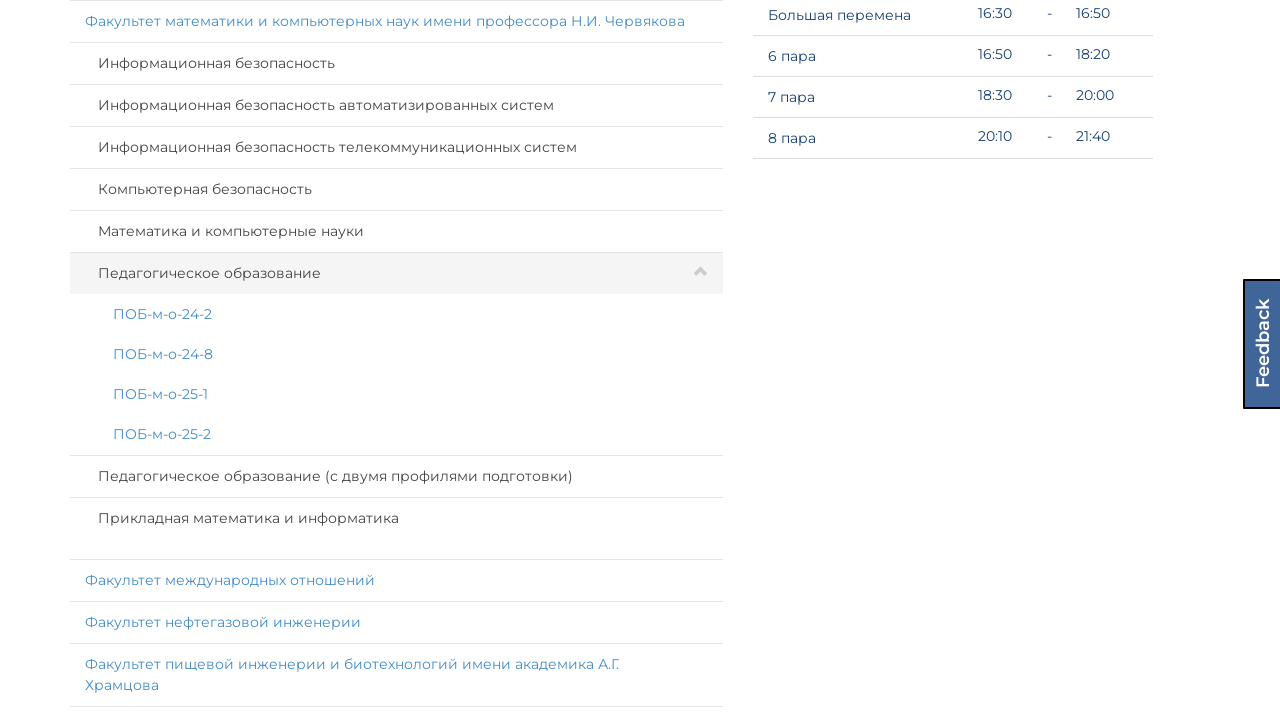

Scrolled specialty 4 of institute 6 into view
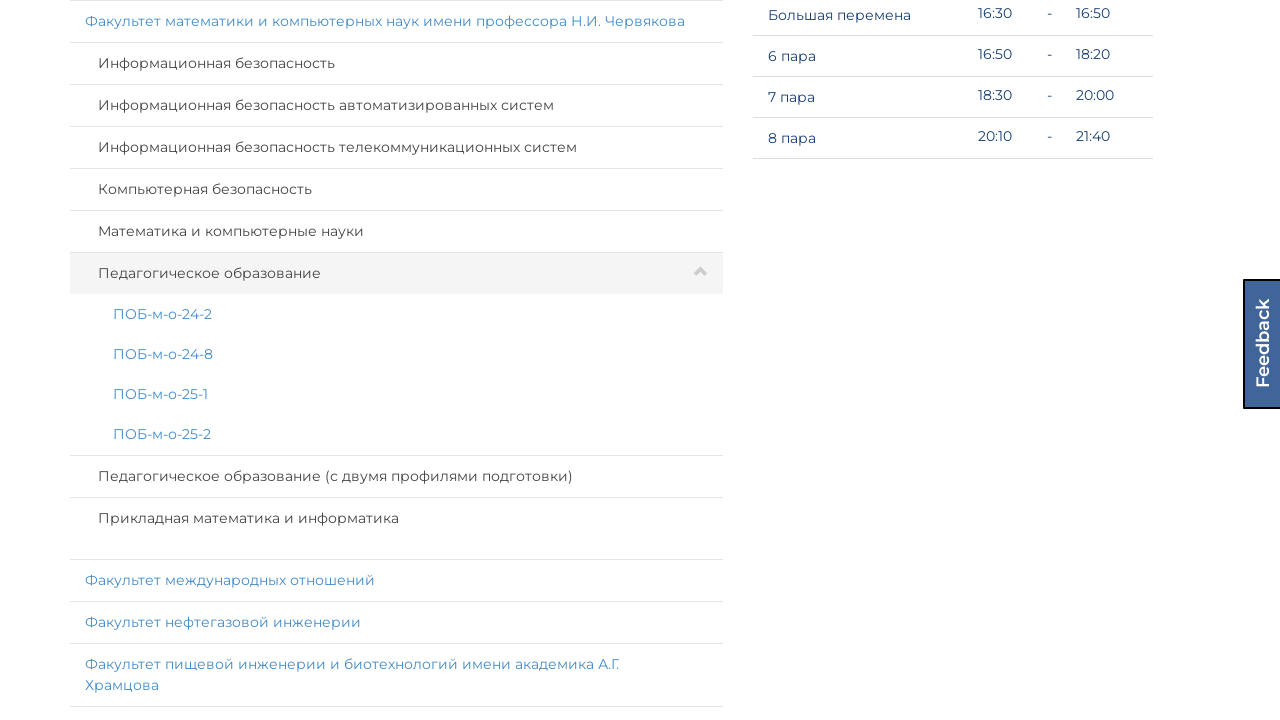

Clicked on specialty panel 4 of institute 6 at (396, 232) on (//div[@id='page']/div[@id='select-group']/div[@class='col-lg-7 col-md-6']/div[@
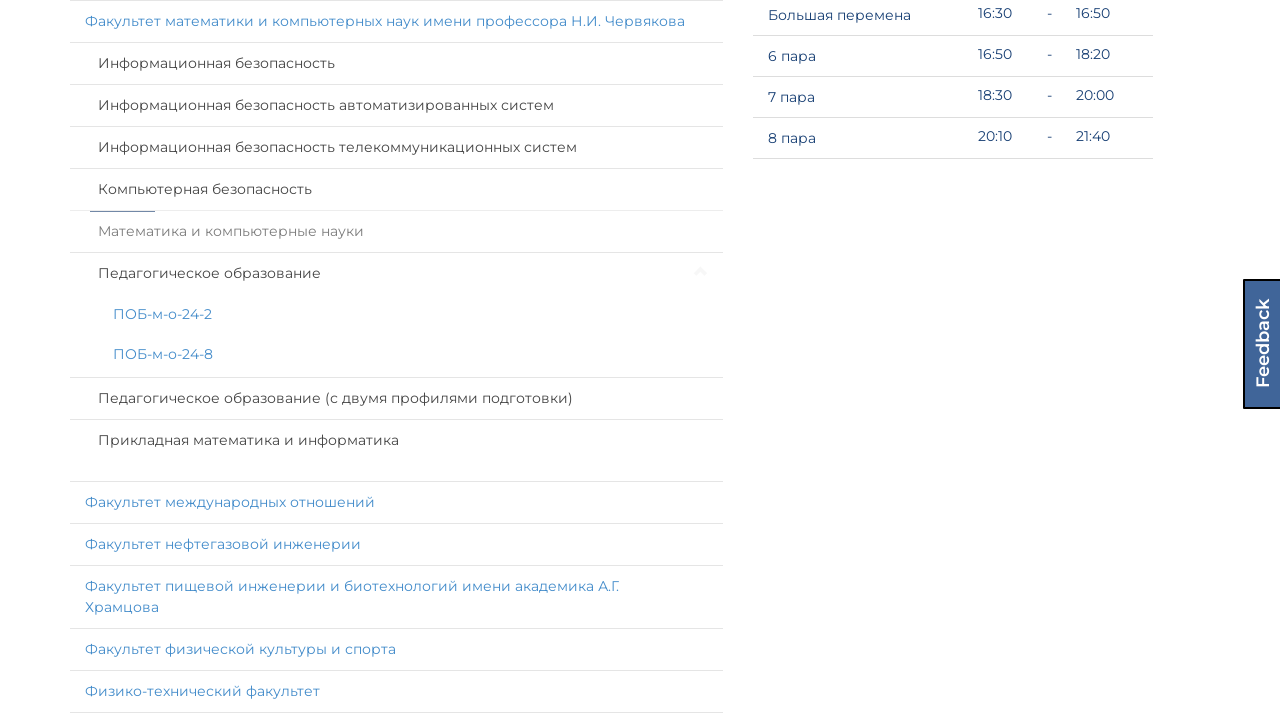

Waited for specialty 4 of institute 6 to expand
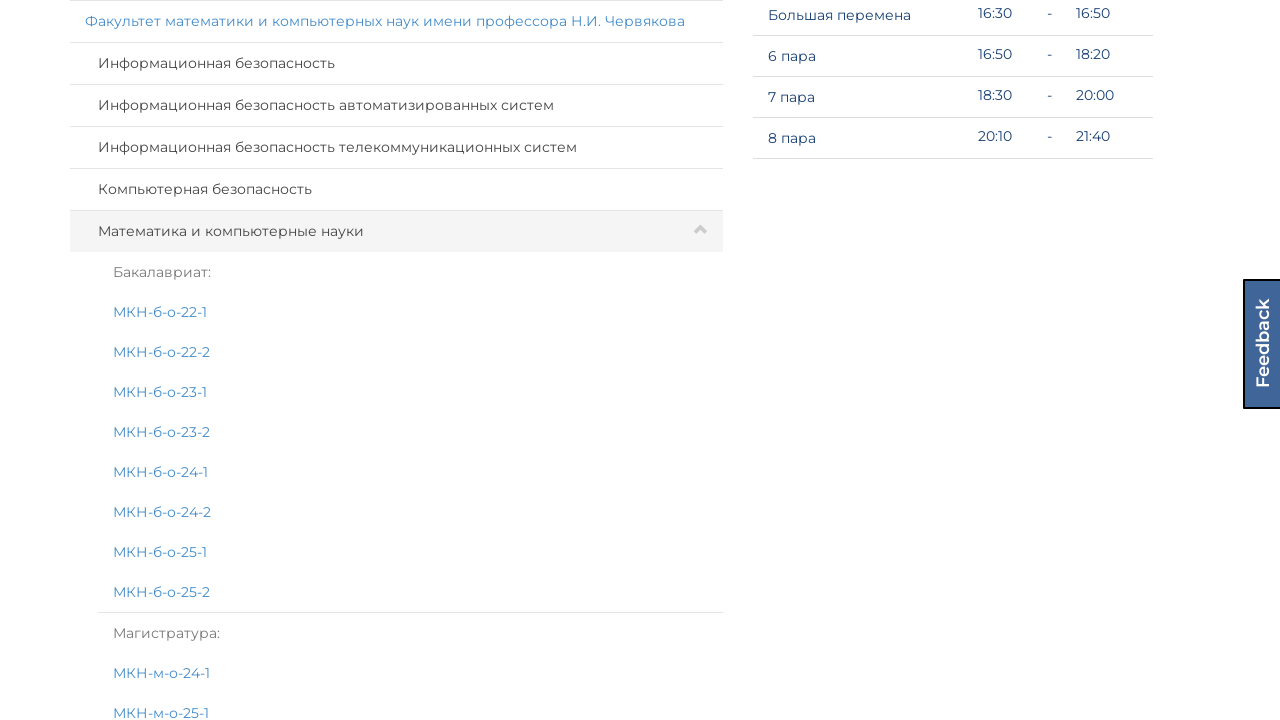

Scrolled specialty 3 of institute 6 into view
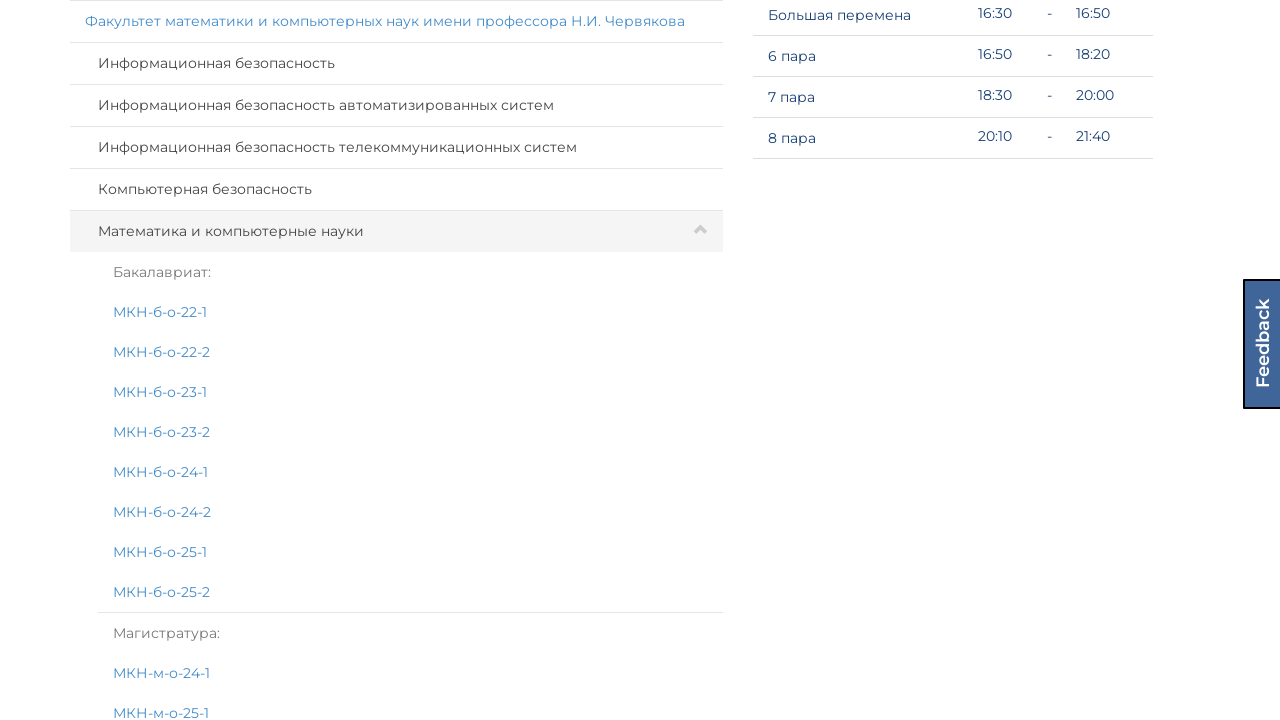

Clicked on specialty panel 3 of institute 6 at (396, 190) on (//div[@id='page']/div[@id='select-group']/div[@class='col-lg-7 col-md-6']/div[@
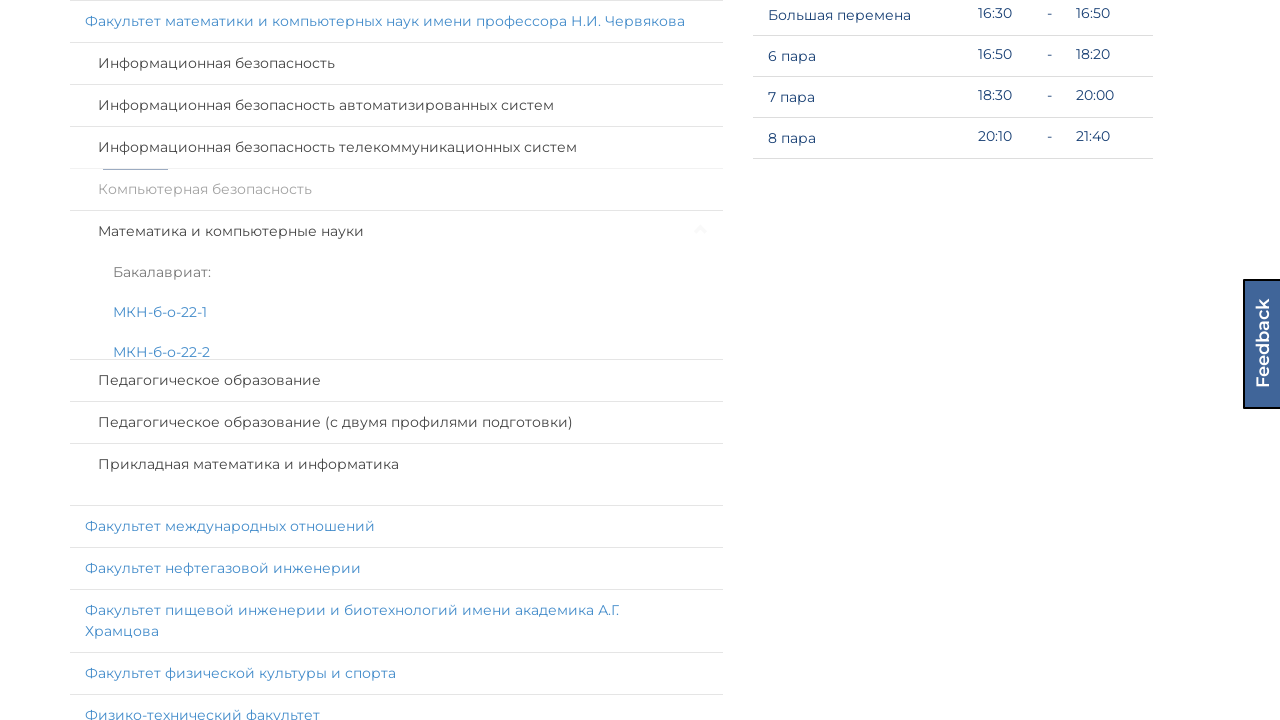

Waited for specialty 3 of institute 6 to expand
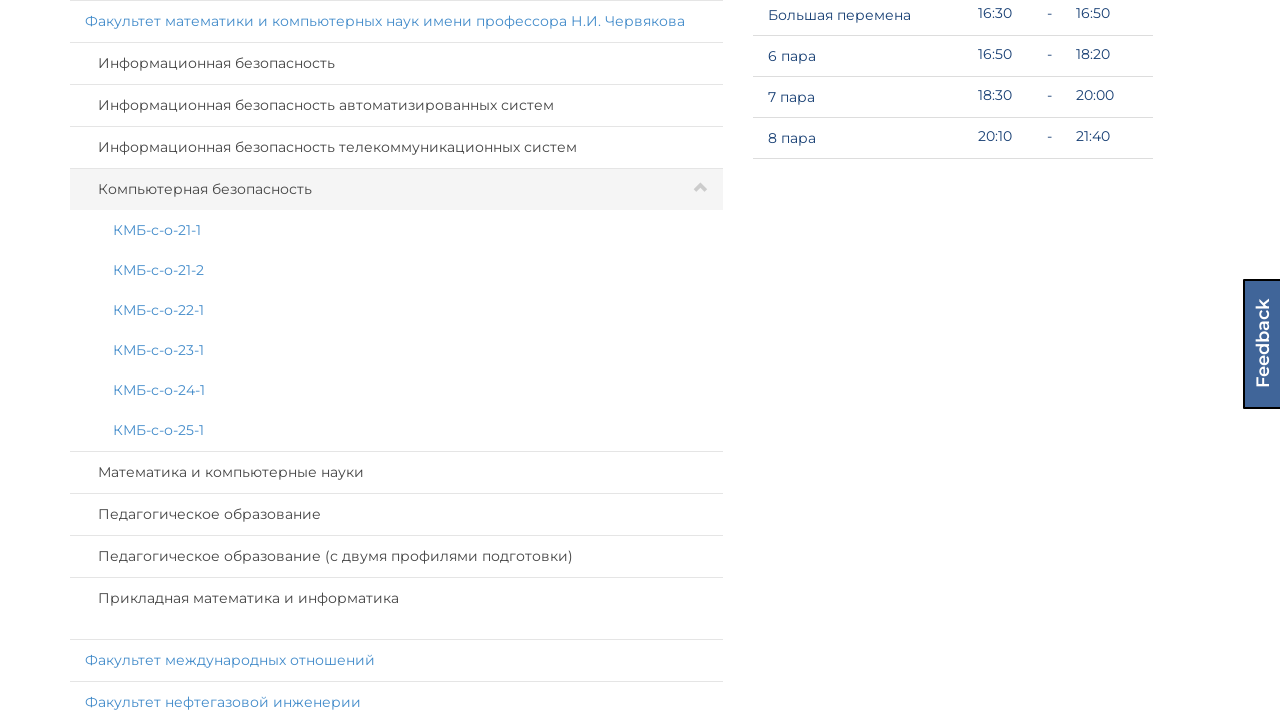

Scrolled specialty 2 of institute 6 into view
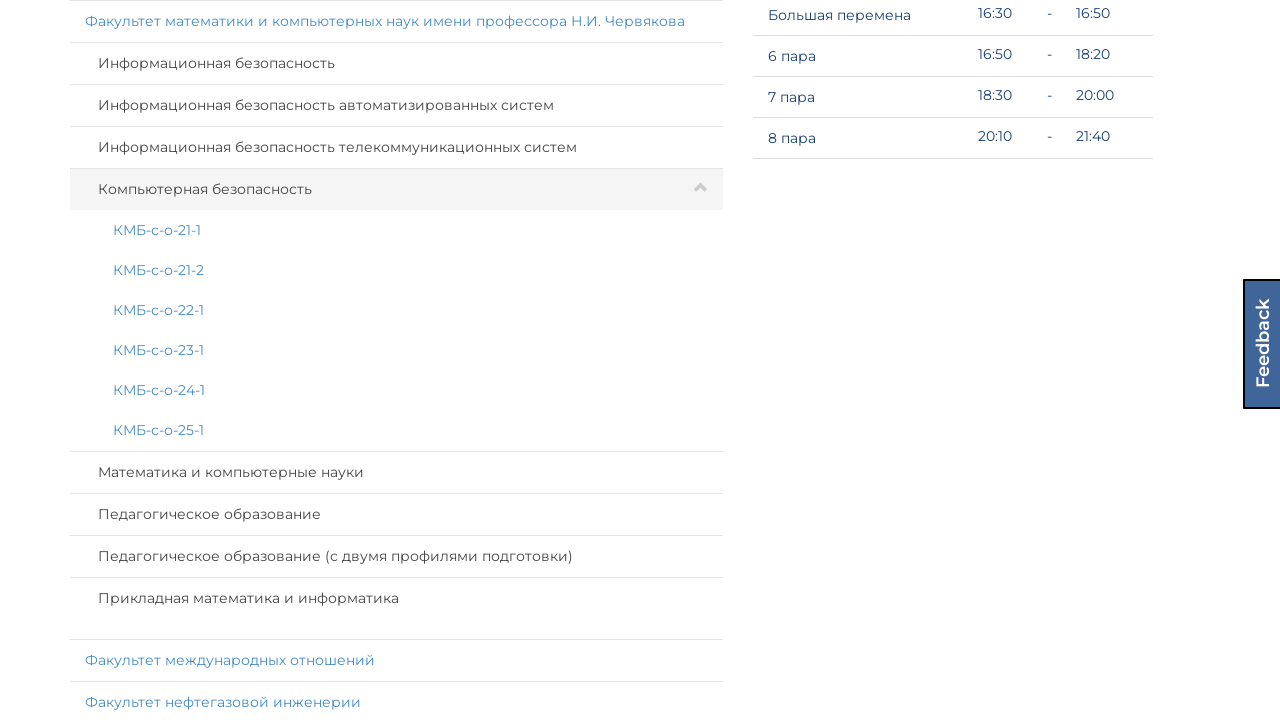

Clicked on specialty panel 2 of institute 6 at (396, 148) on (//div[@id='page']/div[@id='select-group']/div[@class='col-lg-7 col-md-6']/div[@
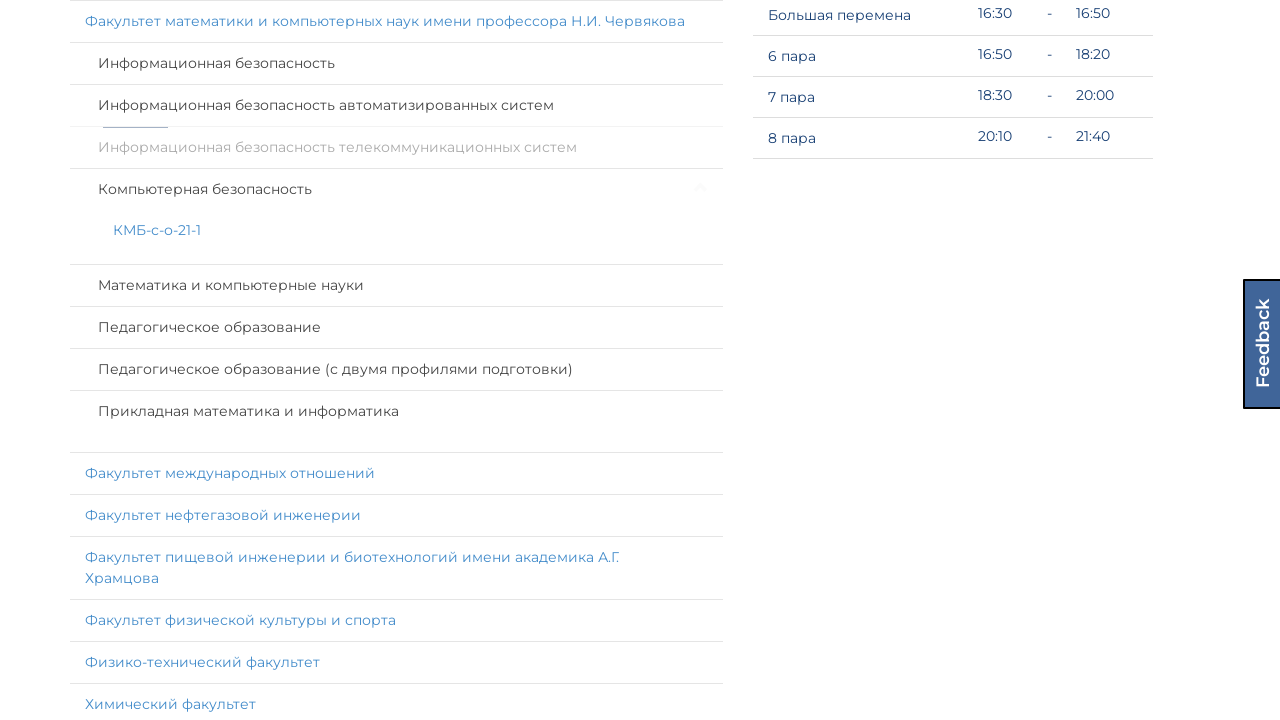

Waited for specialty 2 of institute 6 to expand
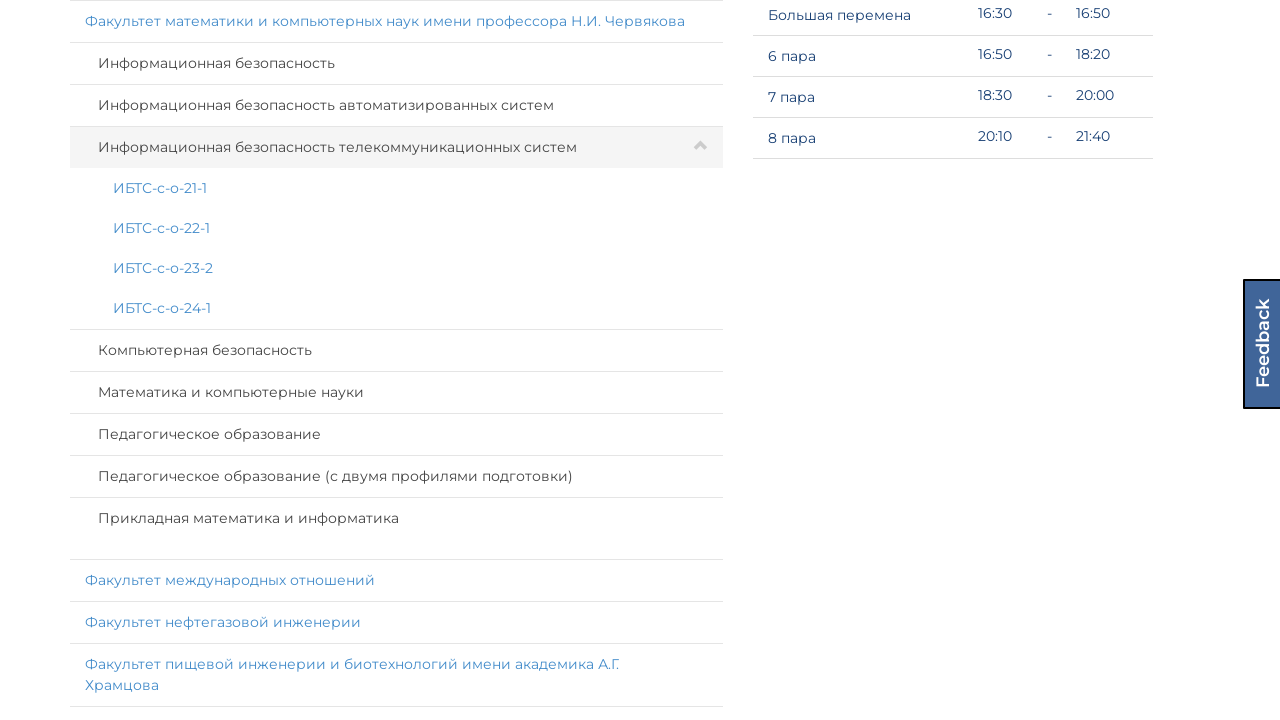

Scrolled specialty 1 of institute 6 into view
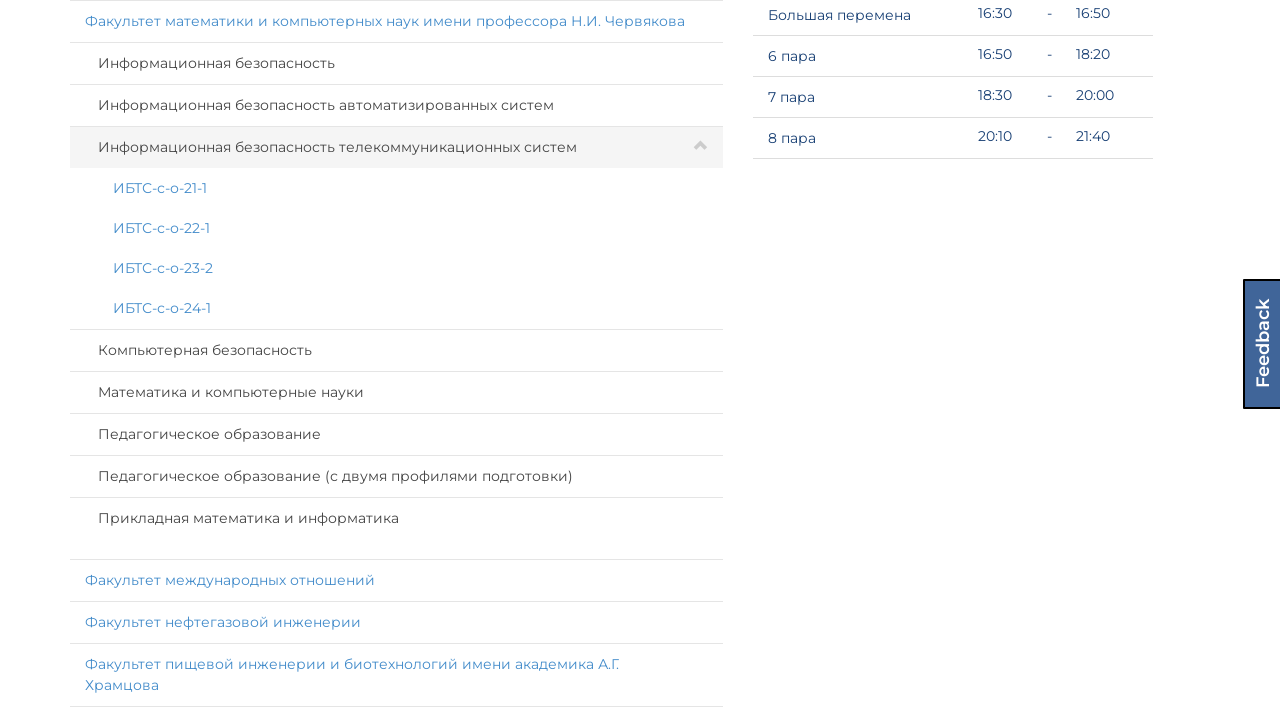

Clicked on specialty panel 1 of institute 6 at (396, 106) on (//div[@id='page']/div[@id='select-group']/div[@class='col-lg-7 col-md-6']/div[@
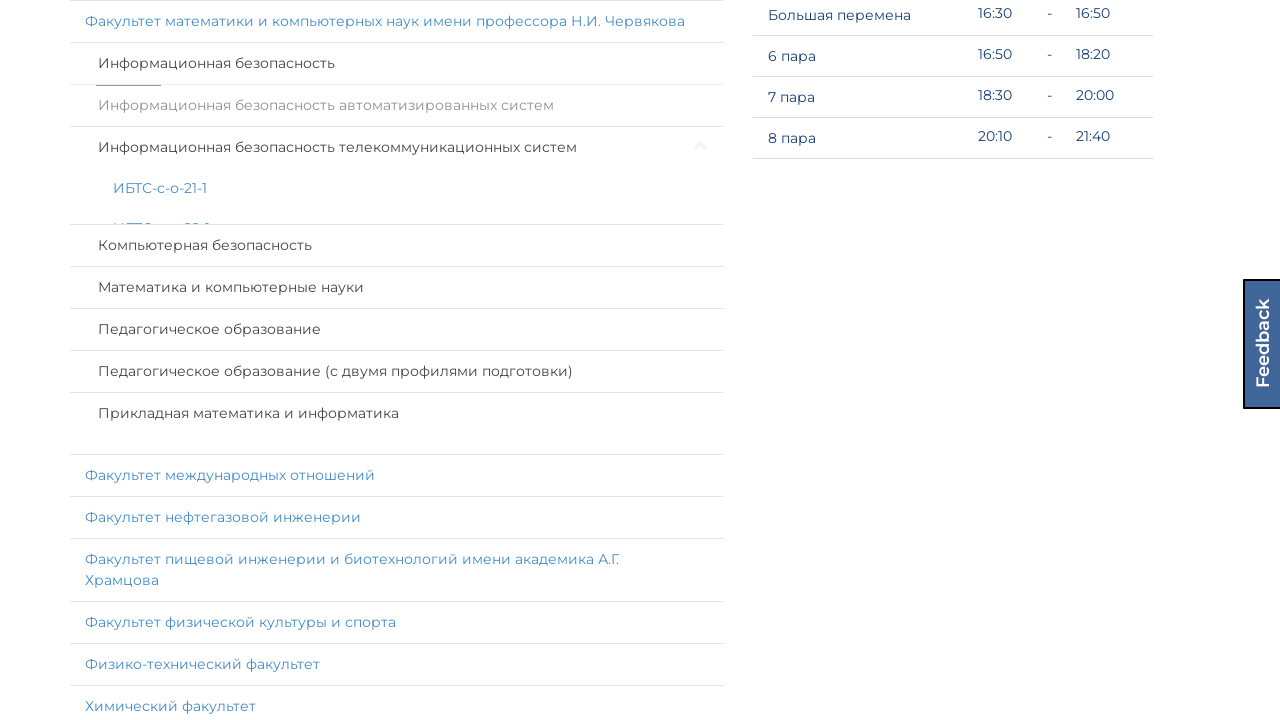

Waited for specialty 1 of institute 6 to expand
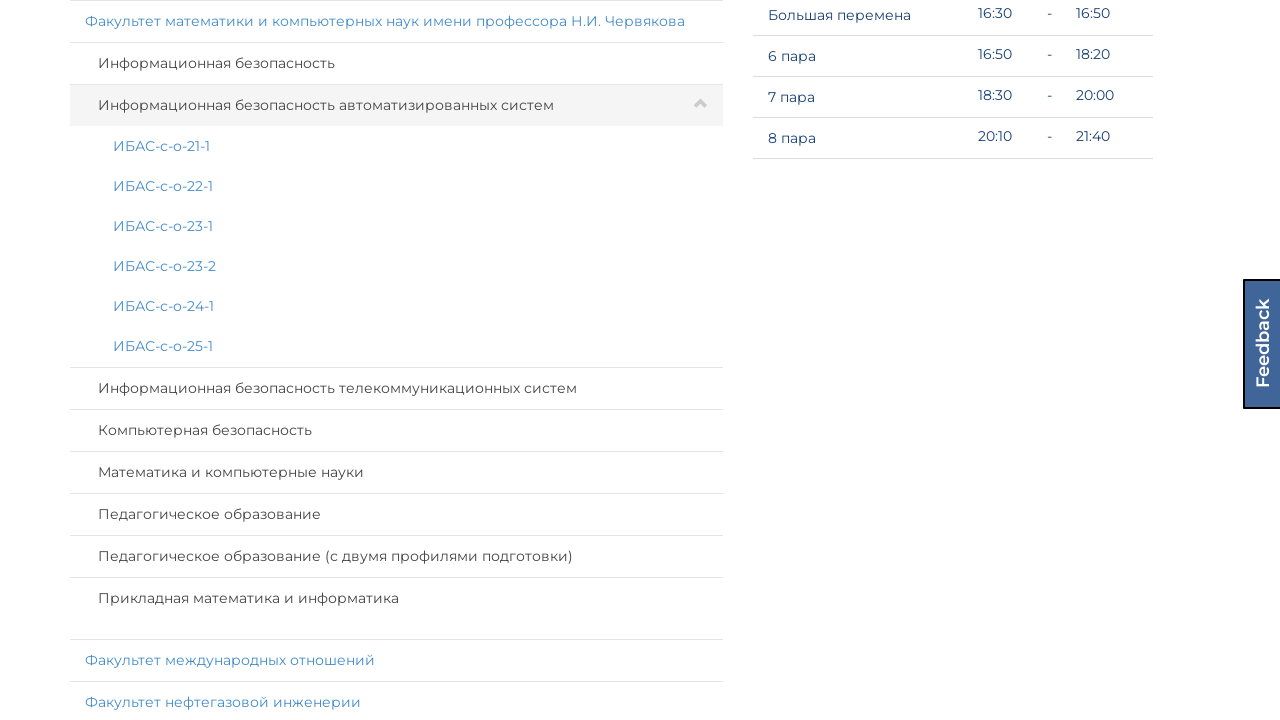

Scrolled specialty 0 of institute 6 into view
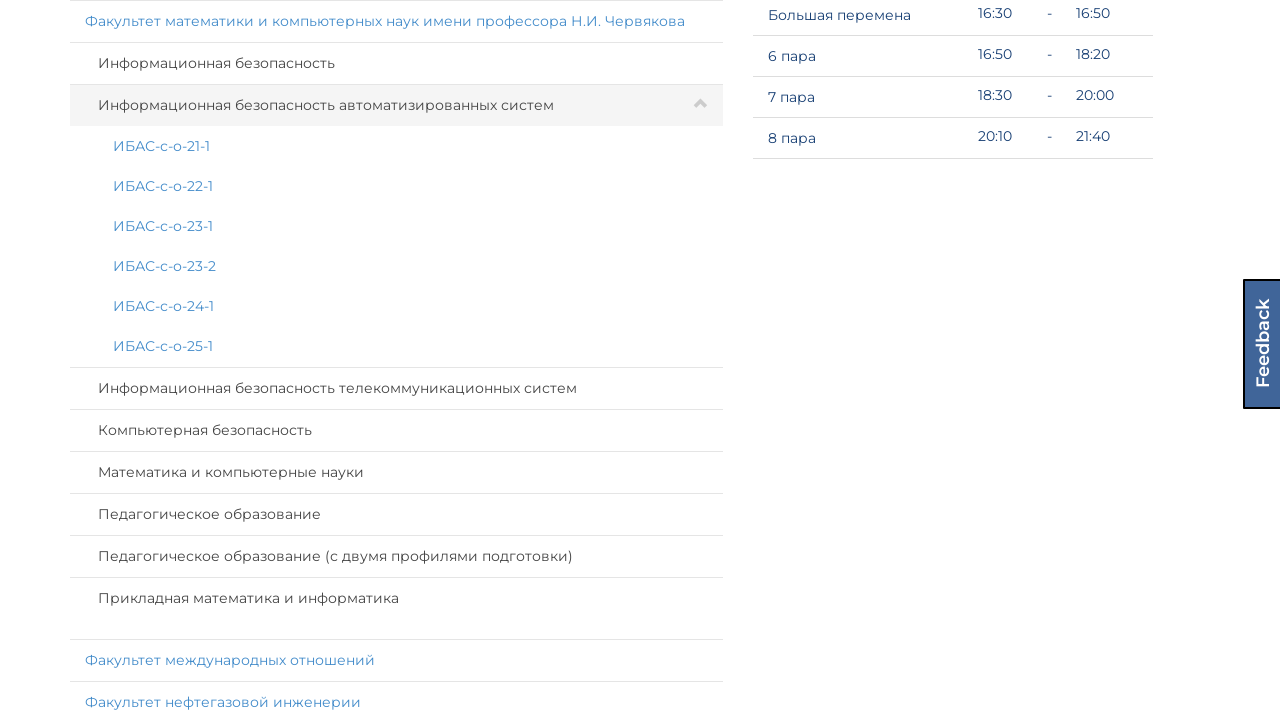

Clicked on specialty panel 0 of institute 6 at (396, 64) on (//div[@id='page']/div[@id='select-group']/div[@class='col-lg-7 col-md-6']/div[@
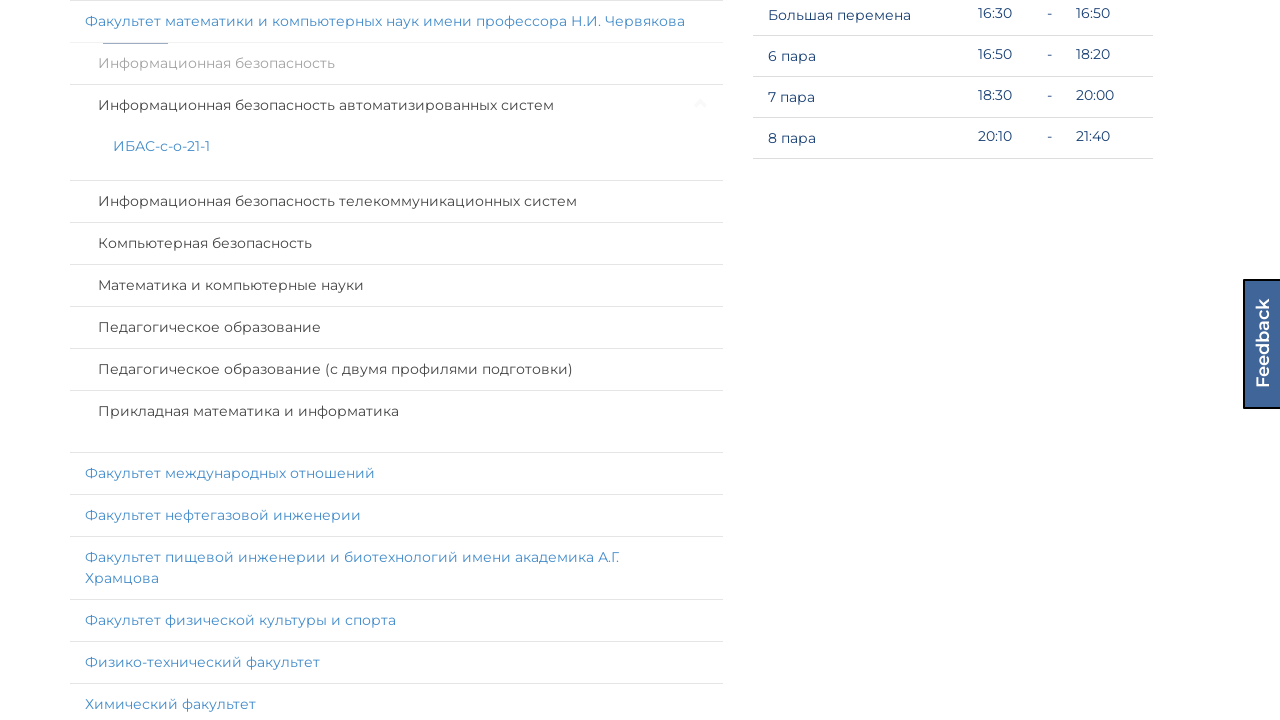

Waited for specialty 0 of institute 6 to expand
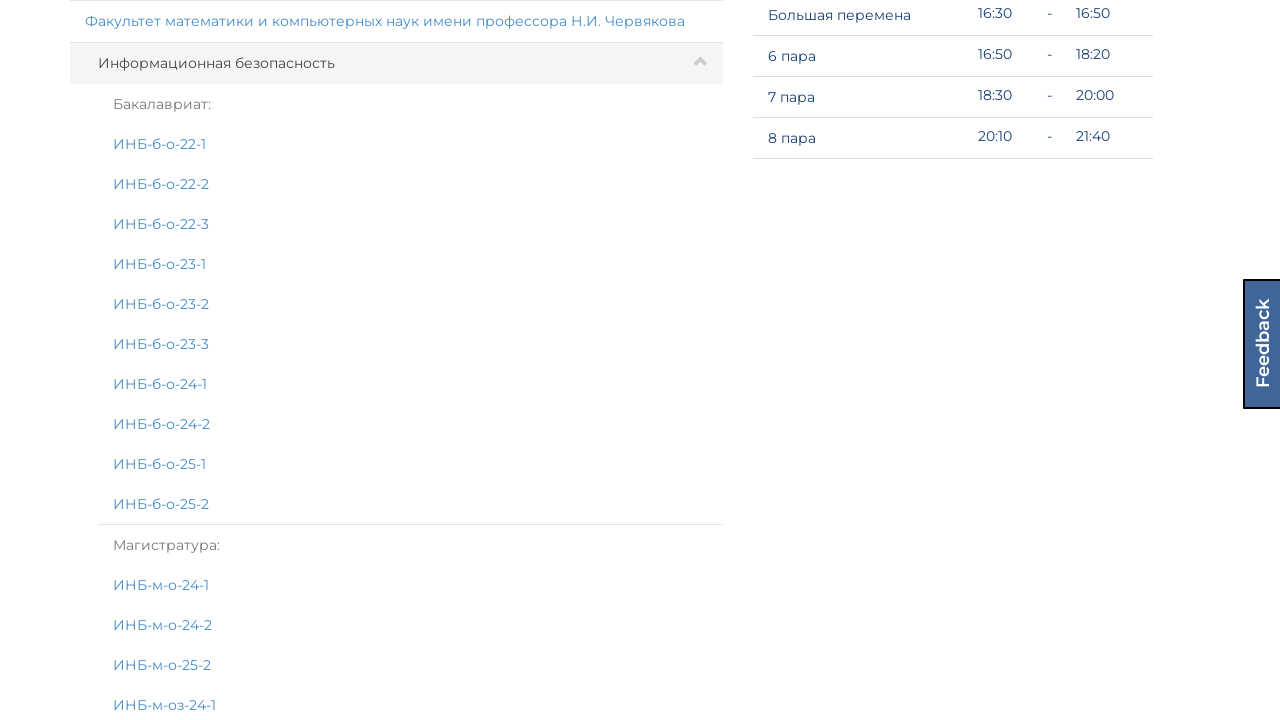

Scrolled institute 5 into view
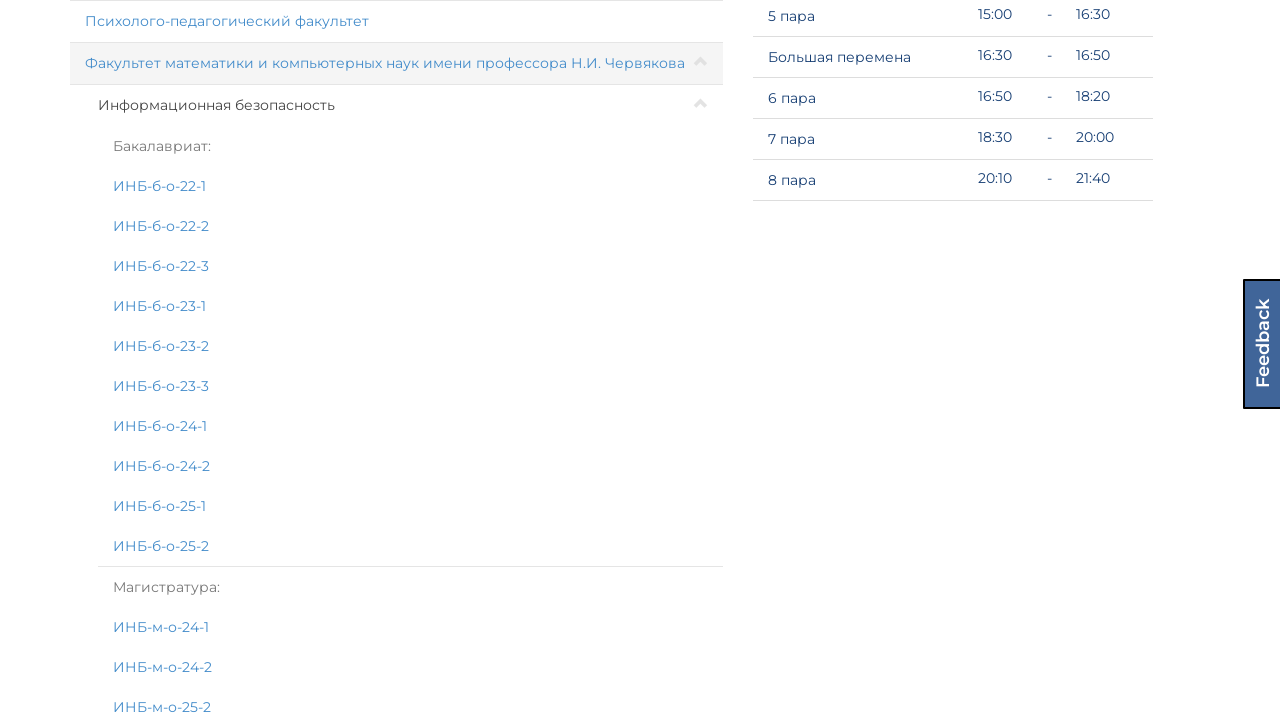

Clicked on institute panel 5 at (396, 21) on xpath=//div[@id='page']/div[@id='select-group']/div[@class='col-lg-7 col-md-6']/
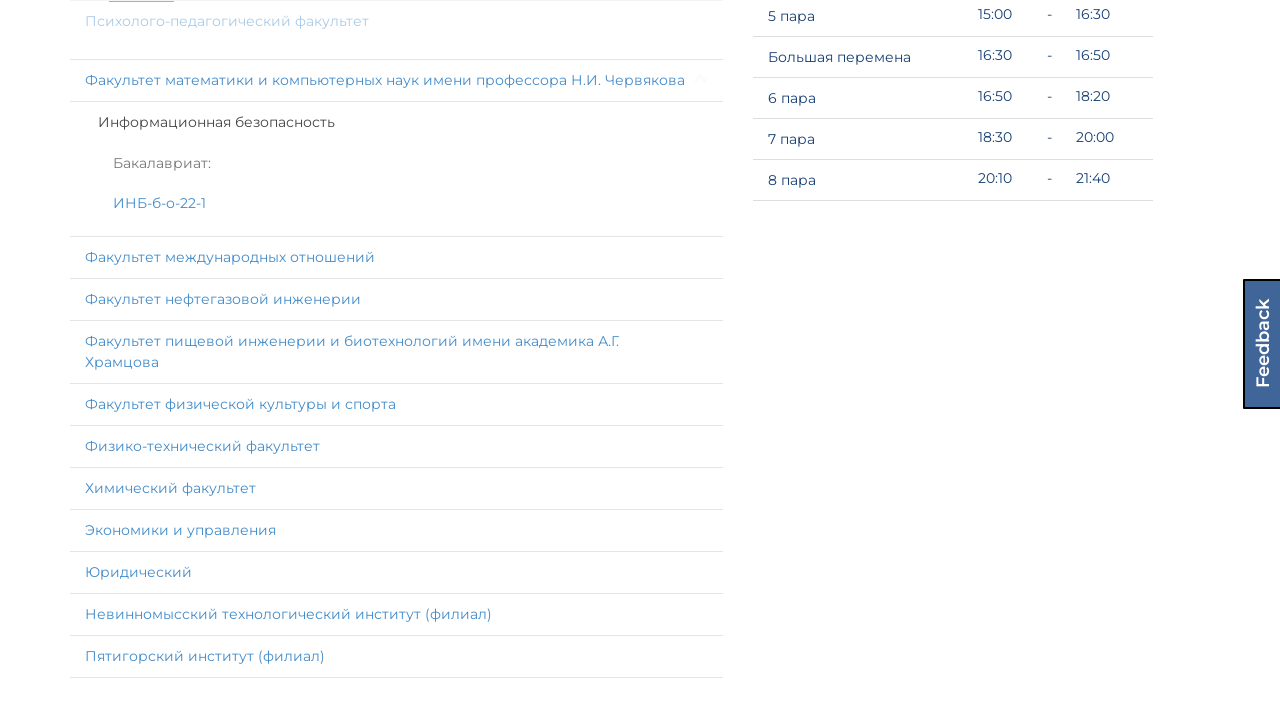

Waited for specialties to load in institute 5
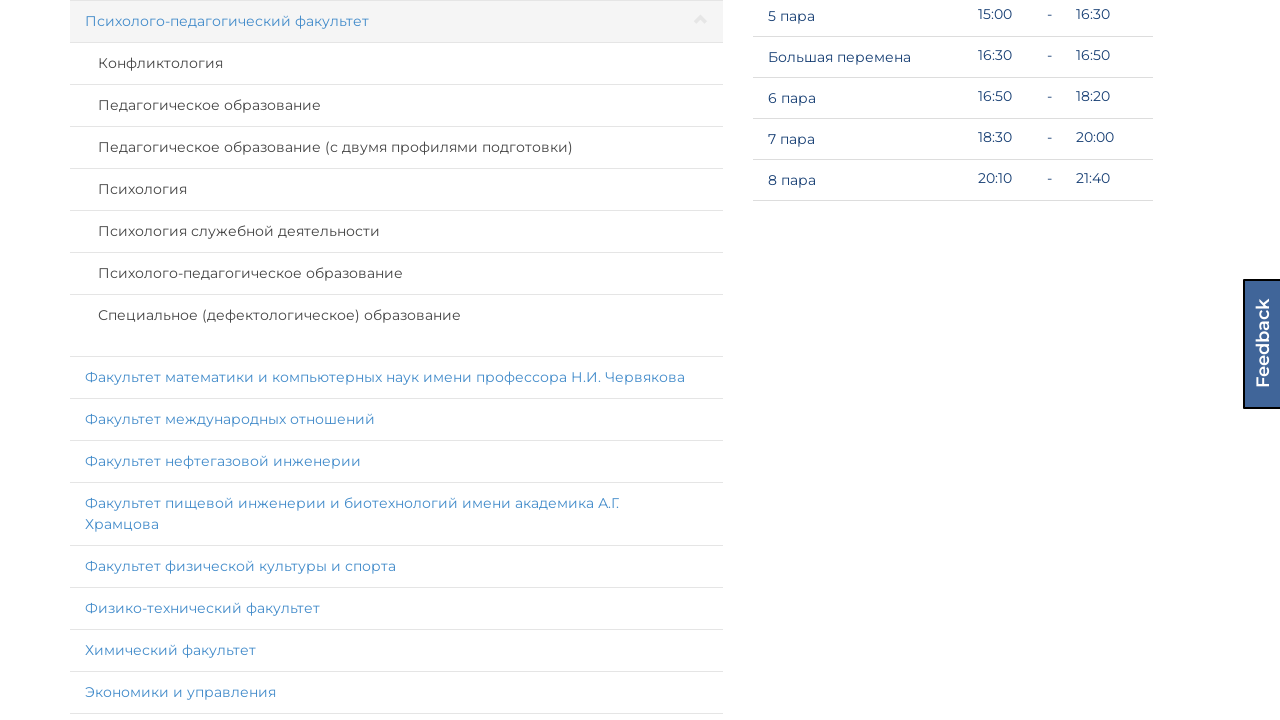

Retrieved all specialty panels for institute 5 (7 specialties found)
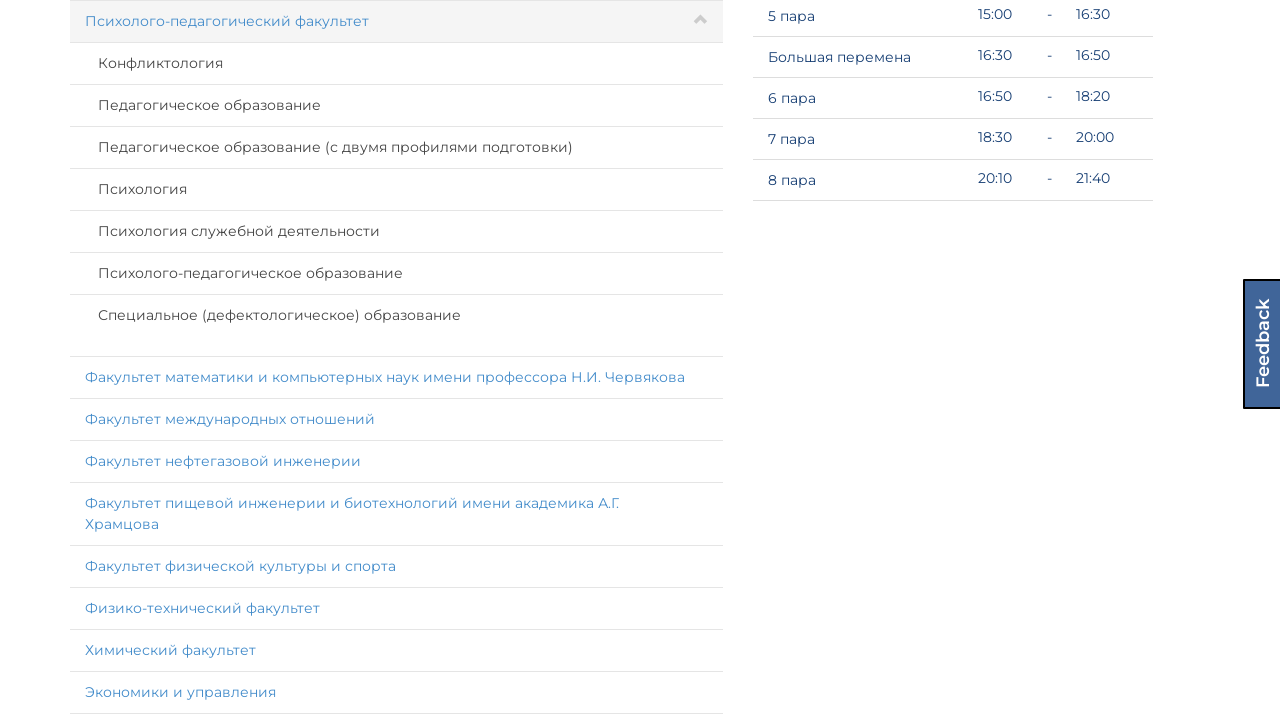

Scrolled specialty 6 of institute 5 into view
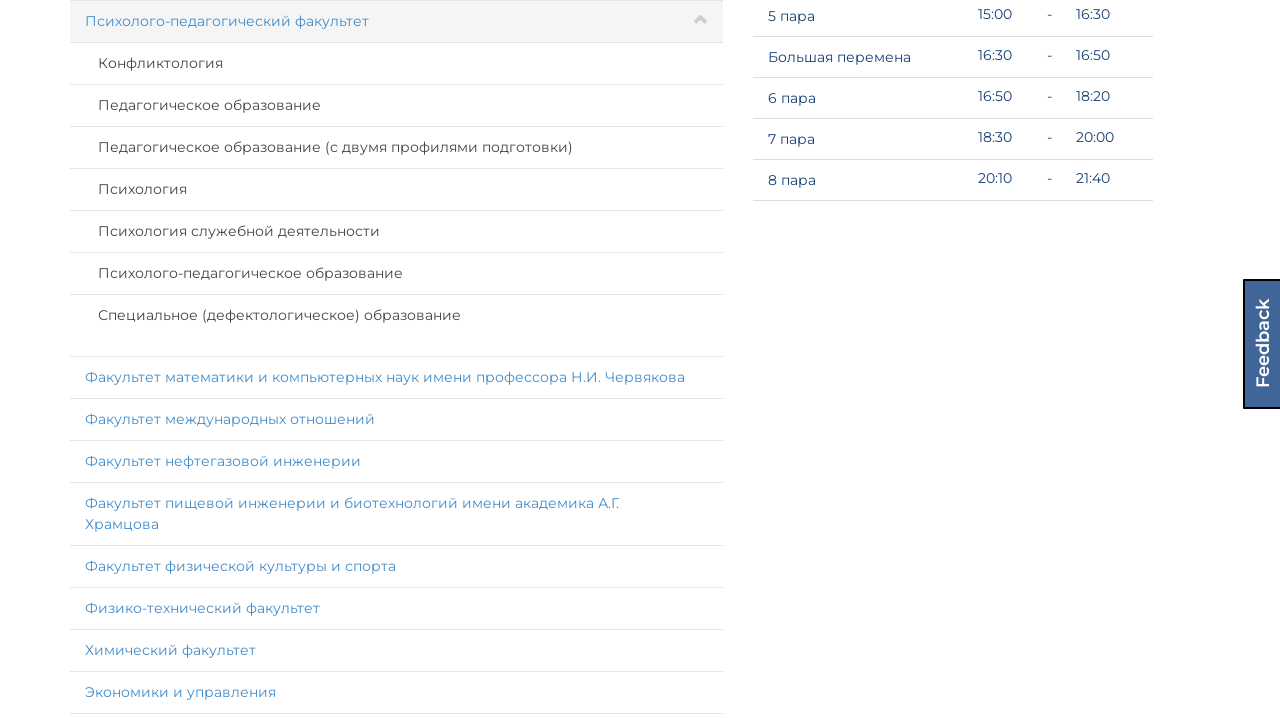

Clicked on specialty panel 6 of institute 5 at (396, 316) on (//div[@id='page']/div[@id='select-group']/div[@class='col-lg-7 col-md-6']/div[@
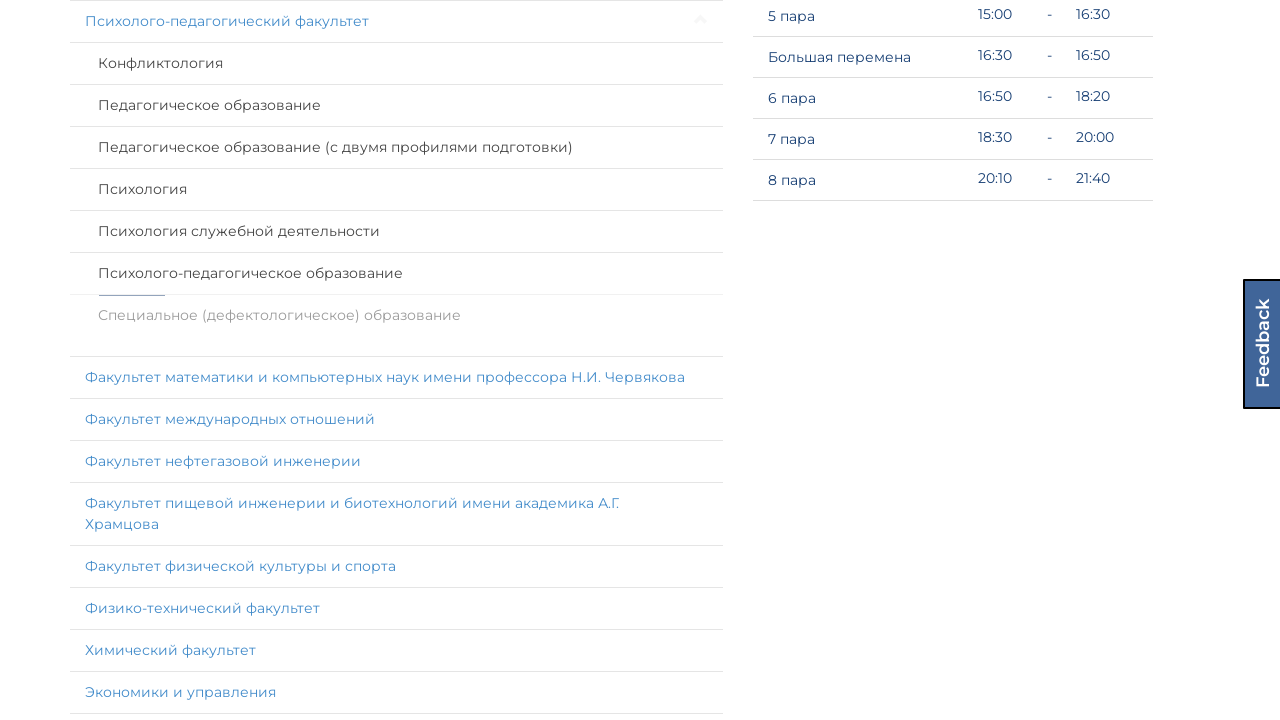

Waited for specialty 6 of institute 5 to expand
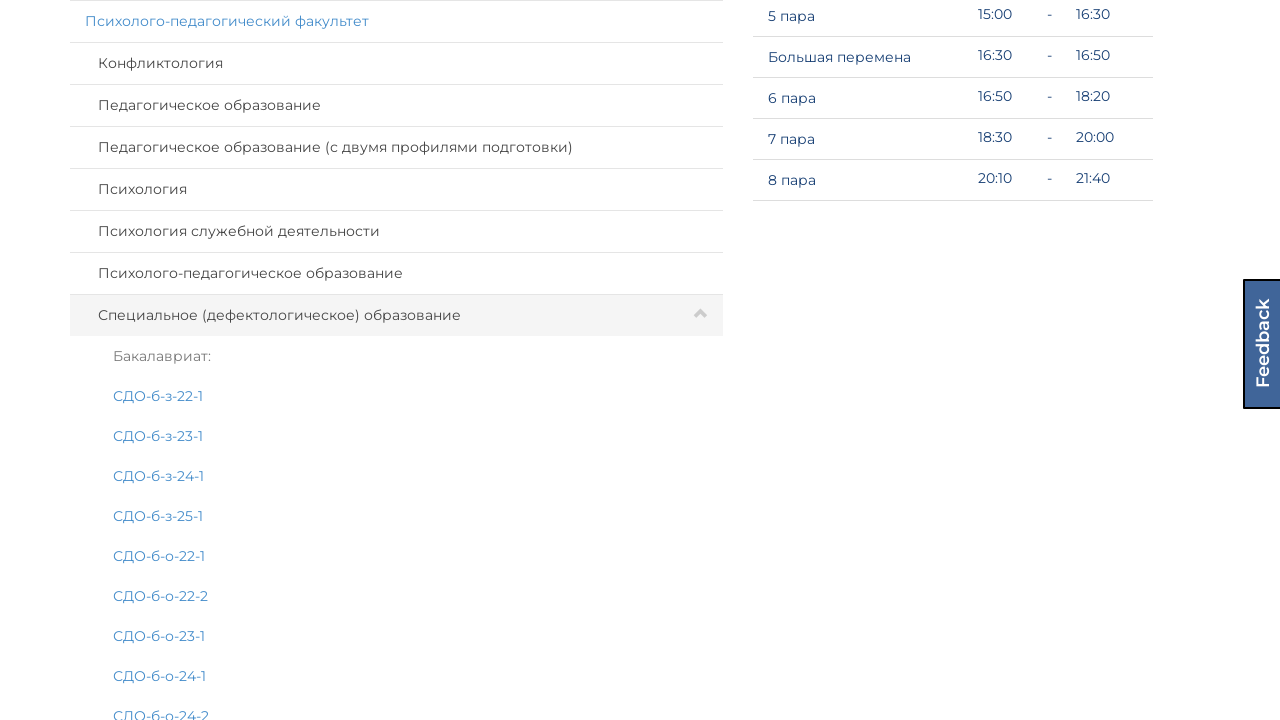

Scrolled specialty 5 of institute 5 into view
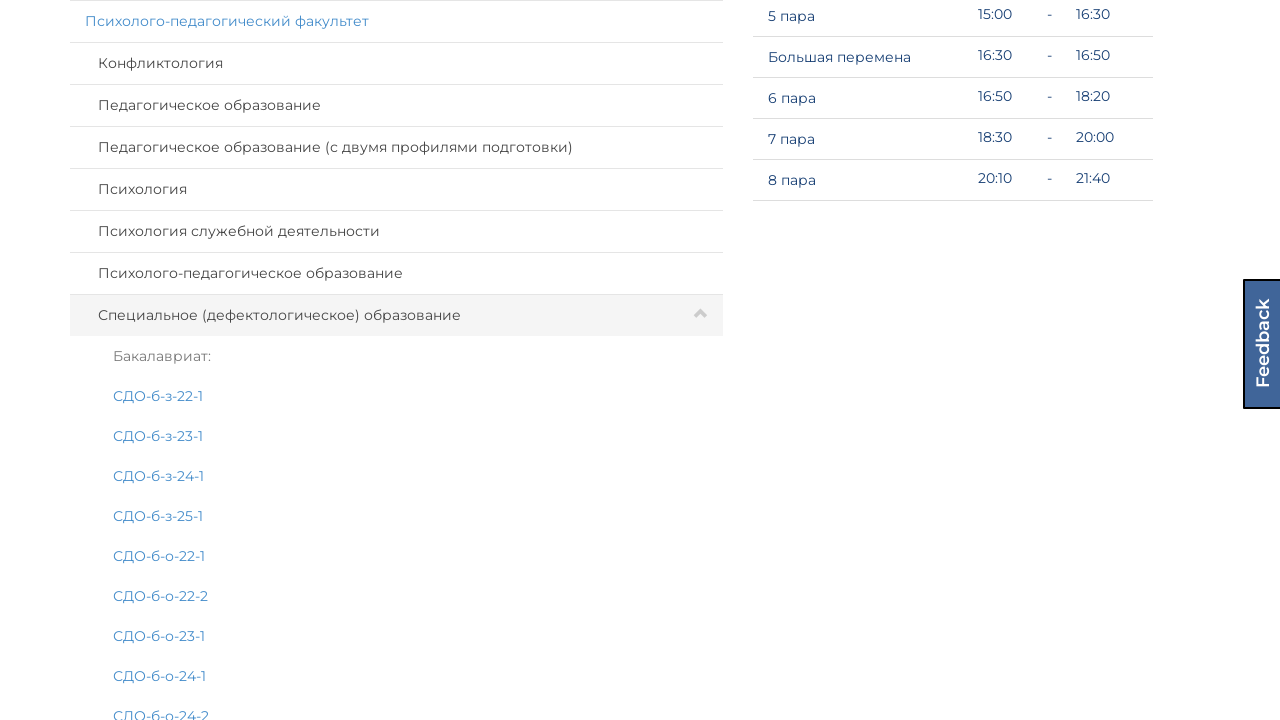

Clicked on specialty panel 5 of institute 5 at (396, 274) on (//div[@id='page']/div[@id='select-group']/div[@class='col-lg-7 col-md-6']/div[@
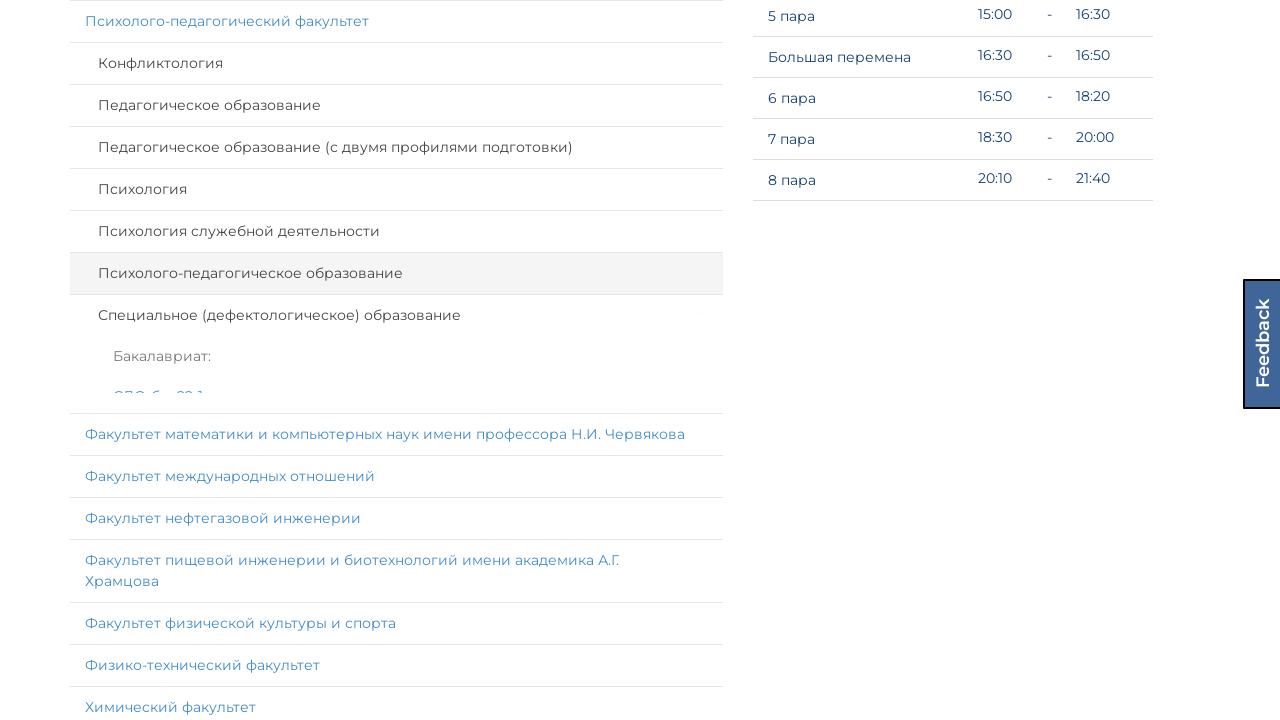

Waited for specialty 5 of institute 5 to expand
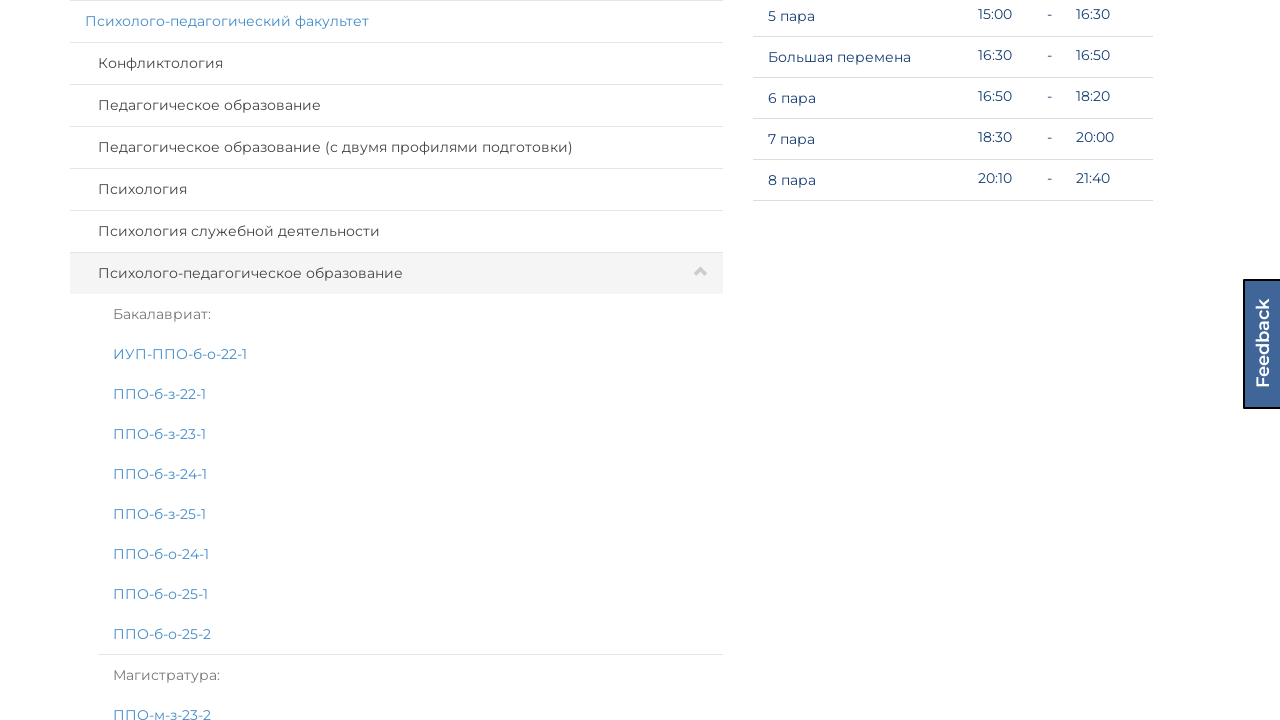

Scrolled specialty 4 of institute 5 into view
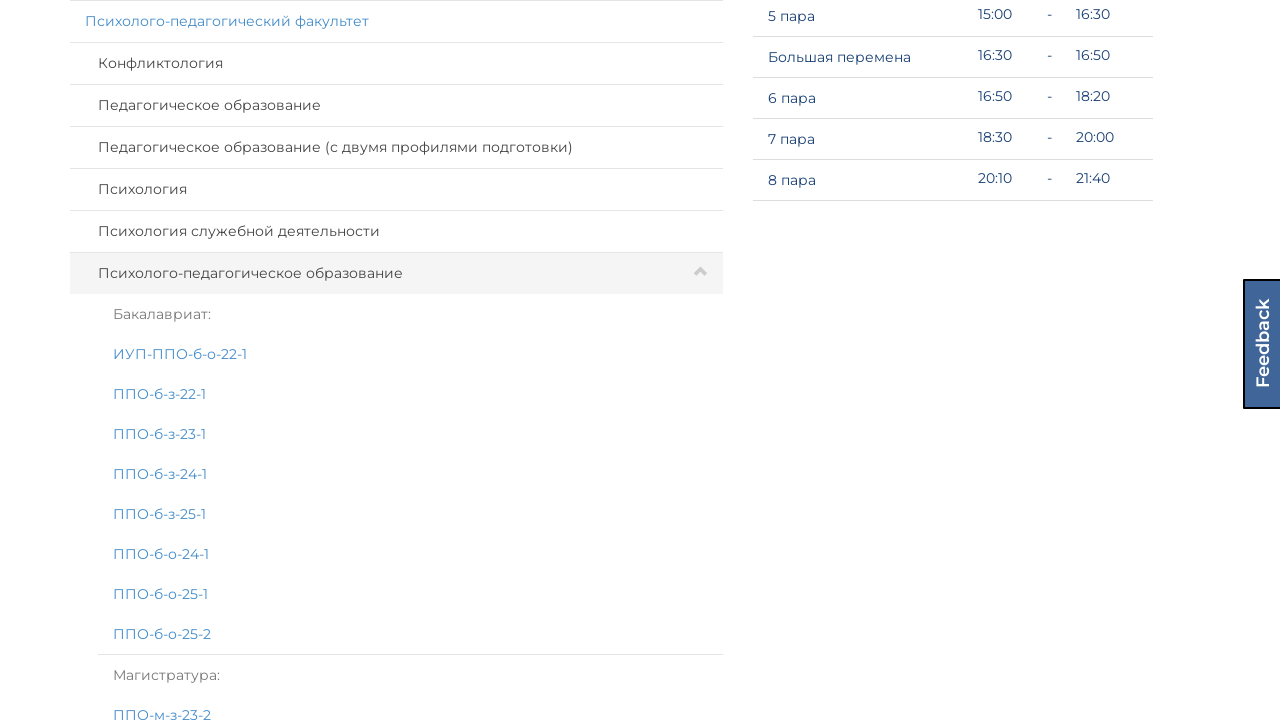

Clicked on specialty panel 4 of institute 5 at (396, 232) on (//div[@id='page']/div[@id='select-group']/div[@class='col-lg-7 col-md-6']/div[@
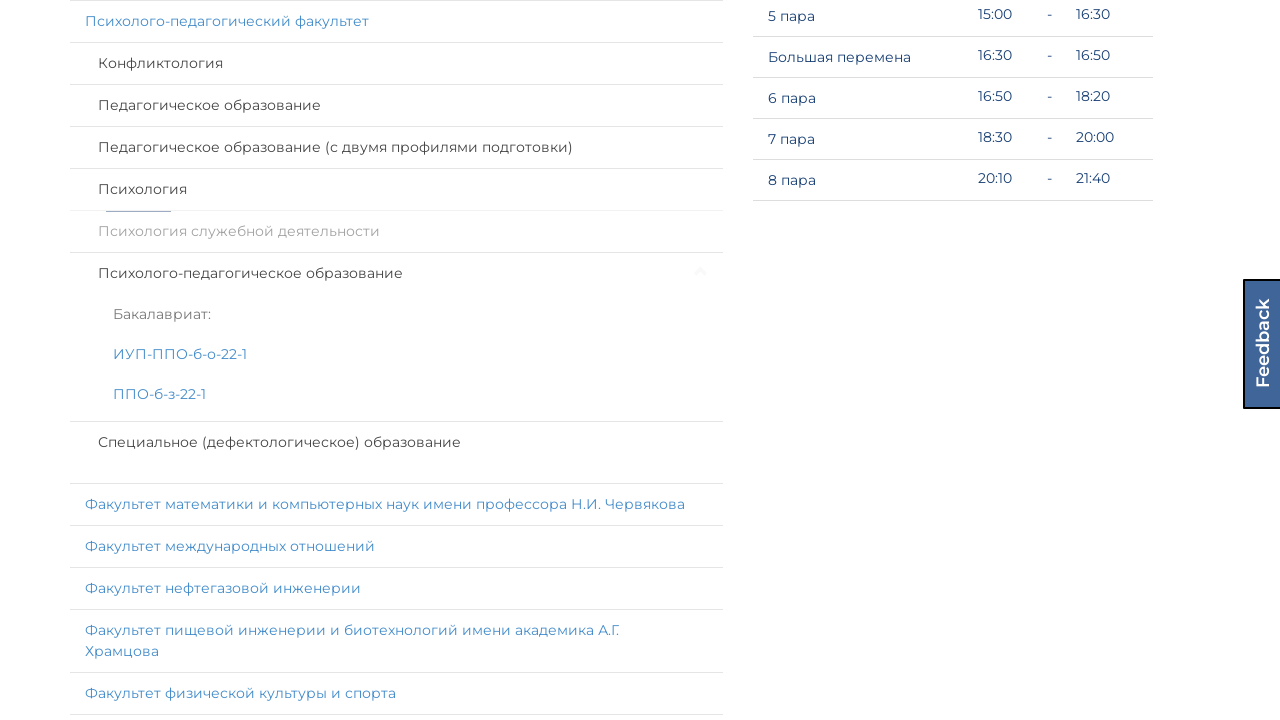

Waited for specialty 4 of institute 5 to expand
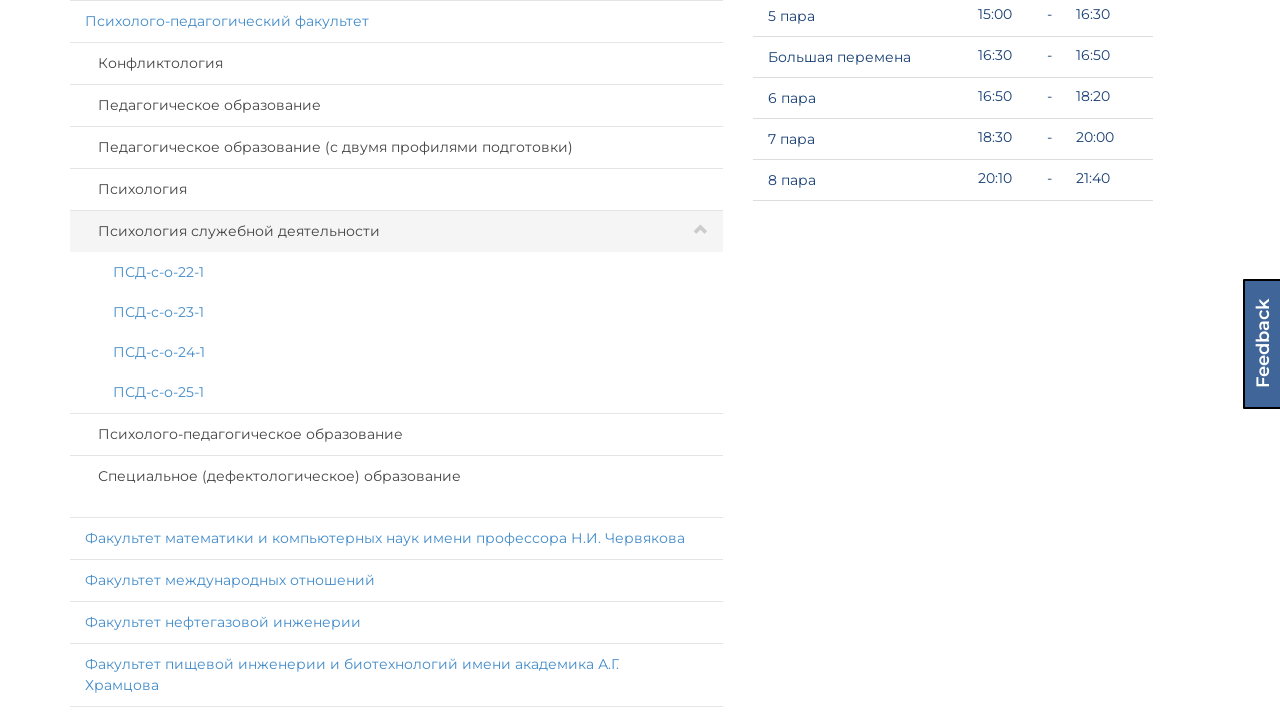

Scrolled specialty 3 of institute 5 into view
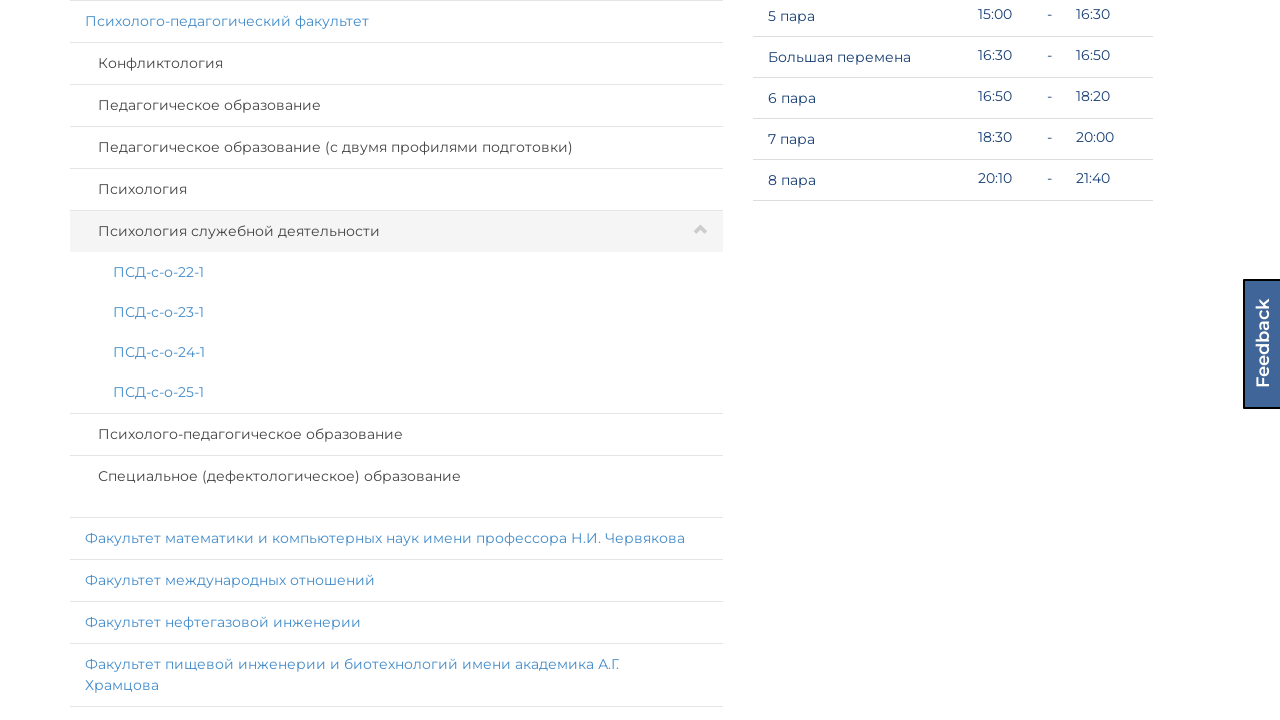

Clicked on specialty panel 3 of institute 5 at (396, 190) on (//div[@id='page']/div[@id='select-group']/div[@class='col-lg-7 col-md-6']/div[@
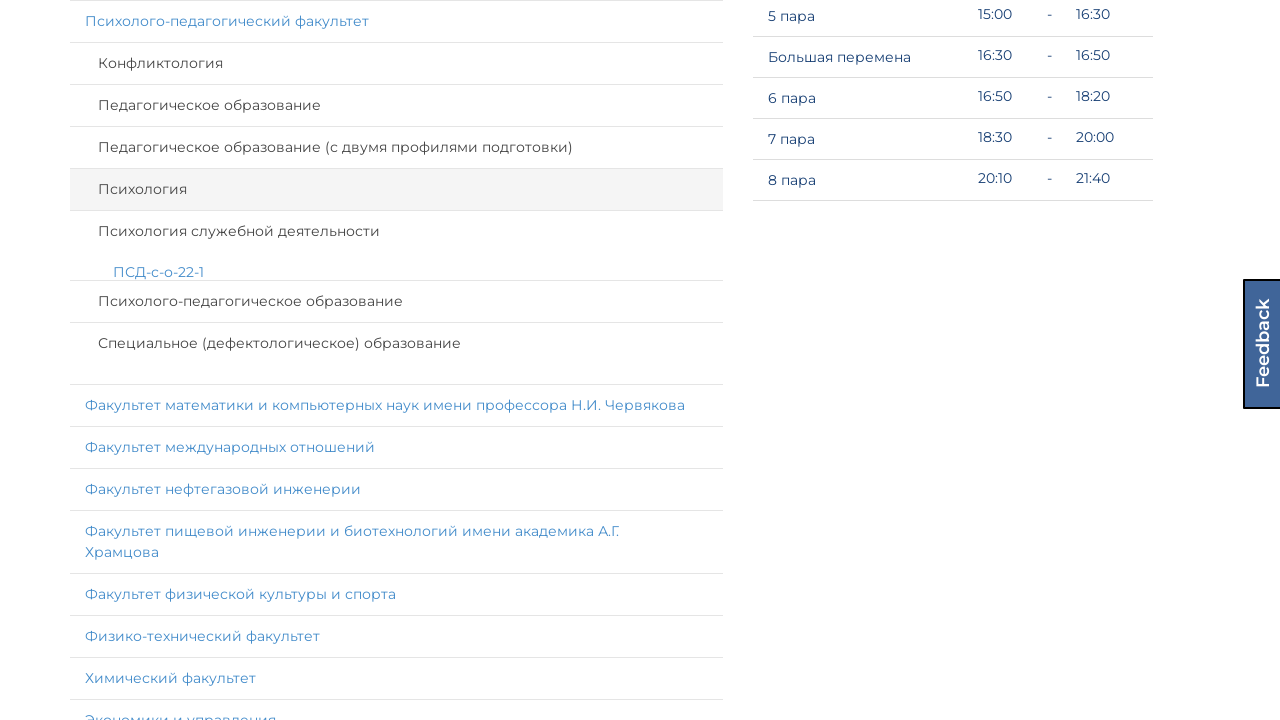

Waited for specialty 3 of institute 5 to expand
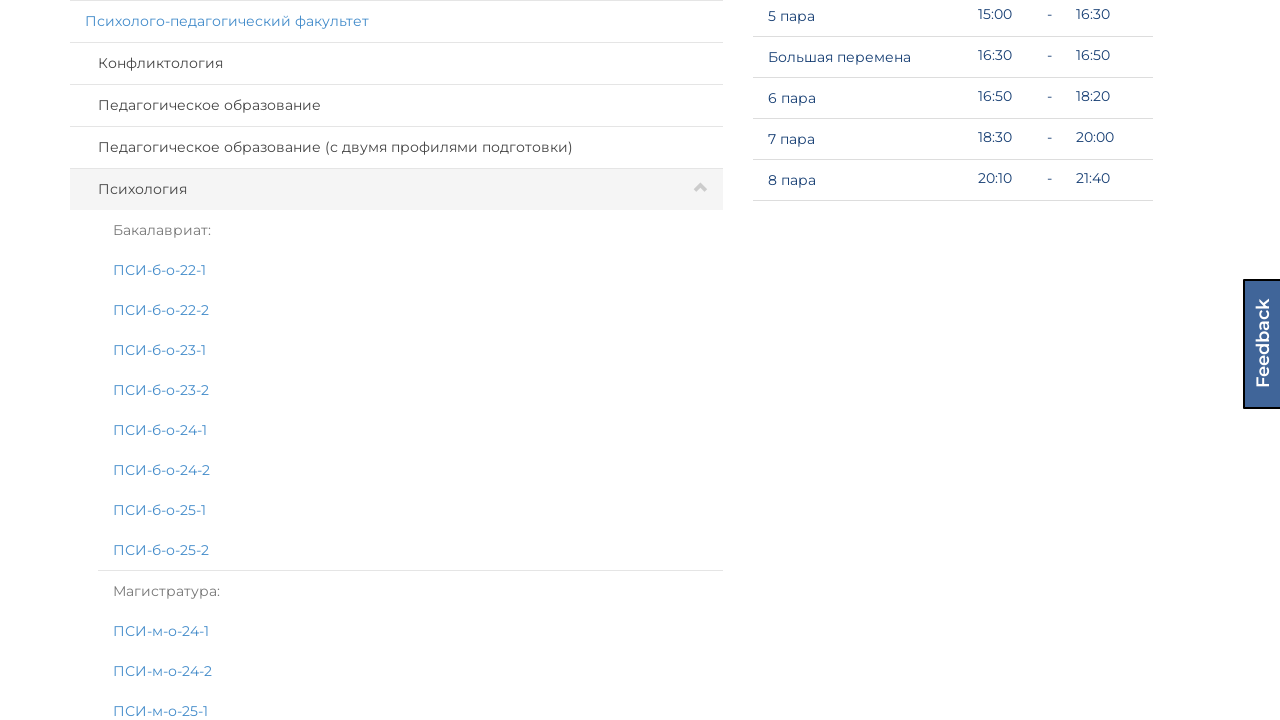

Scrolled specialty 2 of institute 5 into view
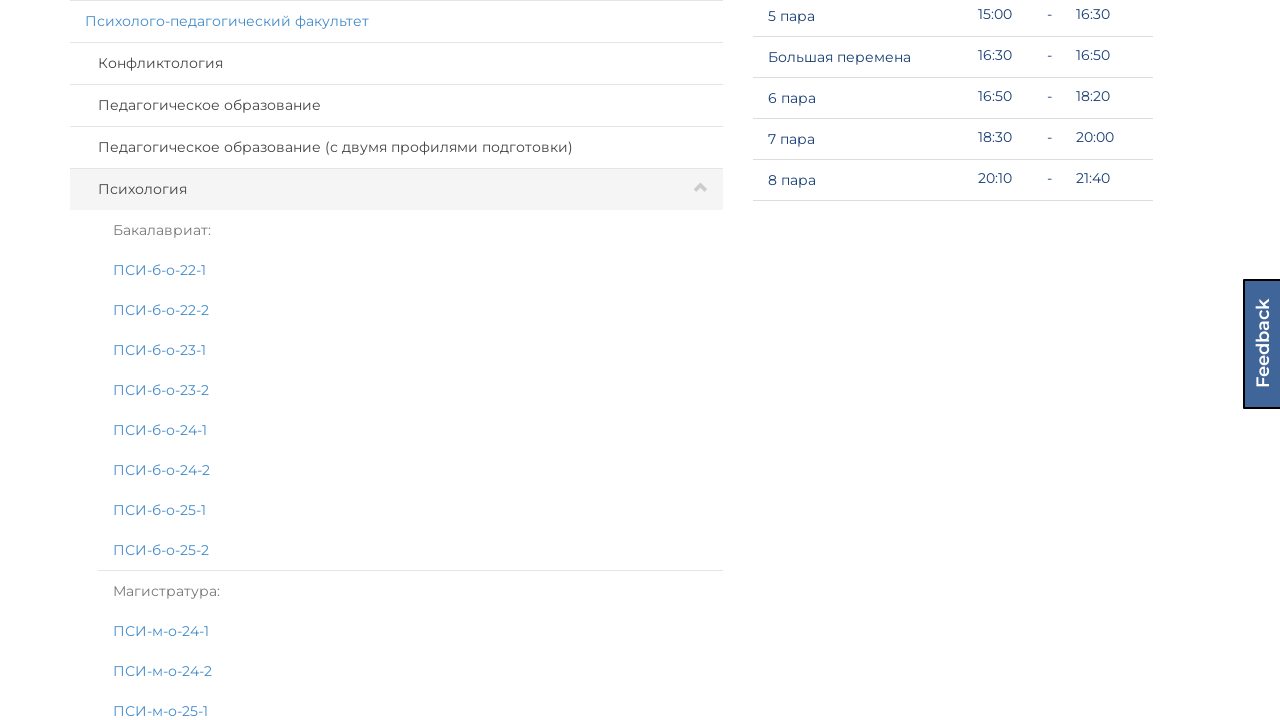

Clicked on specialty panel 2 of institute 5 at (396, 148) on (//div[@id='page']/div[@id='select-group']/div[@class='col-lg-7 col-md-6']/div[@
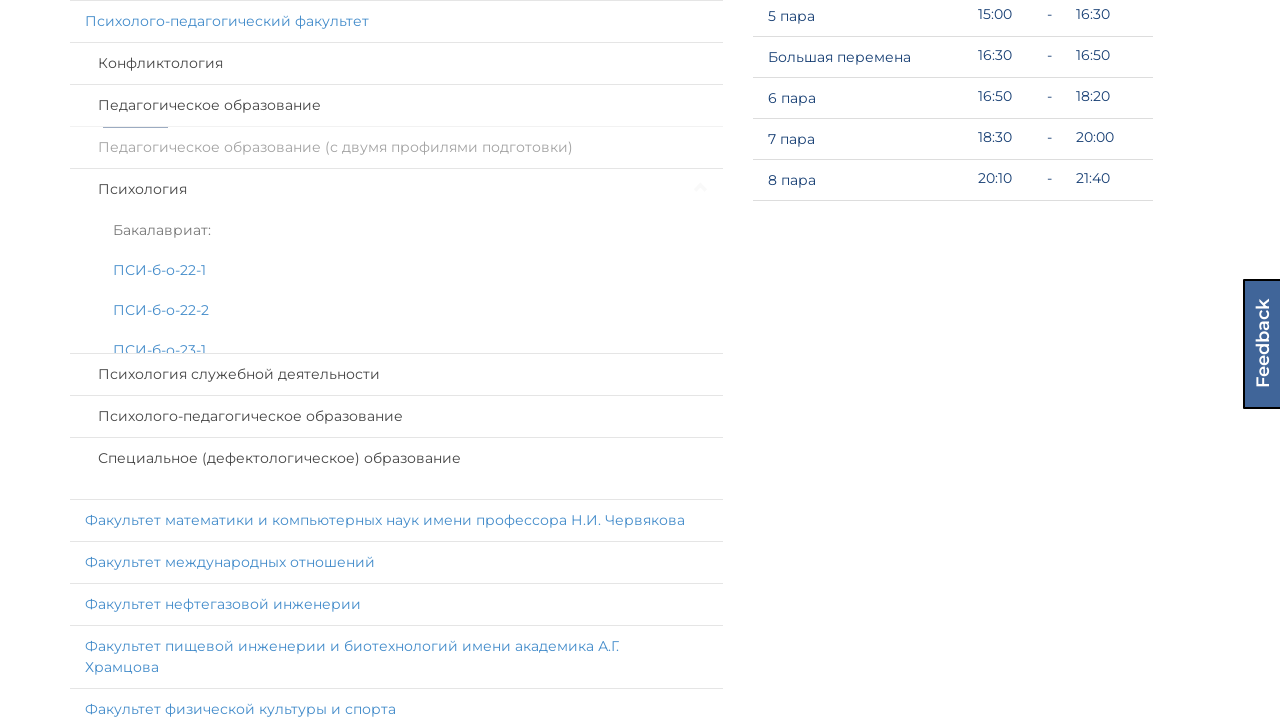

Waited for specialty 2 of institute 5 to expand
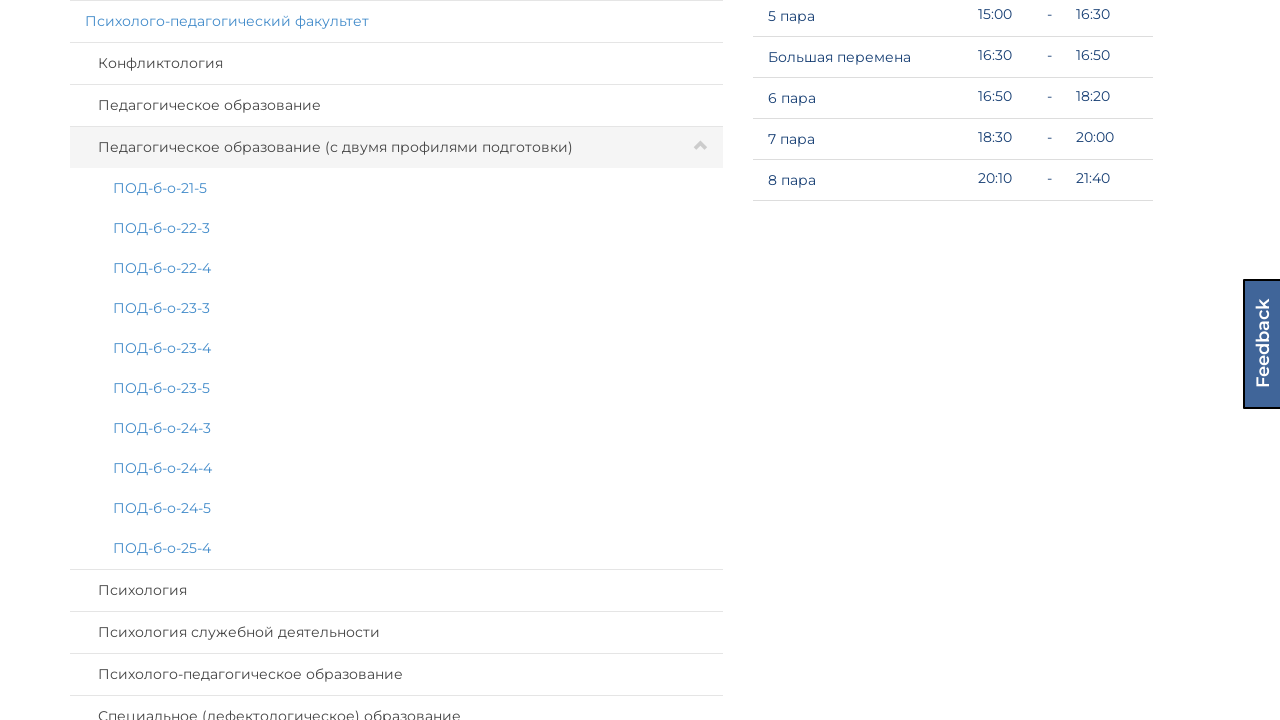

Scrolled specialty 1 of institute 5 into view
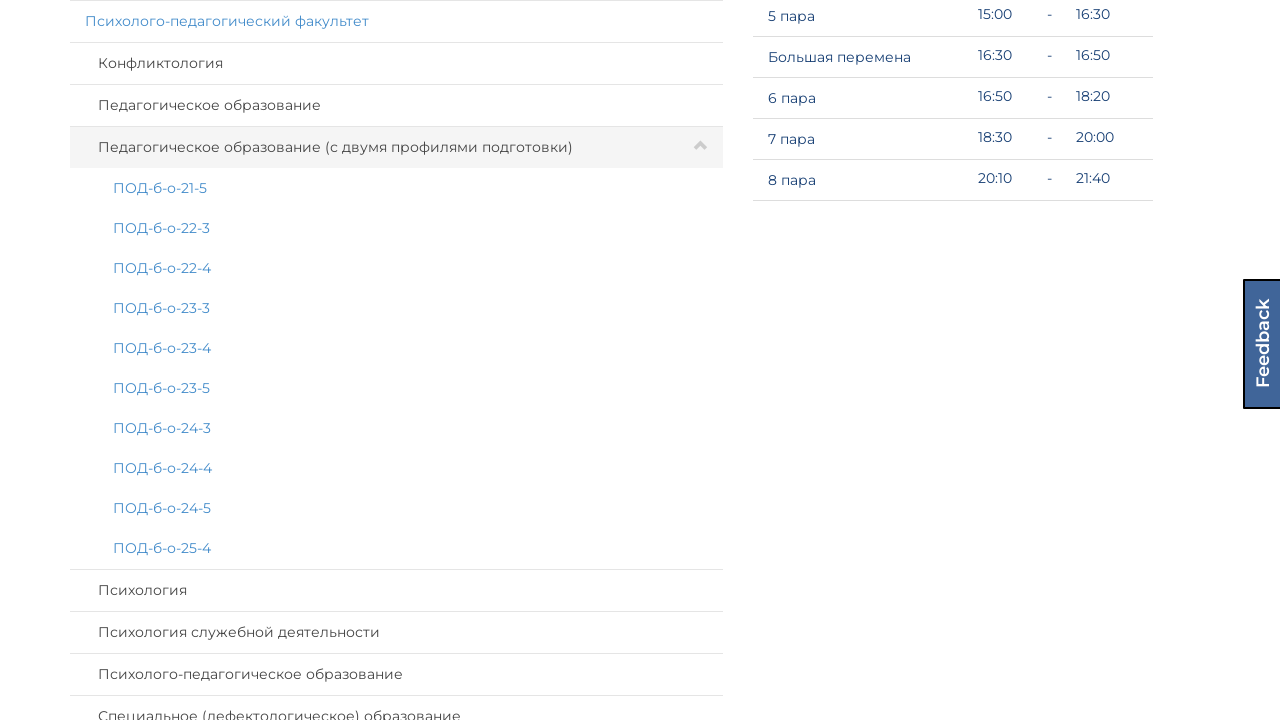

Clicked on specialty panel 1 of institute 5 at (396, 106) on (//div[@id='page']/div[@id='select-group']/div[@class='col-lg-7 col-md-6']/div[@
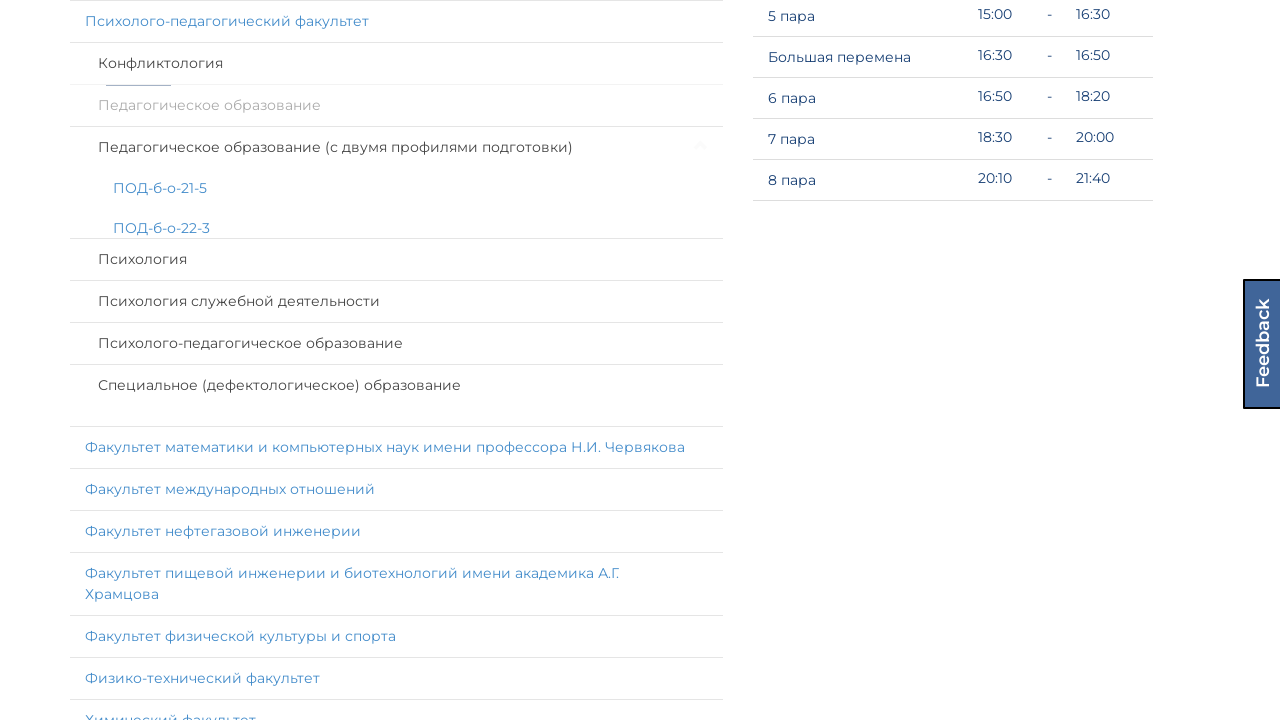

Waited for specialty 1 of institute 5 to expand
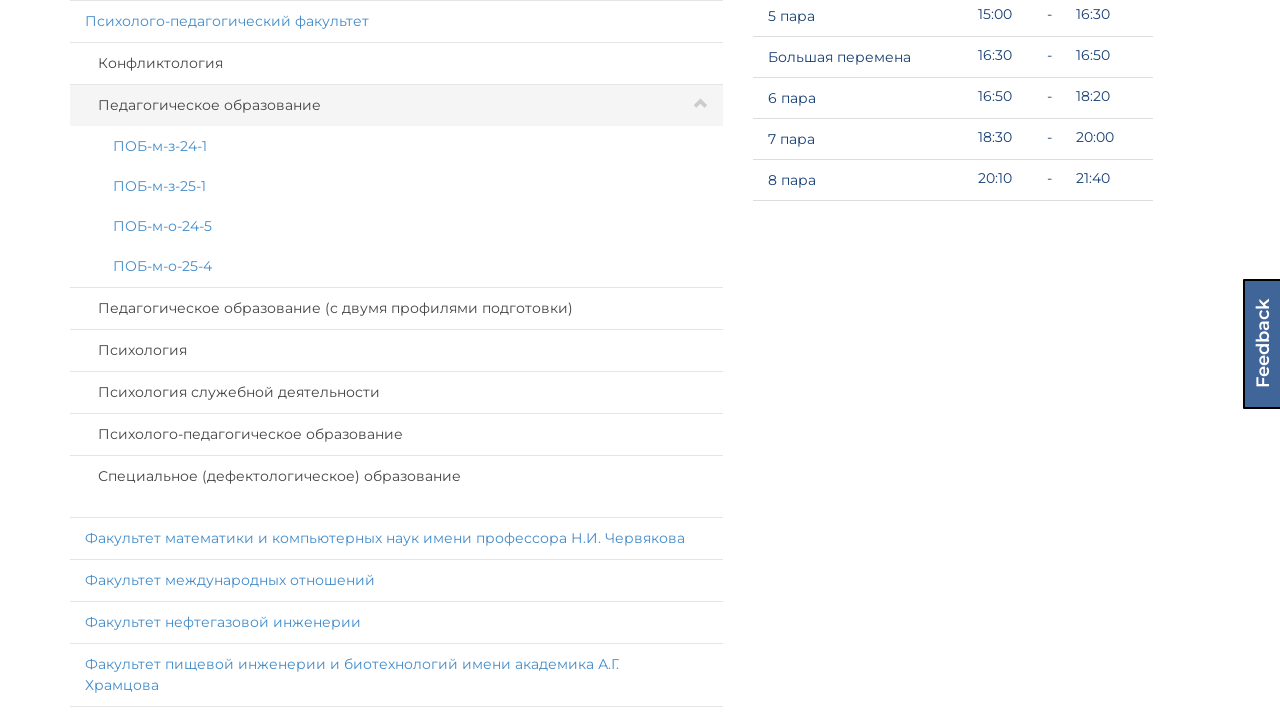

Scrolled specialty 0 of institute 5 into view
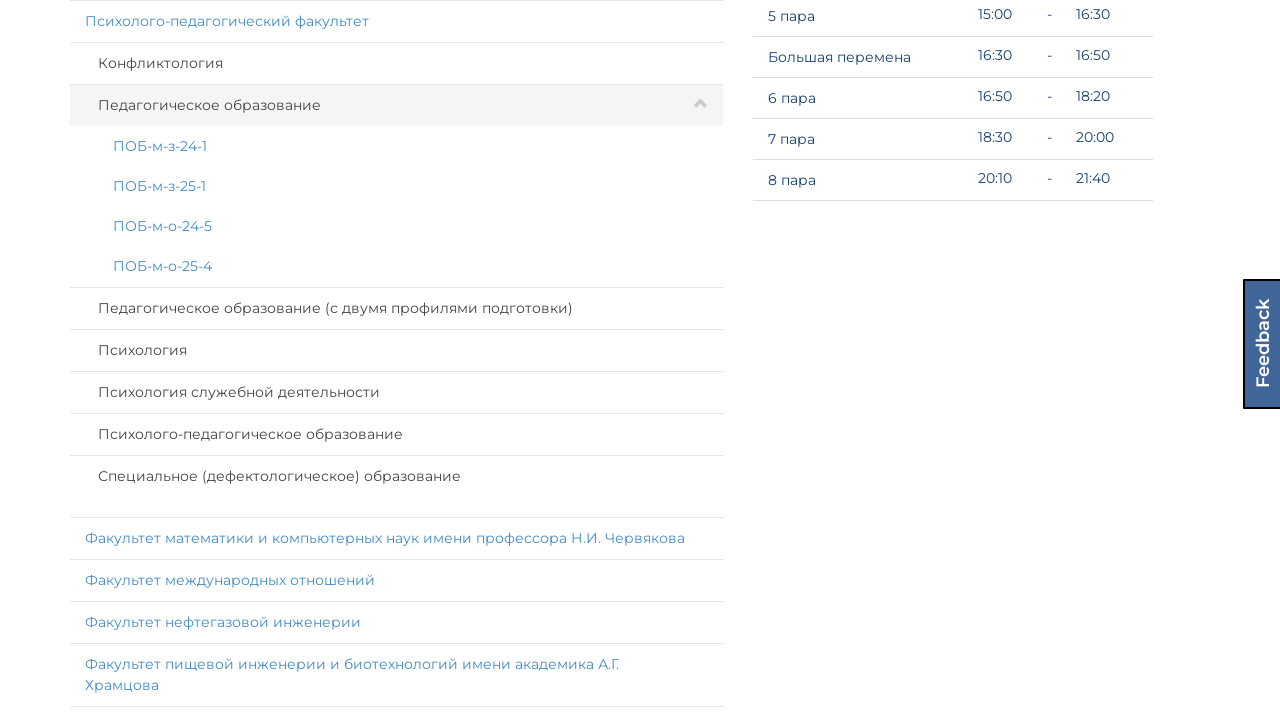

Clicked on specialty panel 0 of institute 5 at (396, 64) on (//div[@id='page']/div[@id='select-group']/div[@class='col-lg-7 col-md-6']/div[@
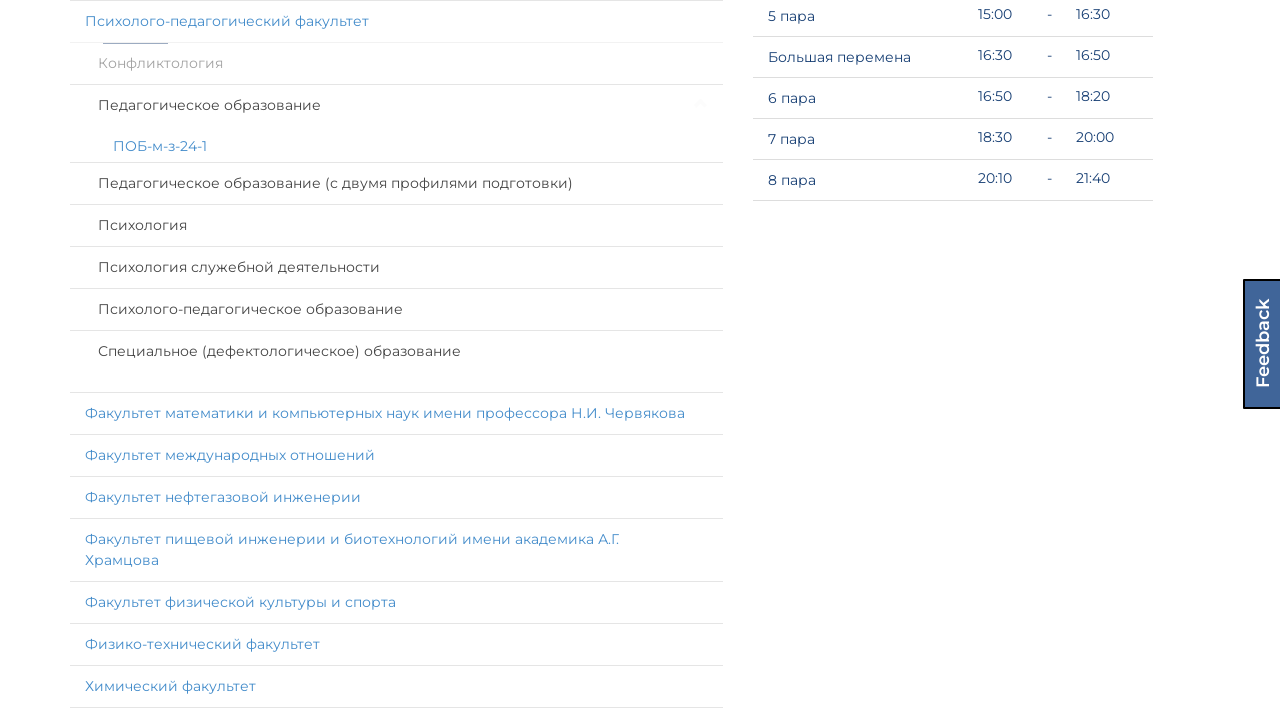

Waited for specialty 0 of institute 5 to expand
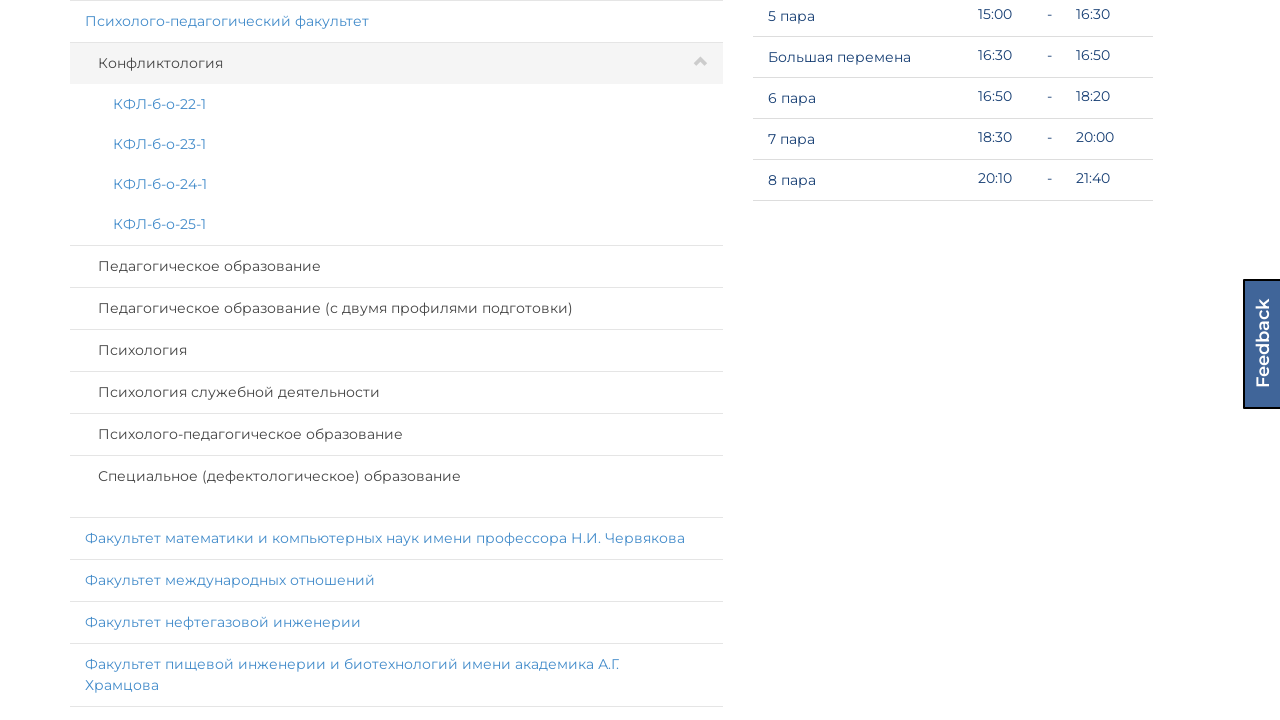

Scrolled institute 4 into view
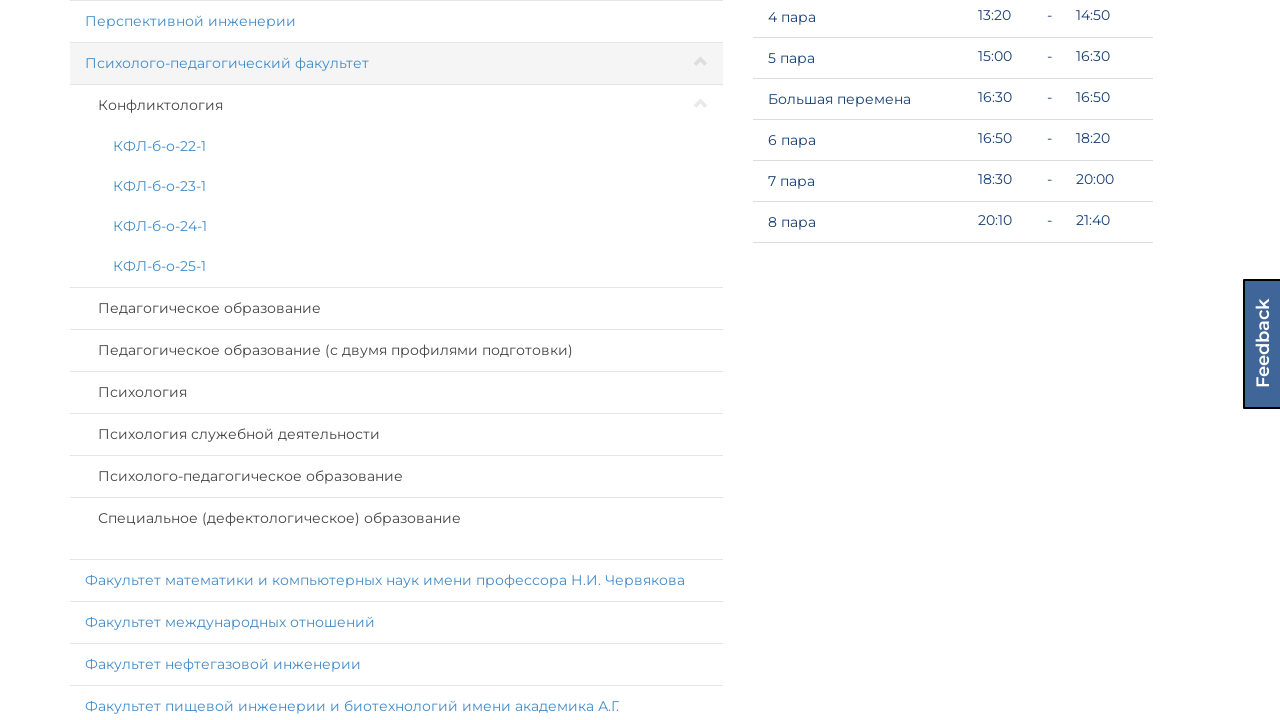

Clicked on institute panel 4 at (396, 21) on xpath=//div[@id='page']/div[@id='select-group']/div[@class='col-lg-7 col-md-6']/
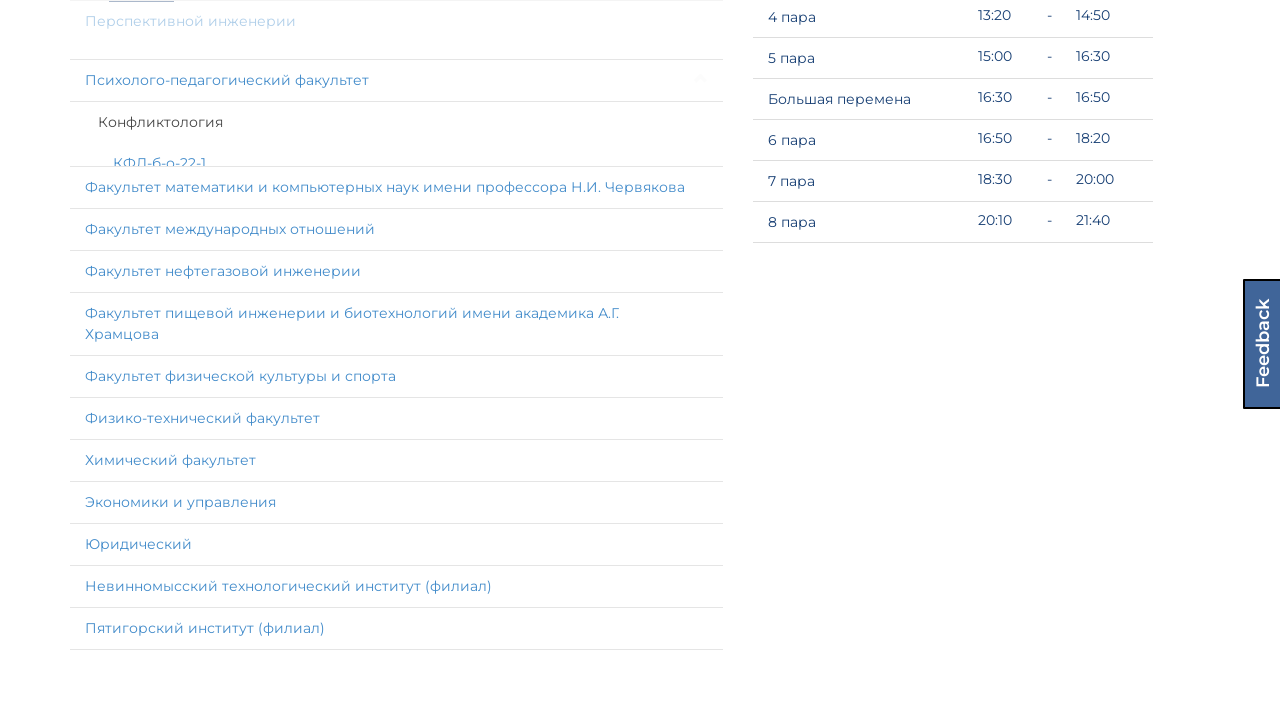

Waited for specialties to load in institute 4
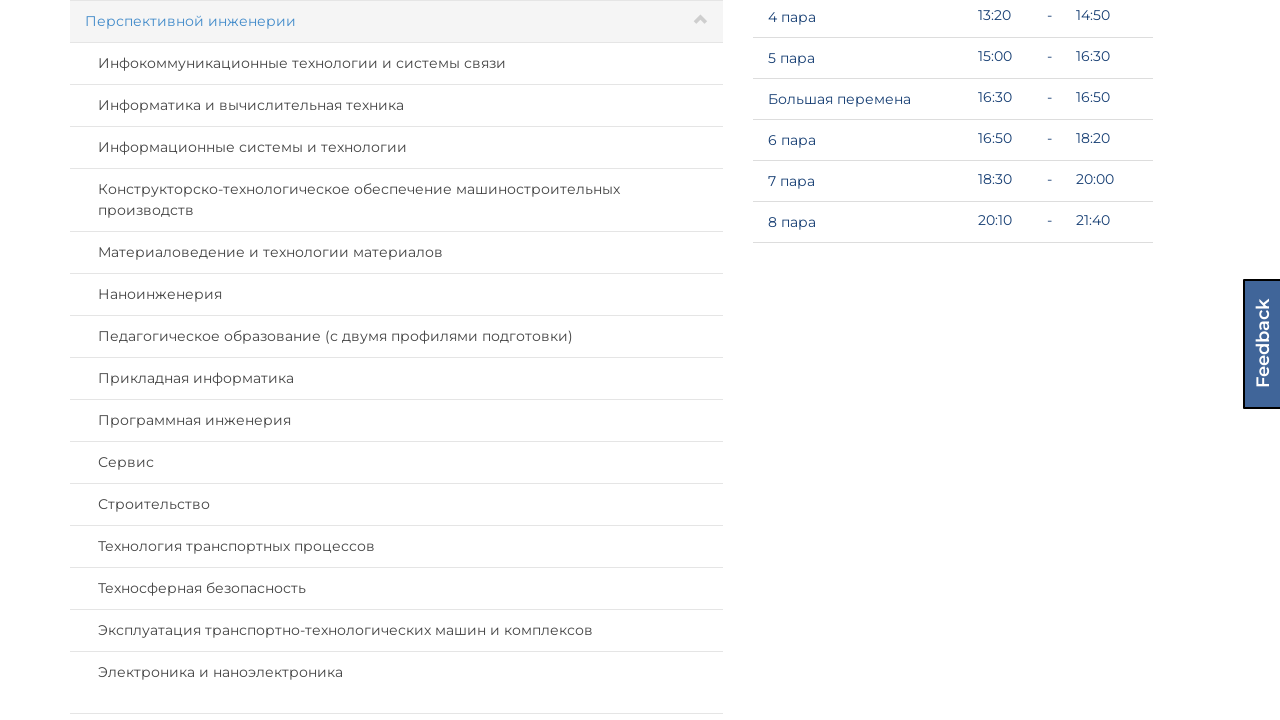

Retrieved all specialty panels for institute 4 (15 specialties found)
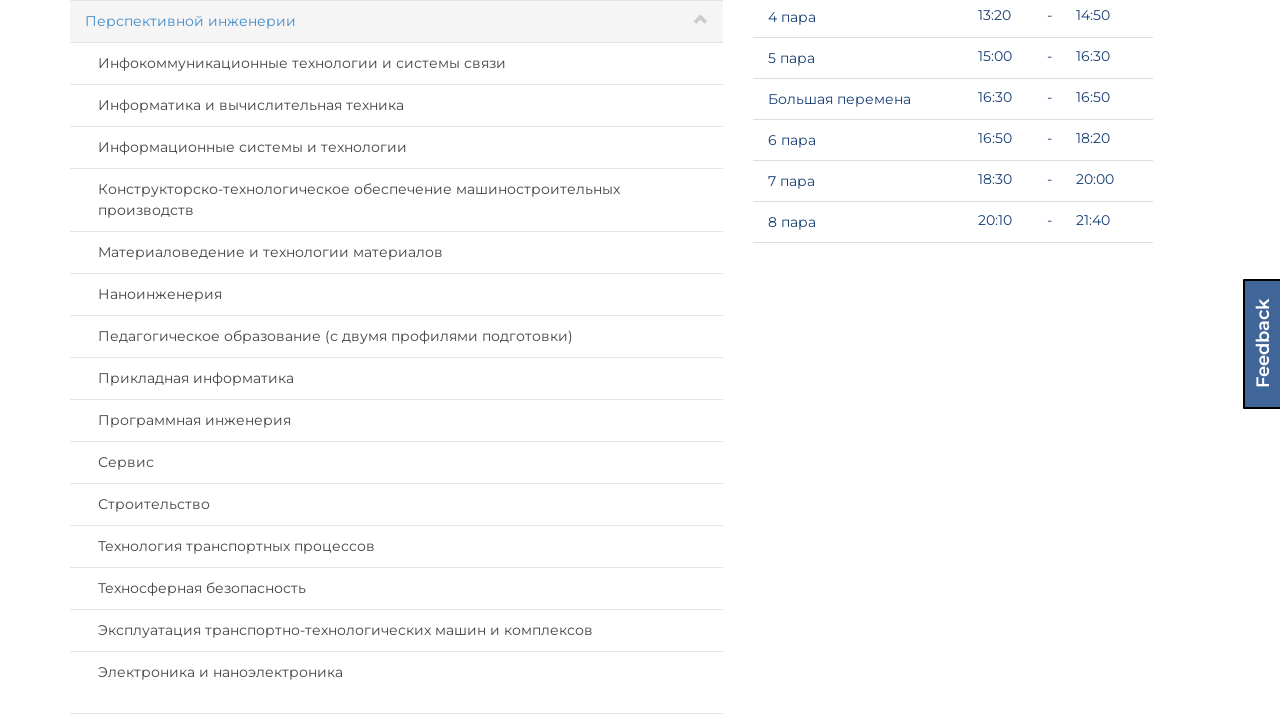

Scrolled specialty 14 of institute 4 into view
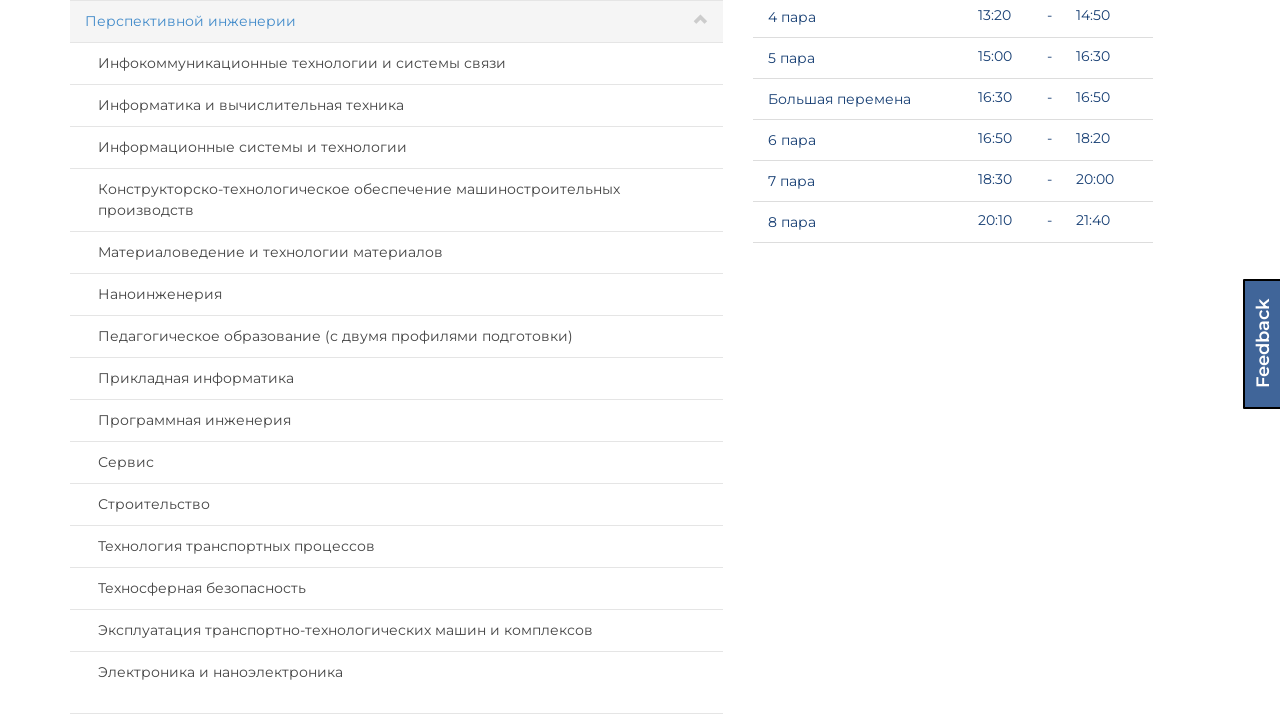

Clicked on specialty panel 14 of institute 4 at (396, 673) on (//div[@id='page']/div[@id='select-group']/div[@class='col-lg-7 col-md-6']/div[@
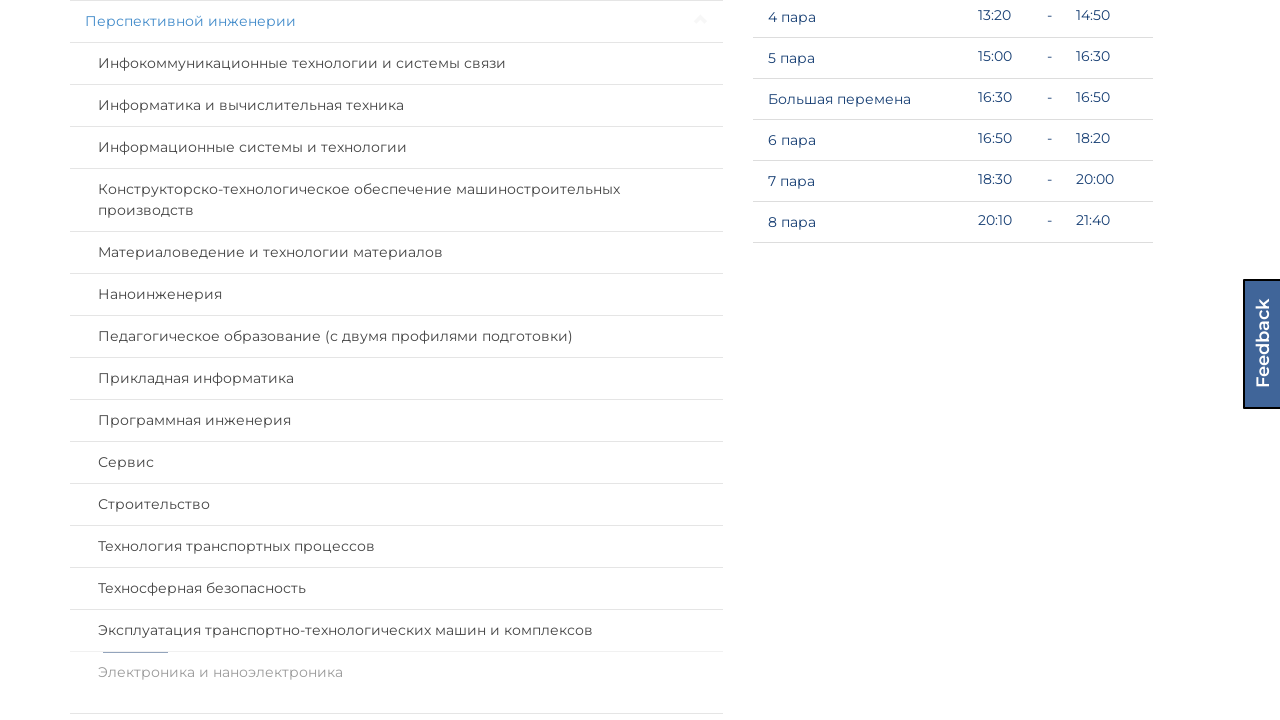

Waited for specialty 14 of institute 4 to expand
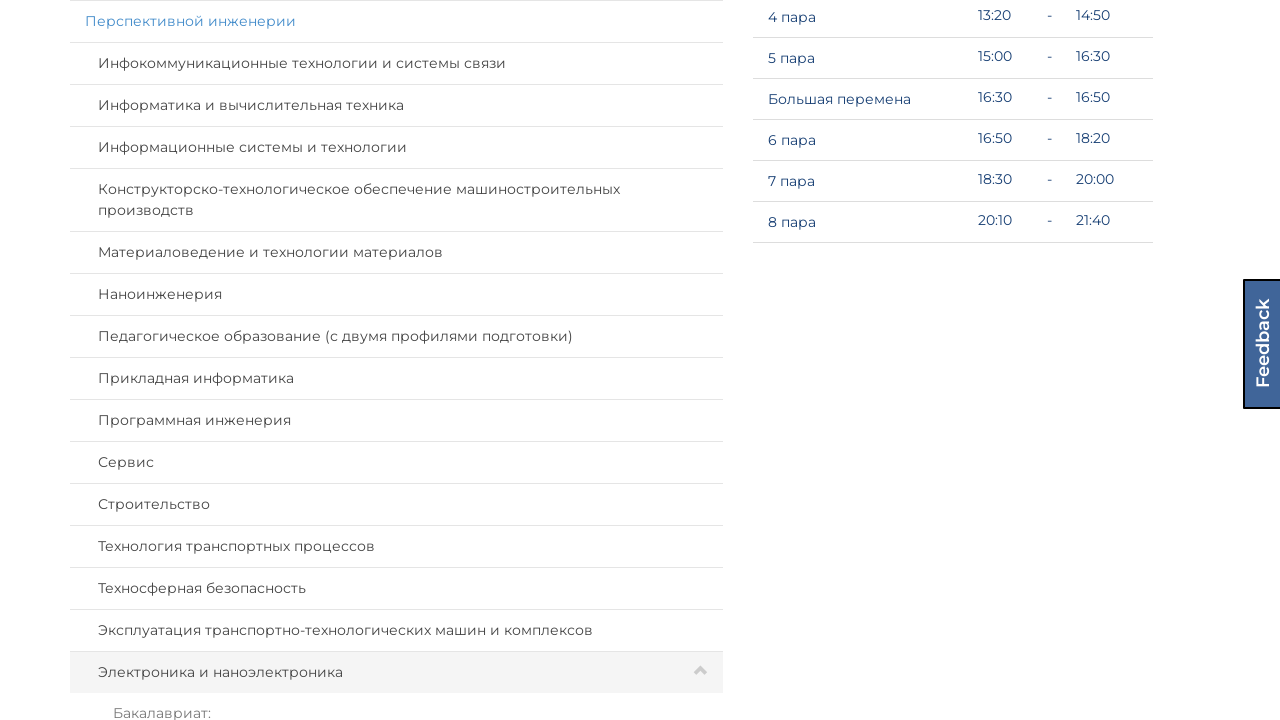

Scrolled specialty 13 of institute 4 into view
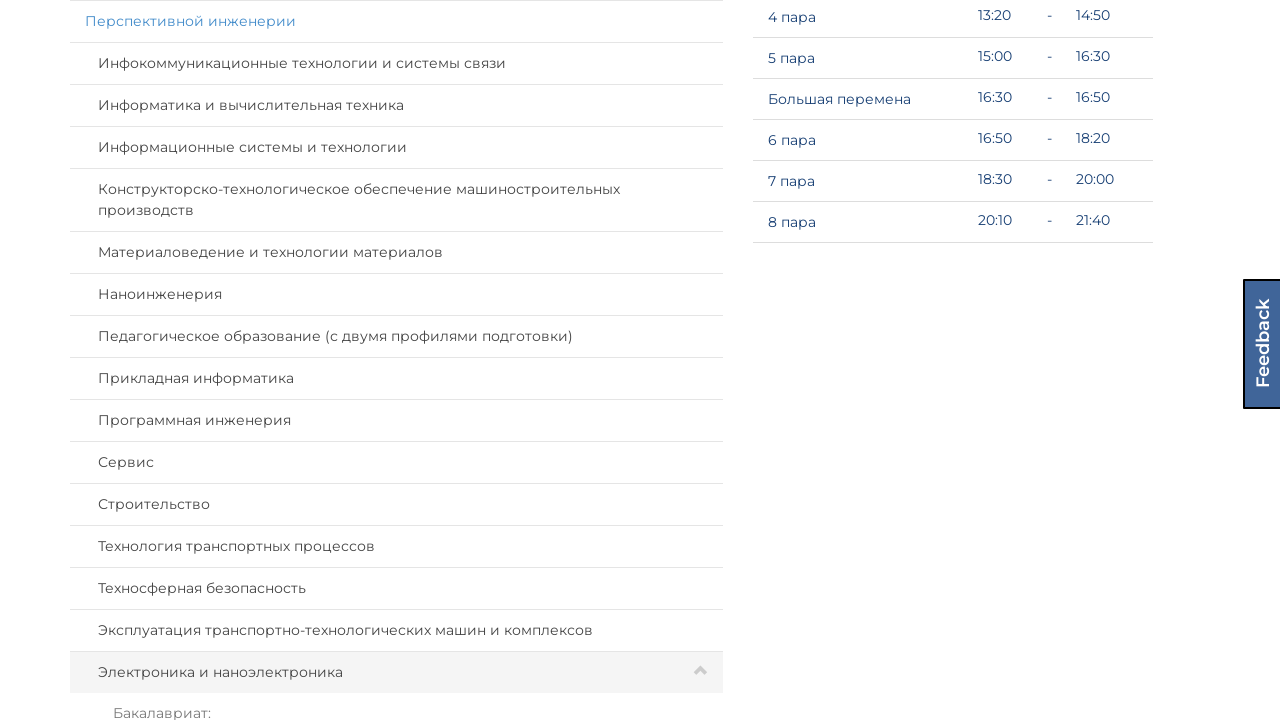

Clicked on specialty panel 13 of institute 4 at (396, 631) on (//div[@id='page']/div[@id='select-group']/div[@class='col-lg-7 col-md-6']/div[@
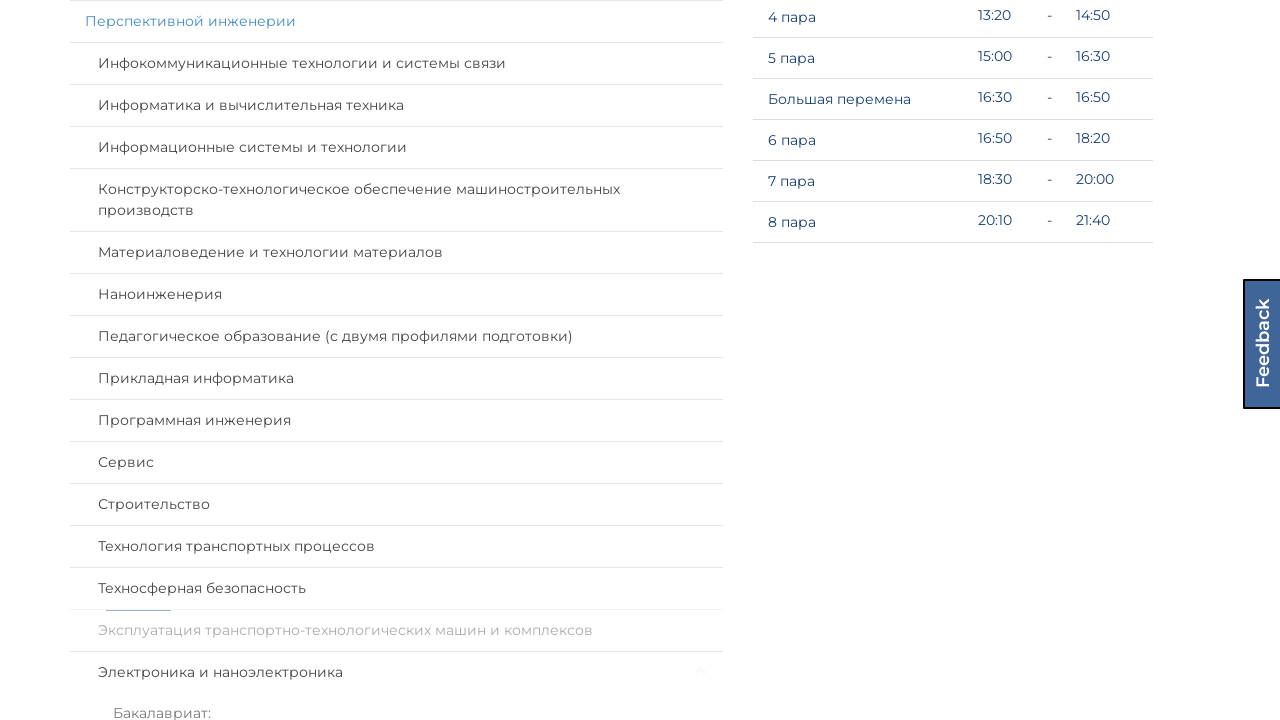

Waited for specialty 13 of institute 4 to expand
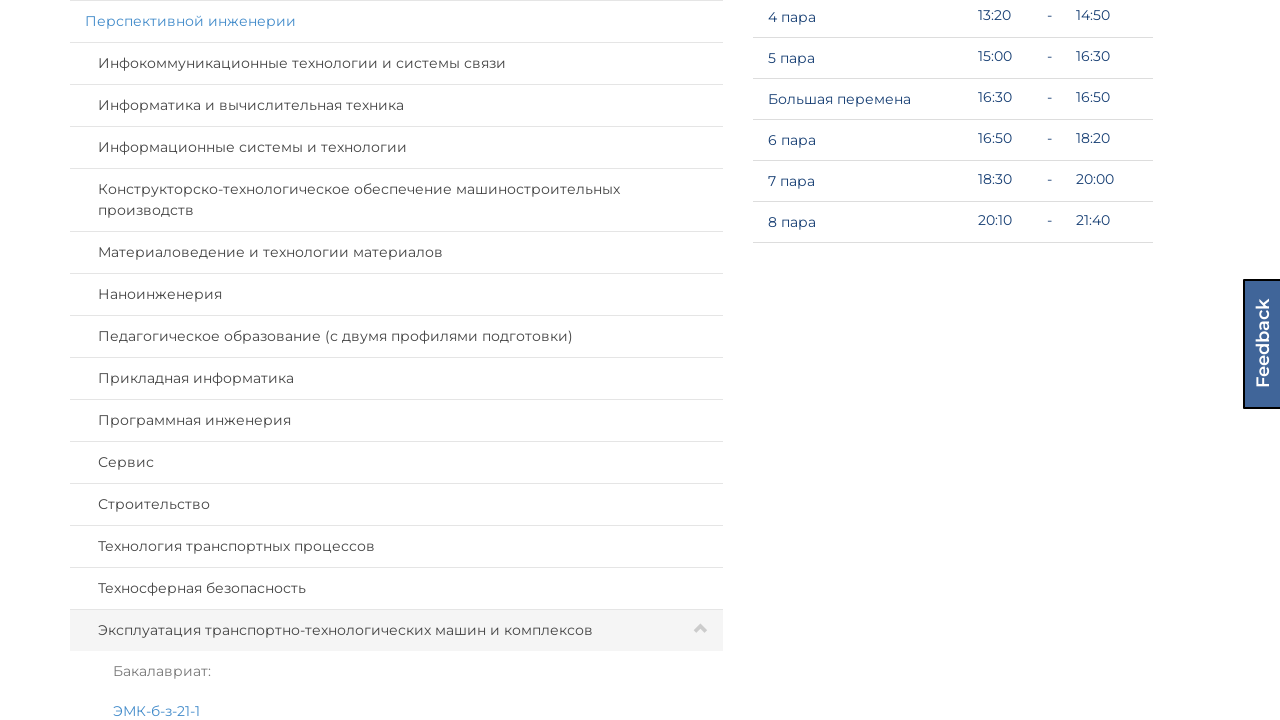

Scrolled specialty 12 of institute 4 into view
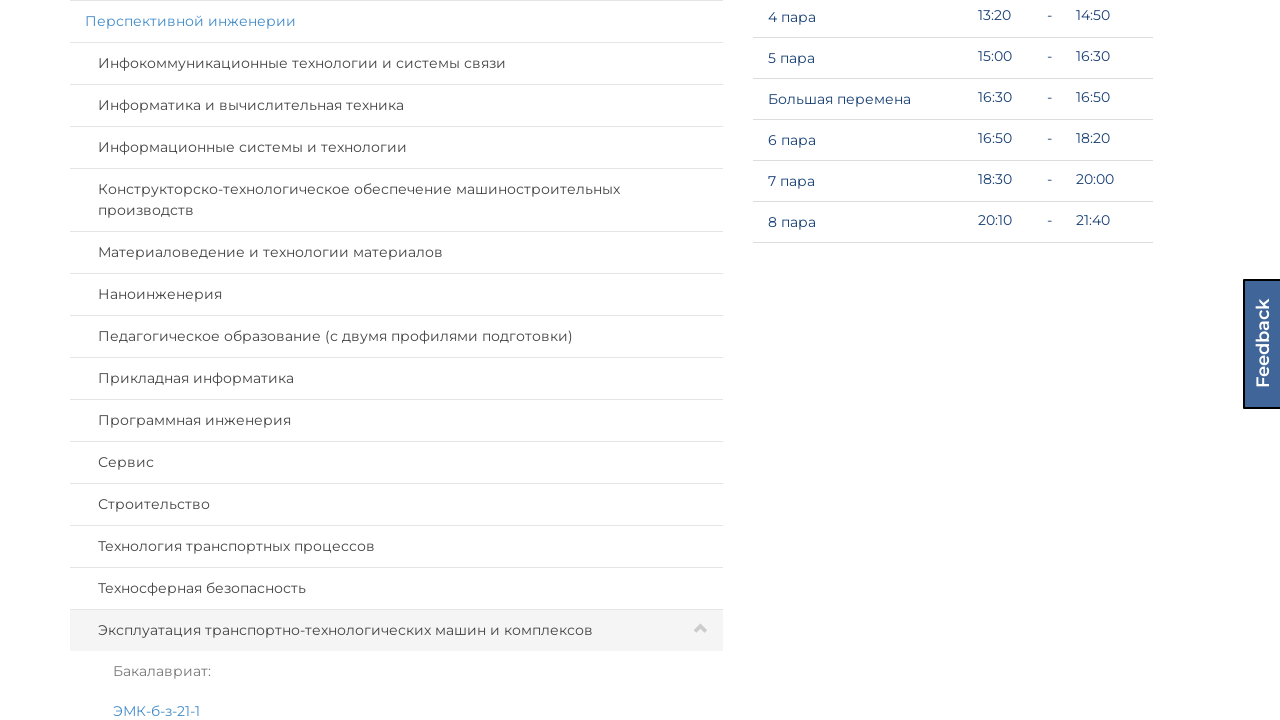

Clicked on specialty panel 12 of institute 4 at (396, 589) on (//div[@id='page']/div[@id='select-group']/div[@class='col-lg-7 col-md-6']/div[@
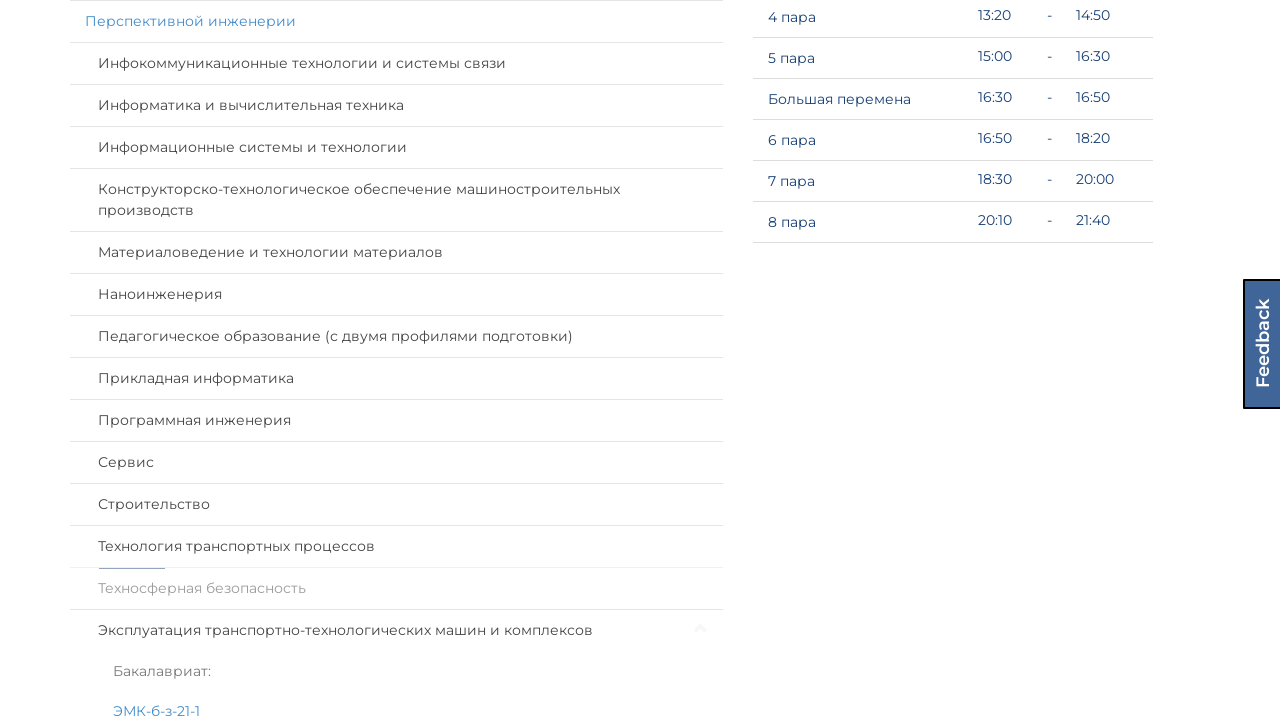

Waited for specialty 12 of institute 4 to expand
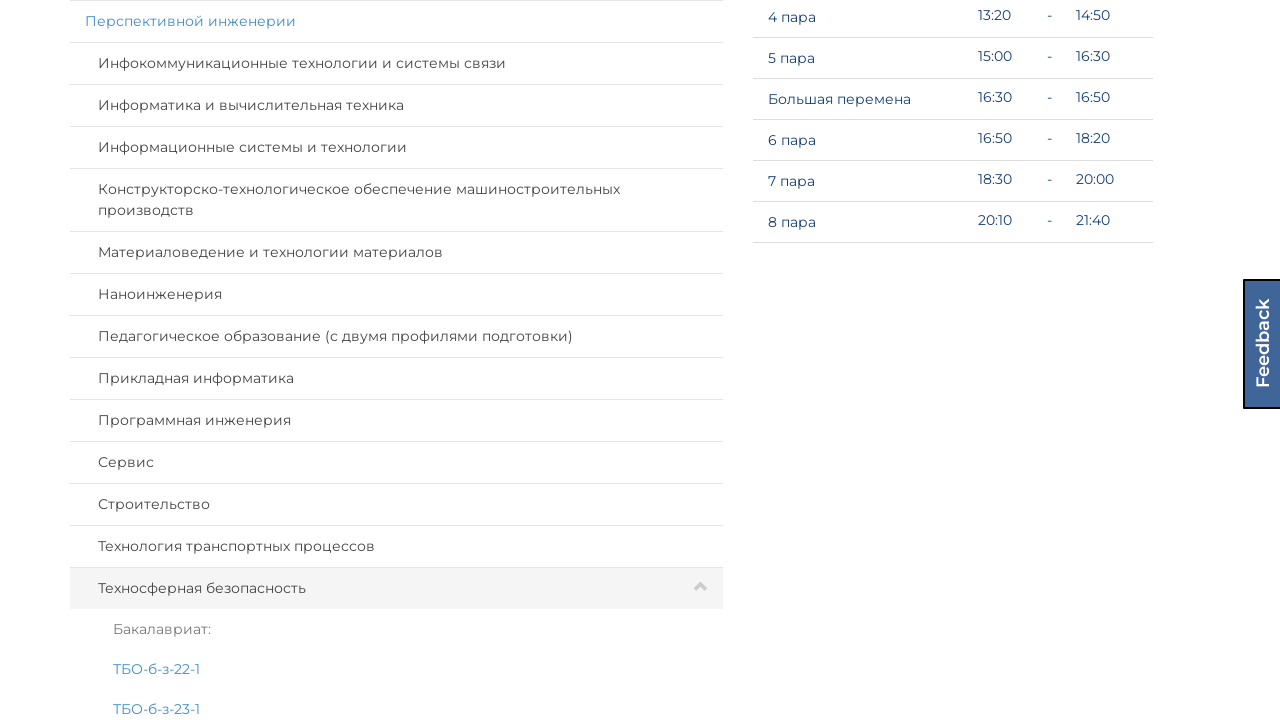

Scrolled specialty 11 of institute 4 into view
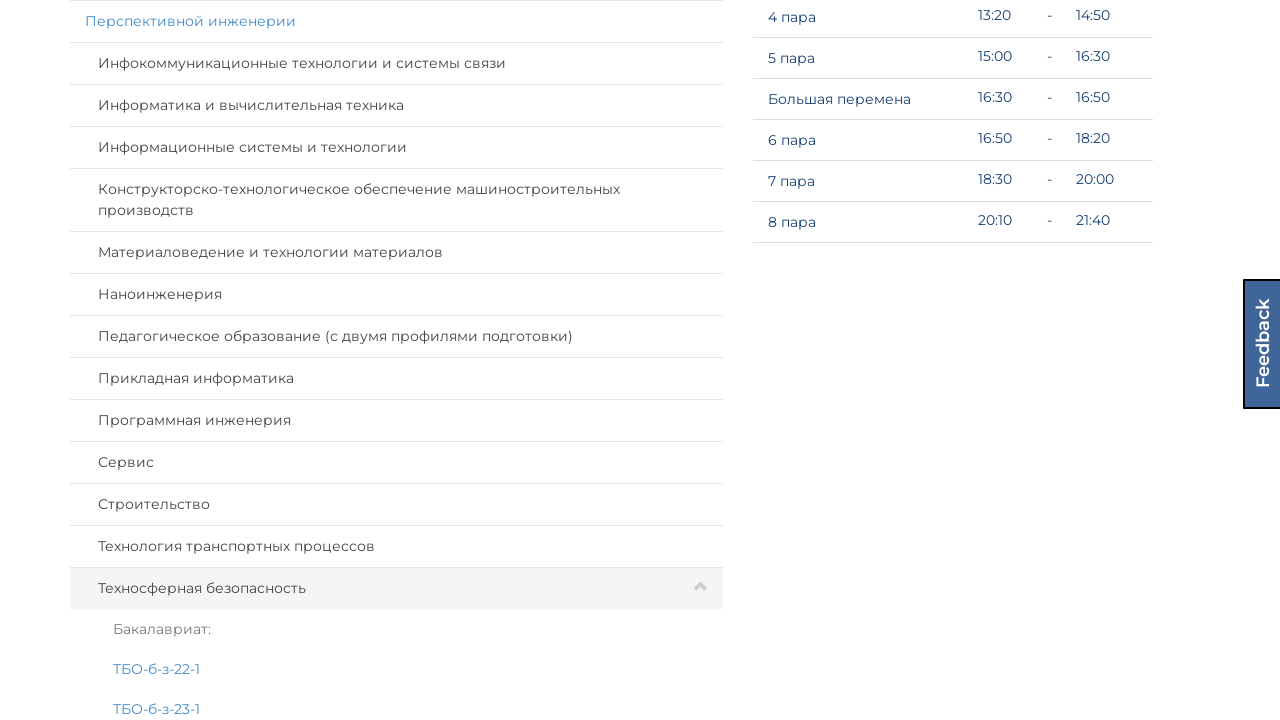

Clicked on specialty panel 11 of institute 4 at (396, 547) on (//div[@id='page']/div[@id='select-group']/div[@class='col-lg-7 col-md-6']/div[@
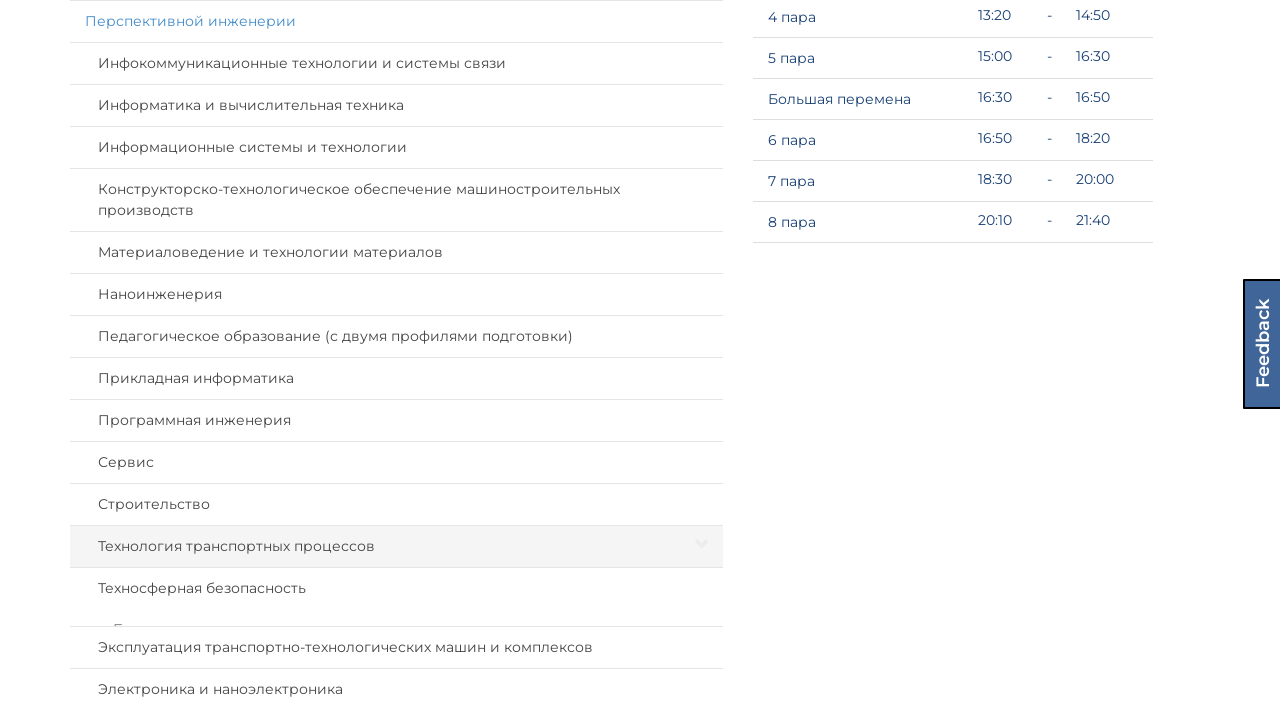

Waited for specialty 11 of institute 4 to expand
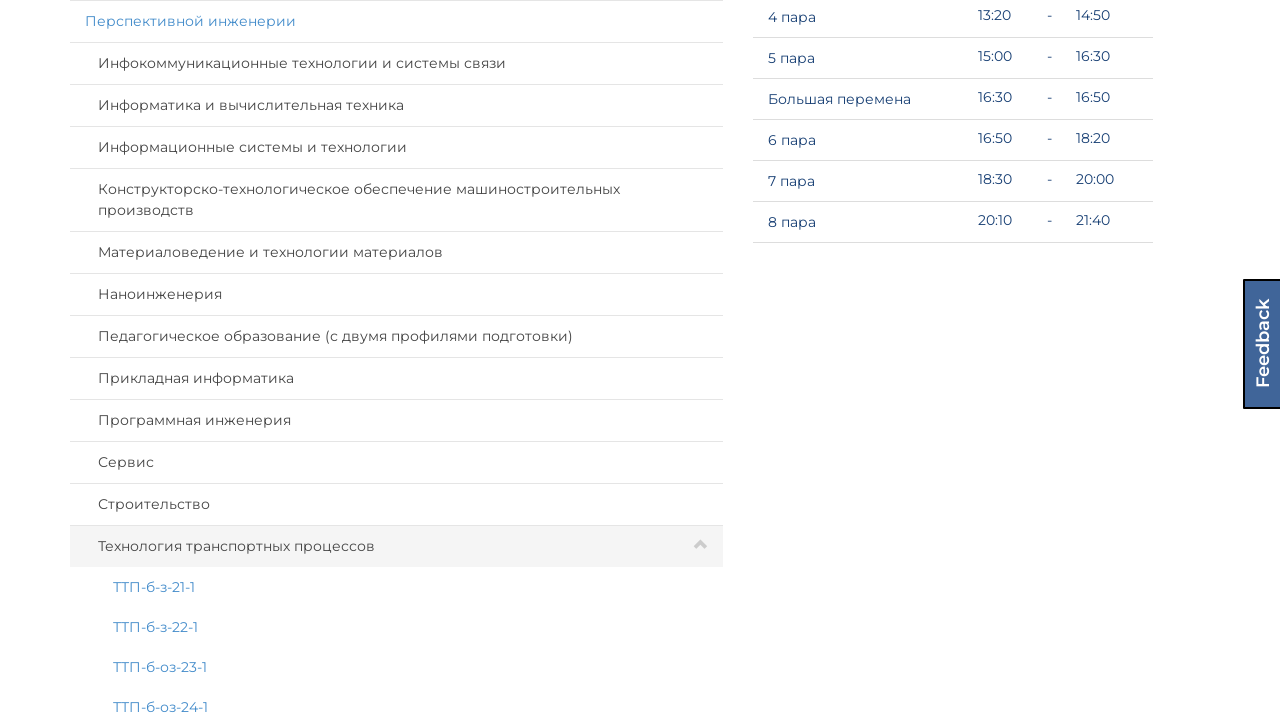

Scrolled specialty 10 of institute 4 into view
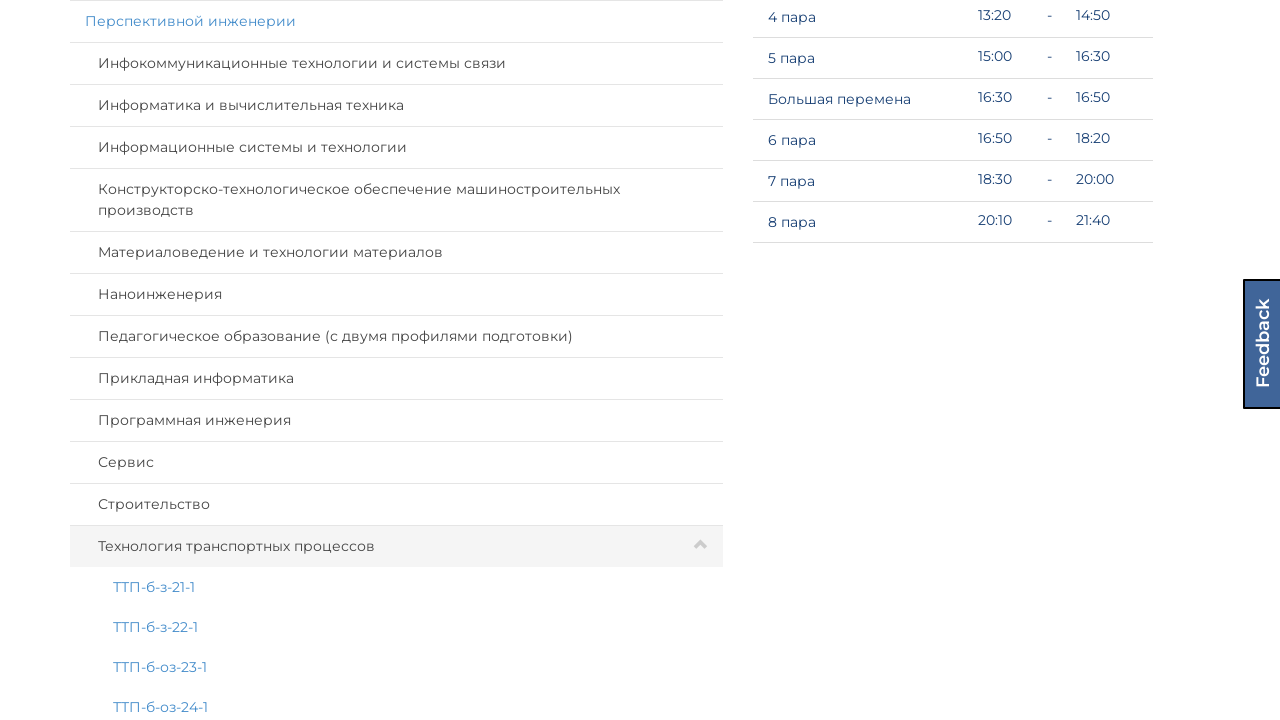

Clicked on specialty panel 10 of institute 4 at (396, 505) on (//div[@id='page']/div[@id='select-group']/div[@class='col-lg-7 col-md-6']/div[@
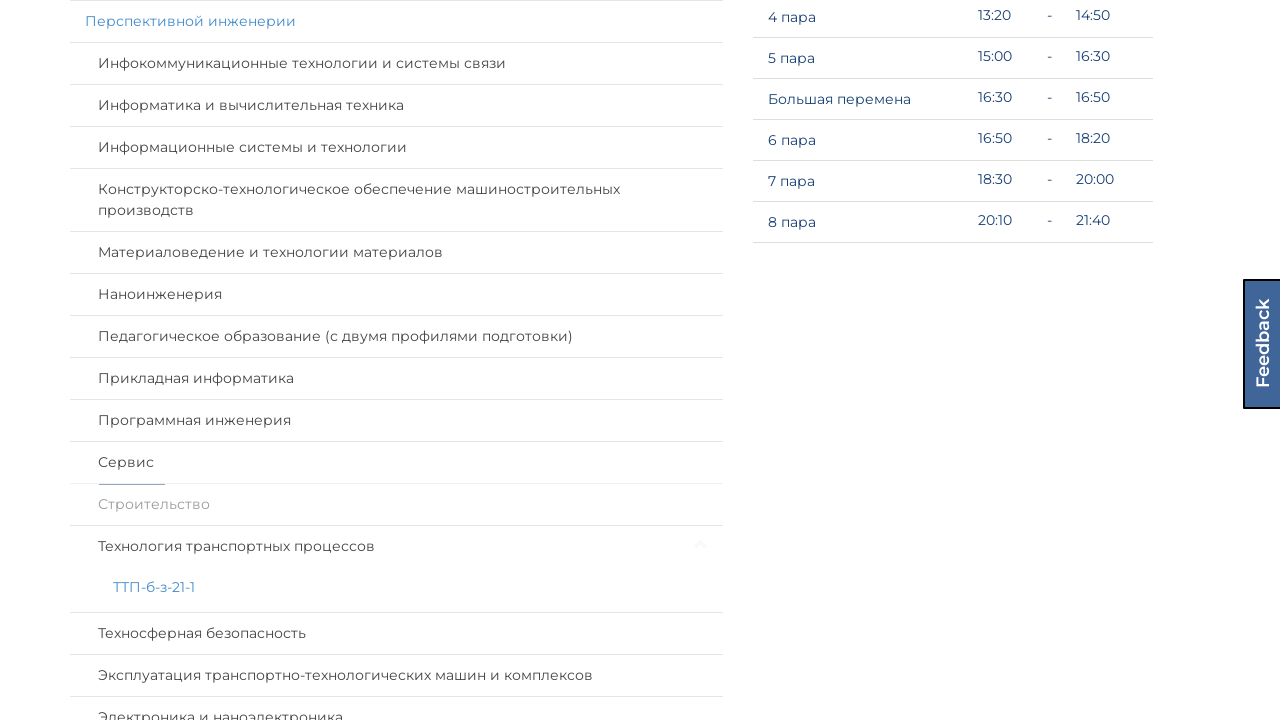

Waited for specialty 10 of institute 4 to expand
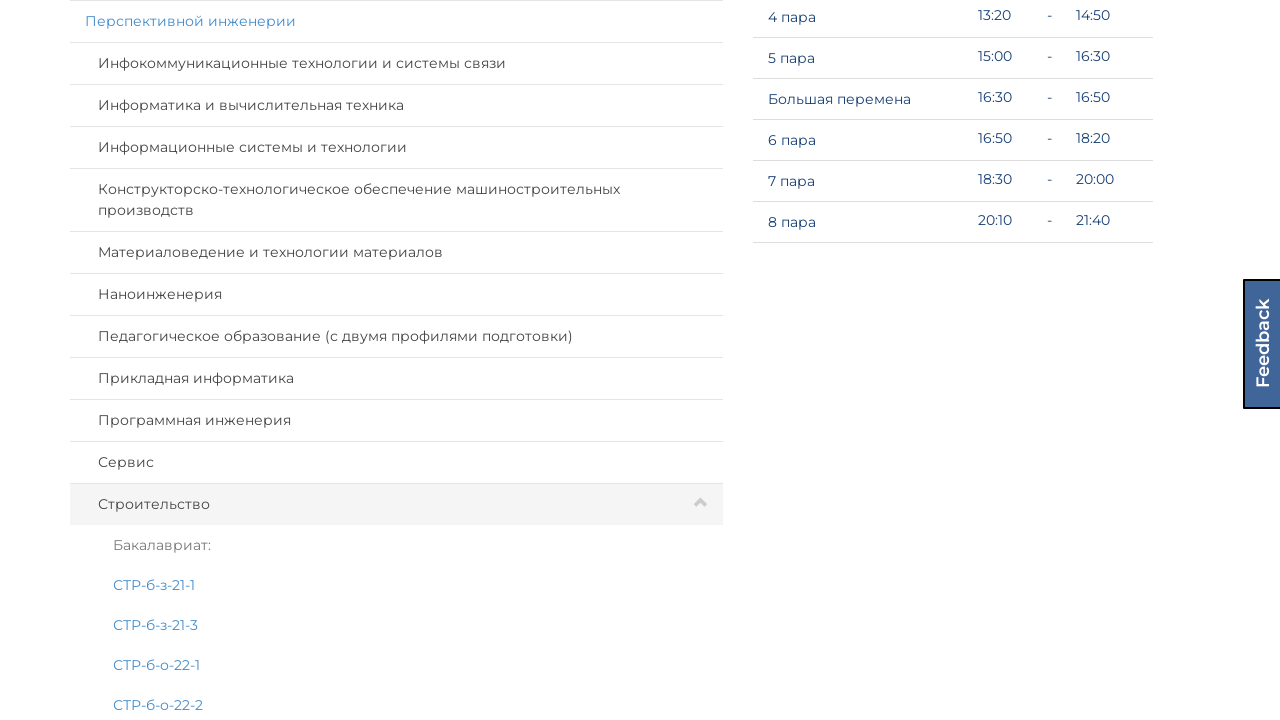

Scrolled specialty 9 of institute 4 into view
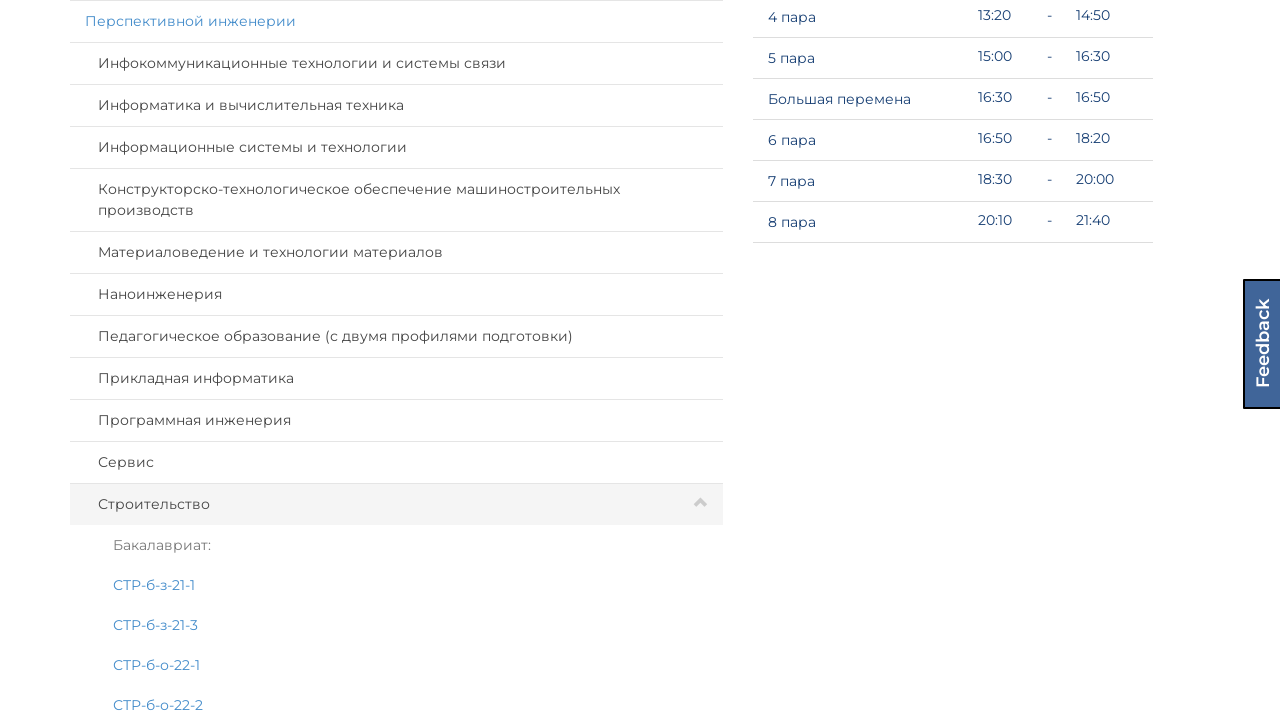

Clicked on specialty panel 9 of institute 4 at (396, 463) on (//div[@id='page']/div[@id='select-group']/div[@class='col-lg-7 col-md-6']/div[@
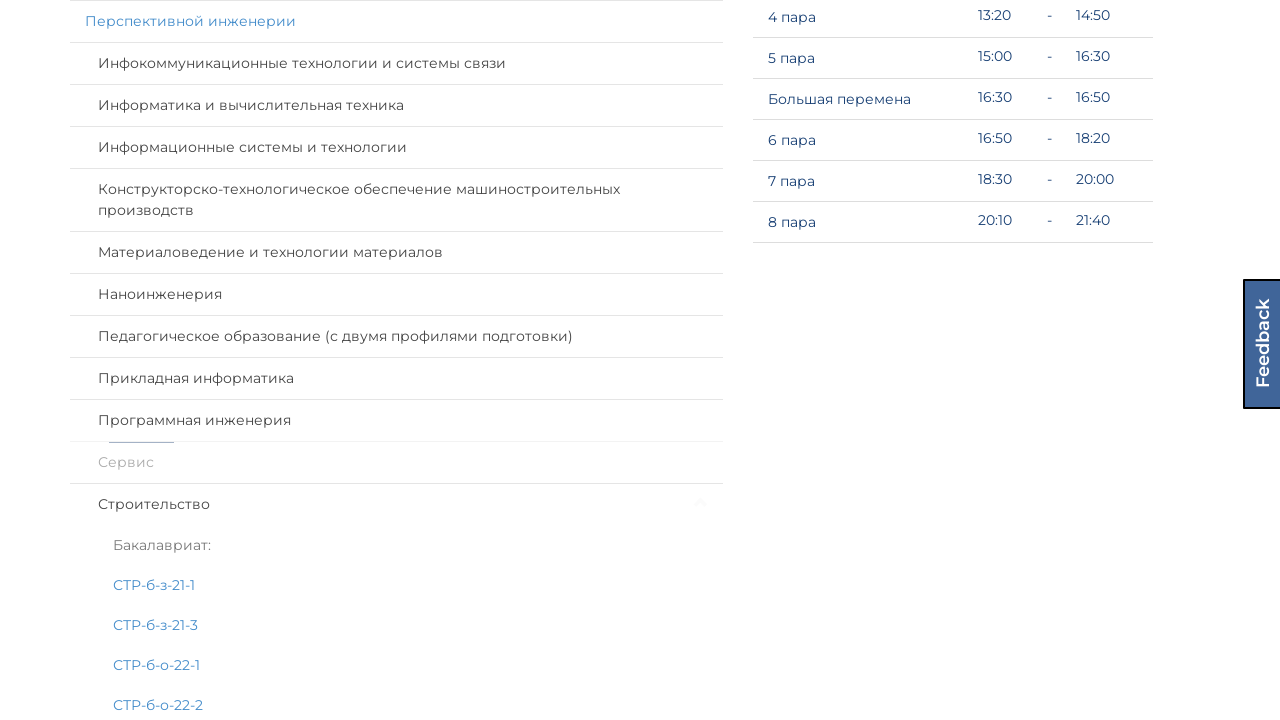

Waited for specialty 9 of institute 4 to expand
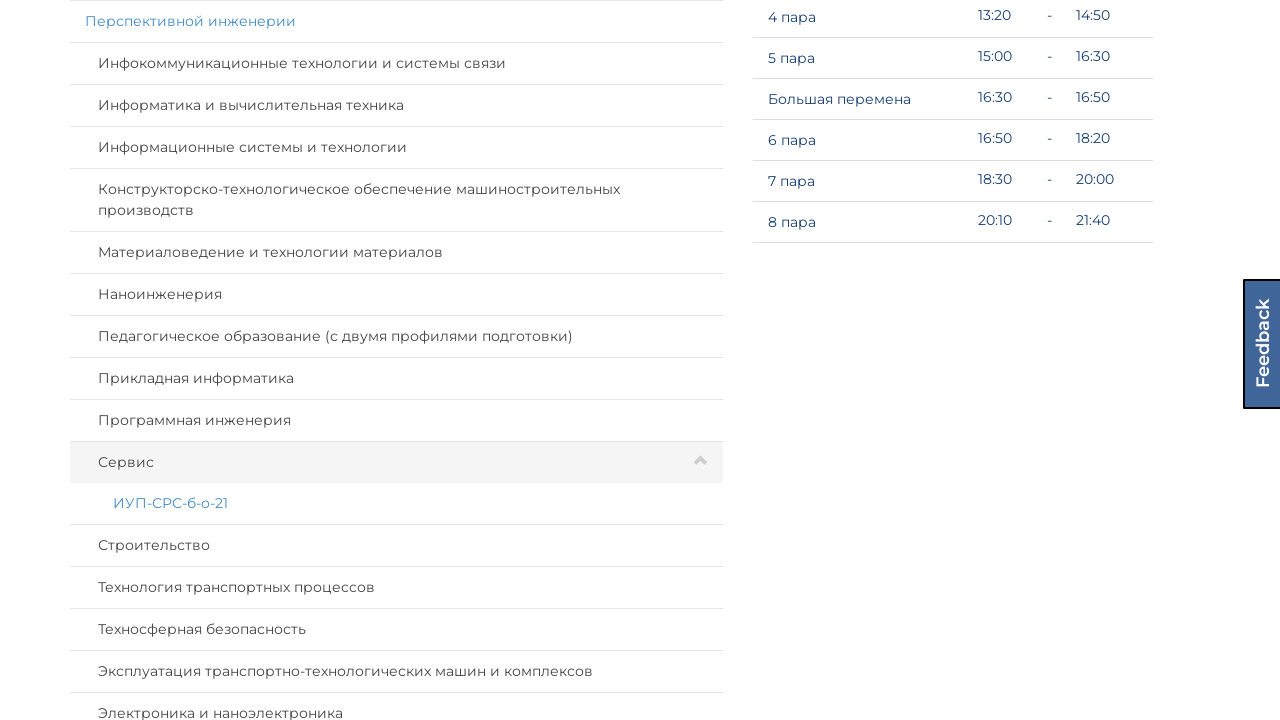

Scrolled specialty 8 of institute 4 into view
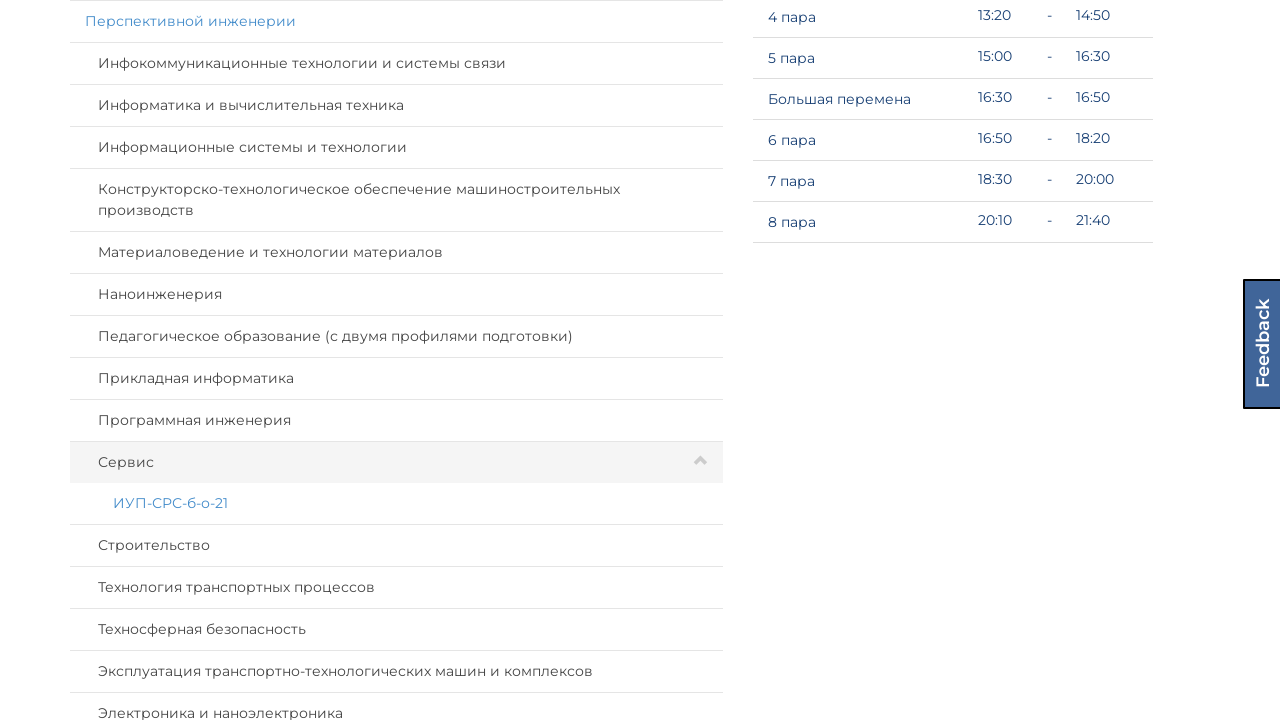

Clicked on specialty panel 8 of institute 4 at (396, 421) on (//div[@id='page']/div[@id='select-group']/div[@class='col-lg-7 col-md-6']/div[@
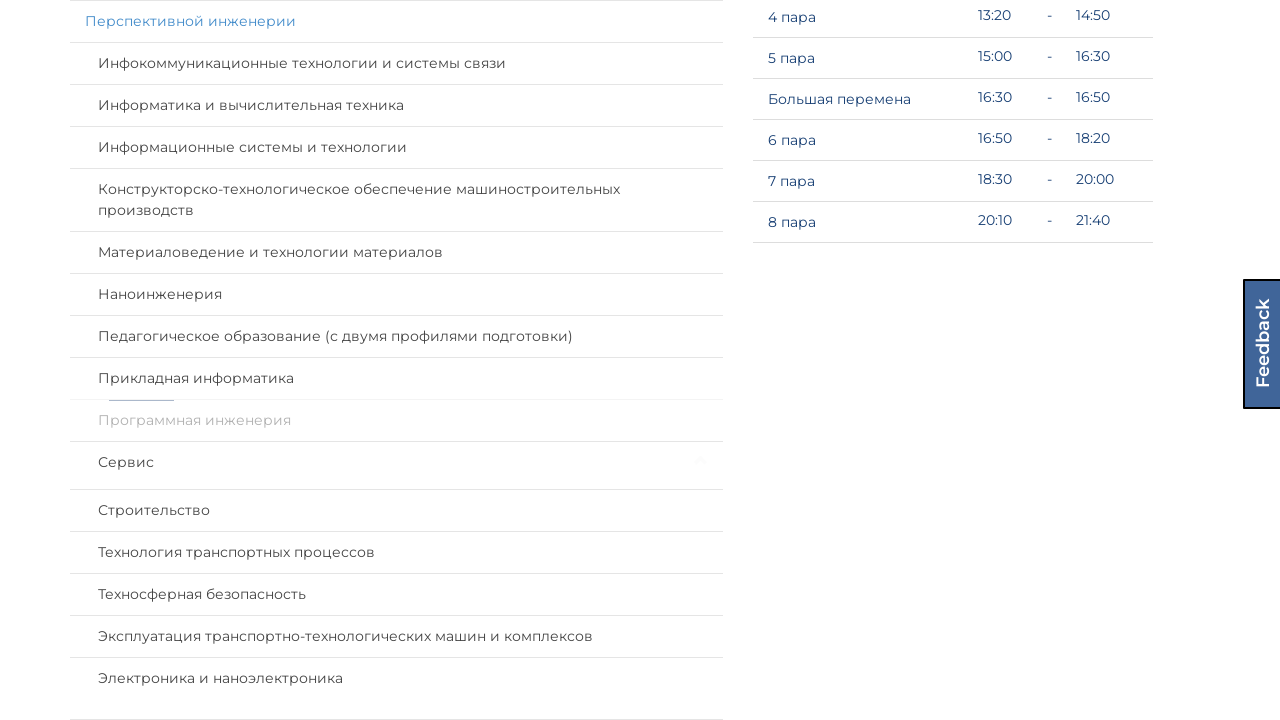

Waited for specialty 8 of institute 4 to expand
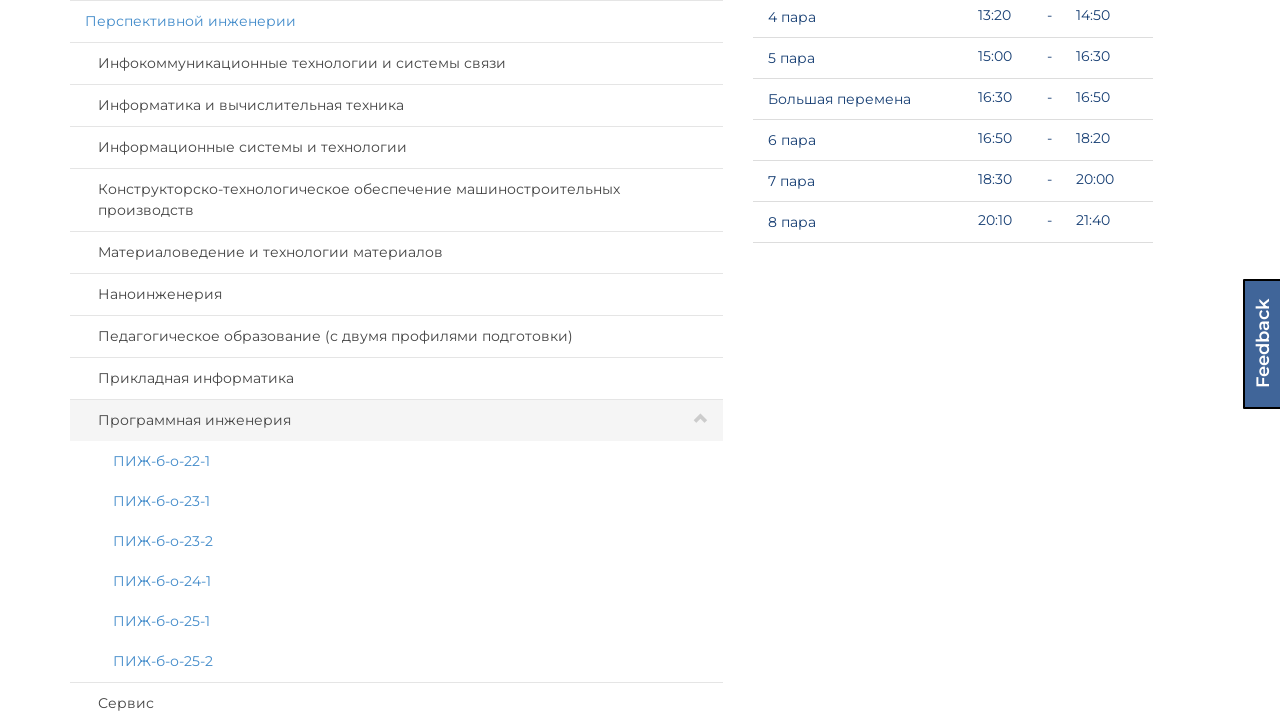

Scrolled specialty 7 of institute 4 into view
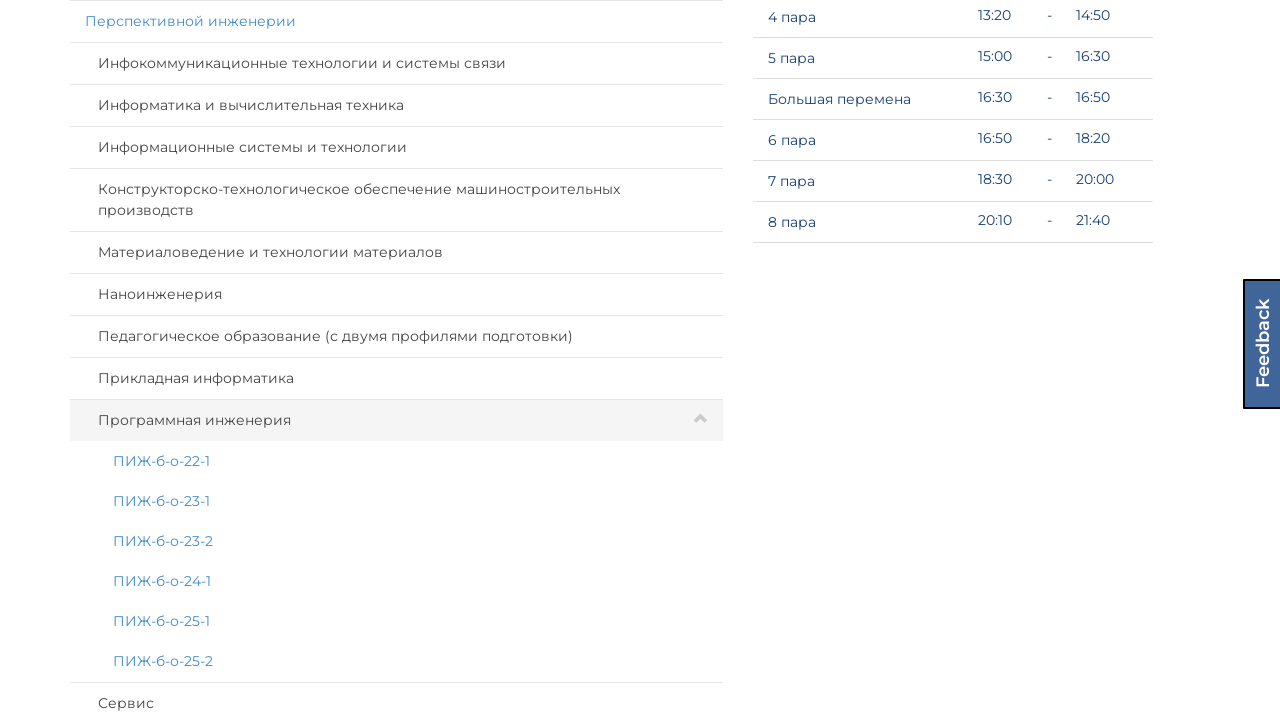

Clicked on specialty panel 7 of institute 4 at (396, 379) on (//div[@id='page']/div[@id='select-group']/div[@class='col-lg-7 col-md-6']/div[@
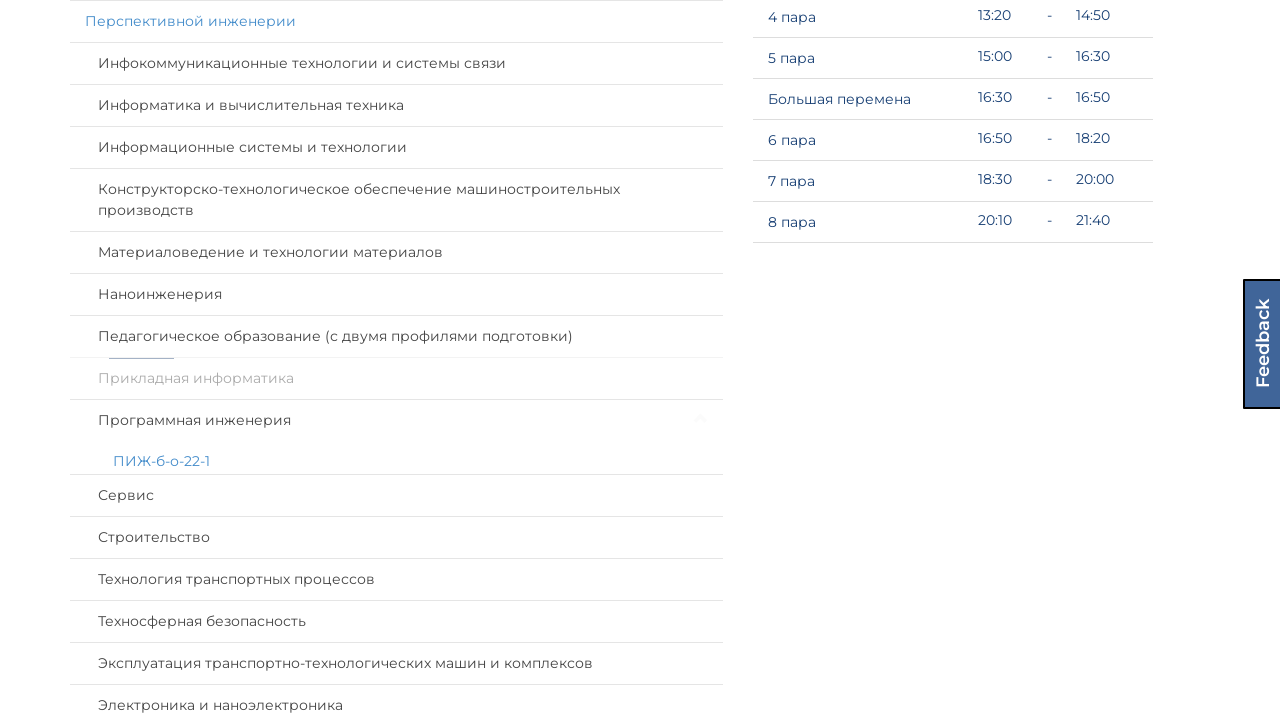

Waited for specialty 7 of institute 4 to expand
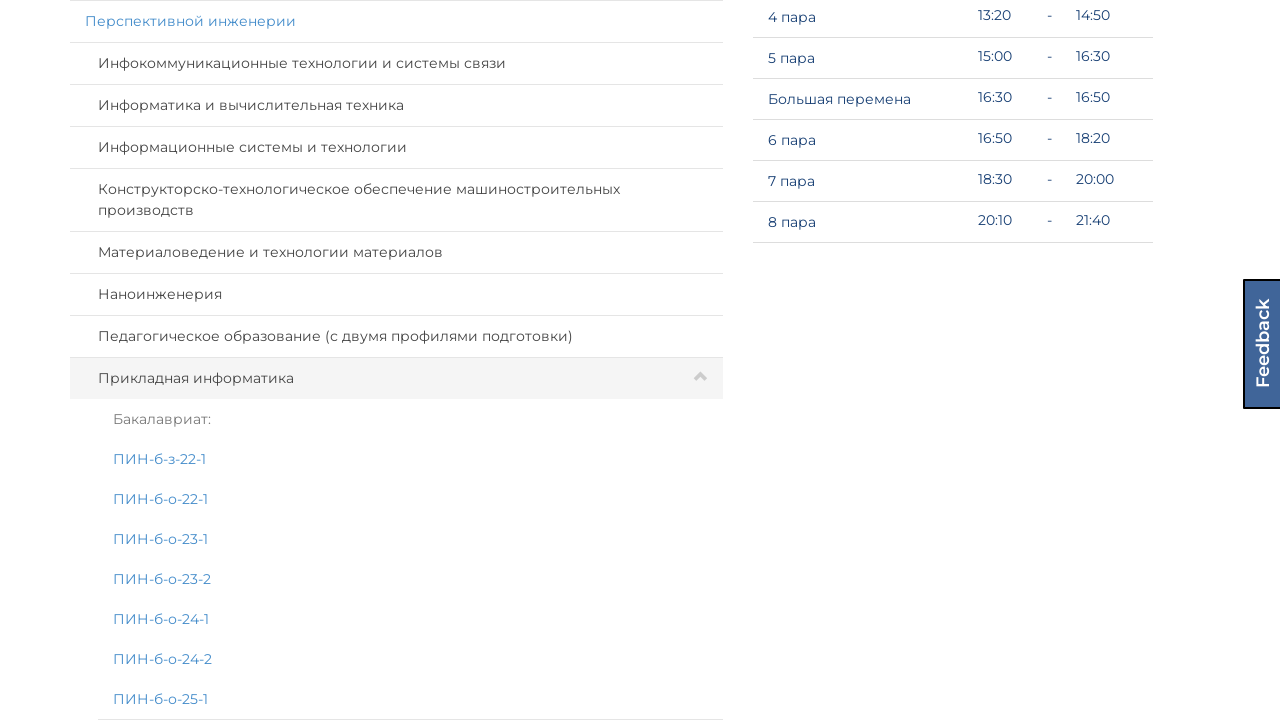

Scrolled specialty 6 of institute 4 into view
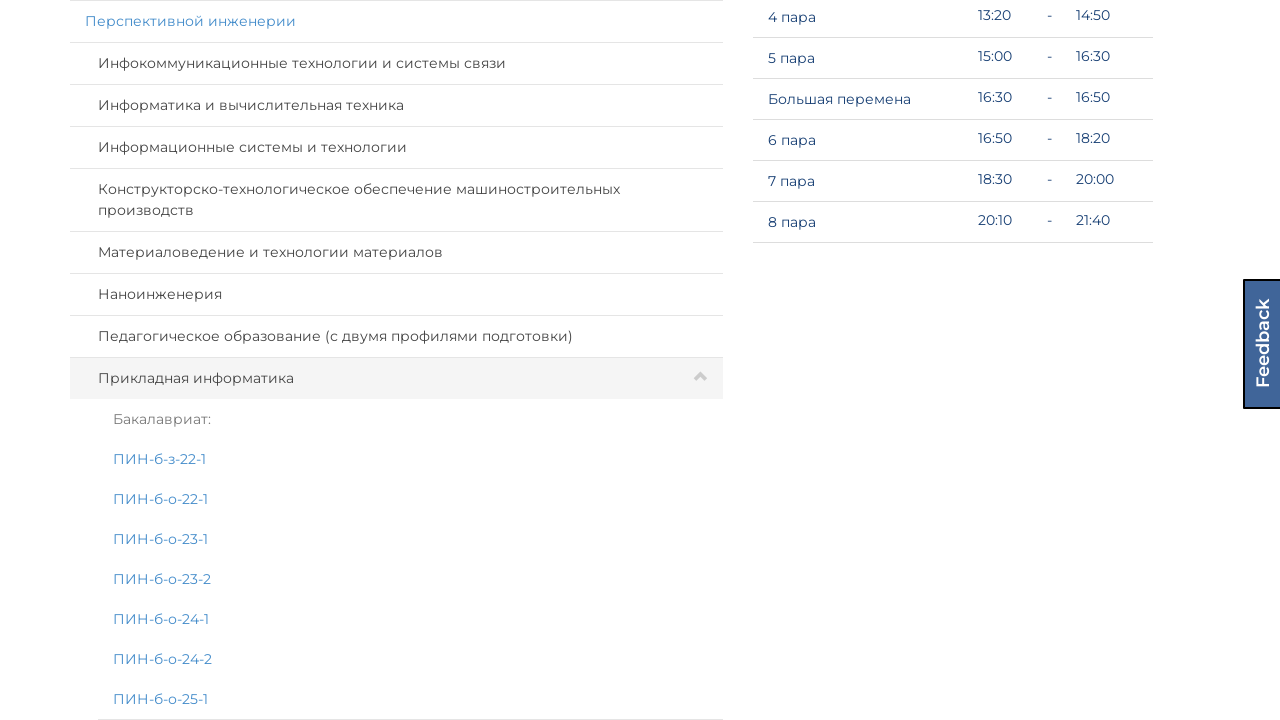

Clicked on specialty panel 6 of institute 4 at (396, 337) on (//div[@id='page']/div[@id='select-group']/div[@class='col-lg-7 col-md-6']/div[@
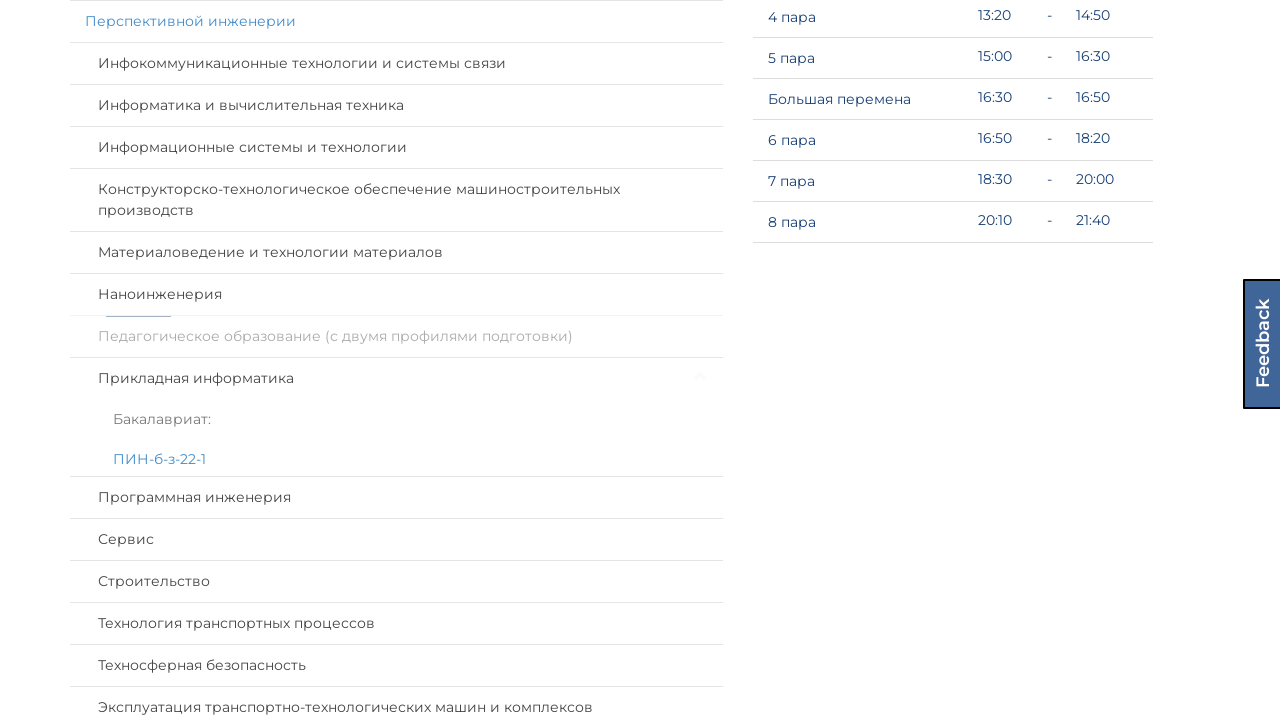

Waited for specialty 6 of institute 4 to expand
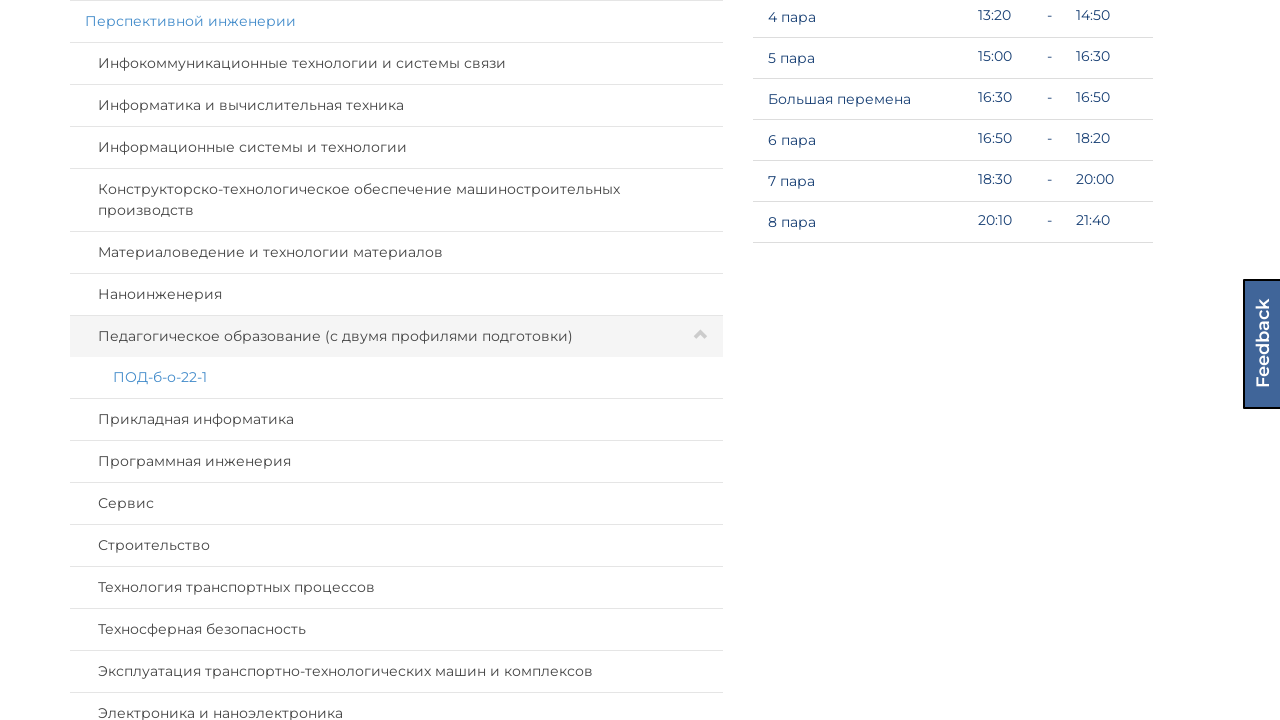

Scrolled specialty 5 of institute 4 into view
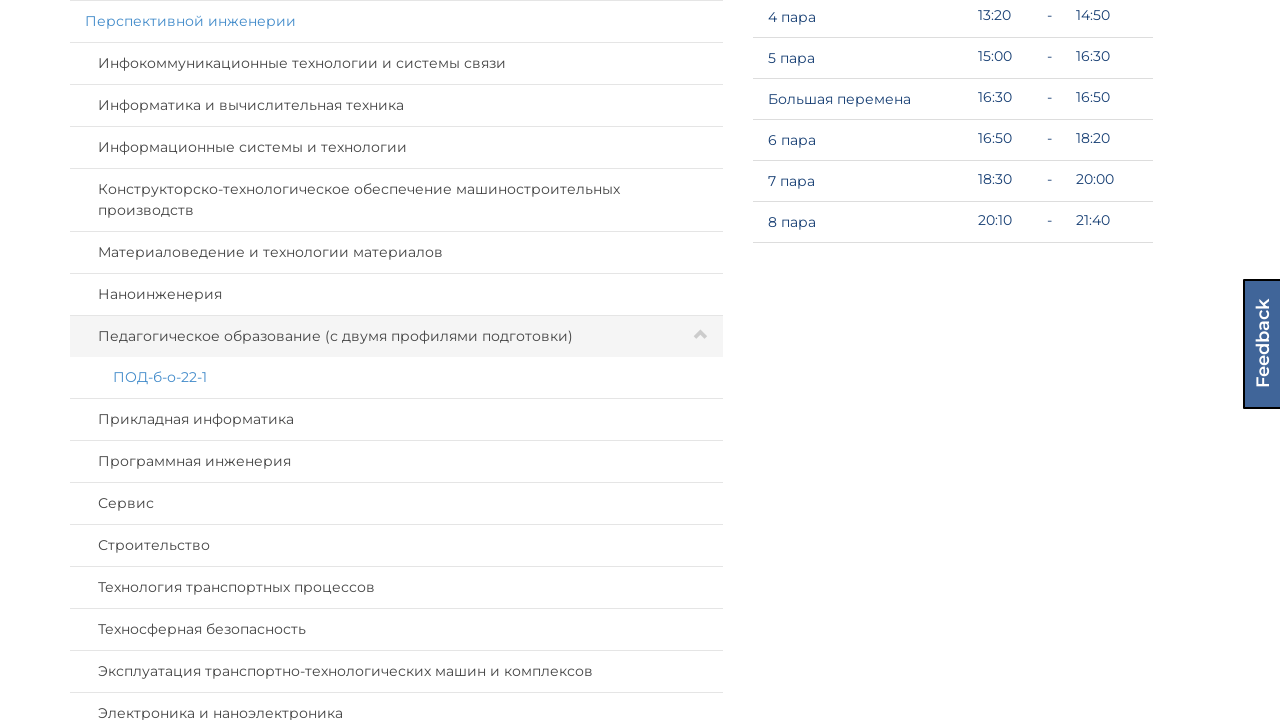

Clicked on specialty panel 5 of institute 4 at (396, 295) on (//div[@id='page']/div[@id='select-group']/div[@class='col-lg-7 col-md-6']/div[@
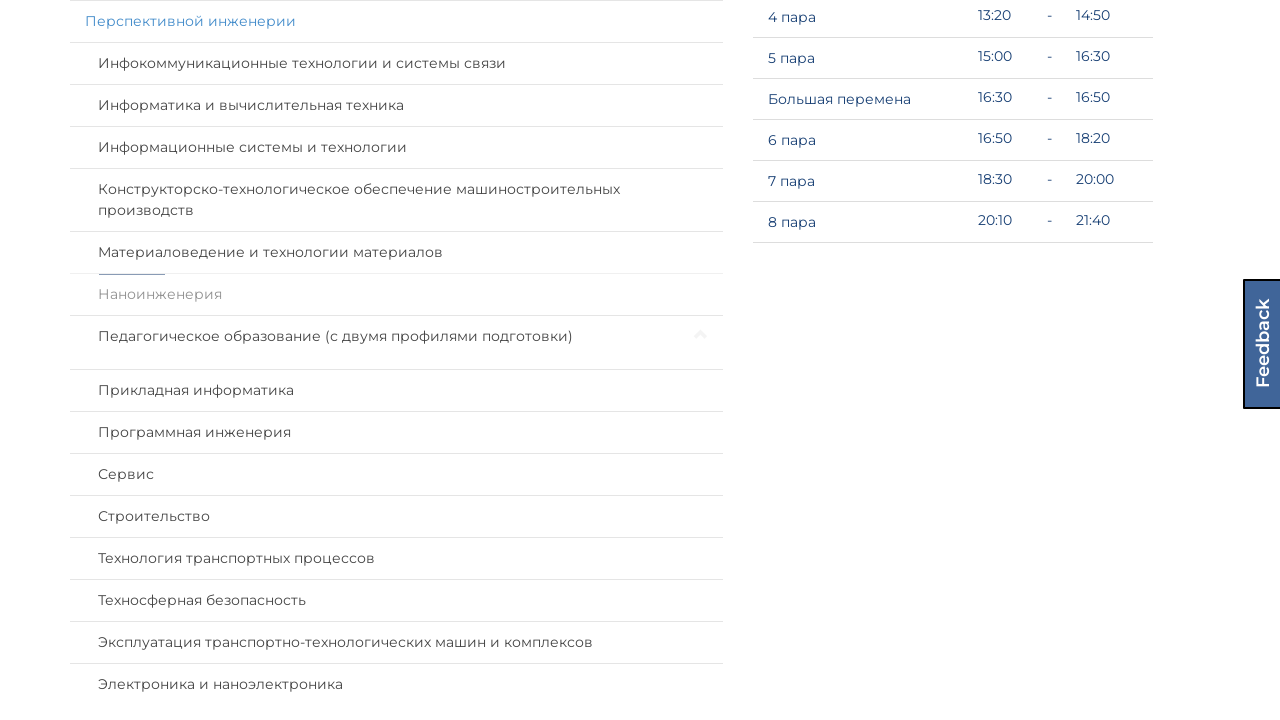

Waited for specialty 5 of institute 4 to expand
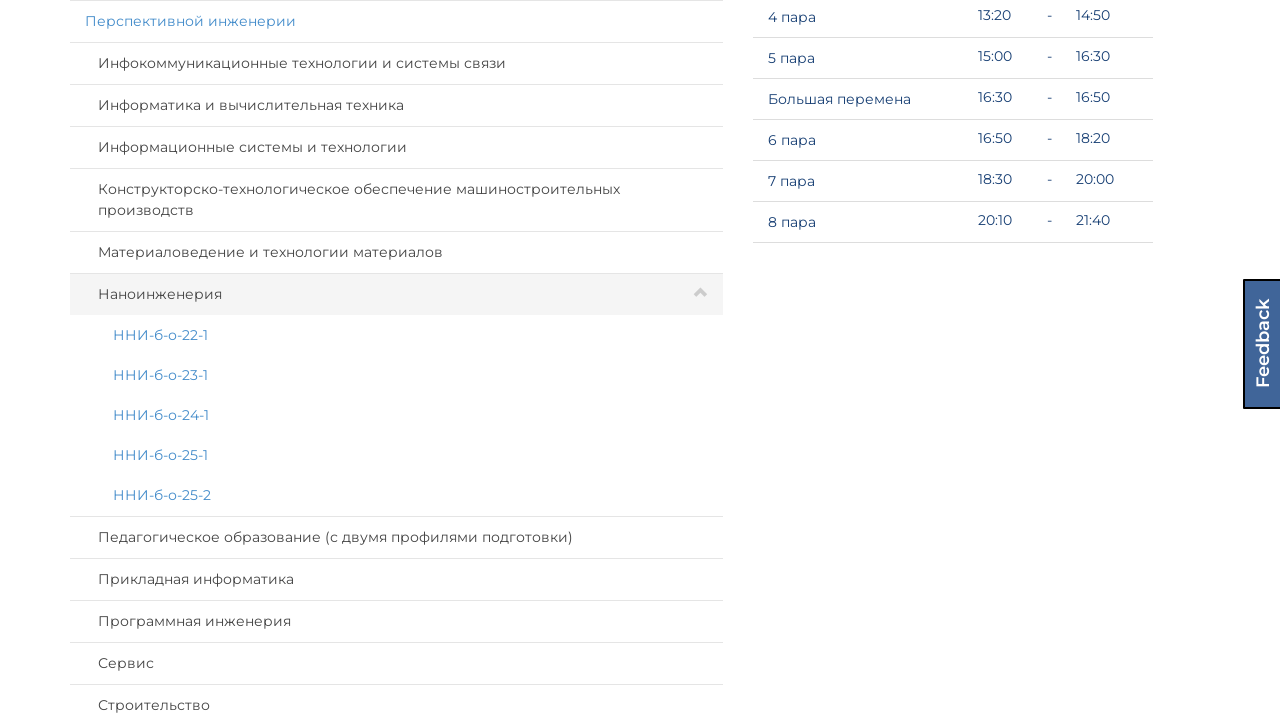

Scrolled specialty 4 of institute 4 into view
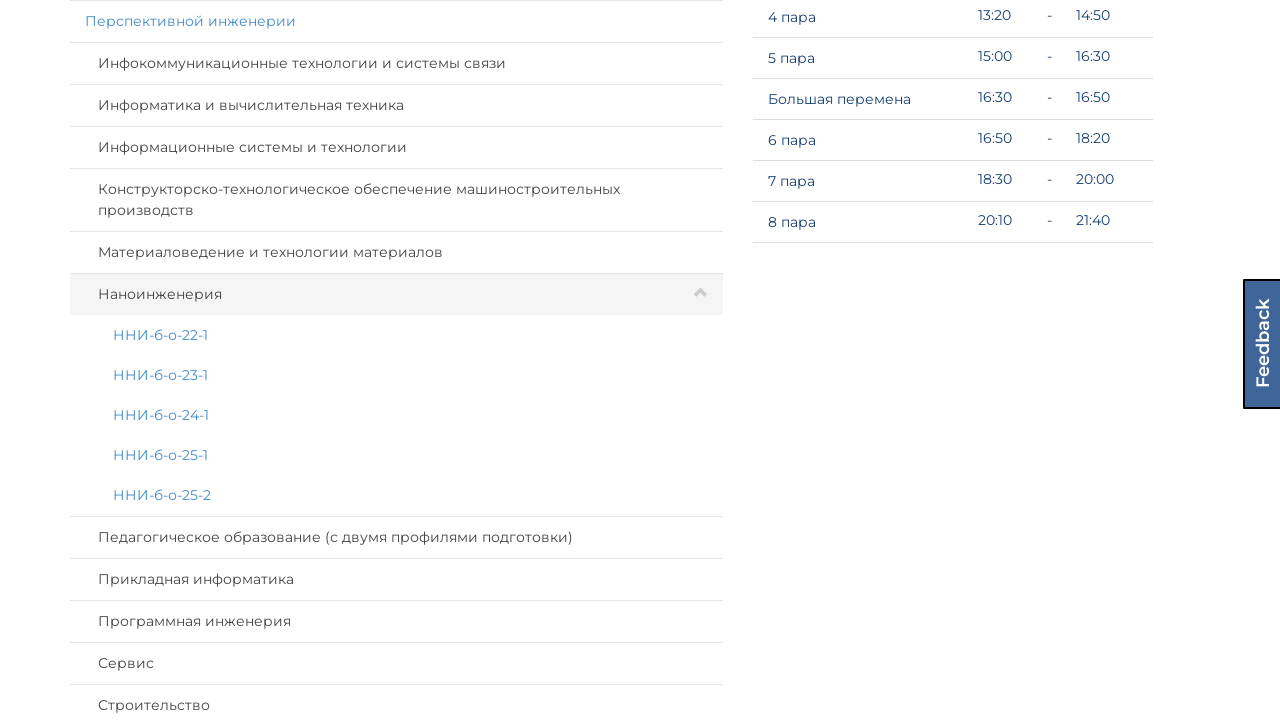

Clicked on specialty panel 4 of institute 4 at (396, 253) on (//div[@id='page']/div[@id='select-group']/div[@class='col-lg-7 col-md-6']/div[@
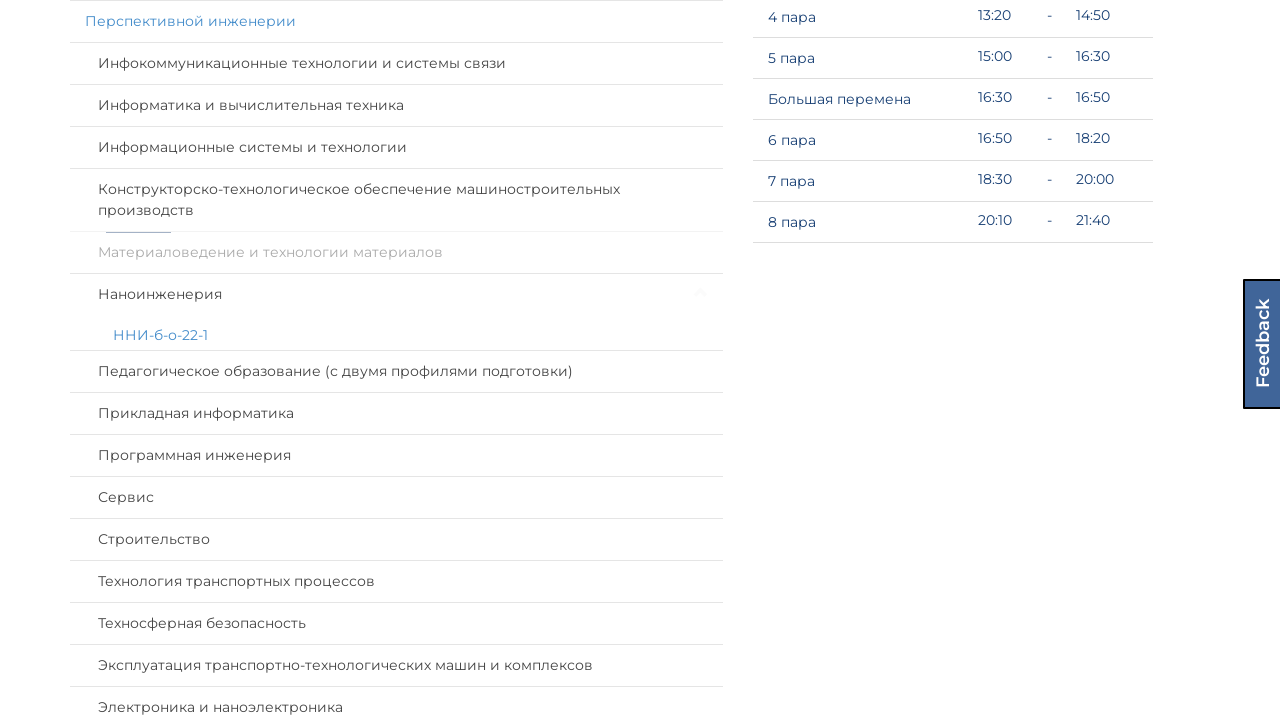

Waited for specialty 4 of institute 4 to expand
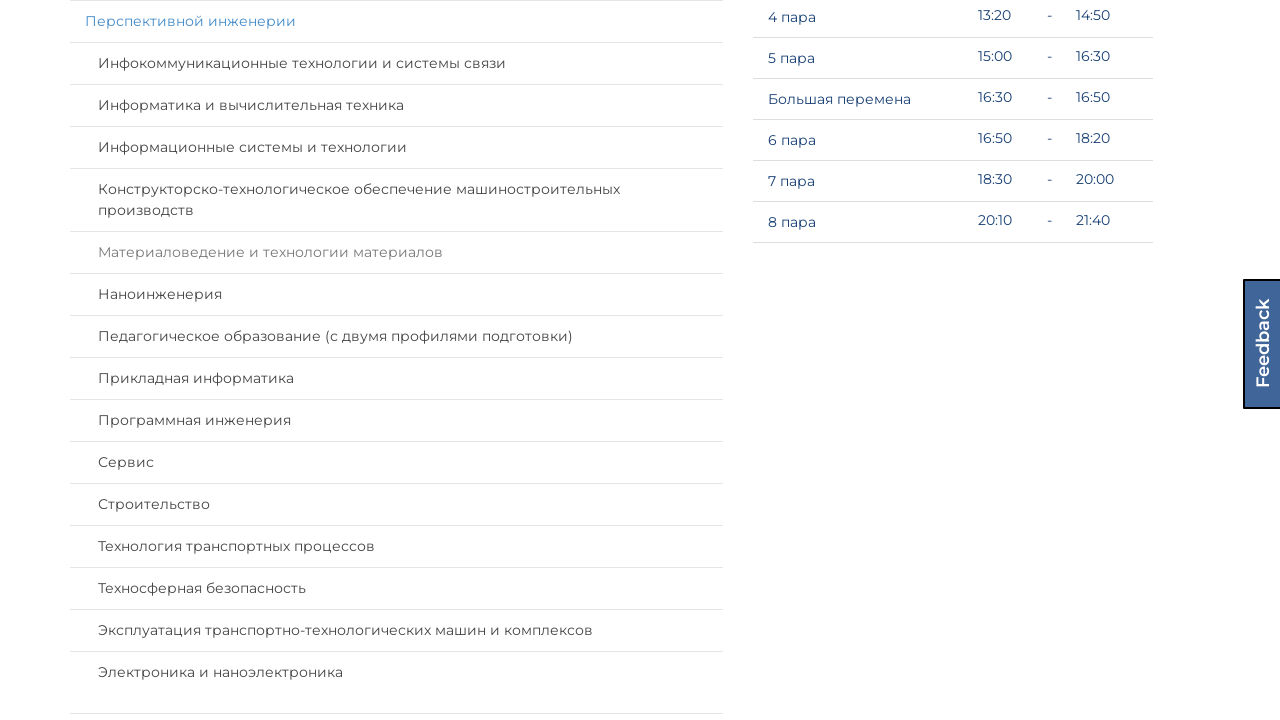

Scrolled specialty 3 of institute 4 into view
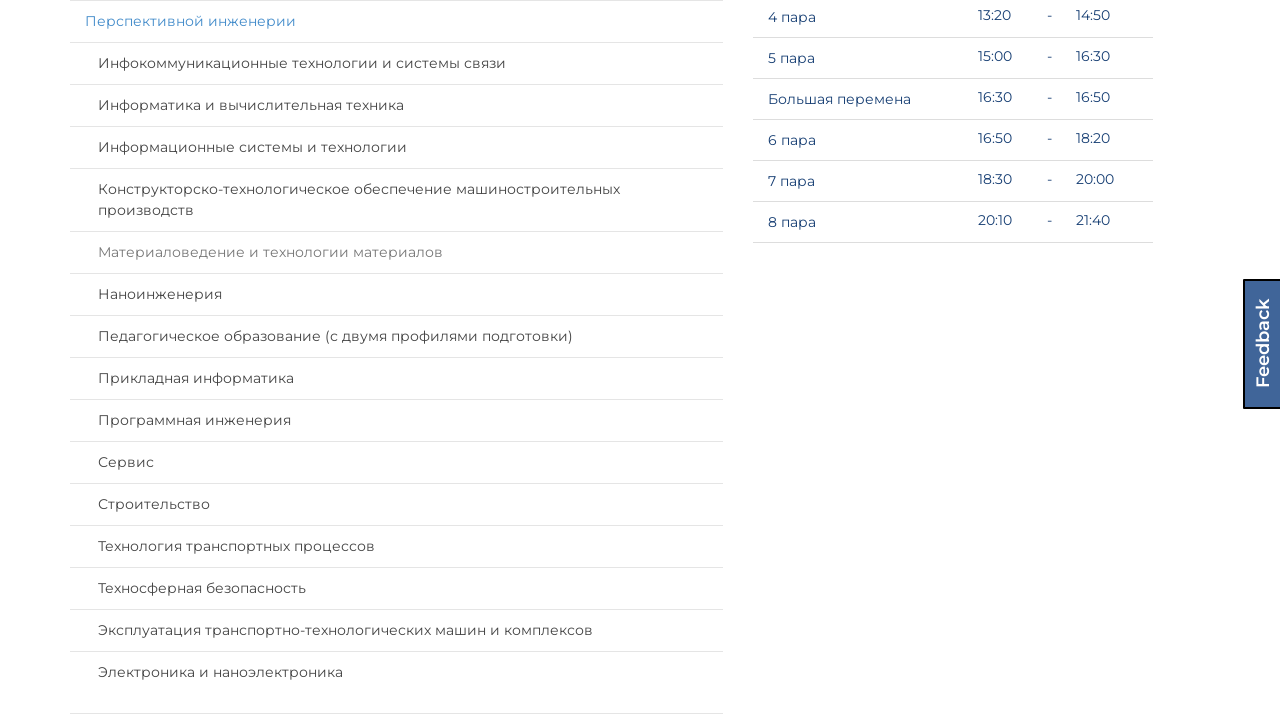

Clicked on specialty panel 3 of institute 4 at (396, 200) on (//div[@id='page']/div[@id='select-group']/div[@class='col-lg-7 col-md-6']/div[@
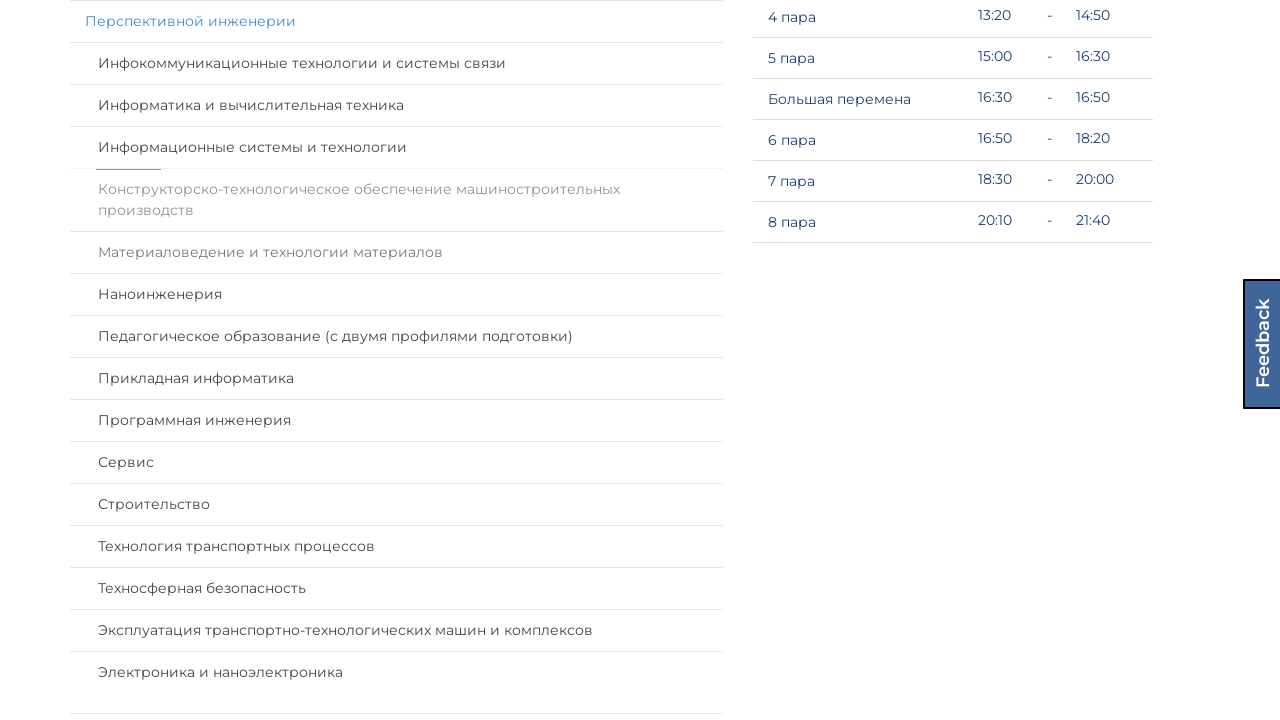

Waited for specialty 3 of institute 4 to expand
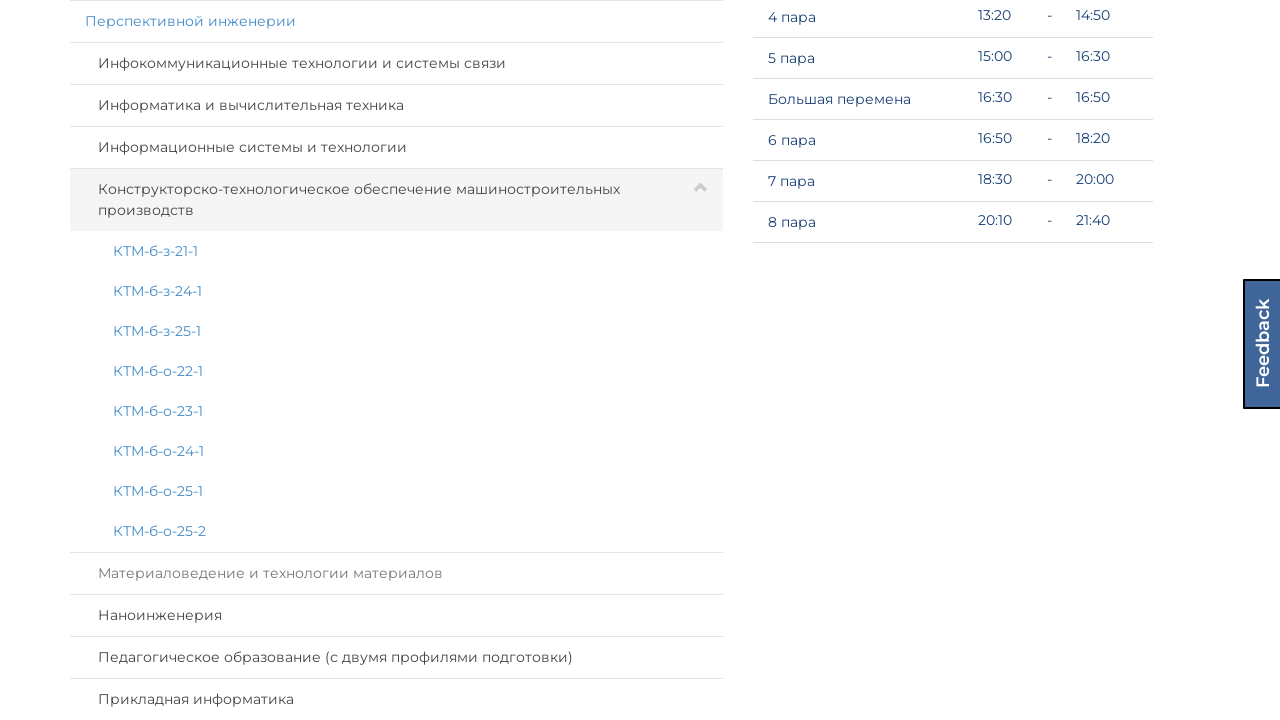

Scrolled specialty 2 of institute 4 into view
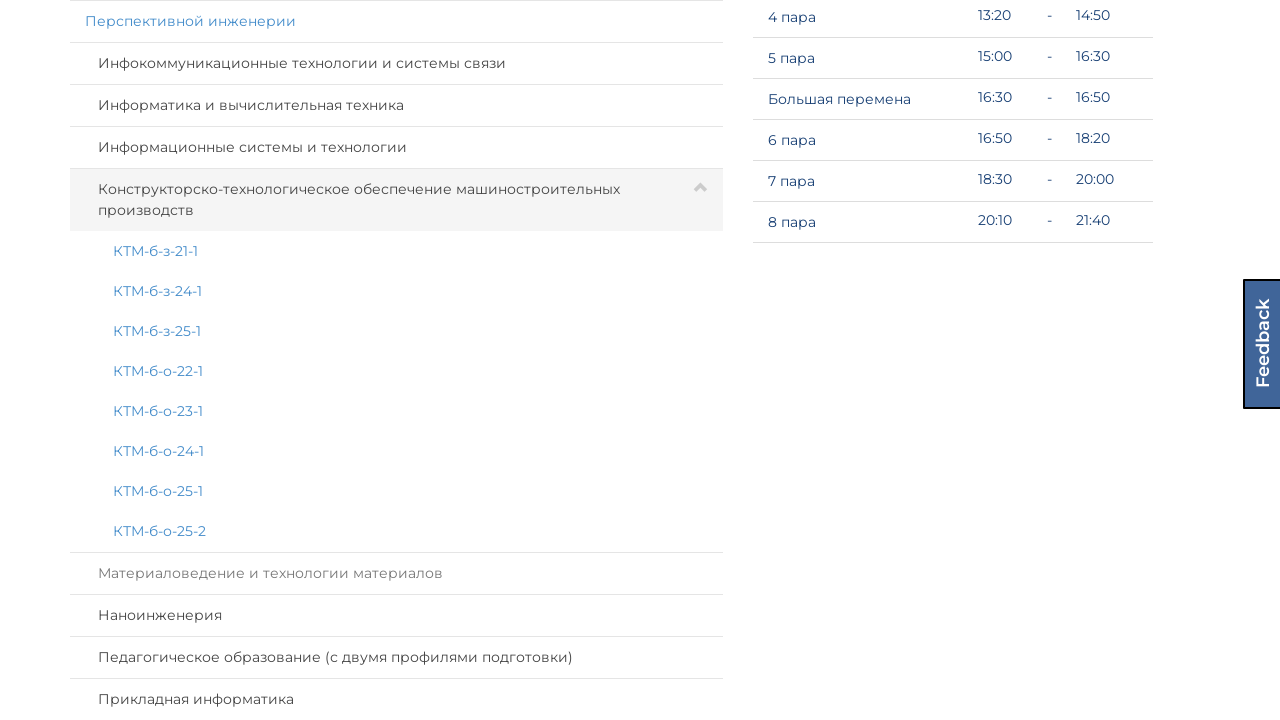

Clicked on specialty panel 2 of institute 4 at (396, 148) on (//div[@id='page']/div[@id='select-group']/div[@class='col-lg-7 col-md-6']/div[@
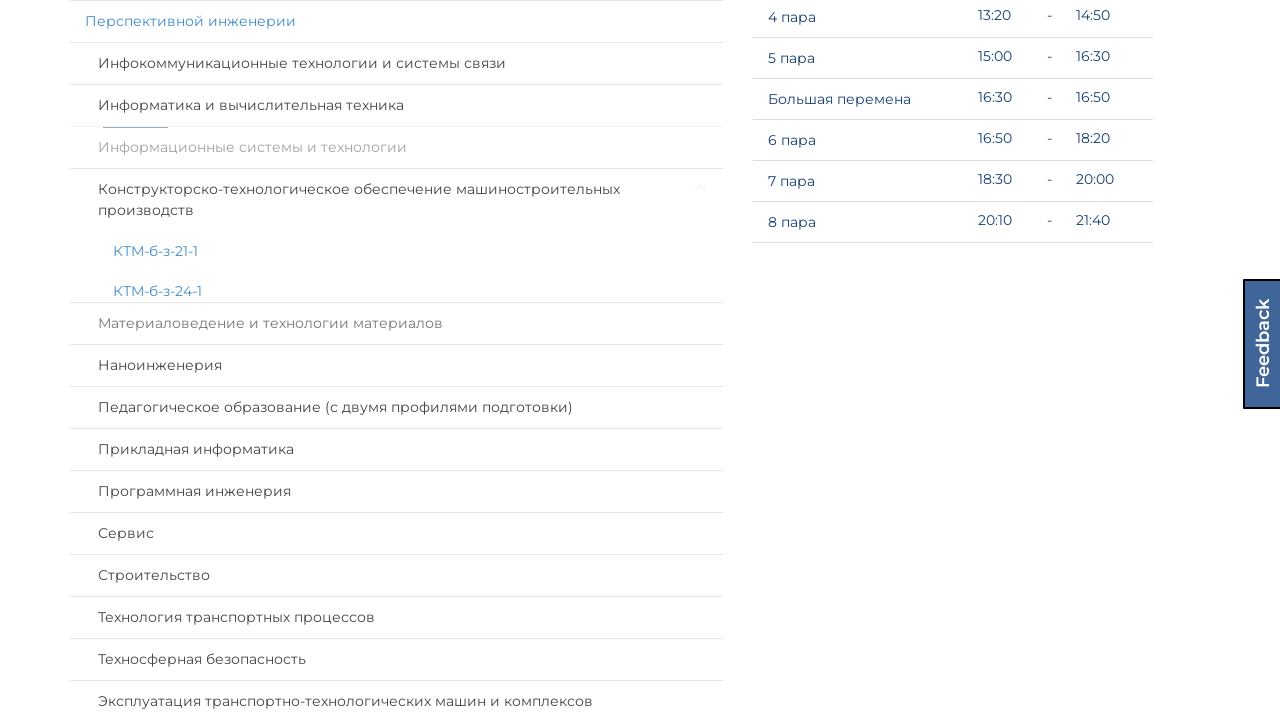

Waited for specialty 2 of institute 4 to expand
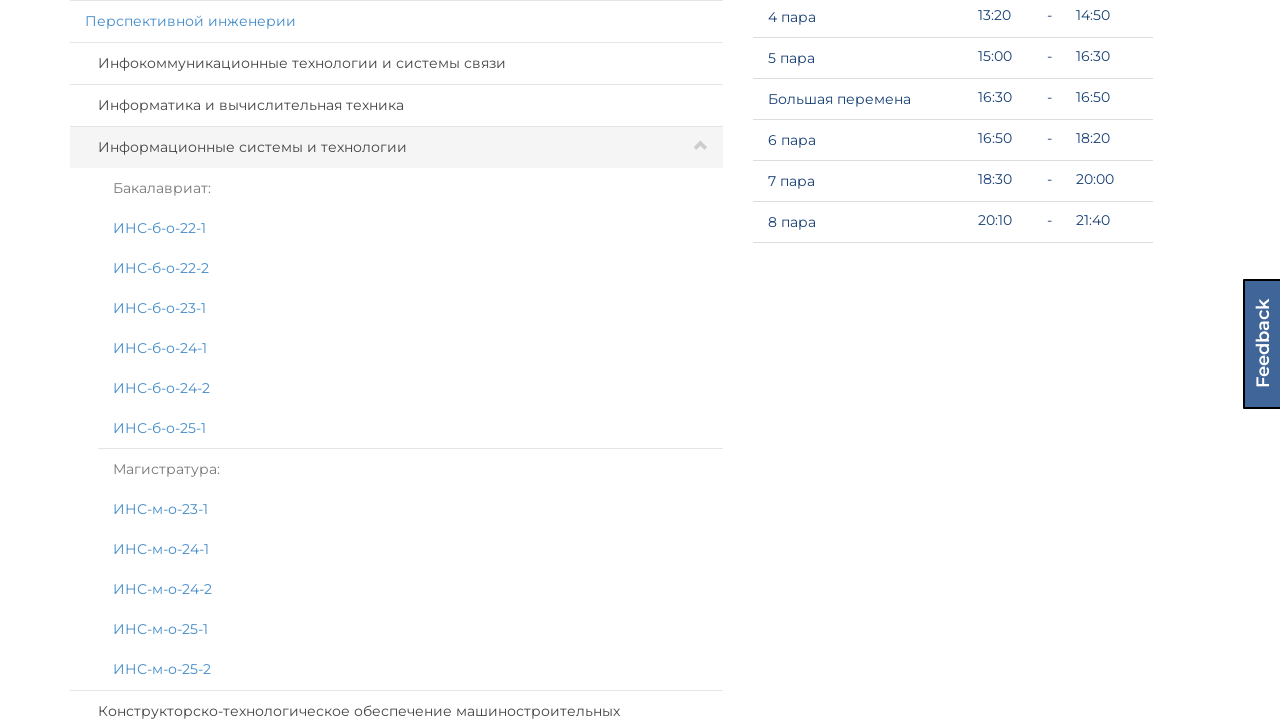

Scrolled specialty 1 of institute 4 into view
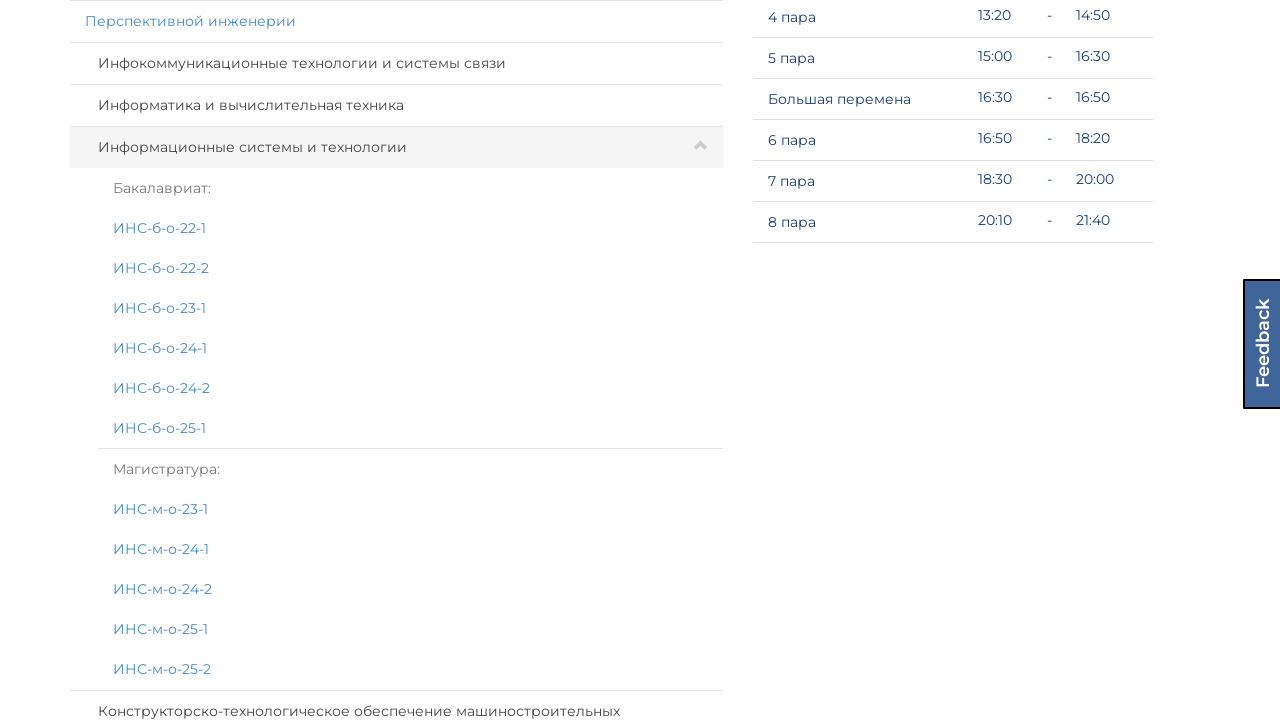

Clicked on specialty panel 1 of institute 4 at (396, 106) on (//div[@id='page']/div[@id='select-group']/div[@class='col-lg-7 col-md-6']/div[@
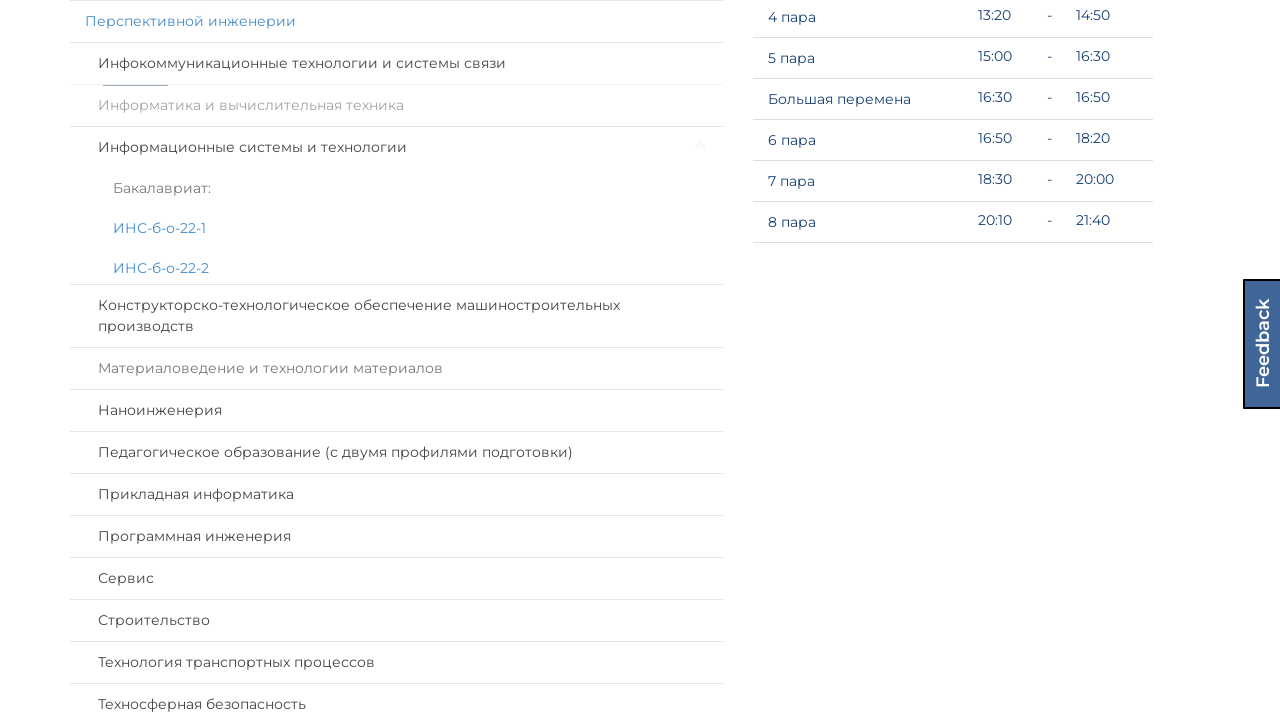

Waited for specialty 1 of institute 4 to expand
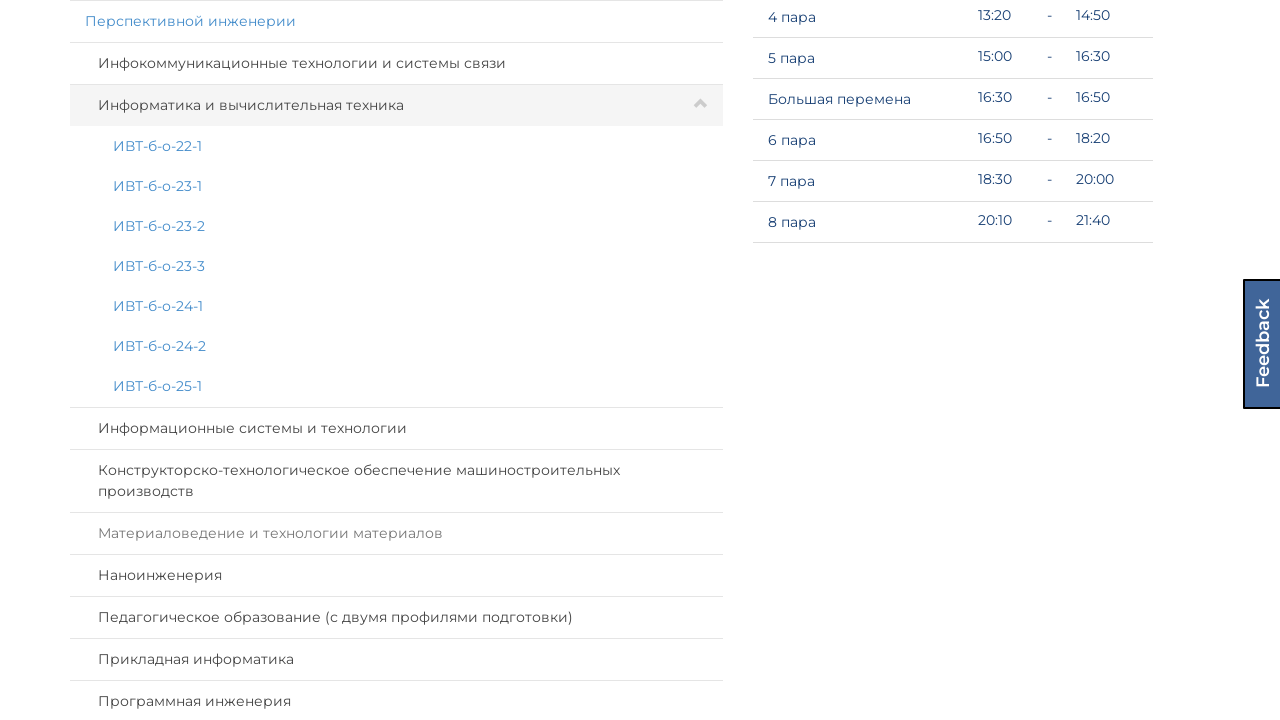

Scrolled specialty 0 of institute 4 into view
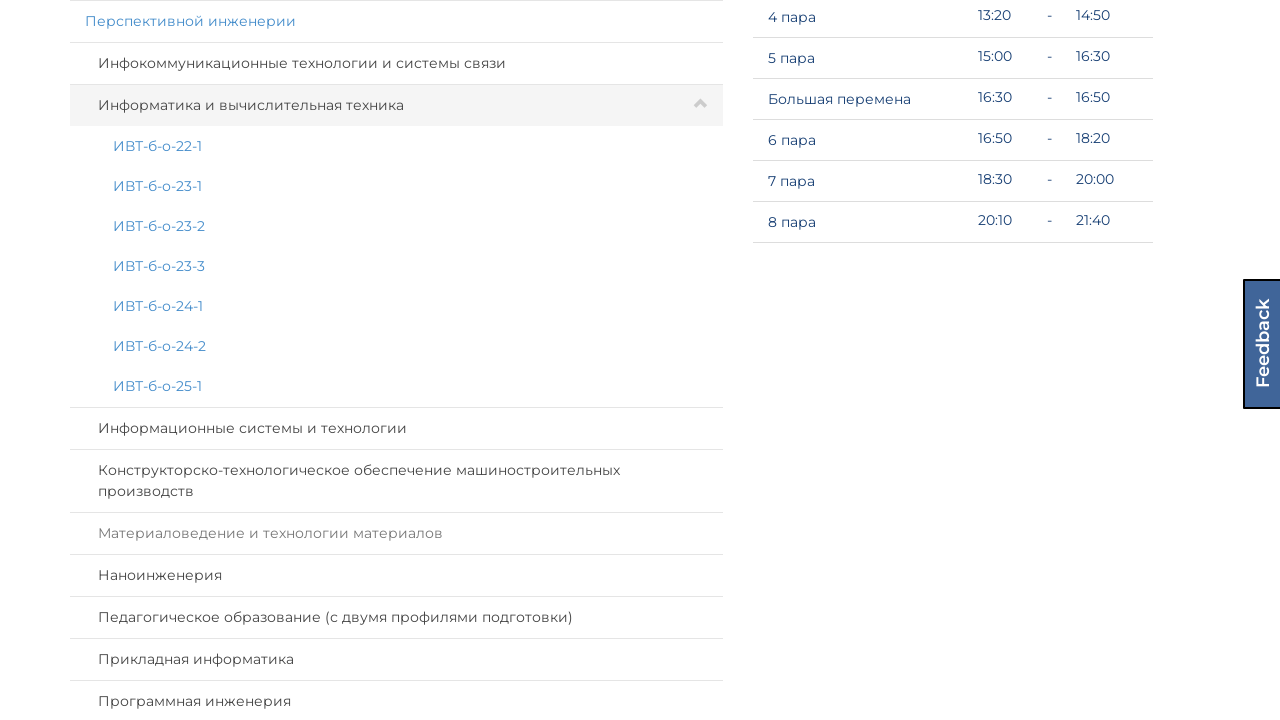

Clicked on specialty panel 0 of institute 4 at (396, 64) on (//div[@id='page']/div[@id='select-group']/div[@class='col-lg-7 col-md-6']/div[@
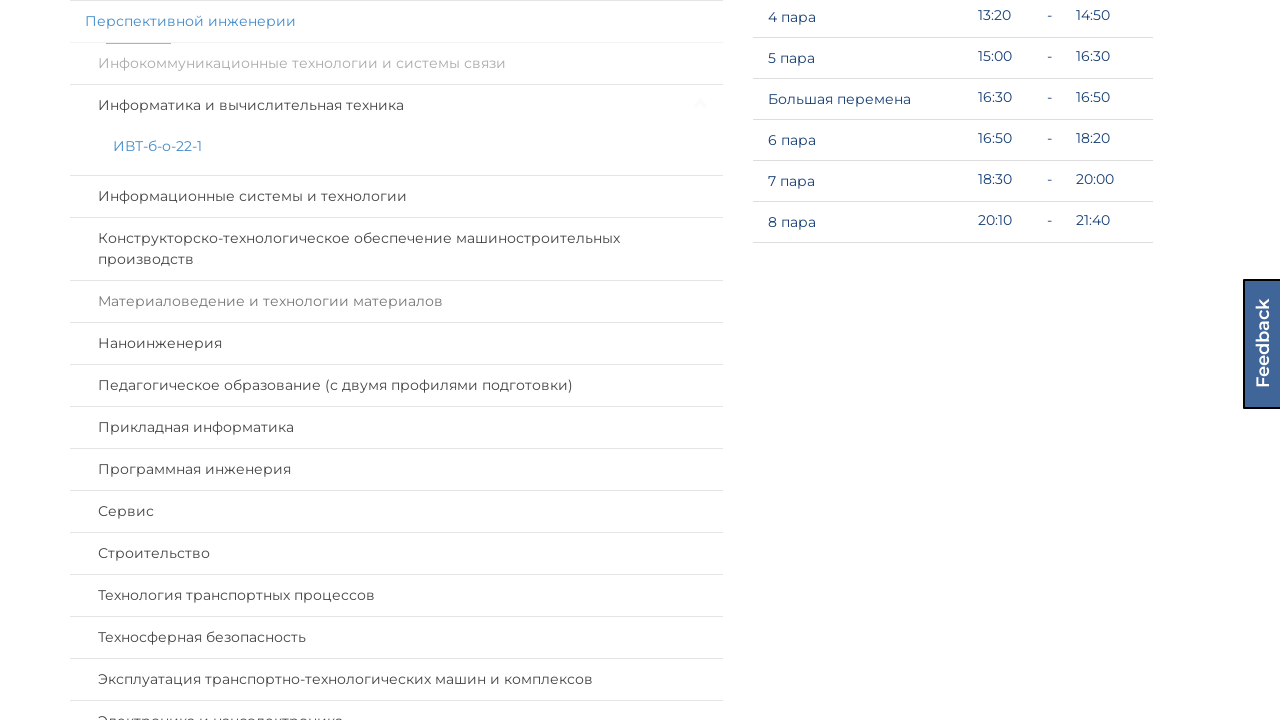

Waited for specialty 0 of institute 4 to expand
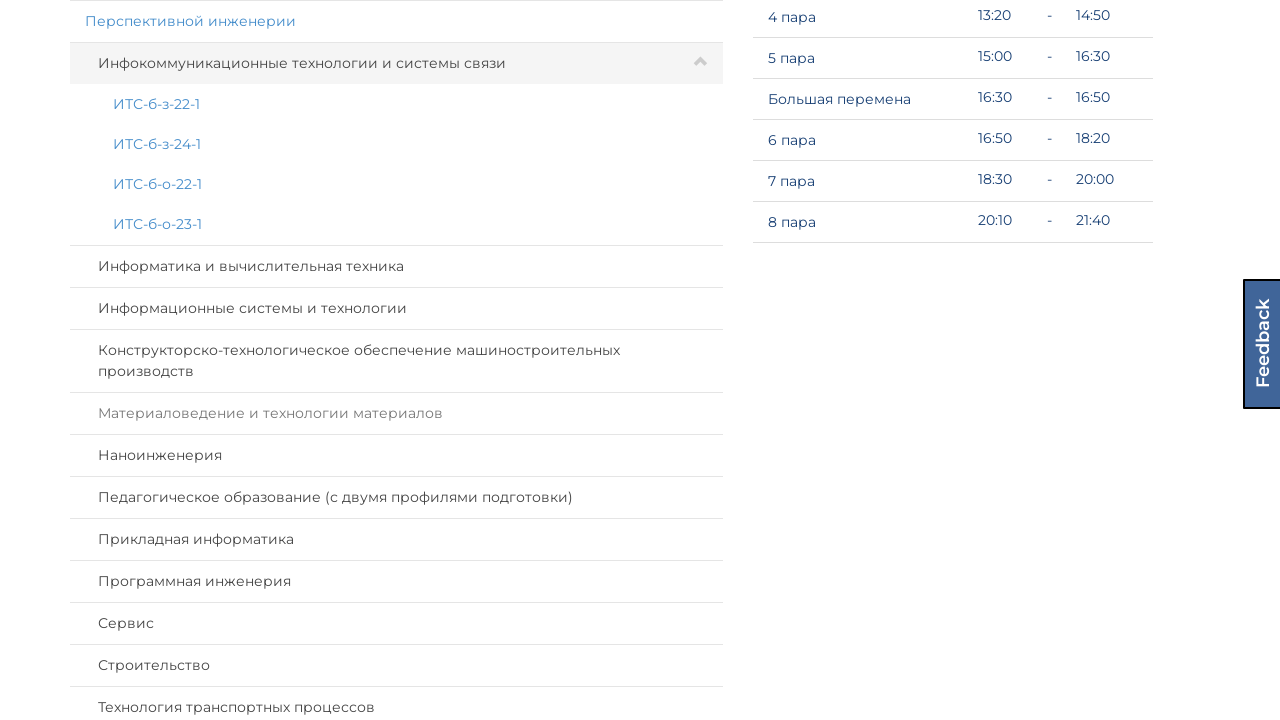

Scrolled institute 3 into view
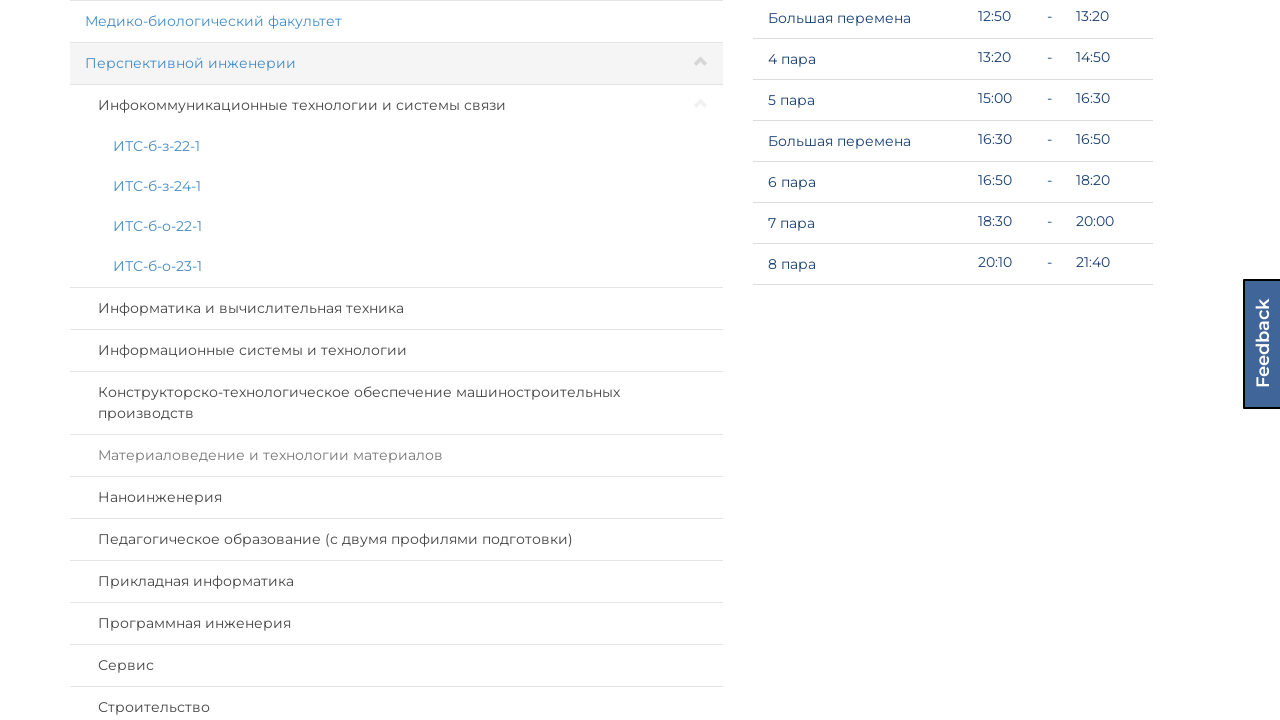

Clicked on institute panel 3 at (396, 21) on xpath=//div[@id='page']/div[@id='select-group']/div[@class='col-lg-7 col-md-6']/
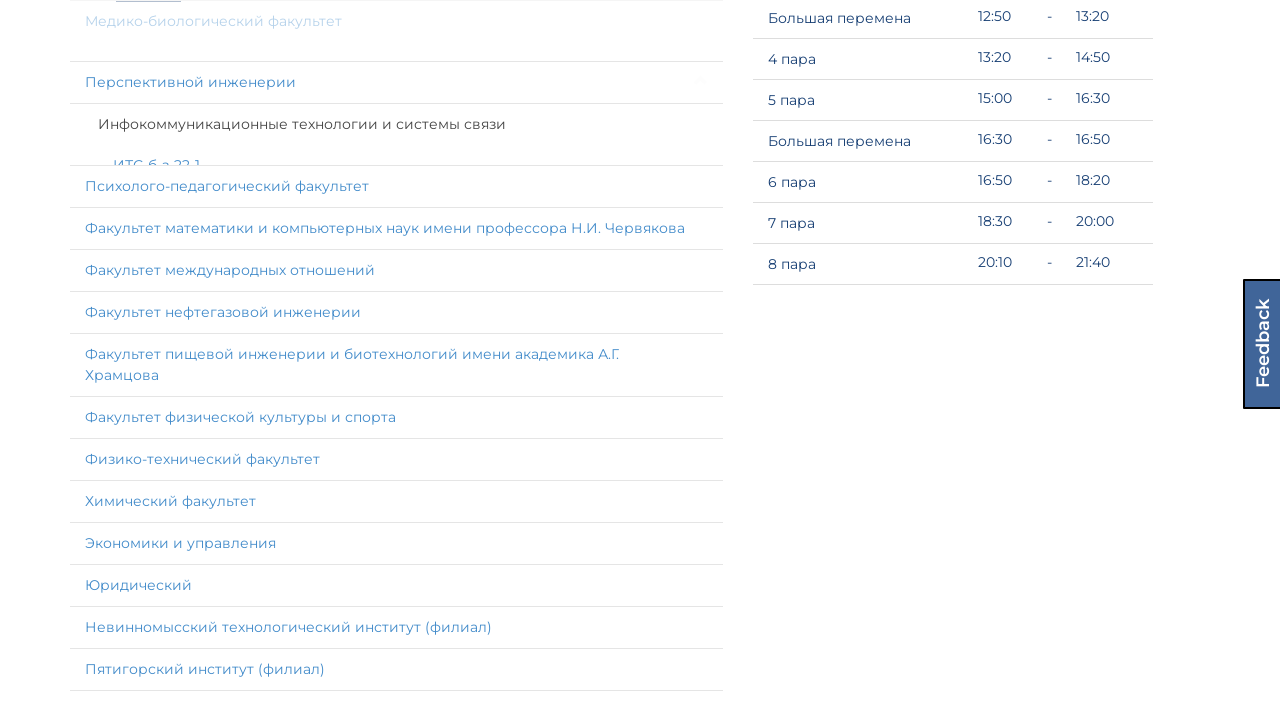

Waited for specialties to load in institute 3
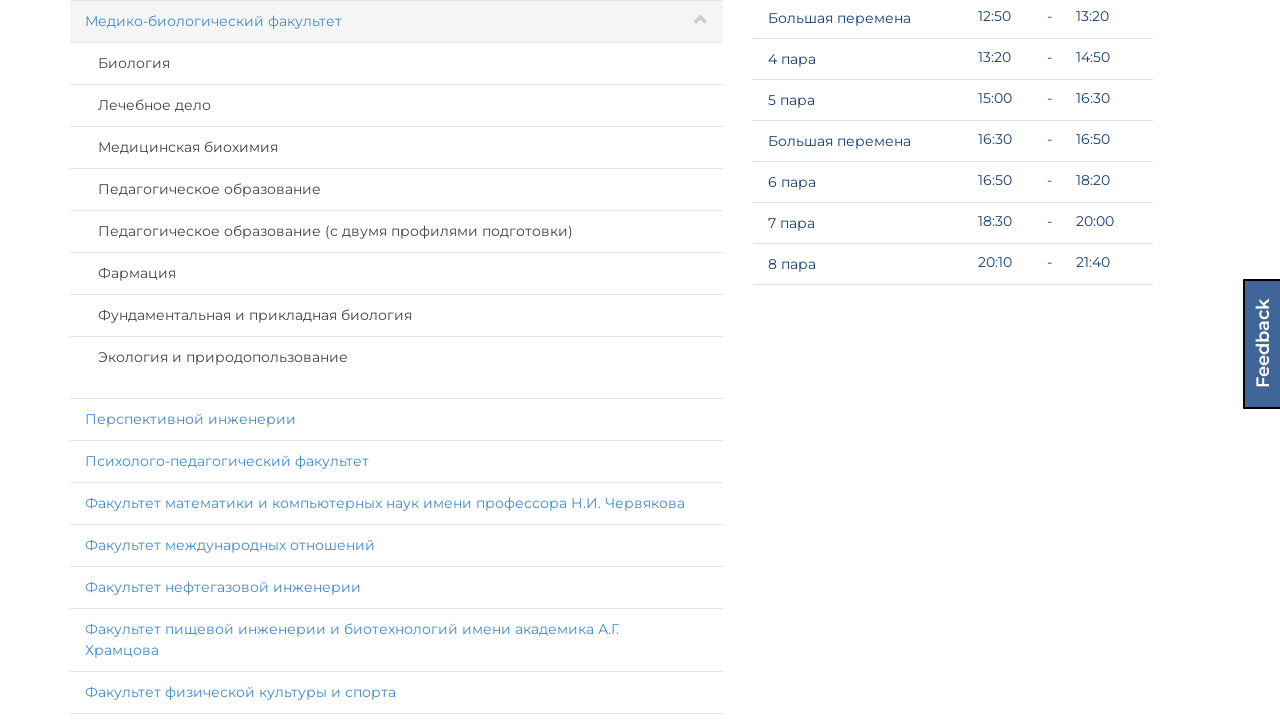

Retrieved all specialty panels for institute 3 (8 specialties found)
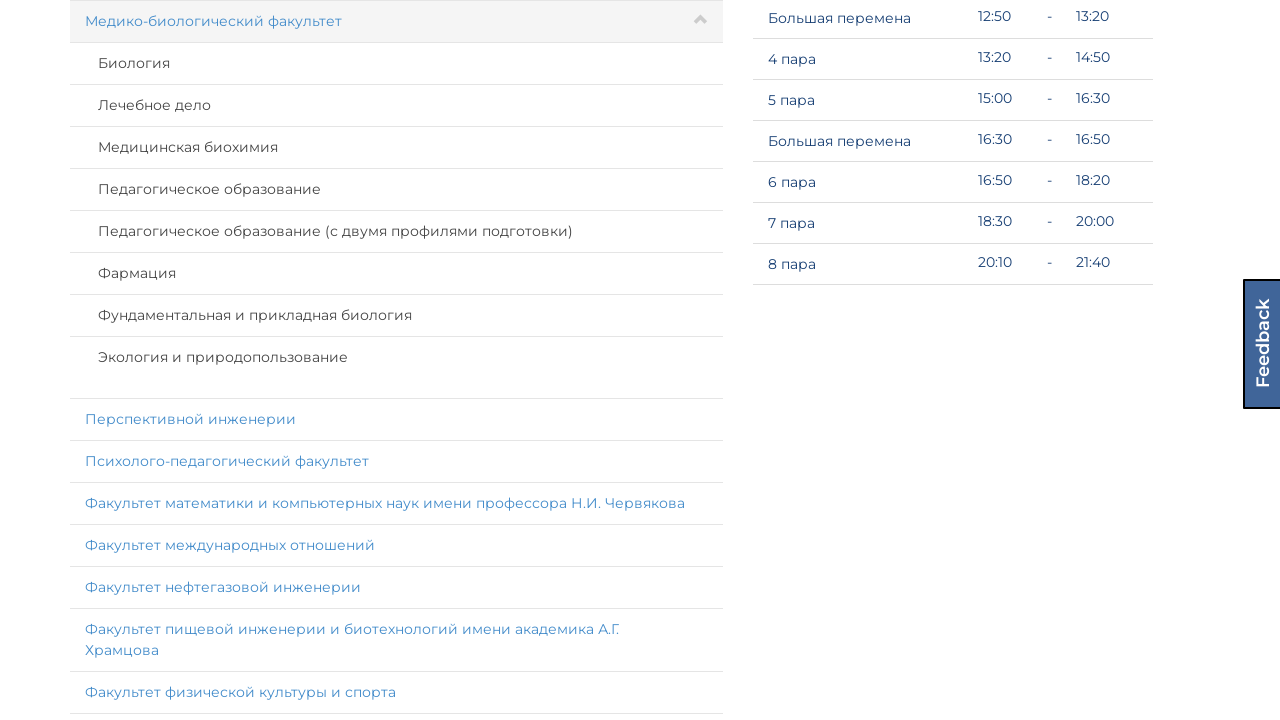

Scrolled specialty 7 of institute 3 into view
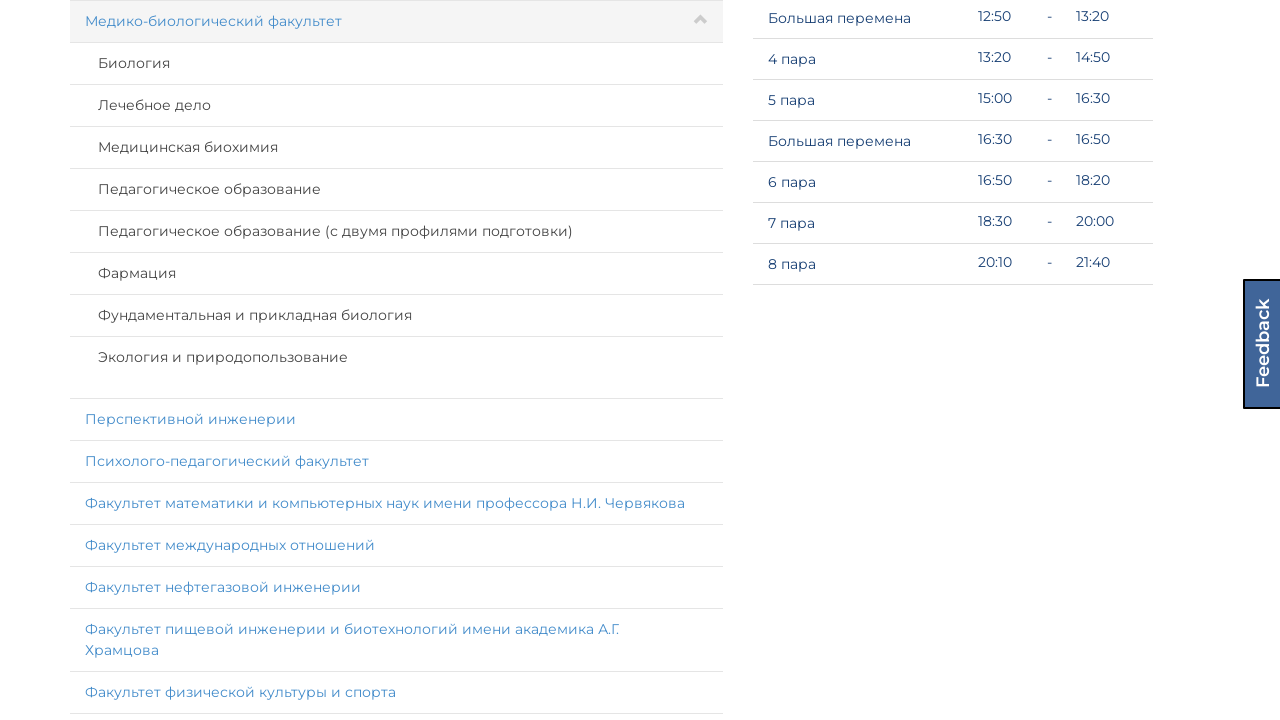

Clicked on specialty panel 7 of institute 3 at (396, 358) on (//div[@id='page']/div[@id='select-group']/div[@class='col-lg-7 col-md-6']/div[@
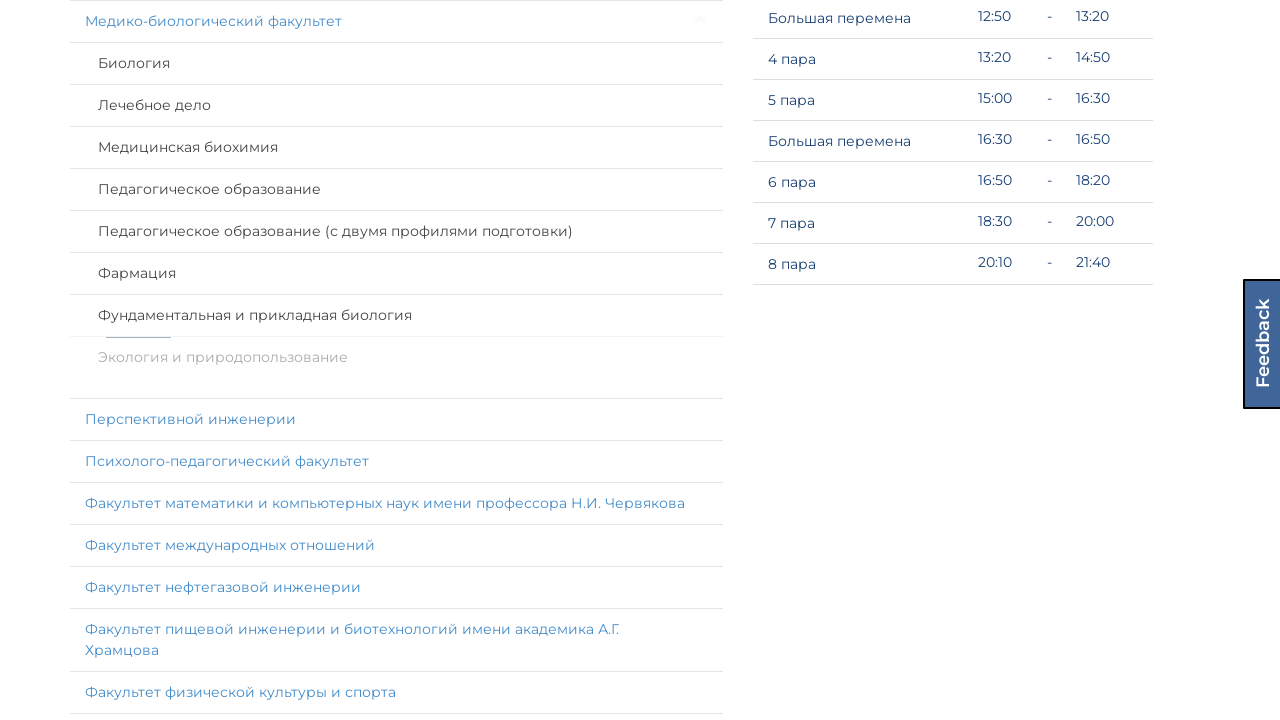

Waited for specialty 7 of institute 3 to expand
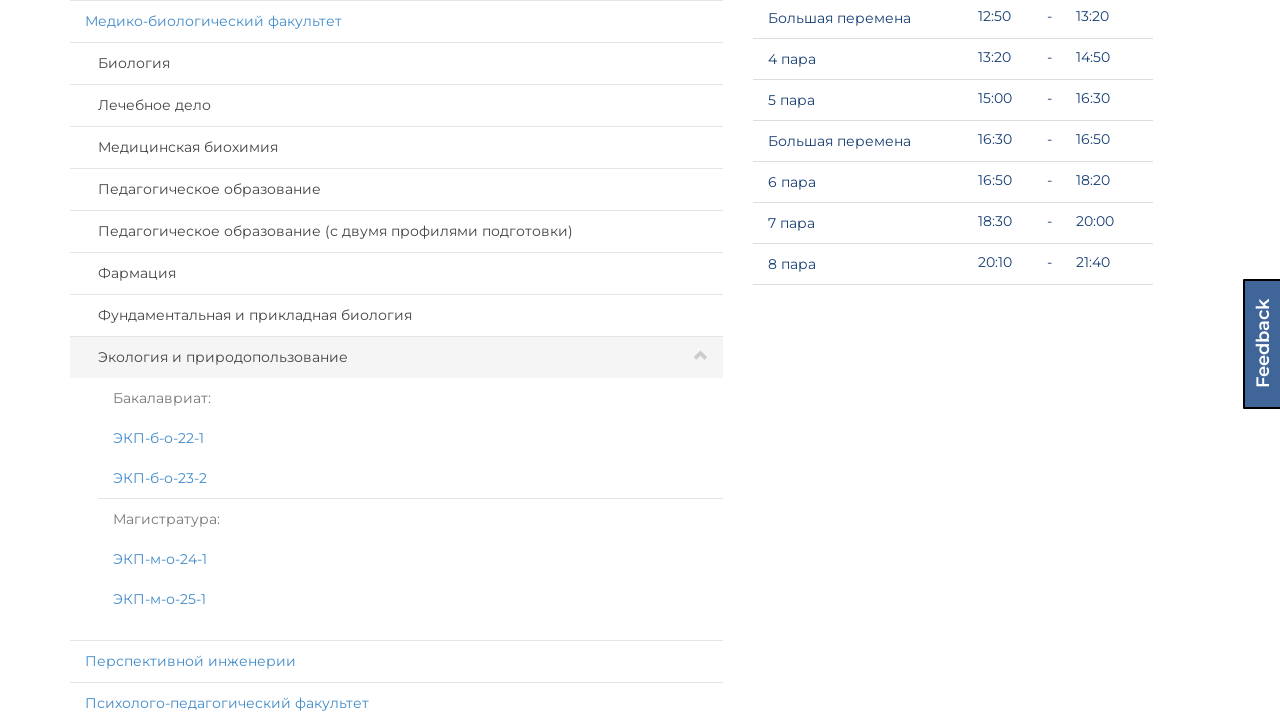

Scrolled specialty 6 of institute 3 into view
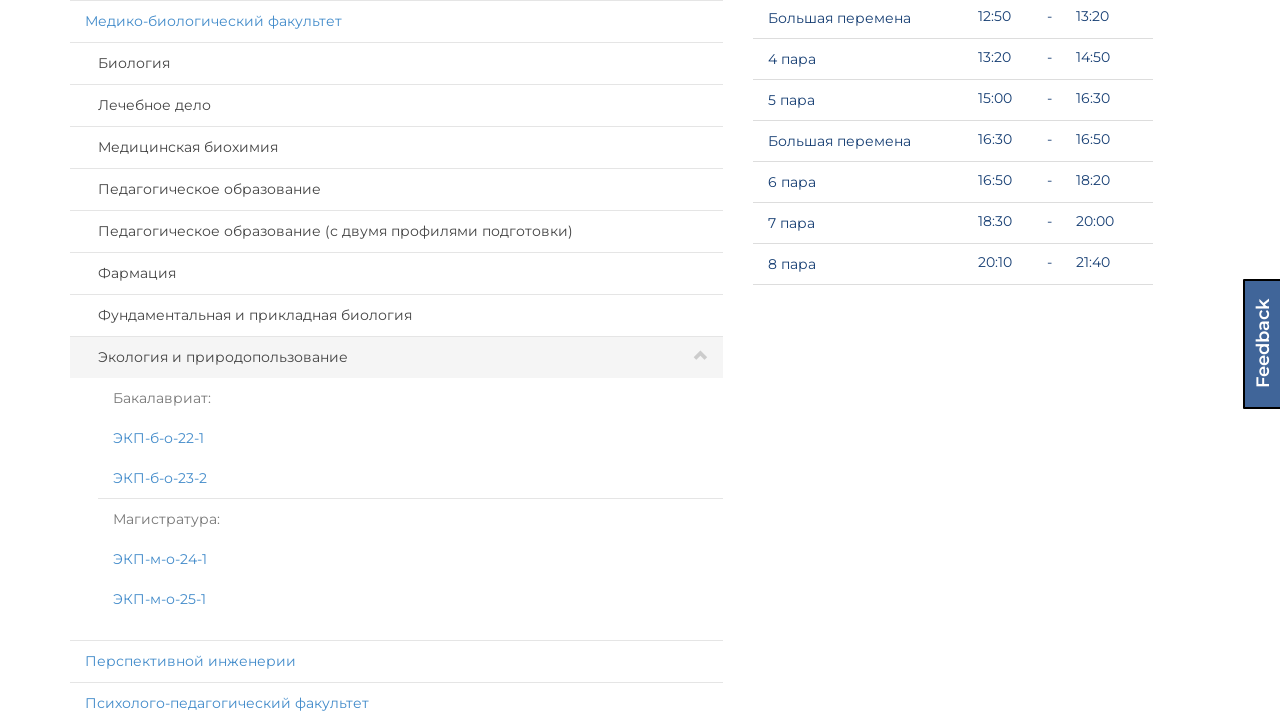

Clicked on specialty panel 6 of institute 3 at (396, 316) on (//div[@id='page']/div[@id='select-group']/div[@class='col-lg-7 col-md-6']/div[@
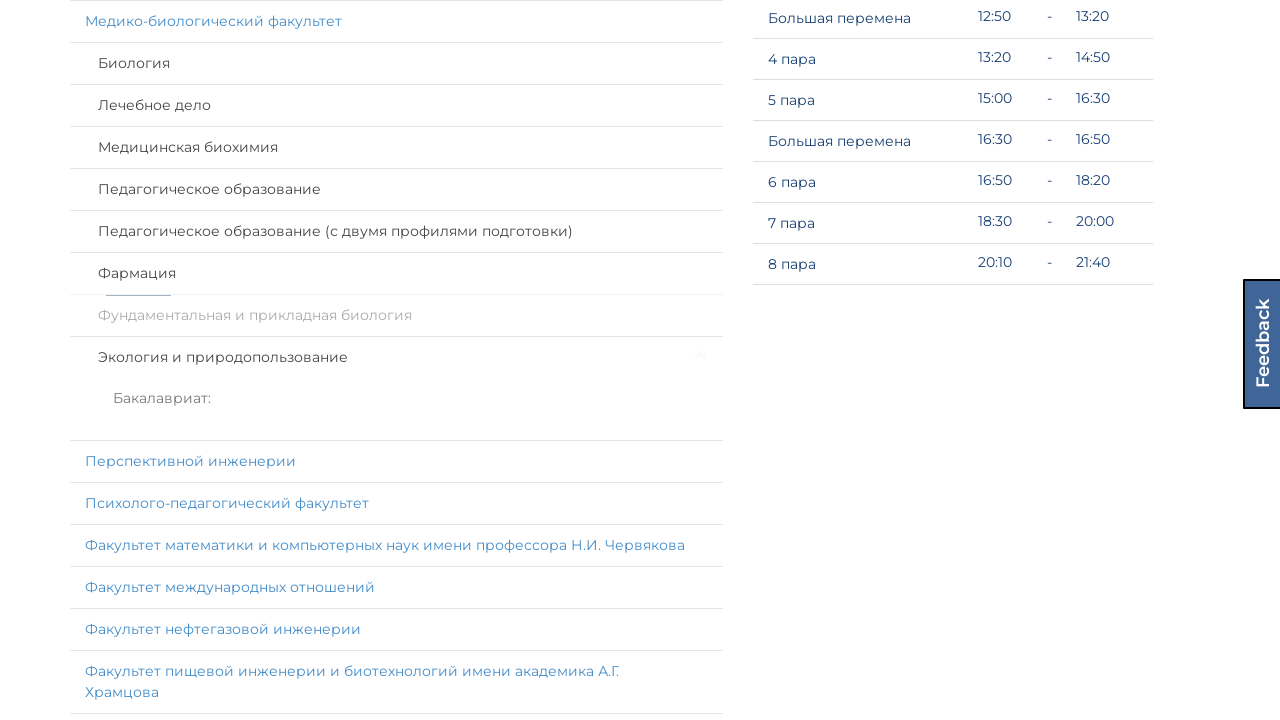

Waited for specialty 6 of institute 3 to expand
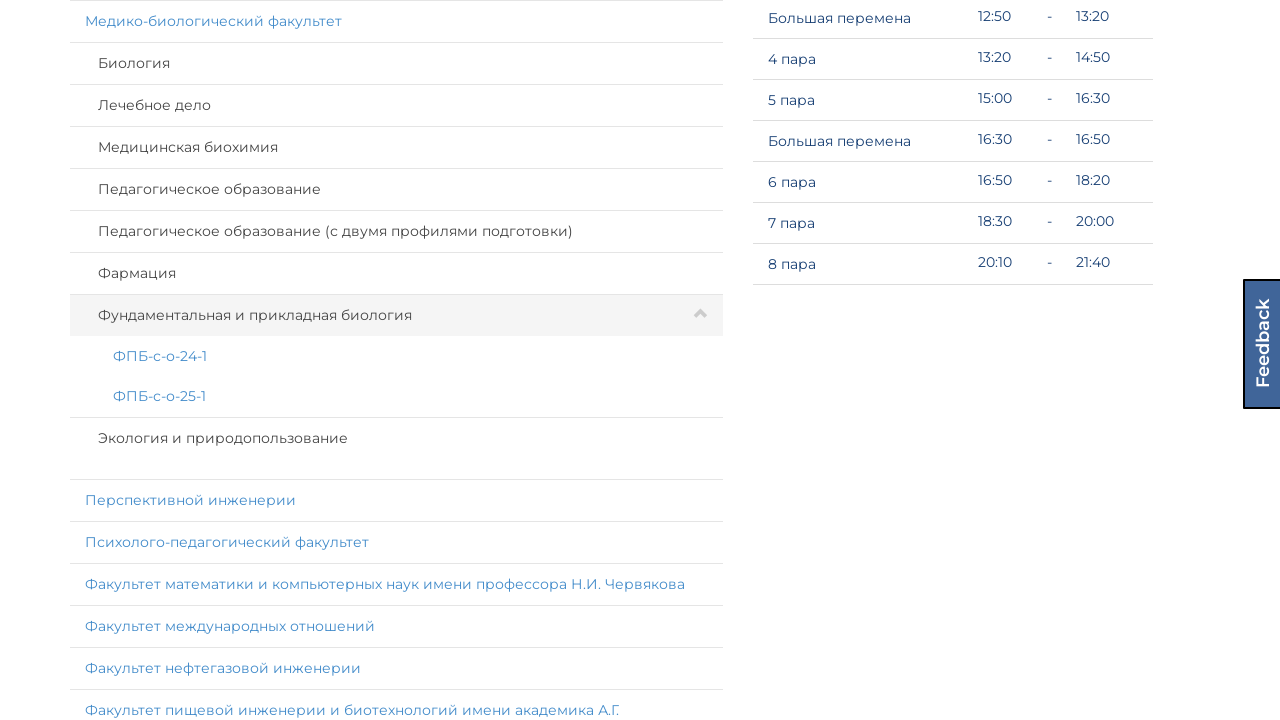

Scrolled specialty 5 of institute 3 into view
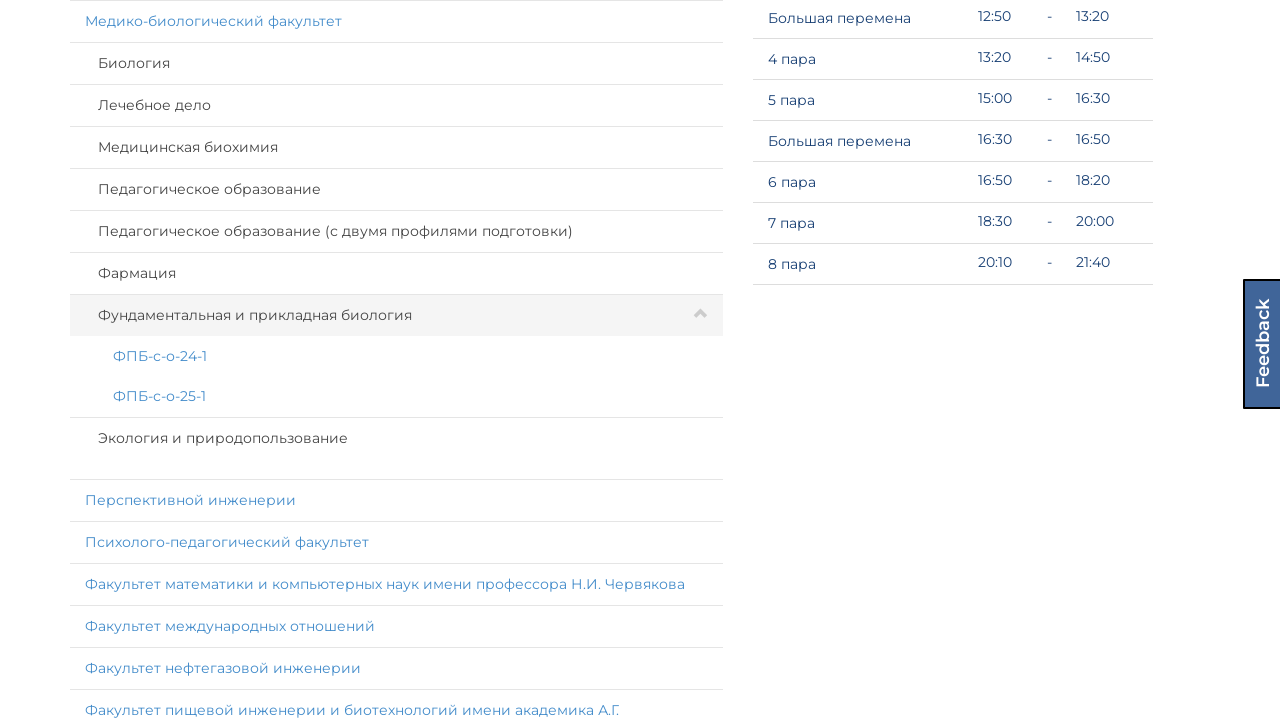

Clicked on specialty panel 5 of institute 3 at (396, 274) on (//div[@id='page']/div[@id='select-group']/div[@class='col-lg-7 col-md-6']/div[@
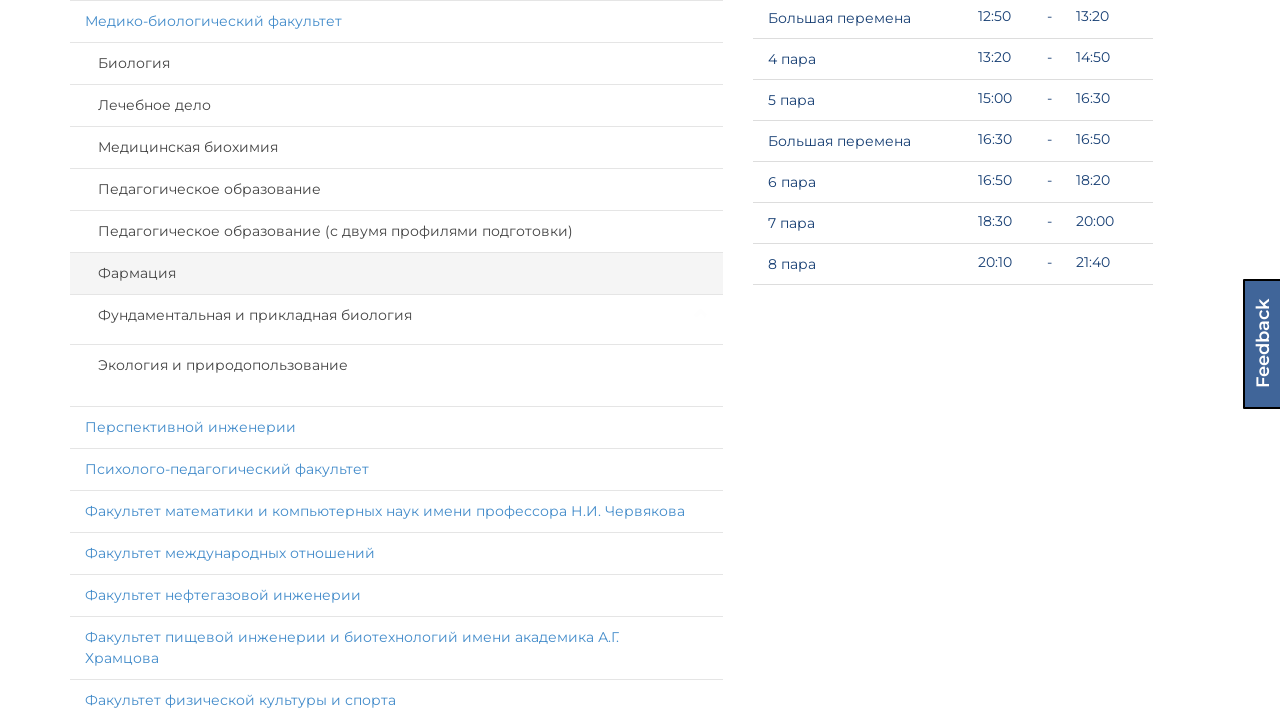

Waited for specialty 5 of institute 3 to expand
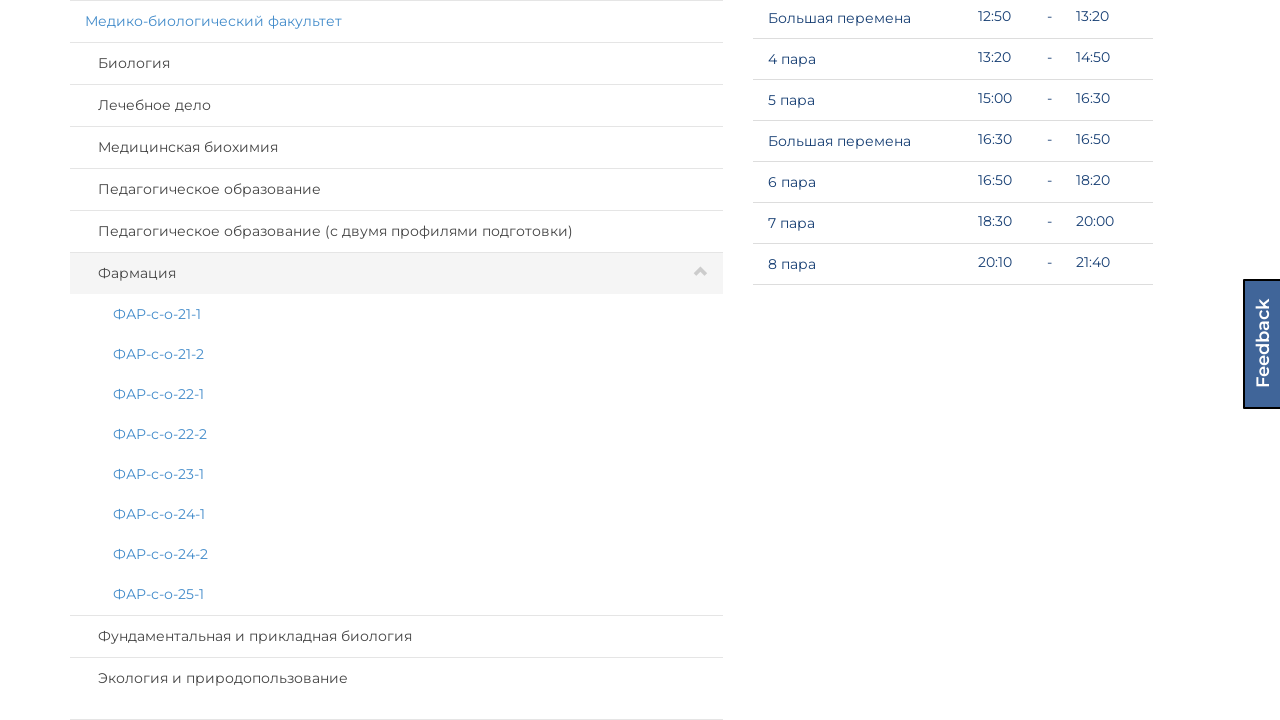

Scrolled specialty 4 of institute 3 into view
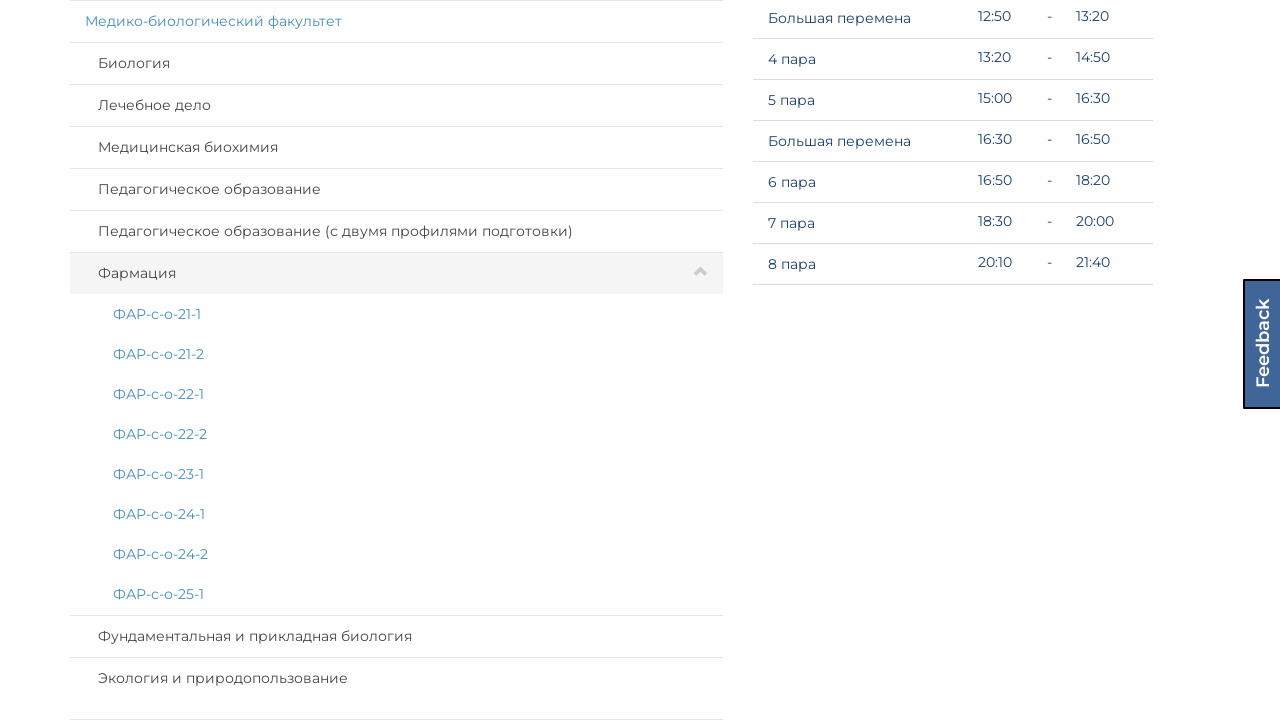

Clicked on specialty panel 4 of institute 3 at (396, 232) on (//div[@id='page']/div[@id='select-group']/div[@class='col-lg-7 col-md-6']/div[@
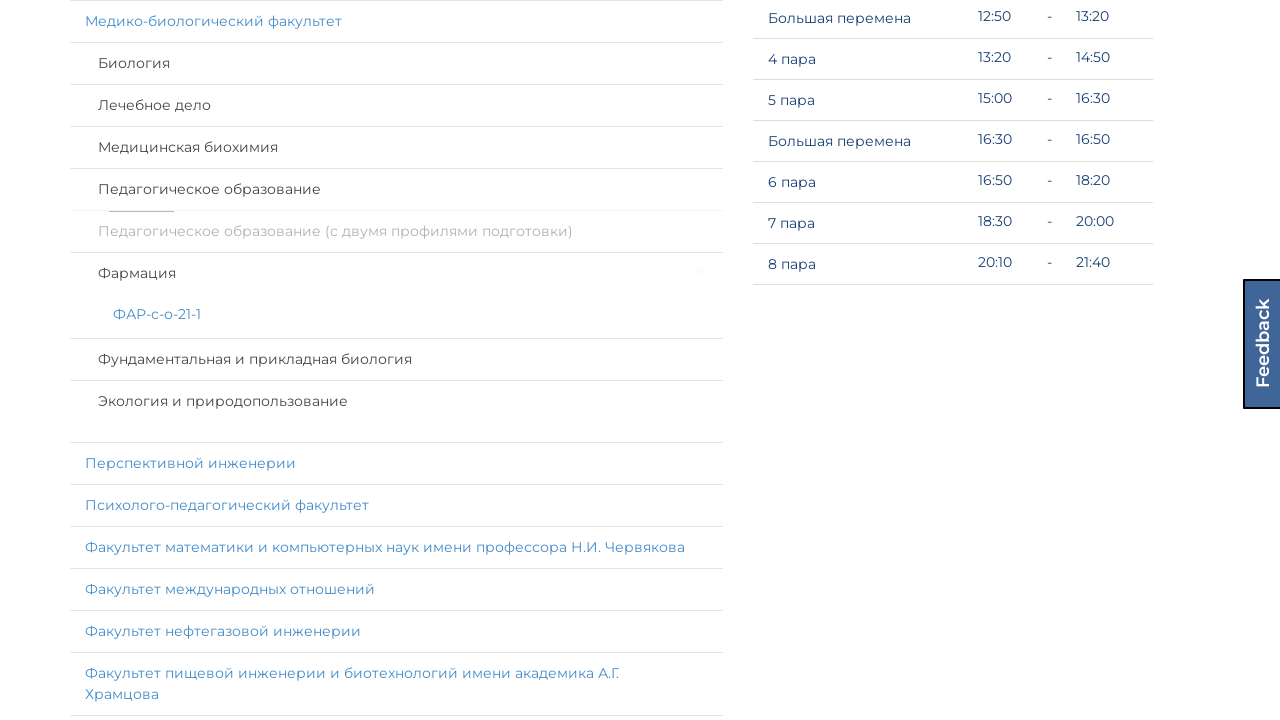

Waited for specialty 4 of institute 3 to expand
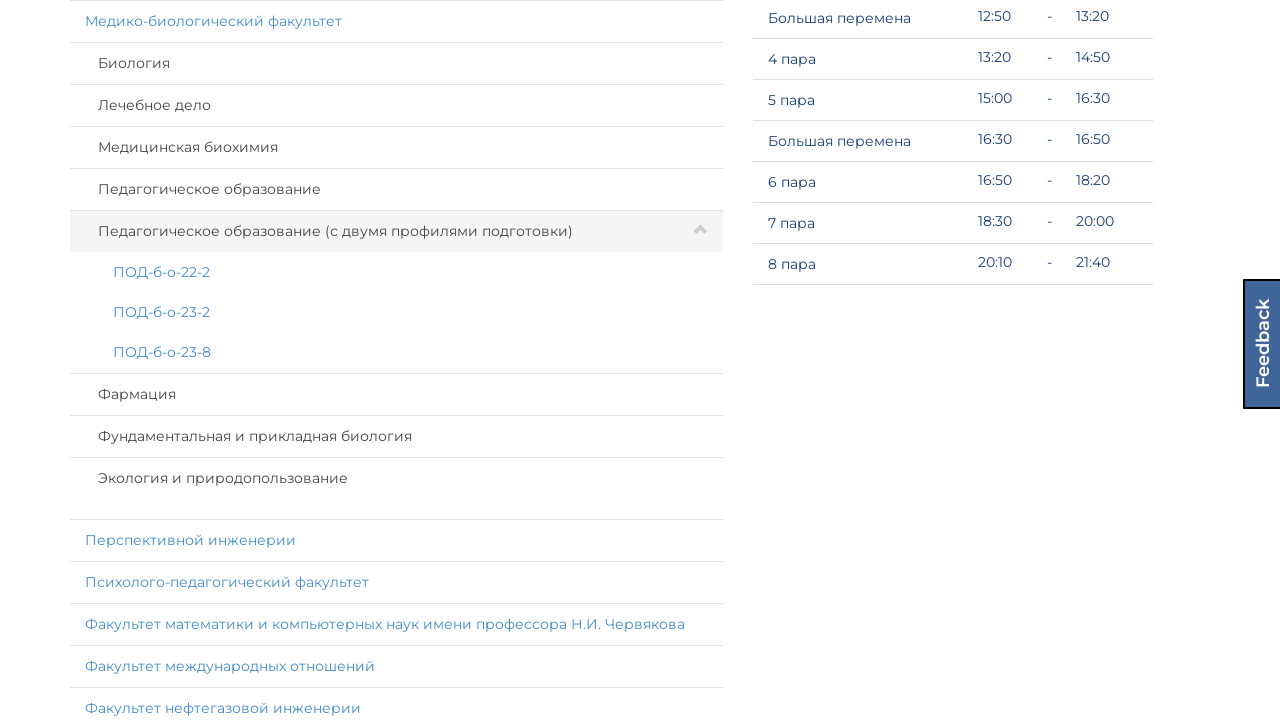

Scrolled specialty 3 of institute 3 into view
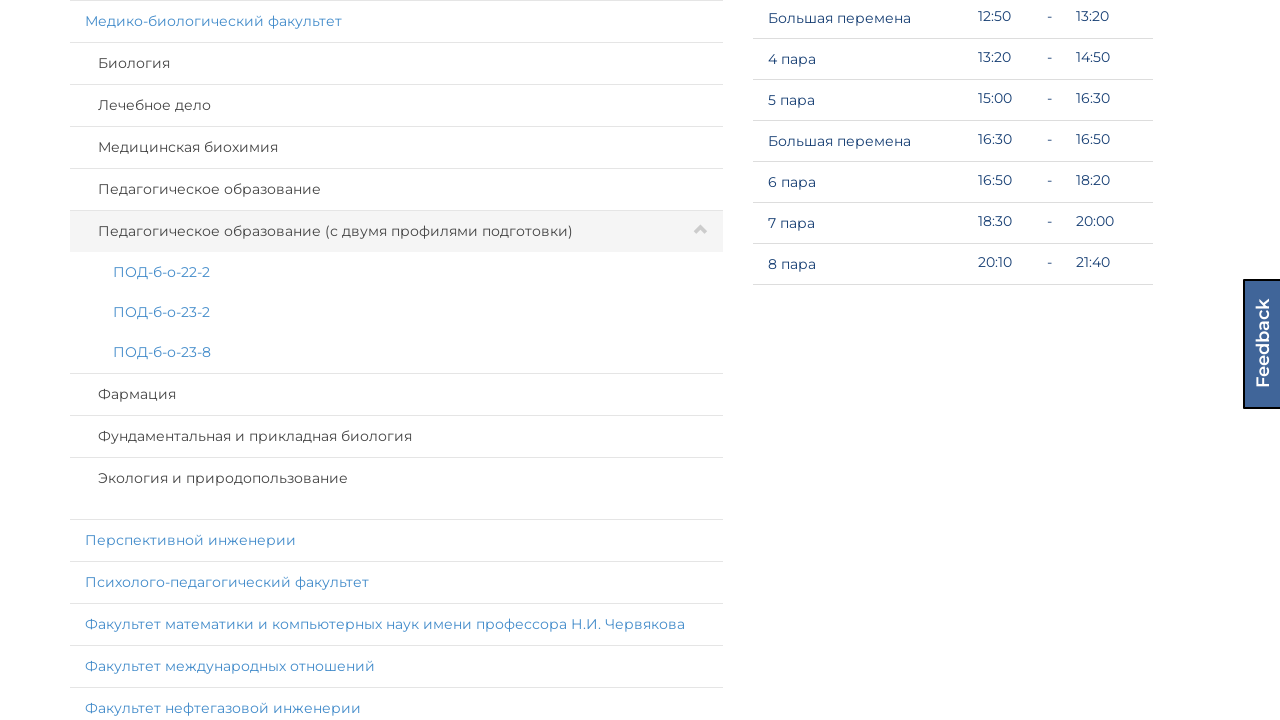

Clicked on specialty panel 3 of institute 3 at (396, 190) on (//div[@id='page']/div[@id='select-group']/div[@class='col-lg-7 col-md-6']/div[@
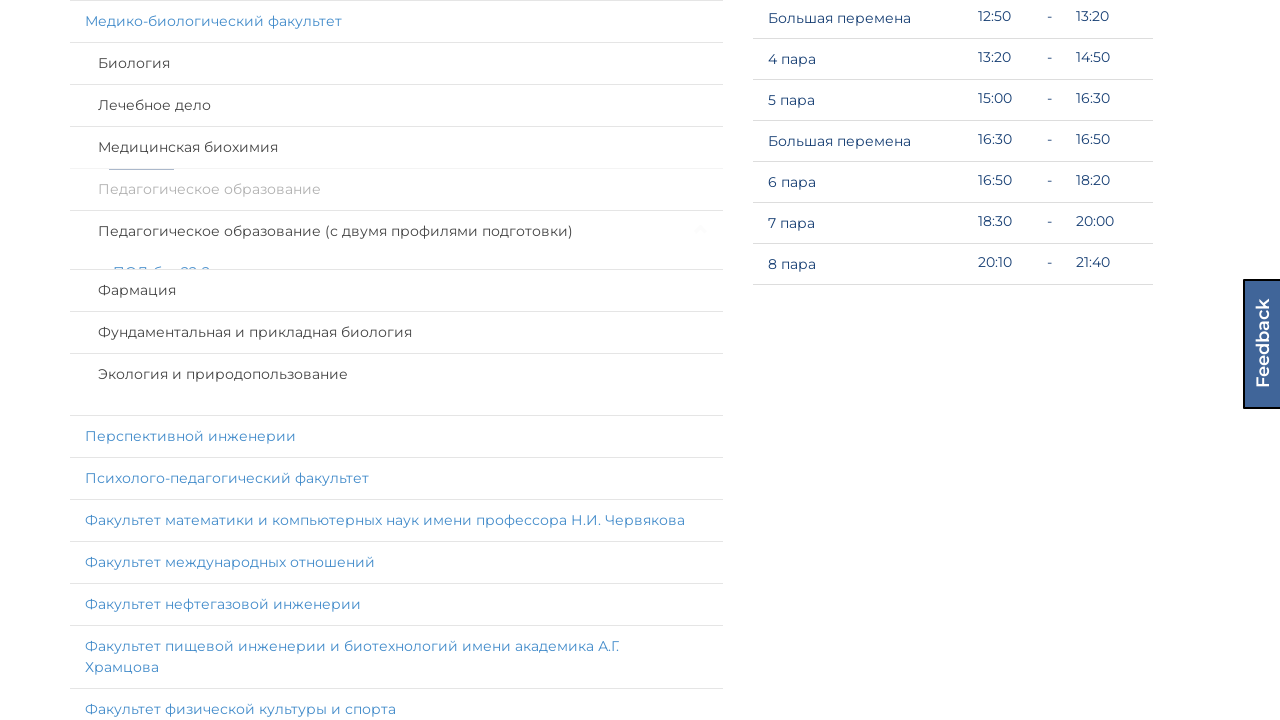

Waited for specialty 3 of institute 3 to expand
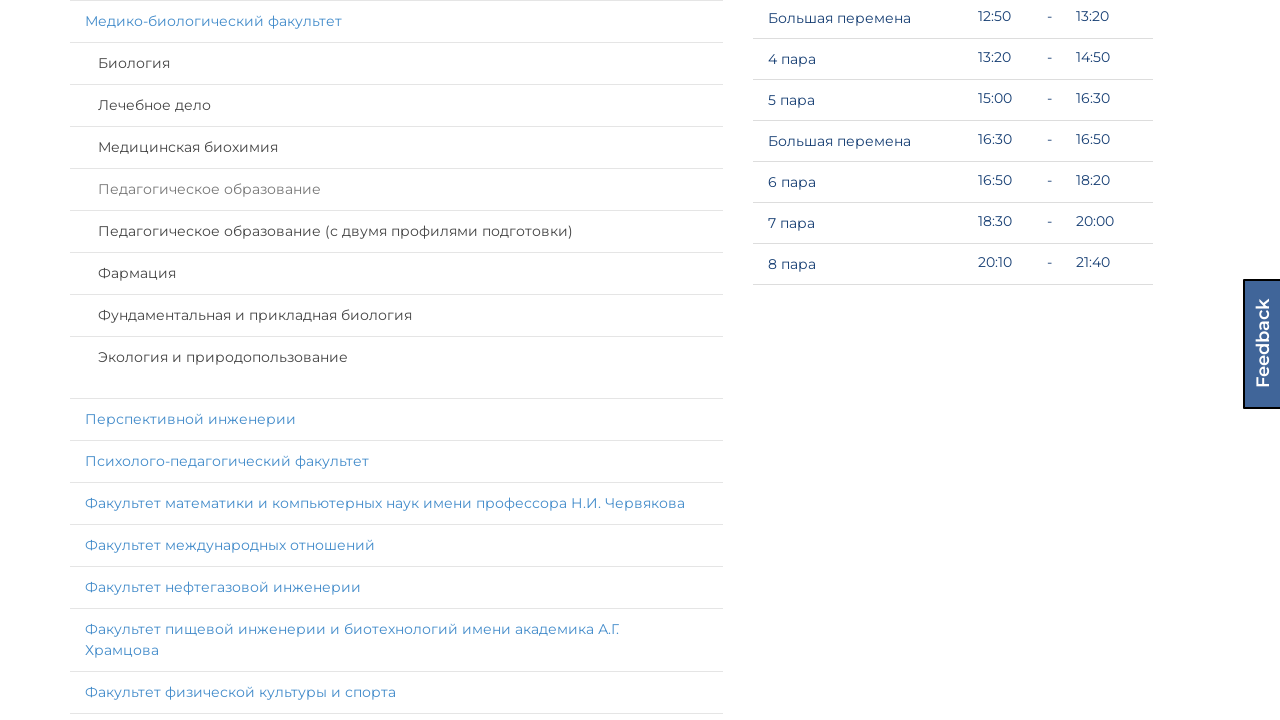

Scrolled specialty 2 of institute 3 into view
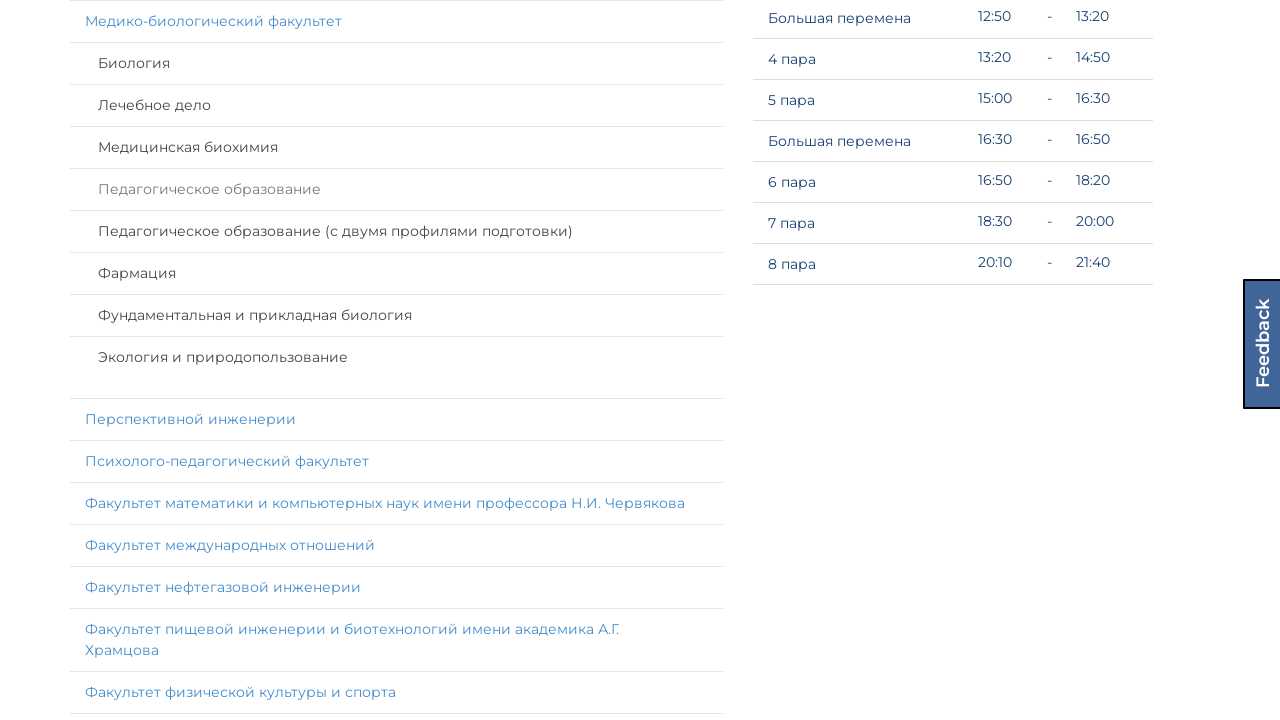

Clicked on specialty panel 2 of institute 3 at (396, 148) on (//div[@id='page']/div[@id='select-group']/div[@class='col-lg-7 col-md-6']/div[@
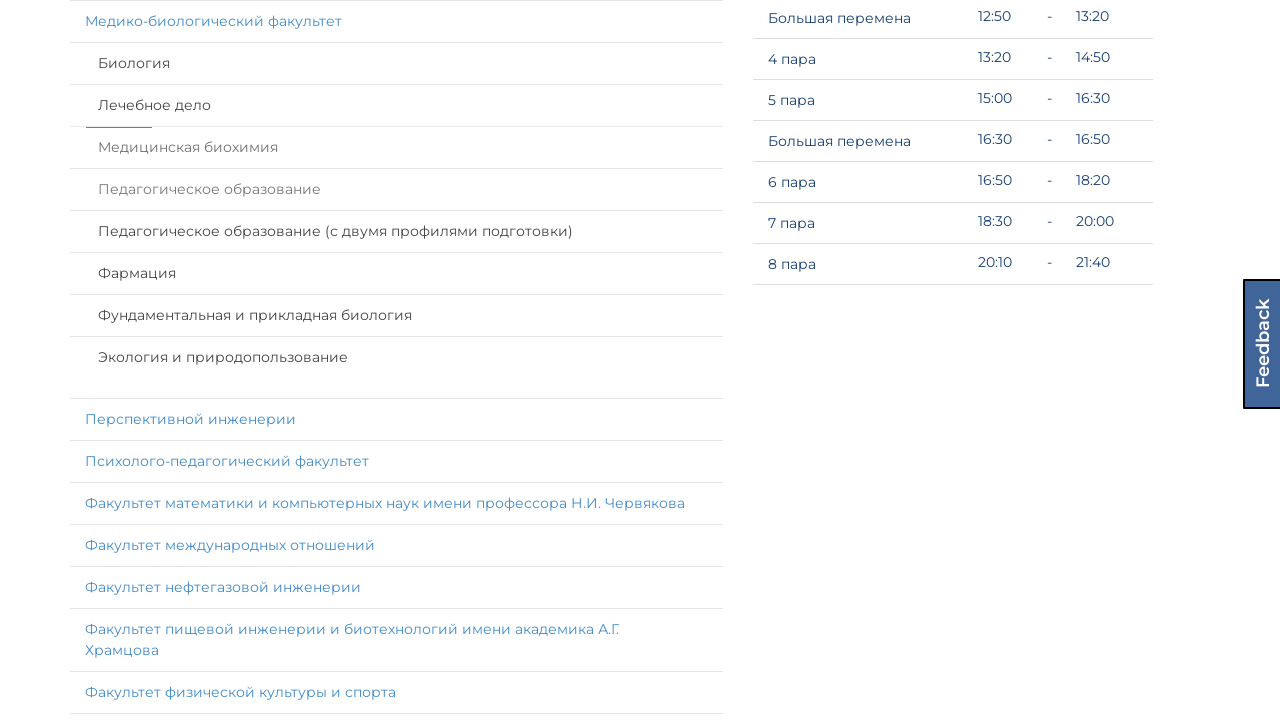

Waited for specialty 2 of institute 3 to expand
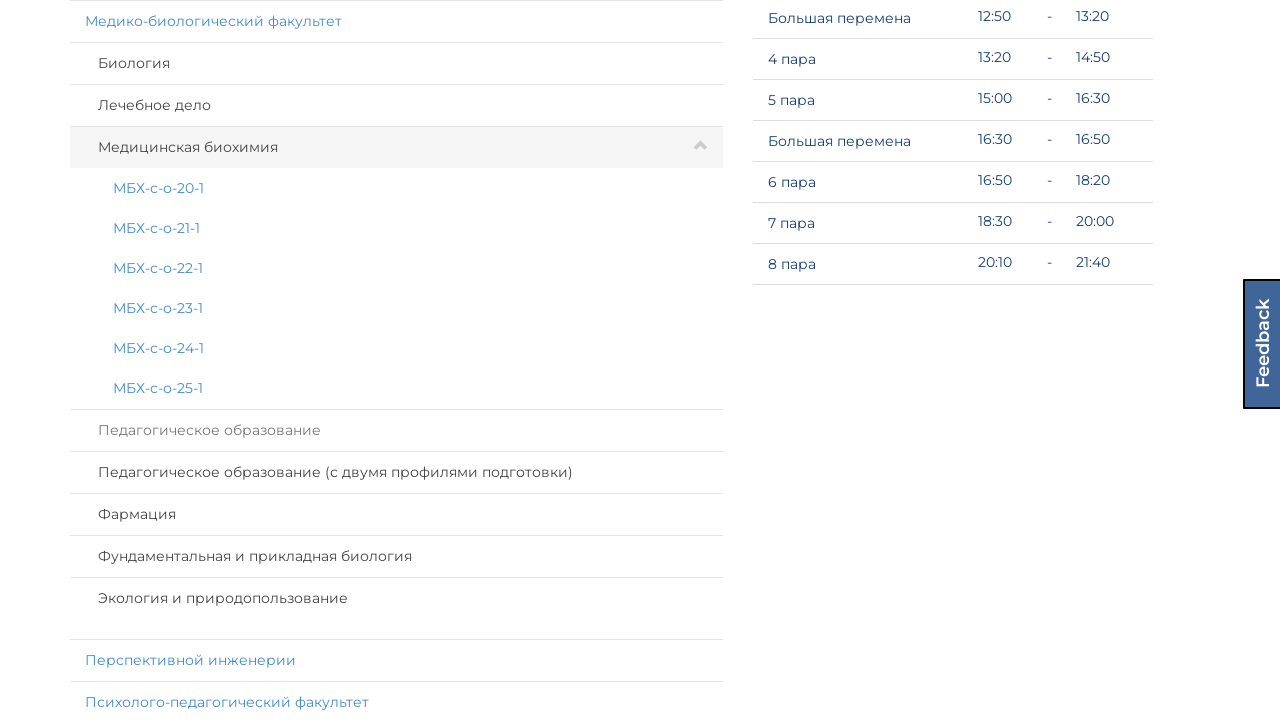

Scrolled specialty 1 of institute 3 into view
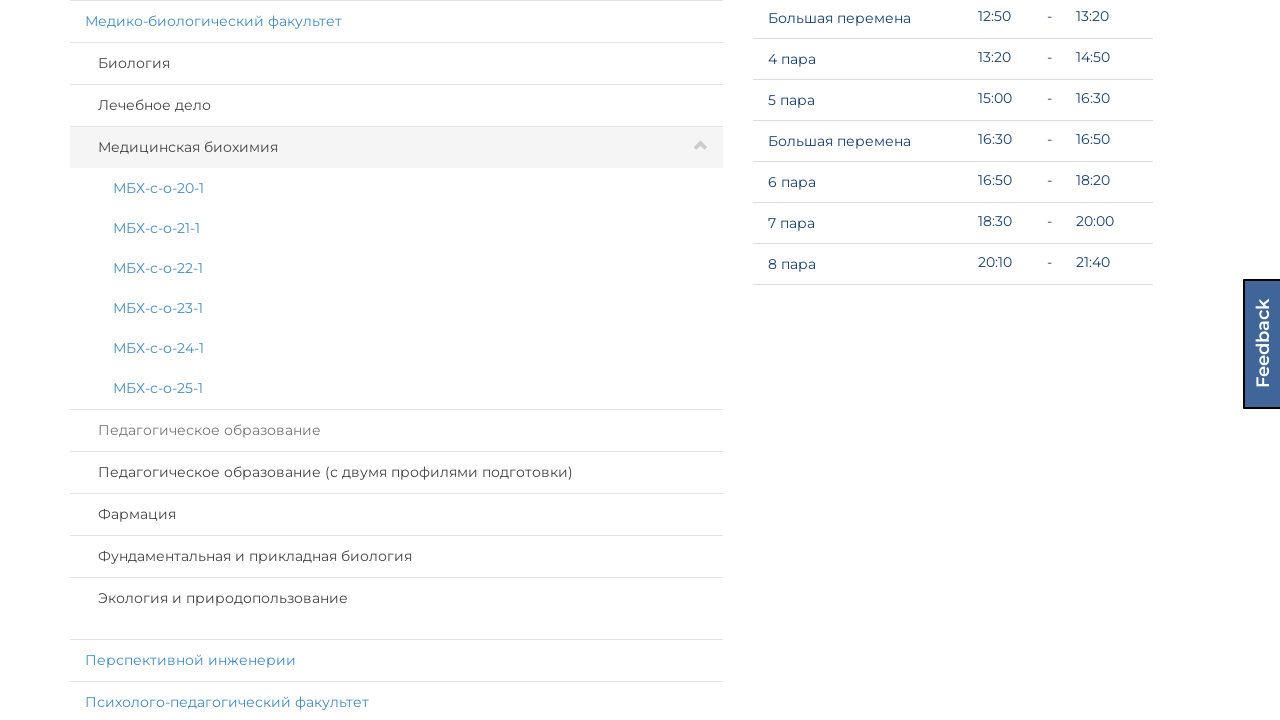

Clicked on specialty panel 1 of institute 3 at (396, 106) on (//div[@id='page']/div[@id='select-group']/div[@class='col-lg-7 col-md-6']/div[@
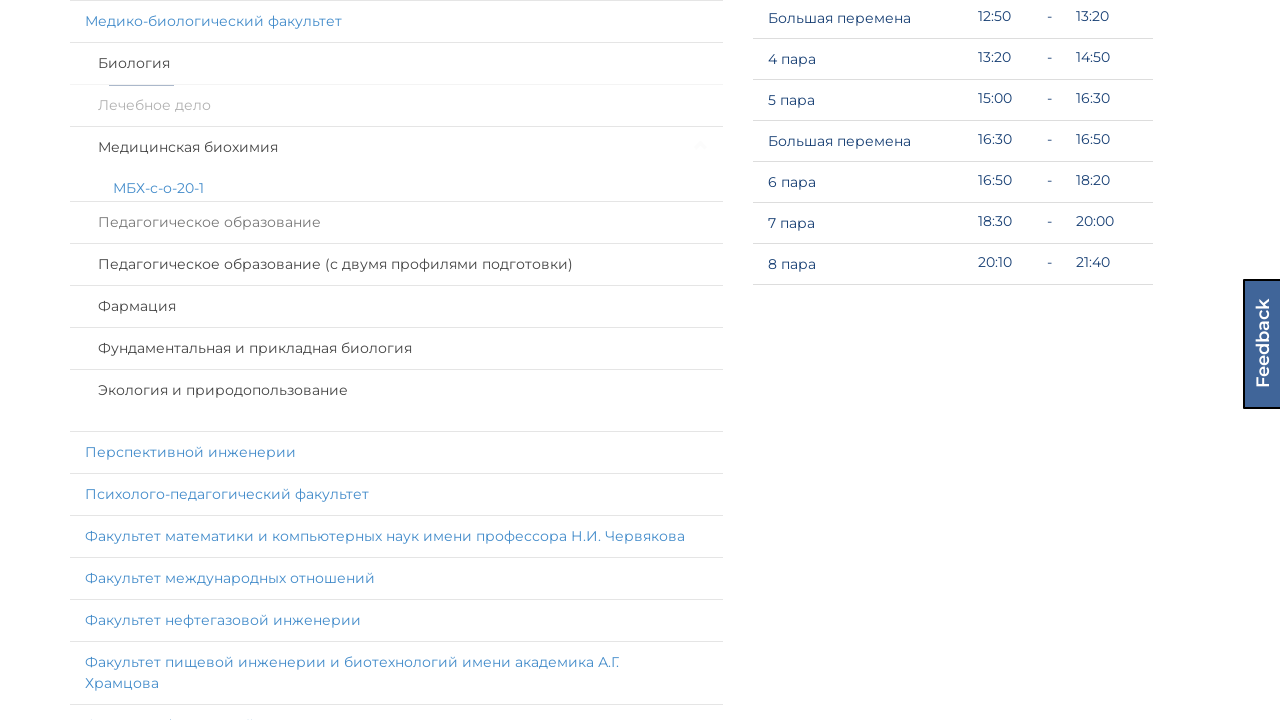

Waited for specialty 1 of institute 3 to expand
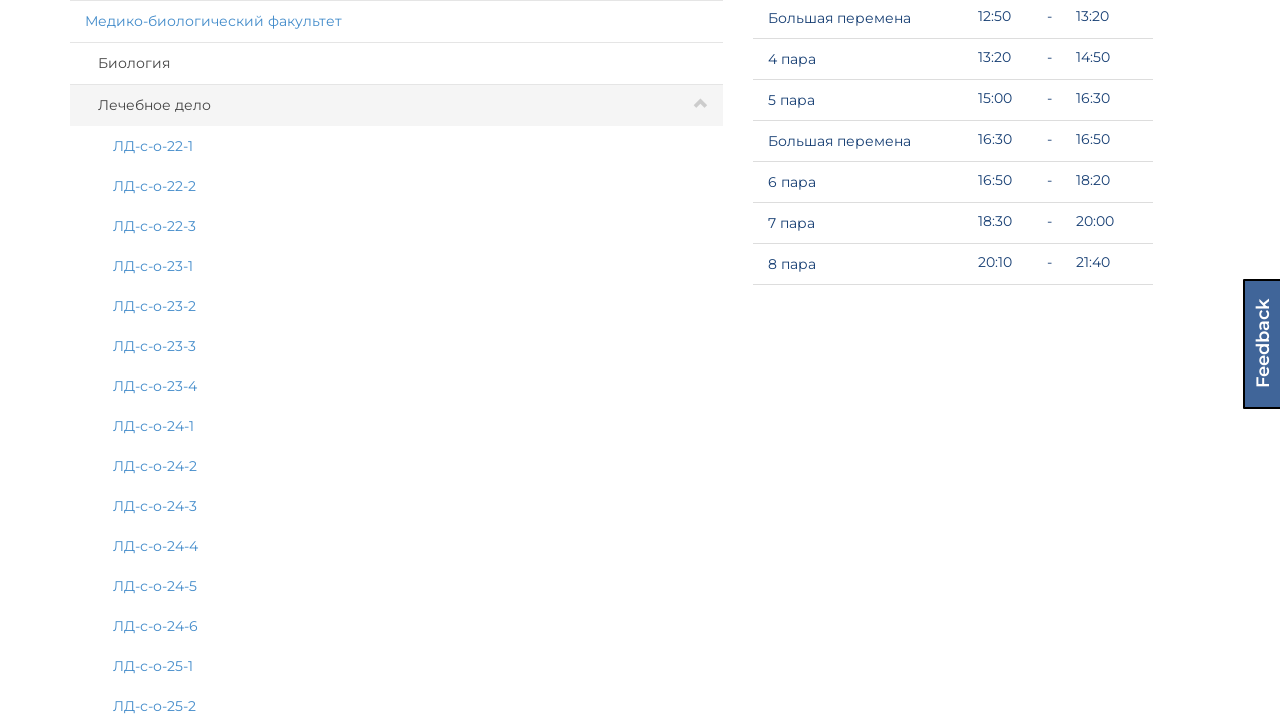

Scrolled specialty 0 of institute 3 into view
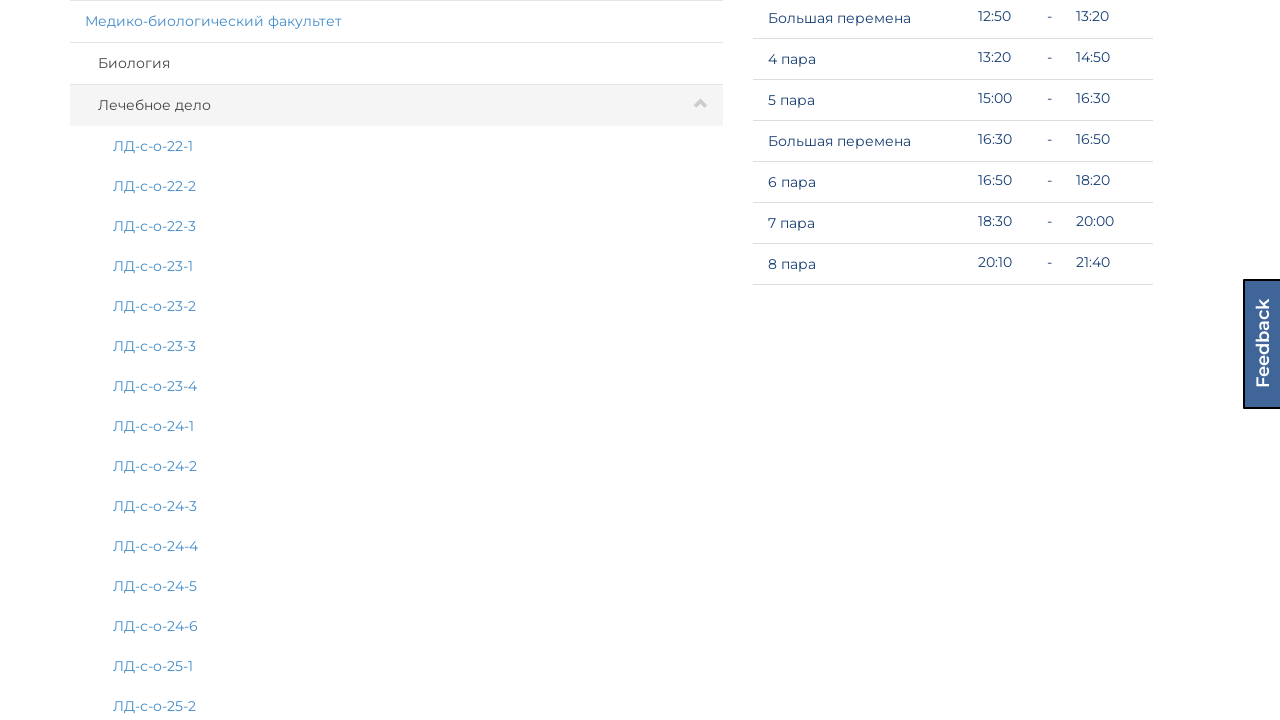

Clicked on specialty panel 0 of institute 3 at (396, 64) on (//div[@id='page']/div[@id='select-group']/div[@class='col-lg-7 col-md-6']/div[@
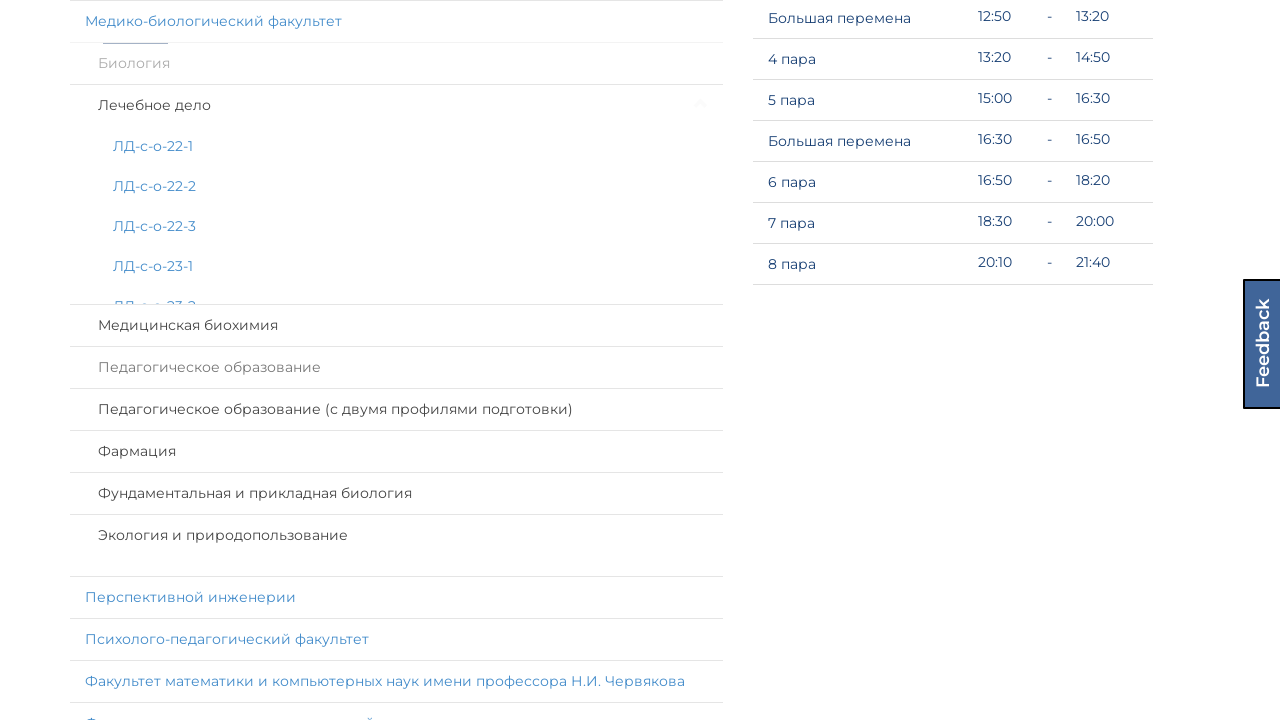

Waited for specialty 0 of institute 3 to expand
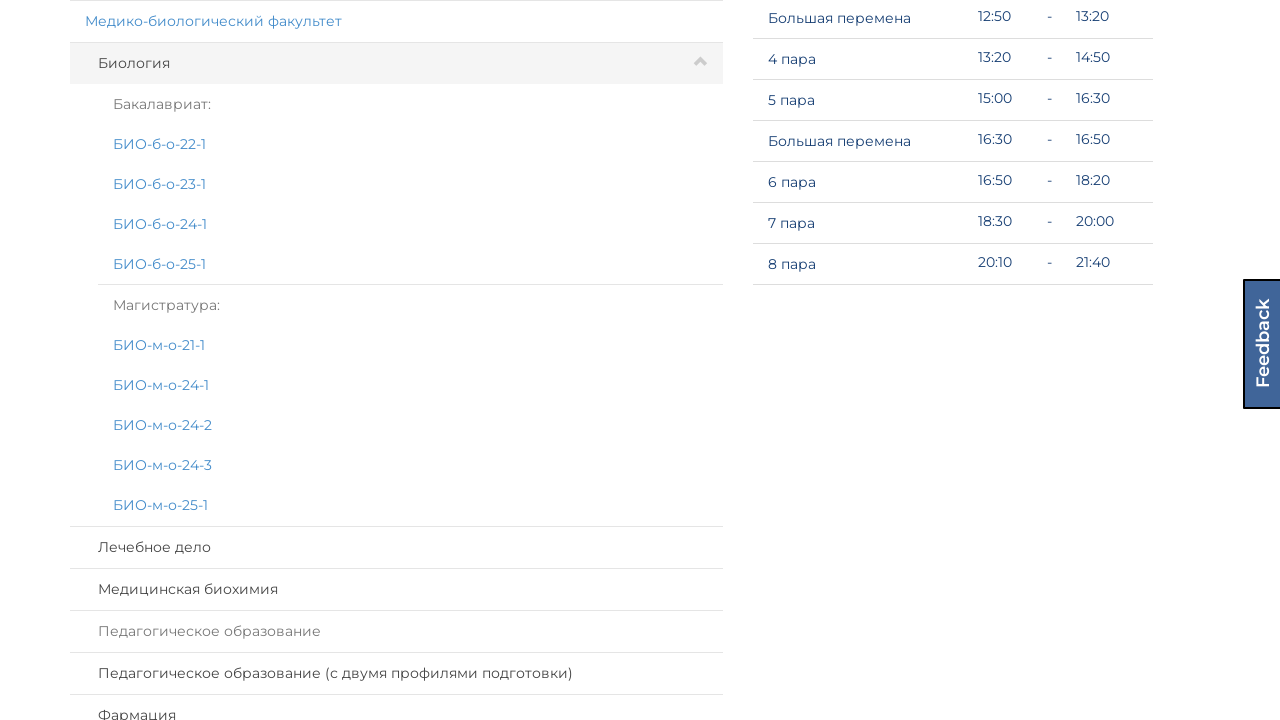

Scrolled institute 2 into view
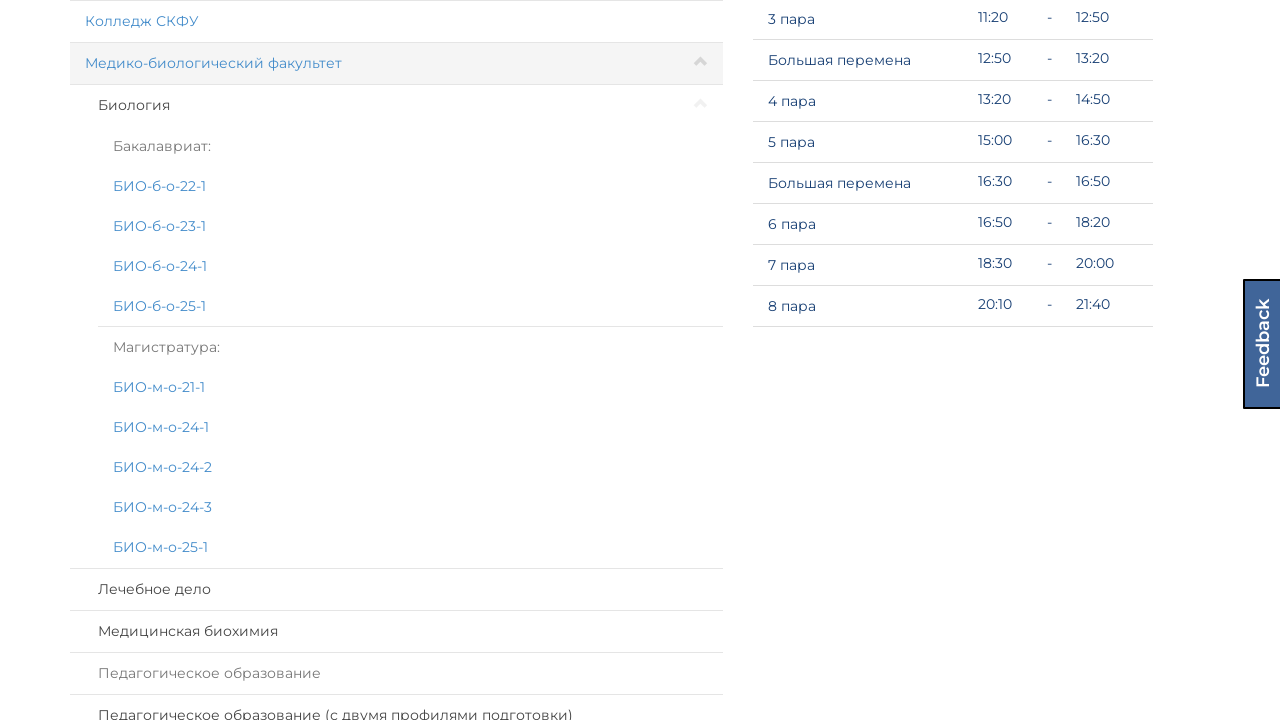

Clicked on institute panel 2 at (396, 21) on xpath=//div[@id='page']/div[@id='select-group']/div[@class='col-lg-7 col-md-6']/
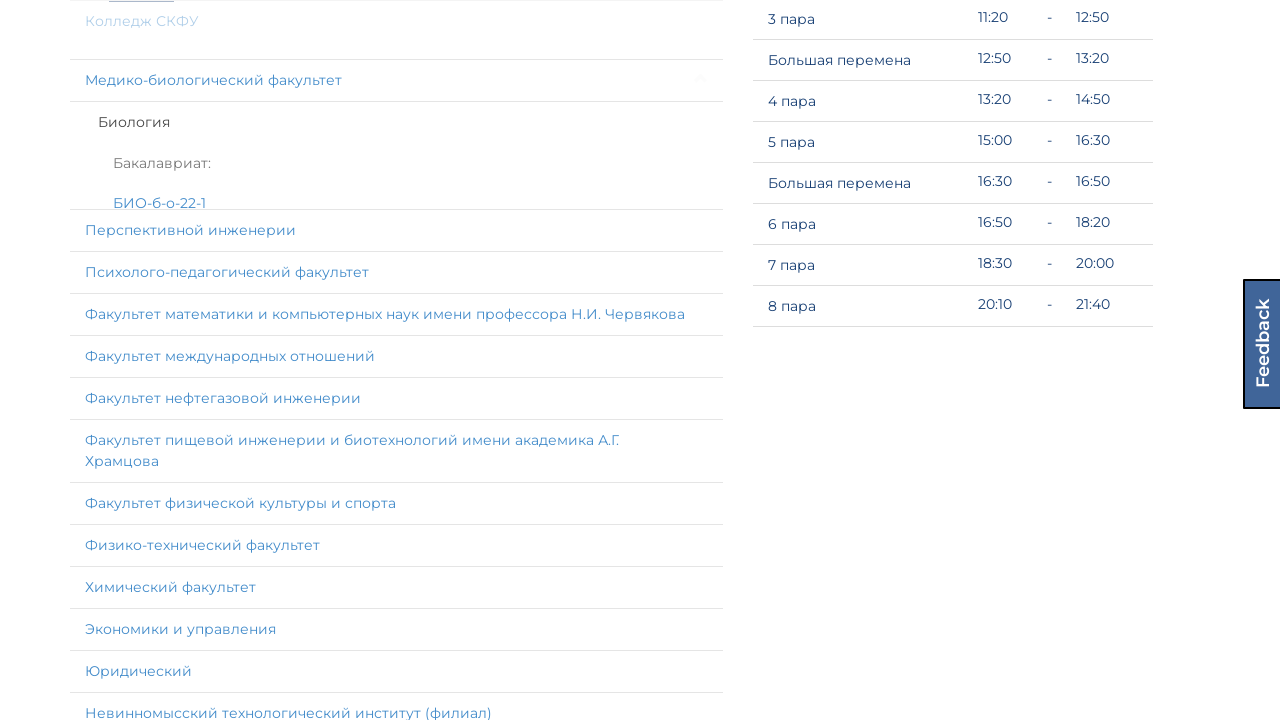

Waited for specialties to load in institute 2
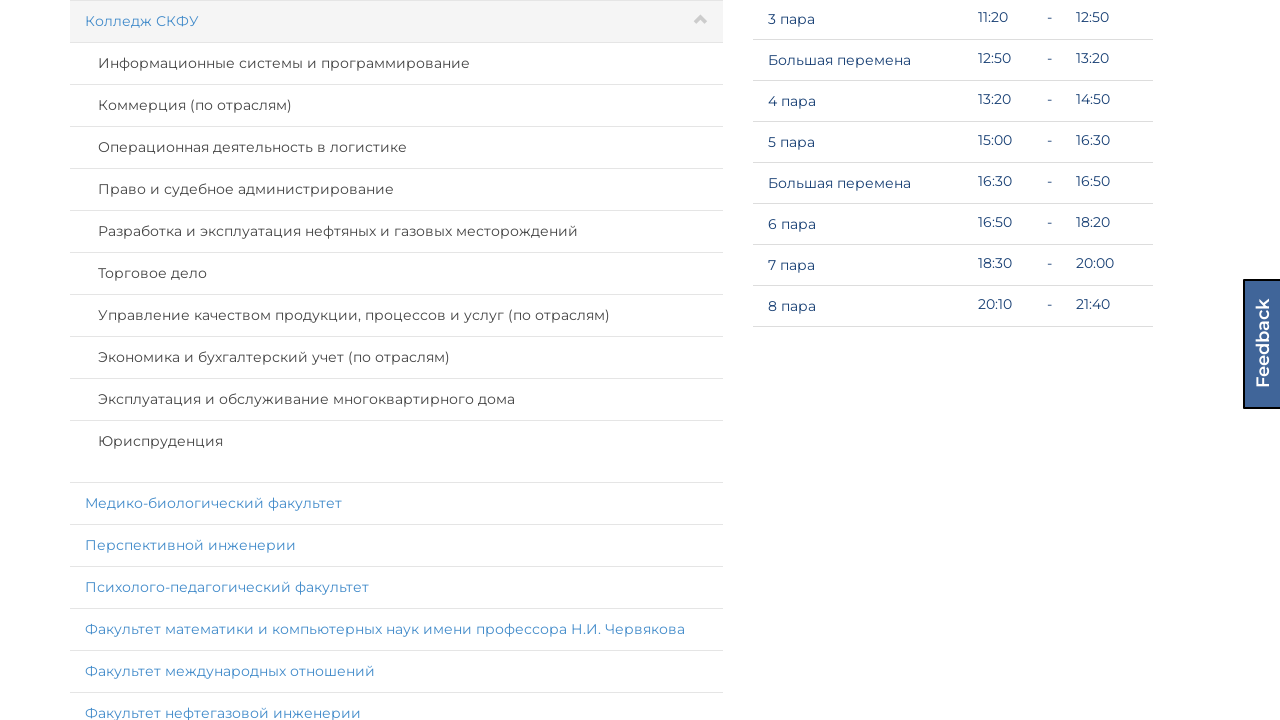

Retrieved all specialty panels for institute 2 (10 specialties found)
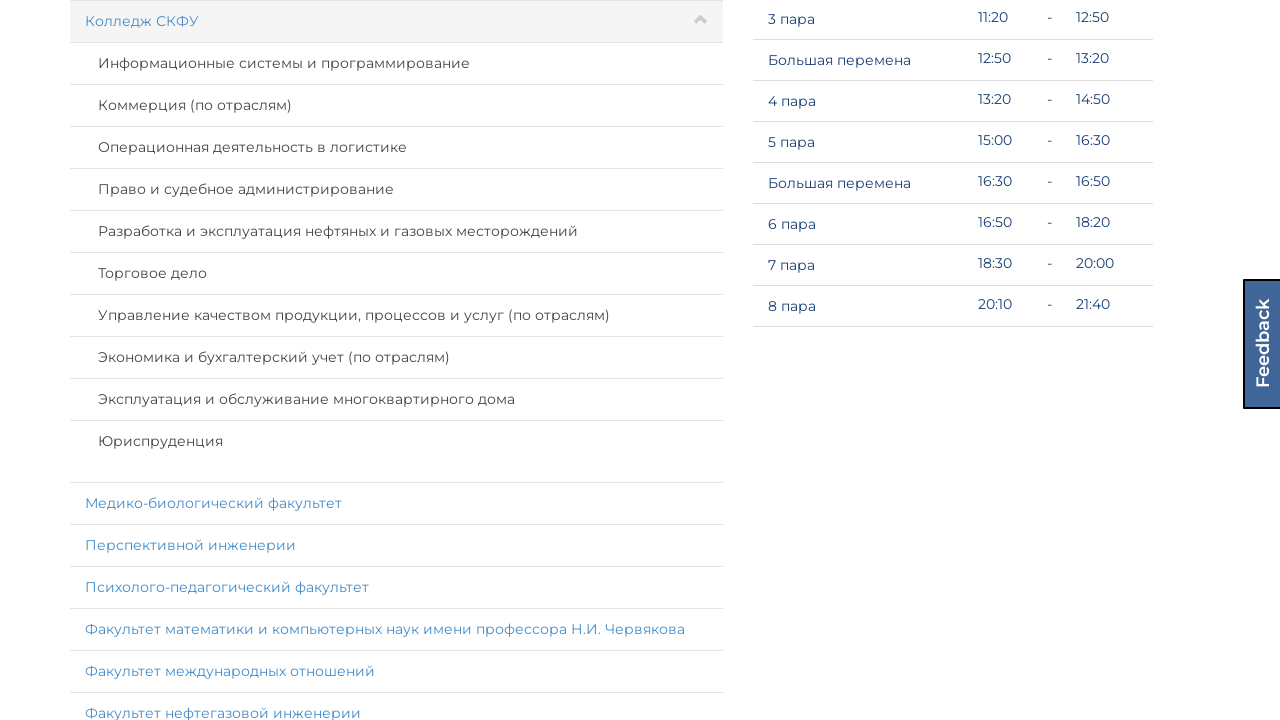

Scrolled specialty 9 of institute 2 into view
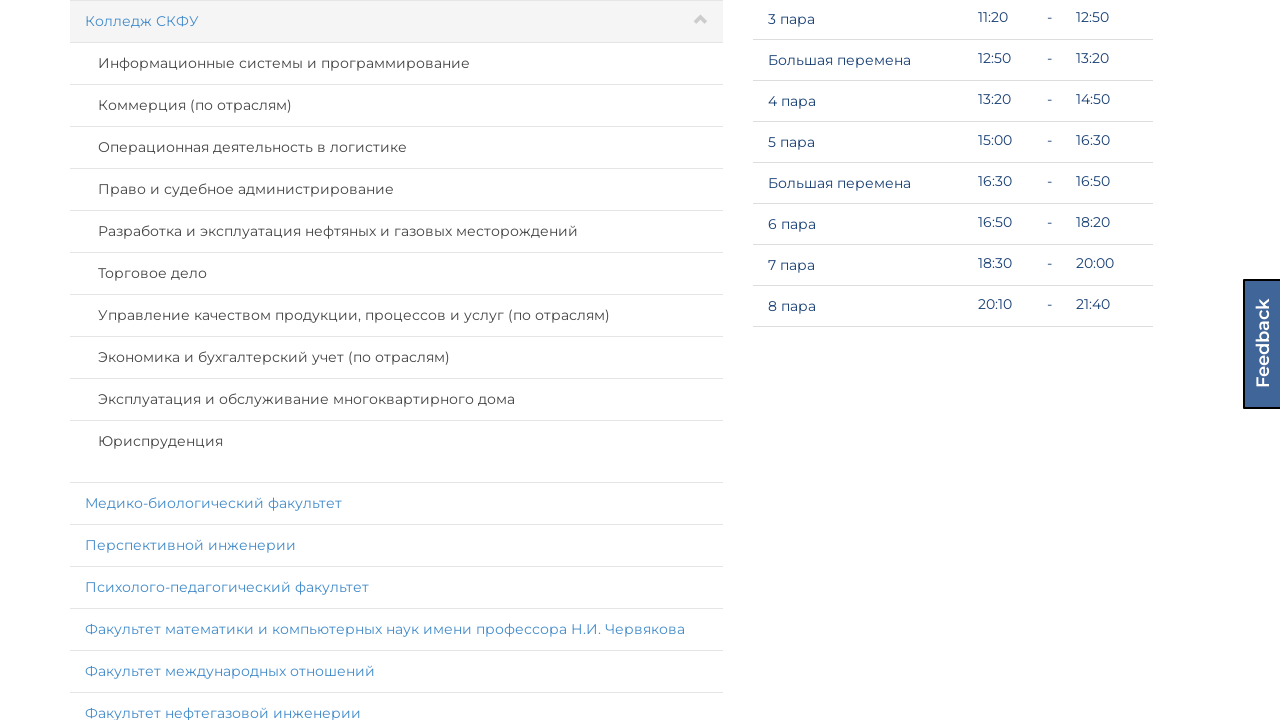

Clicked on specialty panel 9 of institute 2 at (396, 442) on (//div[@id='page']/div[@id='select-group']/div[@class='col-lg-7 col-md-6']/div[@
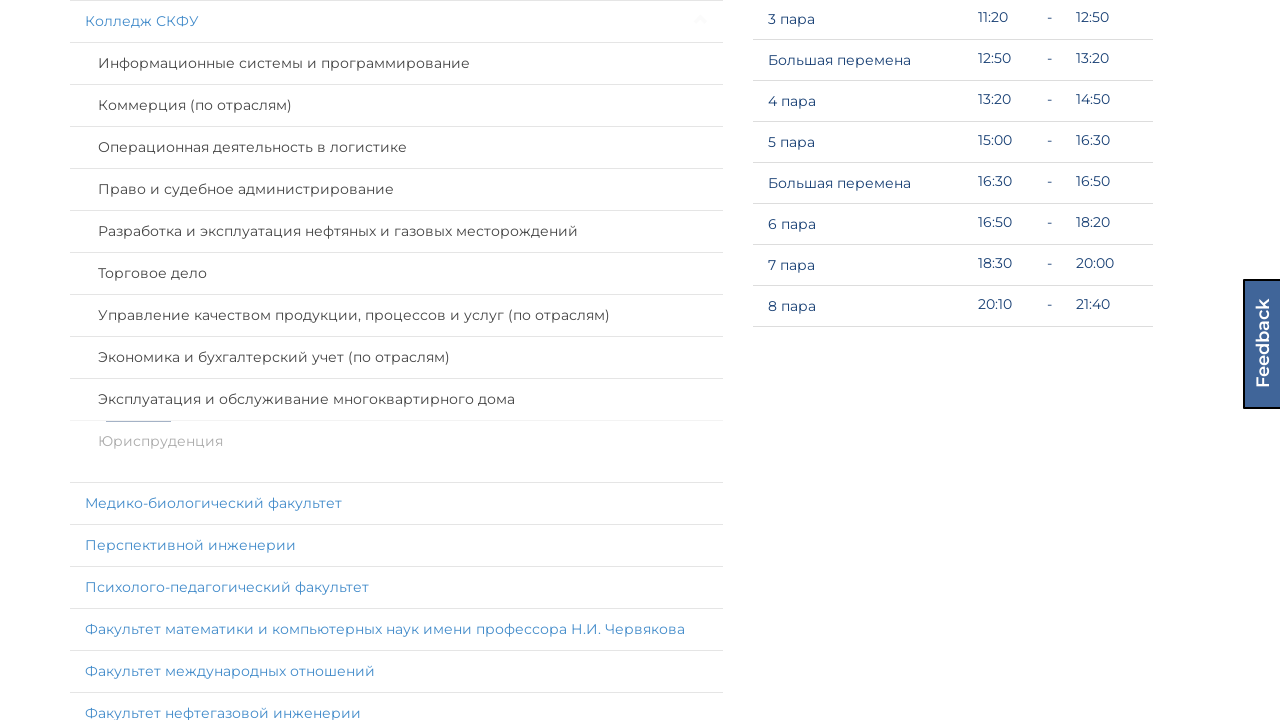

Waited for specialty 9 of institute 2 to expand
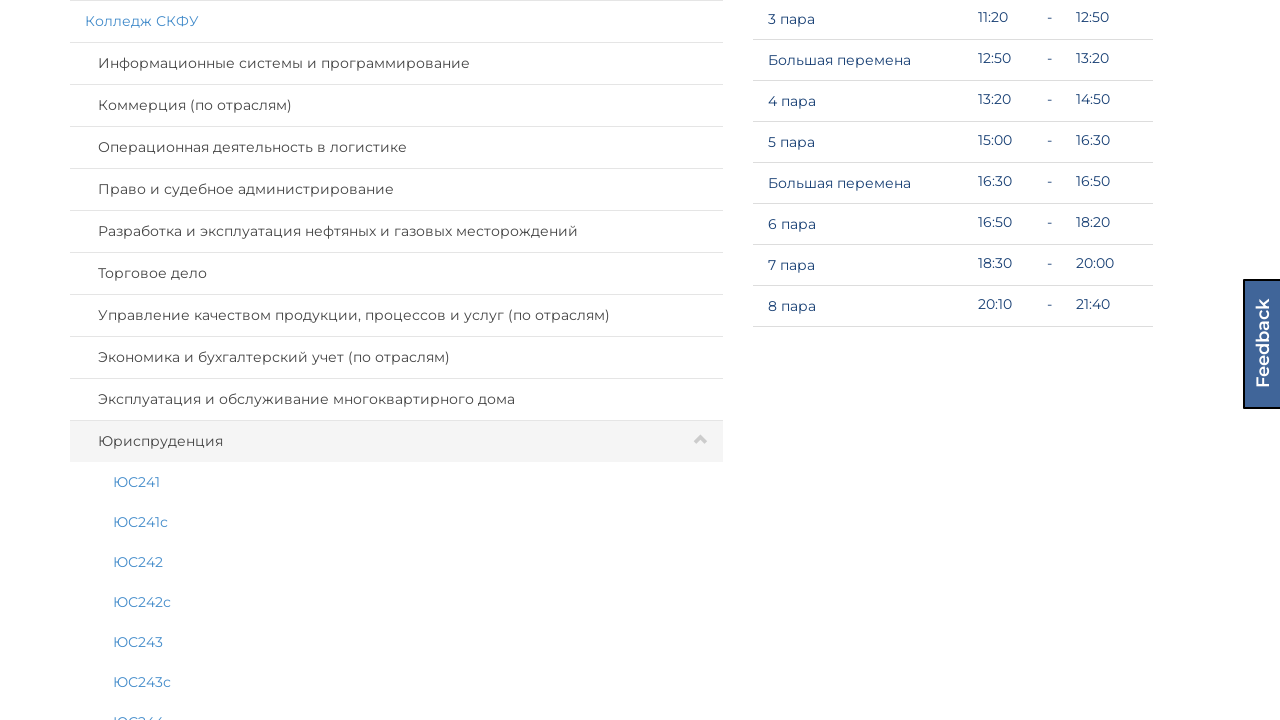

Scrolled specialty 8 of institute 2 into view
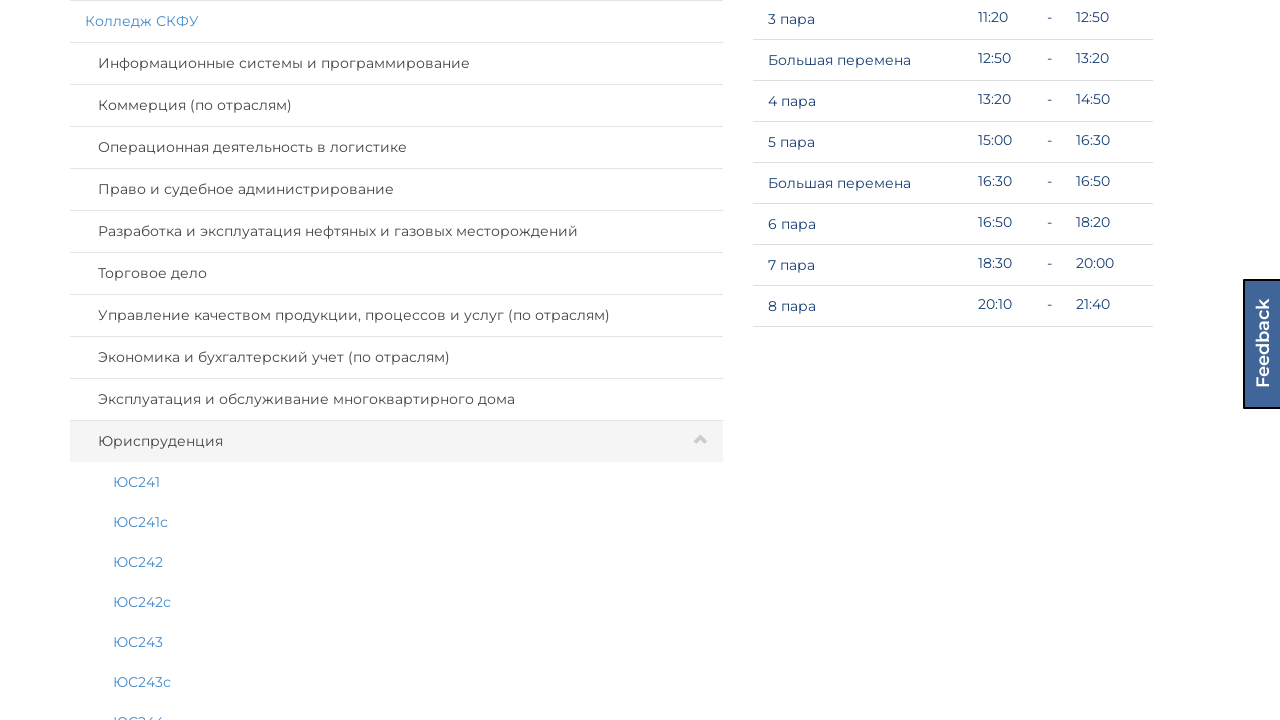

Clicked on specialty panel 8 of institute 2 at (396, 400) on (//div[@id='page']/div[@id='select-group']/div[@class='col-lg-7 col-md-6']/div[@
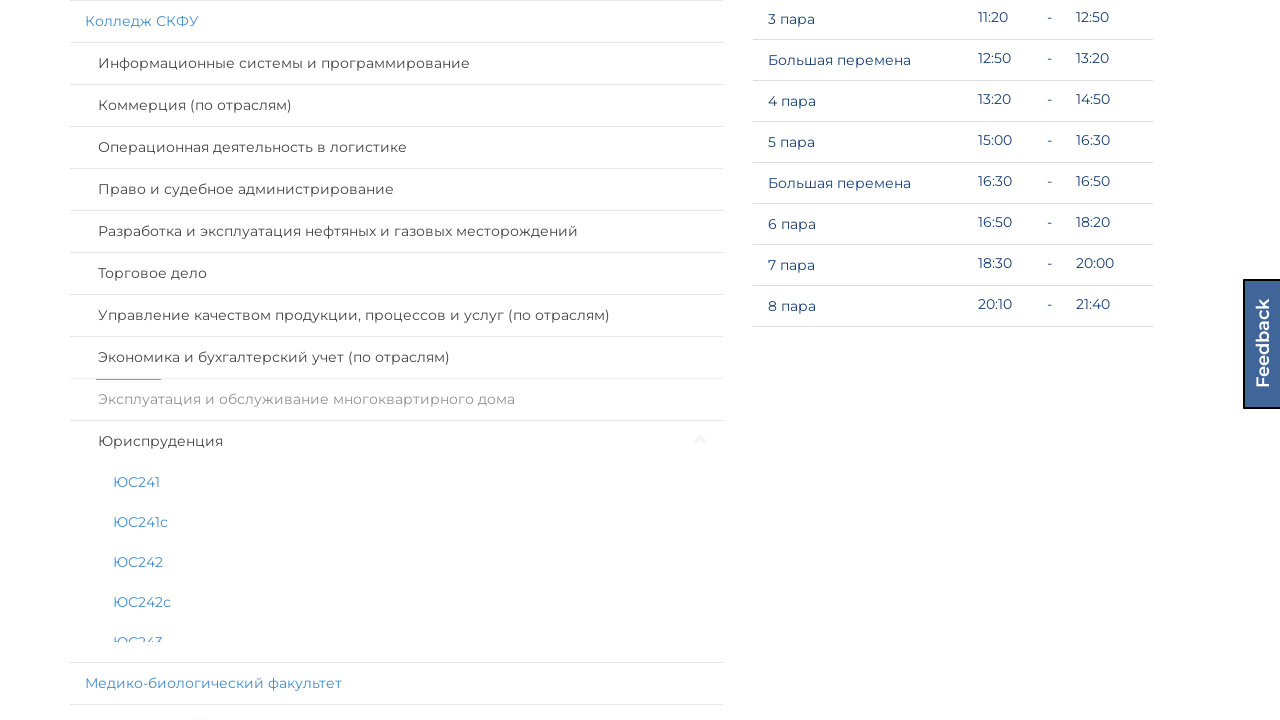

Waited for specialty 8 of institute 2 to expand
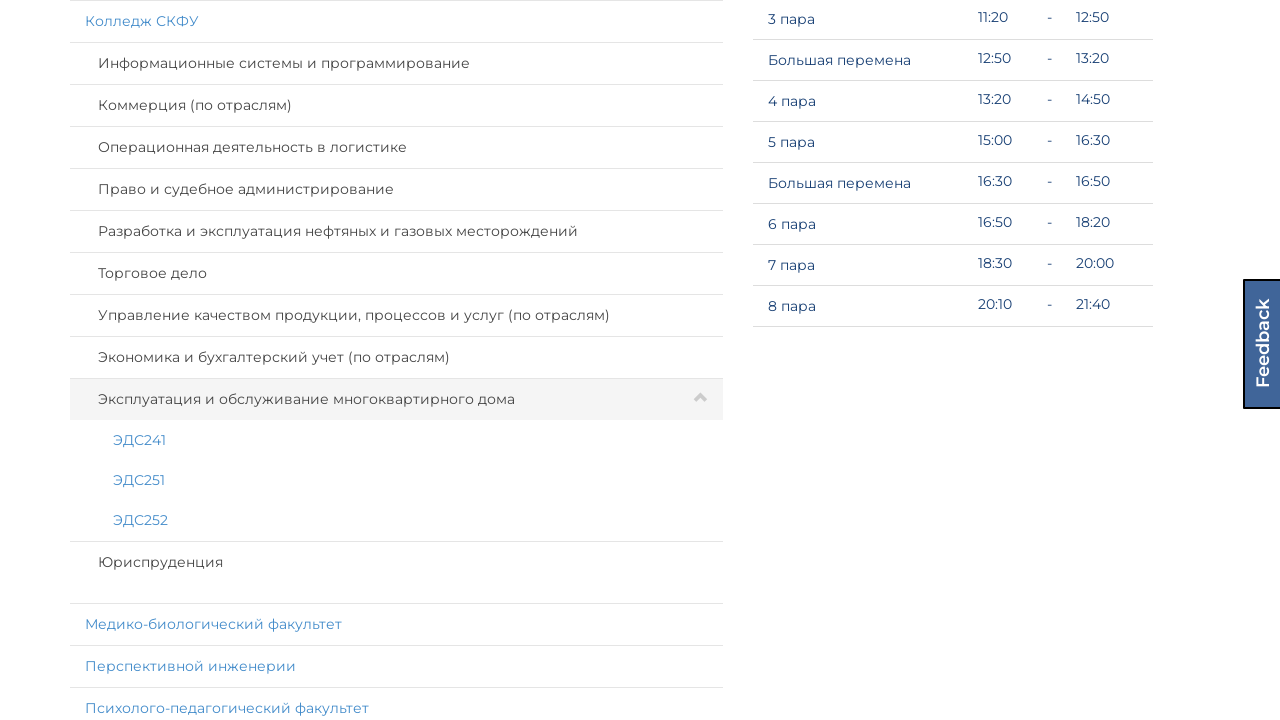

Scrolled specialty 7 of institute 2 into view
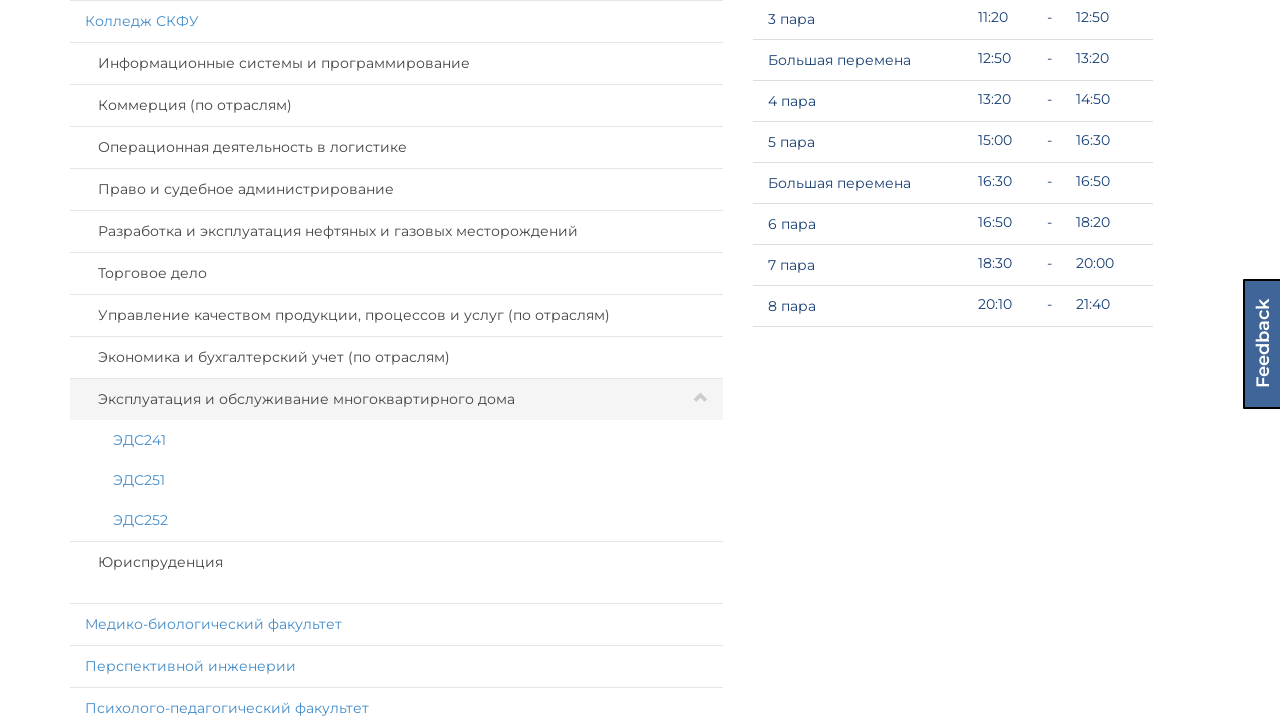

Clicked on specialty panel 7 of institute 2 at (396, 358) on (//div[@id='page']/div[@id='select-group']/div[@class='col-lg-7 col-md-6']/div[@
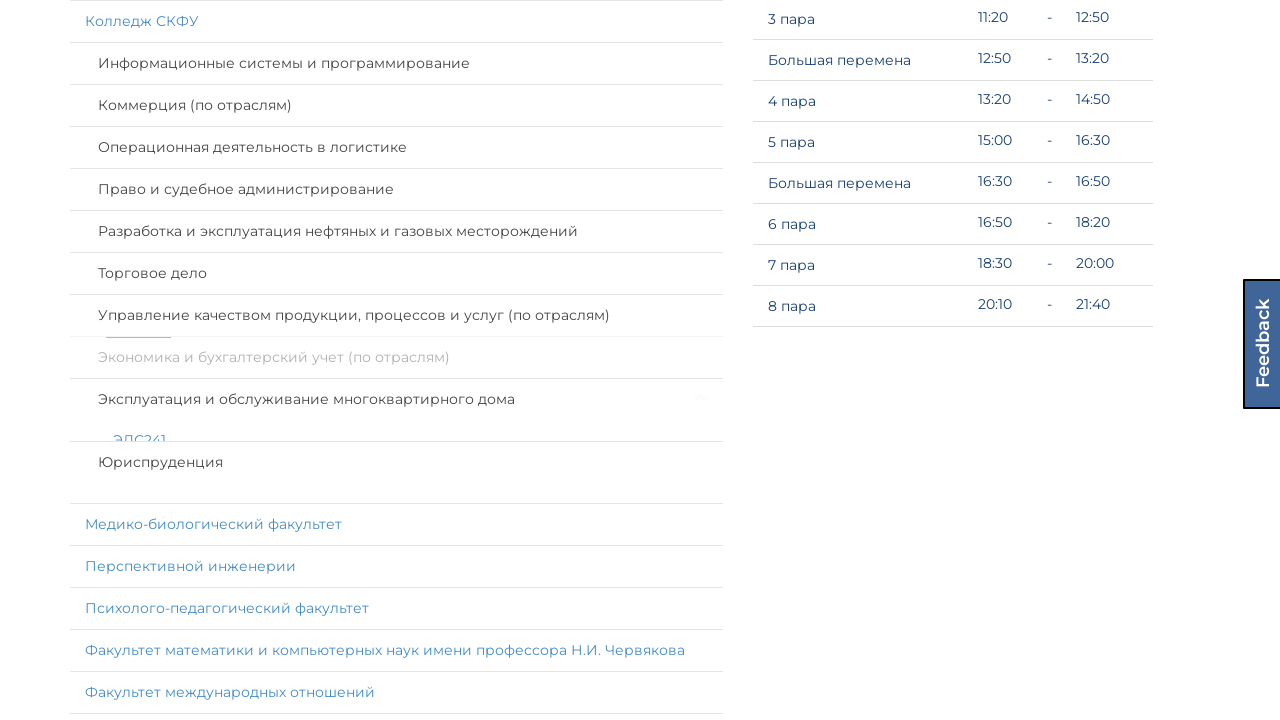

Waited for specialty 7 of institute 2 to expand
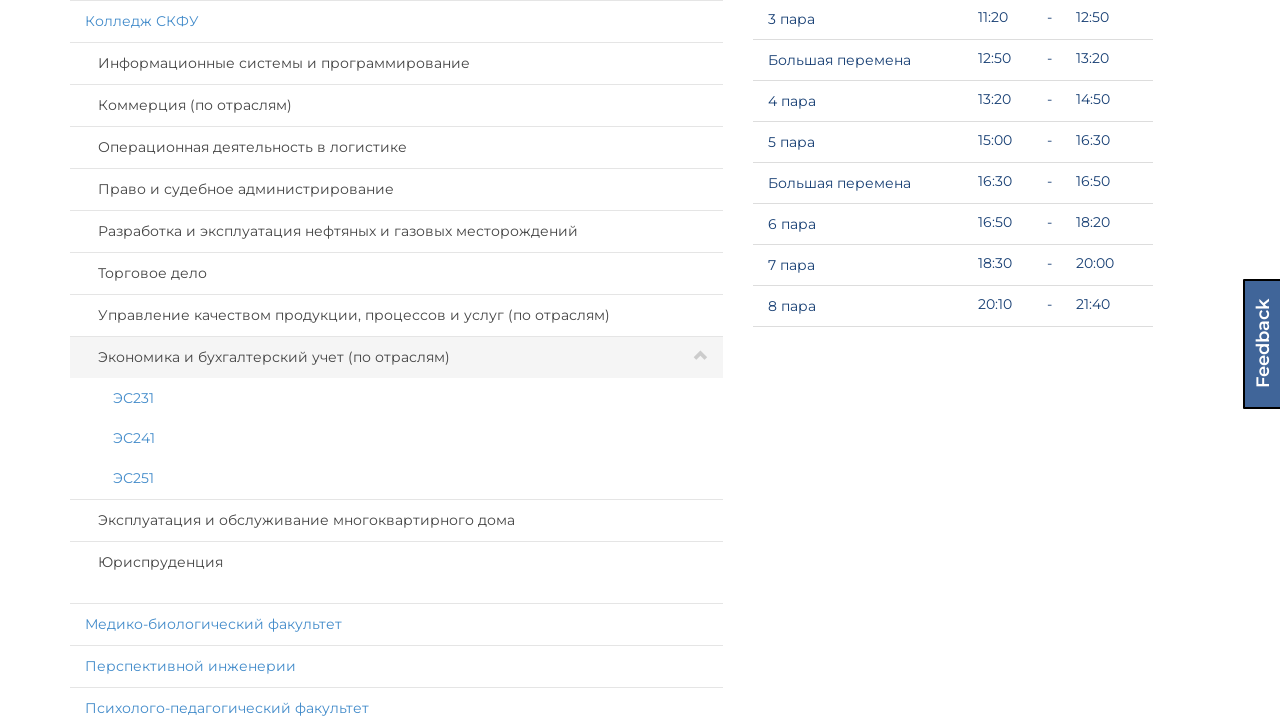

Scrolled specialty 6 of institute 2 into view
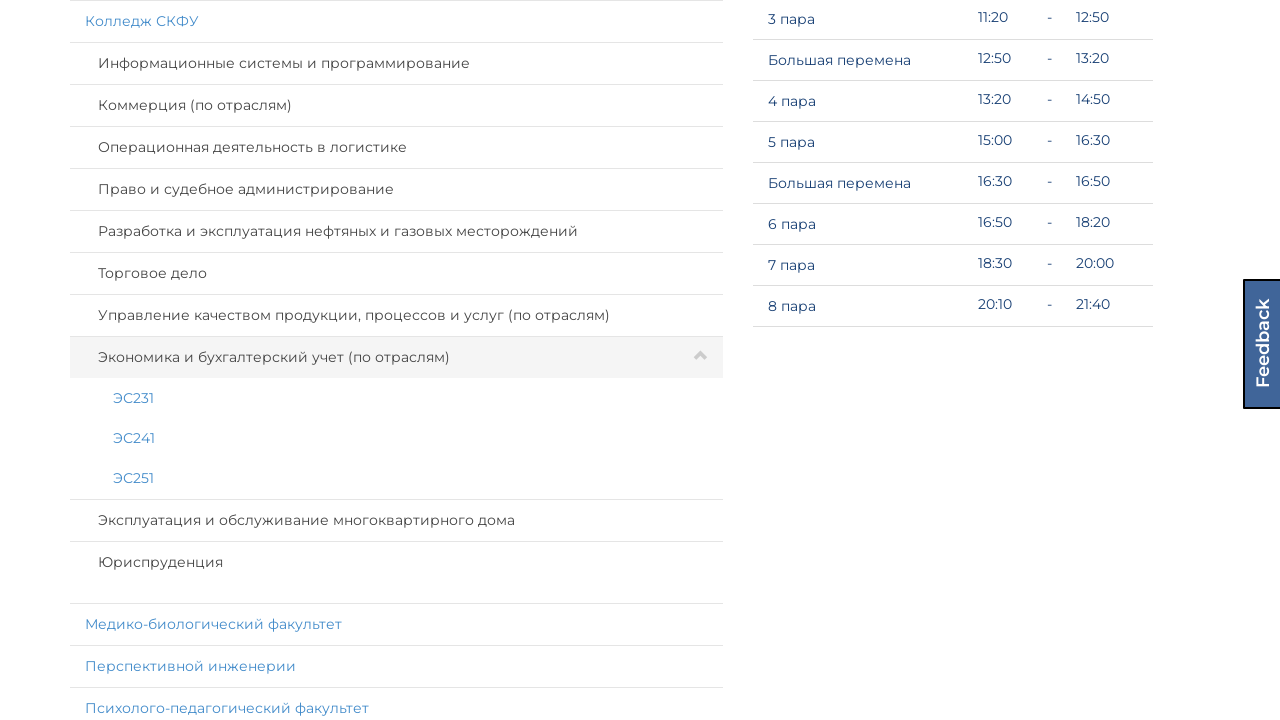

Clicked on specialty panel 6 of institute 2 at (396, 316) on (//div[@id='page']/div[@id='select-group']/div[@class='col-lg-7 col-md-6']/div[@
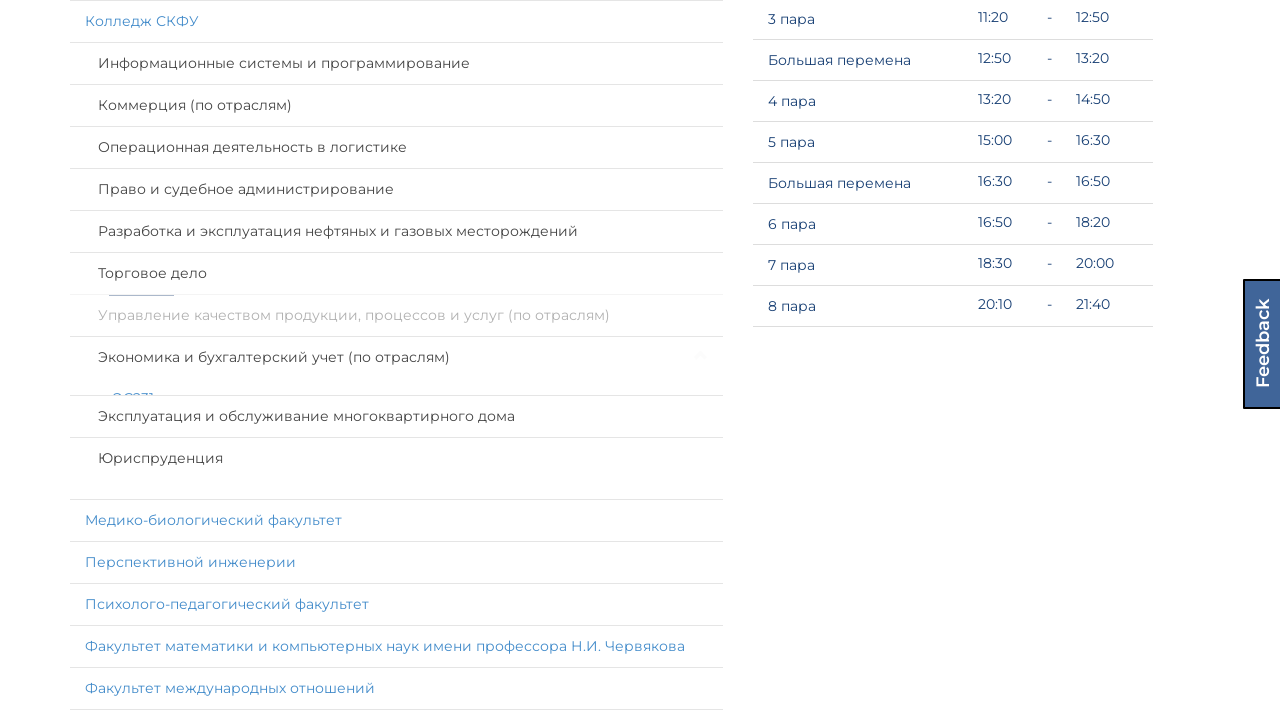

Waited for specialty 6 of institute 2 to expand
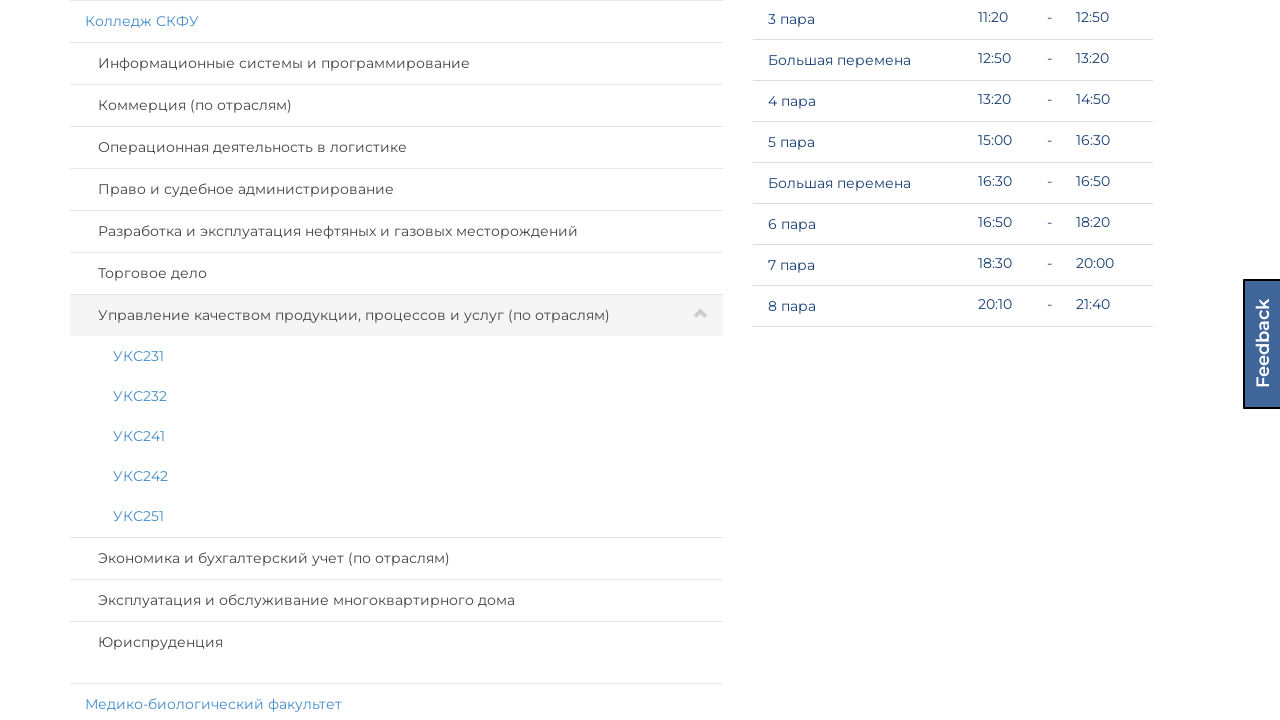

Scrolled specialty 5 of institute 2 into view
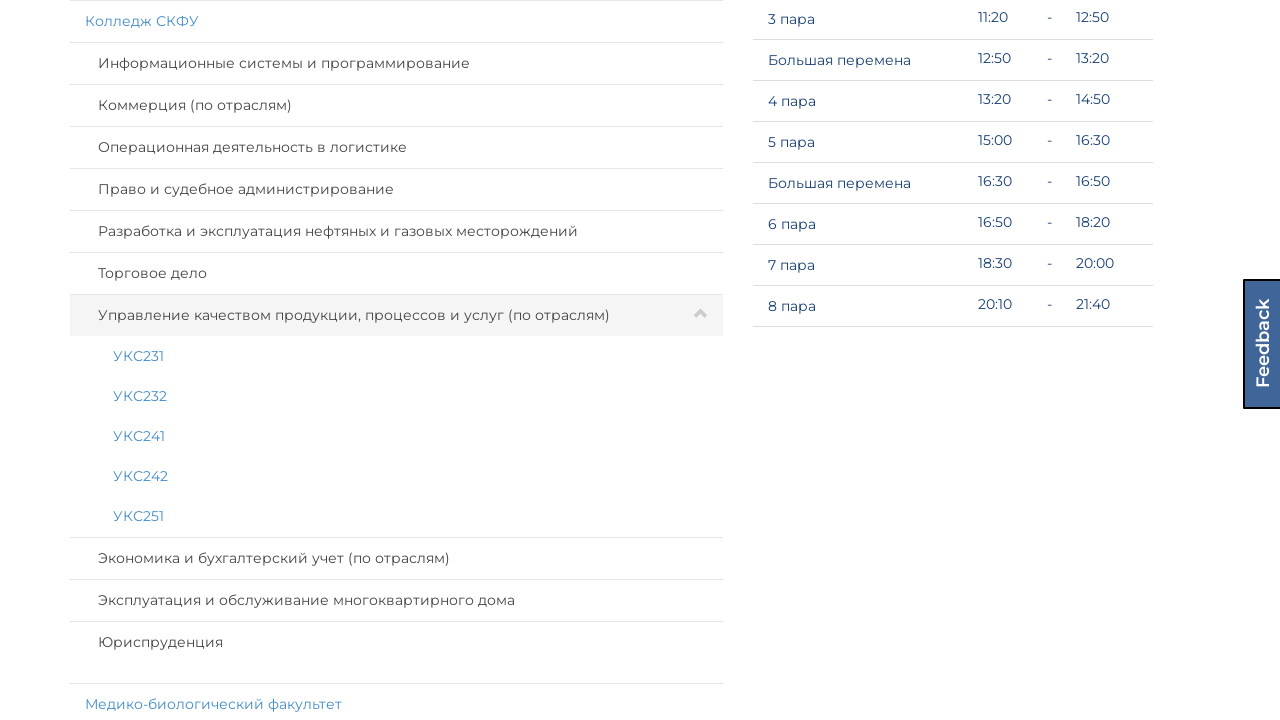

Clicked on specialty panel 5 of institute 2 at (396, 274) on (//div[@id='page']/div[@id='select-group']/div[@class='col-lg-7 col-md-6']/div[@
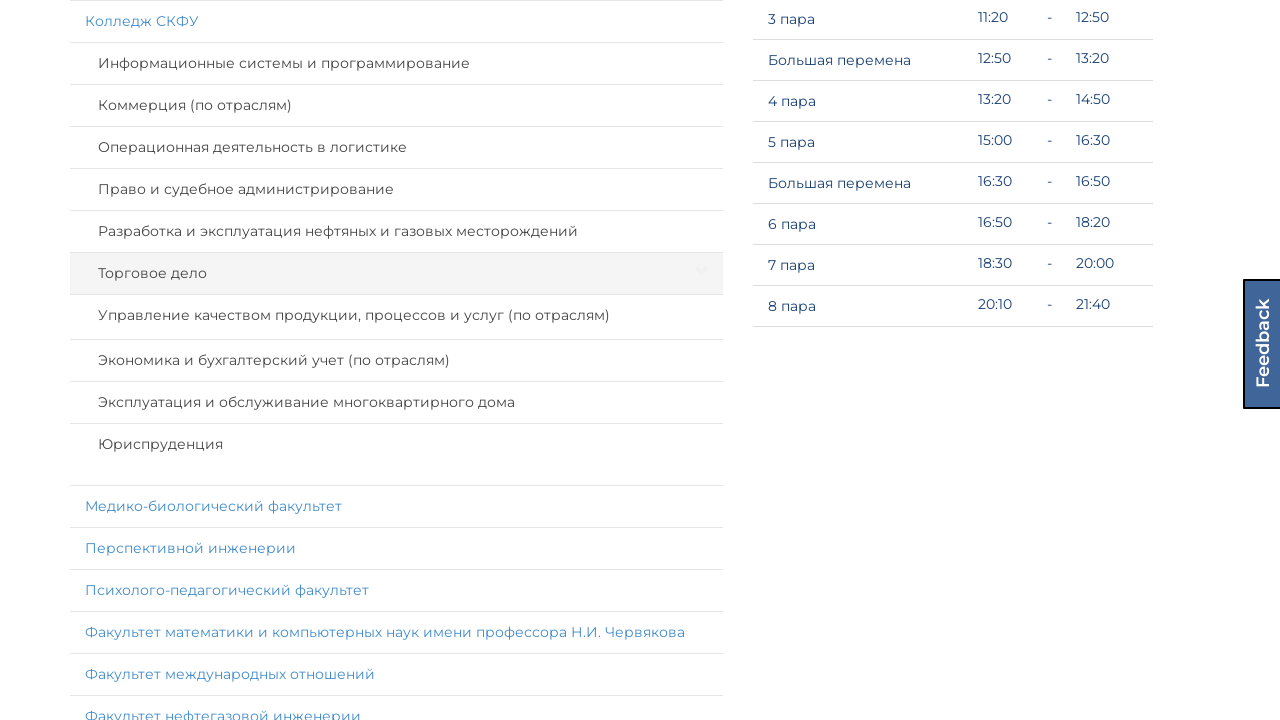

Waited for specialty 5 of institute 2 to expand
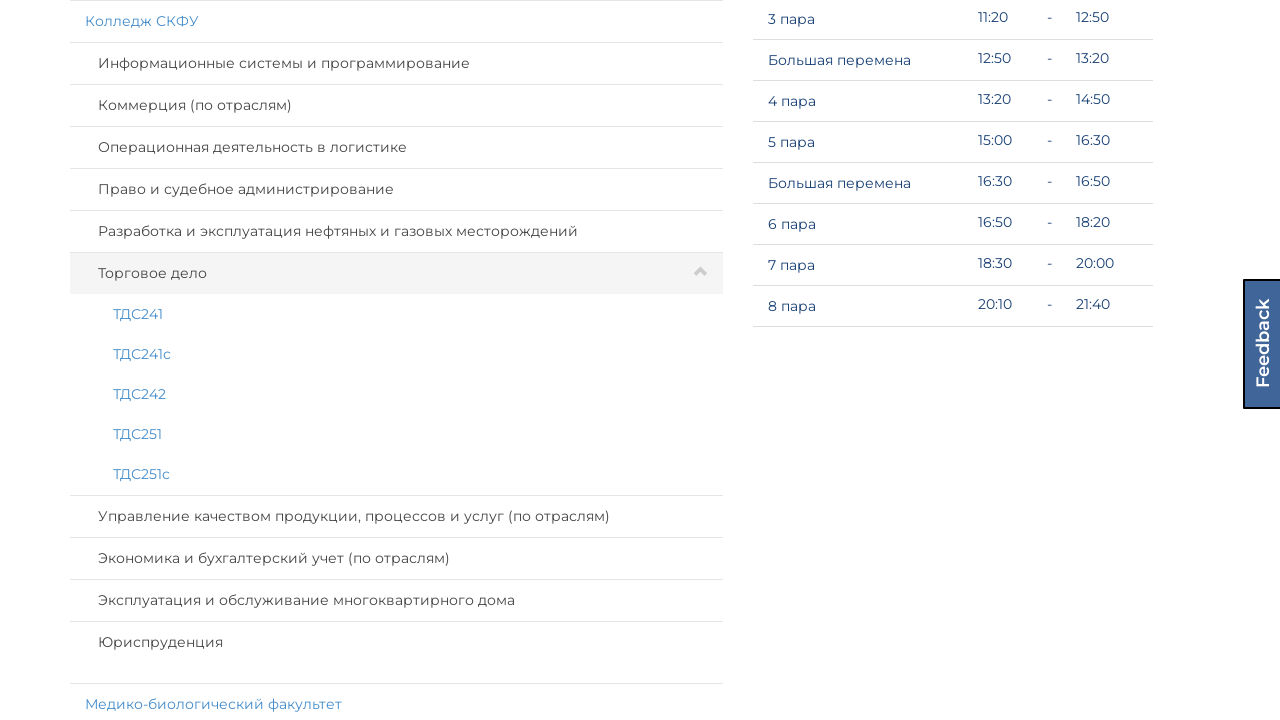

Scrolled specialty 4 of institute 2 into view
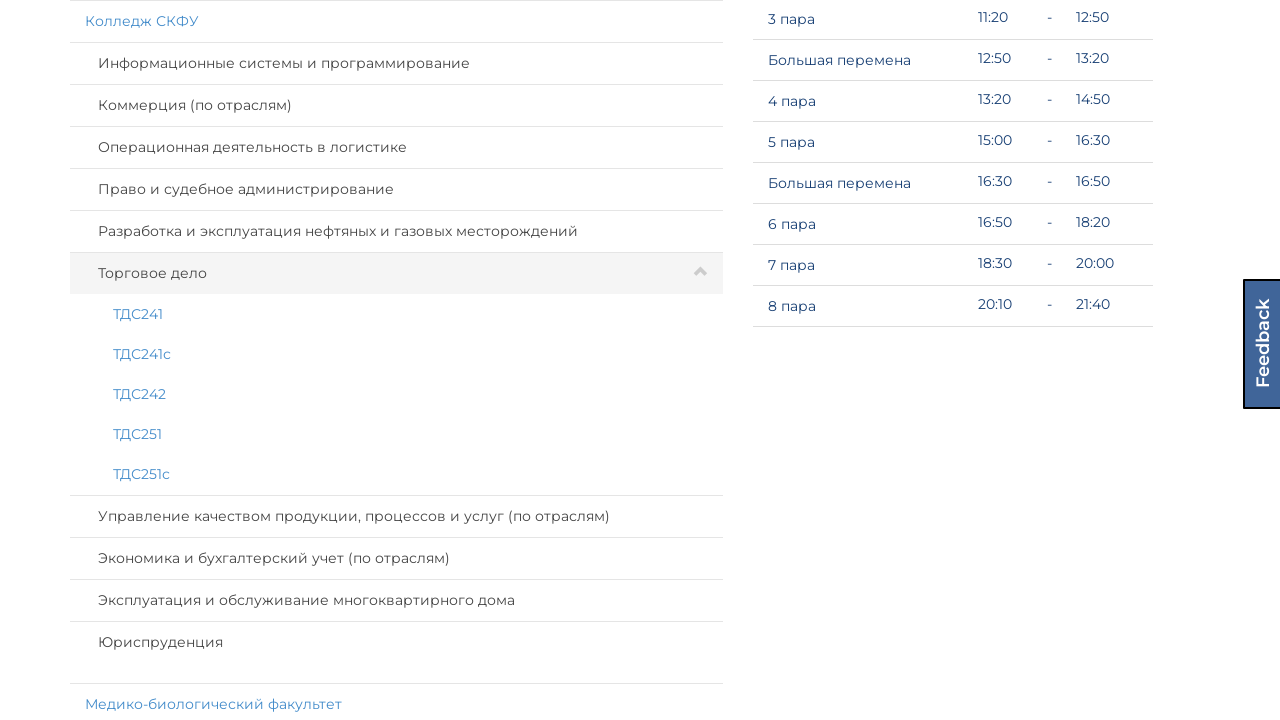

Clicked on specialty panel 4 of institute 2 at (396, 232) on (//div[@id='page']/div[@id='select-group']/div[@class='col-lg-7 col-md-6']/div[@
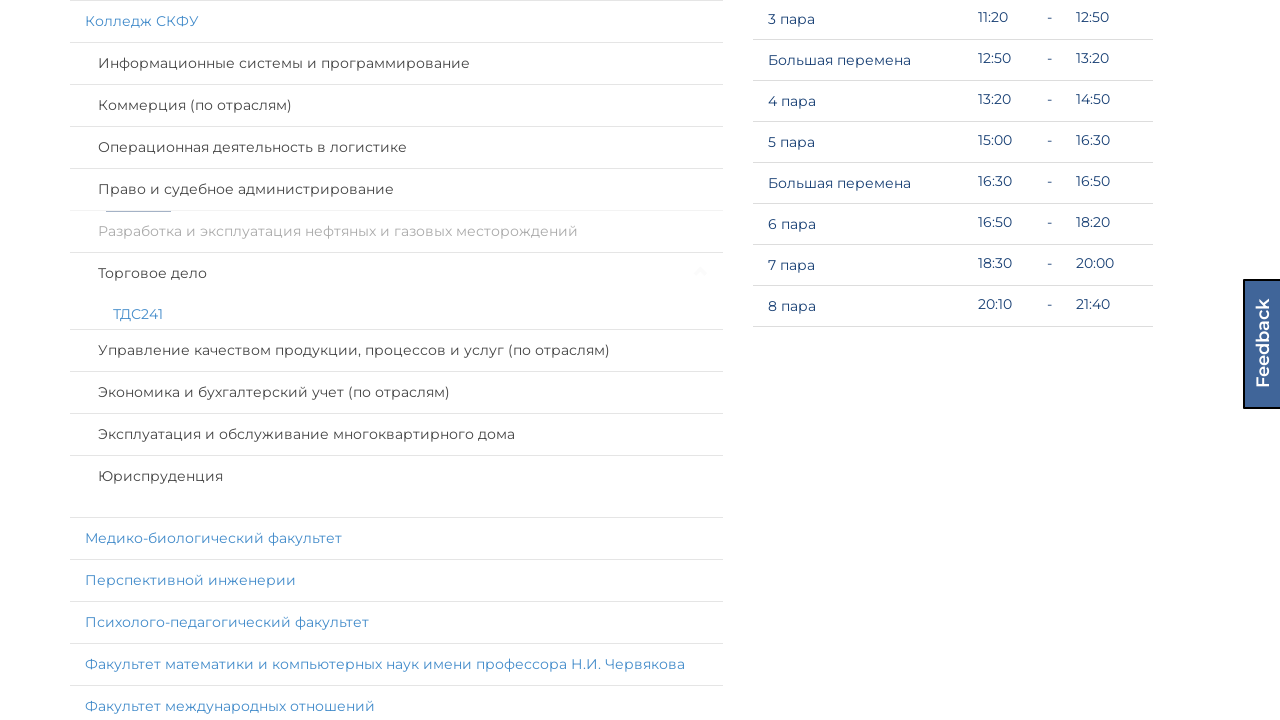

Waited for specialty 4 of institute 2 to expand
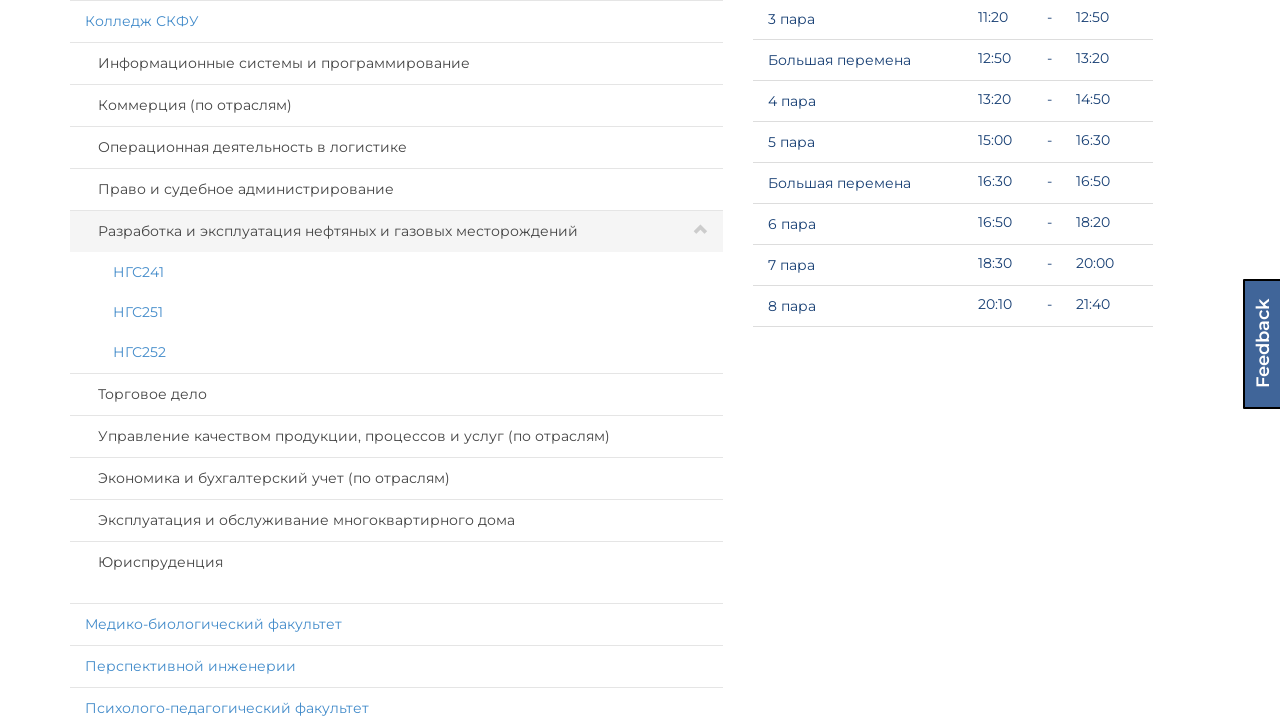

Scrolled specialty 3 of institute 2 into view
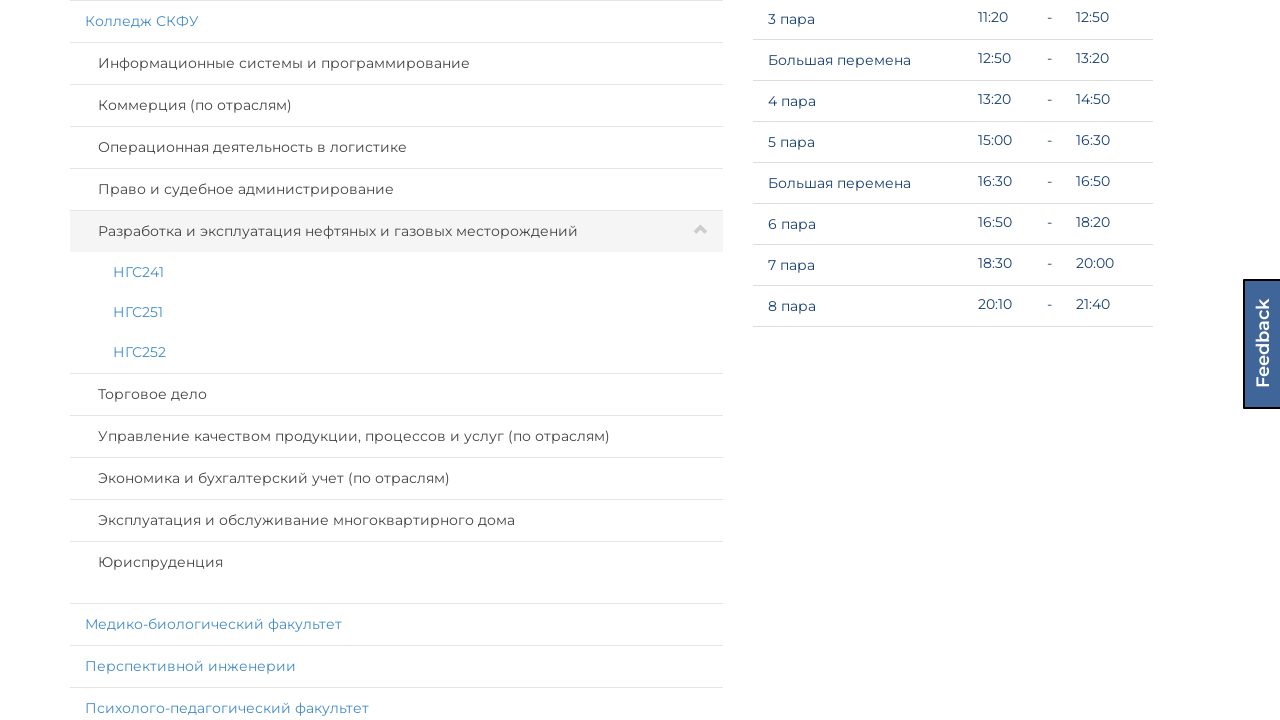

Clicked on specialty panel 3 of institute 2 at (396, 190) on (//div[@id='page']/div[@id='select-group']/div[@class='col-lg-7 col-md-6']/div[@
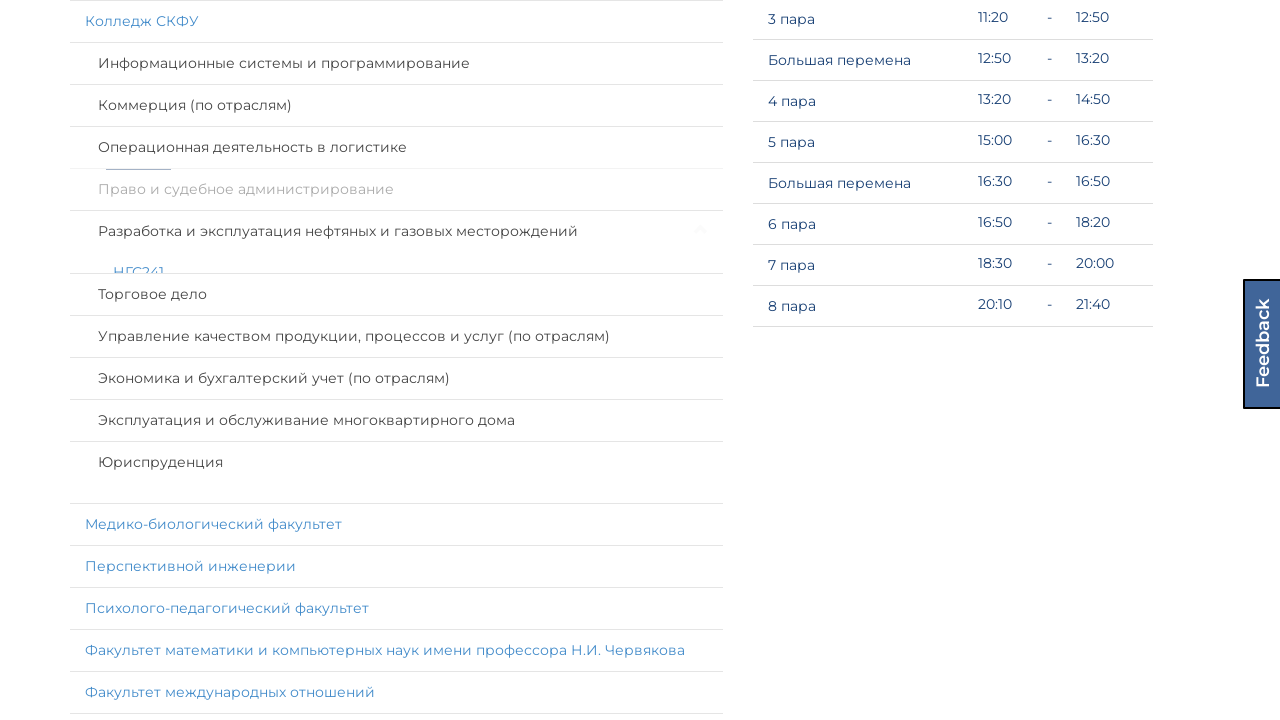

Waited for specialty 3 of institute 2 to expand
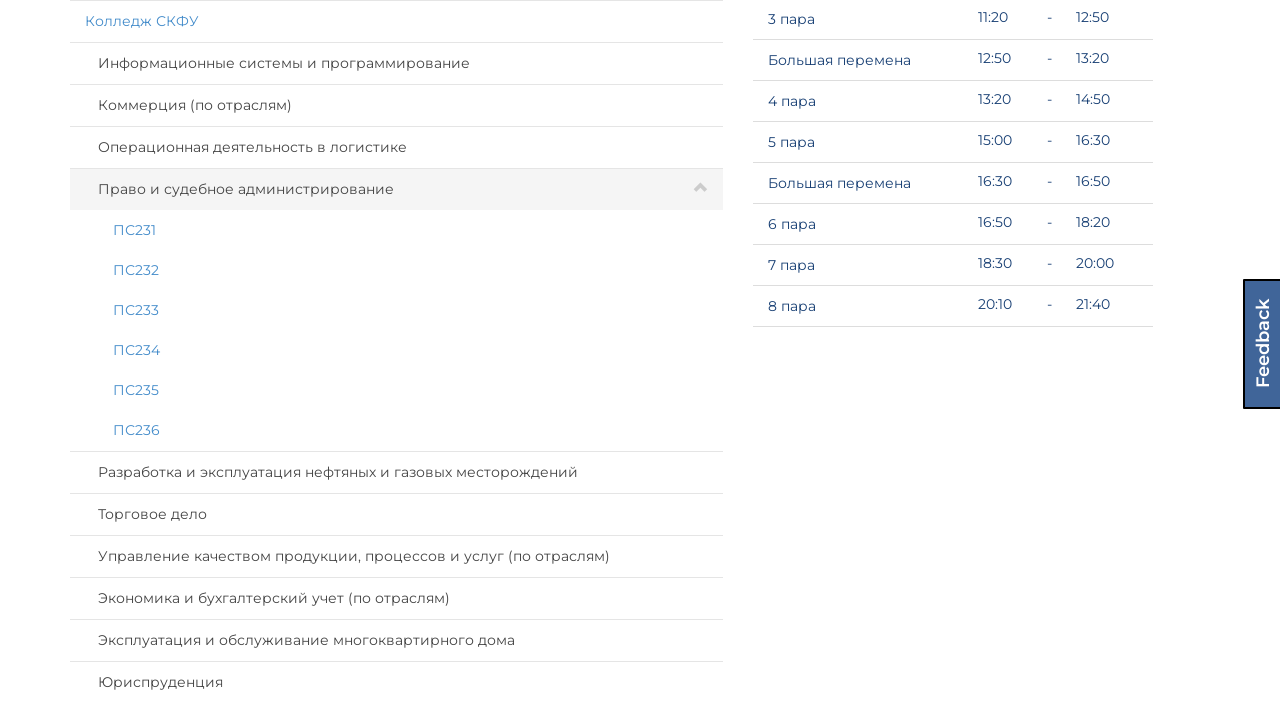

Scrolled specialty 2 of institute 2 into view
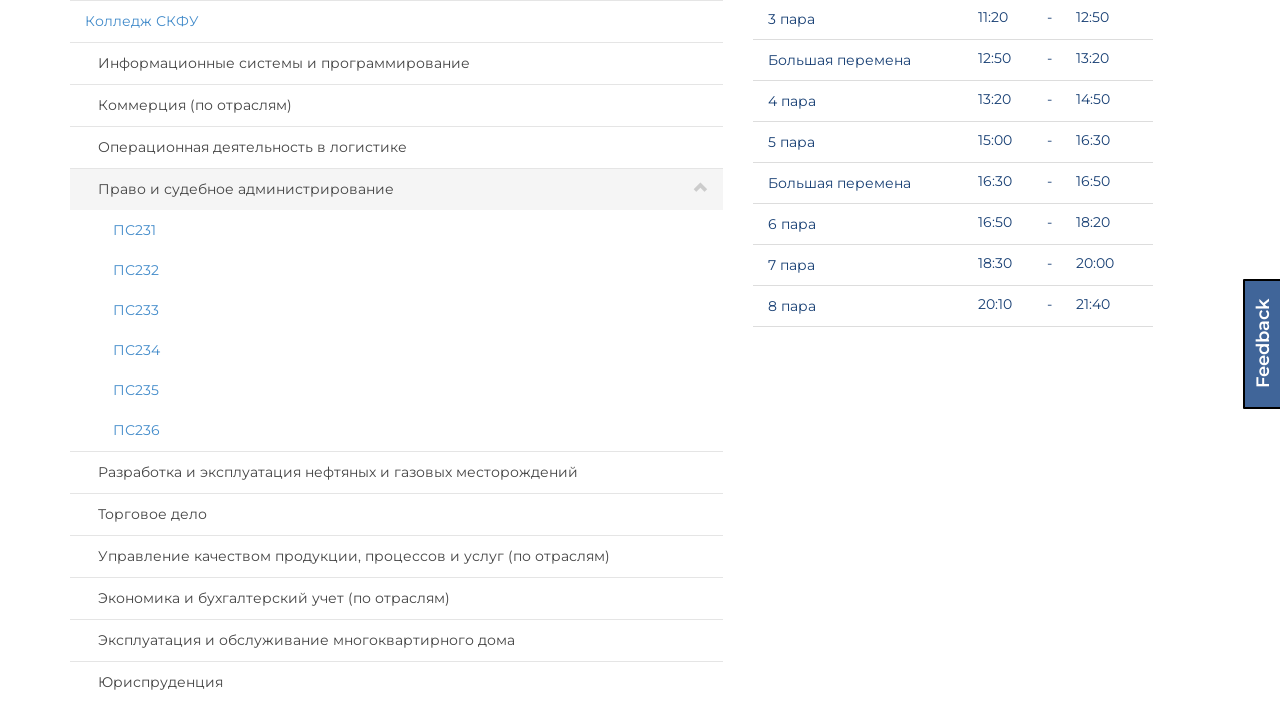

Clicked on specialty panel 2 of institute 2 at (396, 148) on (//div[@id='page']/div[@id='select-group']/div[@class='col-lg-7 col-md-6']/div[@
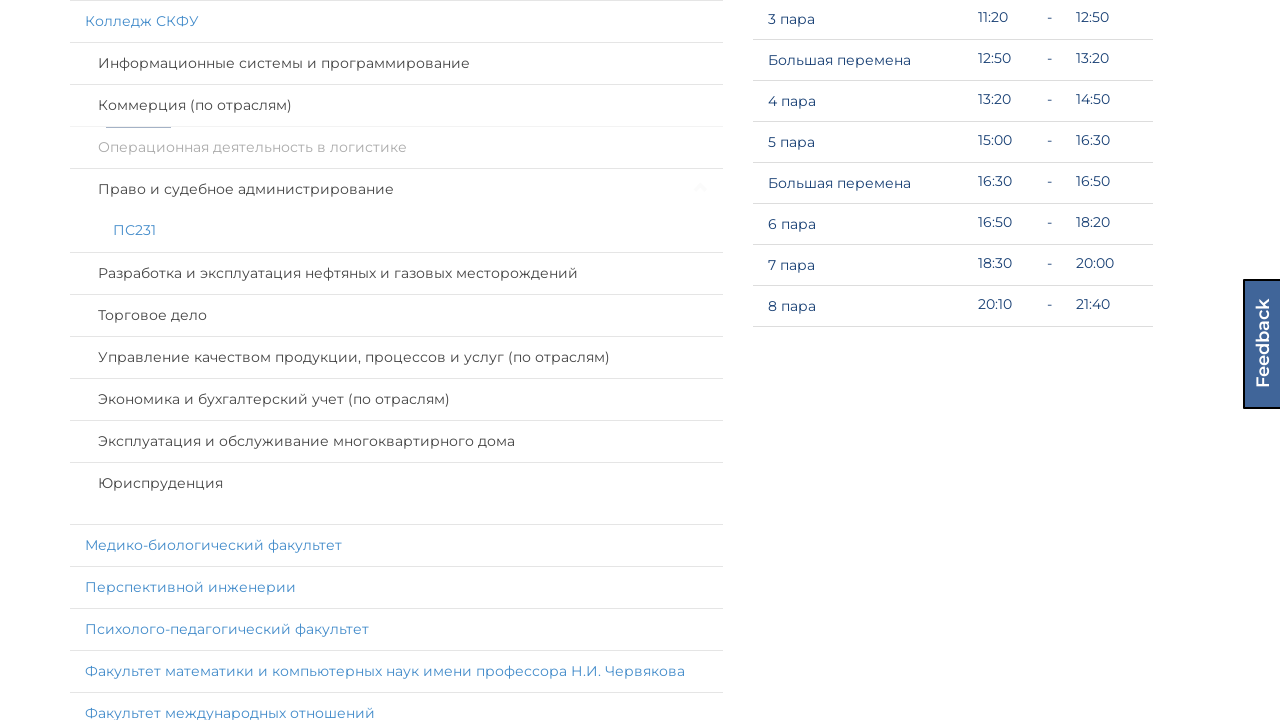

Waited for specialty 2 of institute 2 to expand
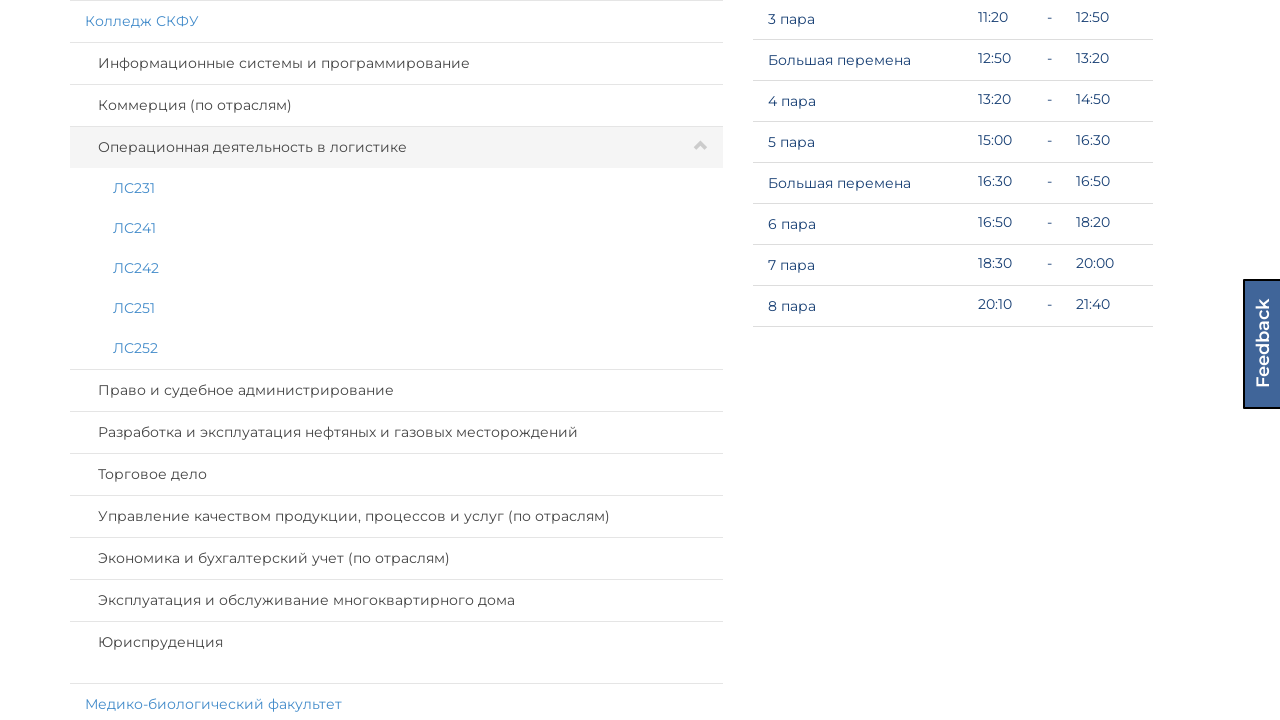

Scrolled specialty 1 of institute 2 into view
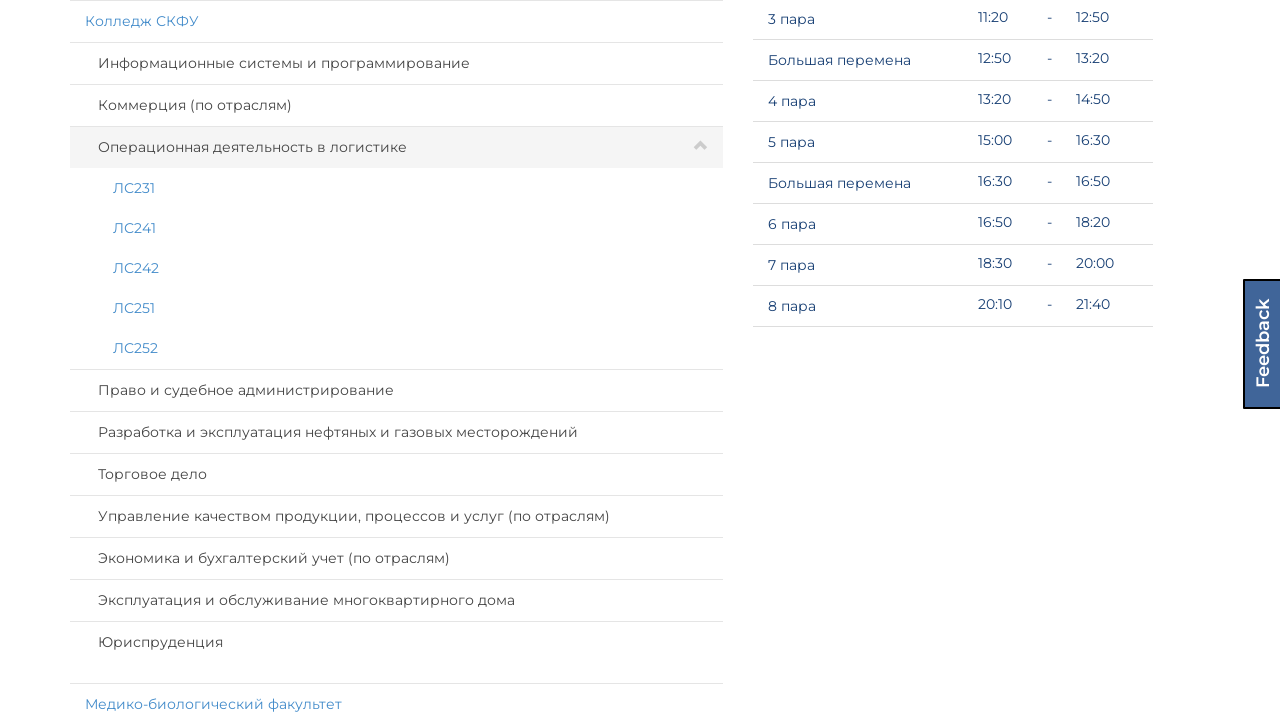

Clicked on specialty panel 1 of institute 2 at (396, 106) on (//div[@id='page']/div[@id='select-group']/div[@class='col-lg-7 col-md-6']/div[@
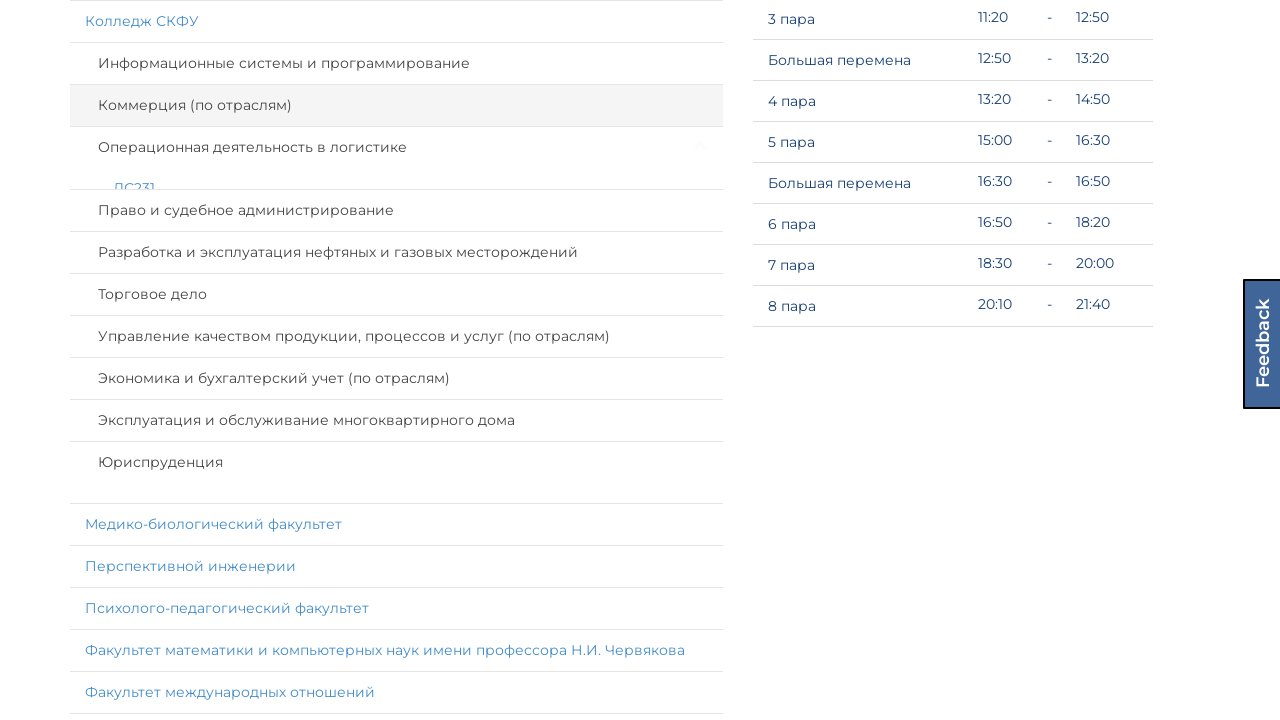

Waited for specialty 1 of institute 2 to expand
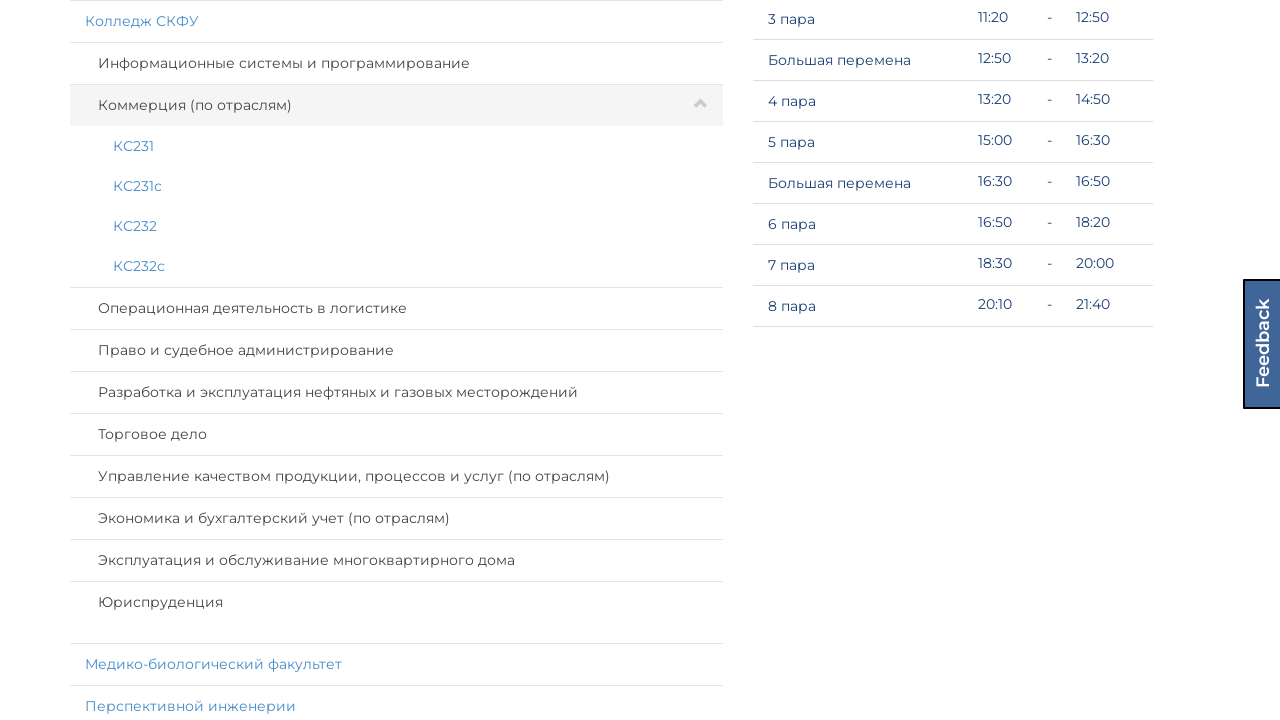

Scrolled specialty 0 of institute 2 into view
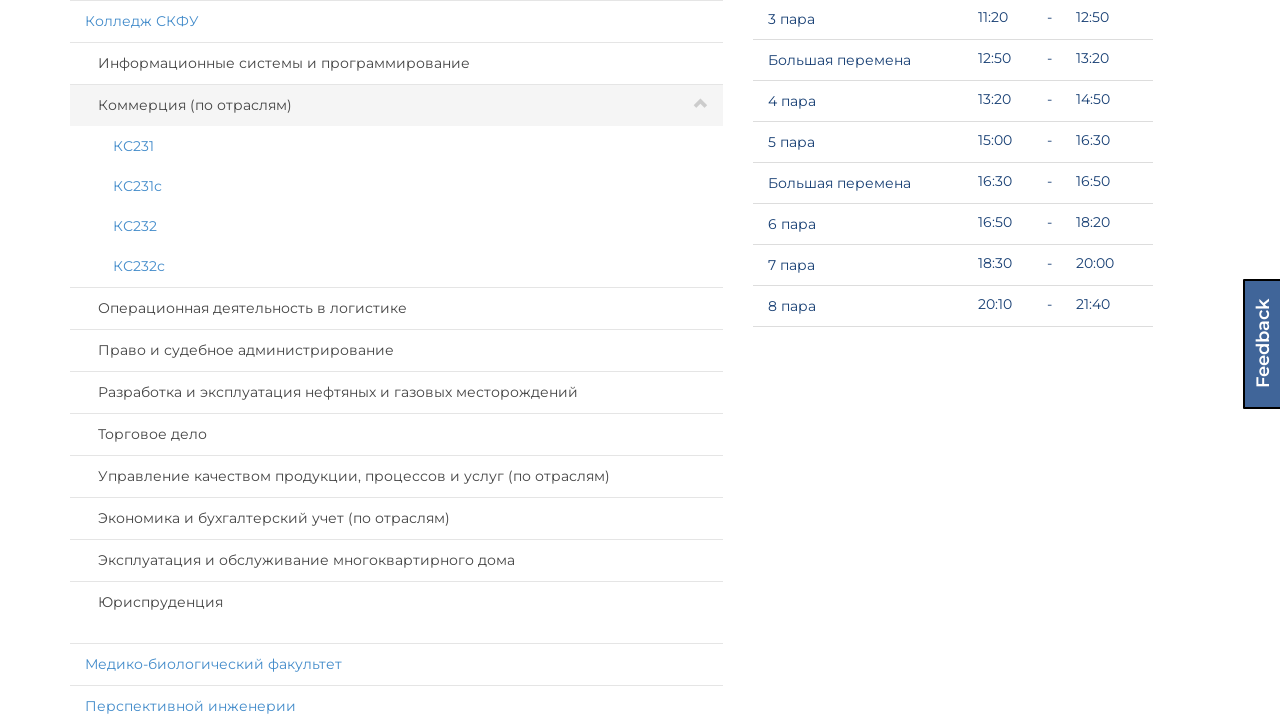

Clicked on specialty panel 0 of institute 2 at (396, 64) on (//div[@id='page']/div[@id='select-group']/div[@class='col-lg-7 col-md-6']/div[@
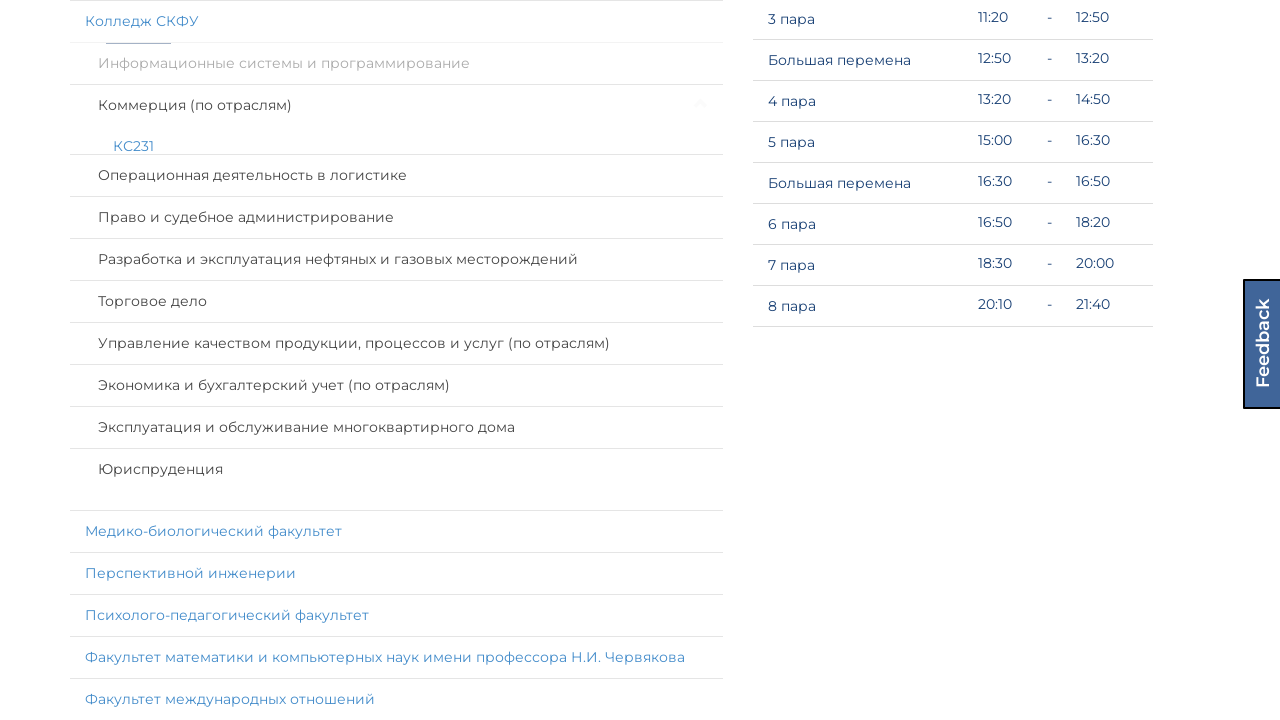

Waited for specialty 0 of institute 2 to expand
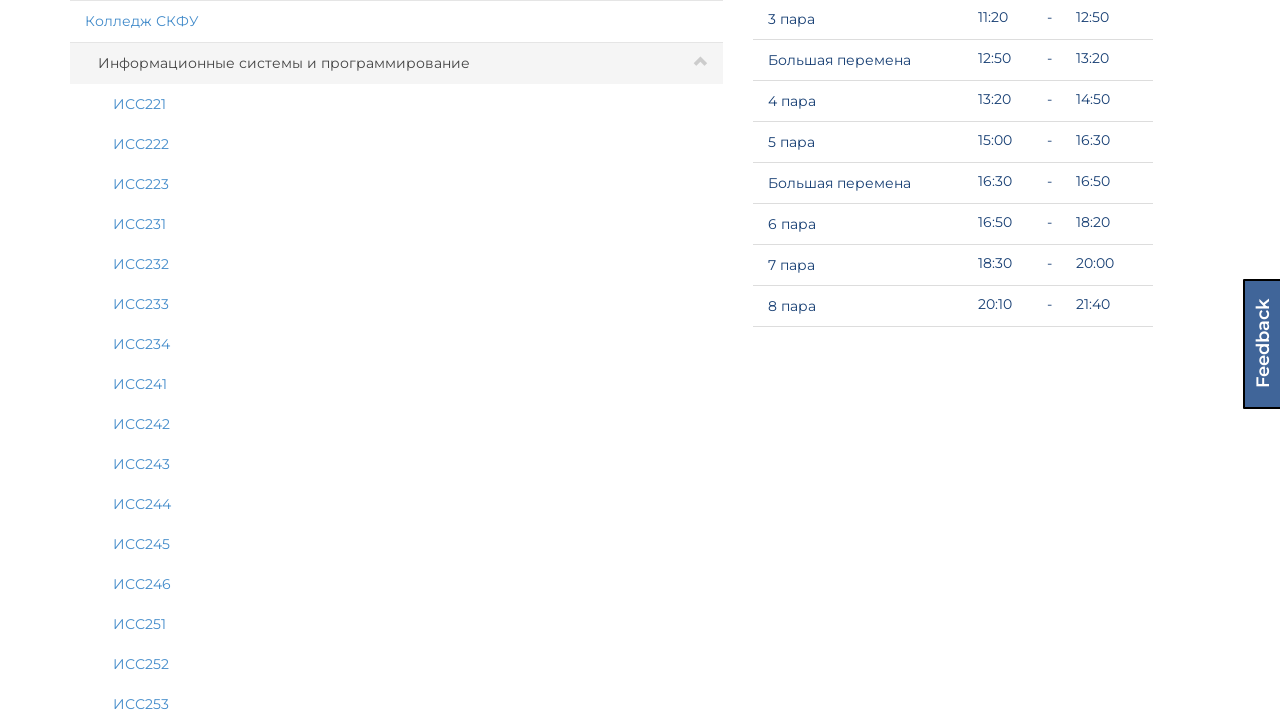

Scrolled institute 1 into view
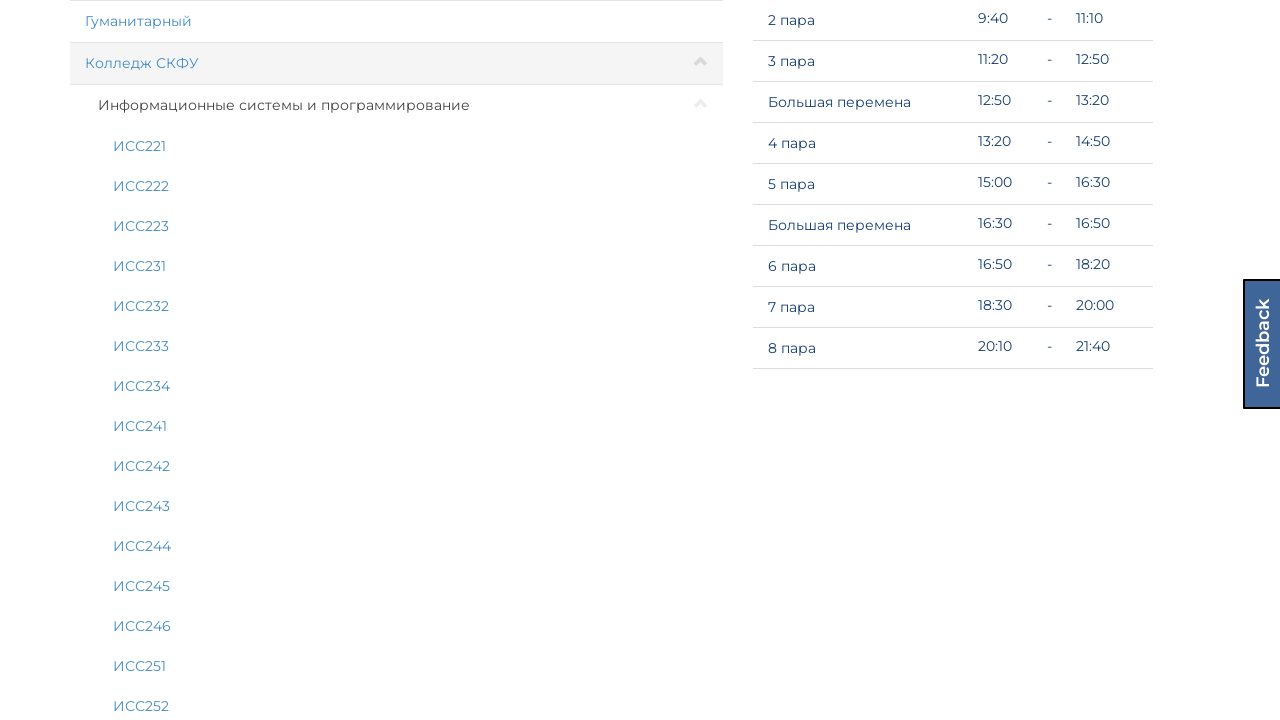

Clicked on institute panel 1 at (396, 21) on xpath=//div[@id='page']/div[@id='select-group']/div[@class='col-lg-7 col-md-6']/
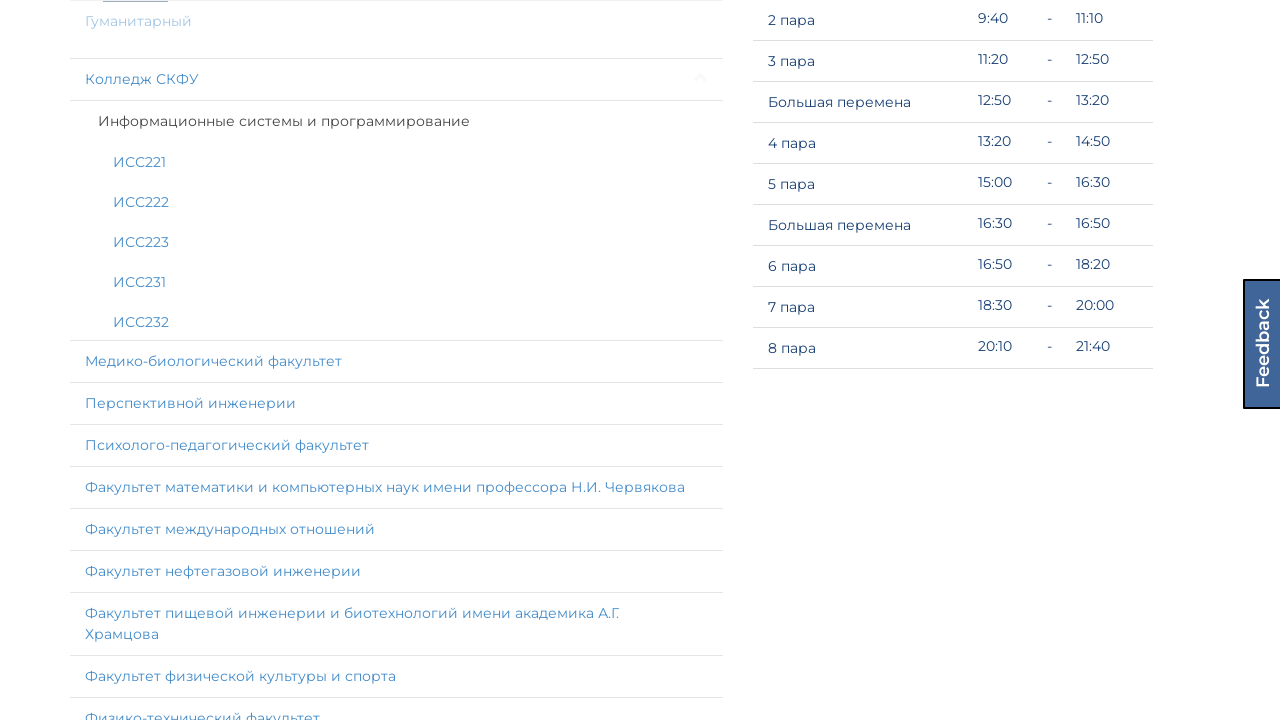

Waited for specialties to load in institute 1
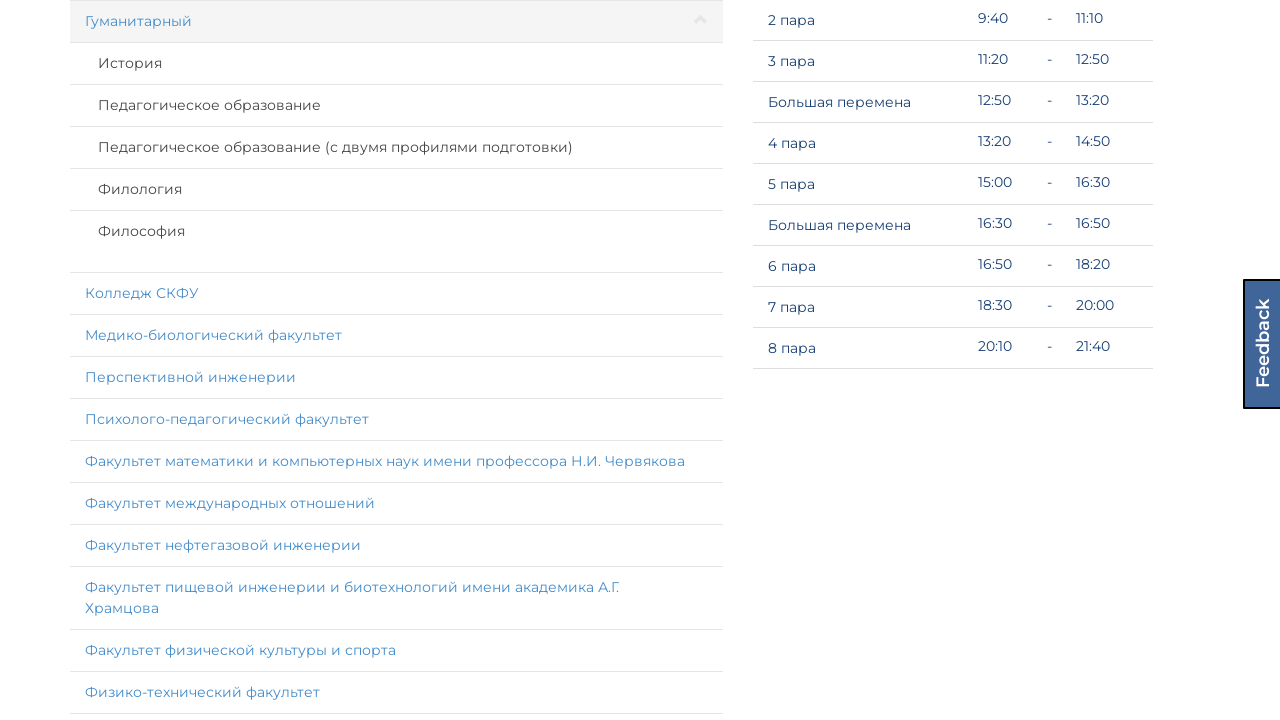

Retrieved all specialty panels for institute 1 (5 specialties found)
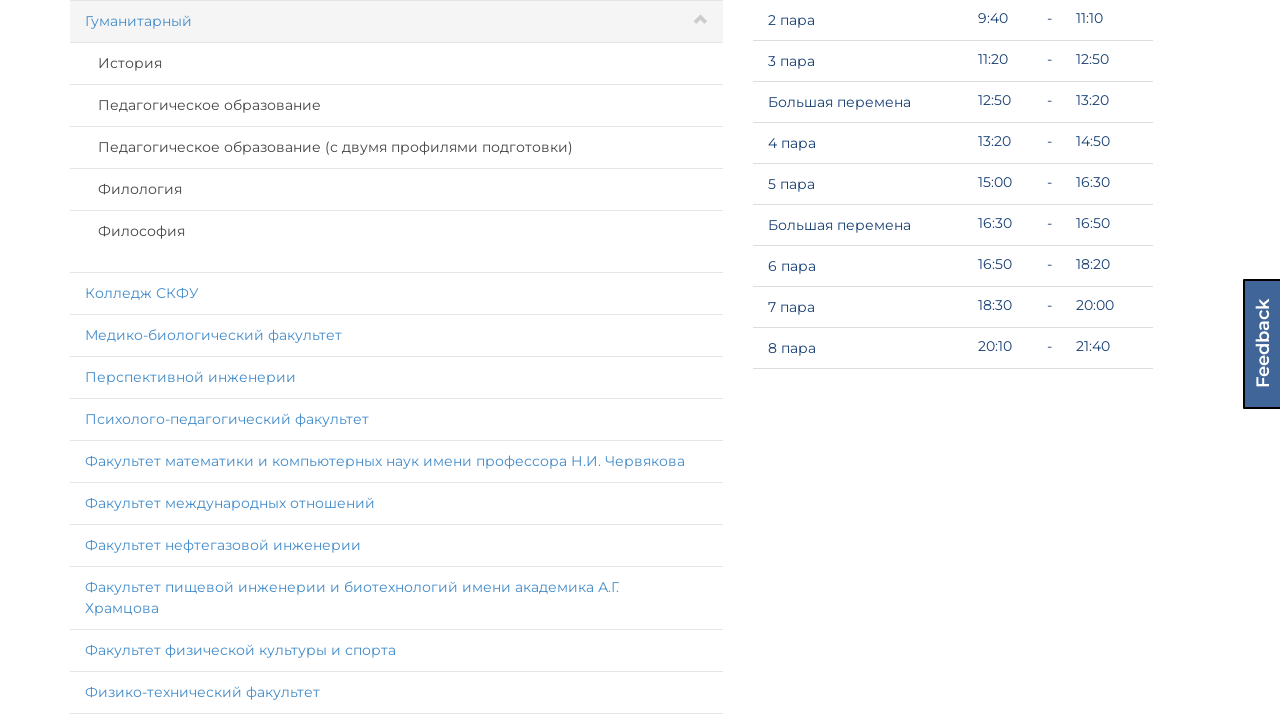

Scrolled specialty 4 of institute 1 into view
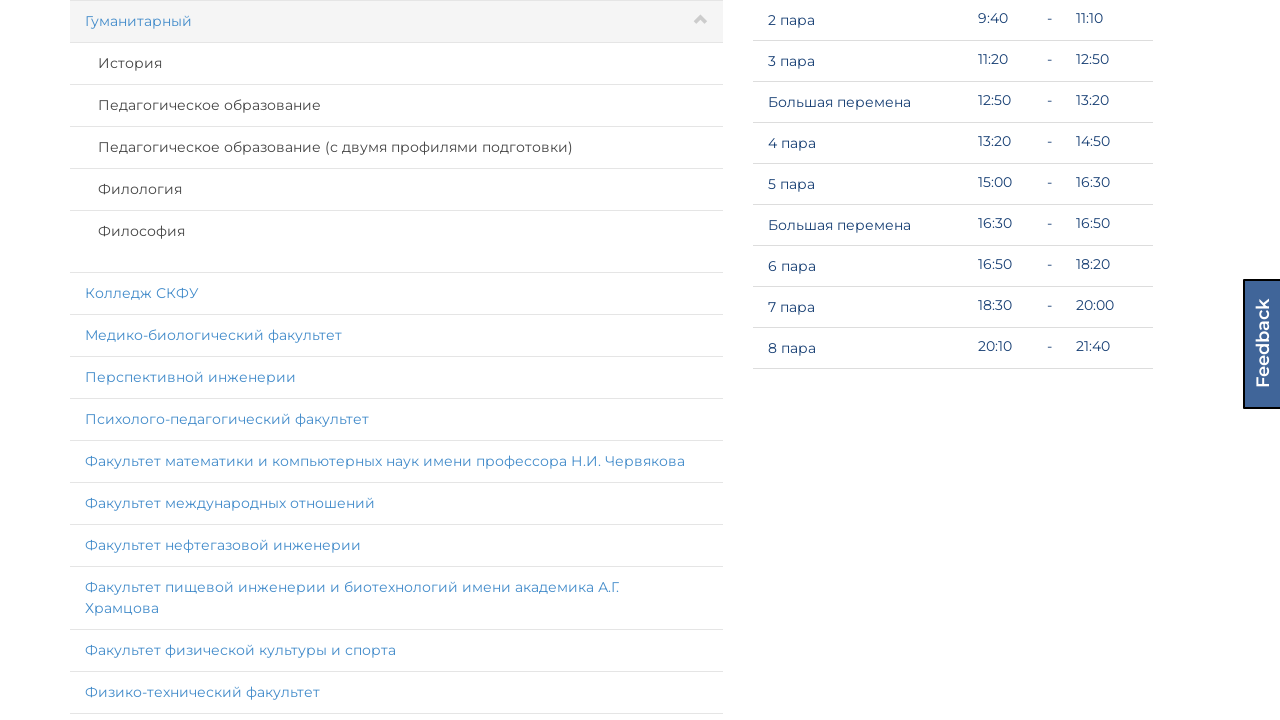

Clicked on specialty panel 4 of institute 1 at (396, 232) on (//div[@id='page']/div[@id='select-group']/div[@class='col-lg-7 col-md-6']/div[@
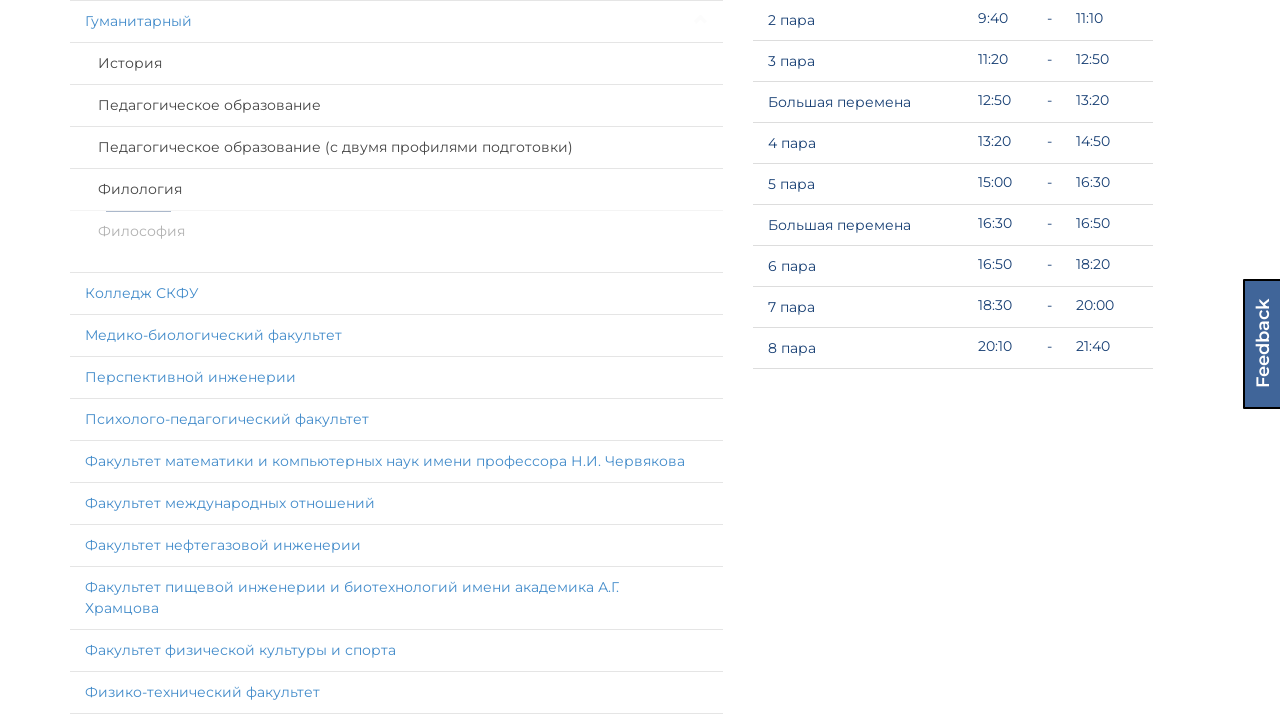

Waited for specialty 4 of institute 1 to expand
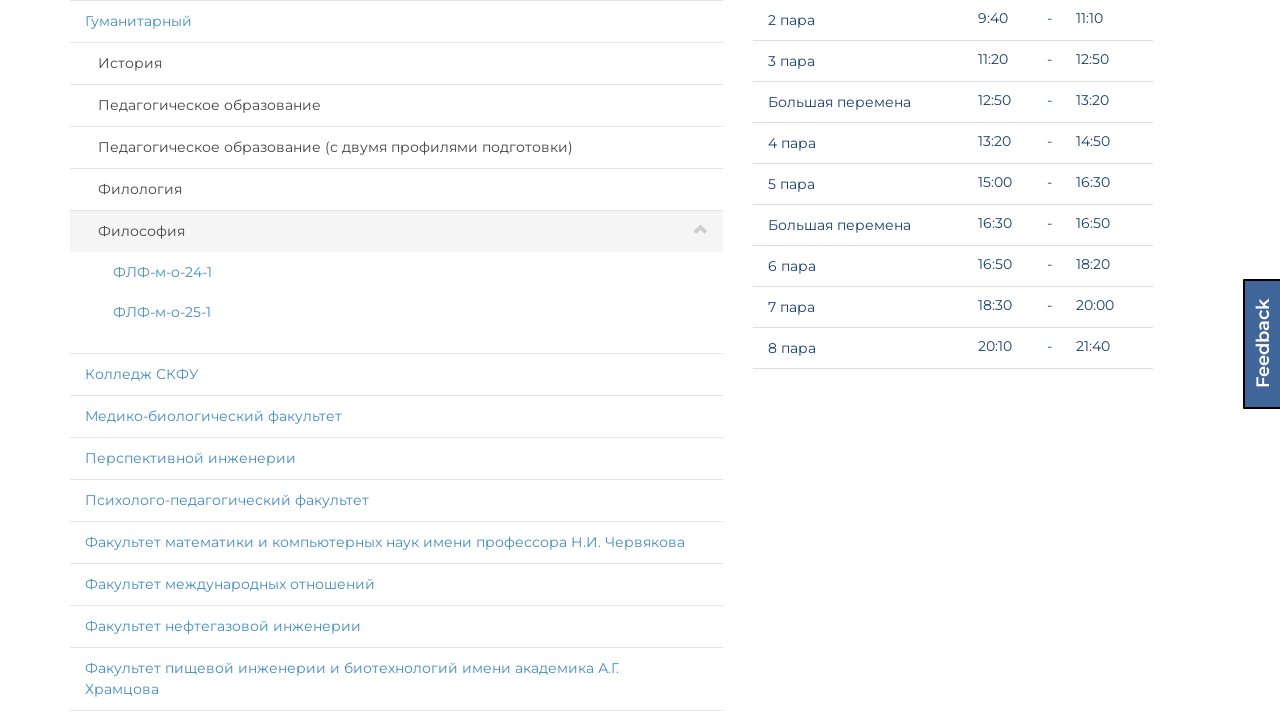

Scrolled specialty 3 of institute 1 into view
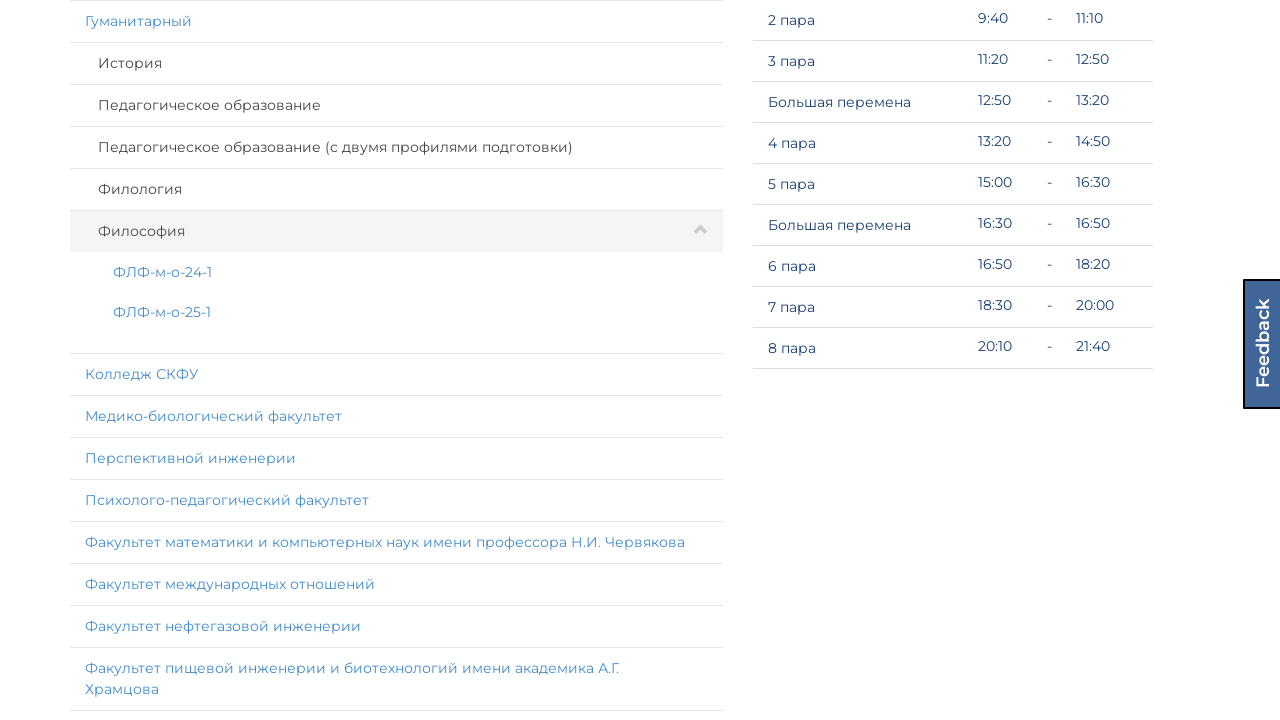

Clicked on specialty panel 3 of institute 1 at (396, 190) on (//div[@id='page']/div[@id='select-group']/div[@class='col-lg-7 col-md-6']/div[@
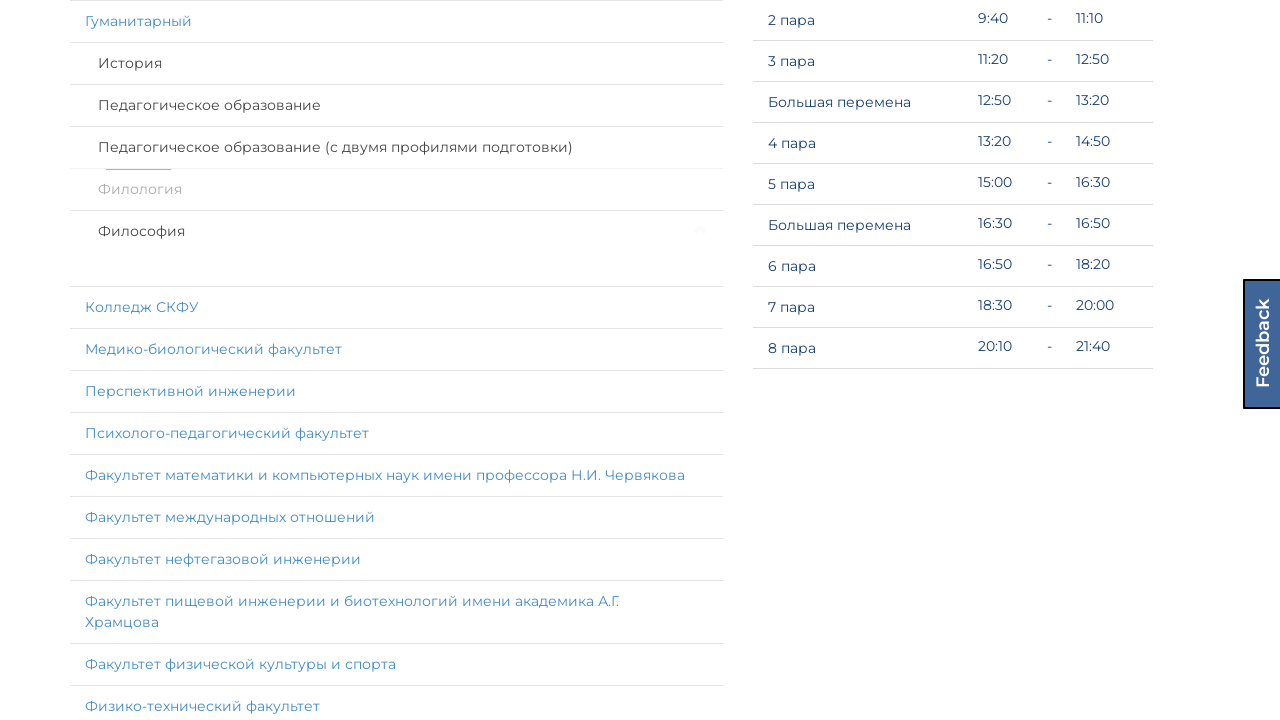

Waited for specialty 3 of institute 1 to expand
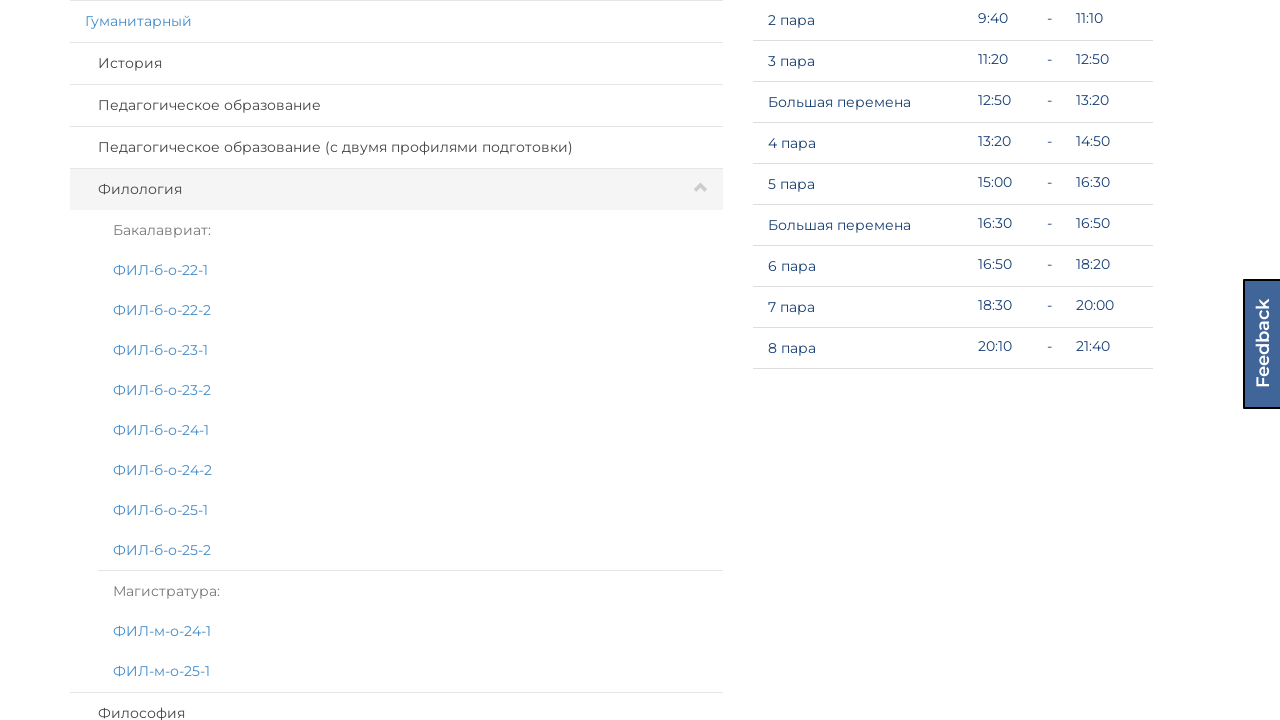

Scrolled specialty 2 of institute 1 into view
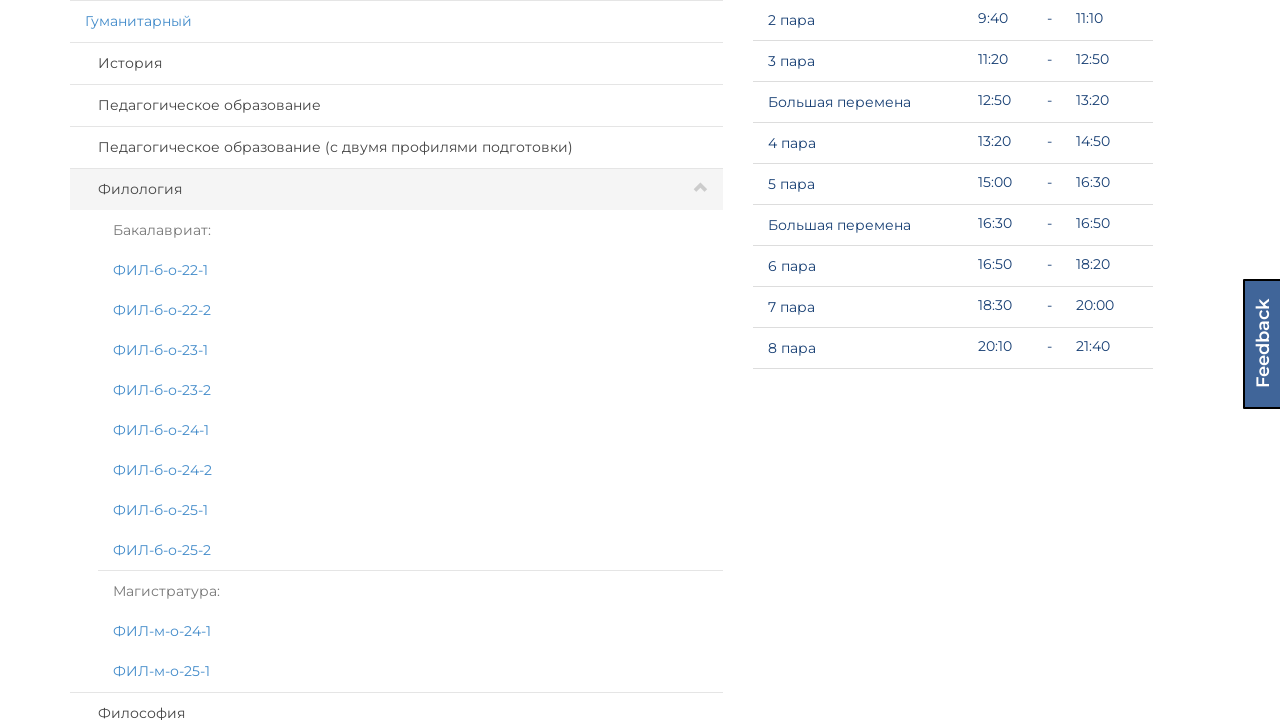

Clicked on specialty panel 2 of institute 1 at (396, 148) on (//div[@id='page']/div[@id='select-group']/div[@class='col-lg-7 col-md-6']/div[@
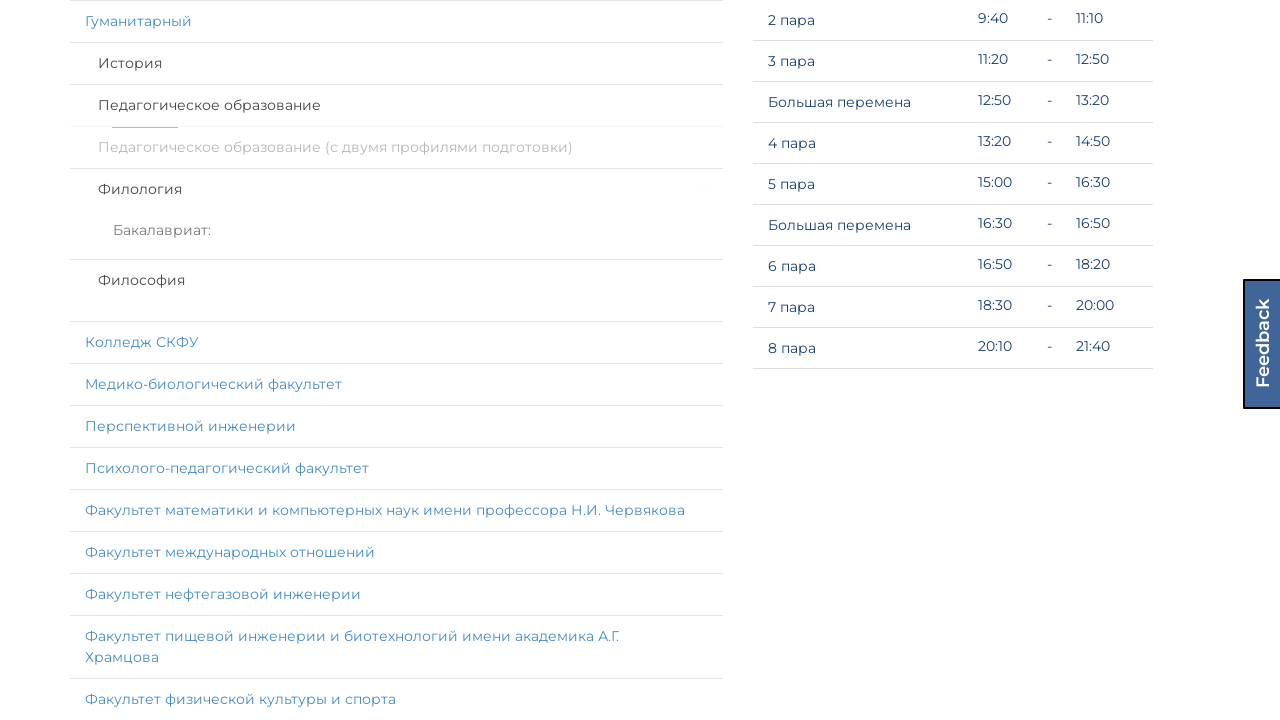

Waited for specialty 2 of institute 1 to expand
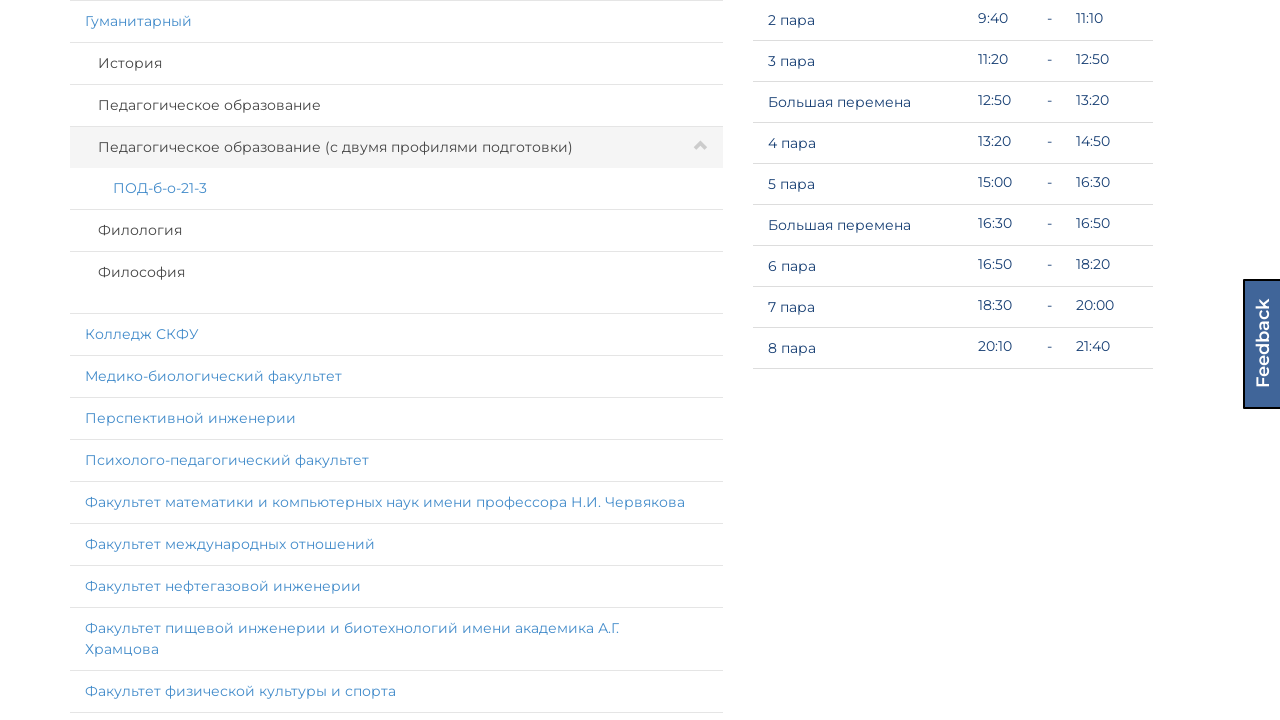

Scrolled specialty 1 of institute 1 into view
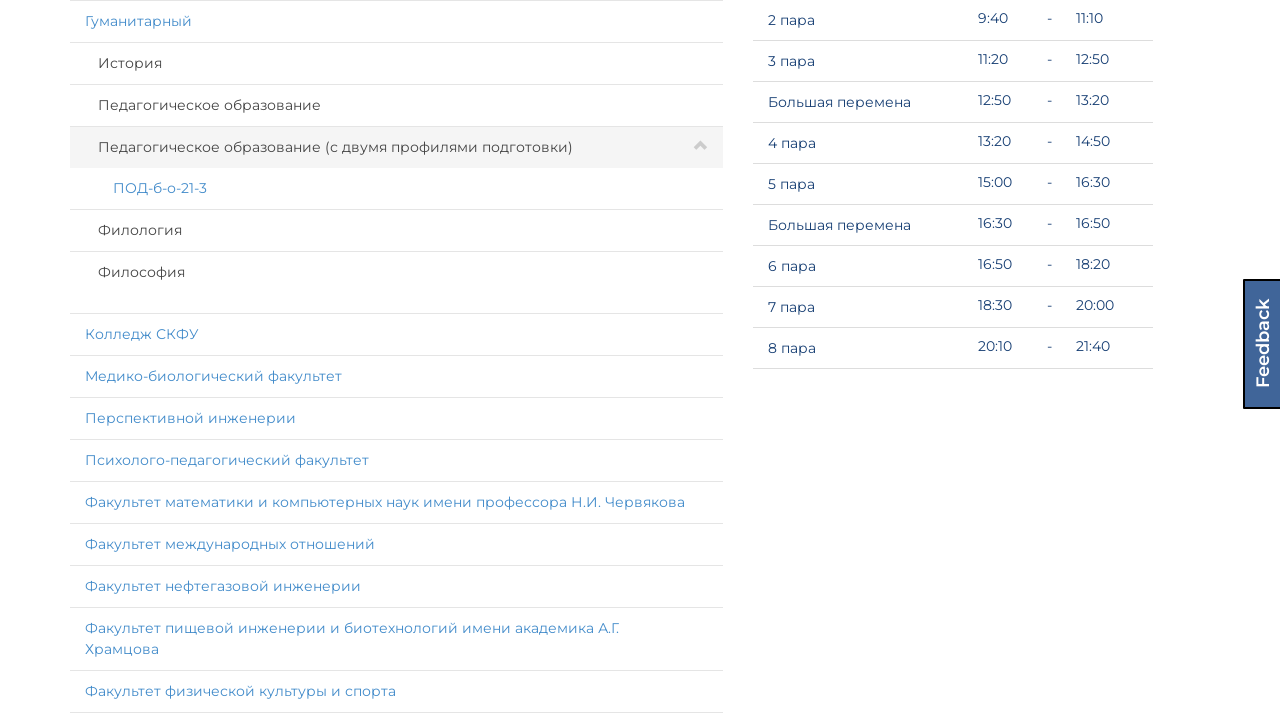

Clicked on specialty panel 1 of institute 1 at (396, 106) on (//div[@id='page']/div[@id='select-group']/div[@class='col-lg-7 col-md-6']/div[@
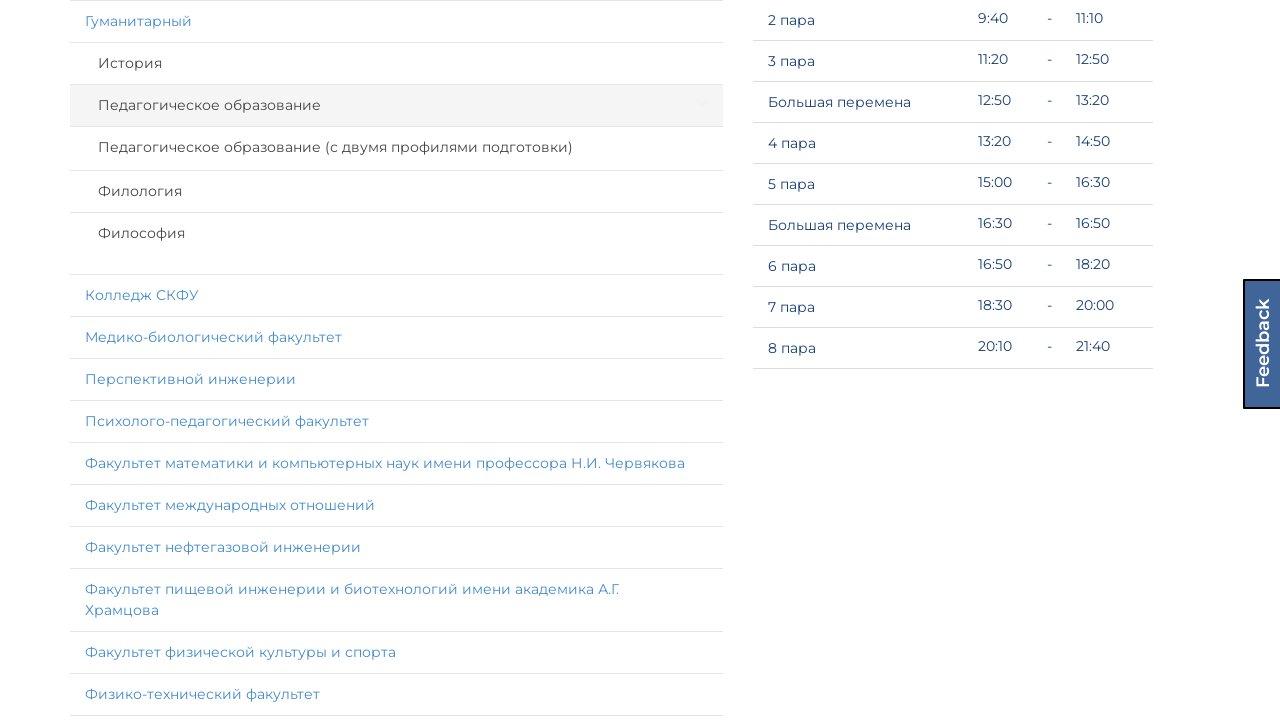

Waited for specialty 1 of institute 1 to expand
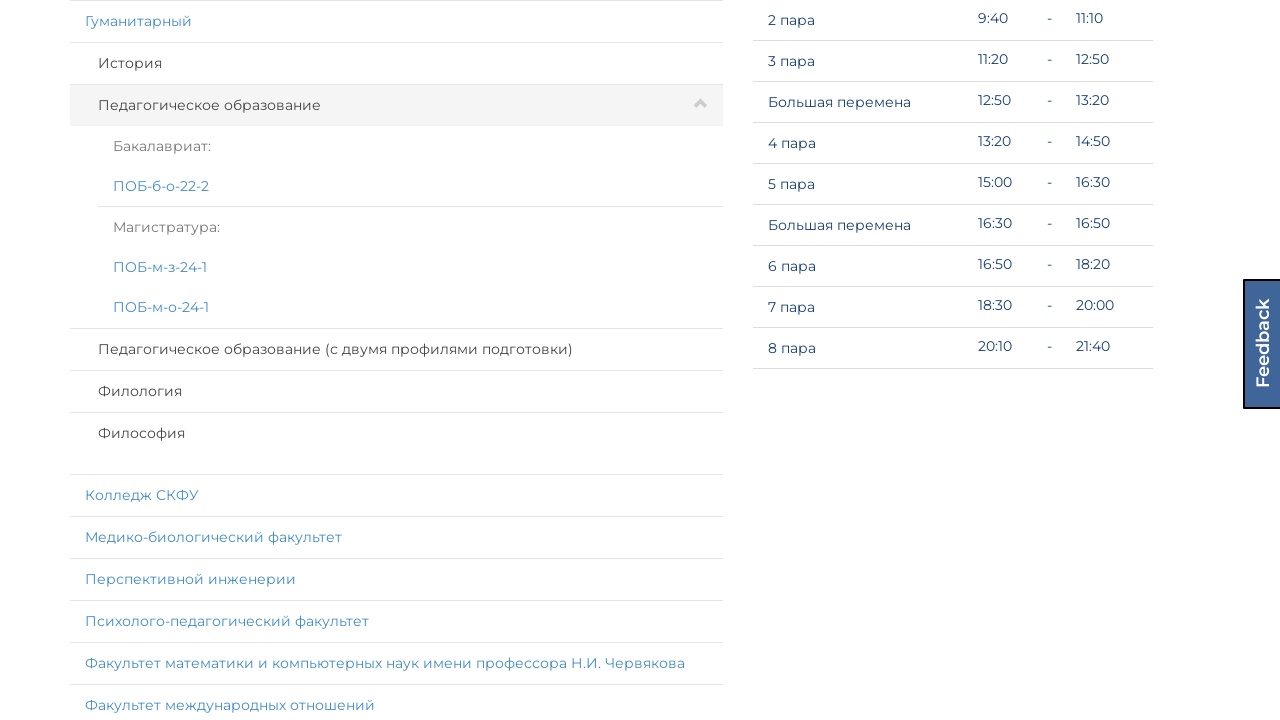

Scrolled specialty 0 of institute 1 into view
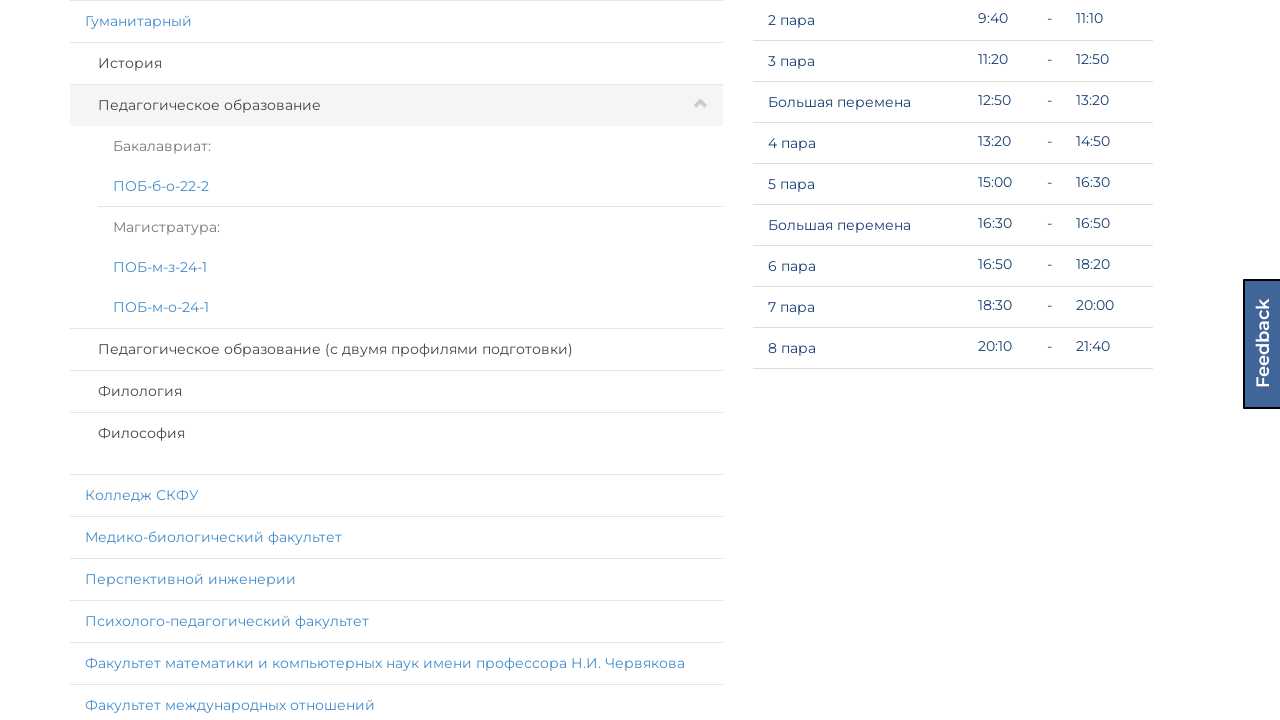

Clicked on specialty panel 0 of institute 1 at (396, 64) on (//div[@id='page']/div[@id='select-group']/div[@class='col-lg-7 col-md-6']/div[@
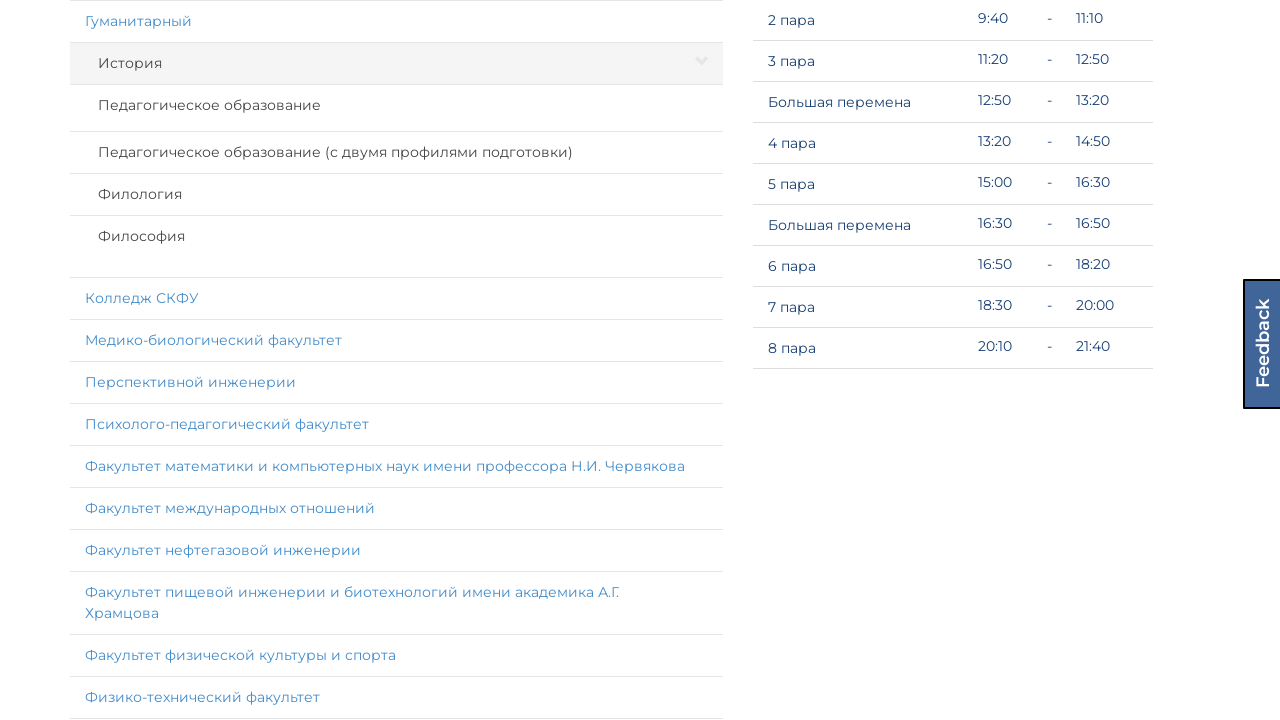

Waited for specialty 0 of institute 1 to expand
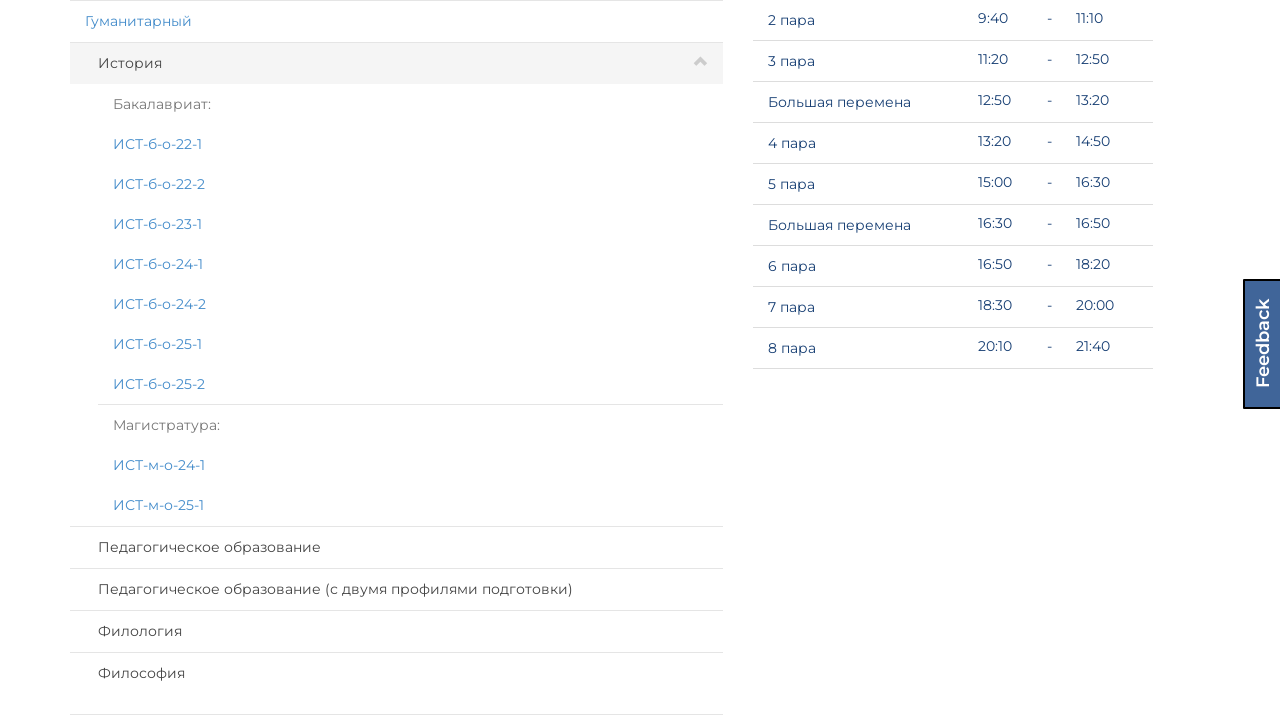

Scrolled institute 0 into view
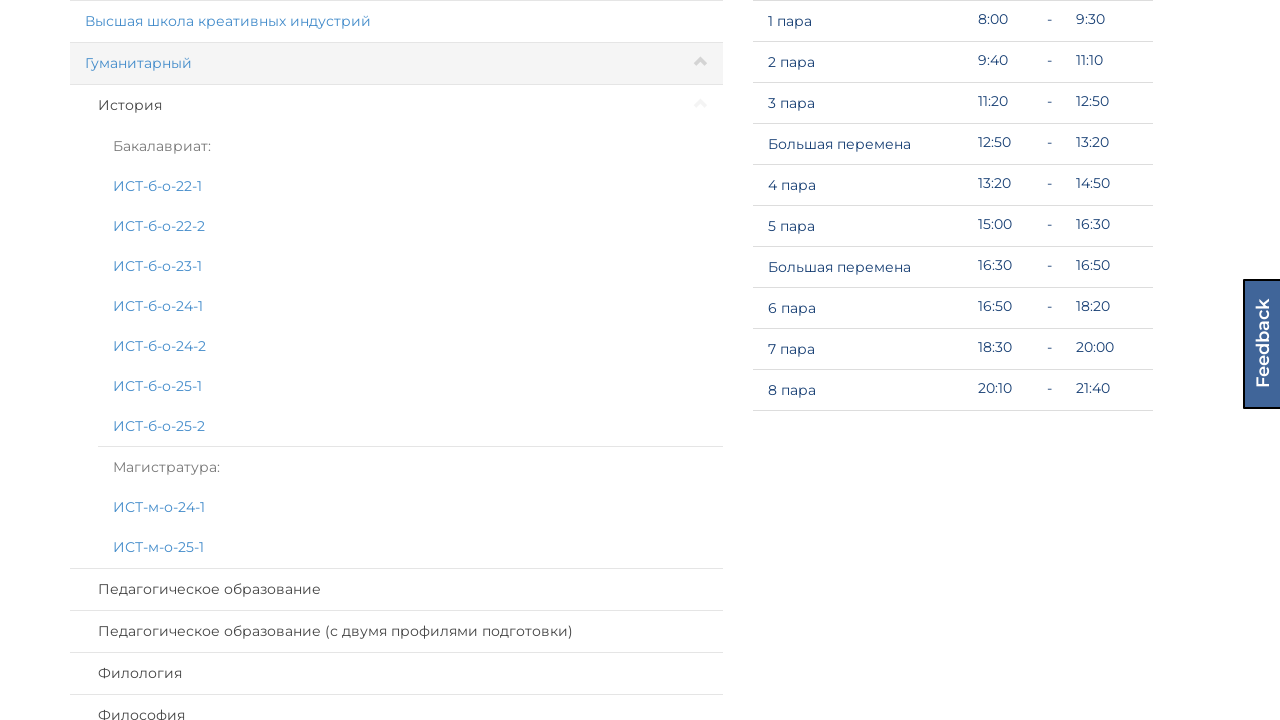

Clicked on institute panel 0 at (396, 21) on xpath=//div[@id='page']/div[@id='select-group']/div[@class='col-lg-7 col-md-6']/
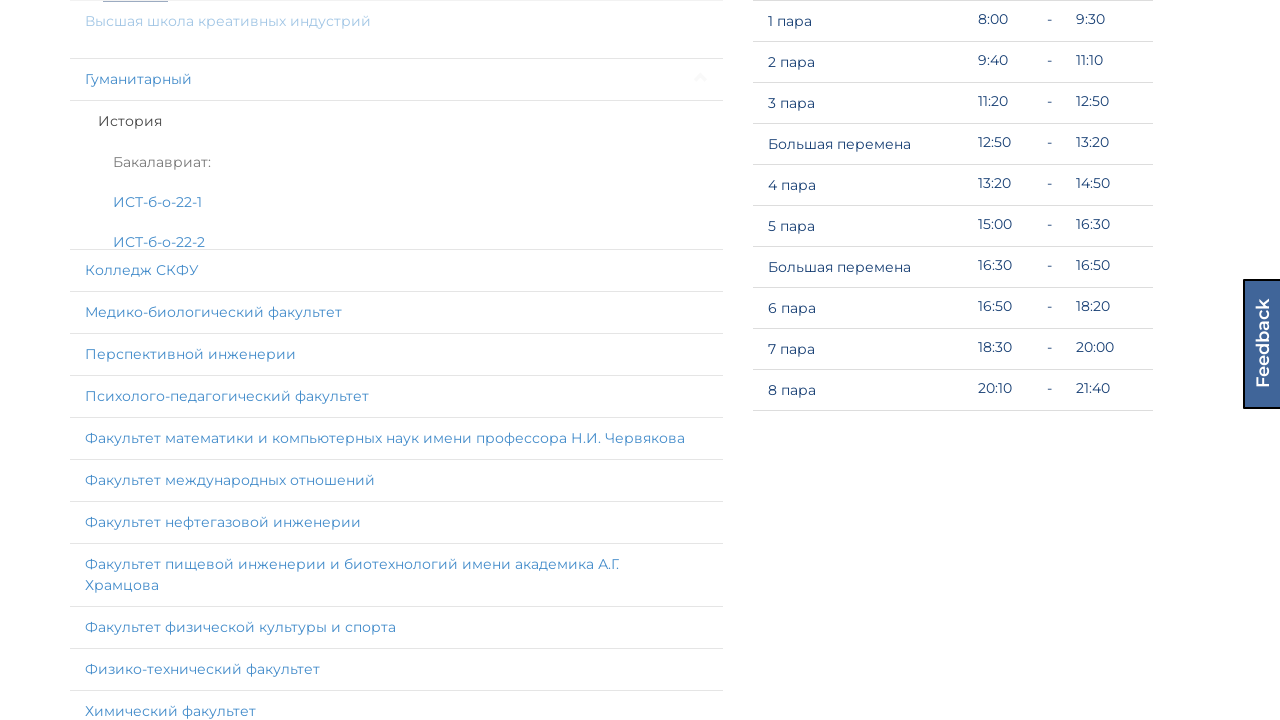

Waited for specialties to load in institute 0
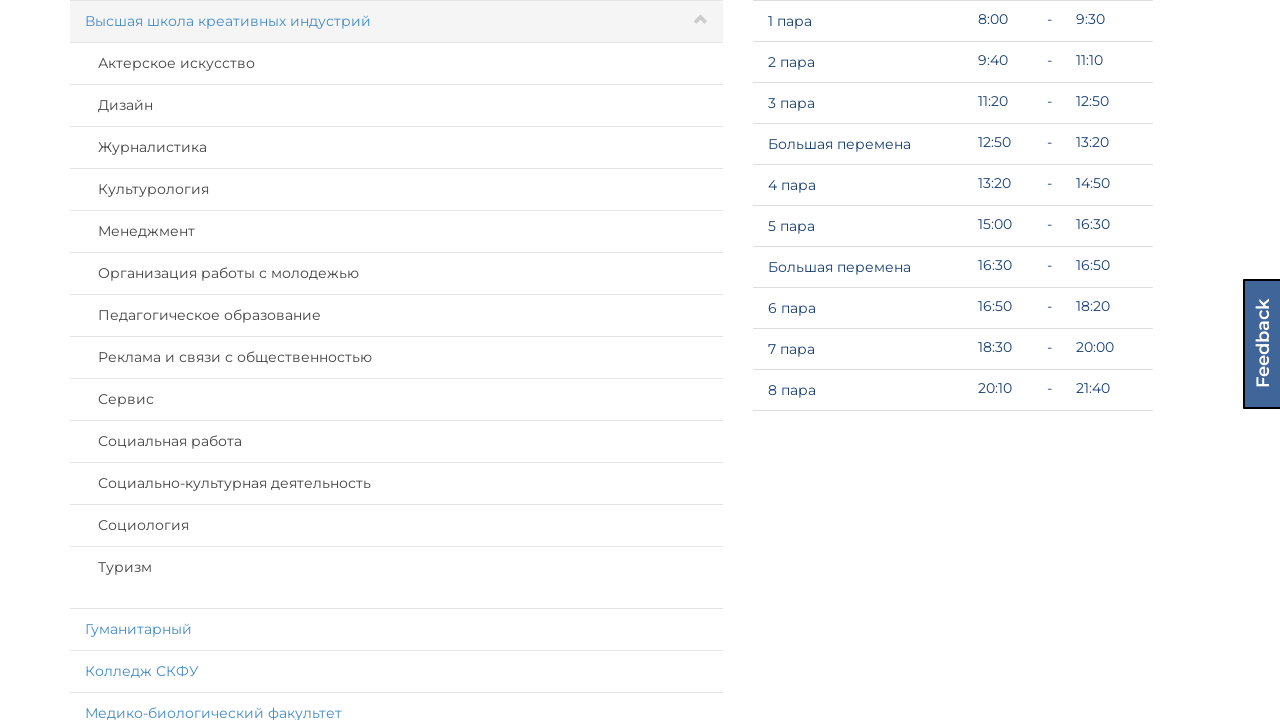

Retrieved all specialty panels for institute 0 (13 specialties found)
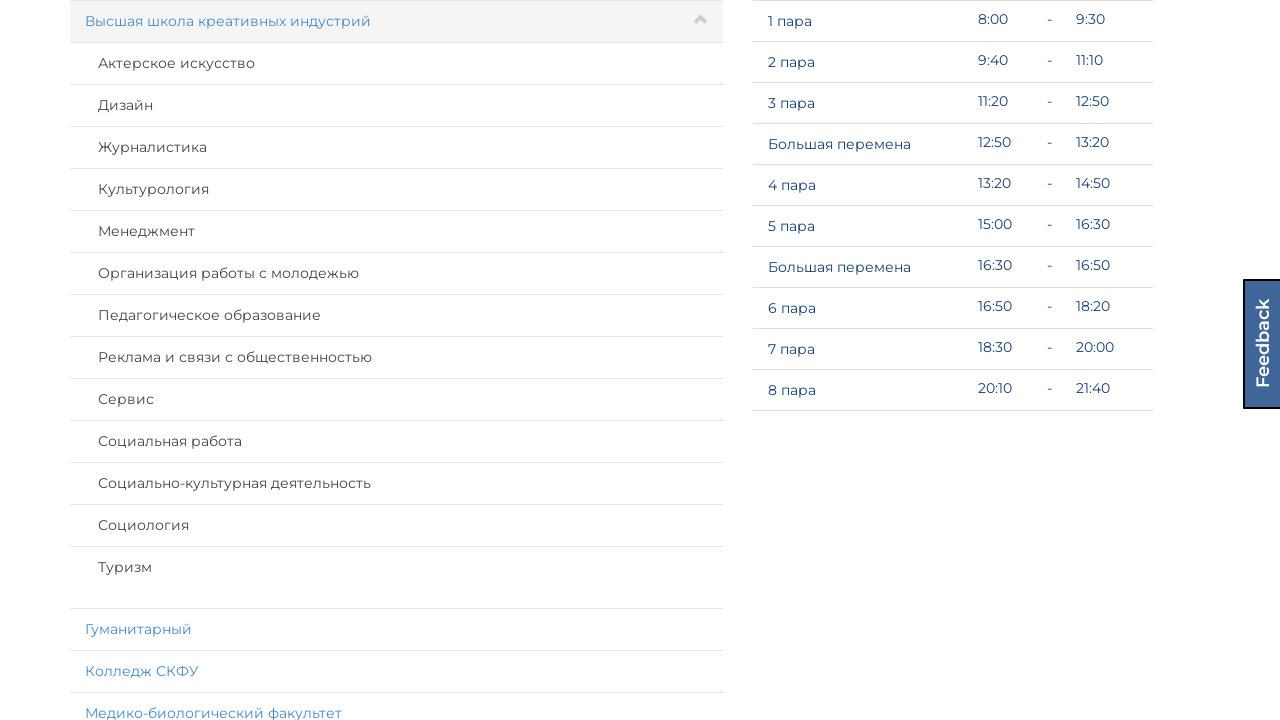

Scrolled specialty 12 of institute 0 into view
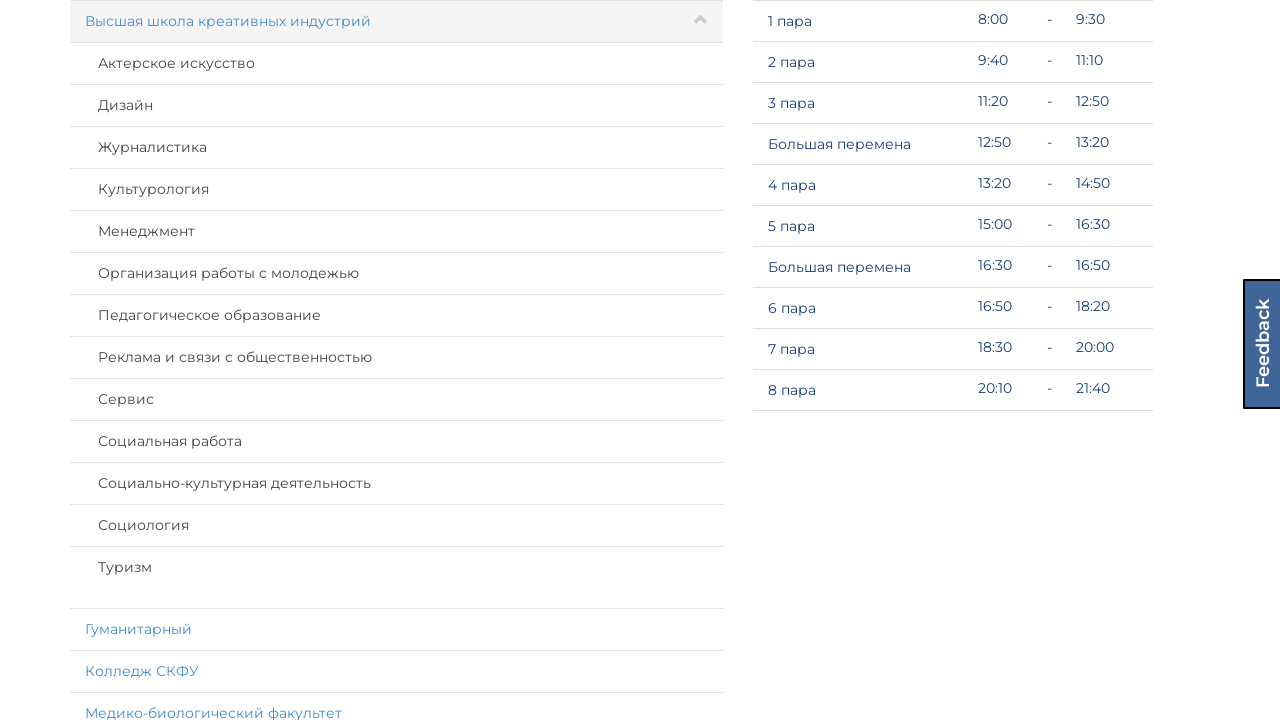

Clicked on specialty panel 12 of institute 0 at (396, 568) on (//div[@id='page']/div[@id='select-group']/div[@class='col-lg-7 col-md-6']/div[@
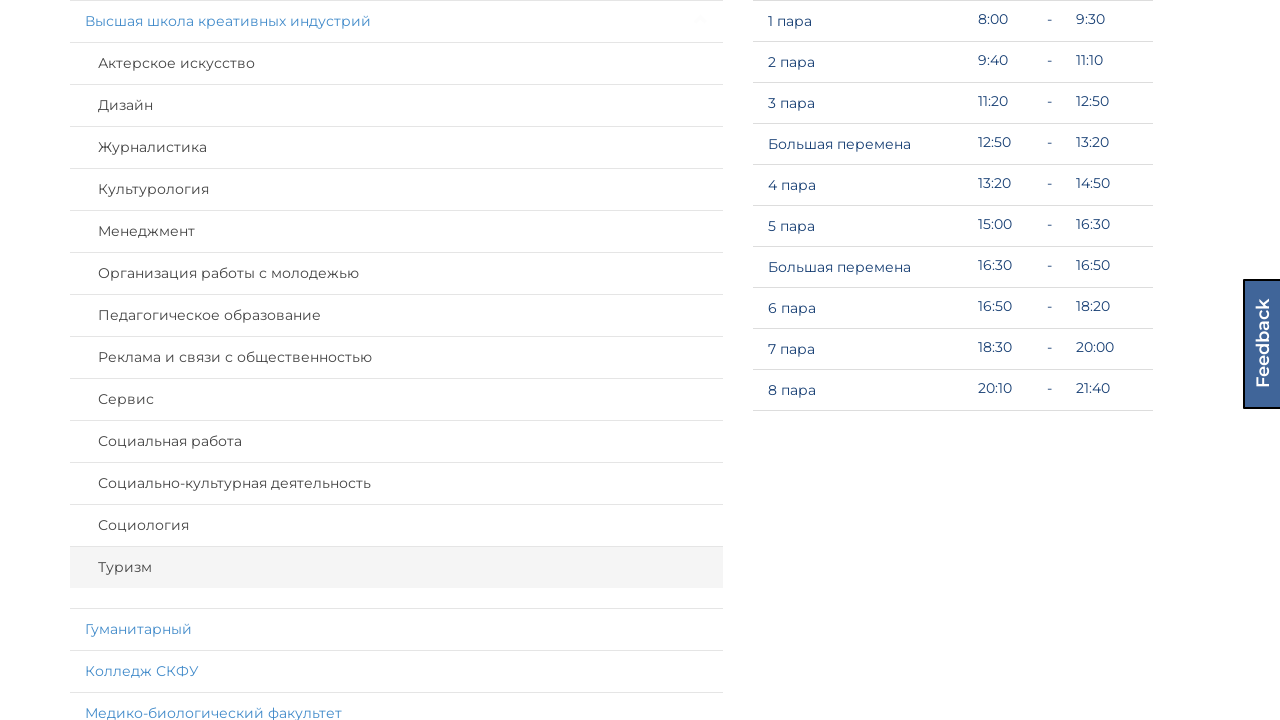

Waited for specialty 12 of institute 0 to expand
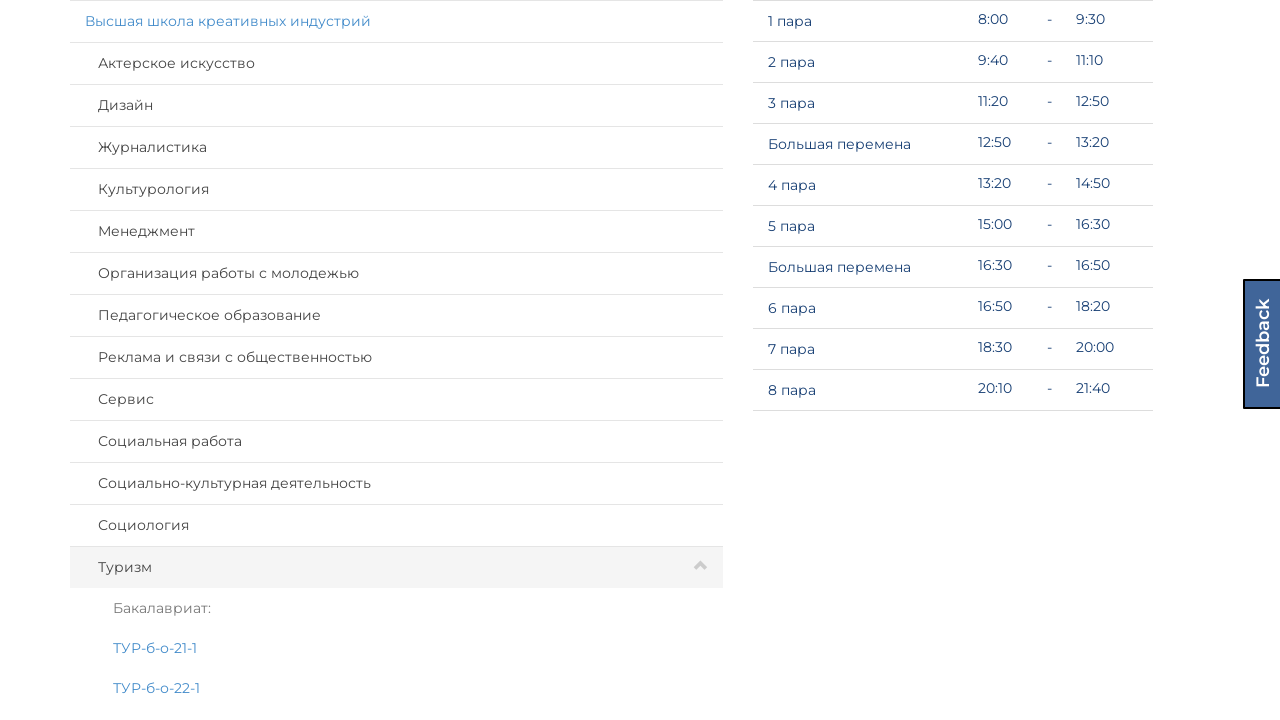

Scrolled specialty 11 of institute 0 into view
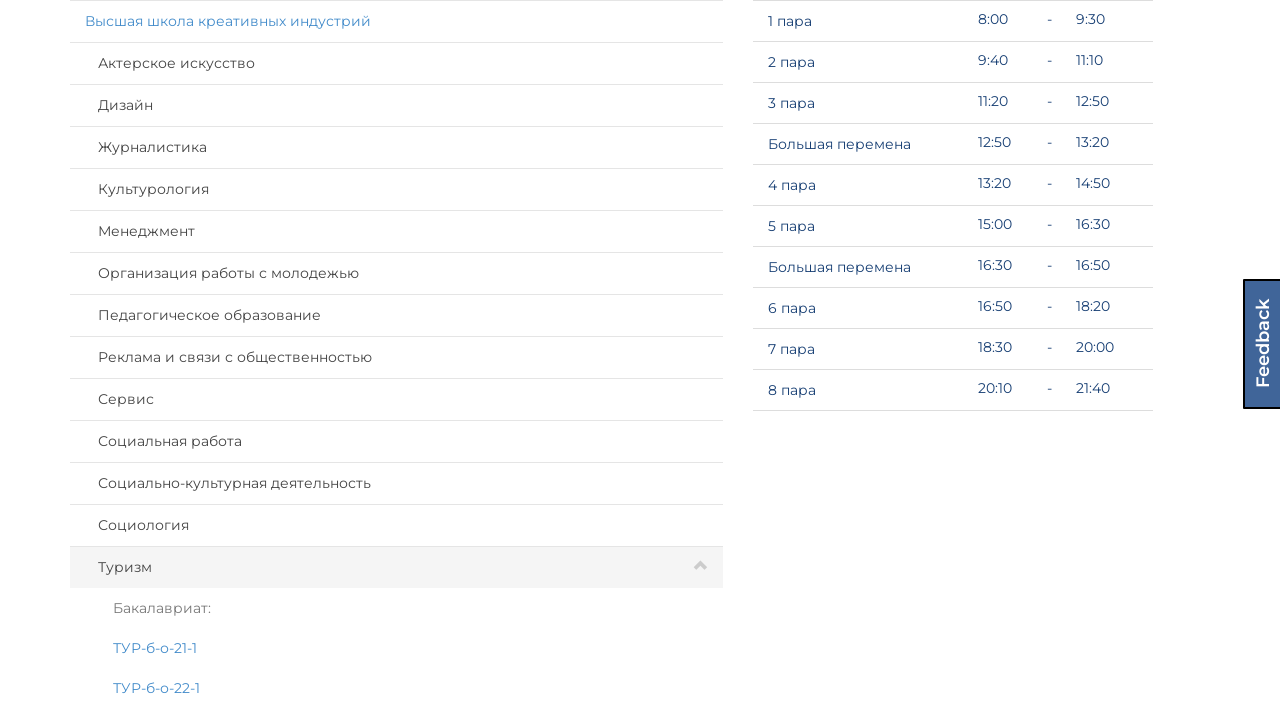

Clicked on specialty panel 11 of institute 0 at (396, 526) on (//div[@id='page']/div[@id='select-group']/div[@class='col-lg-7 col-md-6']/div[@
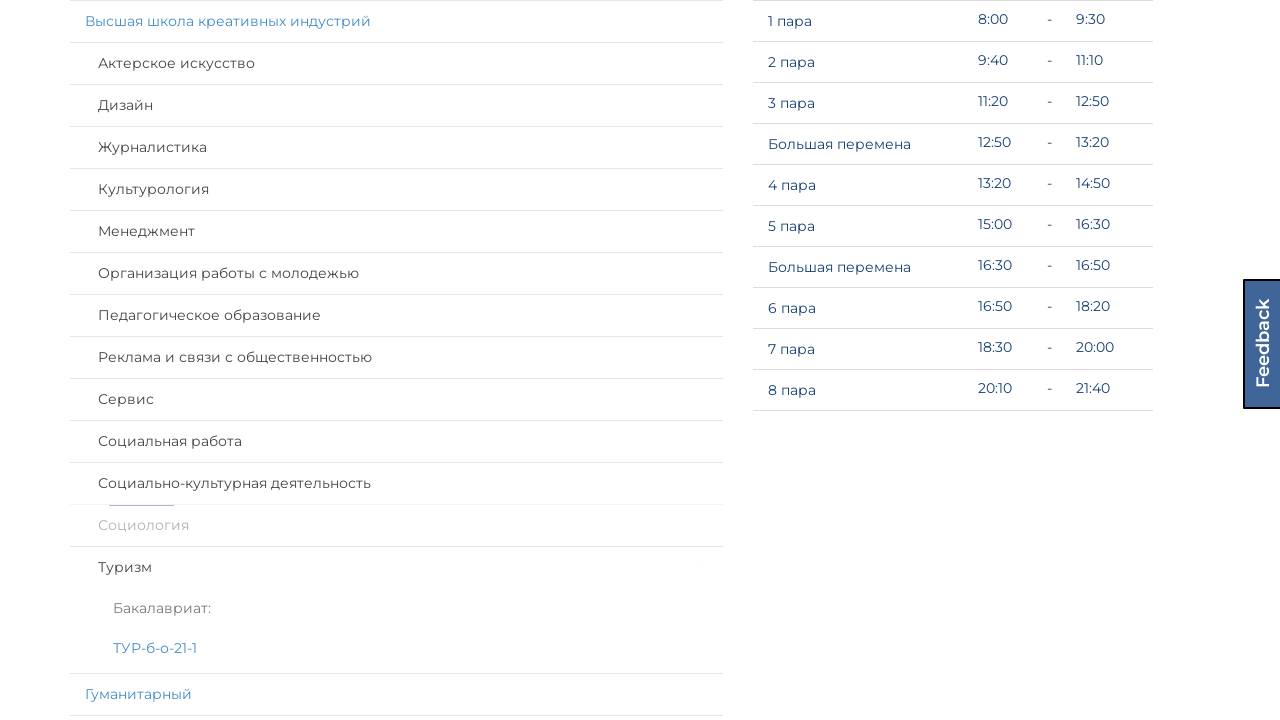

Waited for specialty 11 of institute 0 to expand
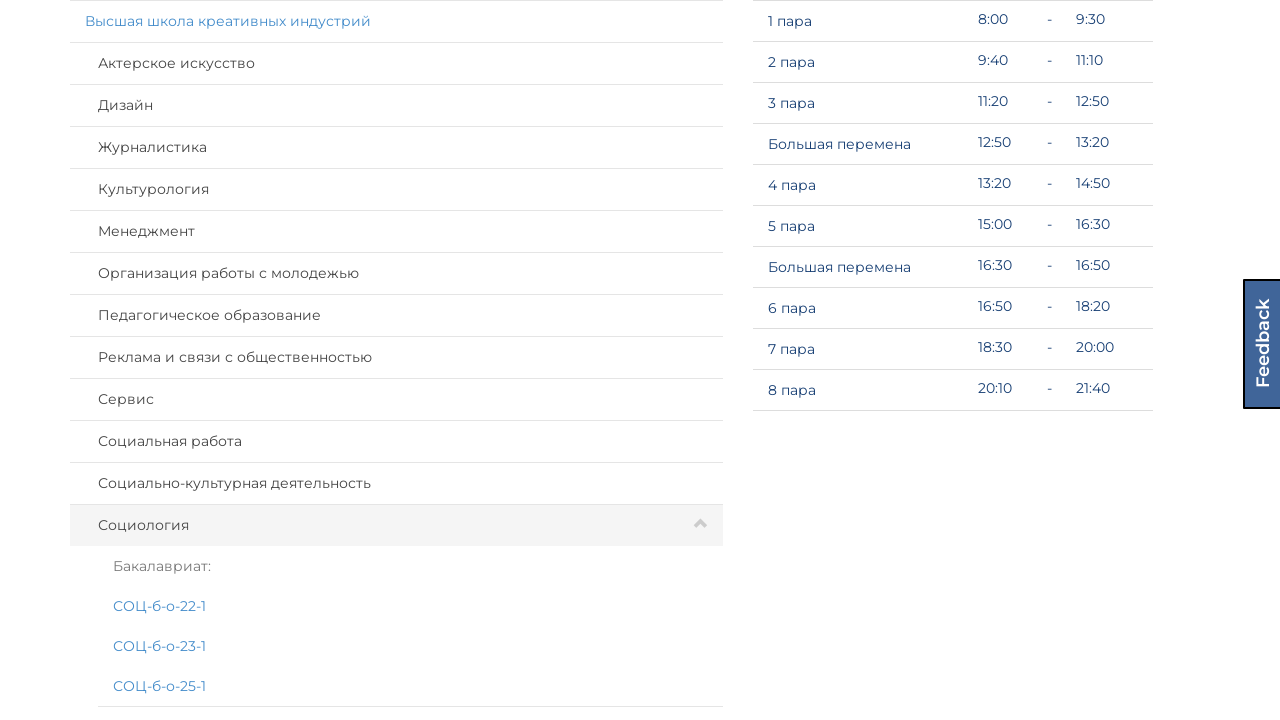

Scrolled specialty 10 of institute 0 into view
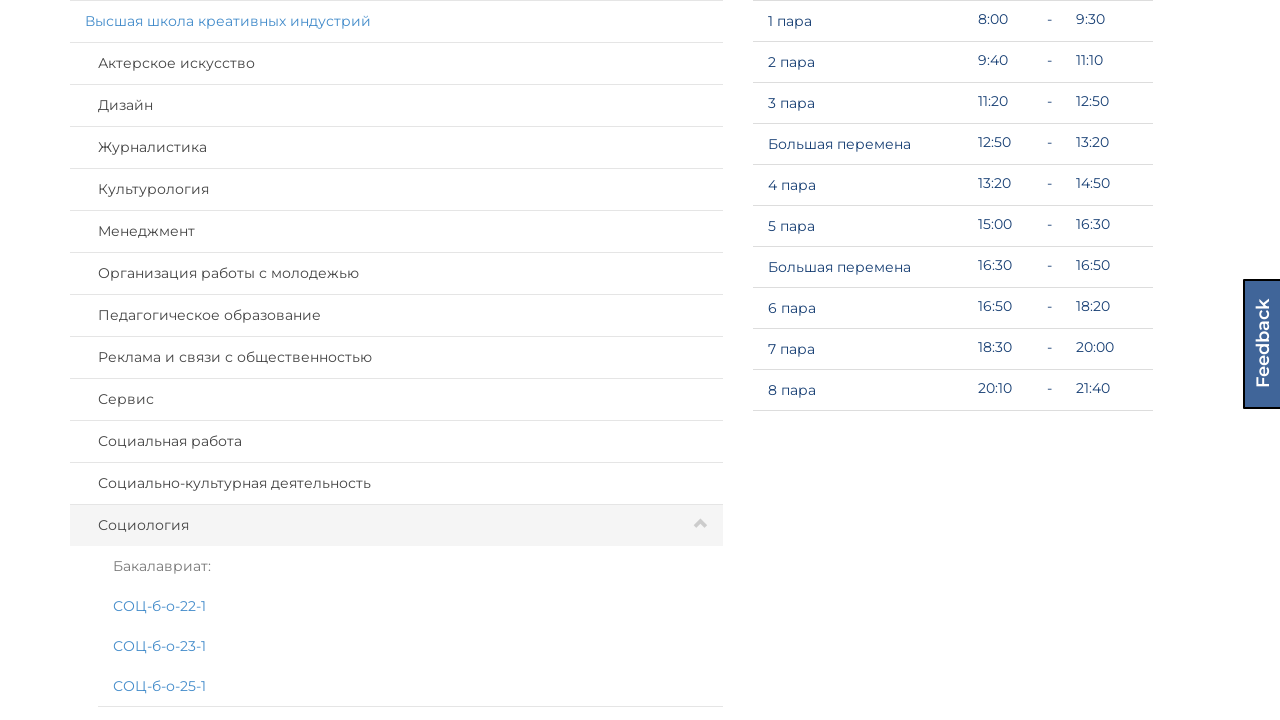

Clicked on specialty panel 10 of institute 0 at (396, 484) on (//div[@id='page']/div[@id='select-group']/div[@class='col-lg-7 col-md-6']/div[@
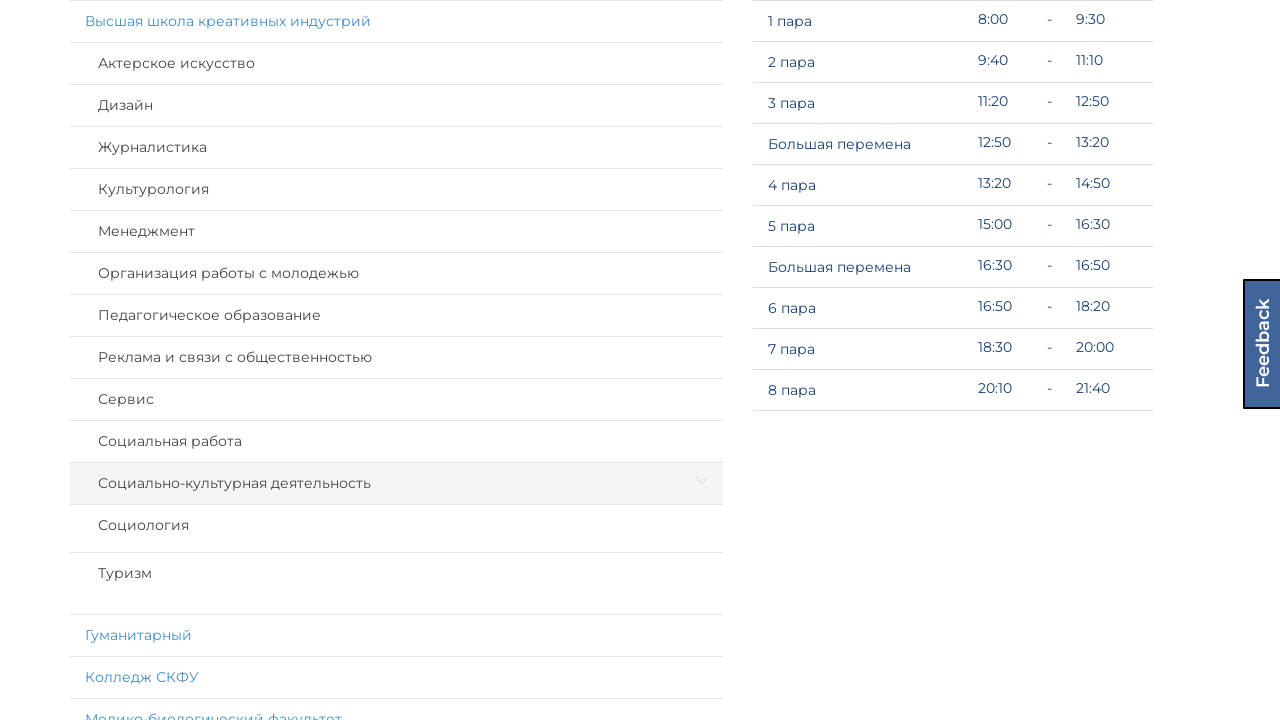

Waited for specialty 10 of institute 0 to expand
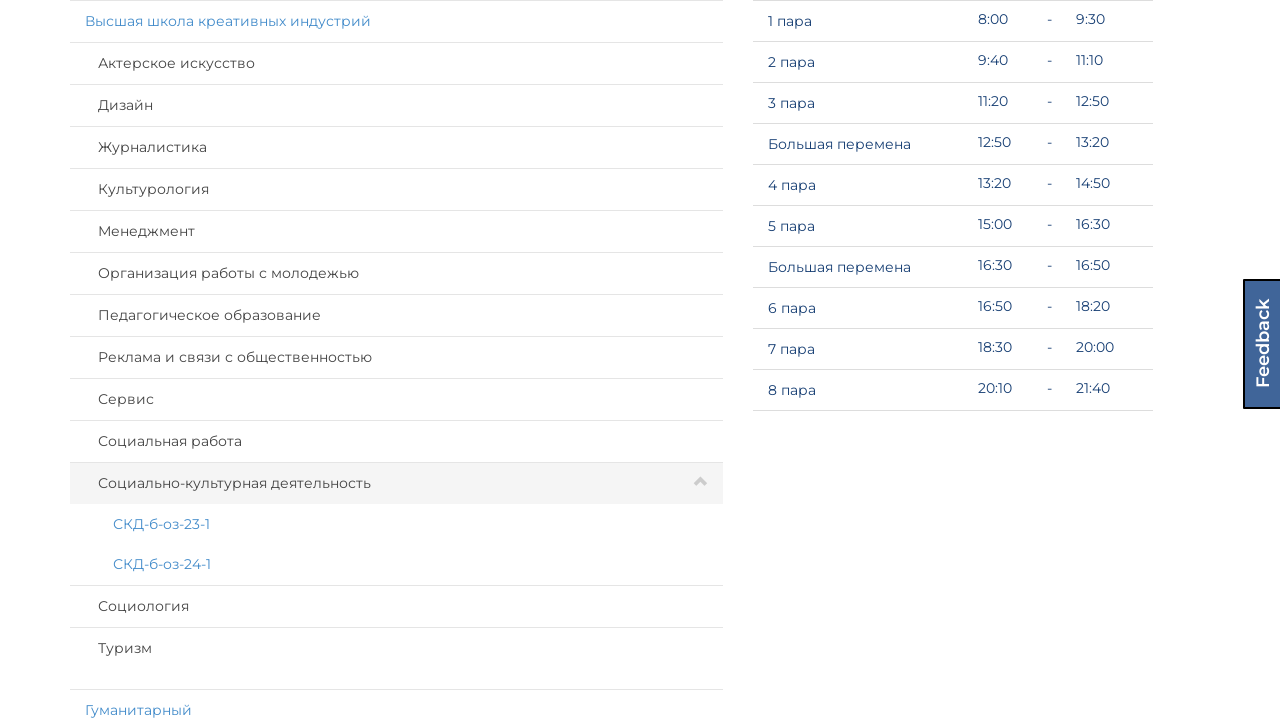

Scrolled specialty 9 of institute 0 into view
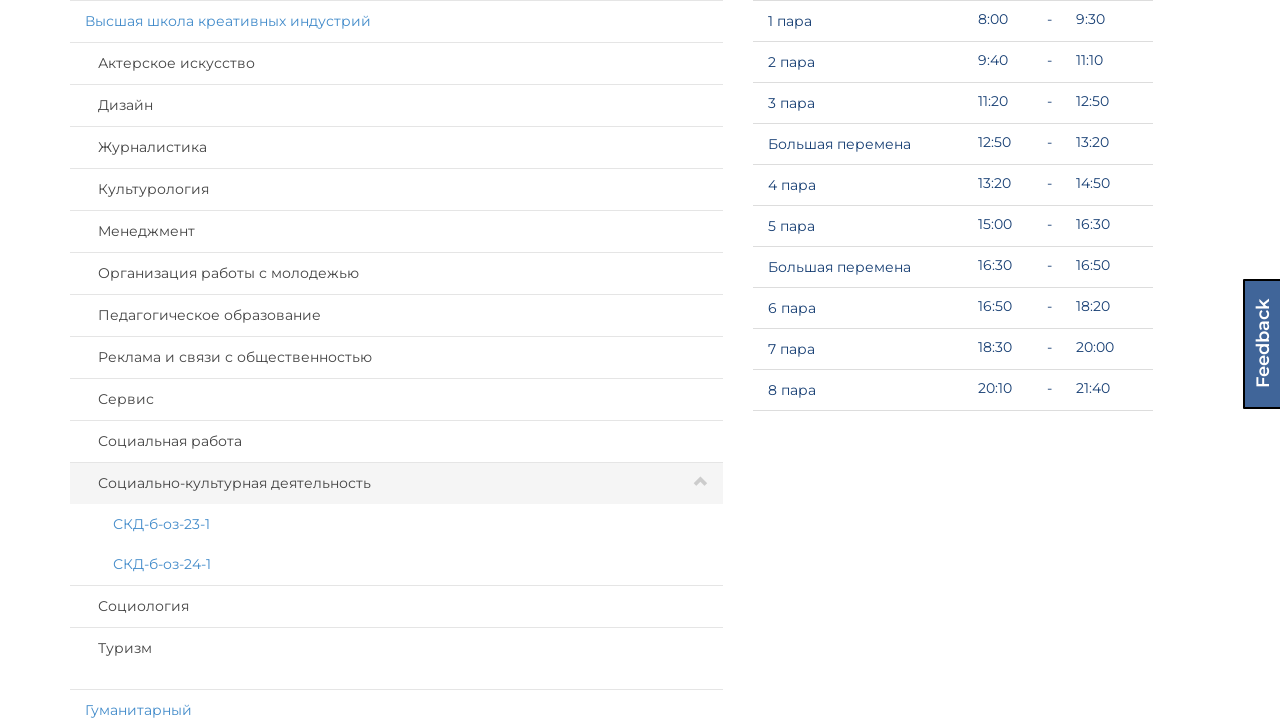

Clicked on specialty panel 9 of institute 0 at (396, 442) on (//div[@id='page']/div[@id='select-group']/div[@class='col-lg-7 col-md-6']/div[@
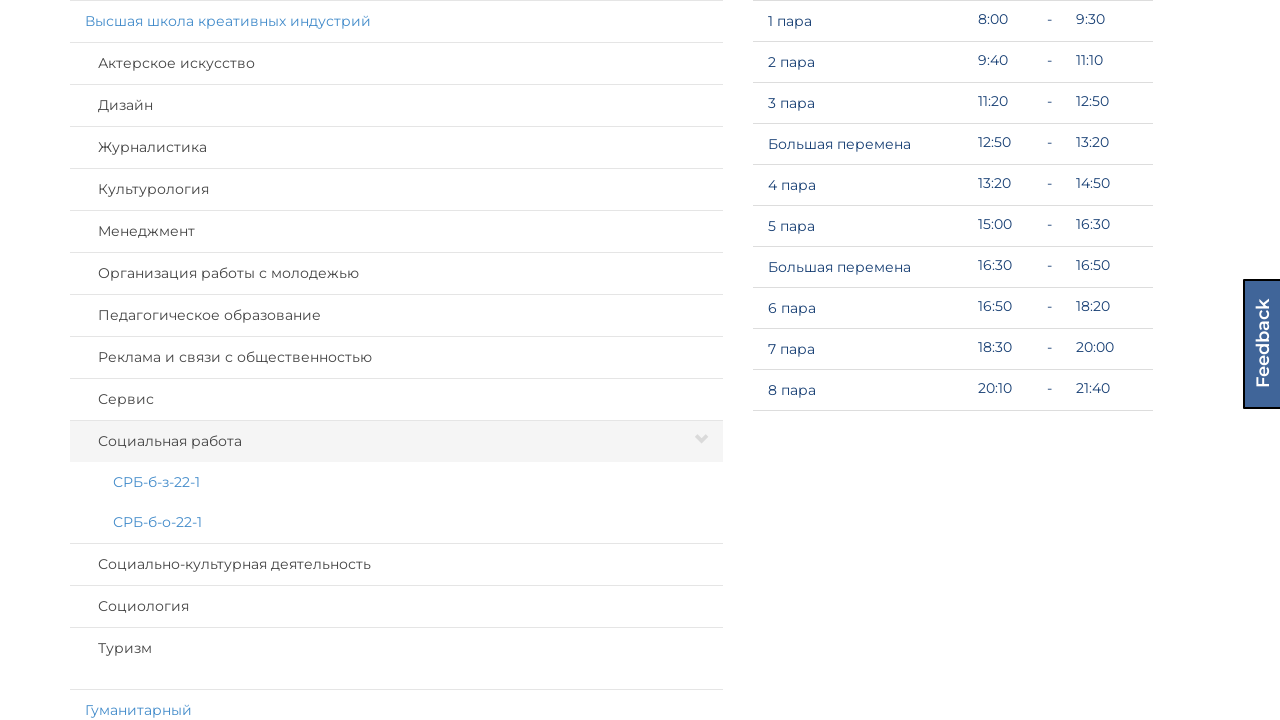

Waited for specialty 9 of institute 0 to expand
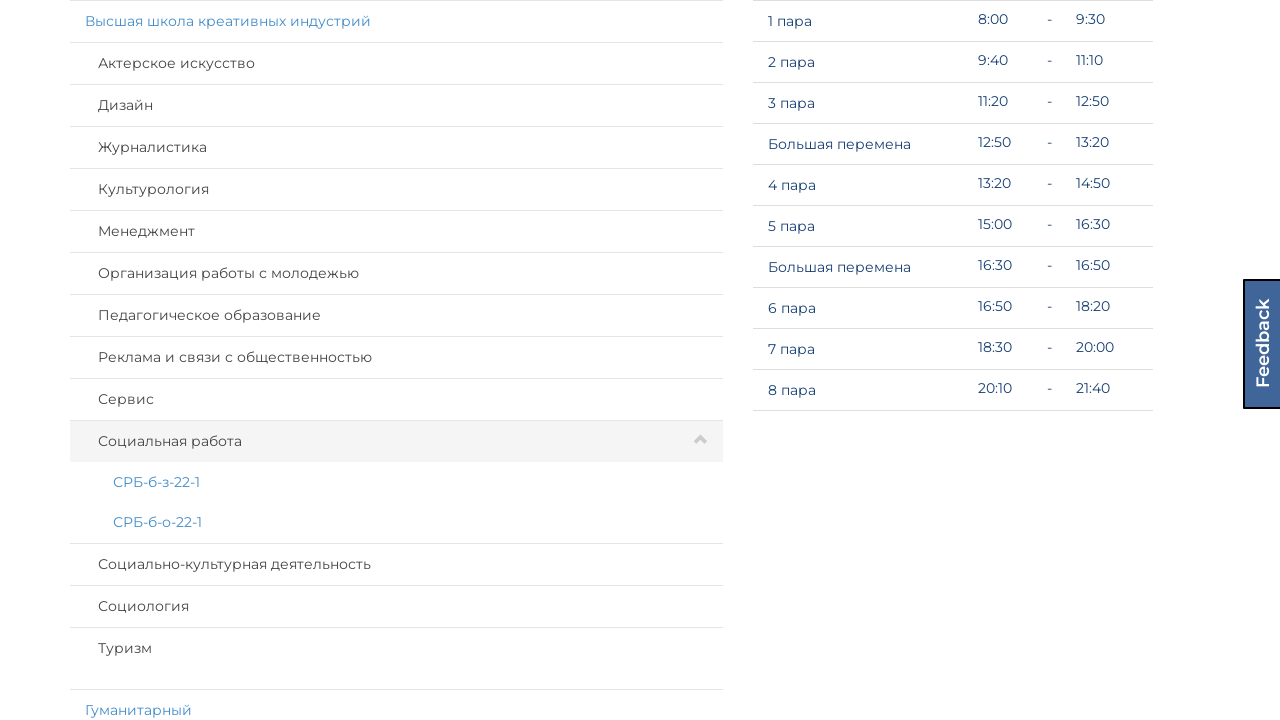

Scrolled specialty 8 of institute 0 into view
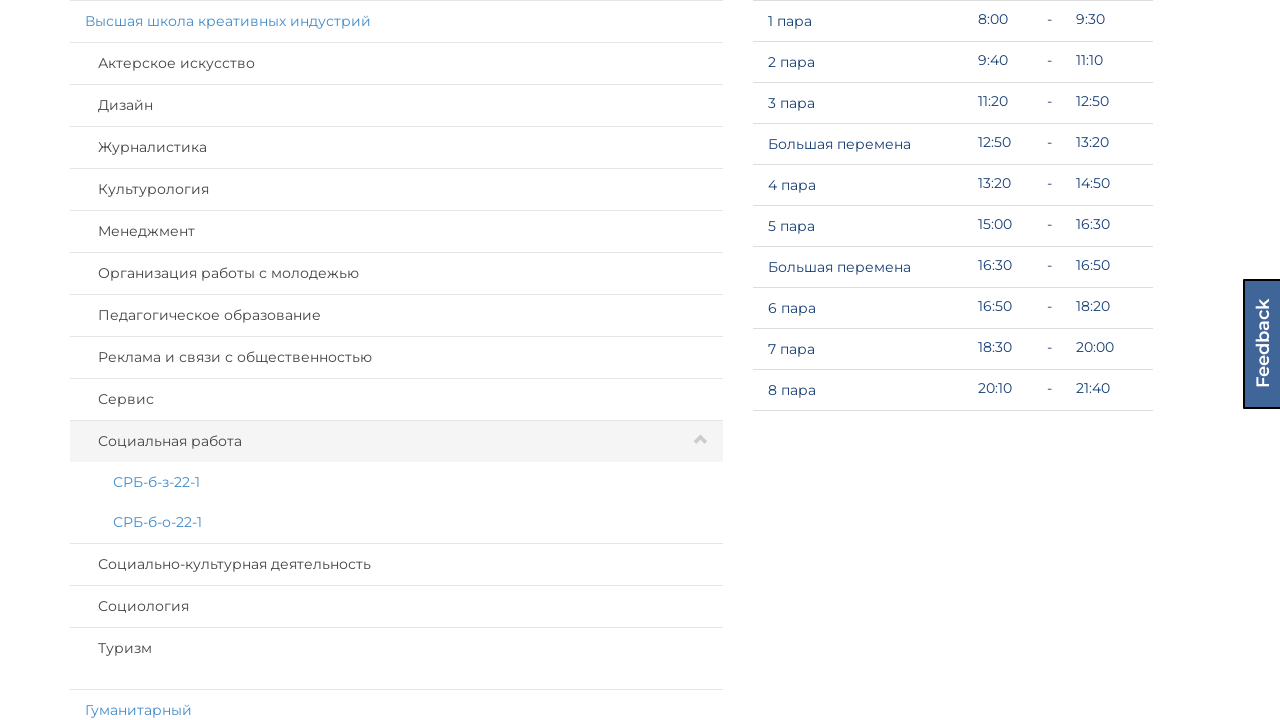

Clicked on specialty panel 8 of institute 0 at (396, 400) on (//div[@id='page']/div[@id='select-group']/div[@class='col-lg-7 col-md-6']/div[@
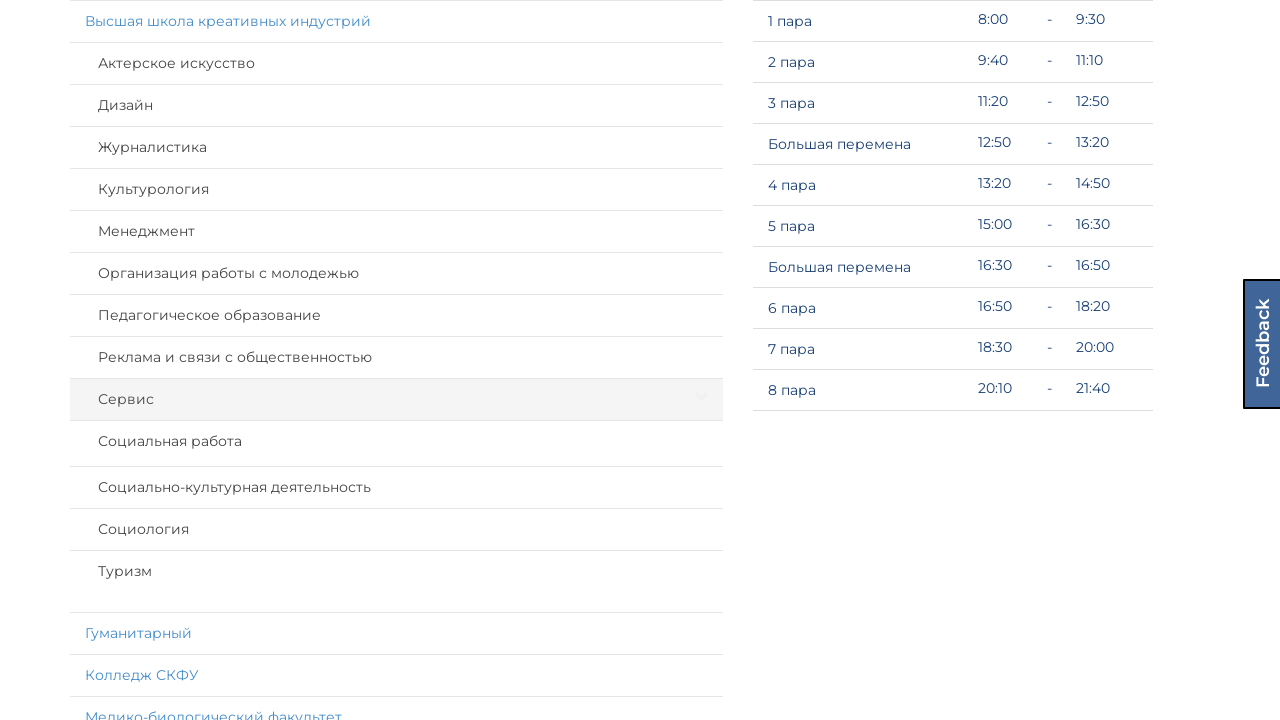

Waited for specialty 8 of institute 0 to expand
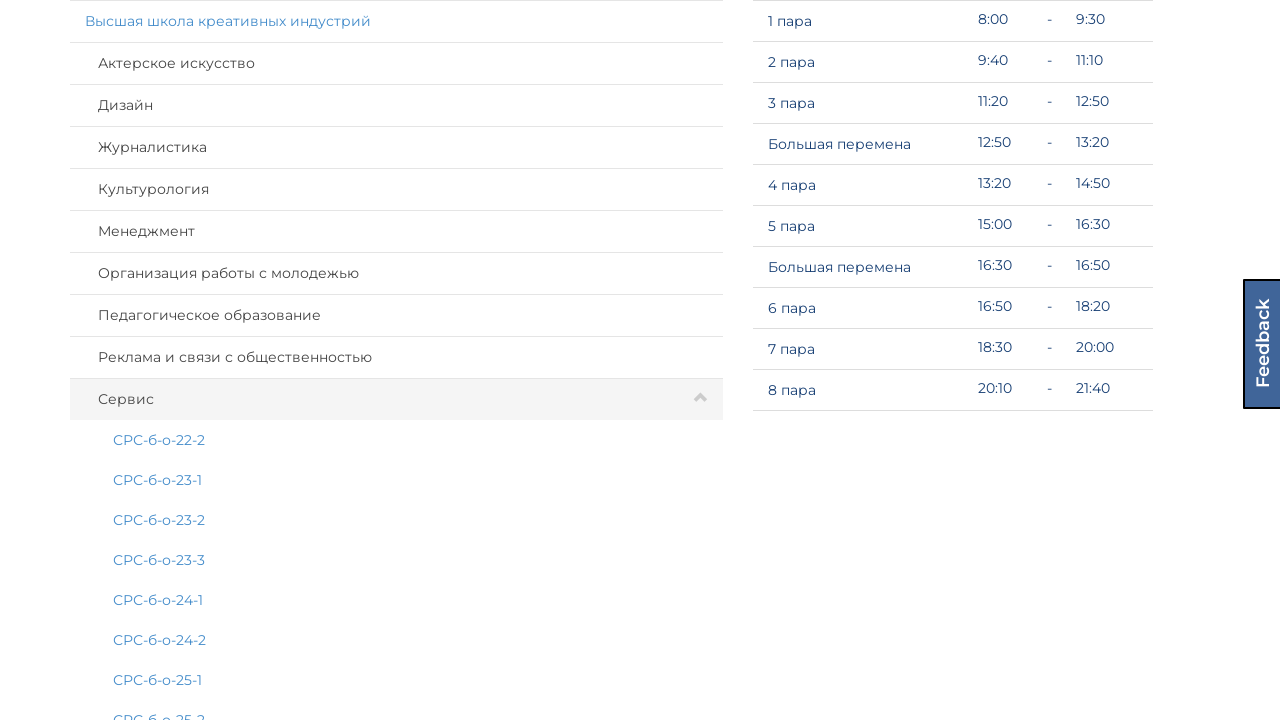

Scrolled specialty 7 of institute 0 into view
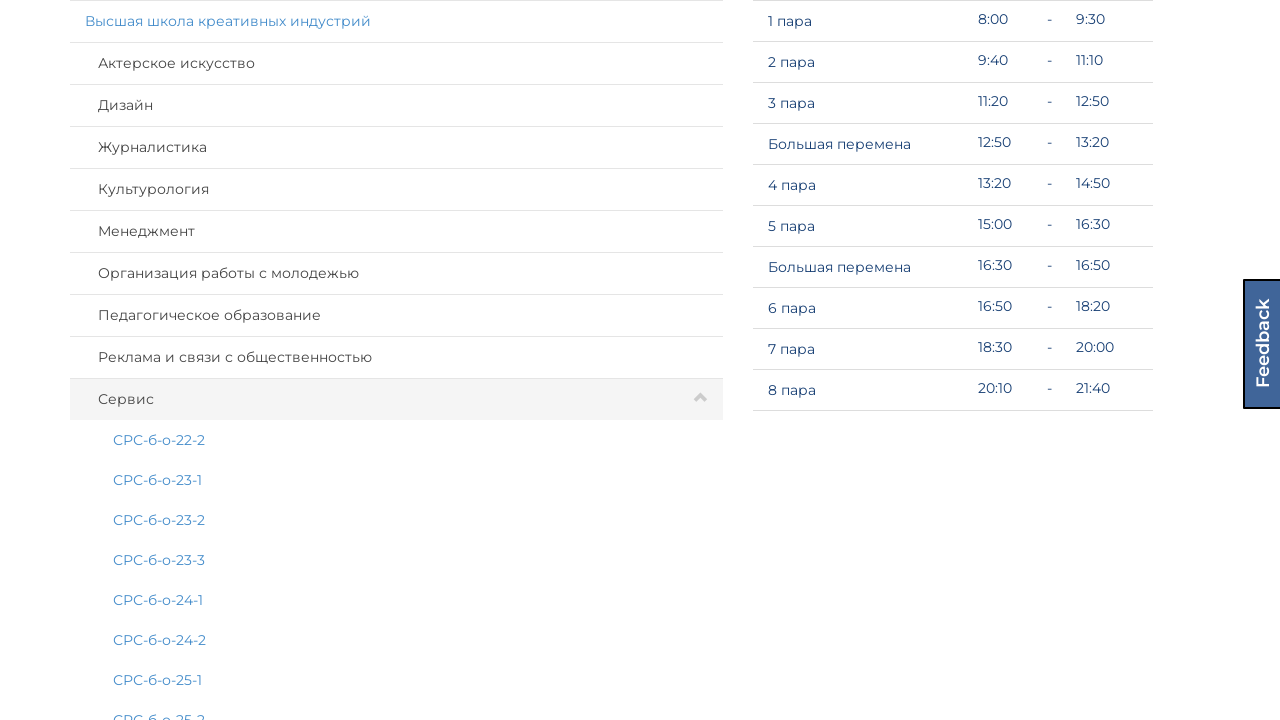

Clicked on specialty panel 7 of institute 0 at (396, 358) on (//div[@id='page']/div[@id='select-group']/div[@class='col-lg-7 col-md-6']/div[@
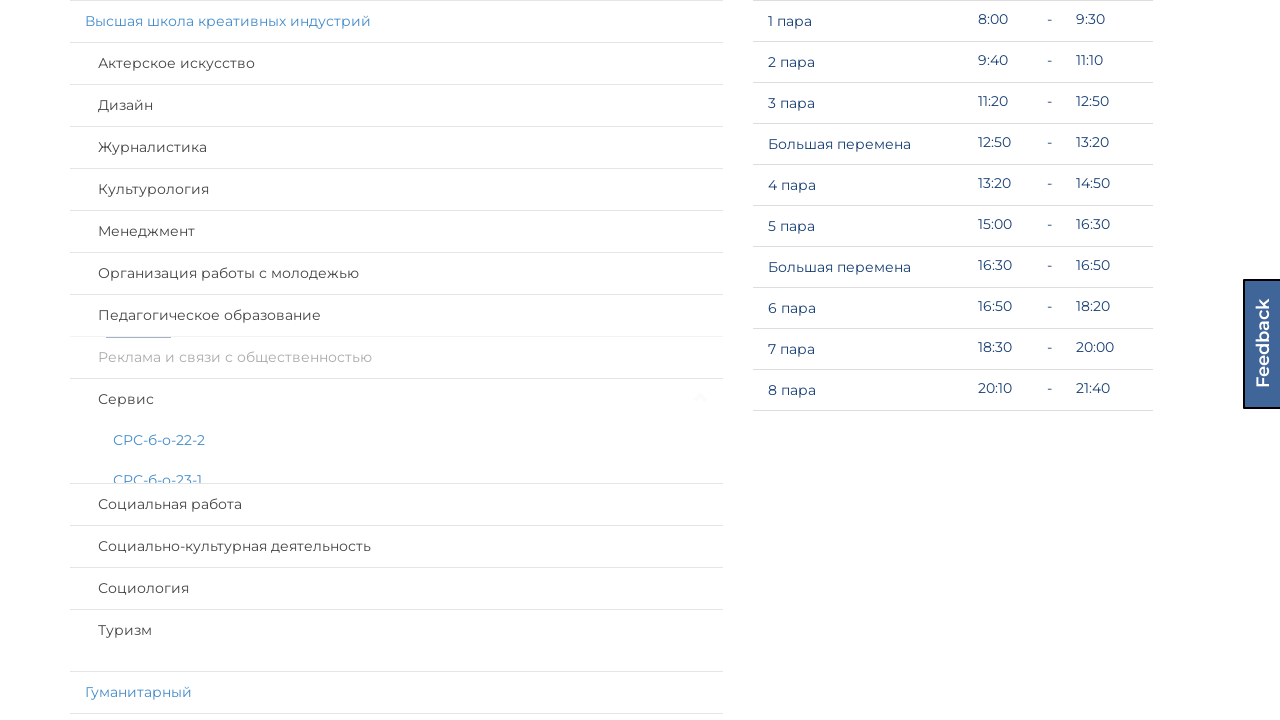

Waited for specialty 7 of institute 0 to expand
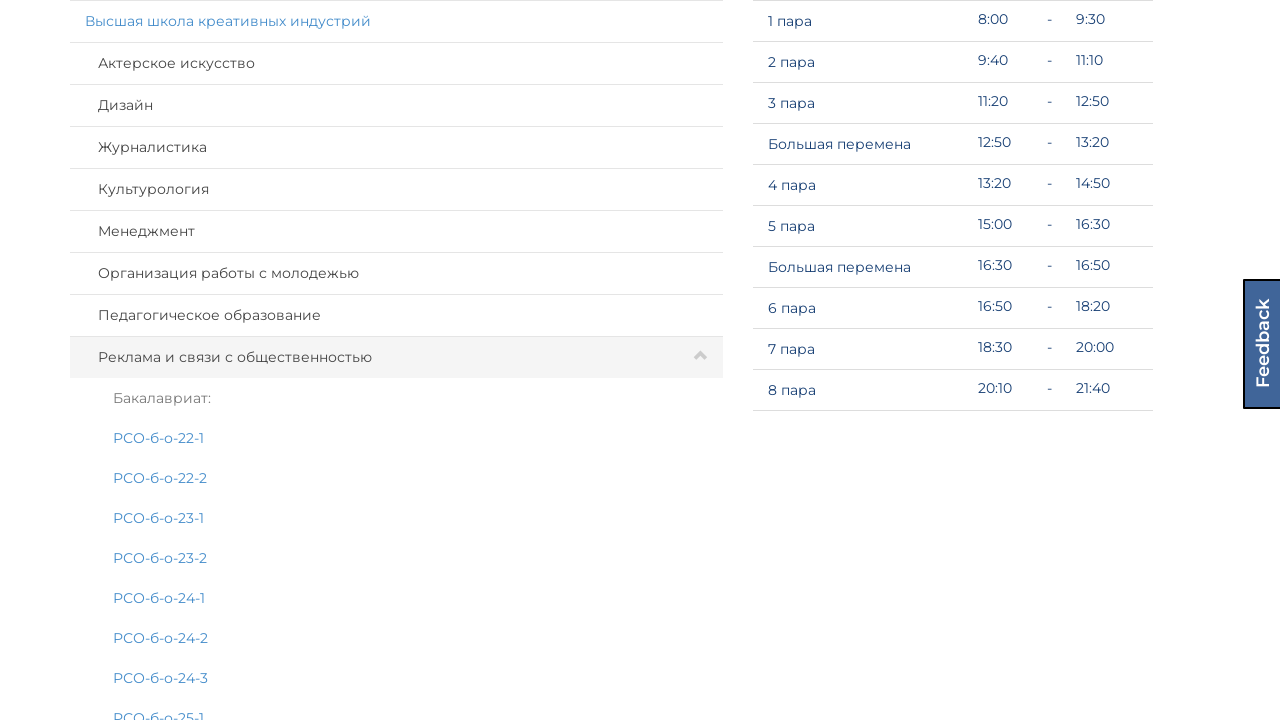

Scrolled specialty 6 of institute 0 into view
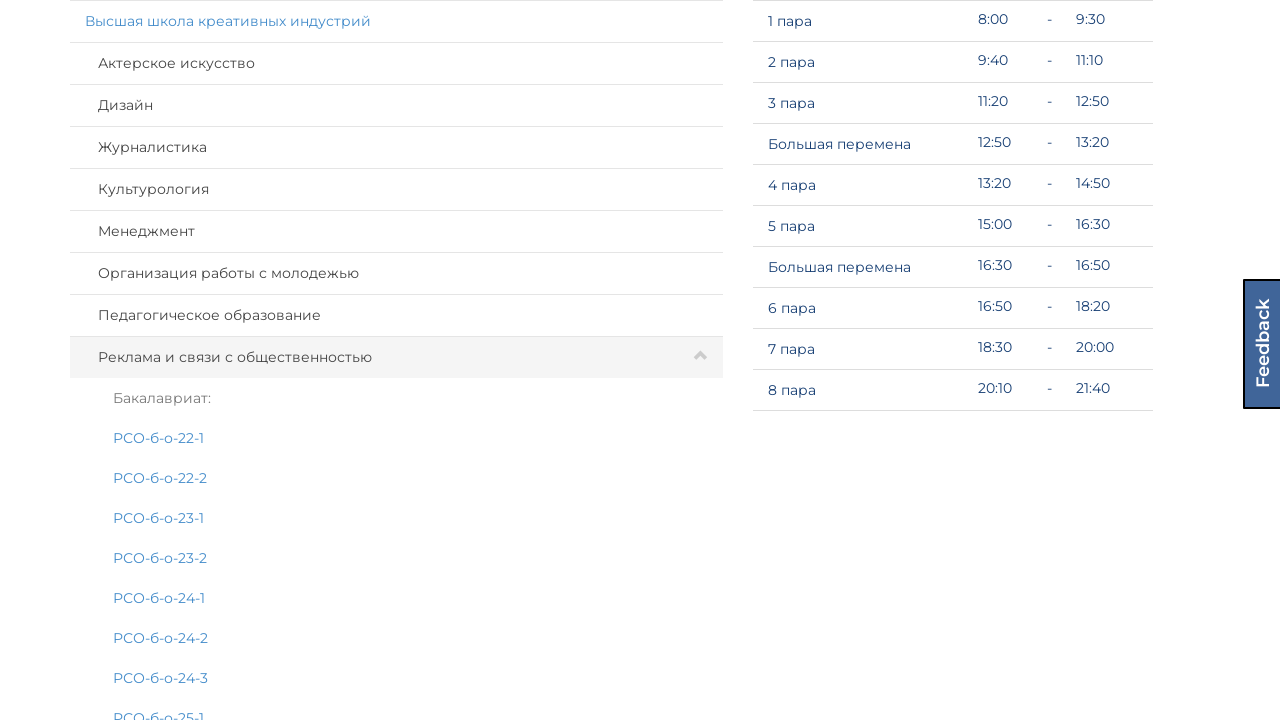

Clicked on specialty panel 6 of institute 0 at (396, 316) on (//div[@id='page']/div[@id='select-group']/div[@class='col-lg-7 col-md-6']/div[@
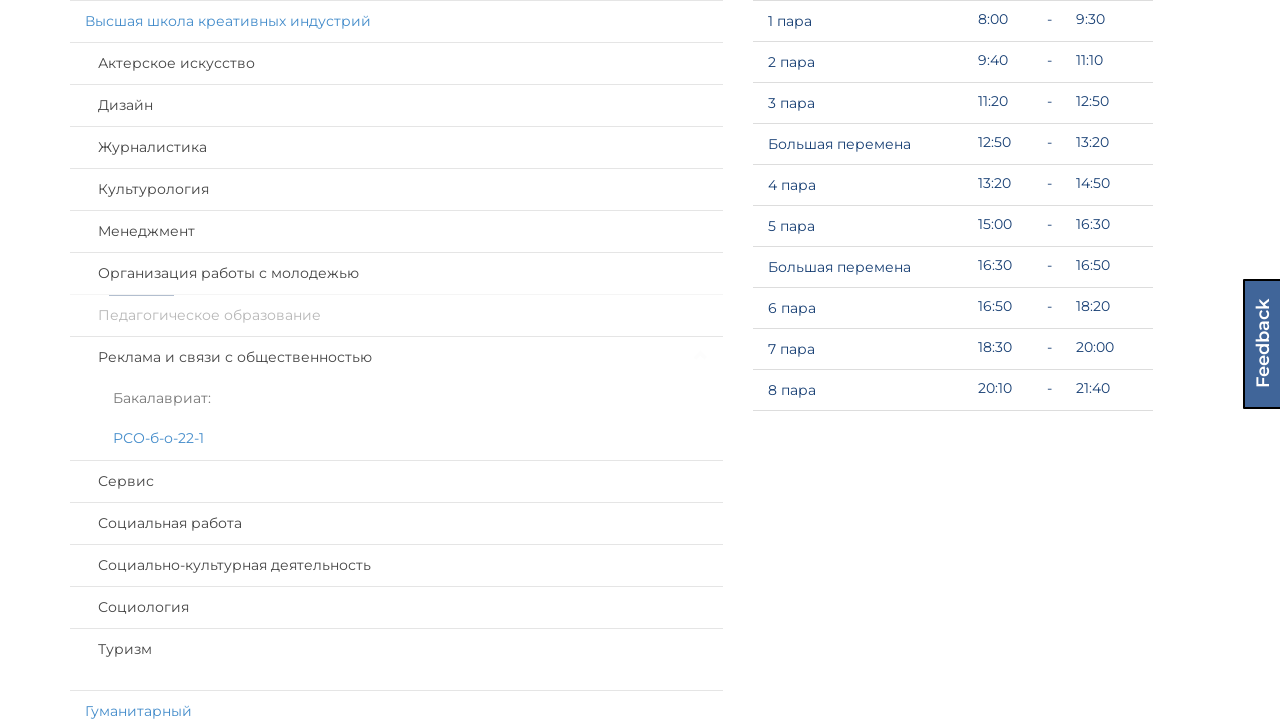

Waited for specialty 6 of institute 0 to expand
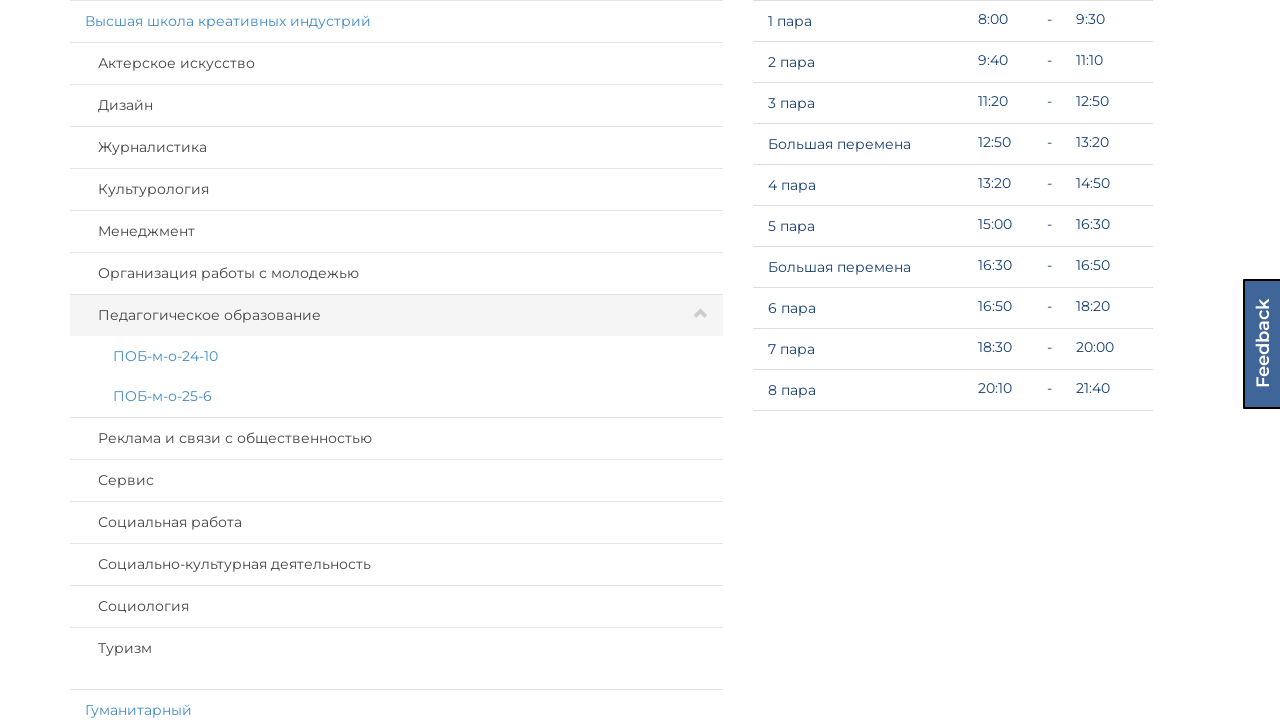

Scrolled specialty 5 of institute 0 into view
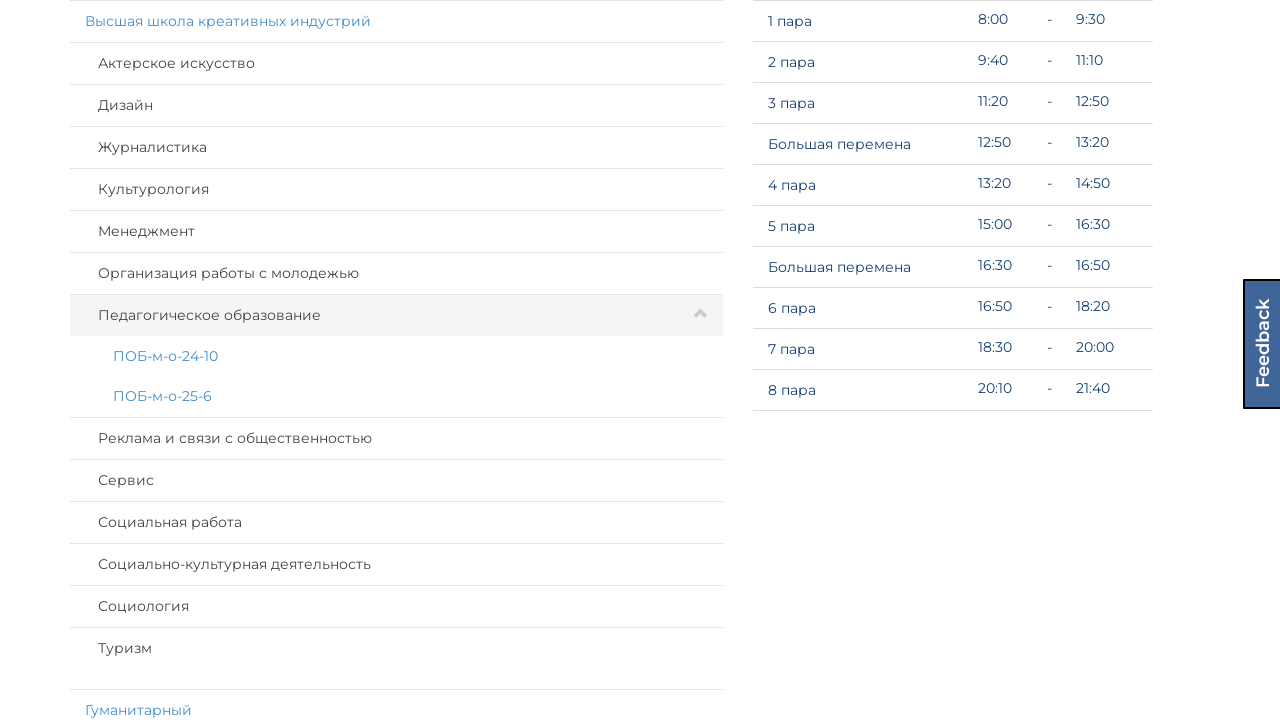

Clicked on specialty panel 5 of institute 0 at (396, 274) on (//div[@id='page']/div[@id='select-group']/div[@class='col-lg-7 col-md-6']/div[@
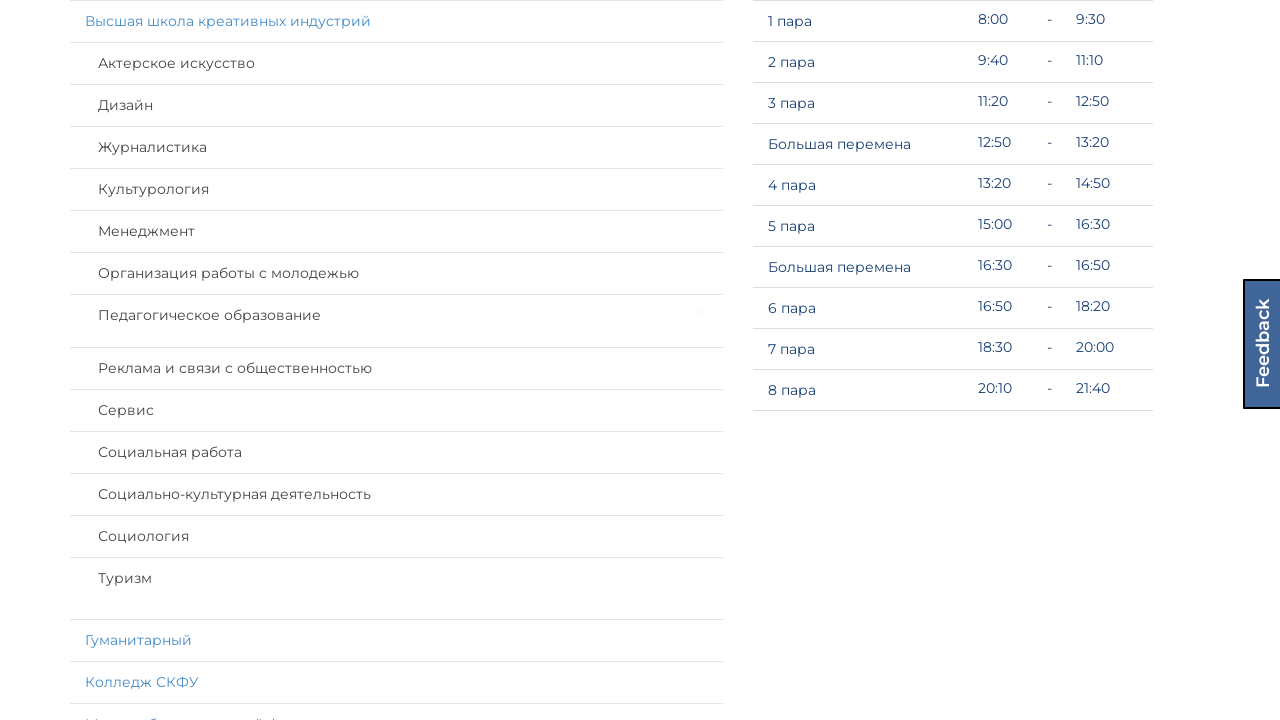

Waited for specialty 5 of institute 0 to expand
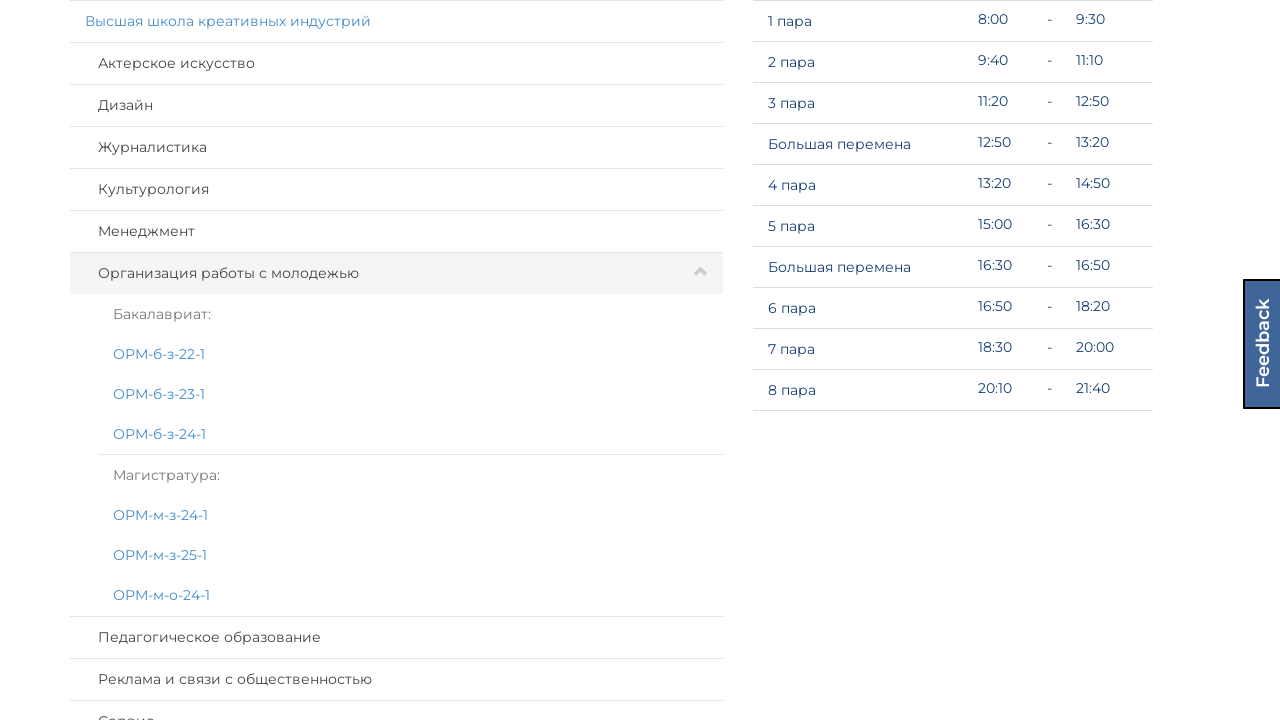

Scrolled specialty 4 of institute 0 into view
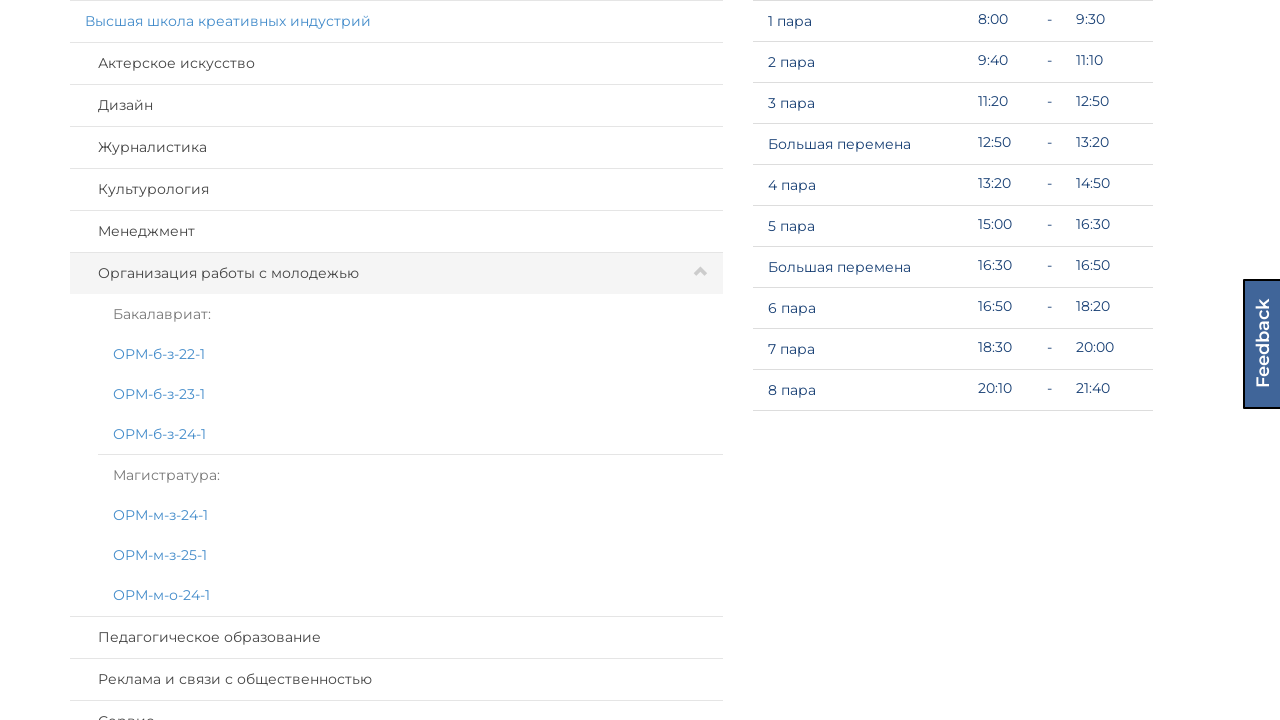

Clicked on specialty panel 4 of institute 0 at (396, 232) on (//div[@id='page']/div[@id='select-group']/div[@class='col-lg-7 col-md-6']/div[@
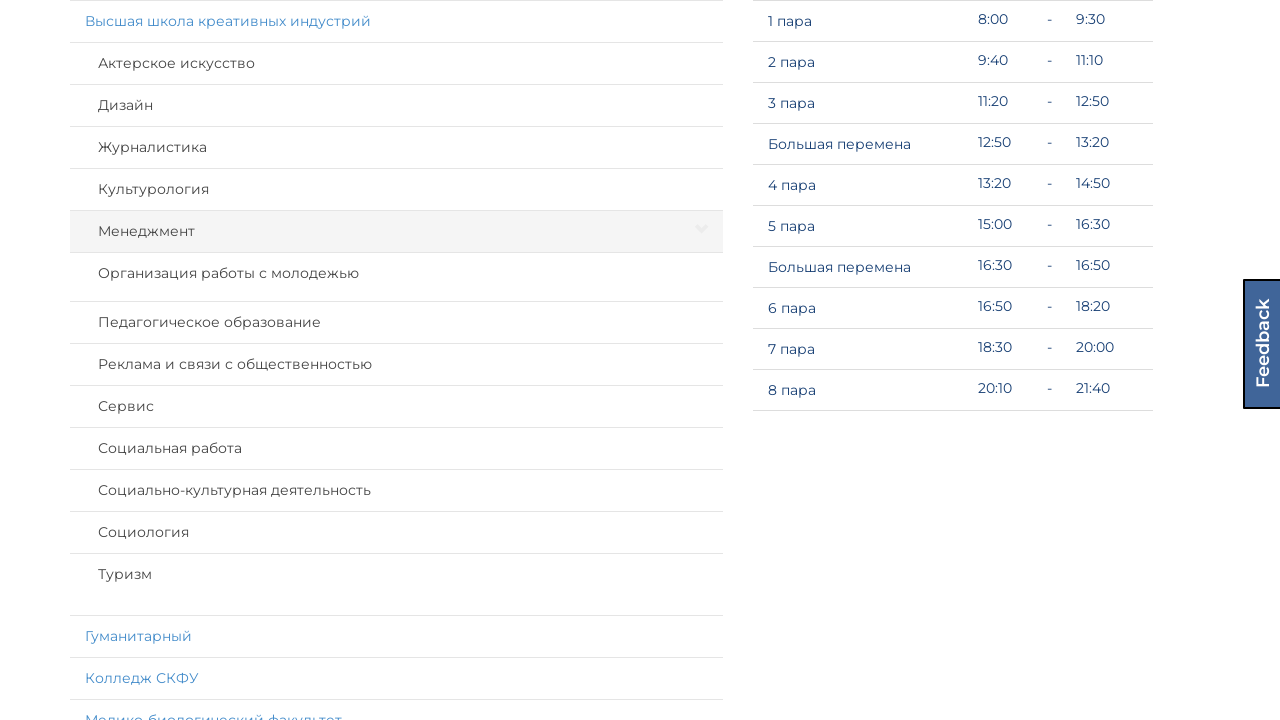

Waited for specialty 4 of institute 0 to expand
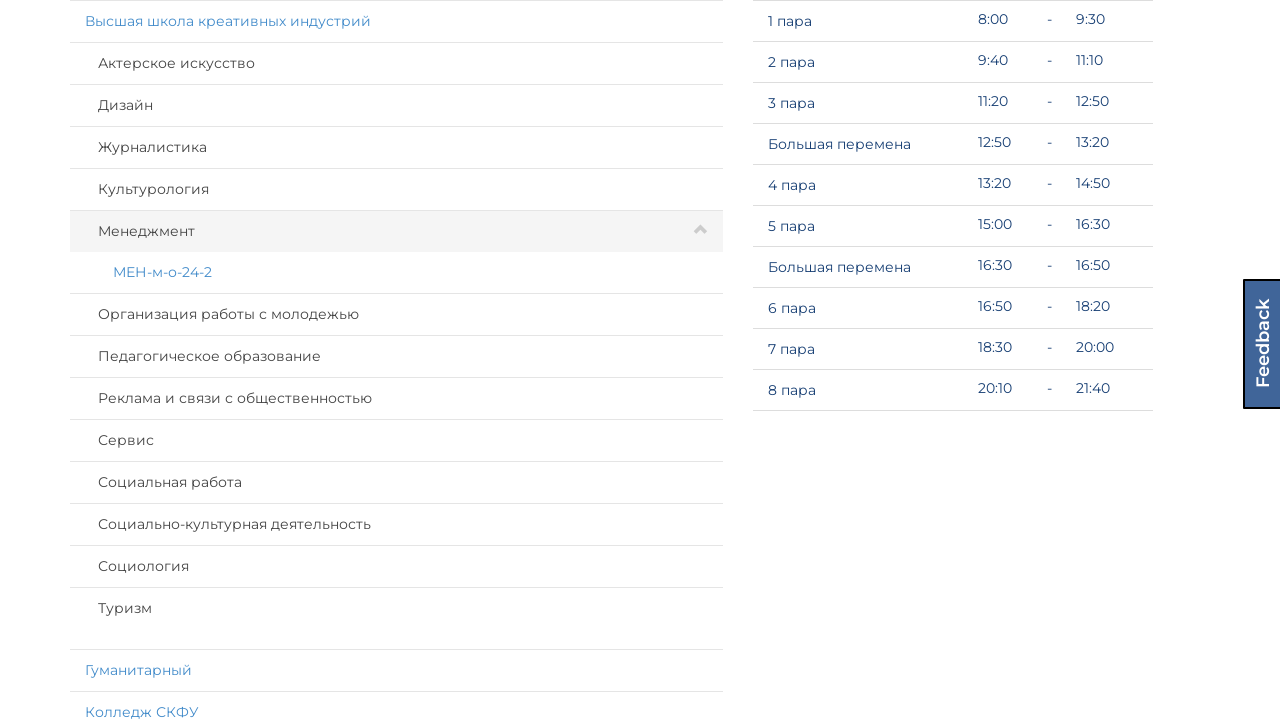

Scrolled specialty 3 of institute 0 into view
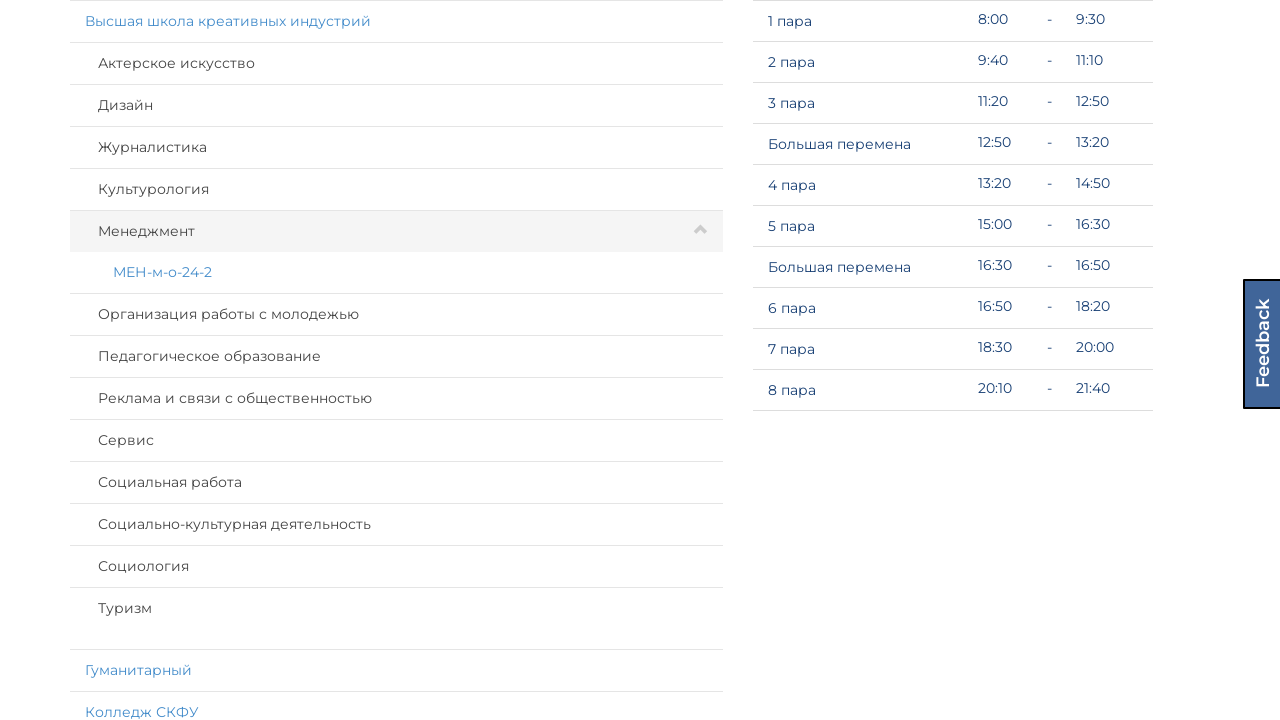

Clicked on specialty panel 3 of institute 0 at (396, 190) on (//div[@id='page']/div[@id='select-group']/div[@class='col-lg-7 col-md-6']/div[@
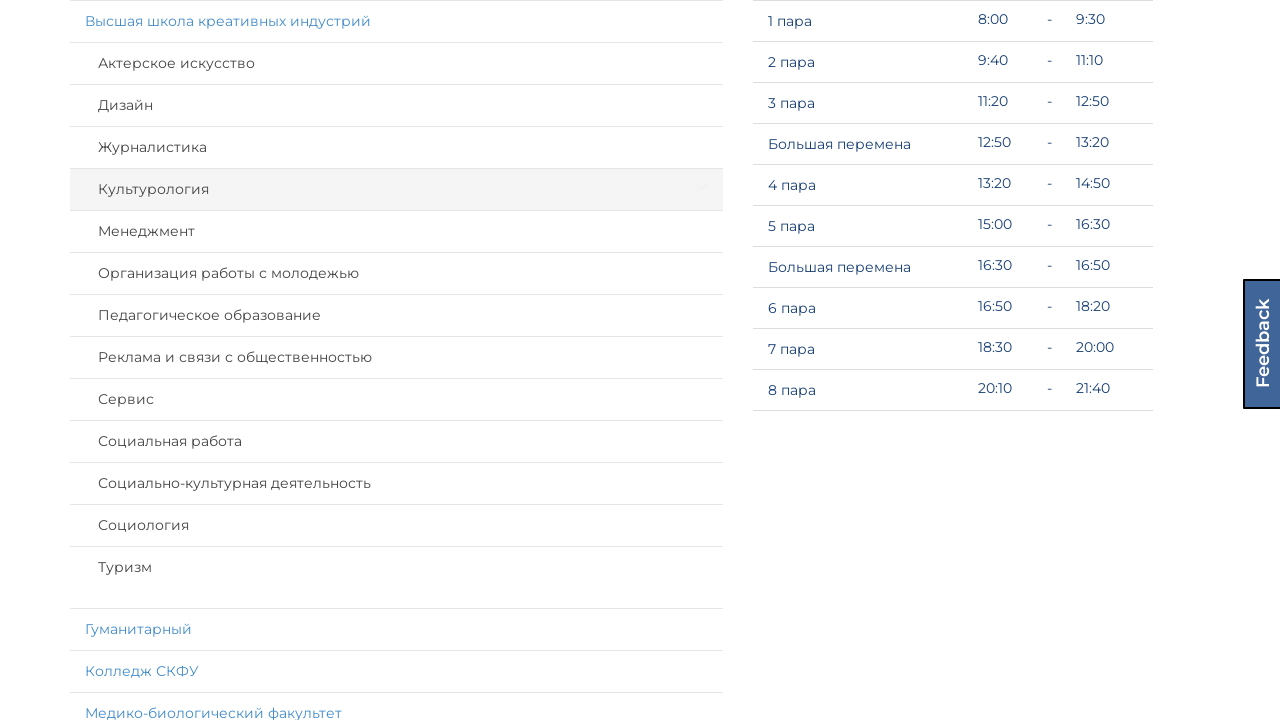

Waited for specialty 3 of institute 0 to expand
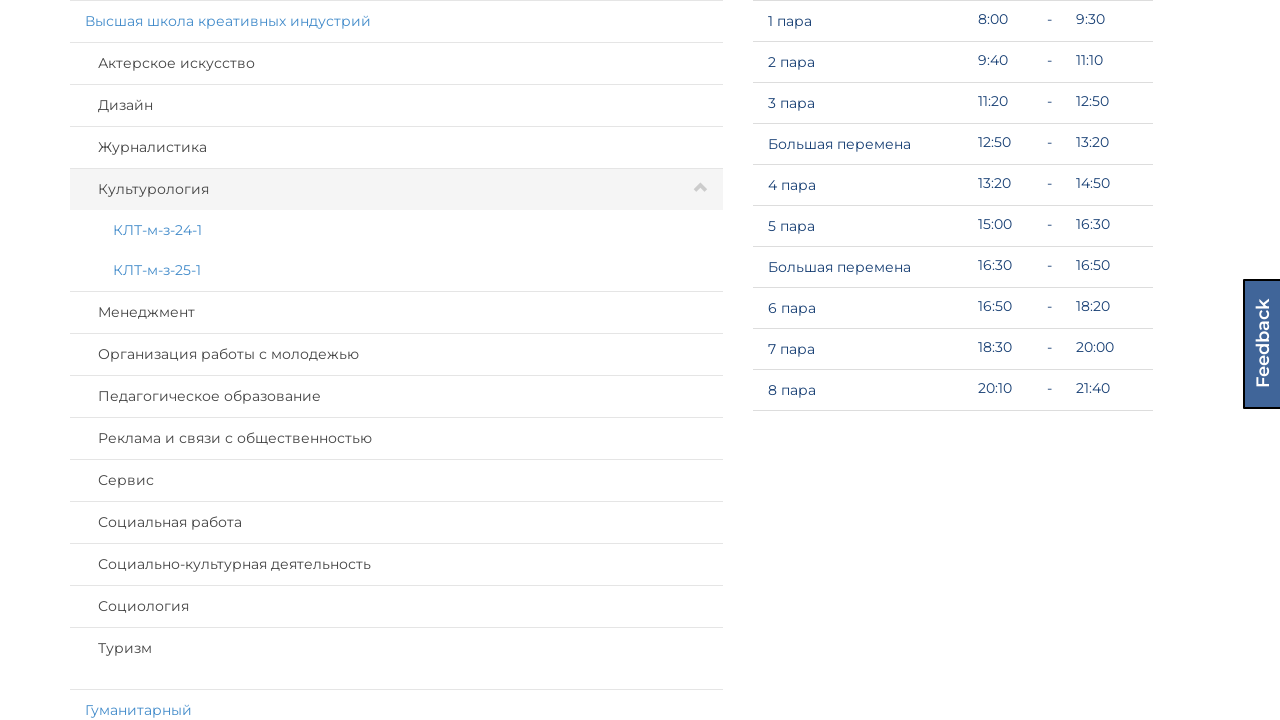

Scrolled specialty 2 of institute 0 into view
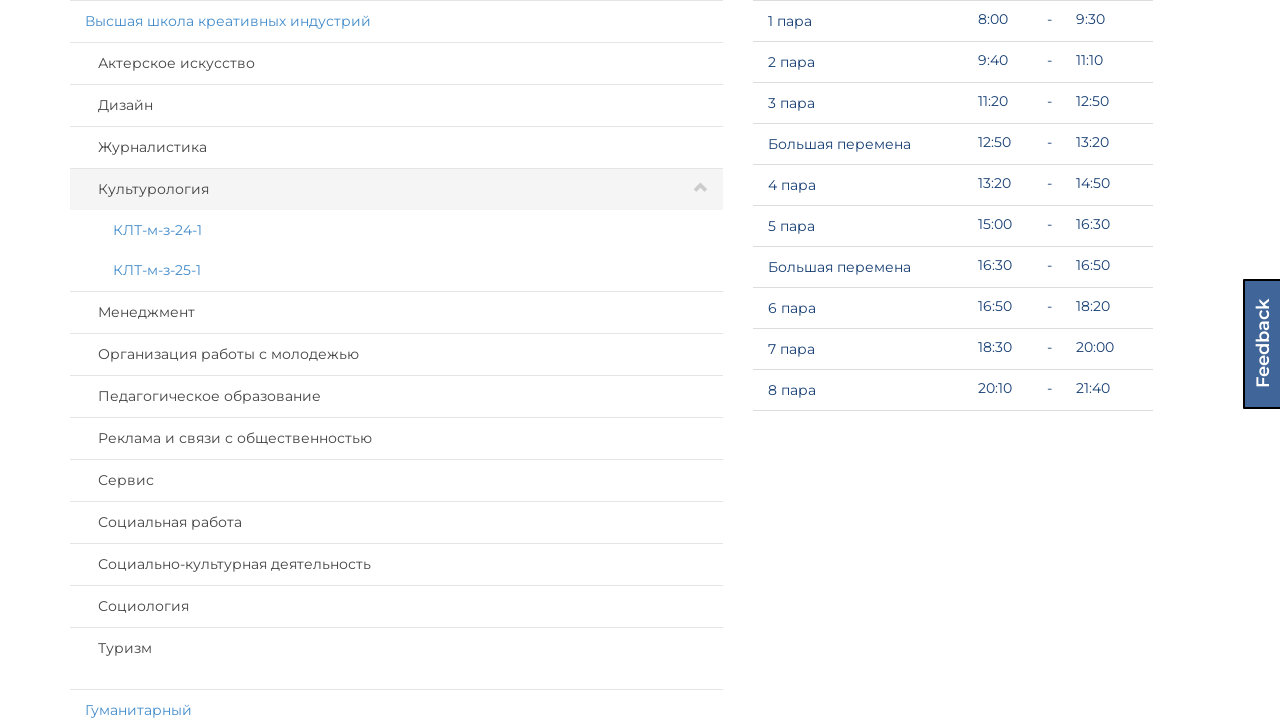

Clicked on specialty panel 2 of institute 0 at (396, 148) on (//div[@id='page']/div[@id='select-group']/div[@class='col-lg-7 col-md-6']/div[@
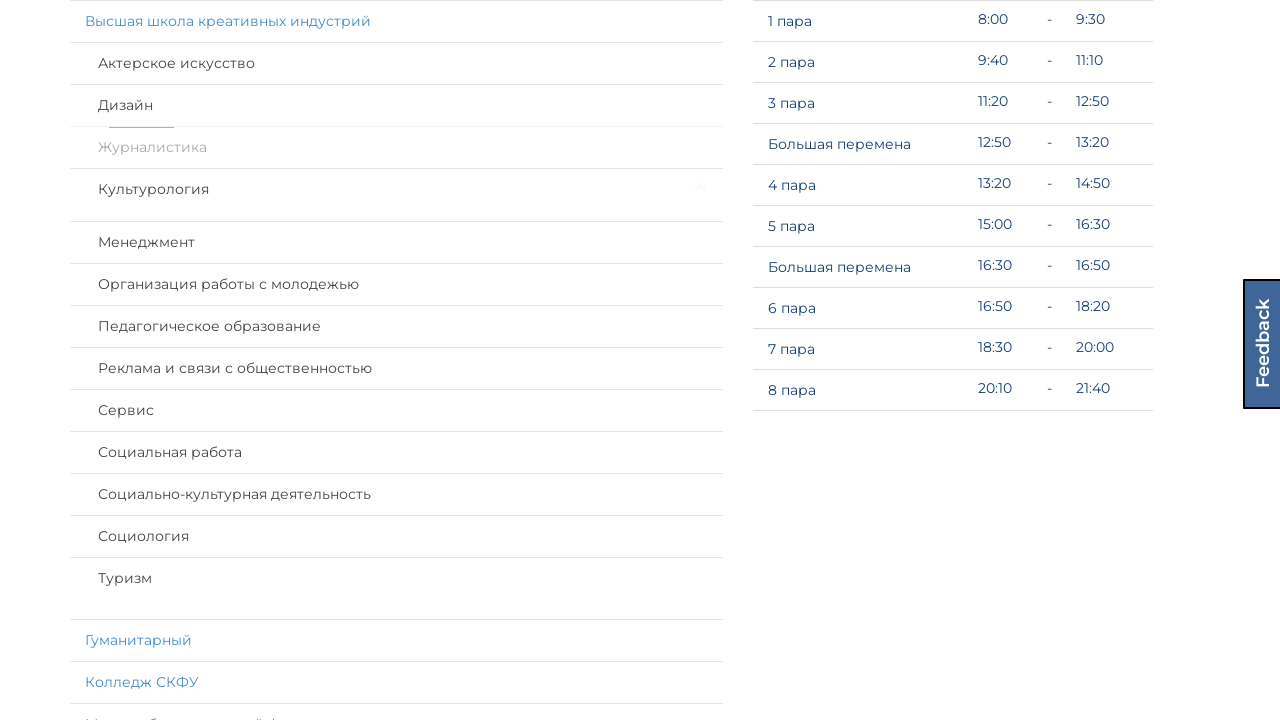

Waited for specialty 2 of institute 0 to expand
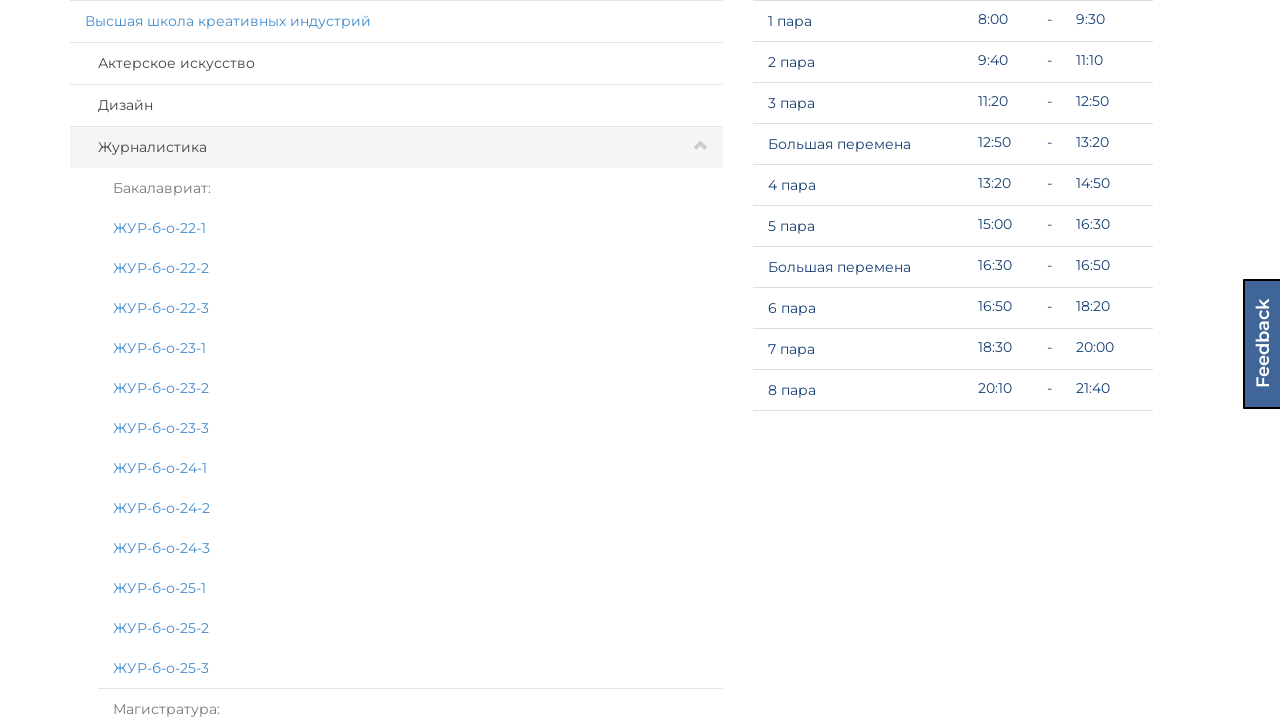

Scrolled specialty 1 of institute 0 into view
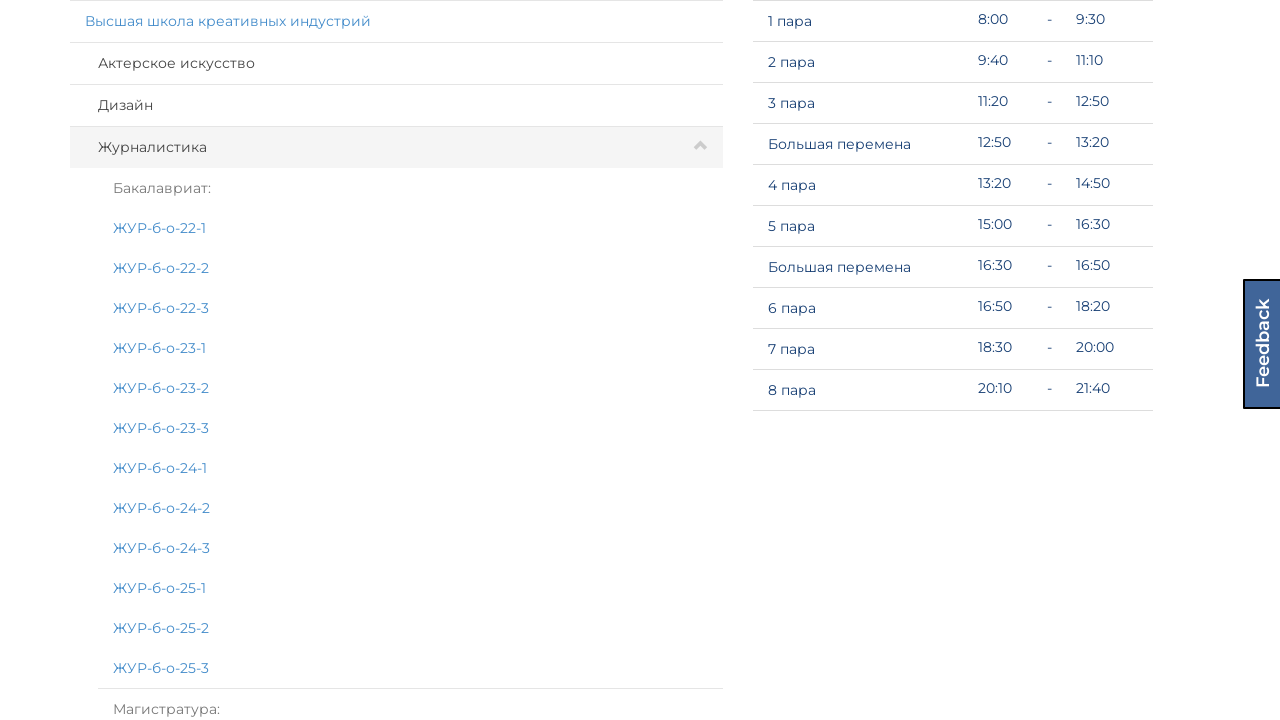

Clicked on specialty panel 1 of institute 0 at (396, 106) on (//div[@id='page']/div[@id='select-group']/div[@class='col-lg-7 col-md-6']/div[@
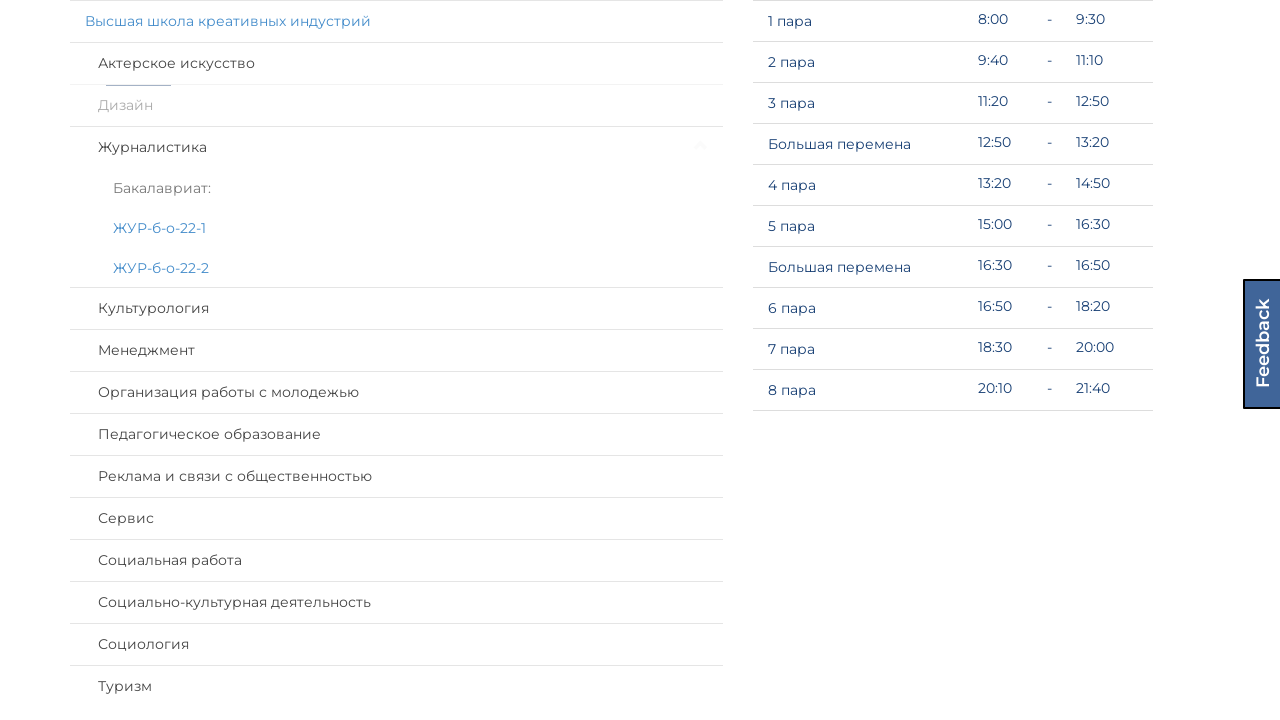

Waited for specialty 1 of institute 0 to expand
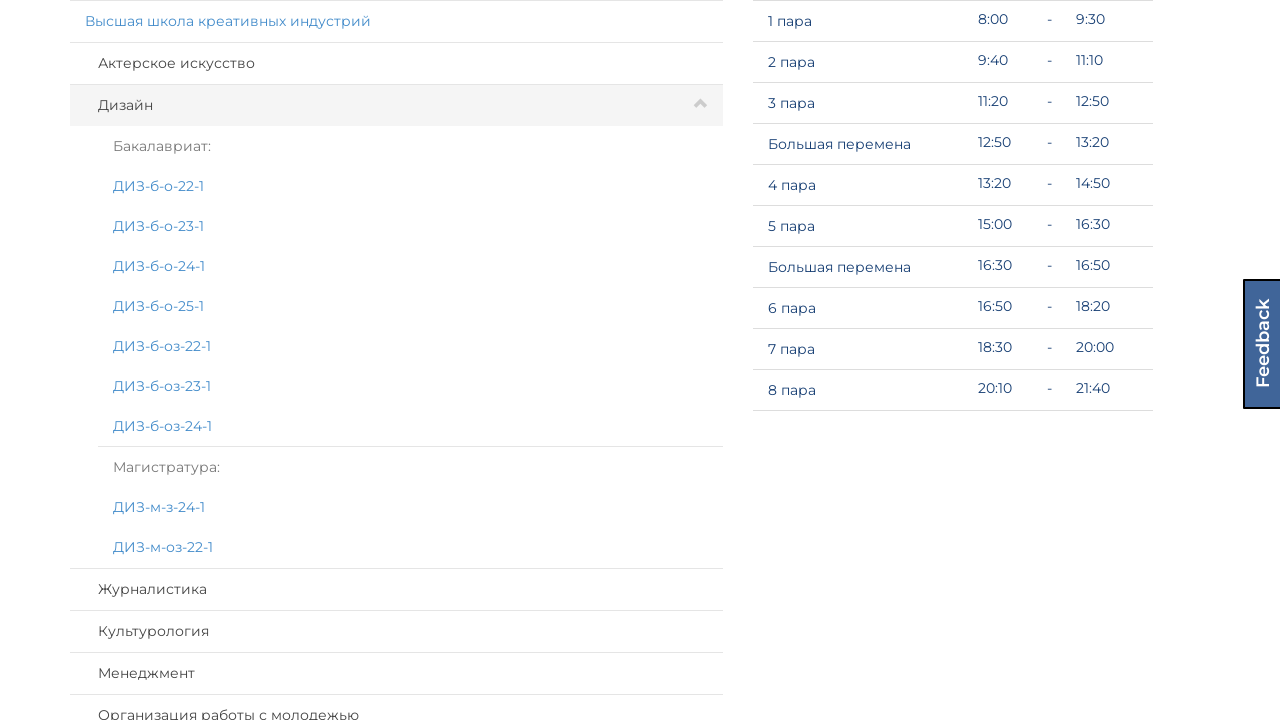

Scrolled specialty 0 of institute 0 into view
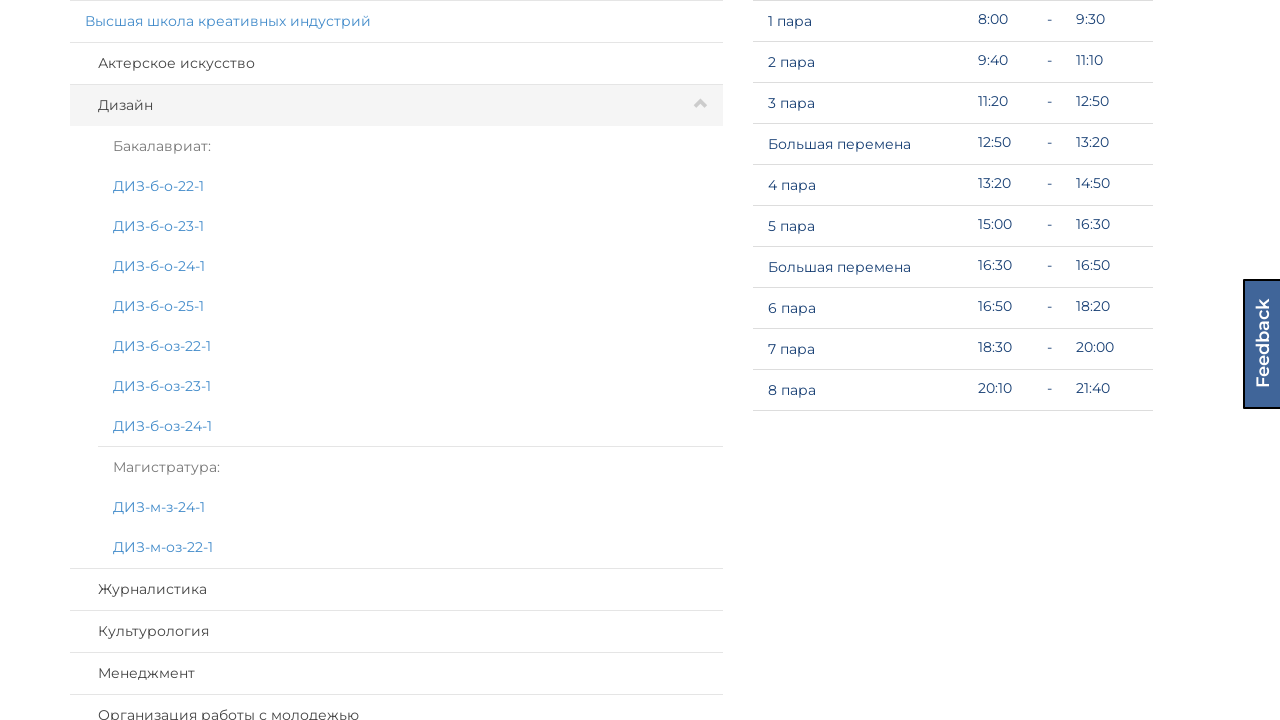

Clicked on specialty panel 0 of institute 0 at (396, 64) on (//div[@id='page']/div[@id='select-group']/div[@class='col-lg-7 col-md-6']/div[@
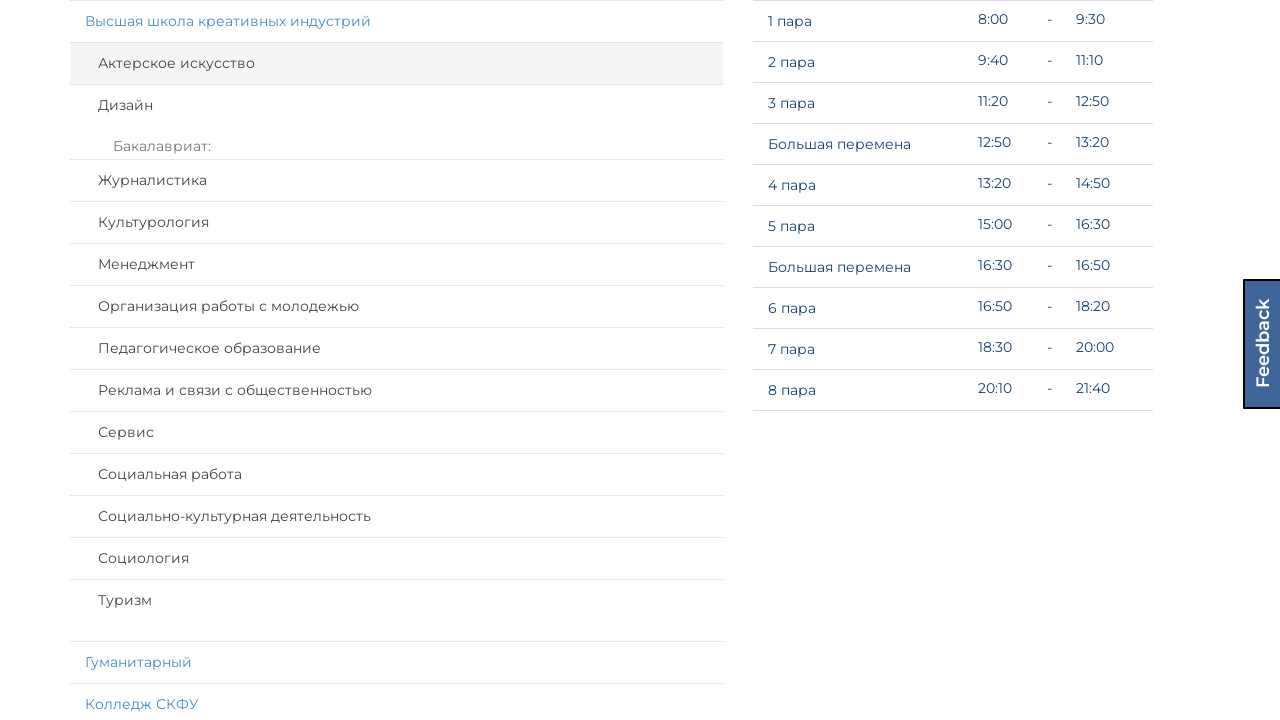

Waited for specialty 0 of institute 0 to expand
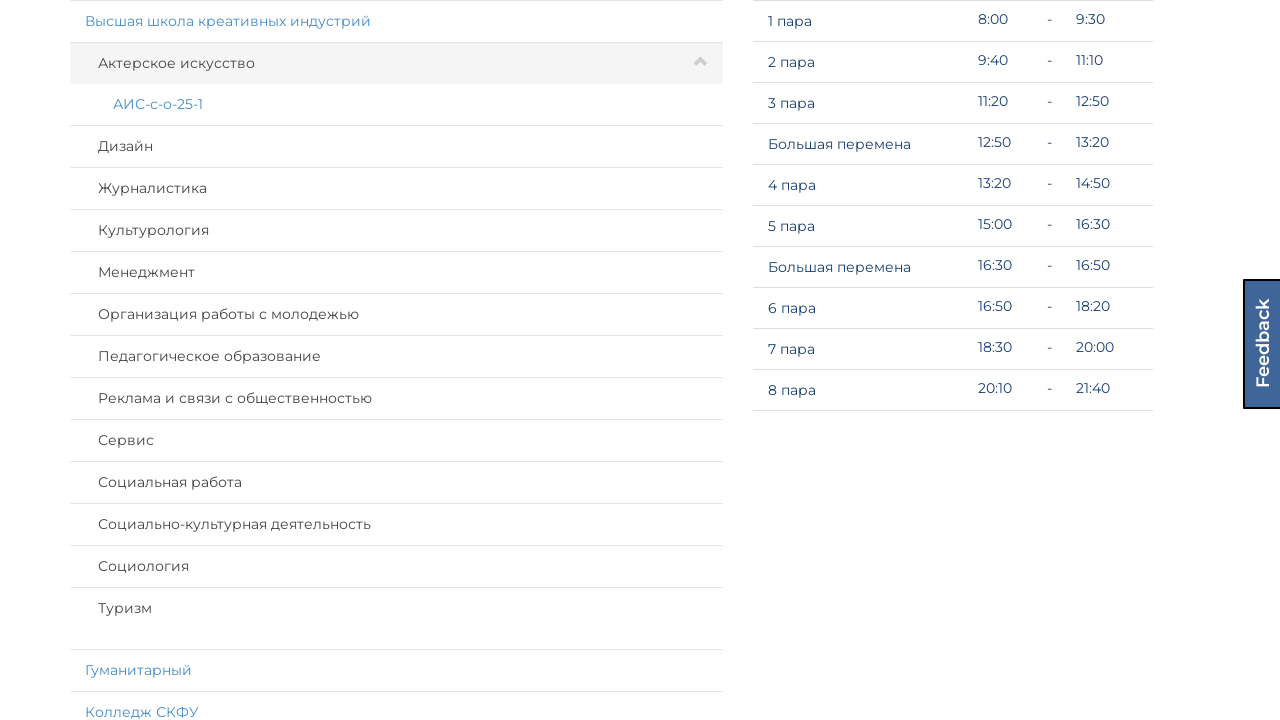

Waited for final state to stabilize
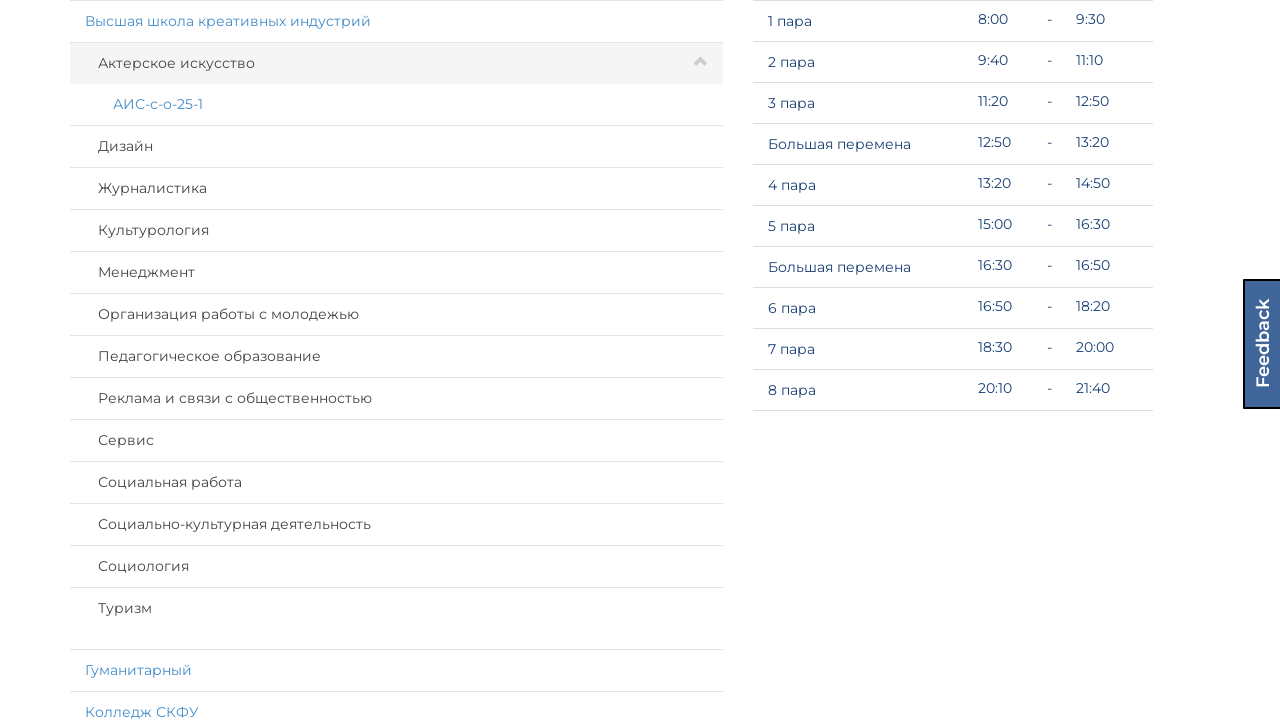

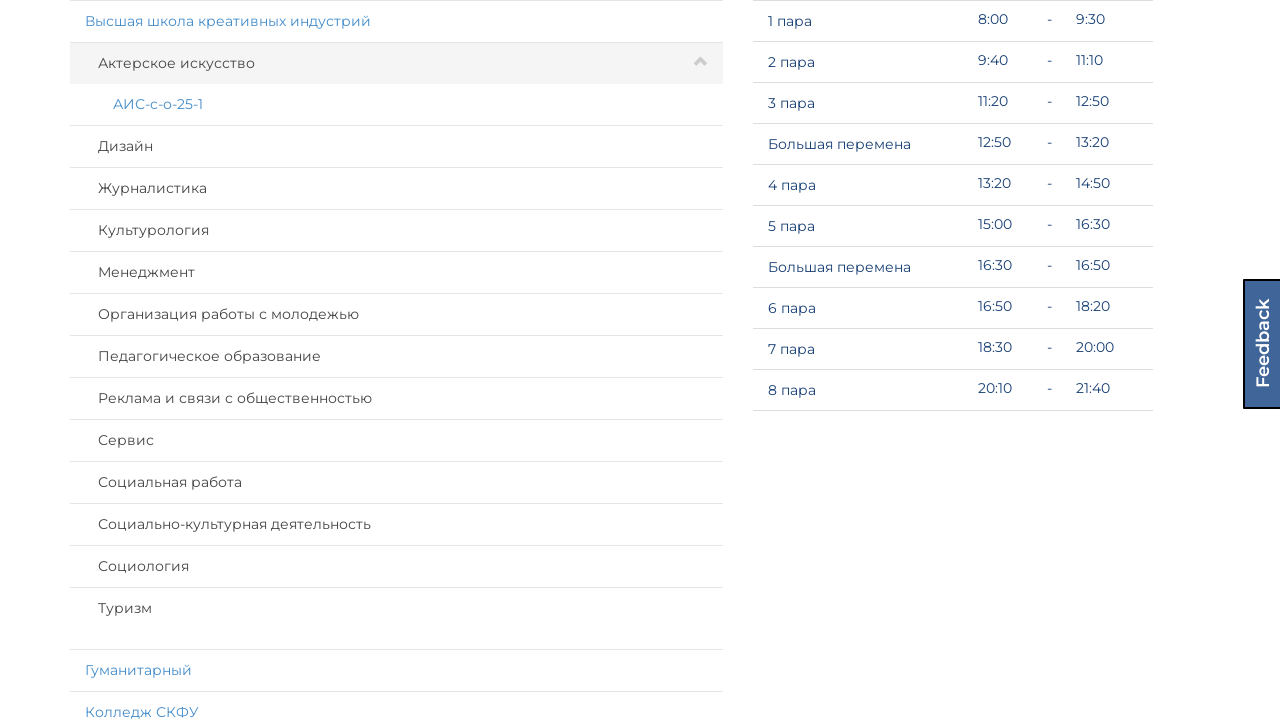